Automatically plays the 2048 game by repeatedly sending arrow key combinations (up, right, down, left) to slide tiles on the game board

Starting URL: https://gabrielecirulli.github.io/2048/

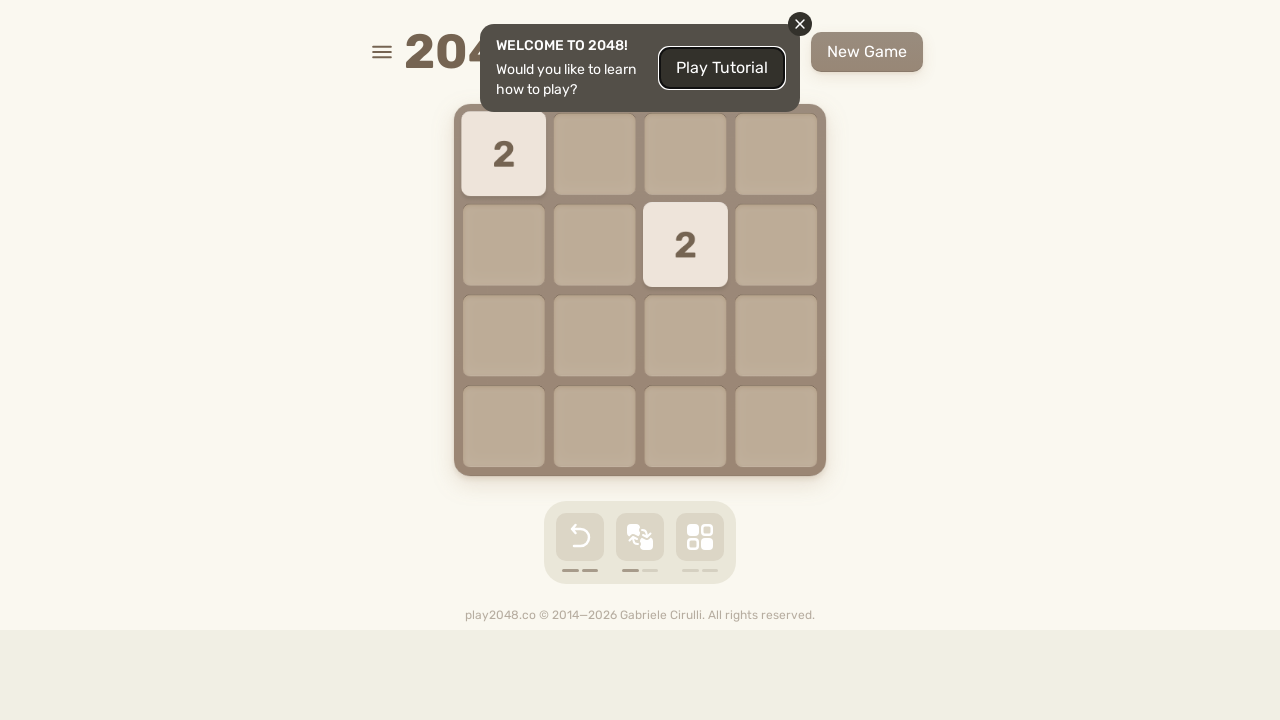

Located game board element
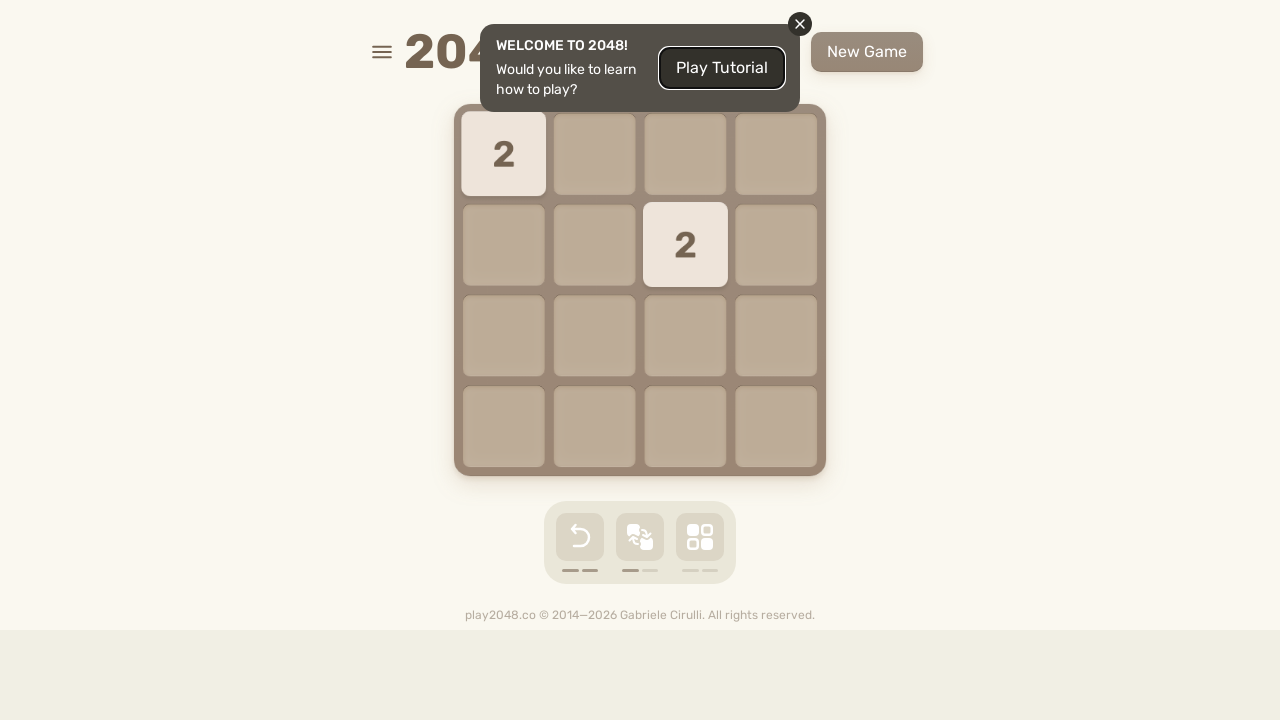

Pressed ArrowUp key
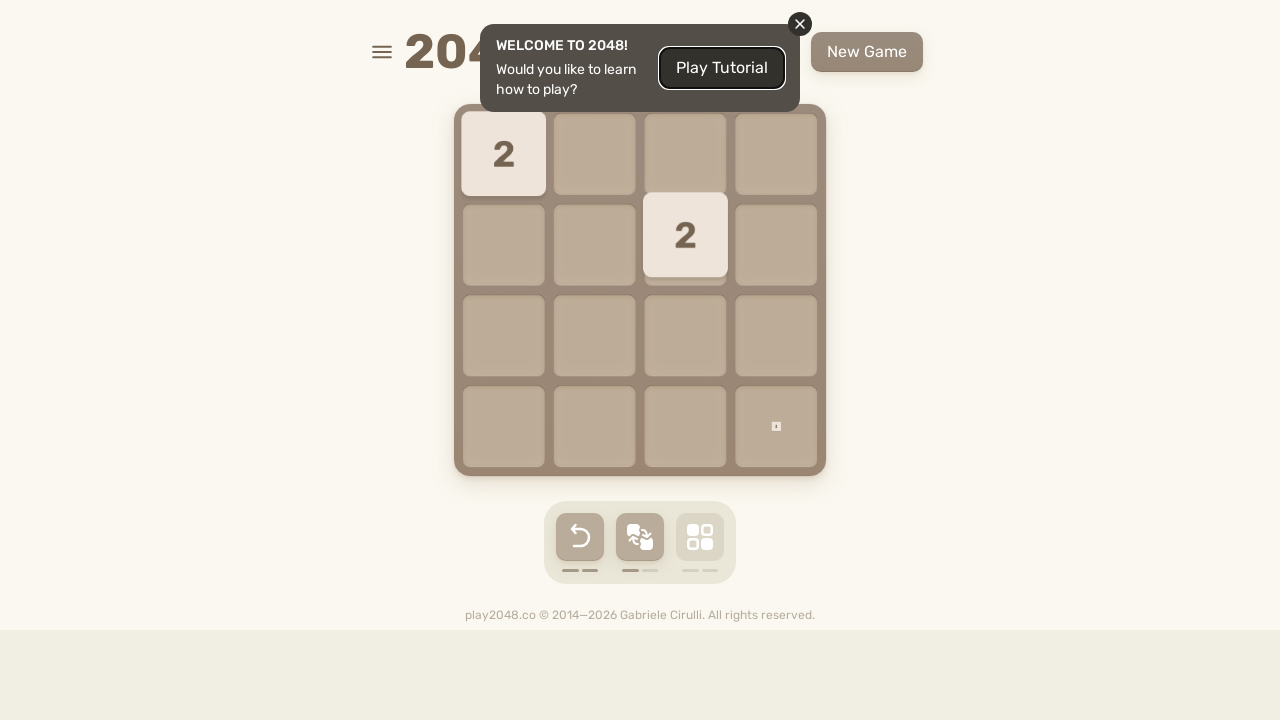

Pressed ArrowRight key
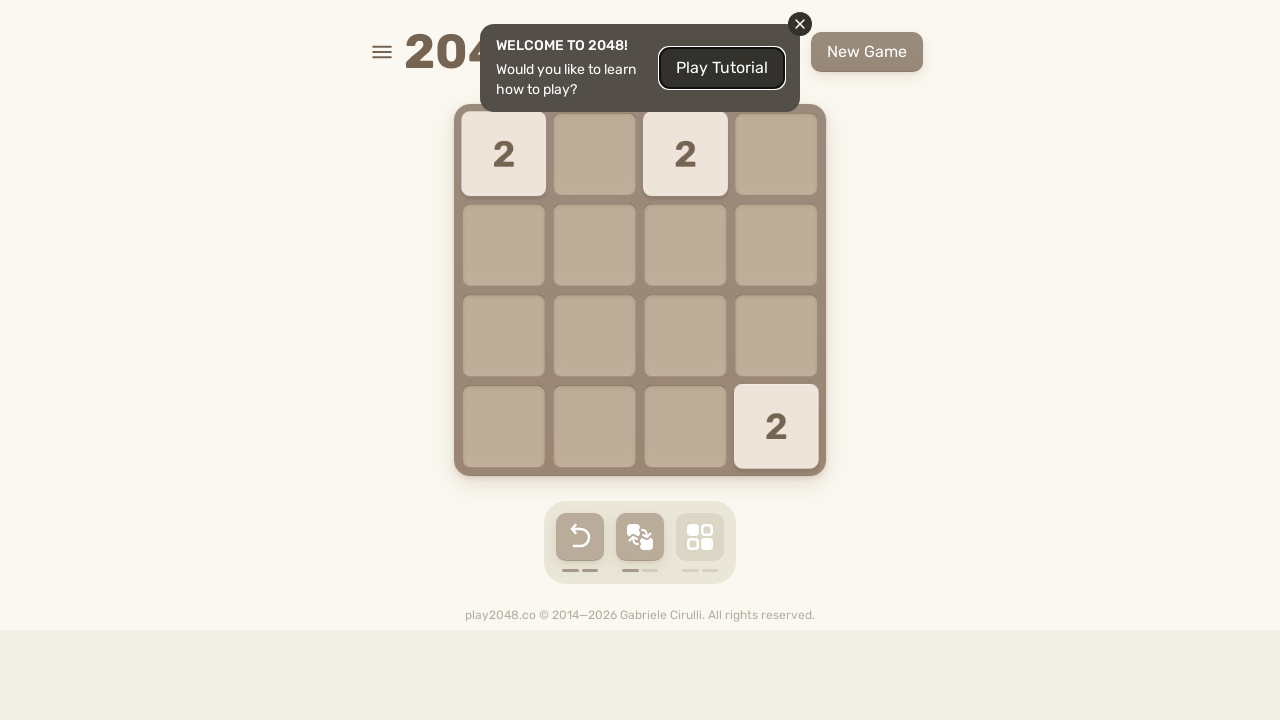

Pressed ArrowDown key
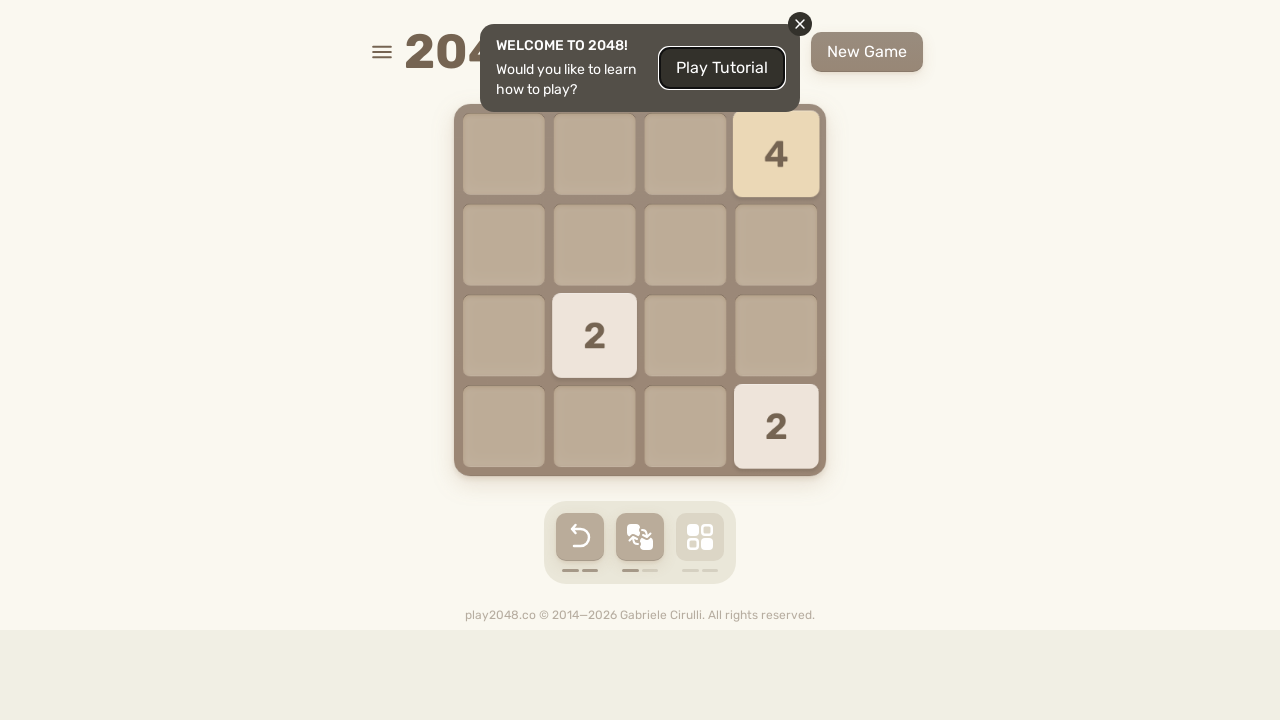

Pressed ArrowLeft key
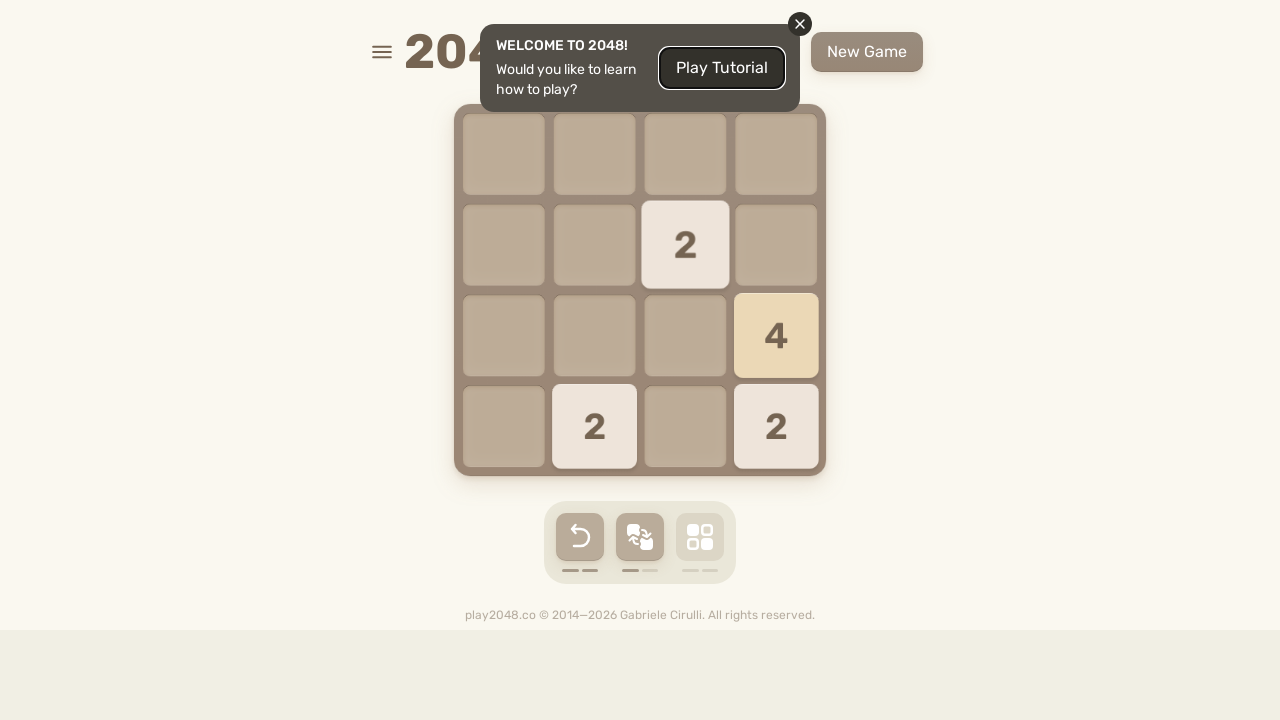

Pressed ArrowUp key
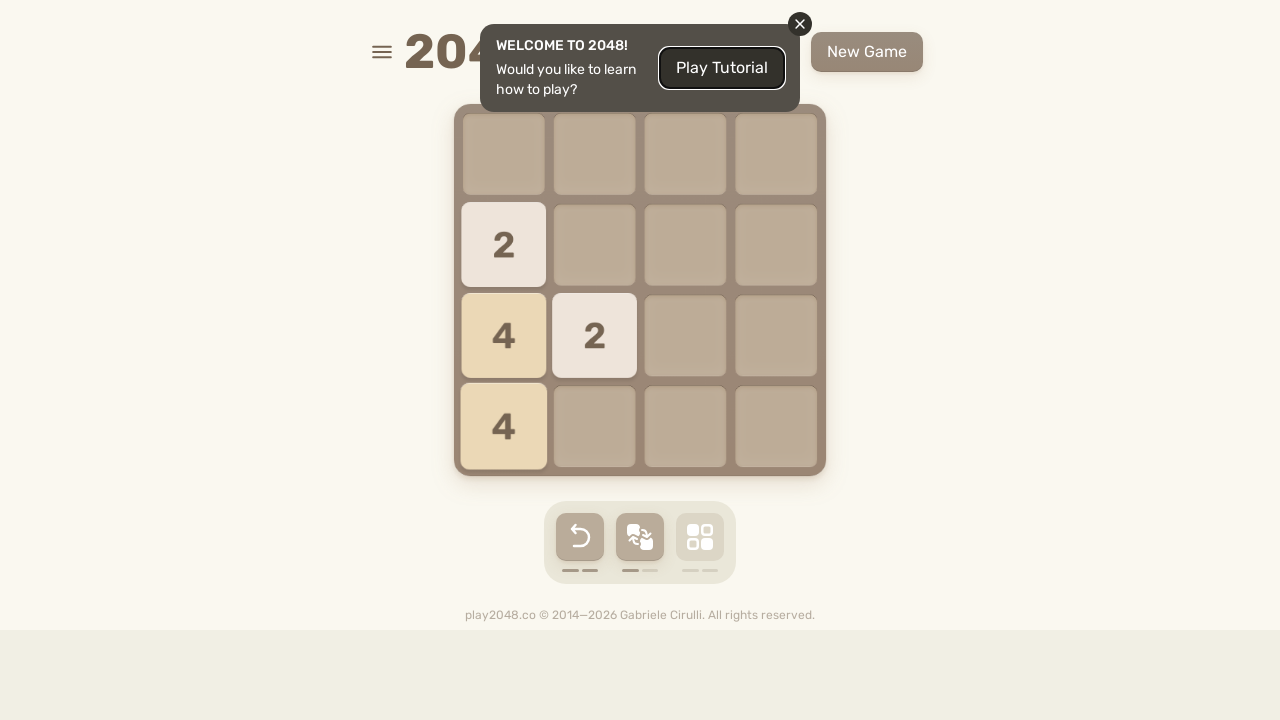

Pressed ArrowRight key
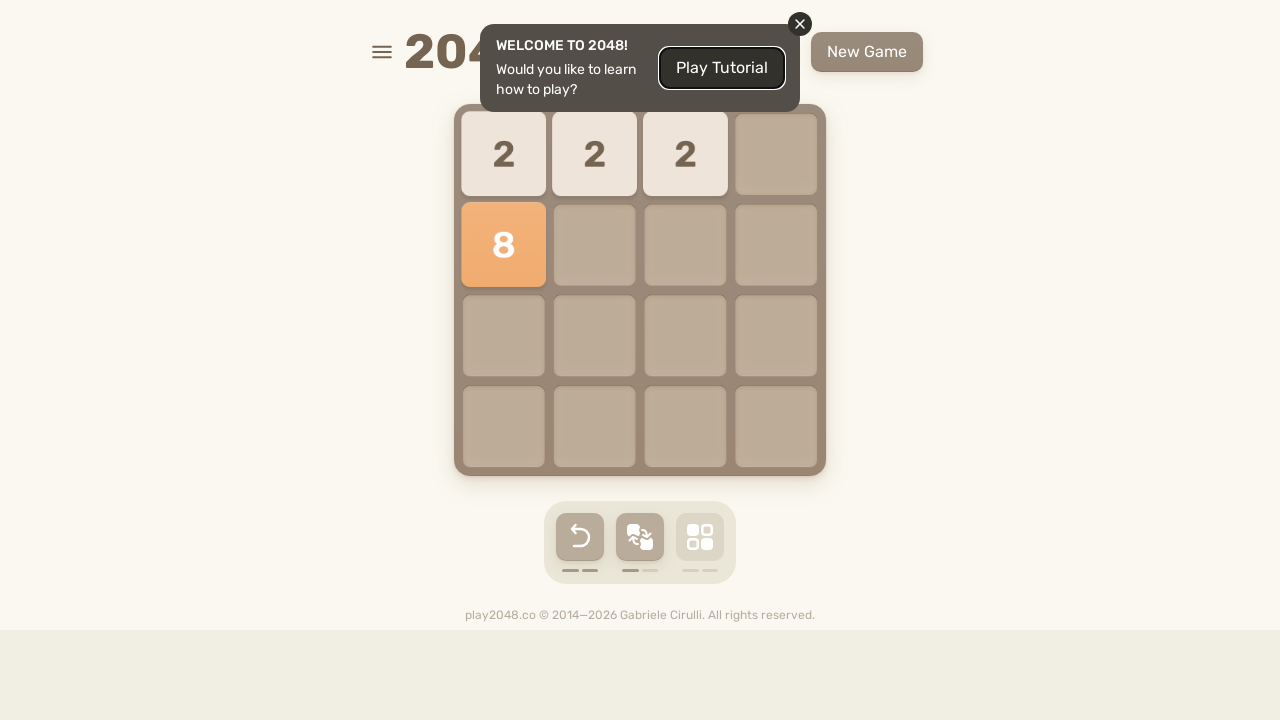

Pressed ArrowDown key
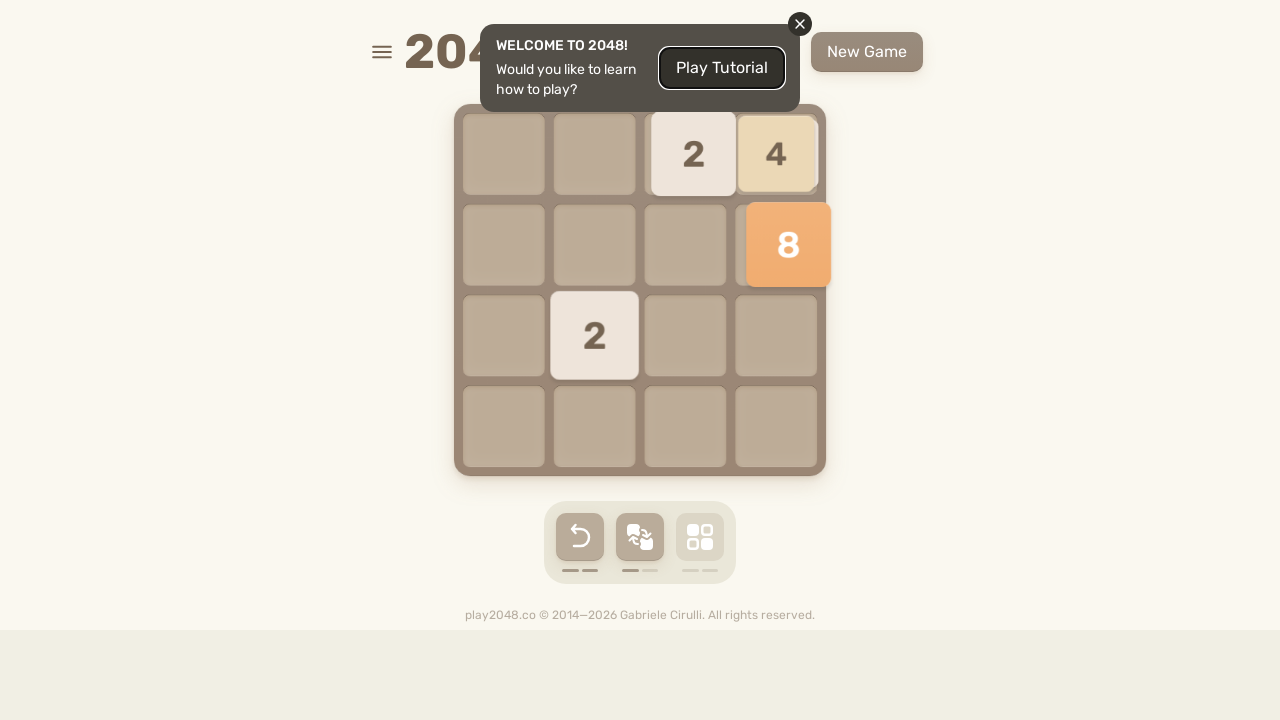

Pressed ArrowLeft key
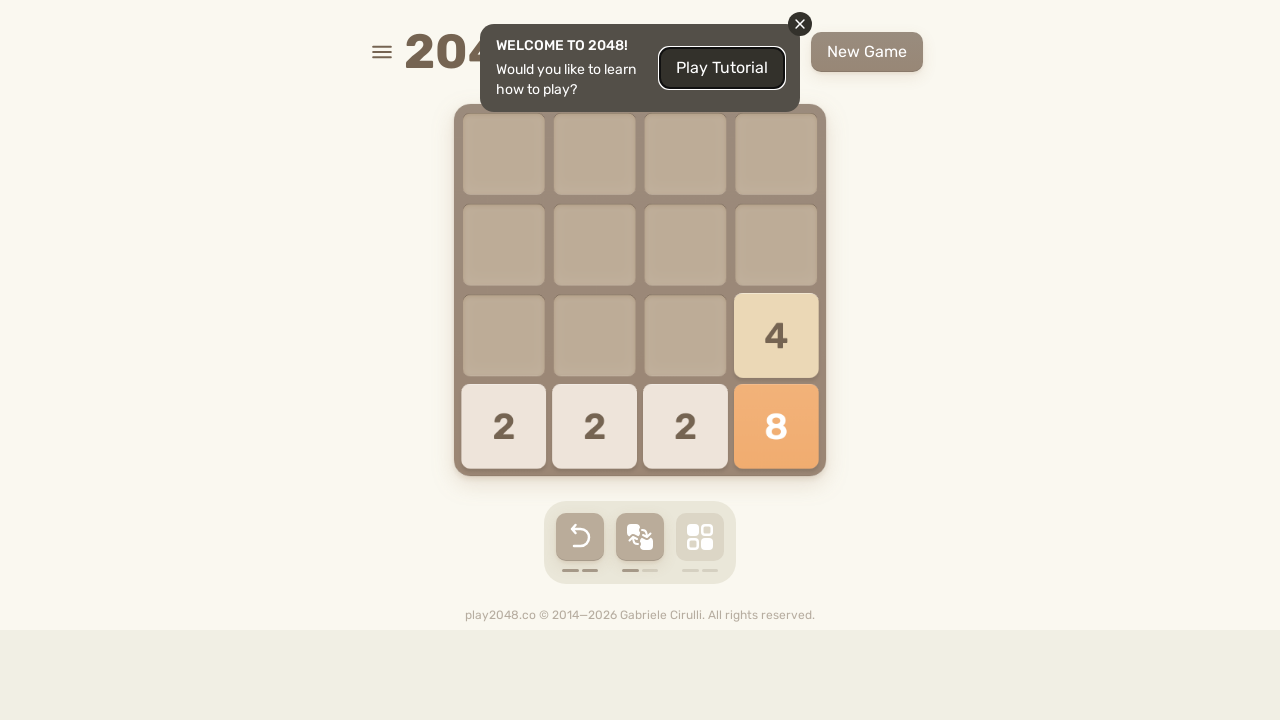

Pressed ArrowUp key
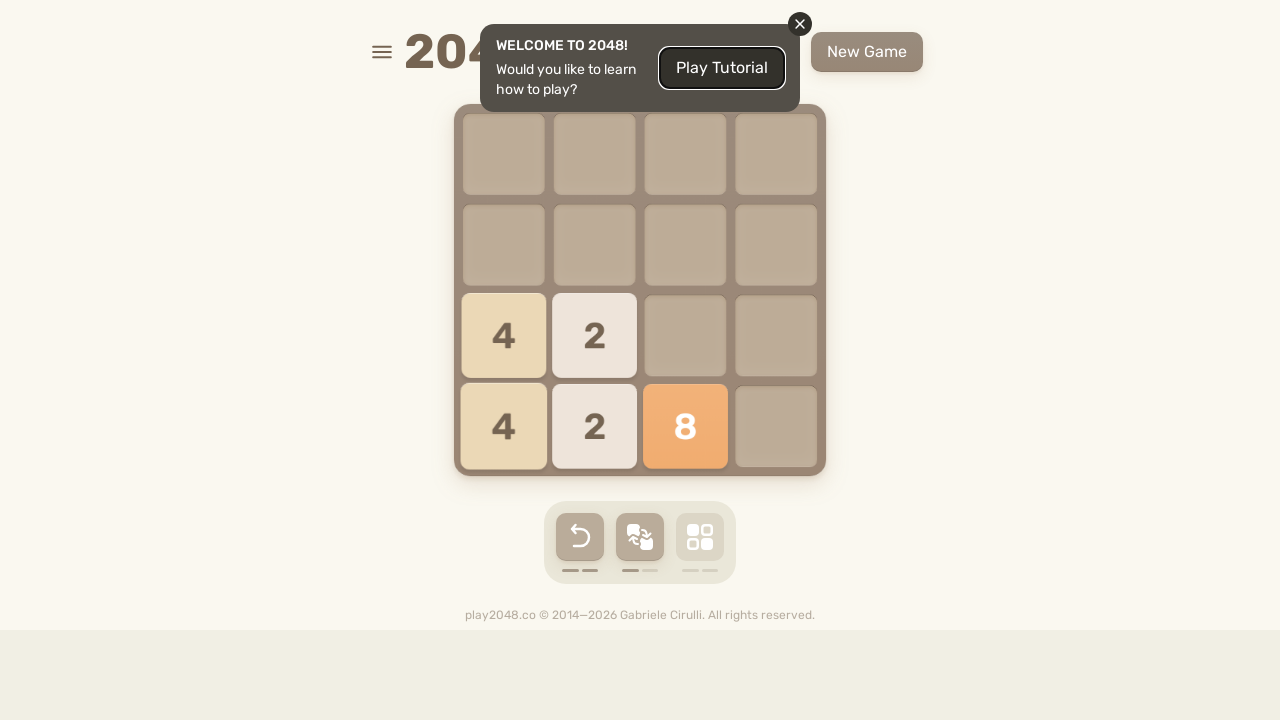

Pressed ArrowRight key
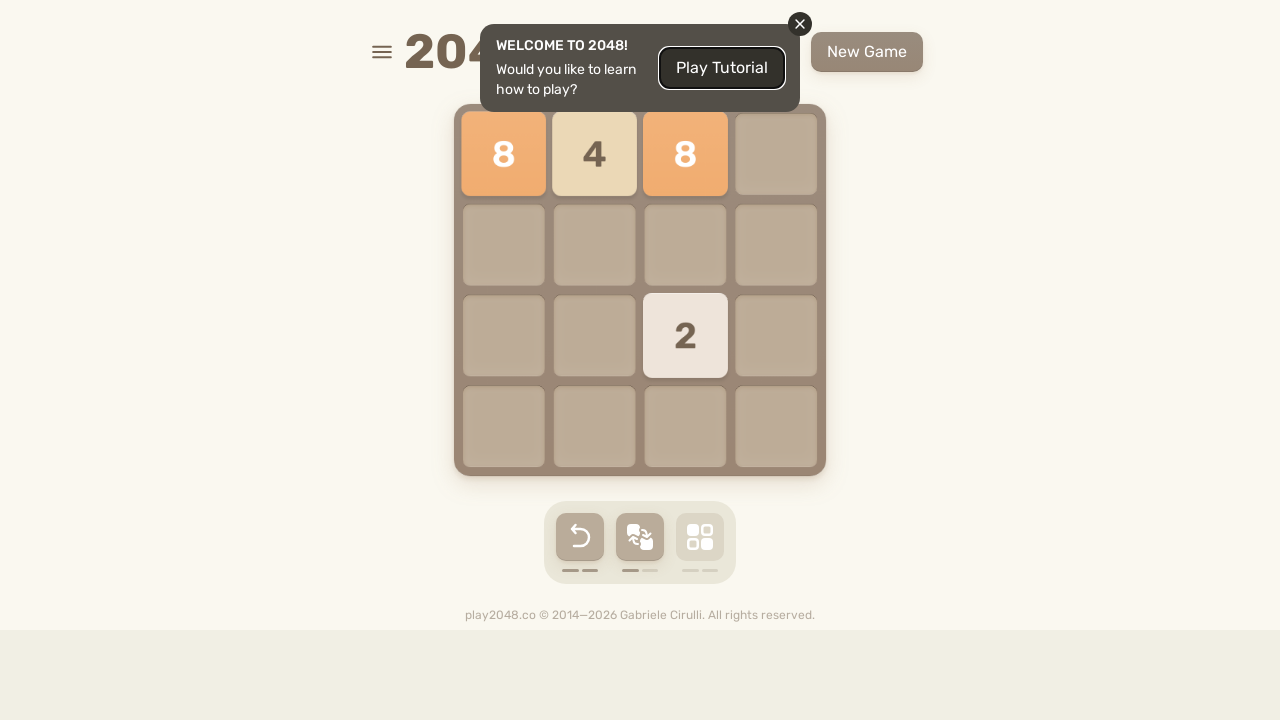

Pressed ArrowDown key
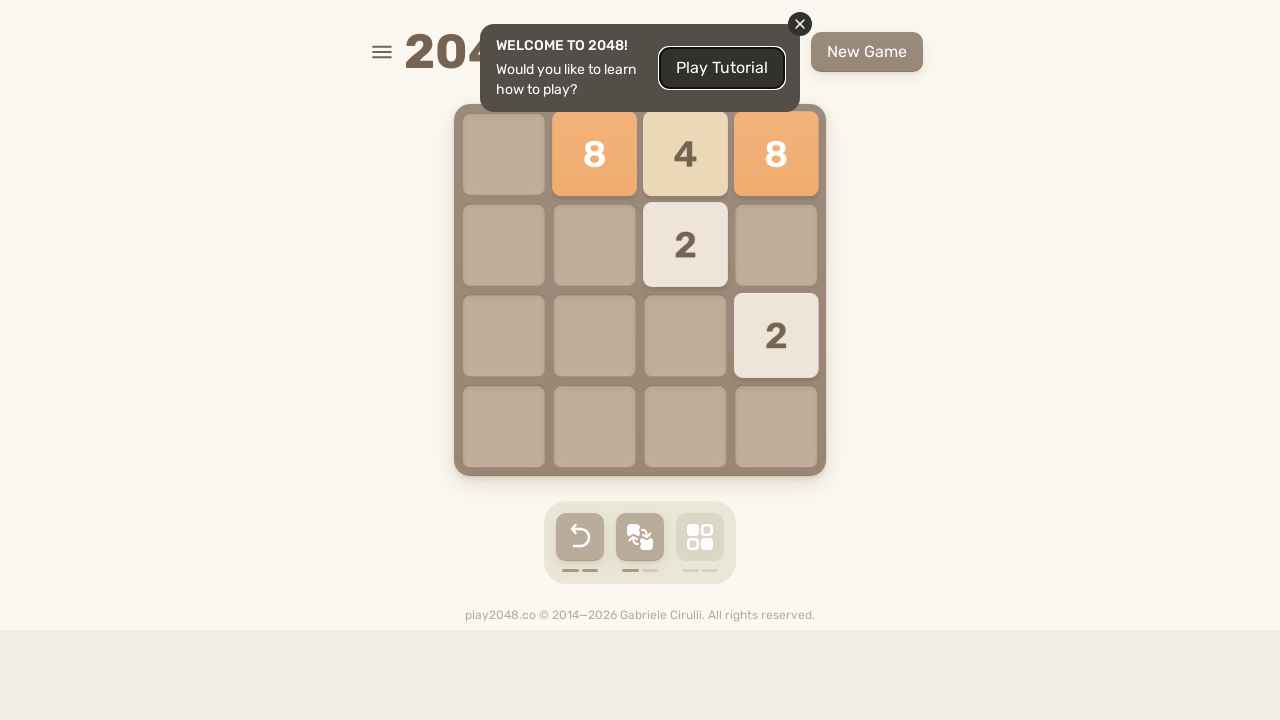

Pressed ArrowLeft key
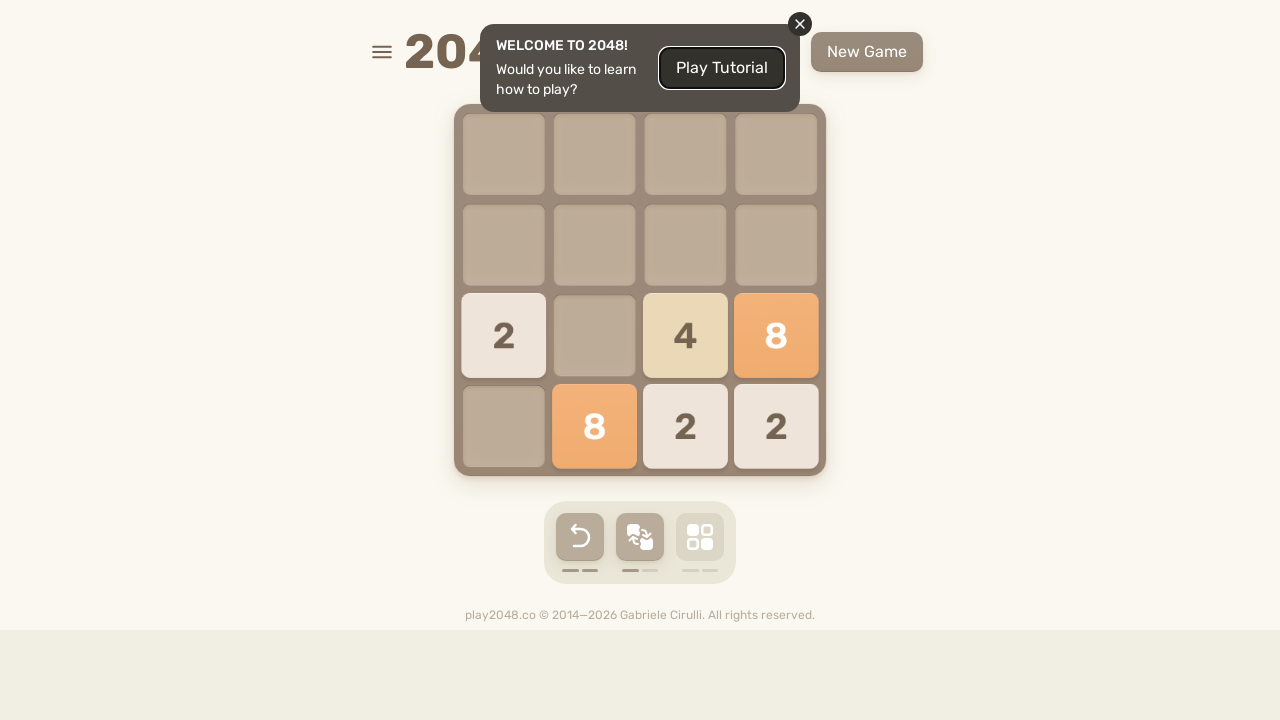

Pressed ArrowUp key
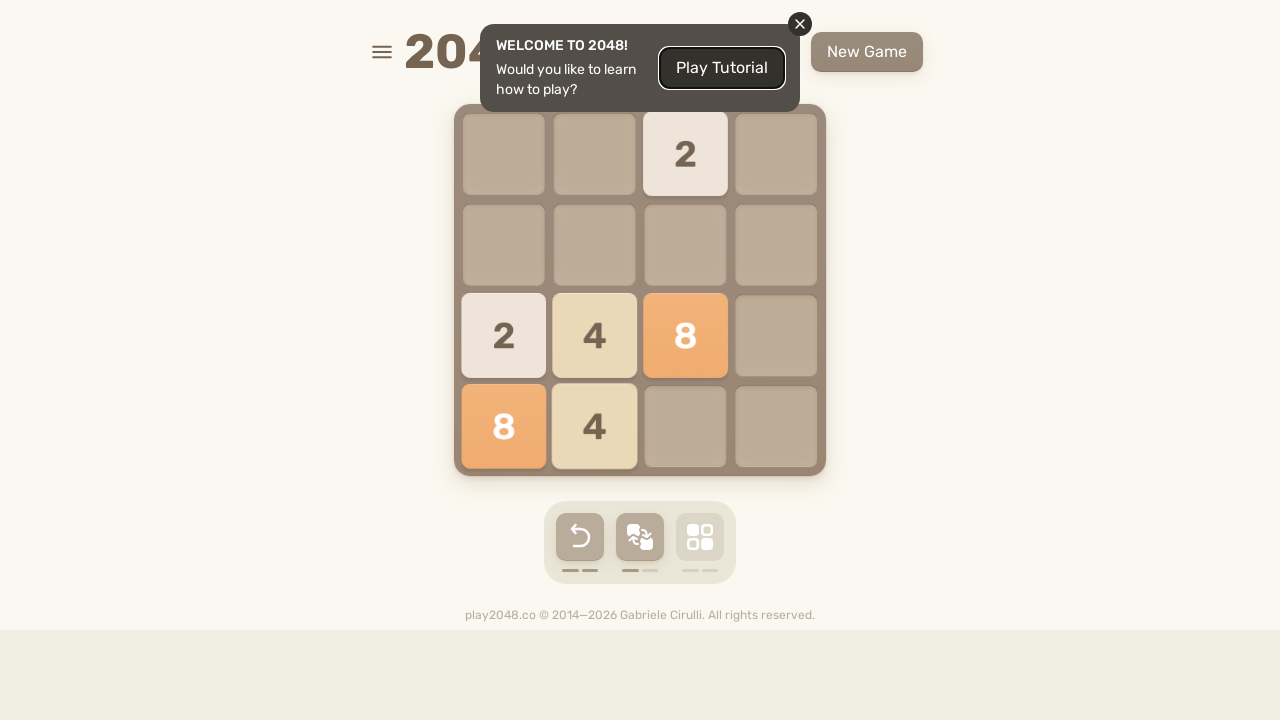

Pressed ArrowRight key
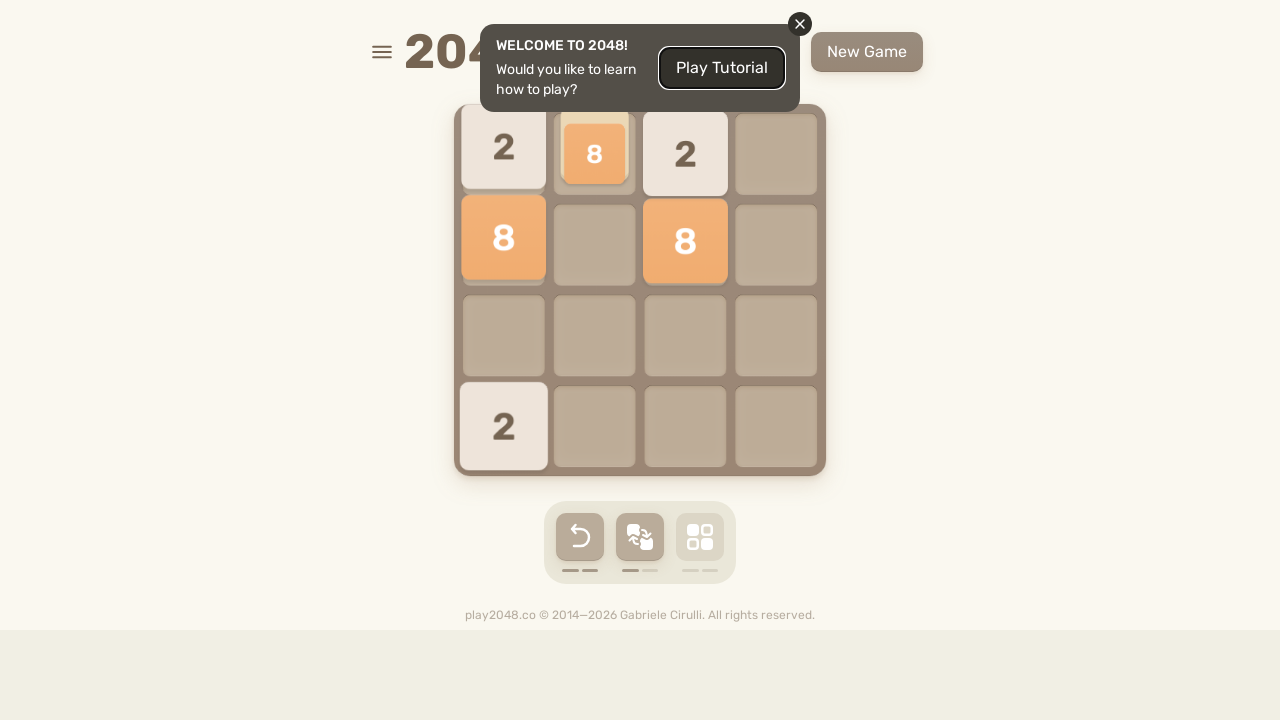

Pressed ArrowDown key
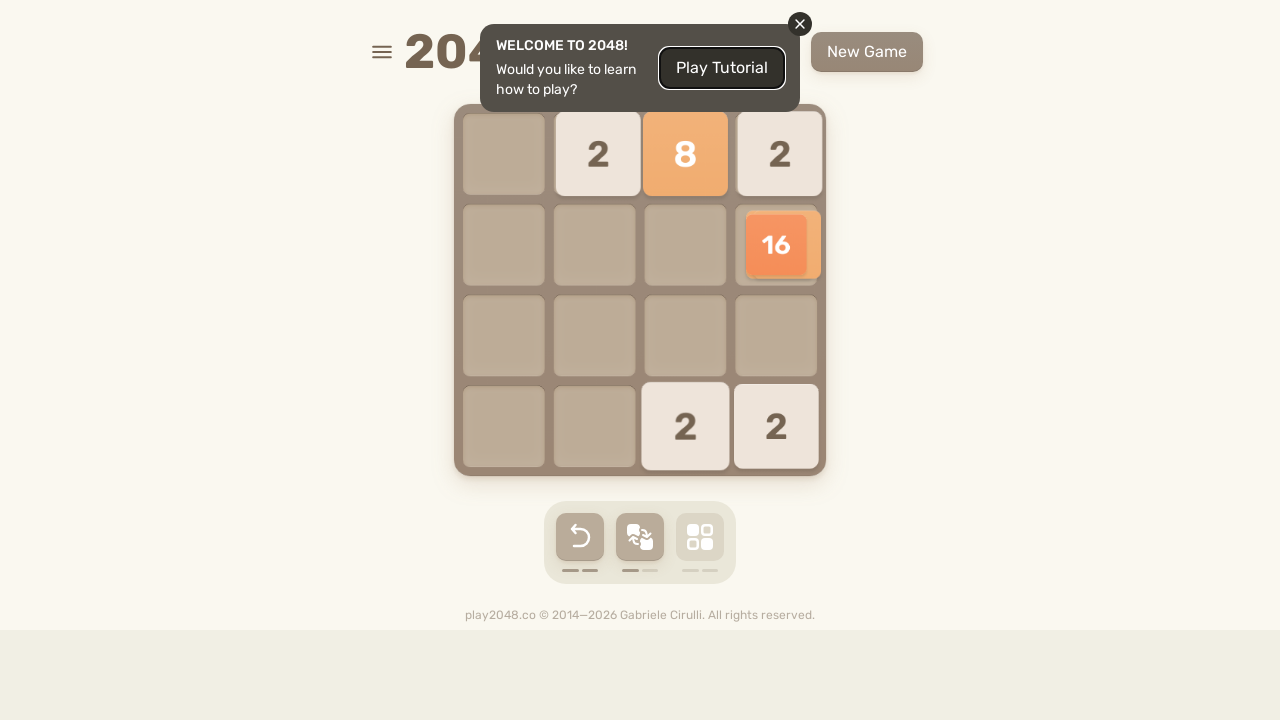

Pressed ArrowLeft key
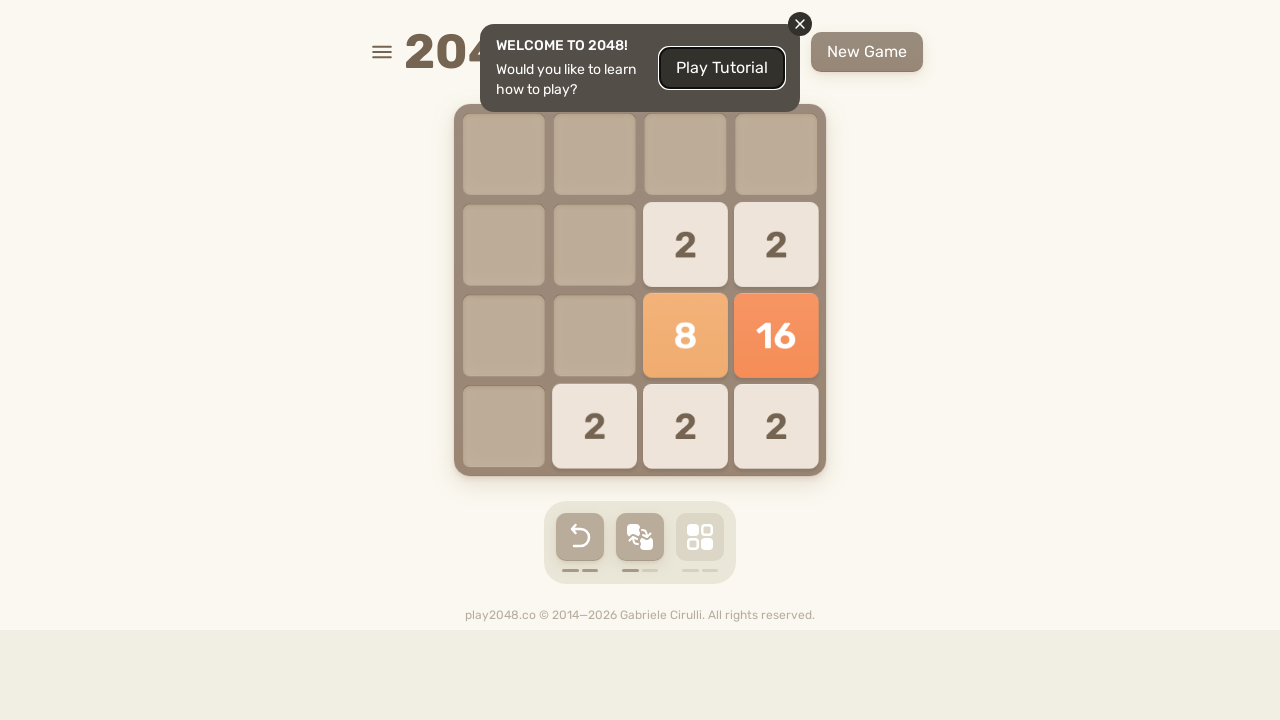

Pressed ArrowUp key
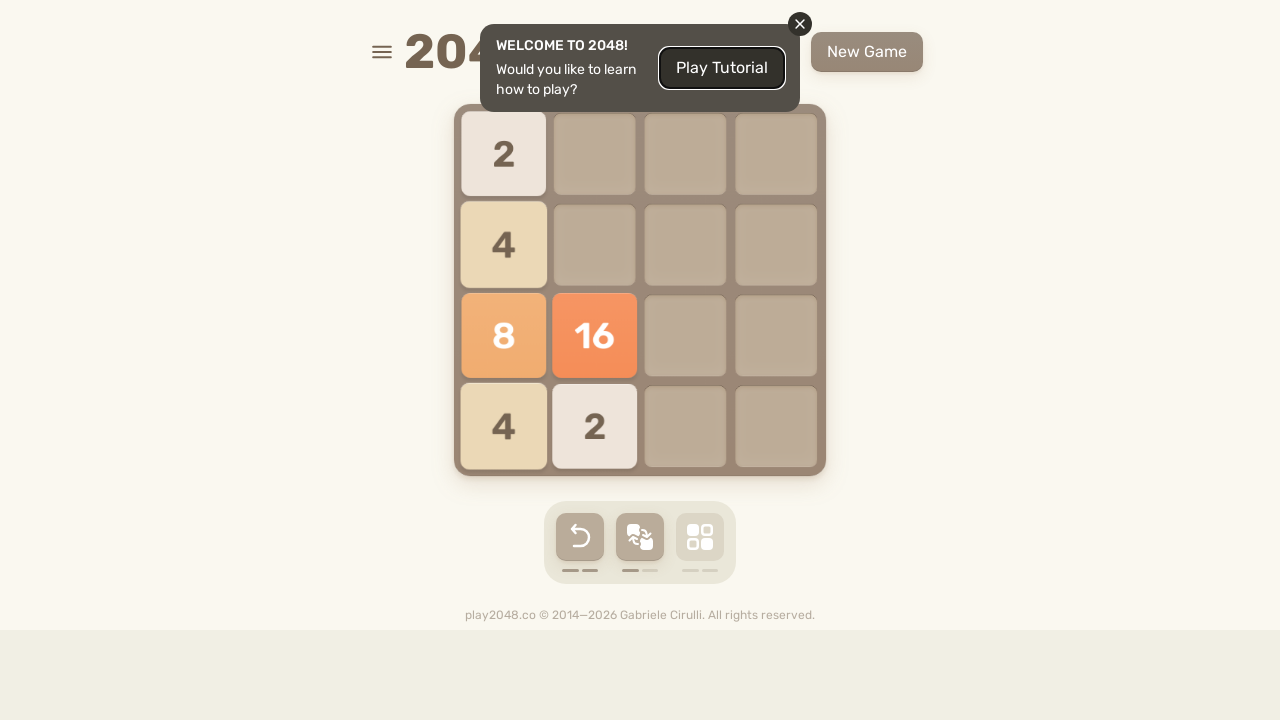

Pressed ArrowRight key
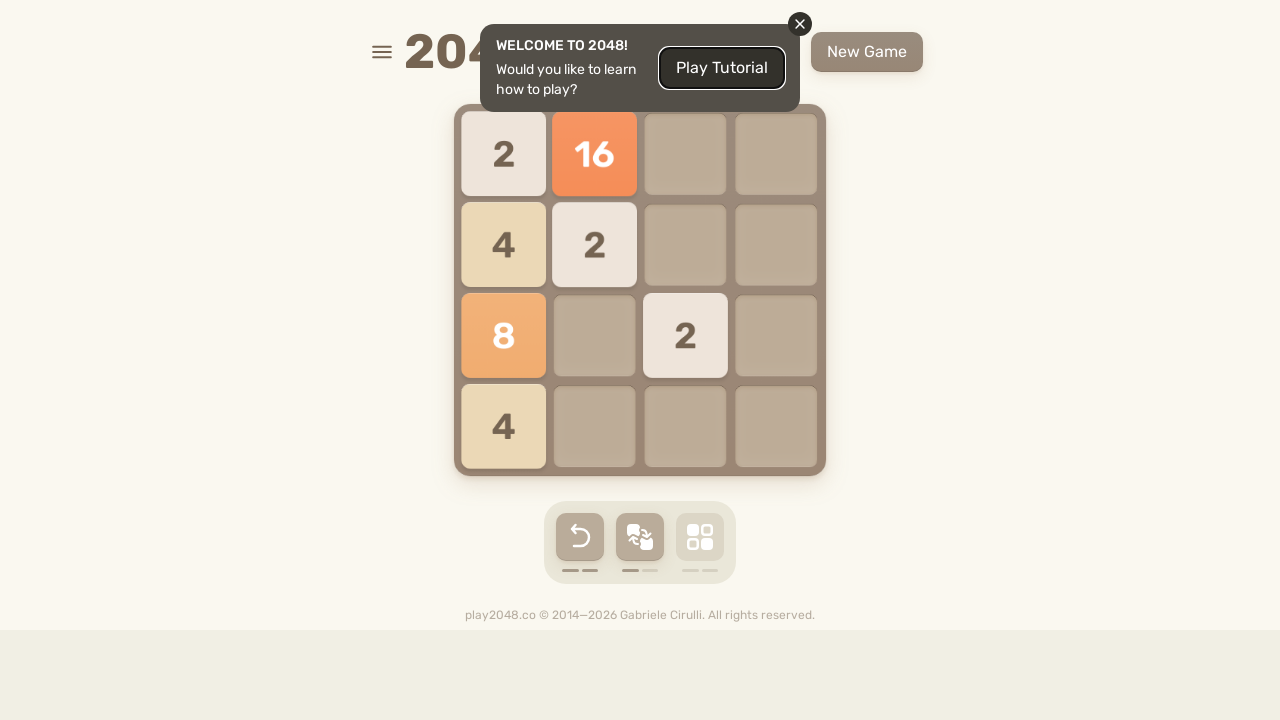

Pressed ArrowDown key
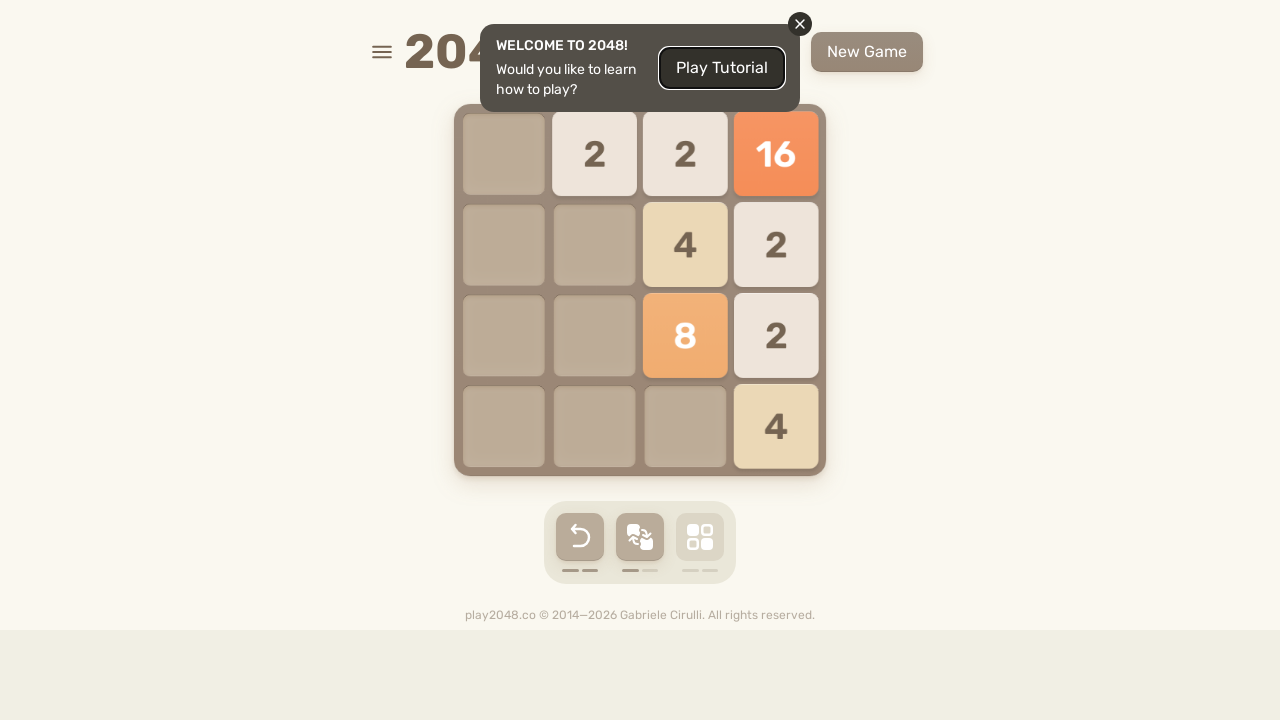

Pressed ArrowLeft key
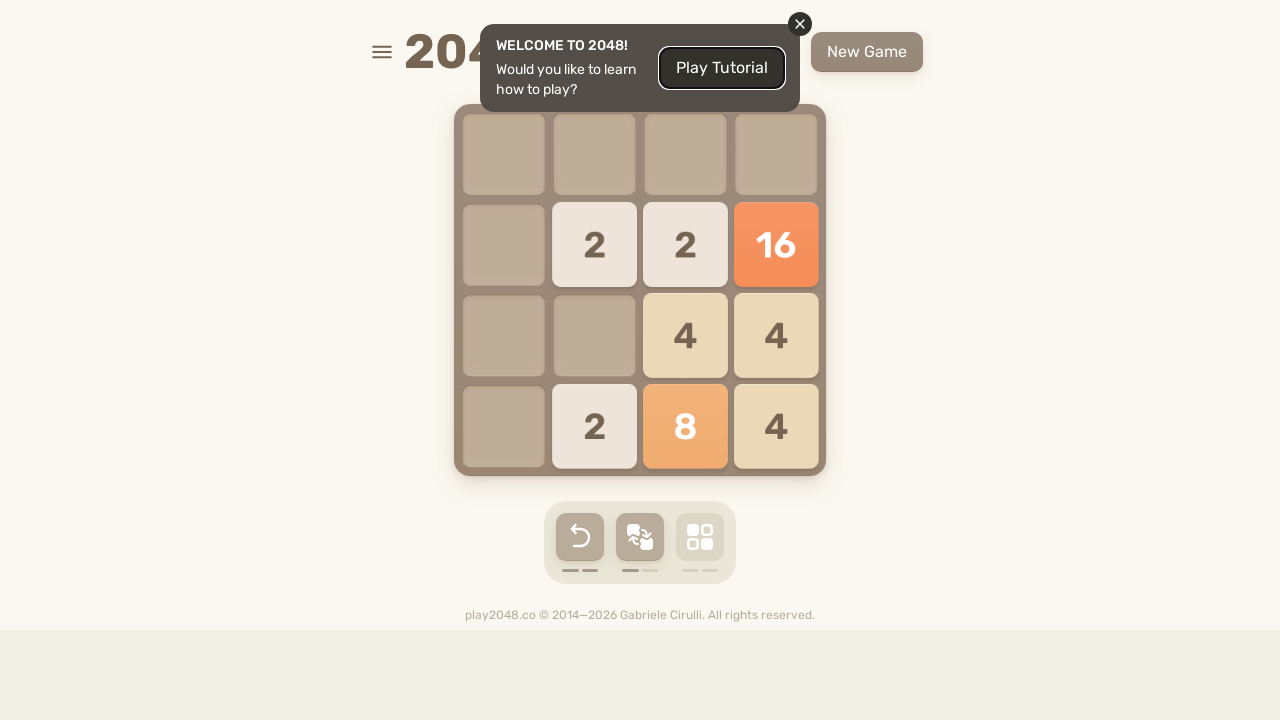

Pressed ArrowUp key
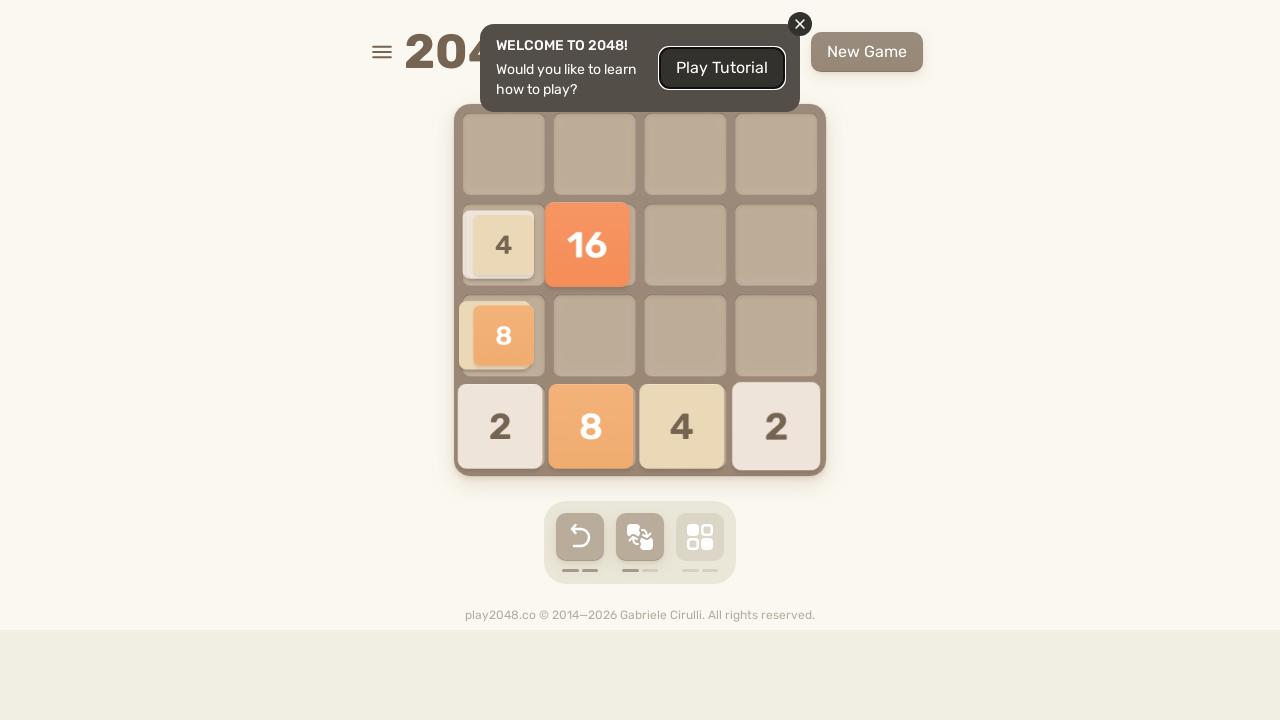

Pressed ArrowRight key
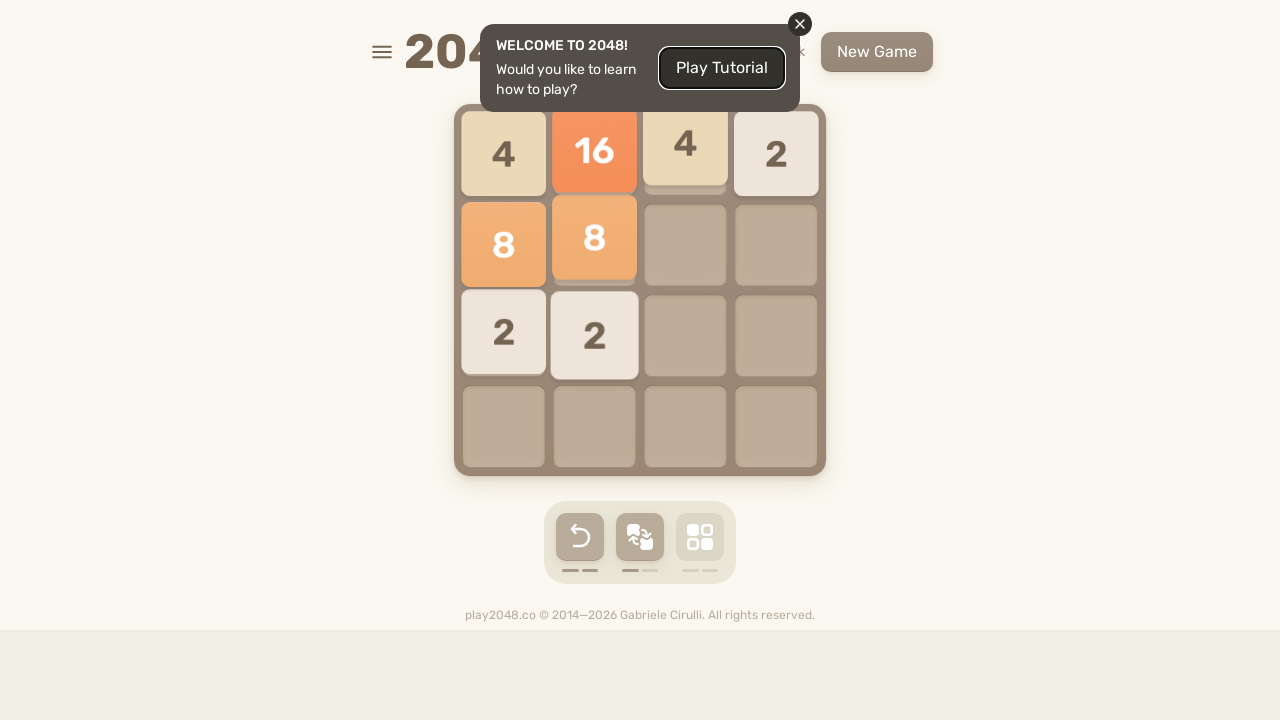

Pressed ArrowDown key
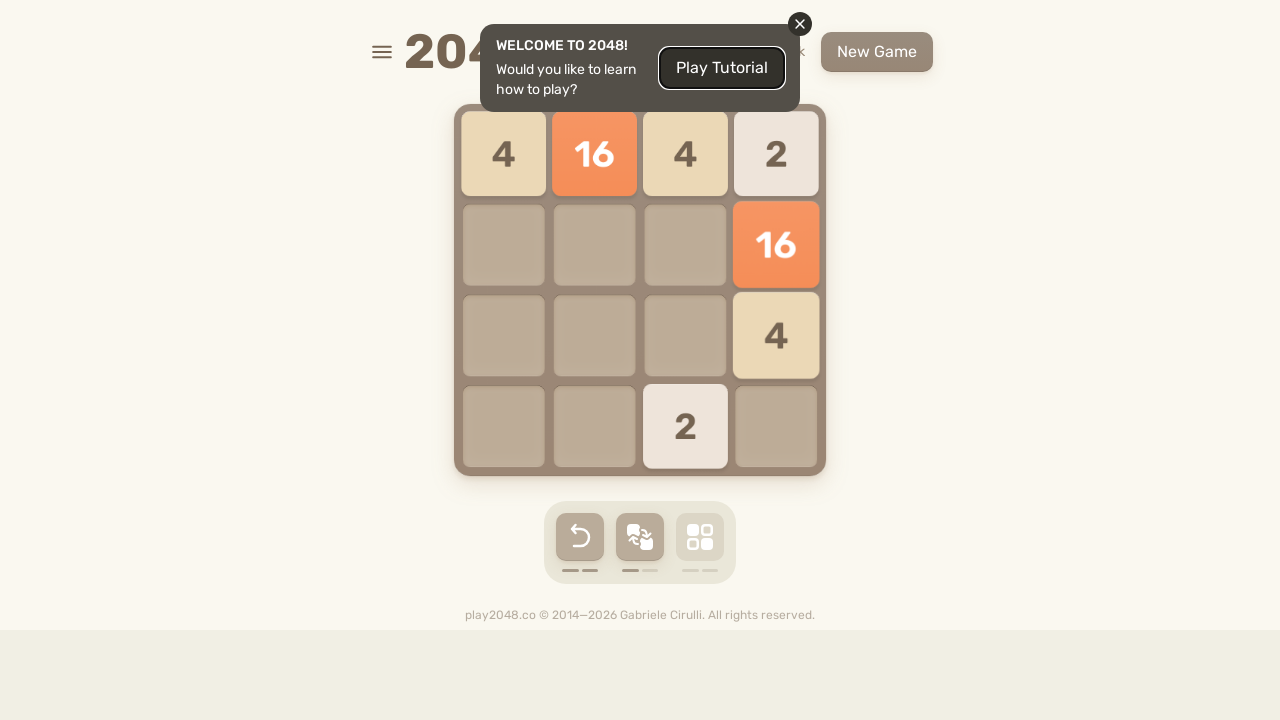

Pressed ArrowLeft key
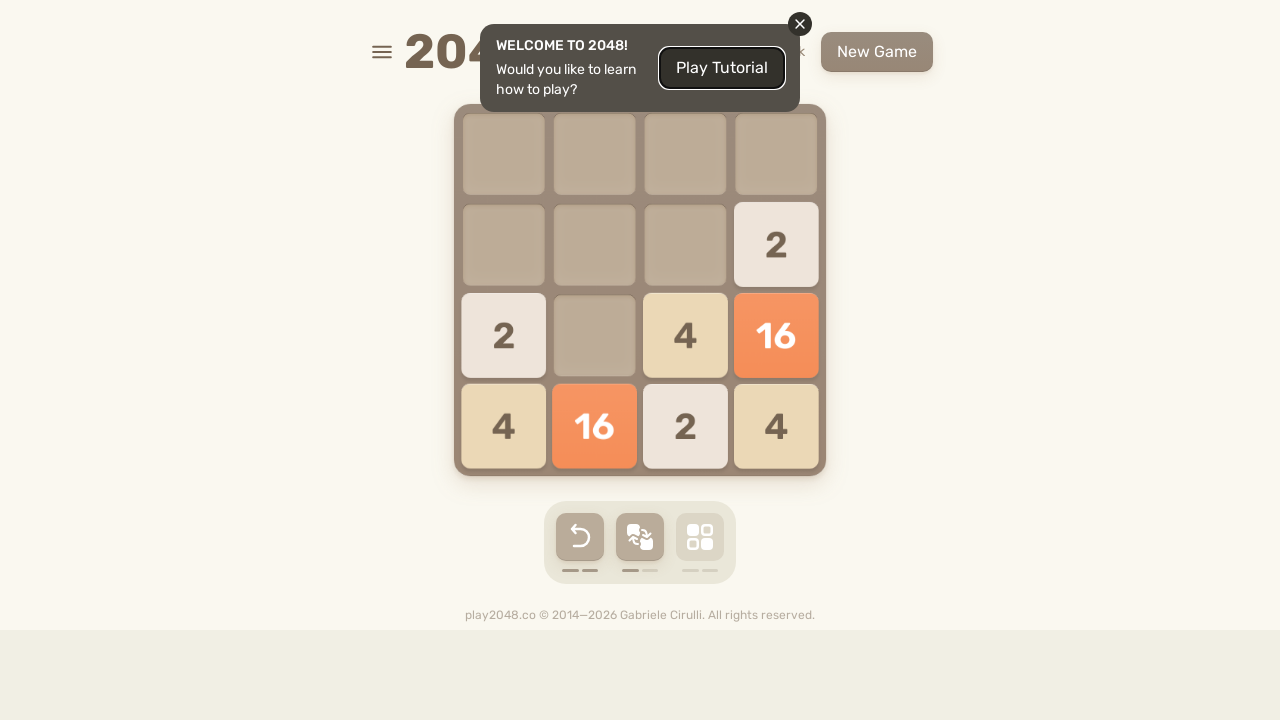

Pressed ArrowUp key
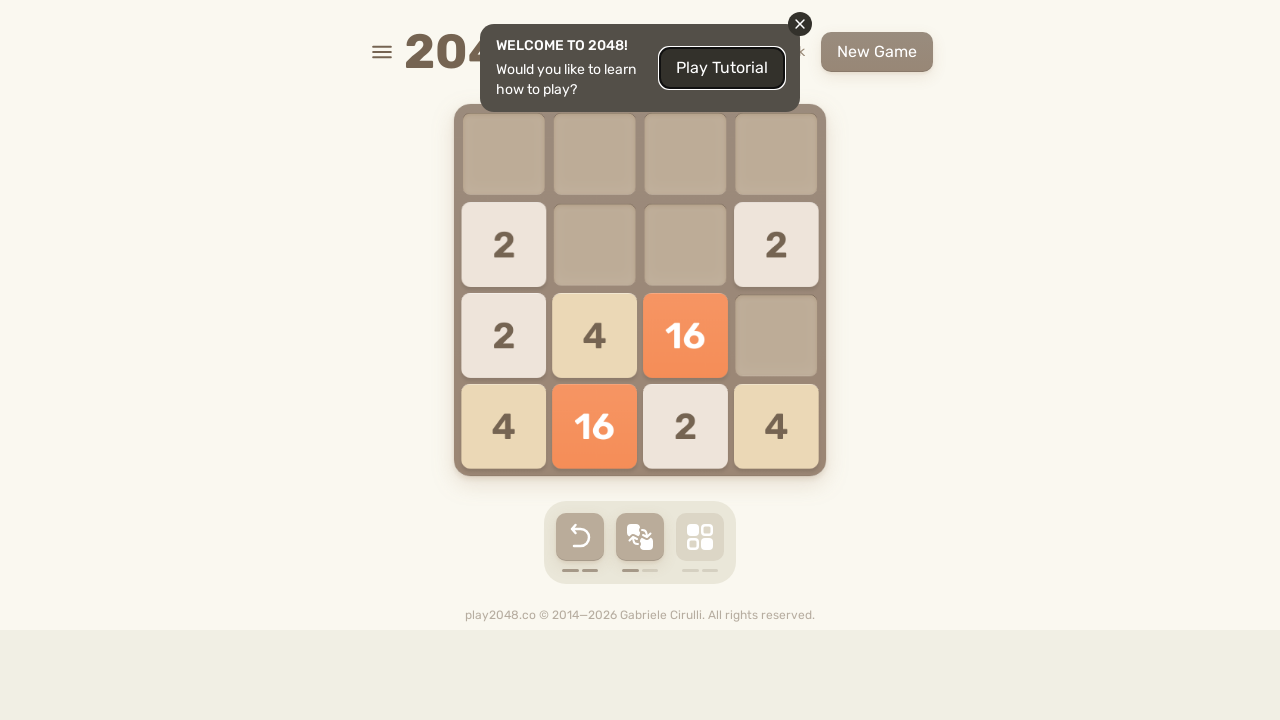

Pressed ArrowRight key
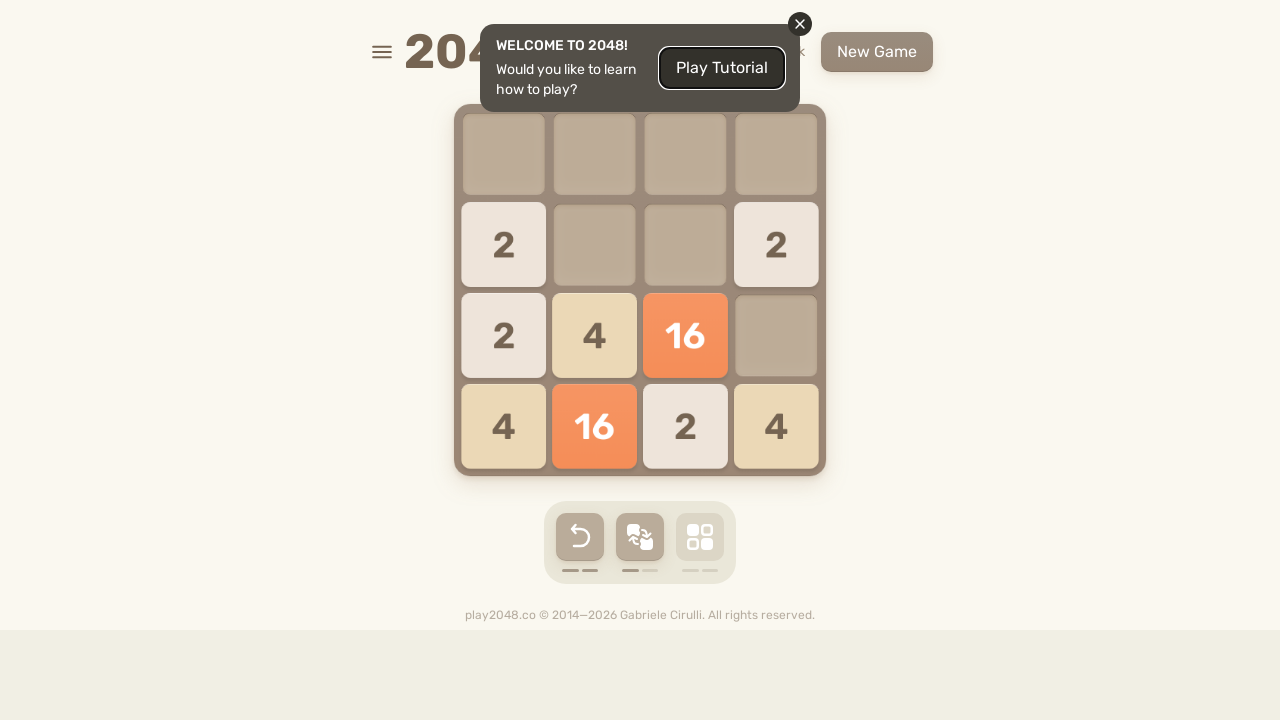

Pressed ArrowDown key
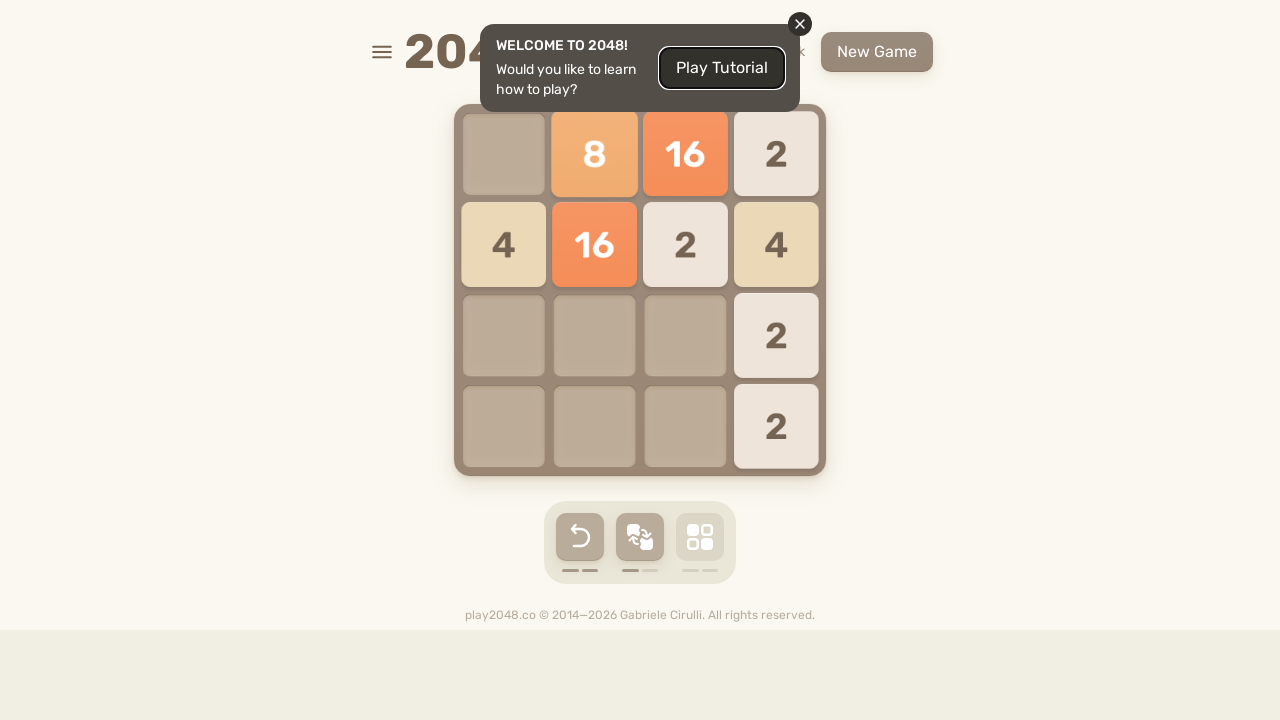

Pressed ArrowLeft key
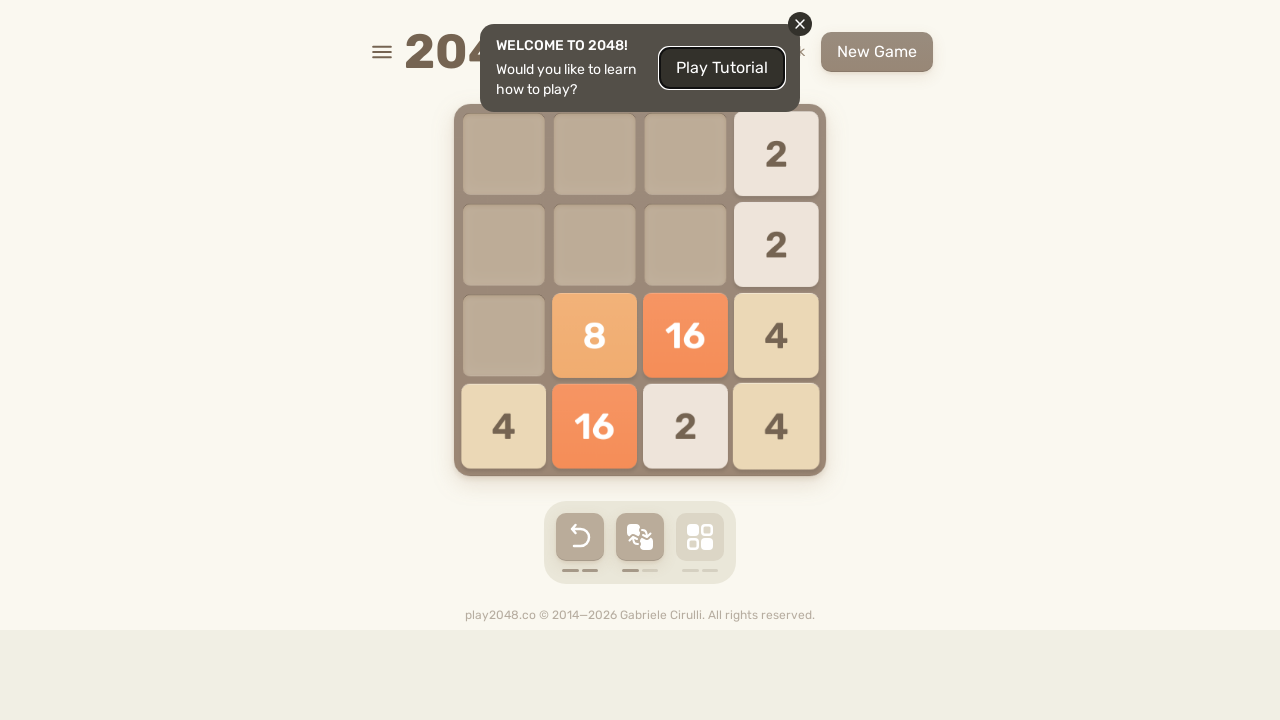

Pressed ArrowUp key
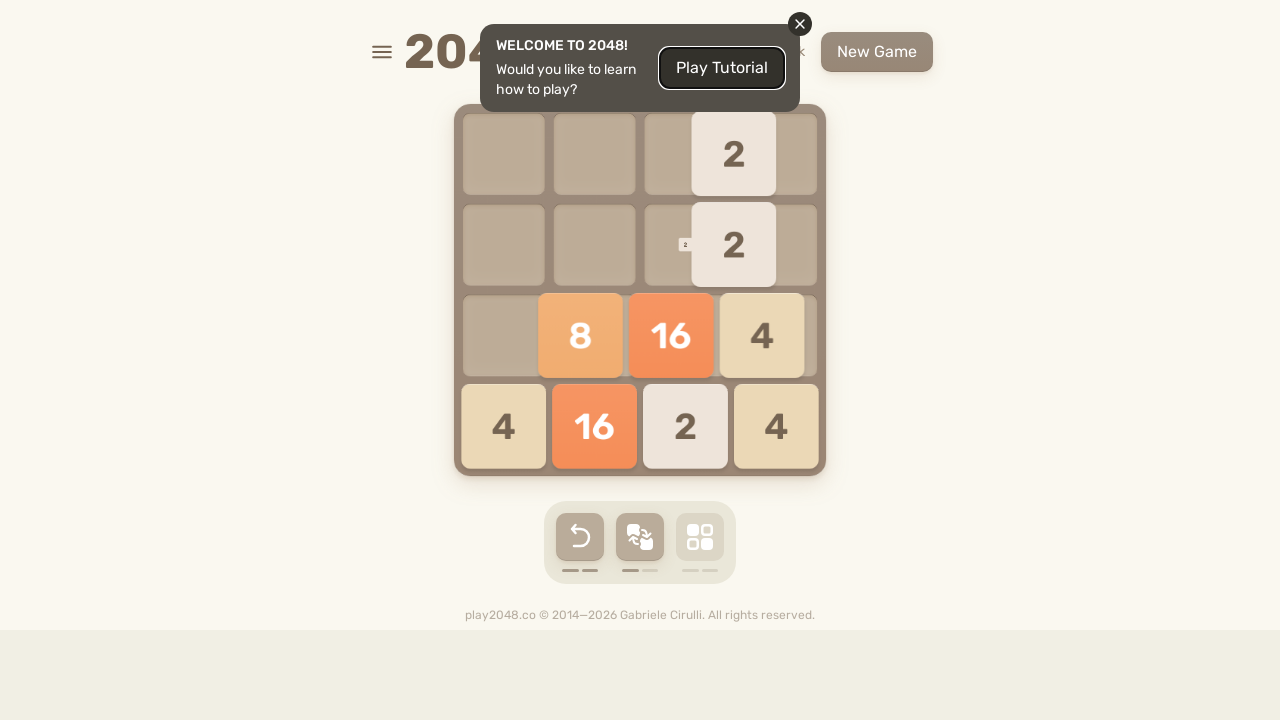

Pressed ArrowRight key
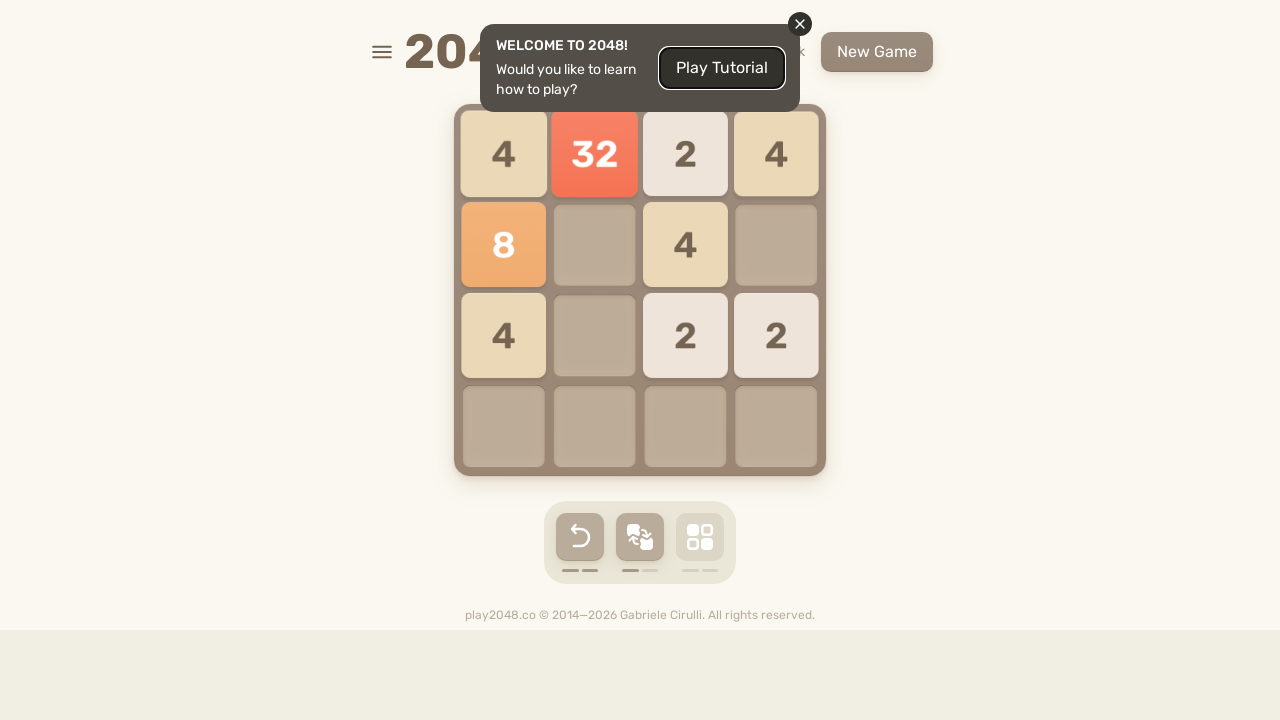

Pressed ArrowDown key
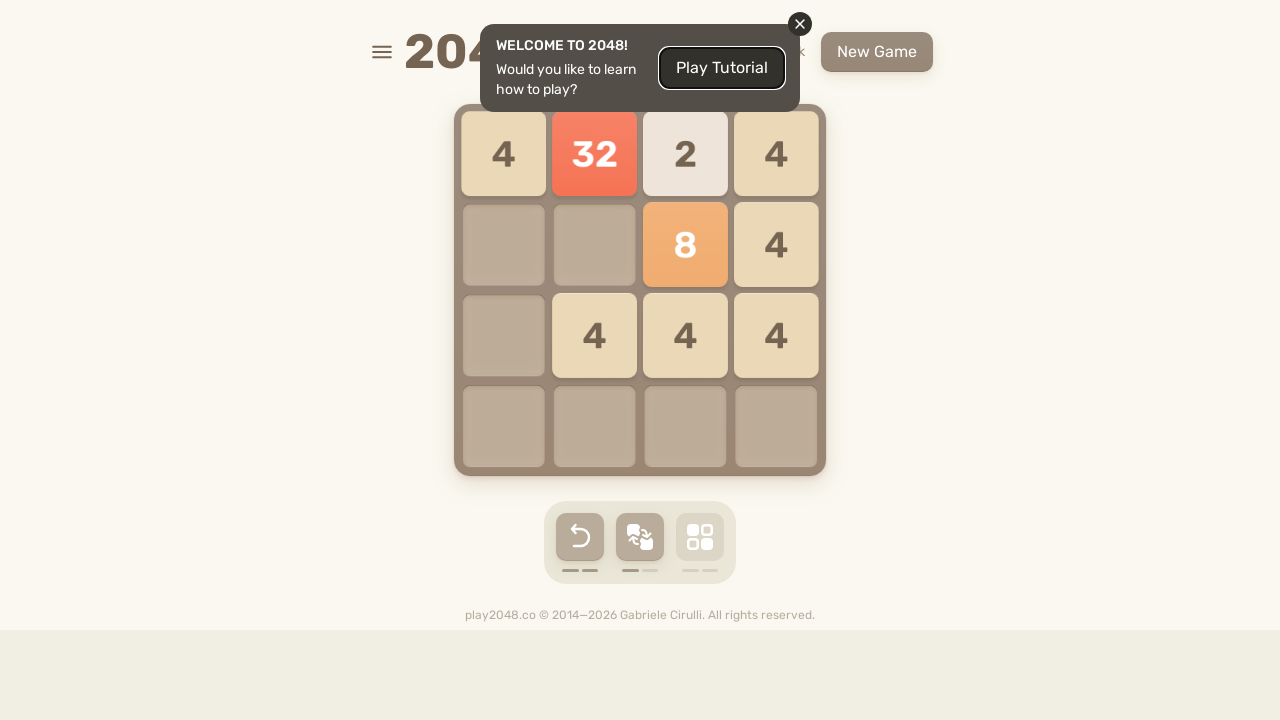

Pressed ArrowLeft key
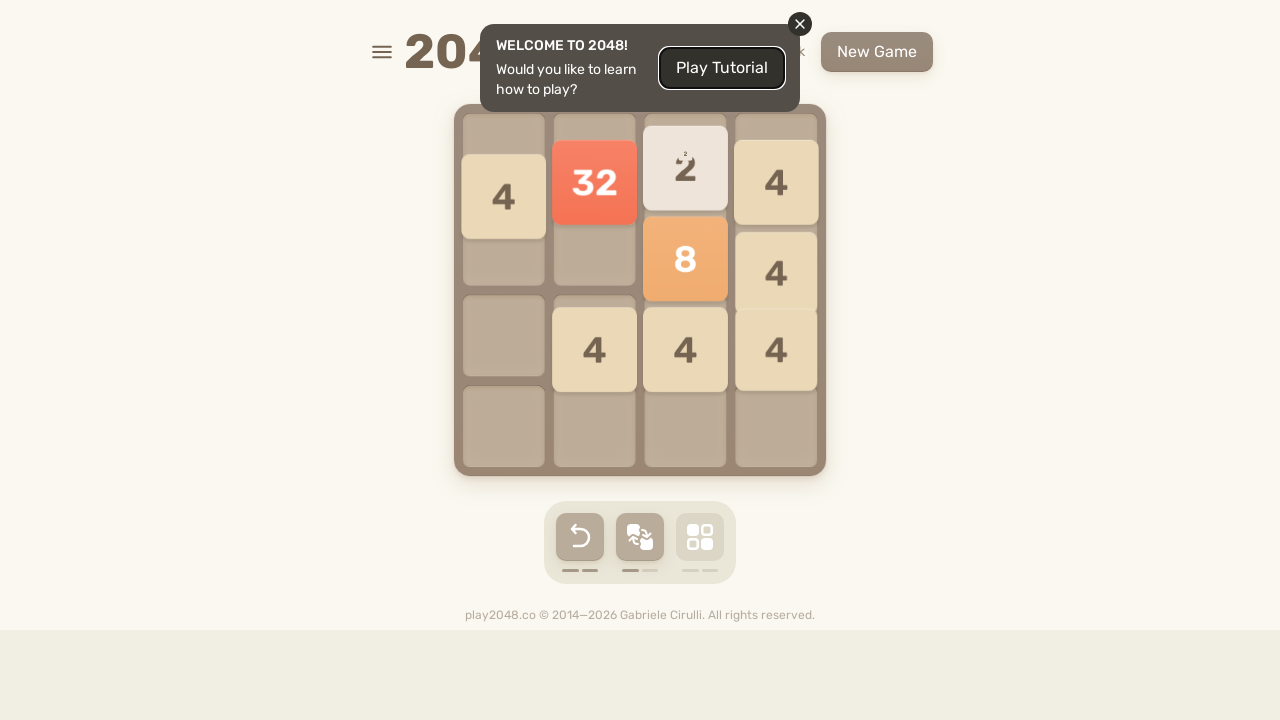

Pressed ArrowUp key
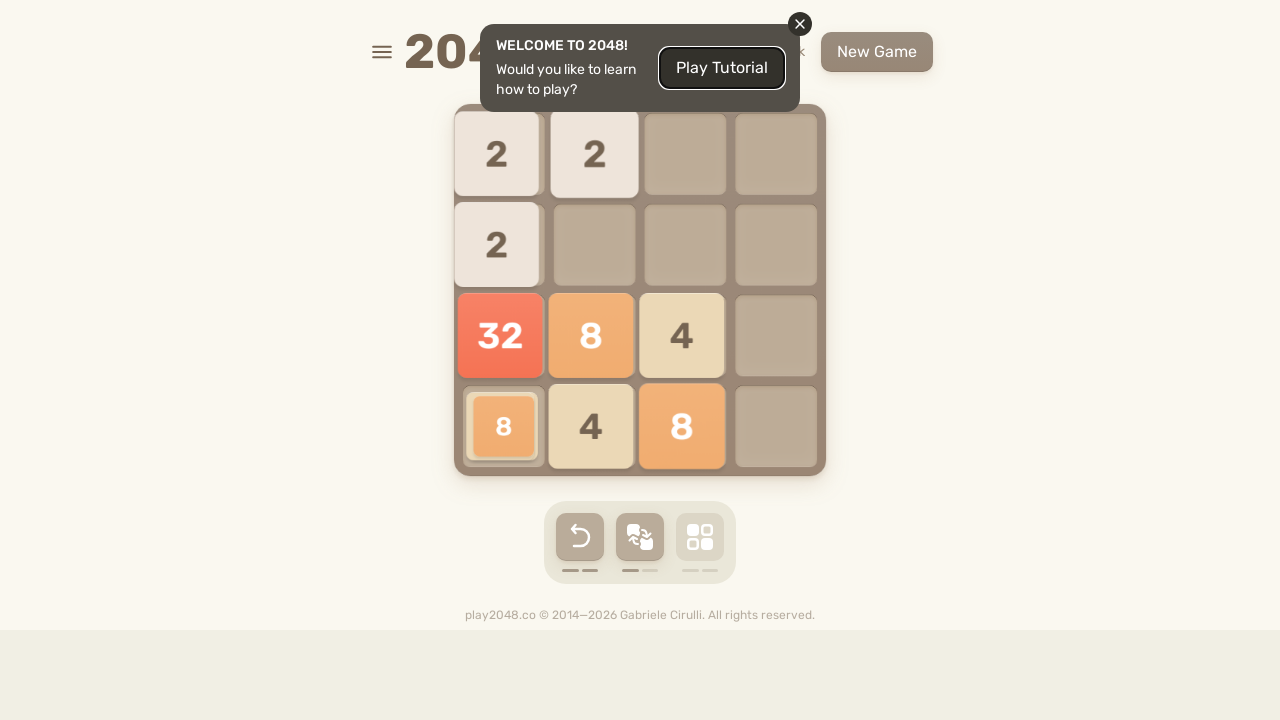

Pressed ArrowRight key
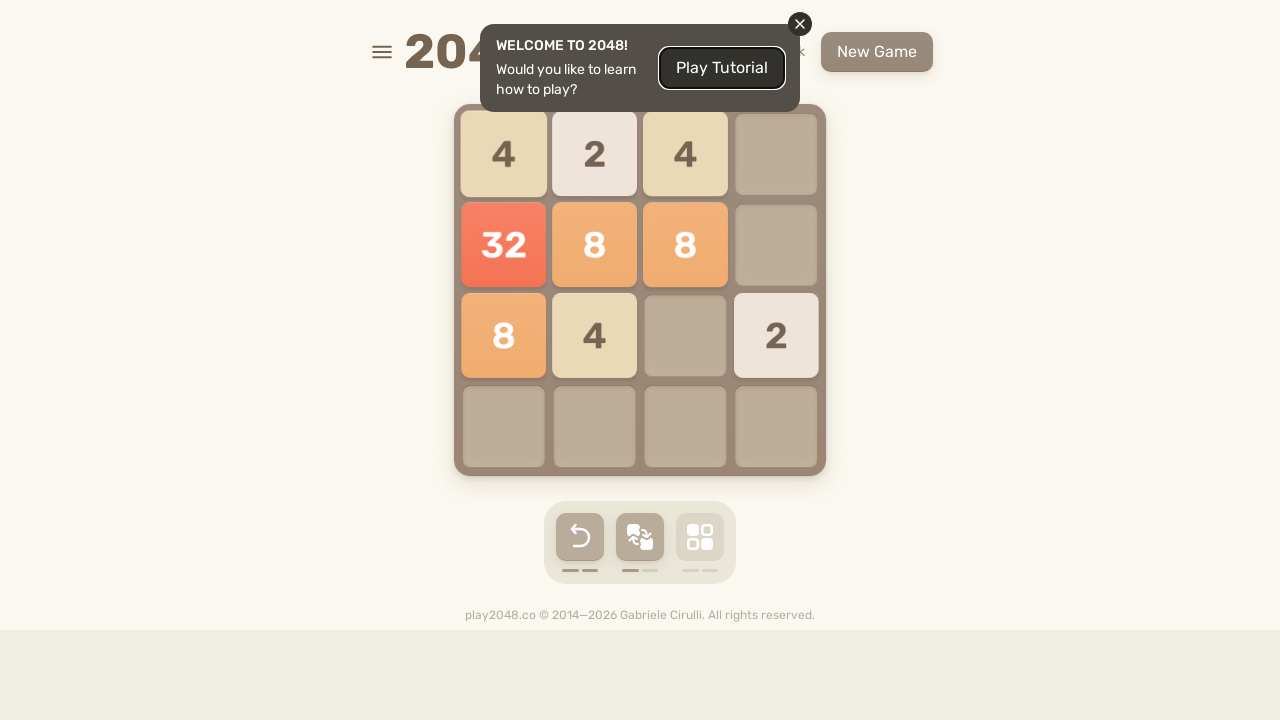

Pressed ArrowDown key
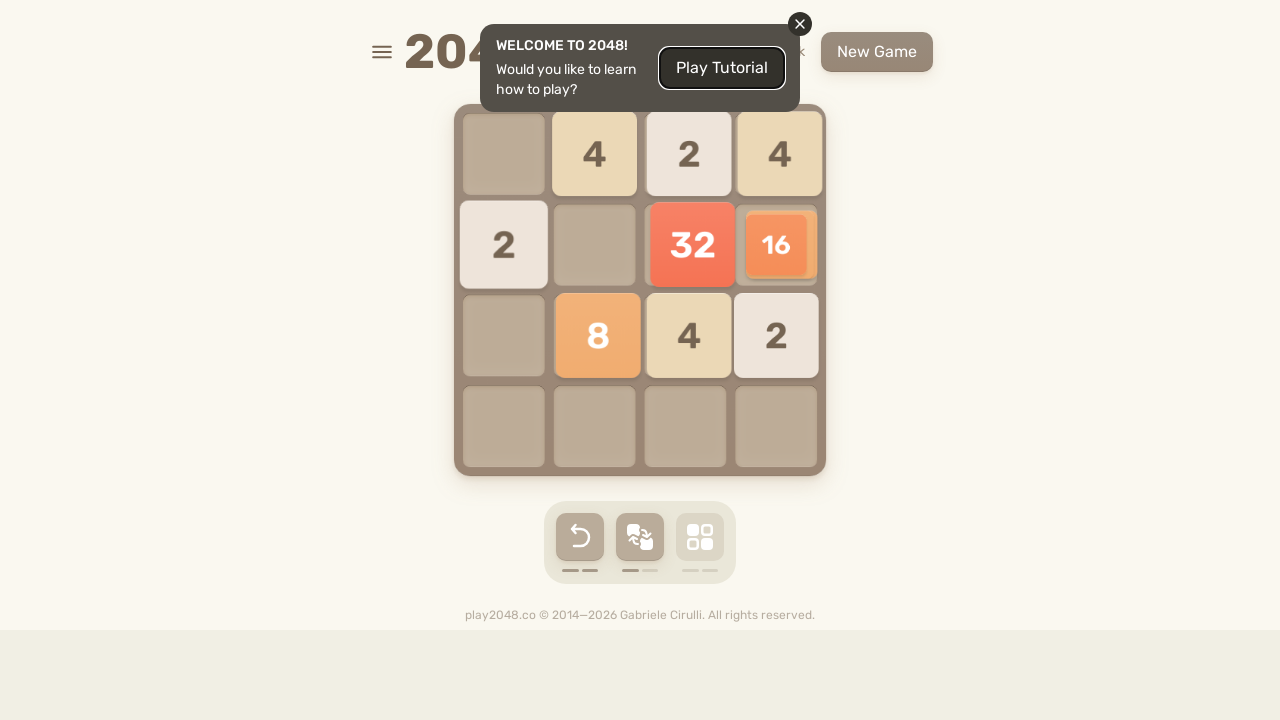

Pressed ArrowLeft key
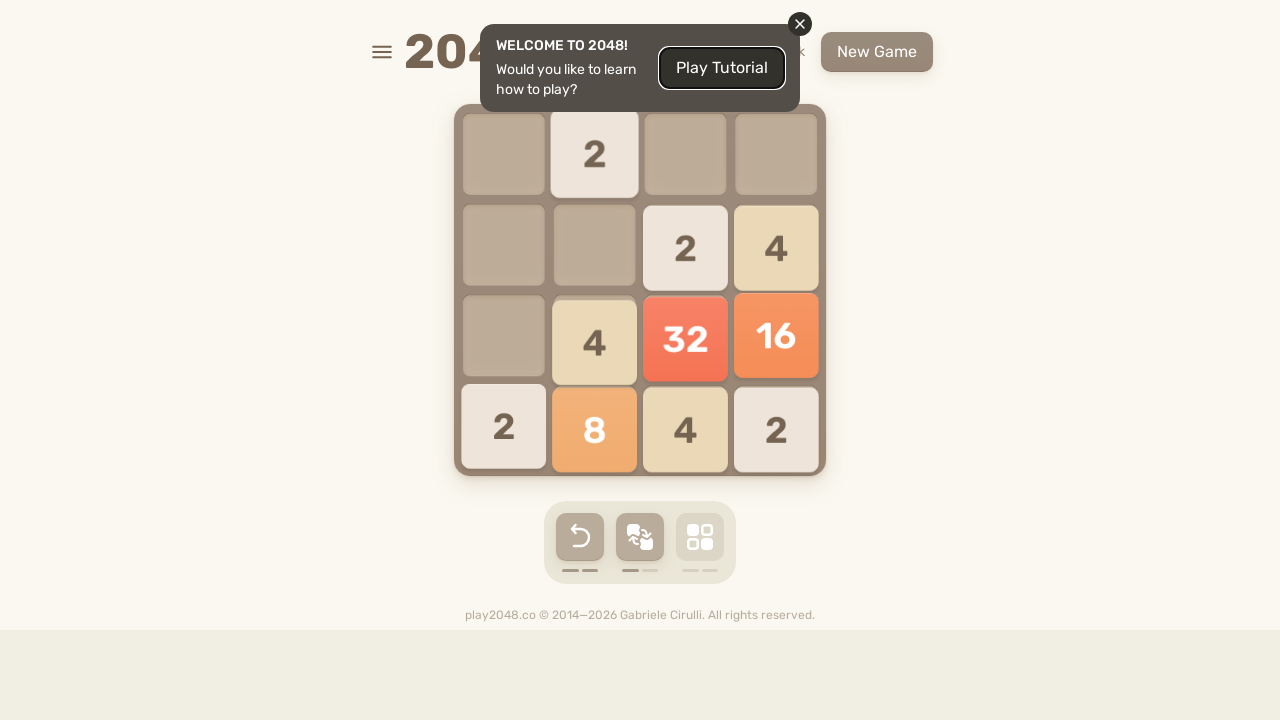

Pressed ArrowUp key
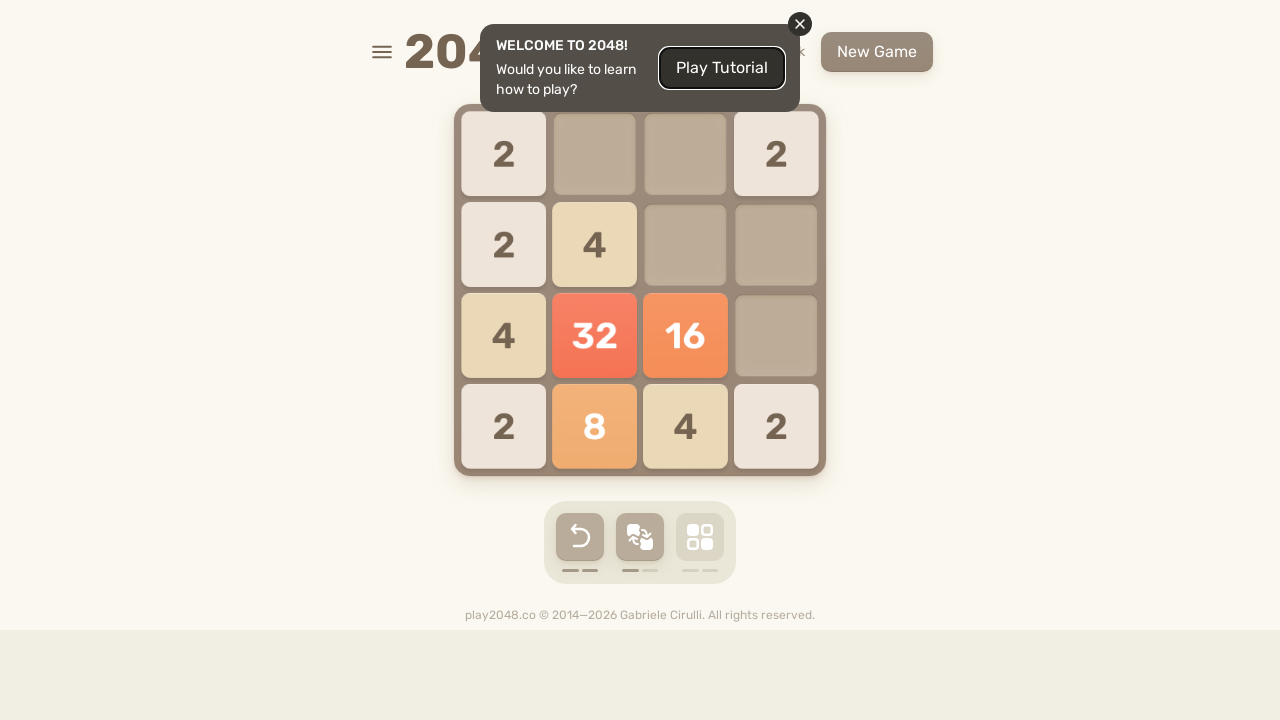

Pressed ArrowRight key
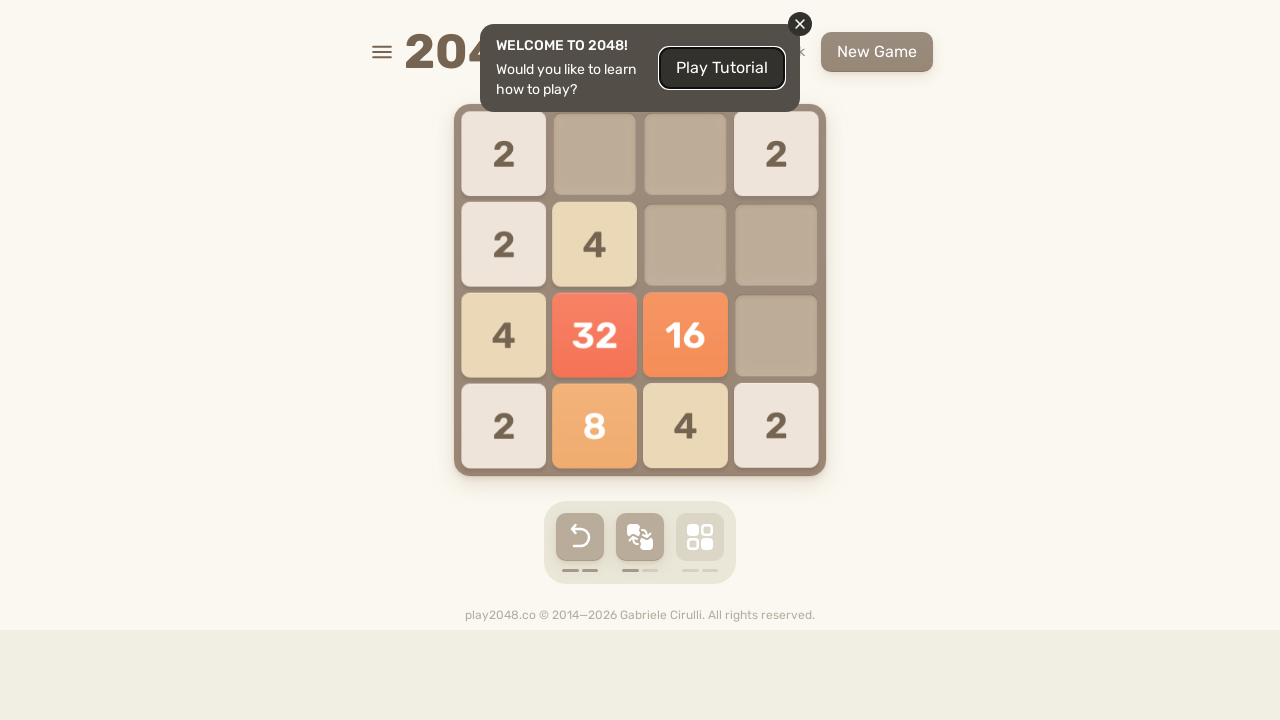

Pressed ArrowDown key
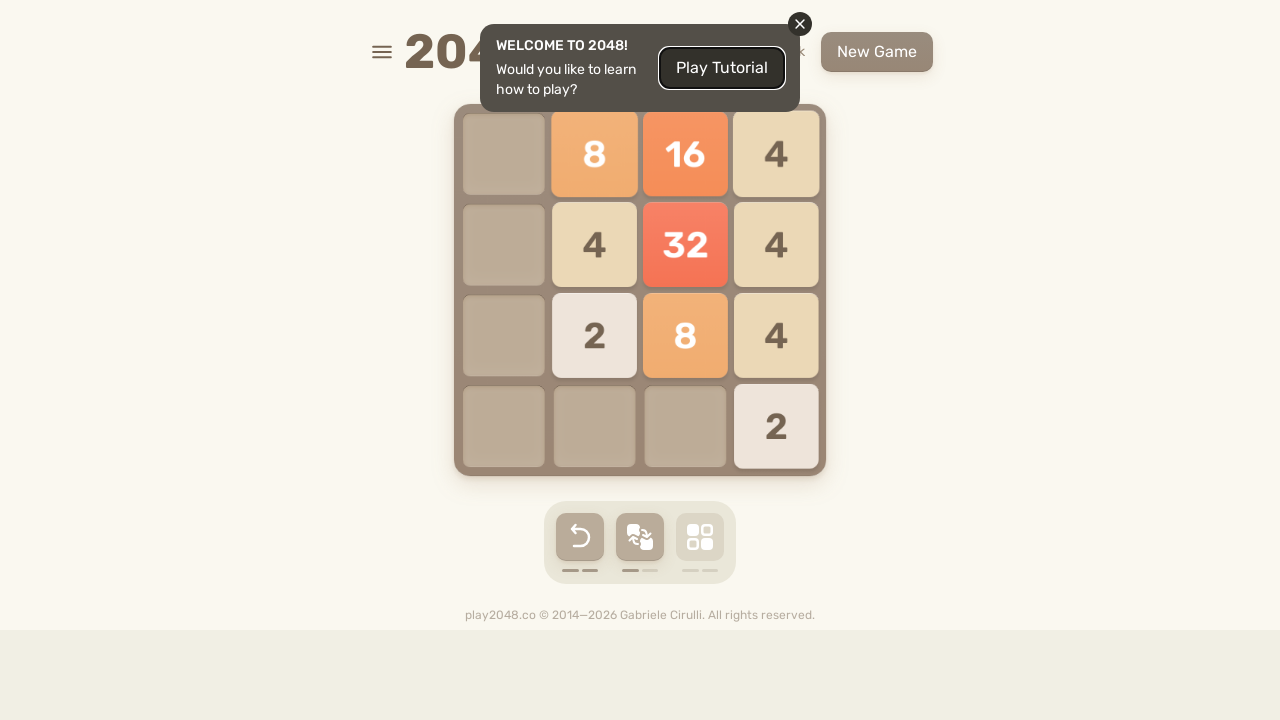

Pressed ArrowLeft key
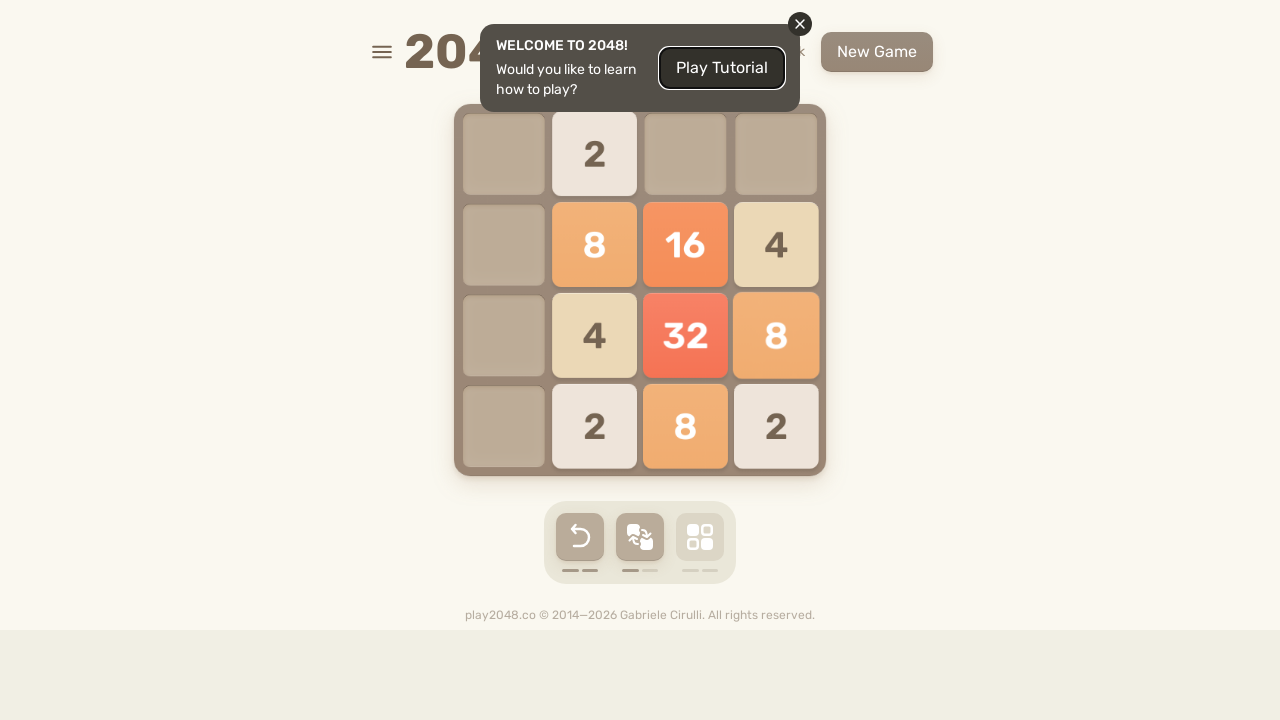

Pressed ArrowUp key
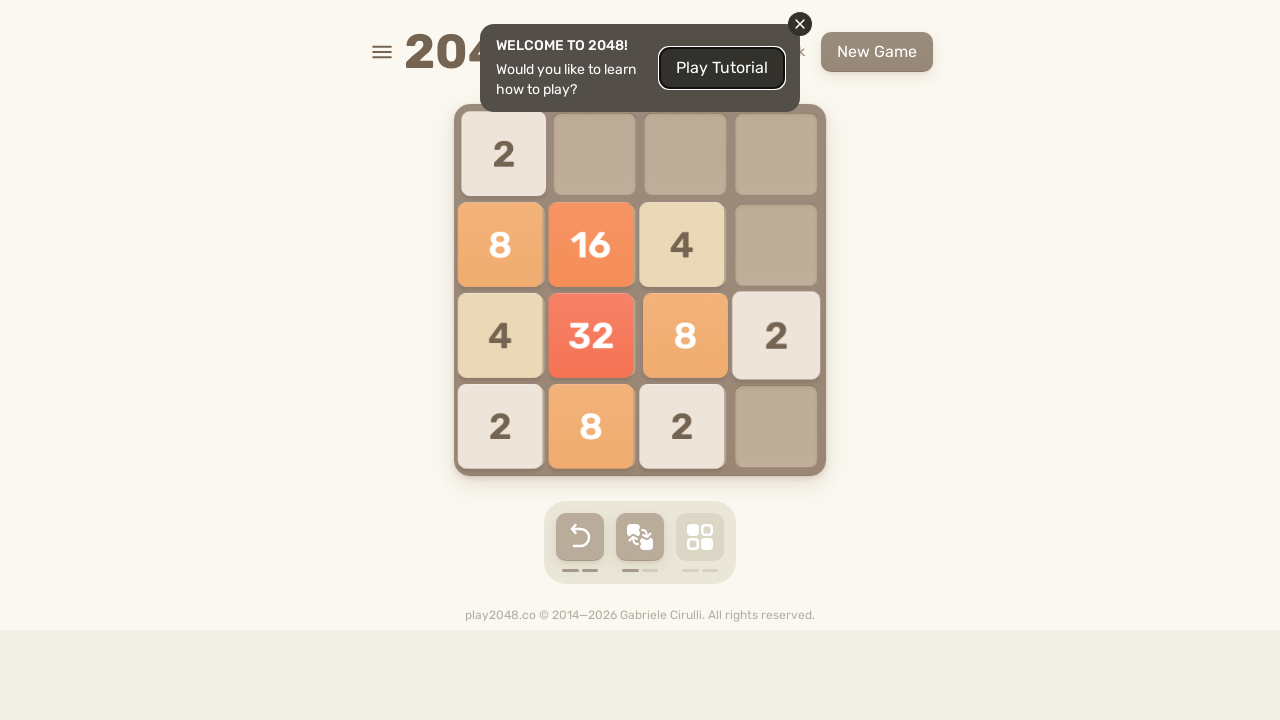

Pressed ArrowRight key
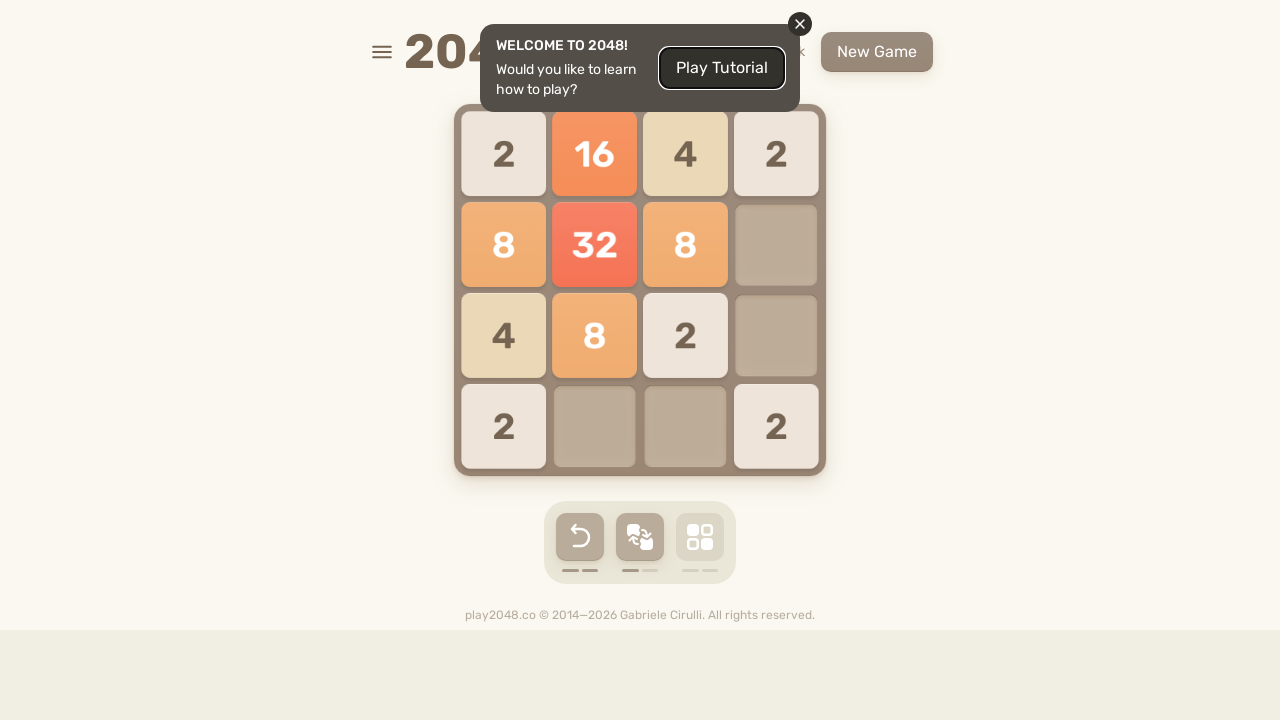

Pressed ArrowDown key
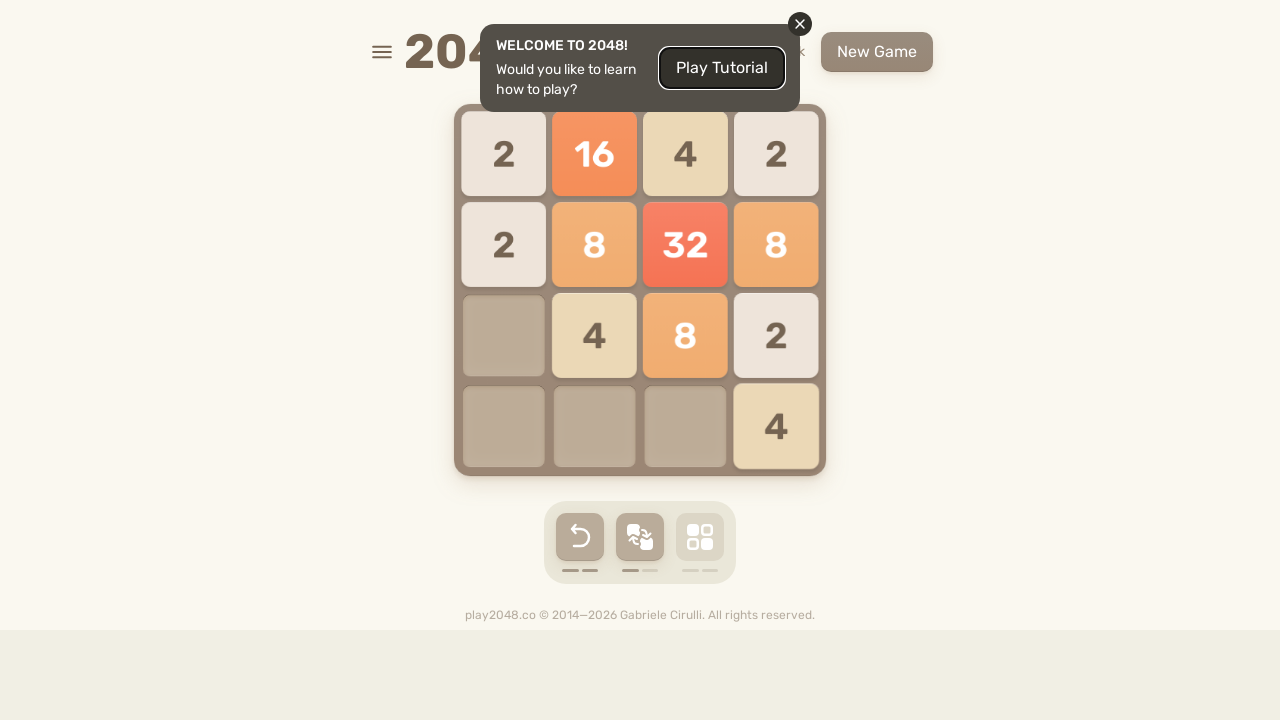

Pressed ArrowLeft key
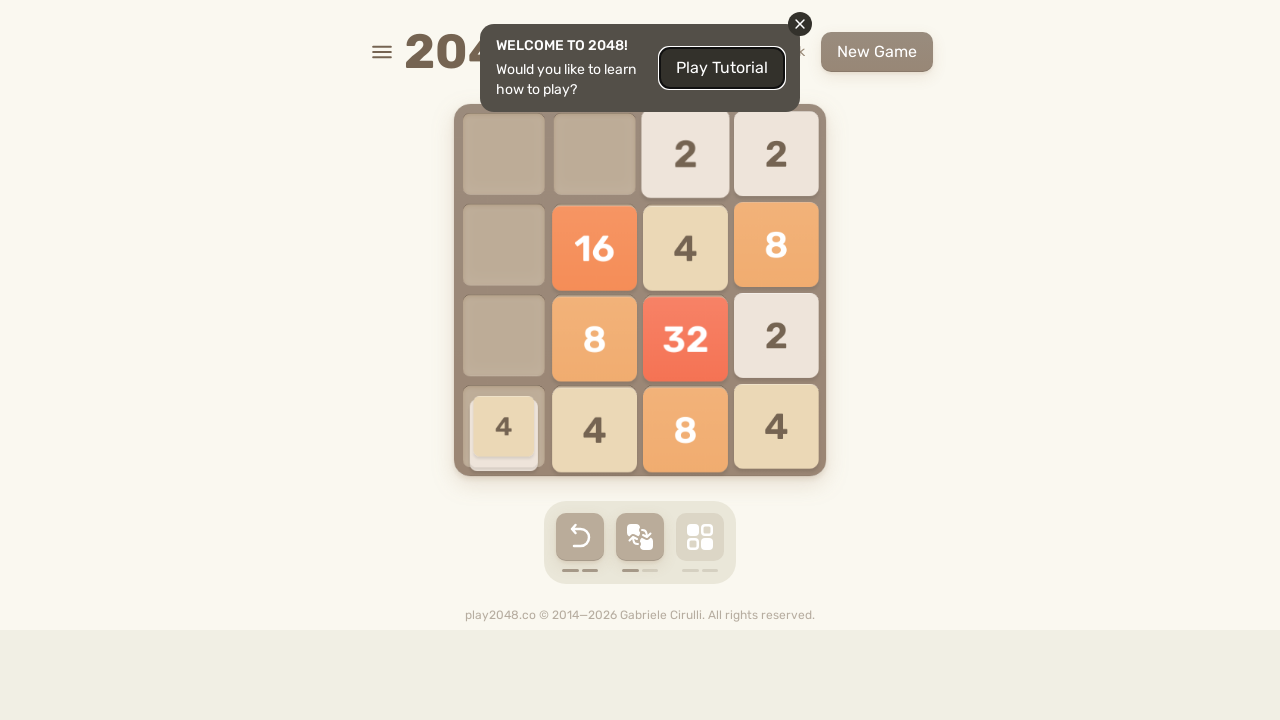

Pressed ArrowUp key
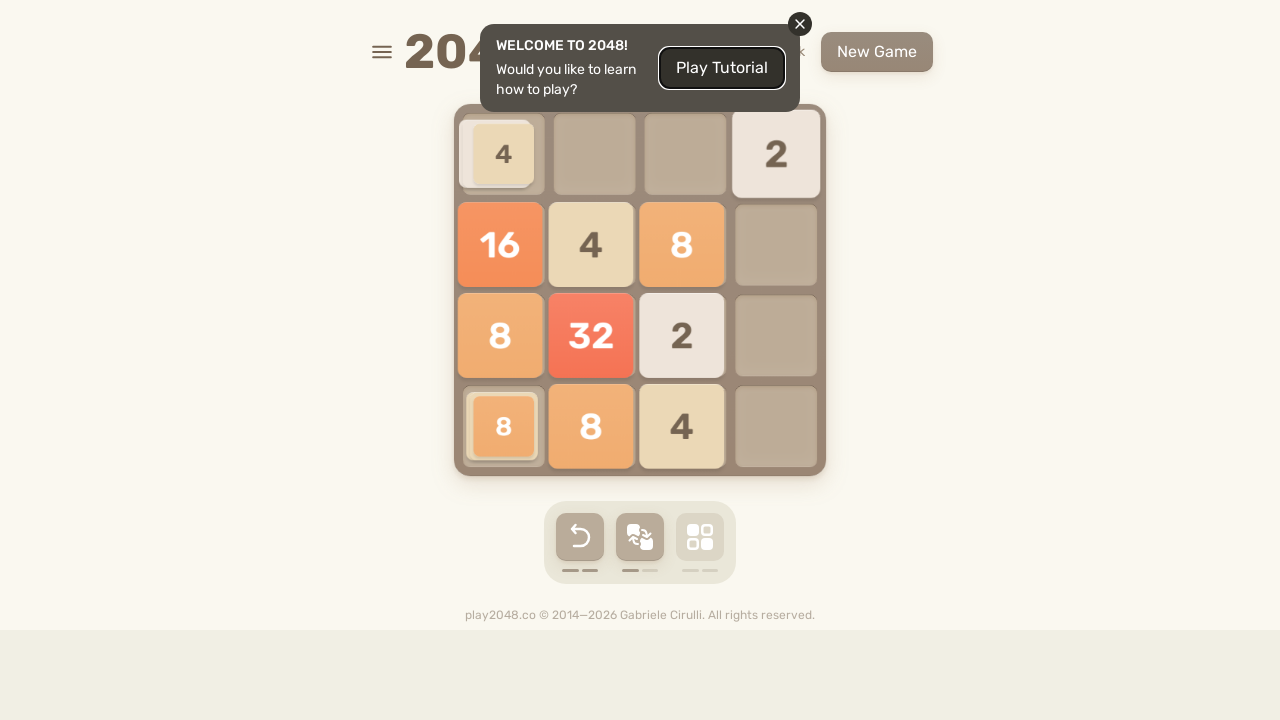

Pressed ArrowRight key
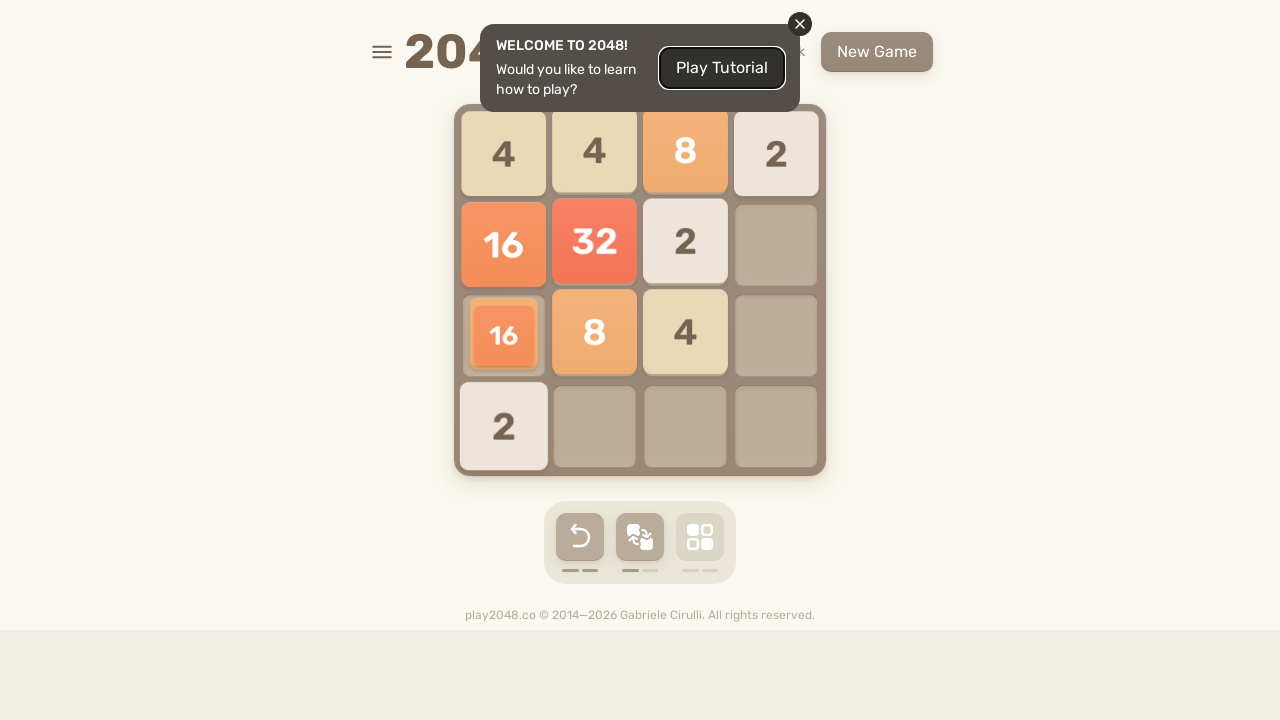

Pressed ArrowDown key
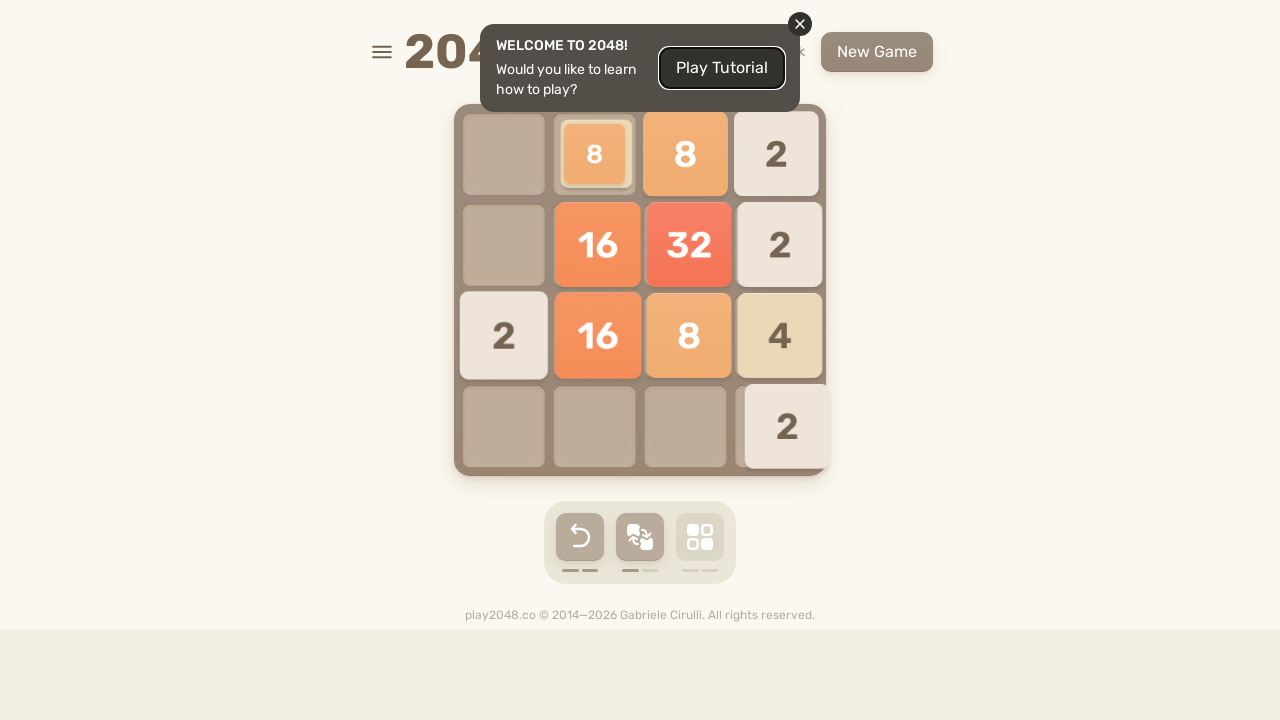

Pressed ArrowLeft key
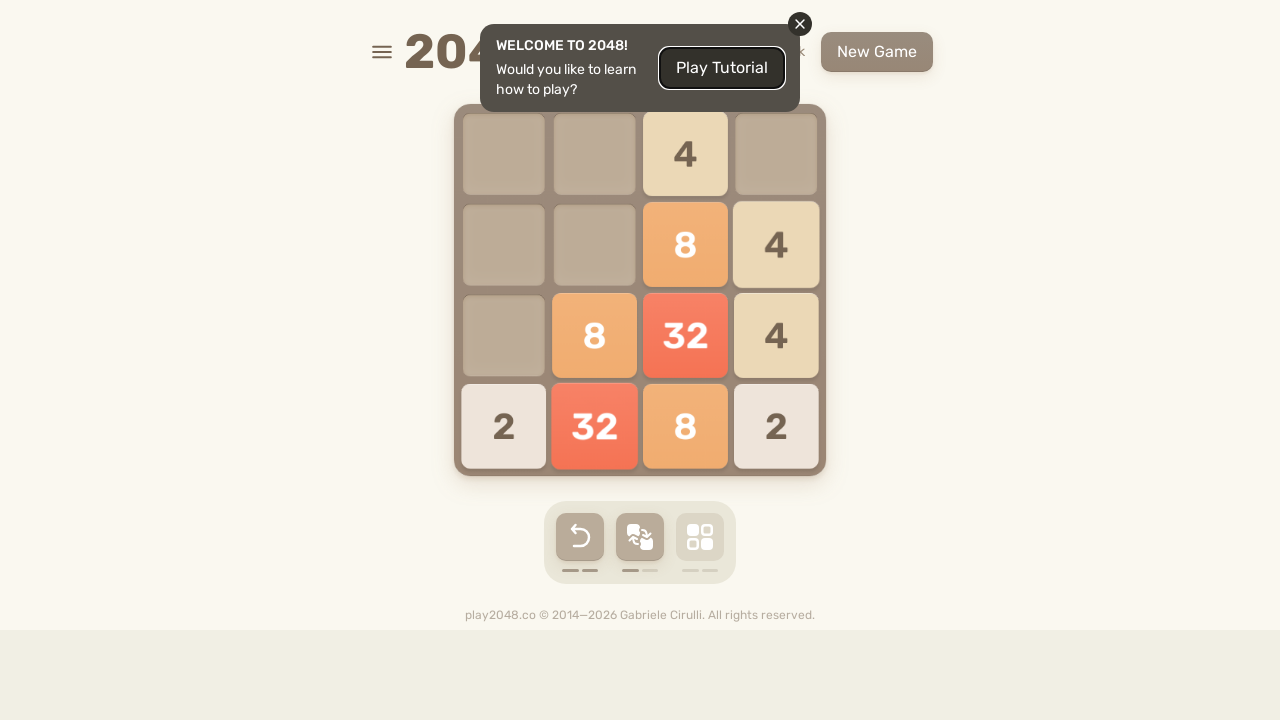

Pressed ArrowUp key
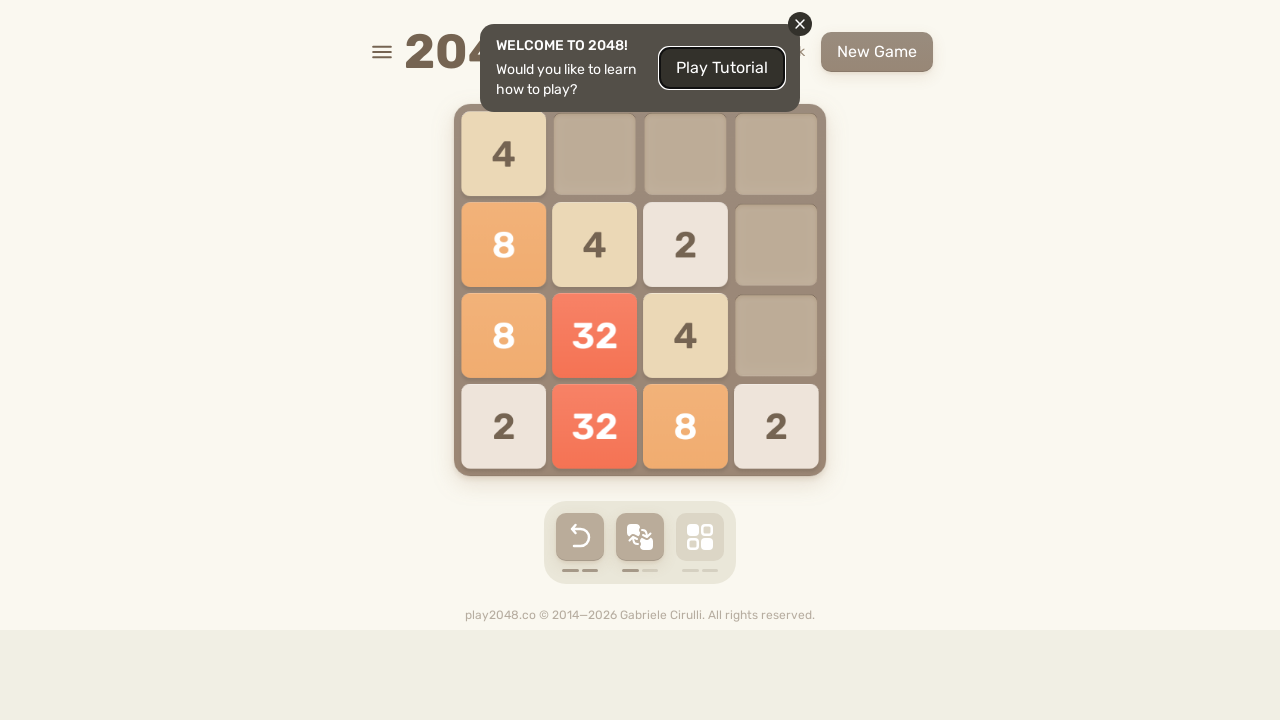

Pressed ArrowRight key
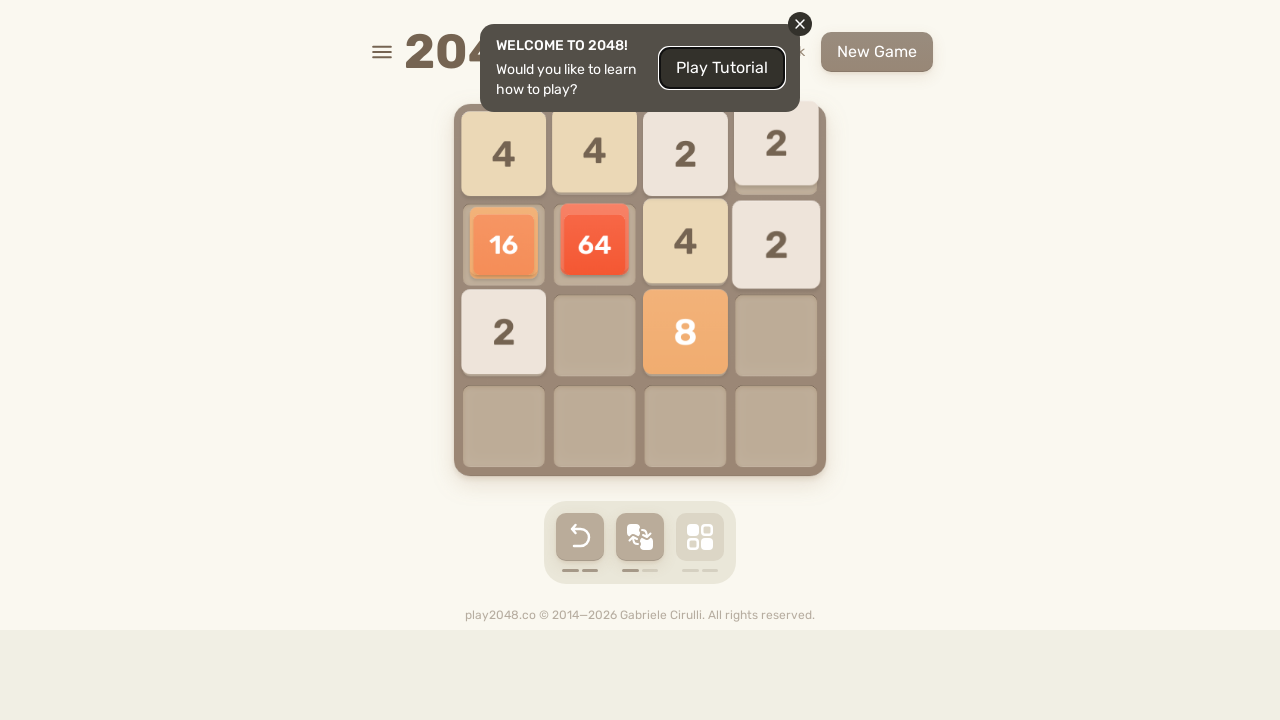

Pressed ArrowDown key
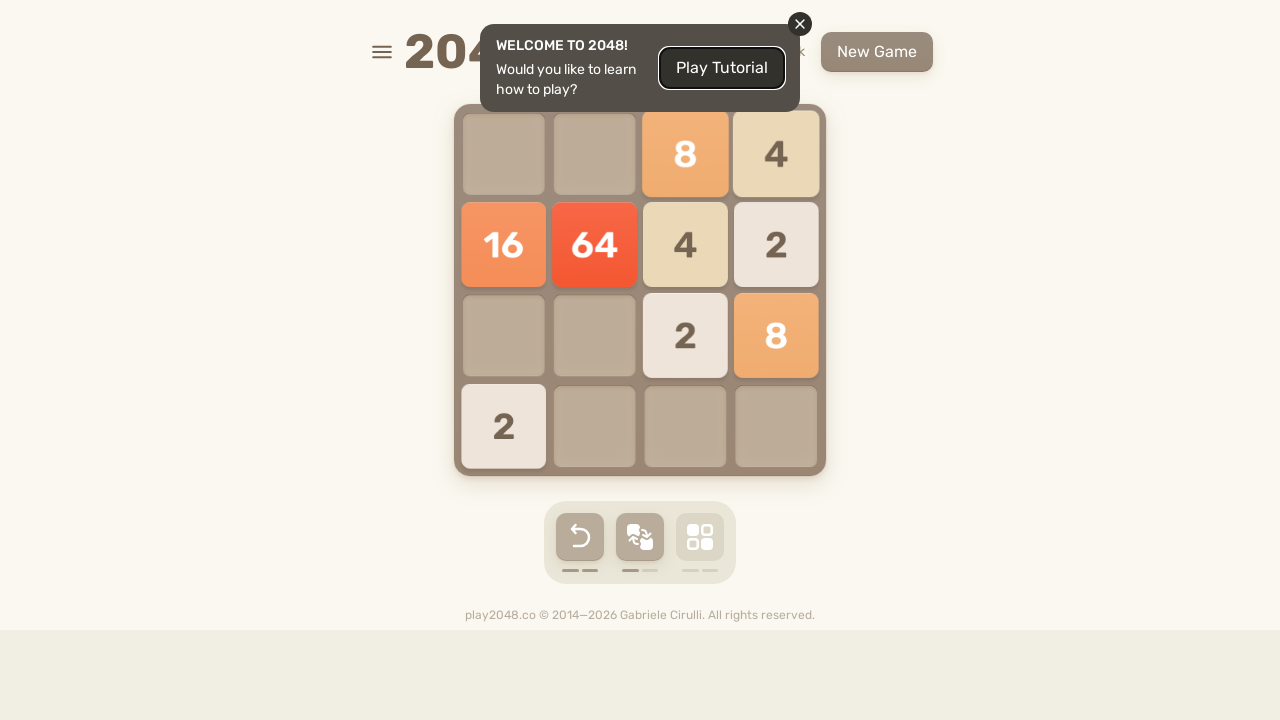

Pressed ArrowLeft key
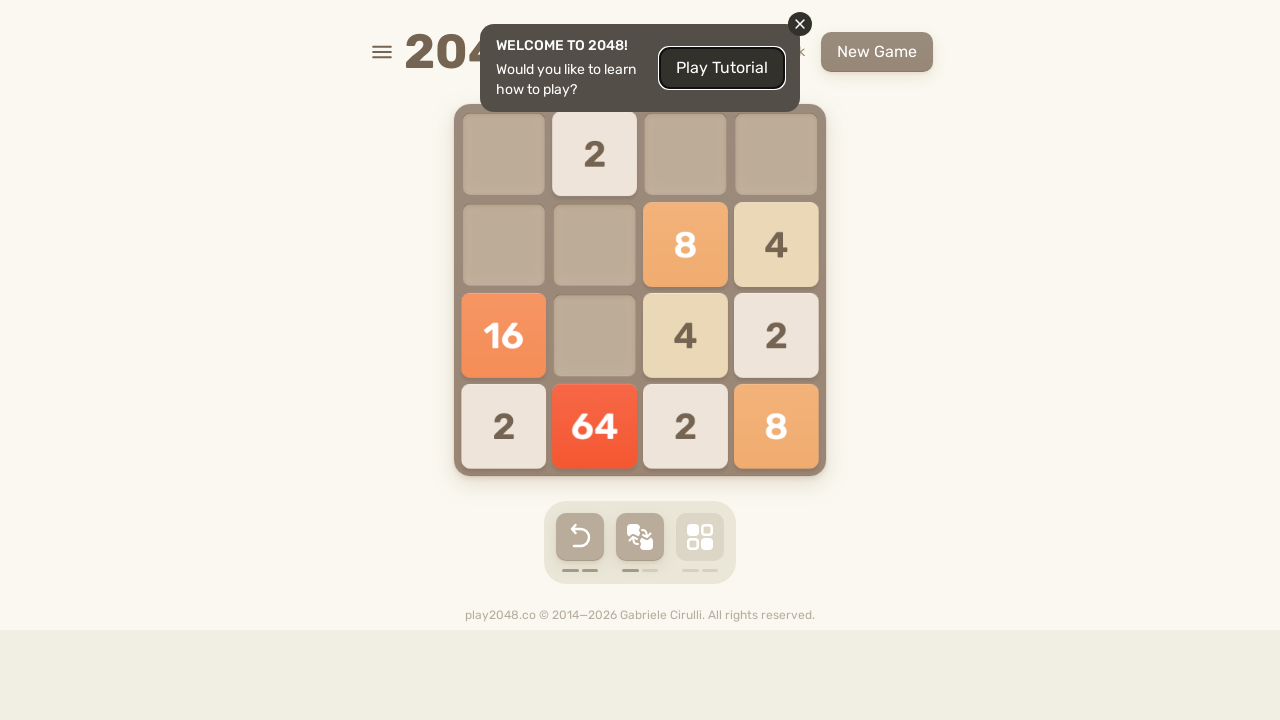

Pressed ArrowUp key
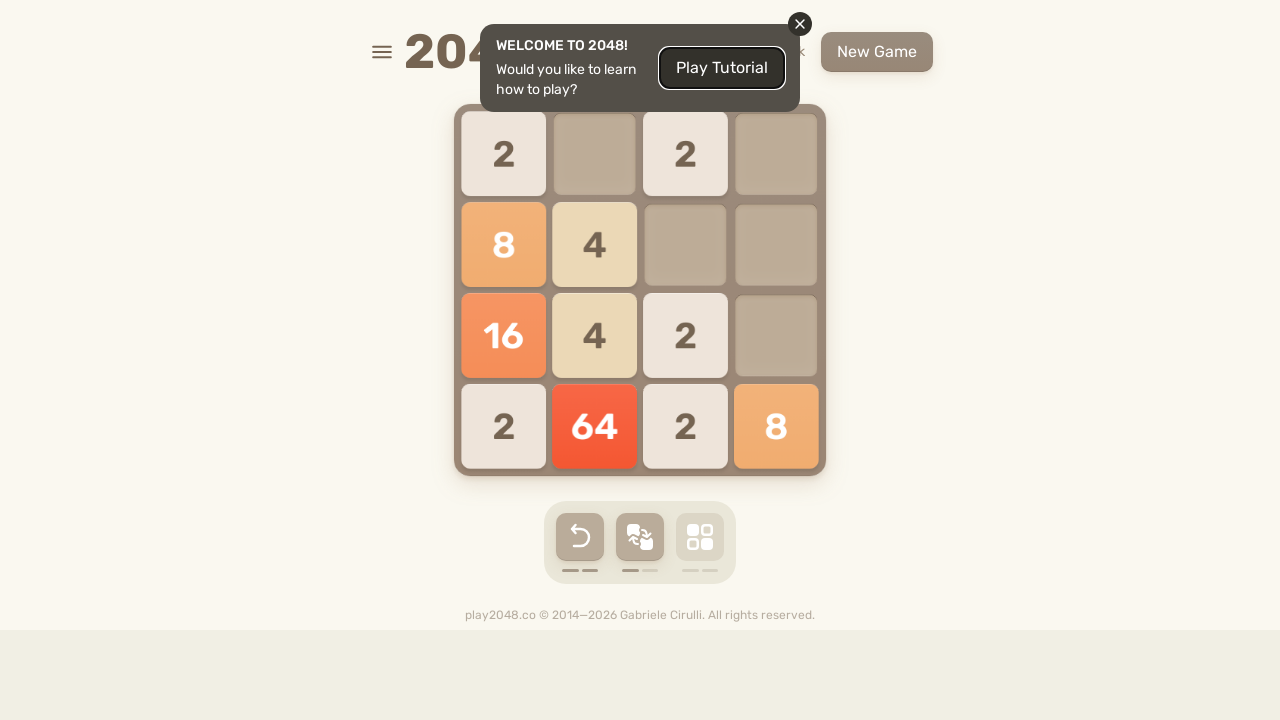

Pressed ArrowRight key
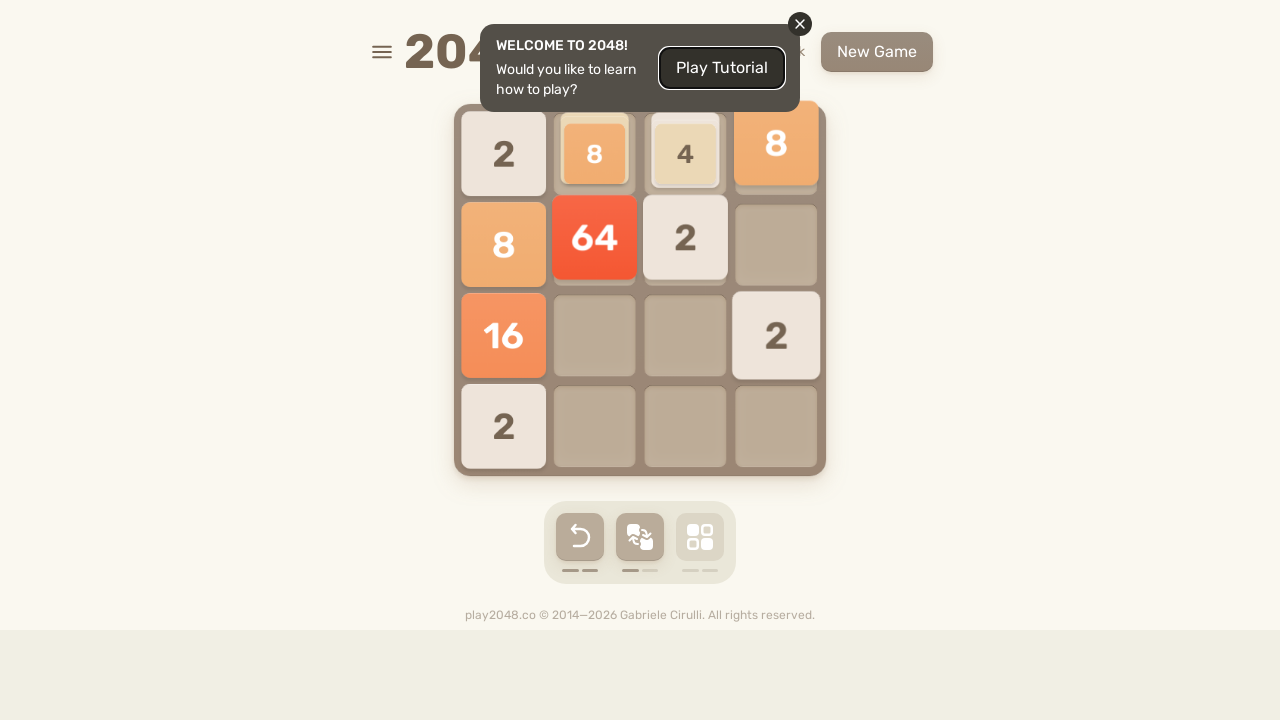

Pressed ArrowDown key
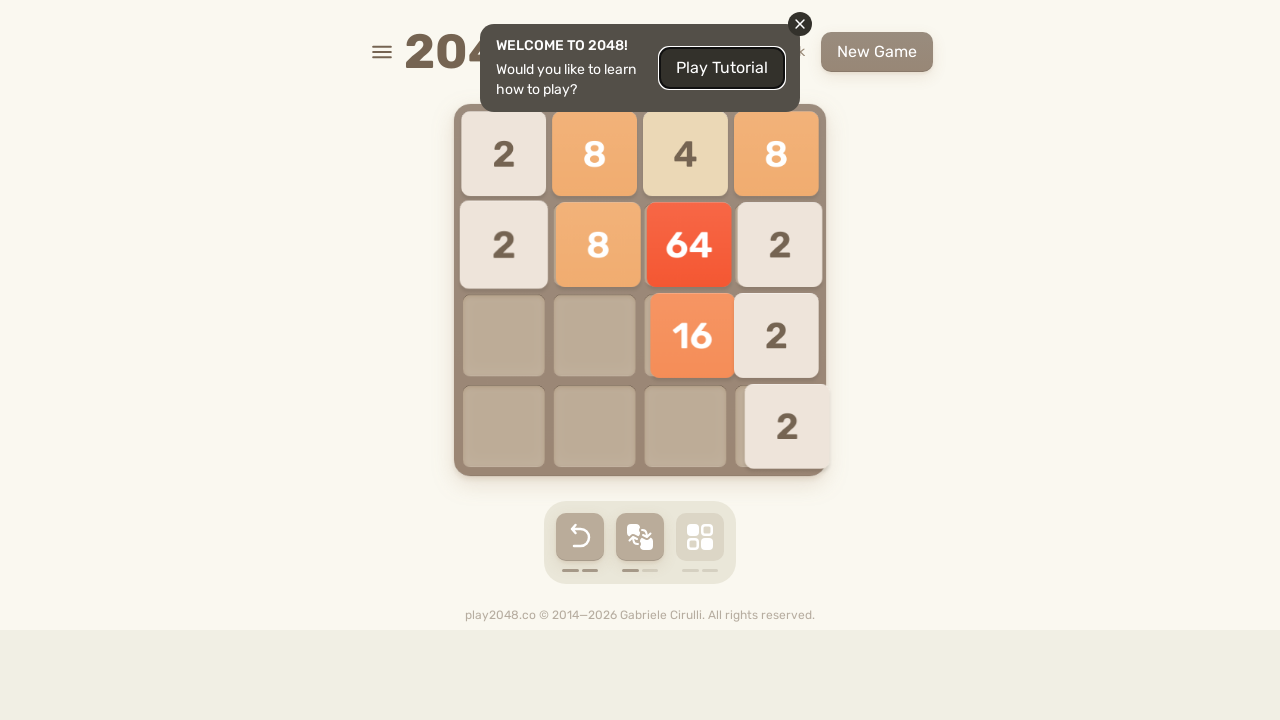

Pressed ArrowLeft key
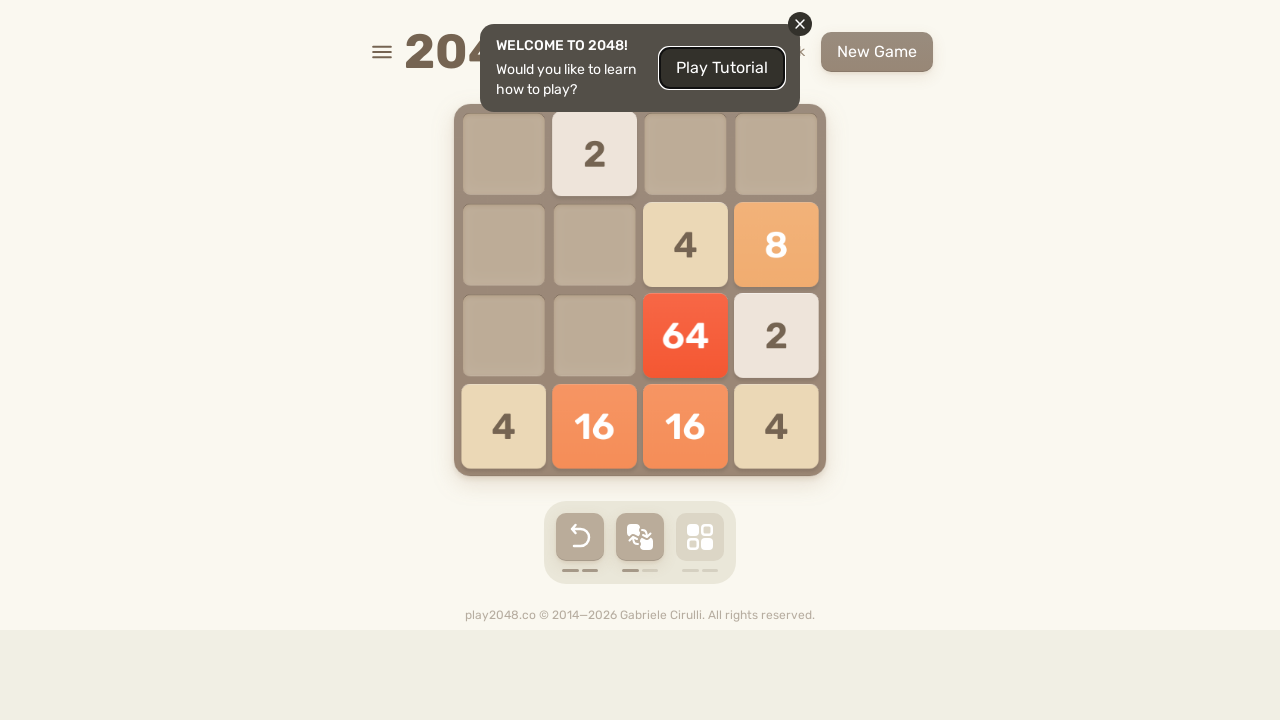

Pressed ArrowUp key
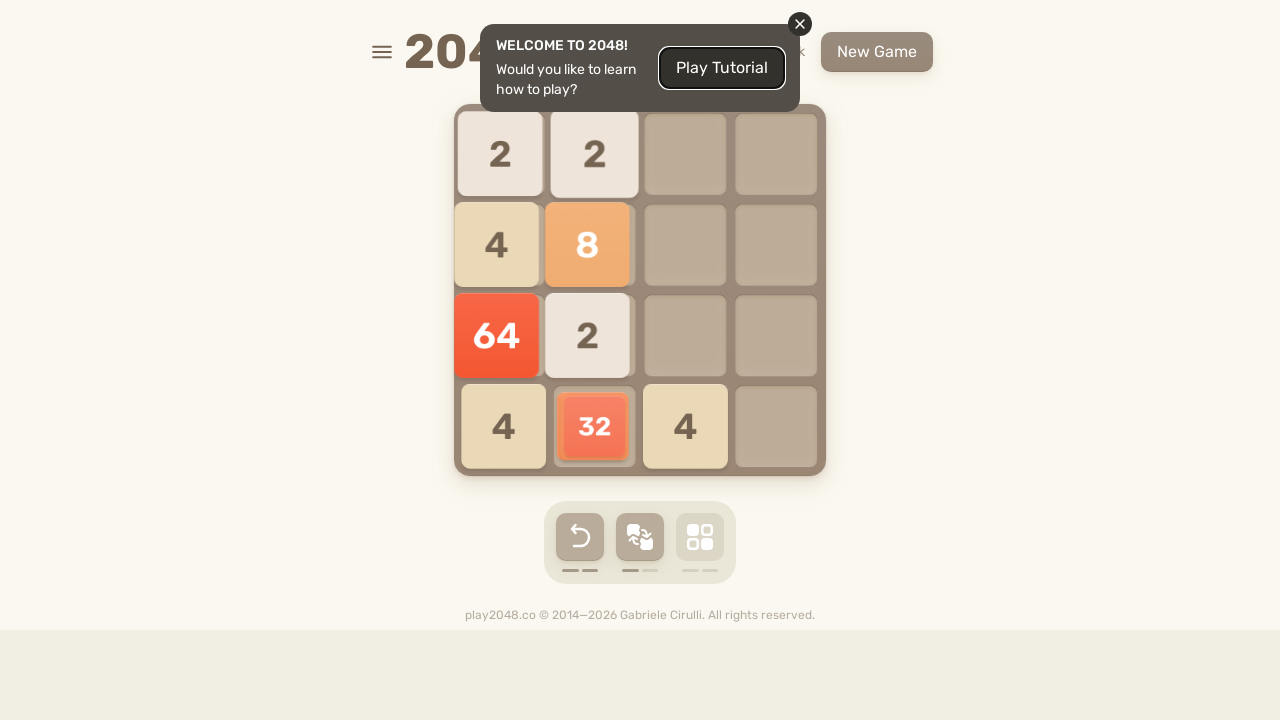

Pressed ArrowRight key
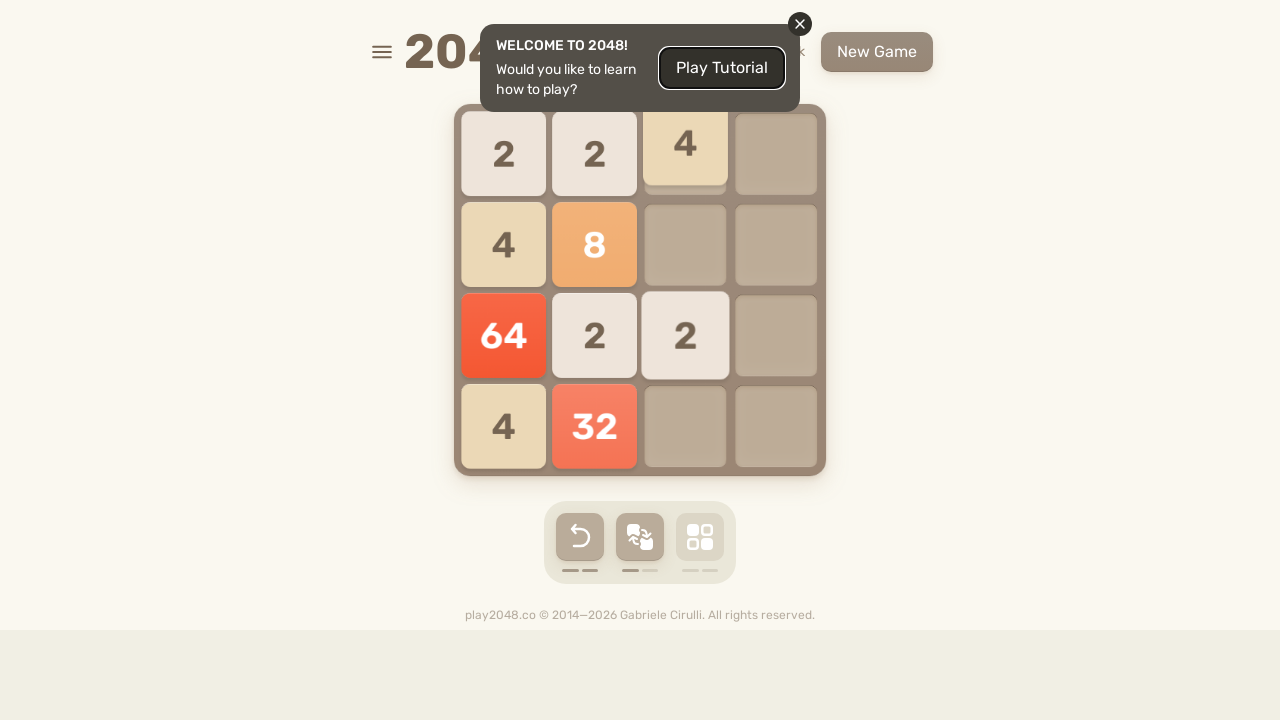

Pressed ArrowDown key
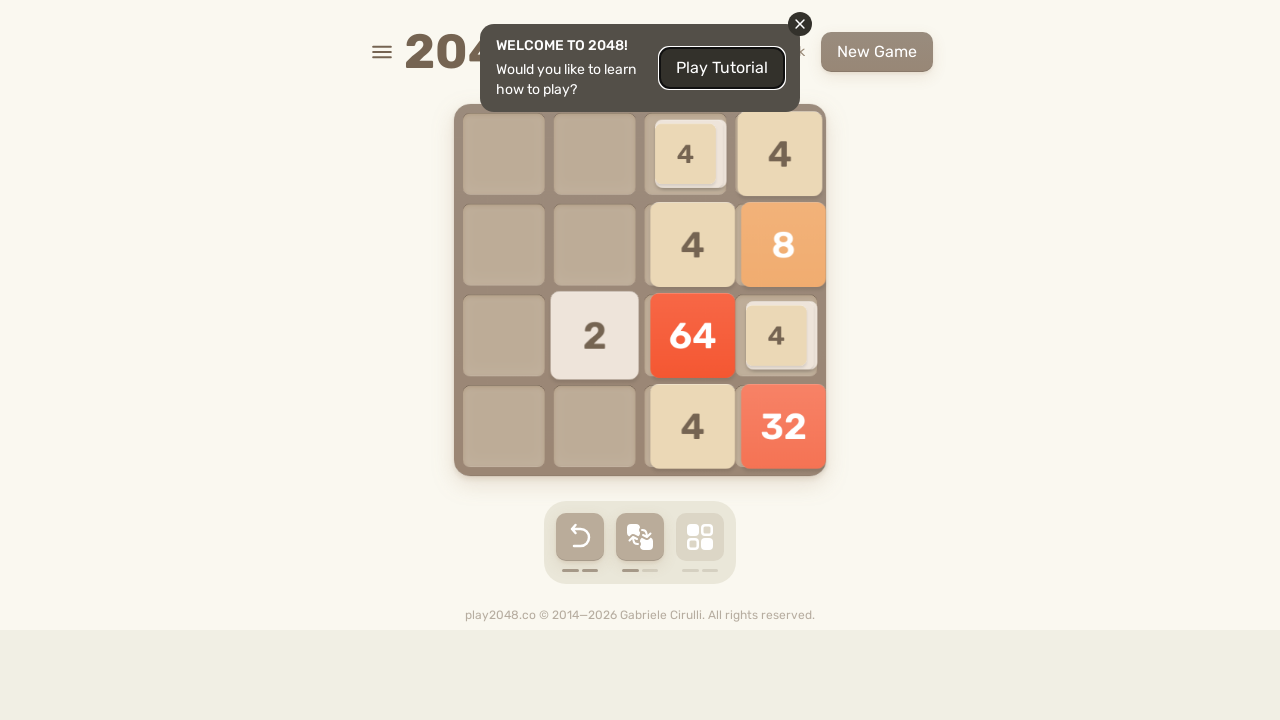

Pressed ArrowLeft key
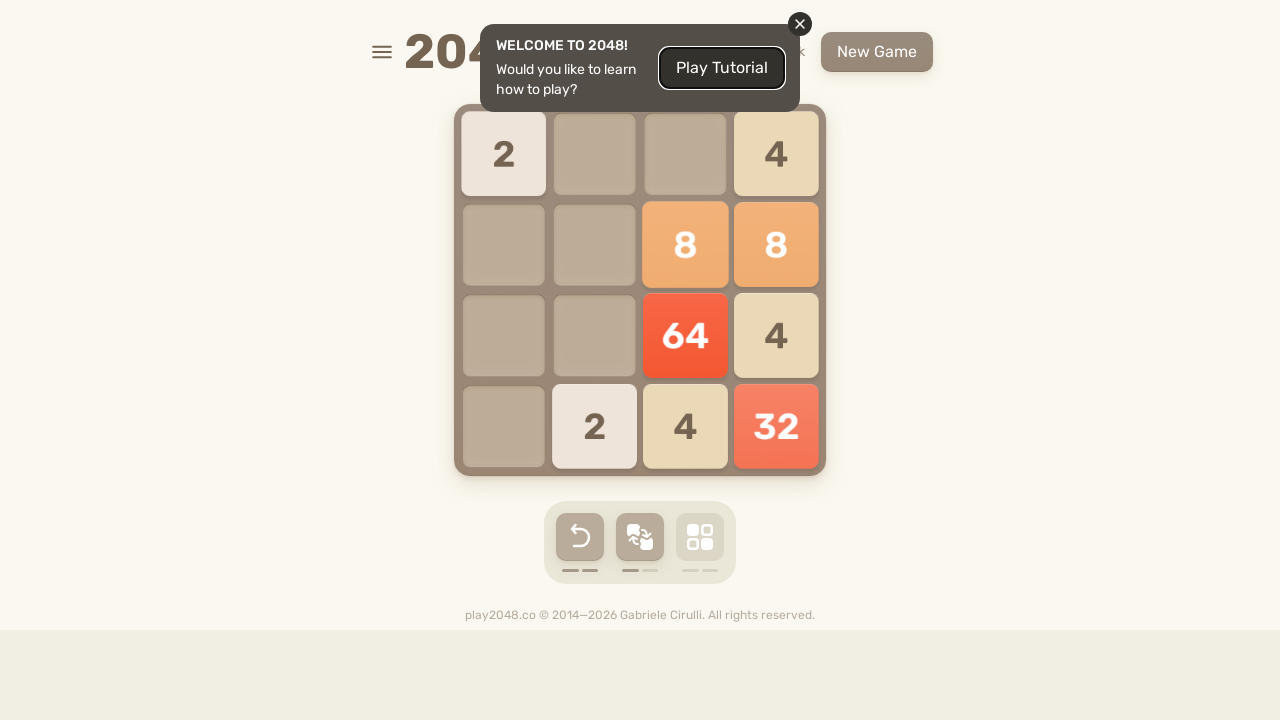

Pressed ArrowUp key
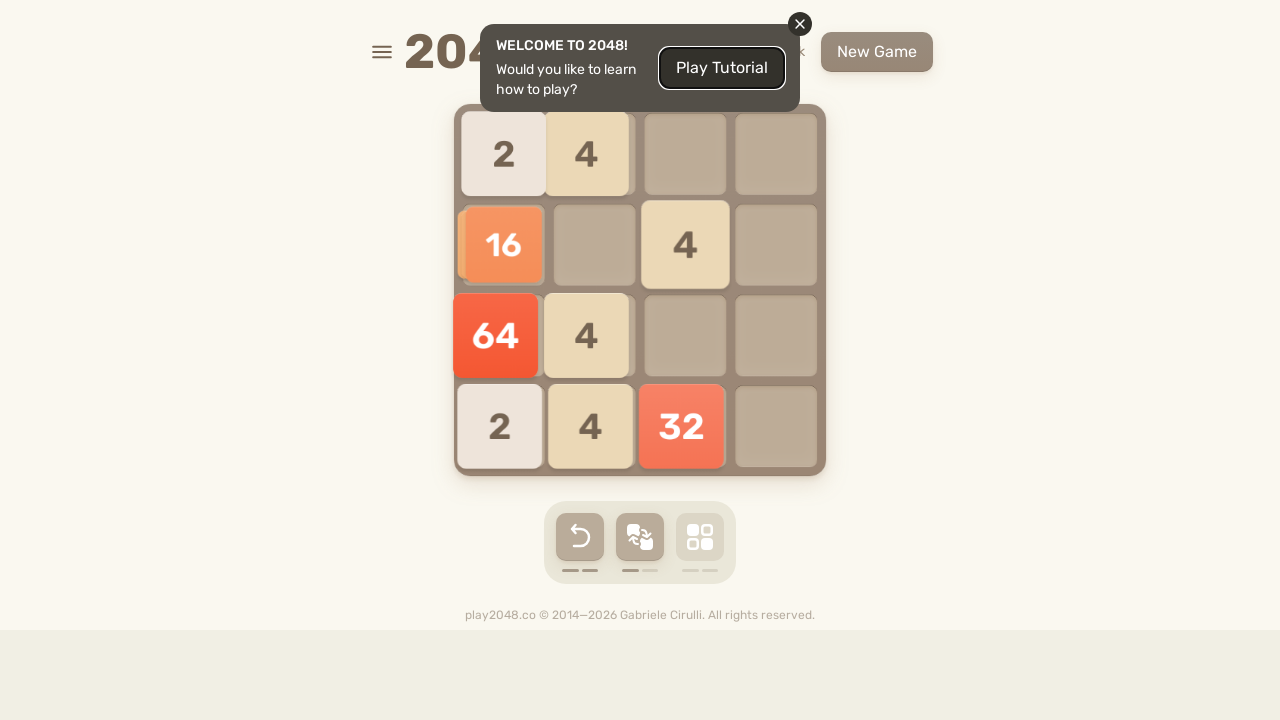

Pressed ArrowRight key
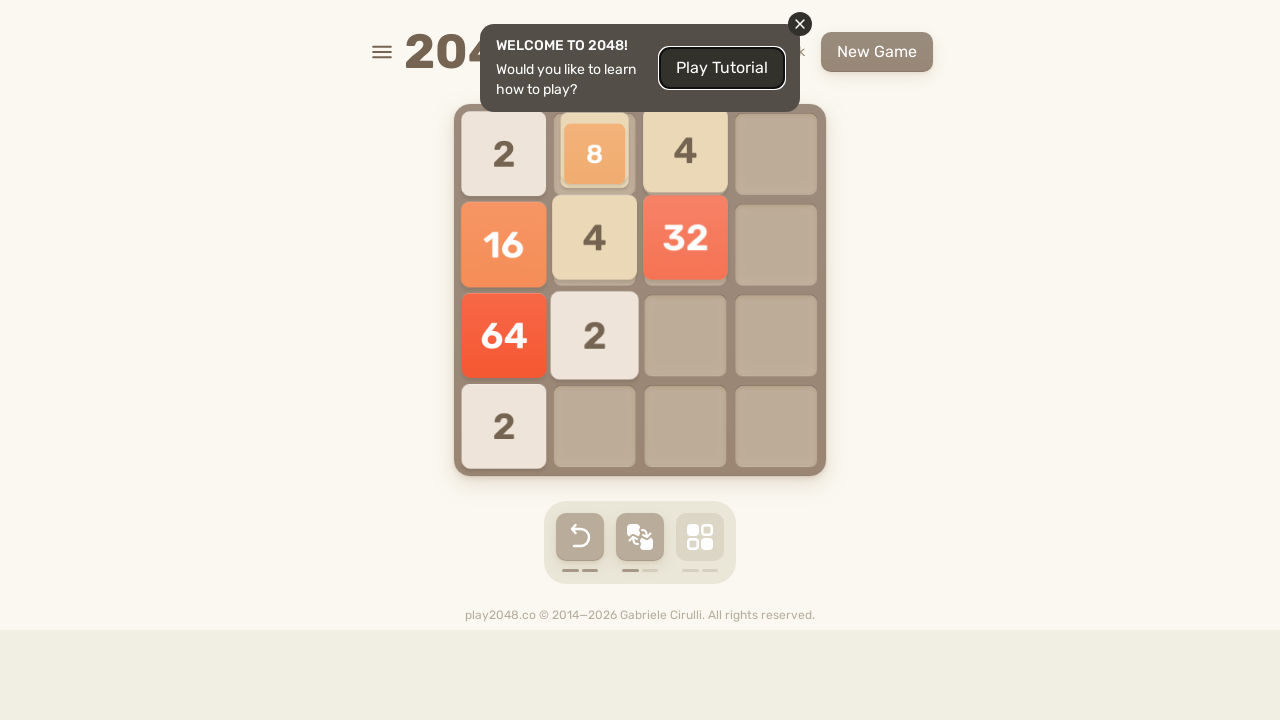

Pressed ArrowDown key
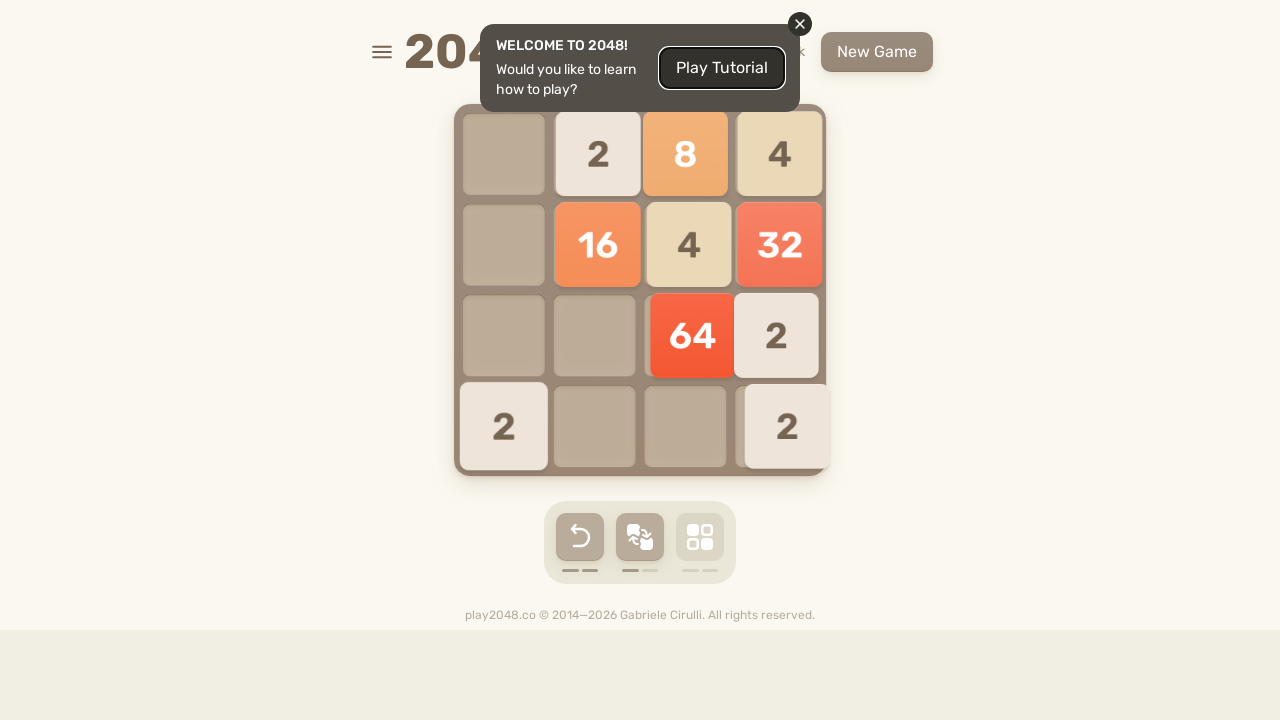

Pressed ArrowLeft key
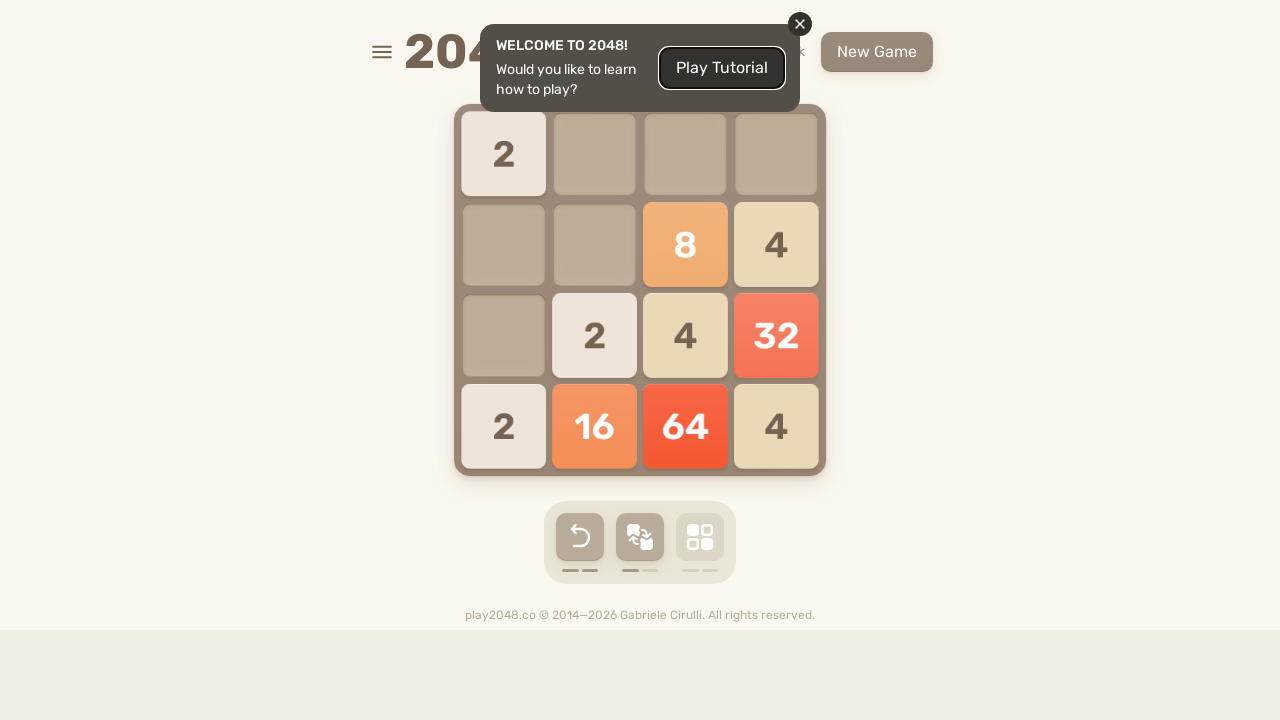

Pressed ArrowUp key
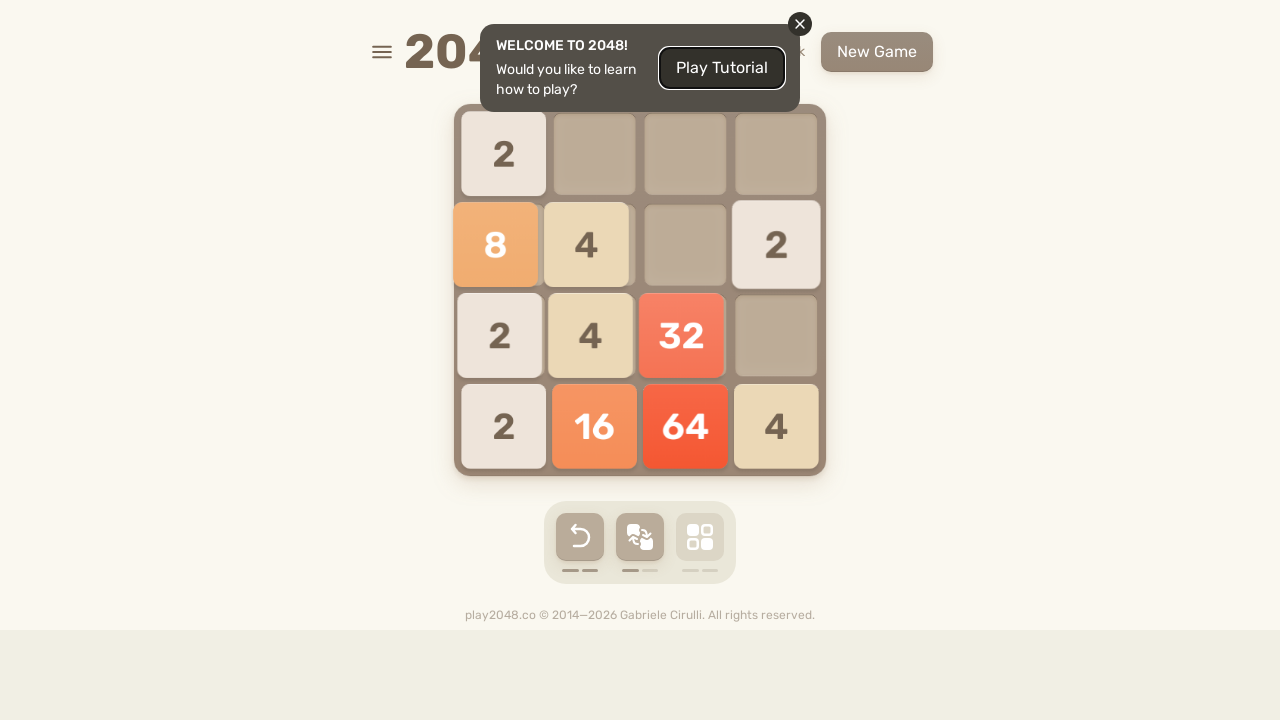

Pressed ArrowRight key
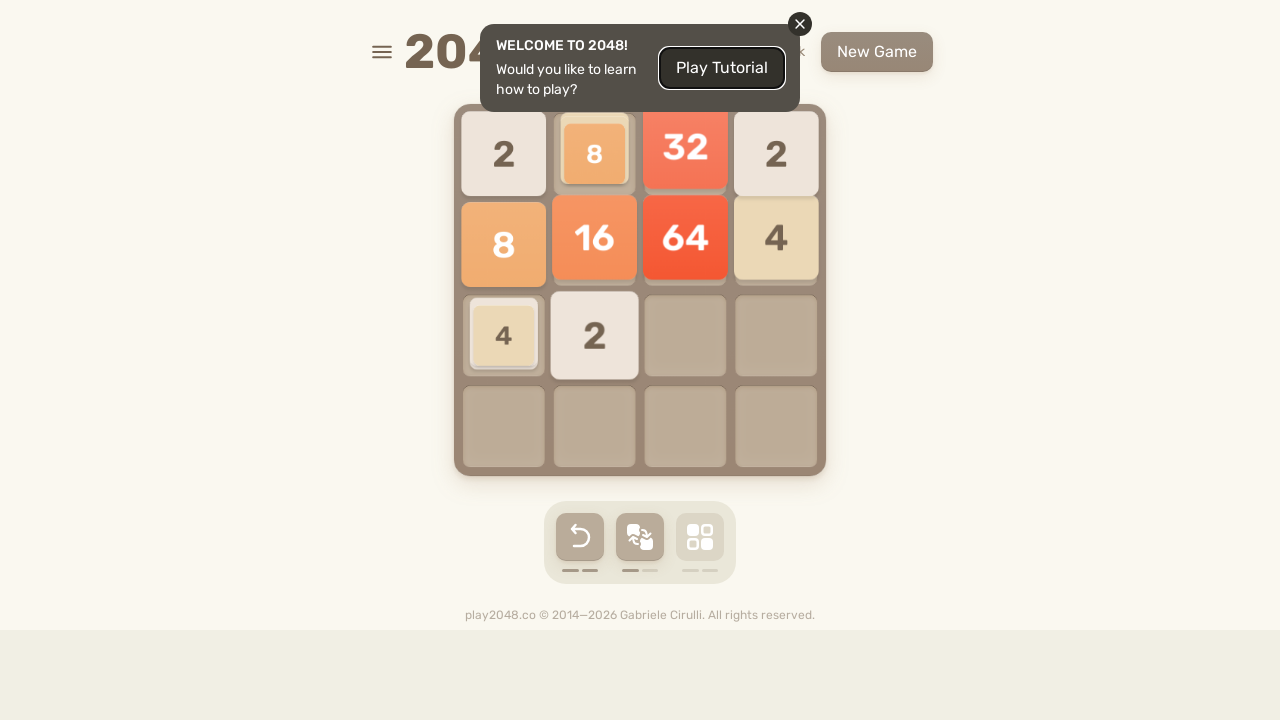

Pressed ArrowDown key
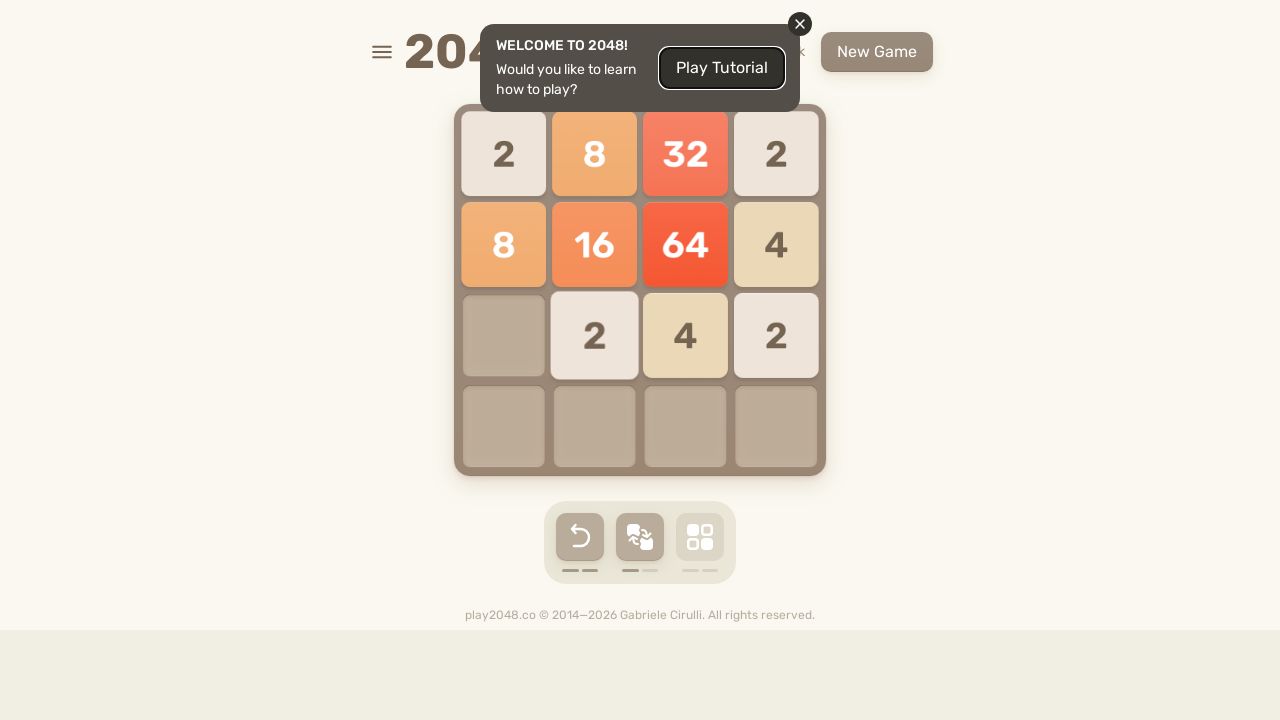

Pressed ArrowLeft key
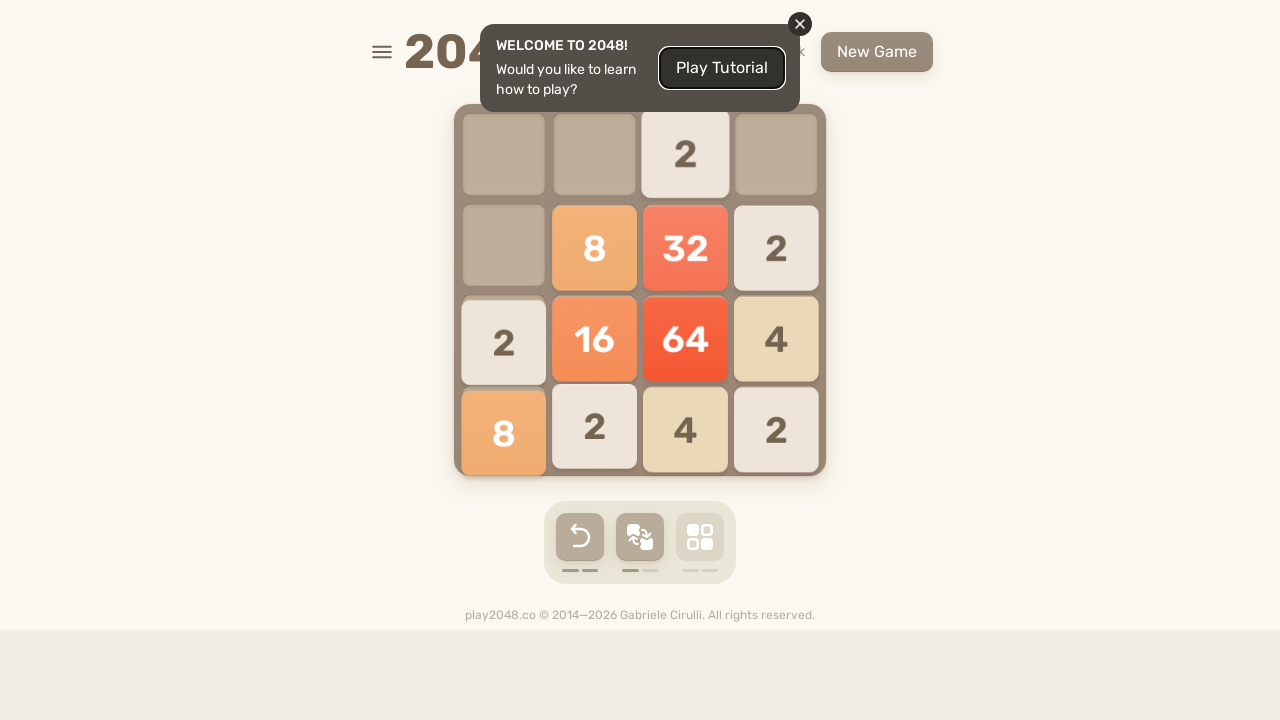

Pressed ArrowUp key
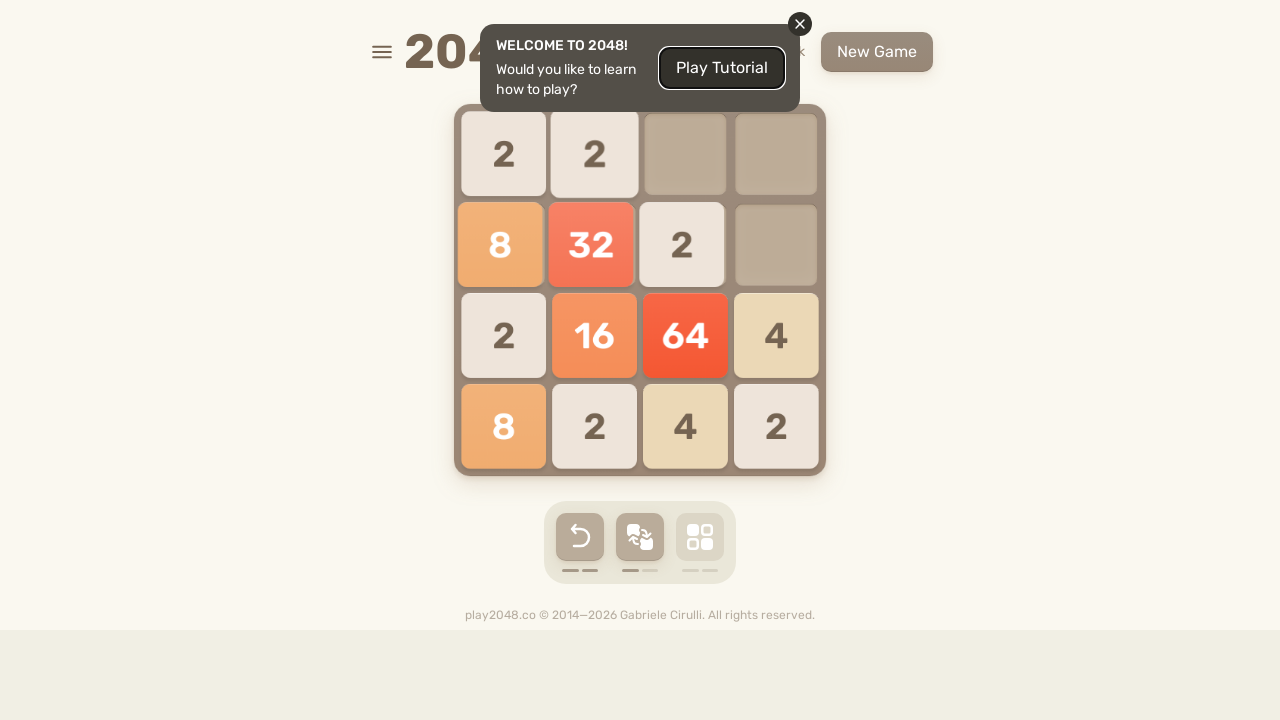

Pressed ArrowRight key
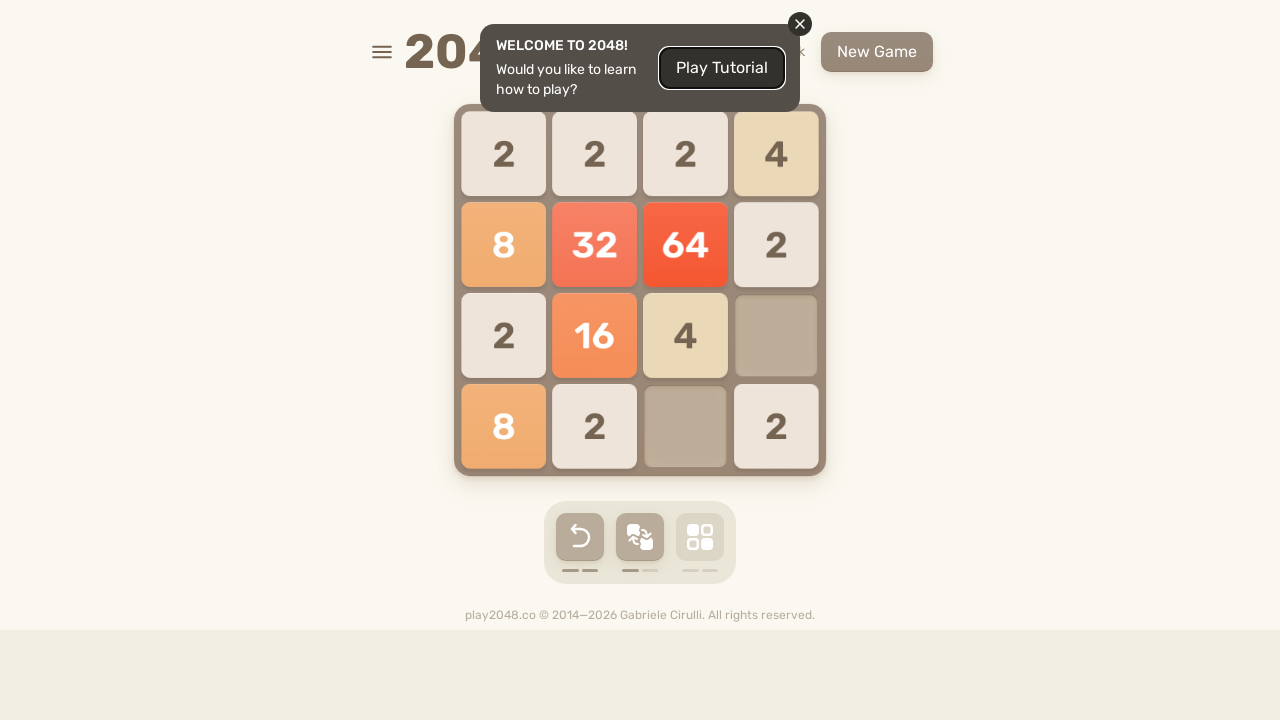

Pressed ArrowDown key
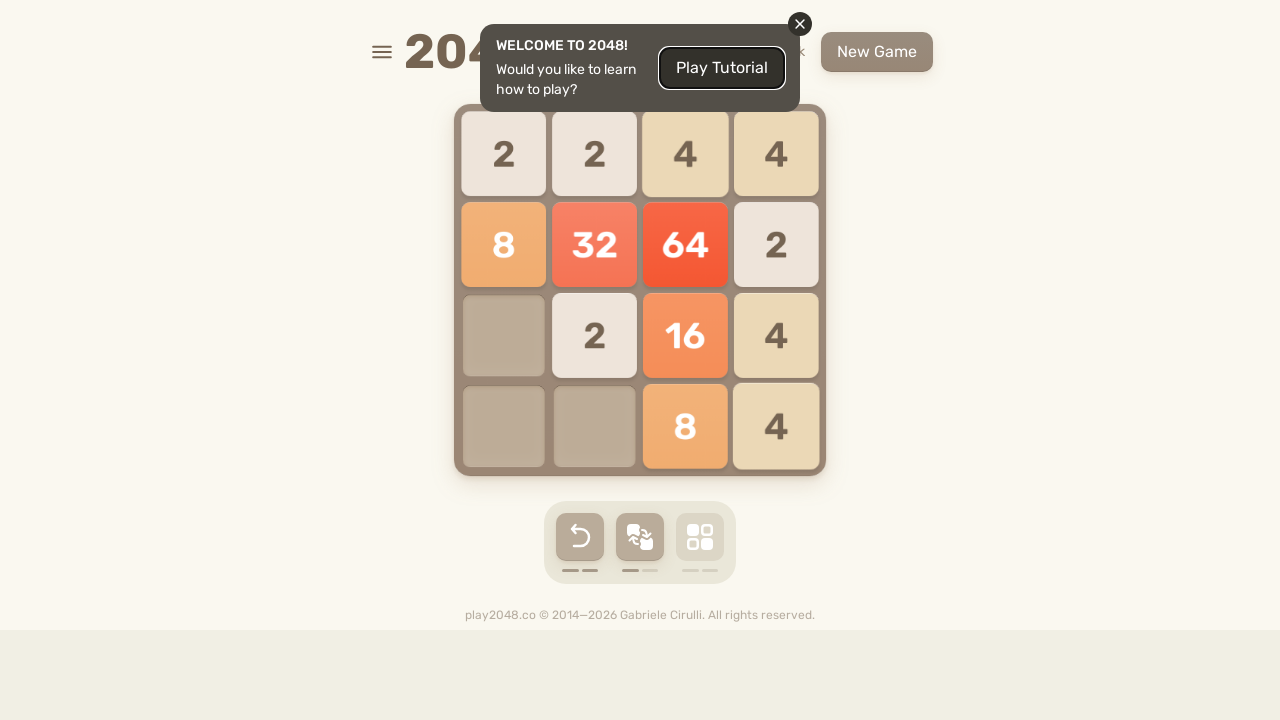

Pressed ArrowLeft key
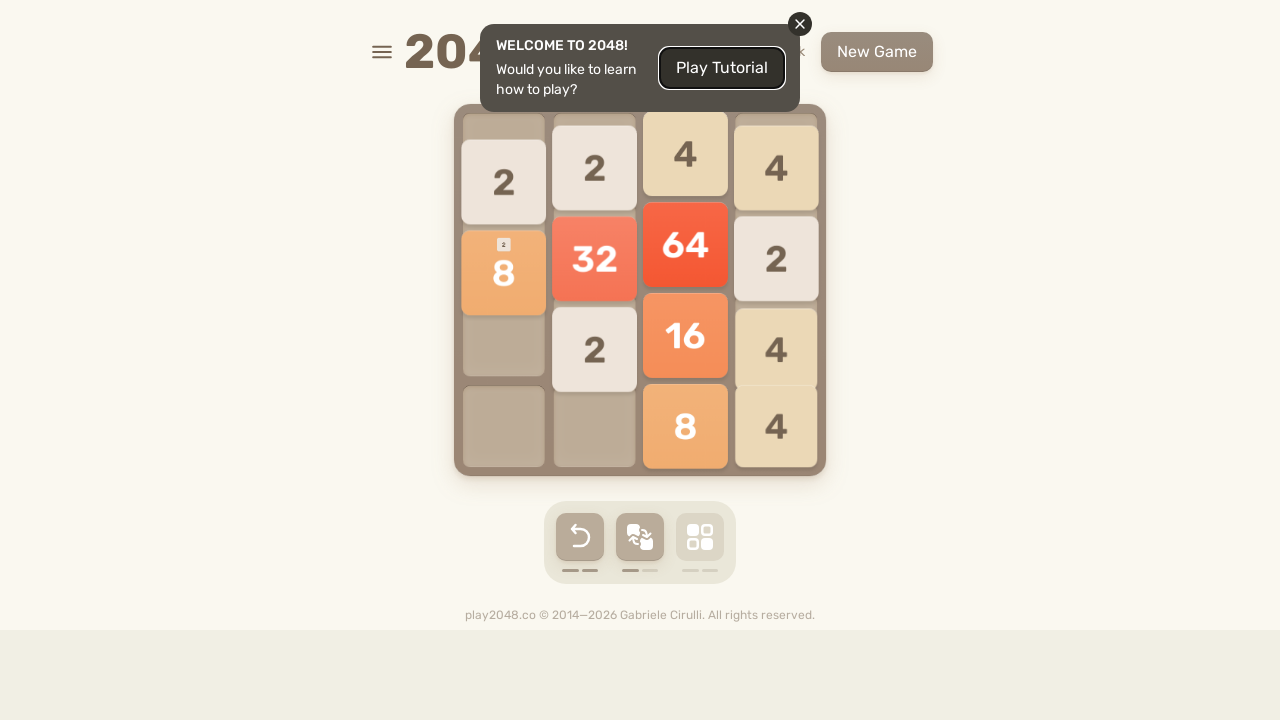

Pressed ArrowUp key
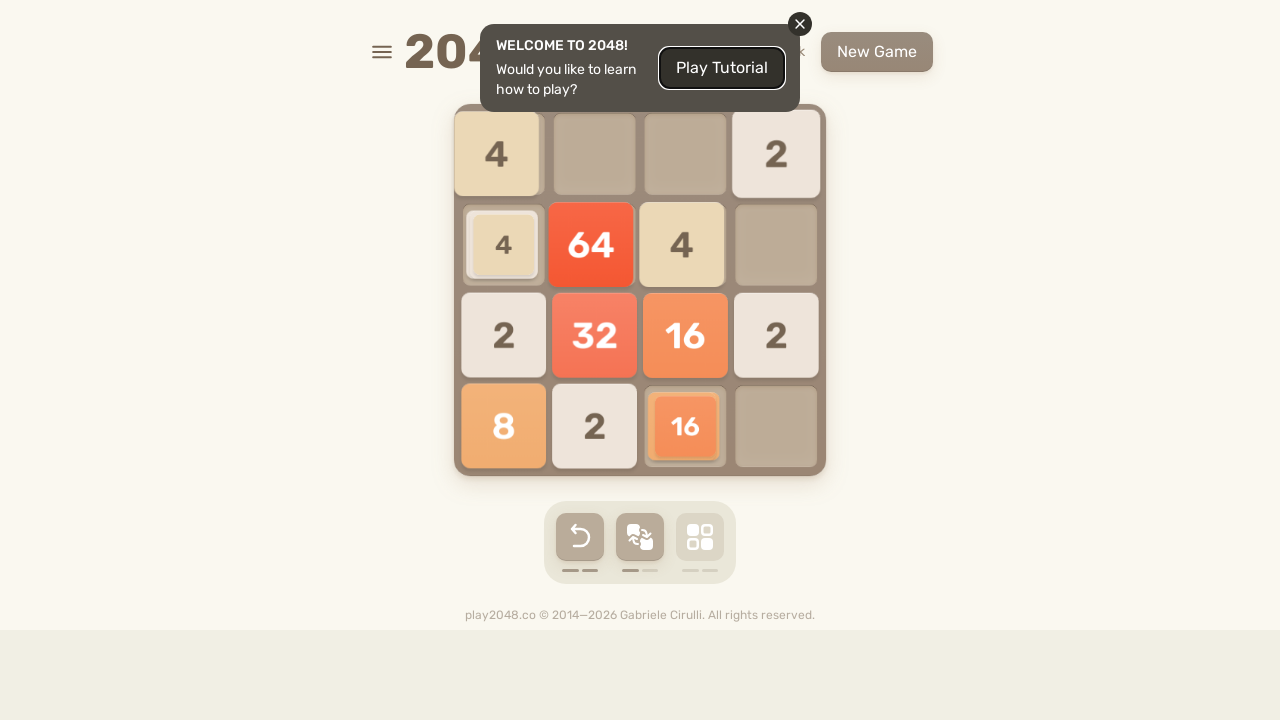

Pressed ArrowRight key
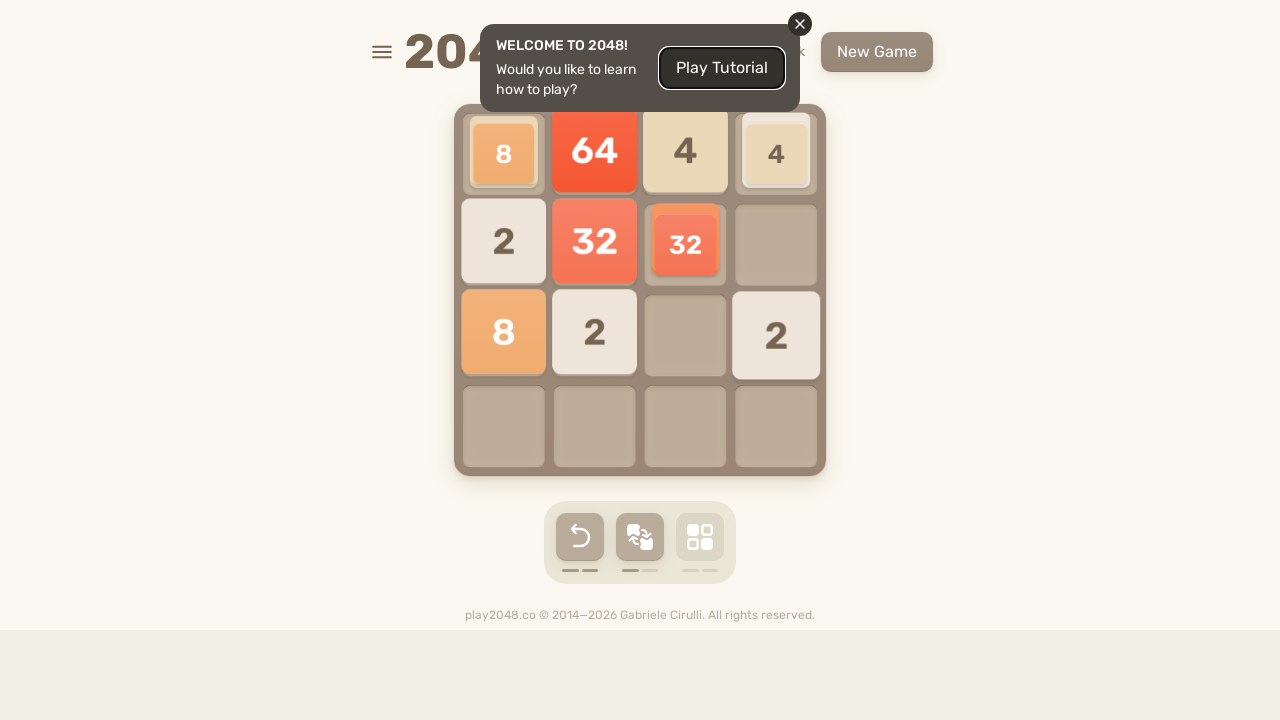

Pressed ArrowDown key
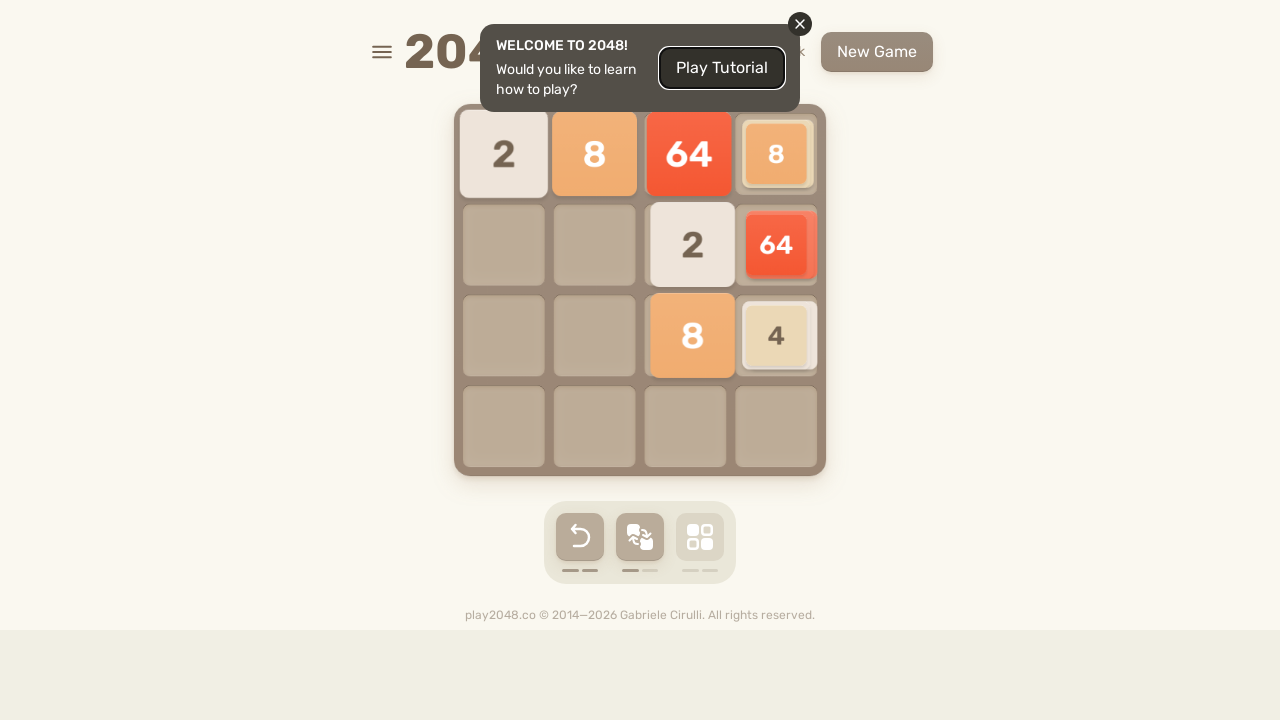

Pressed ArrowLeft key
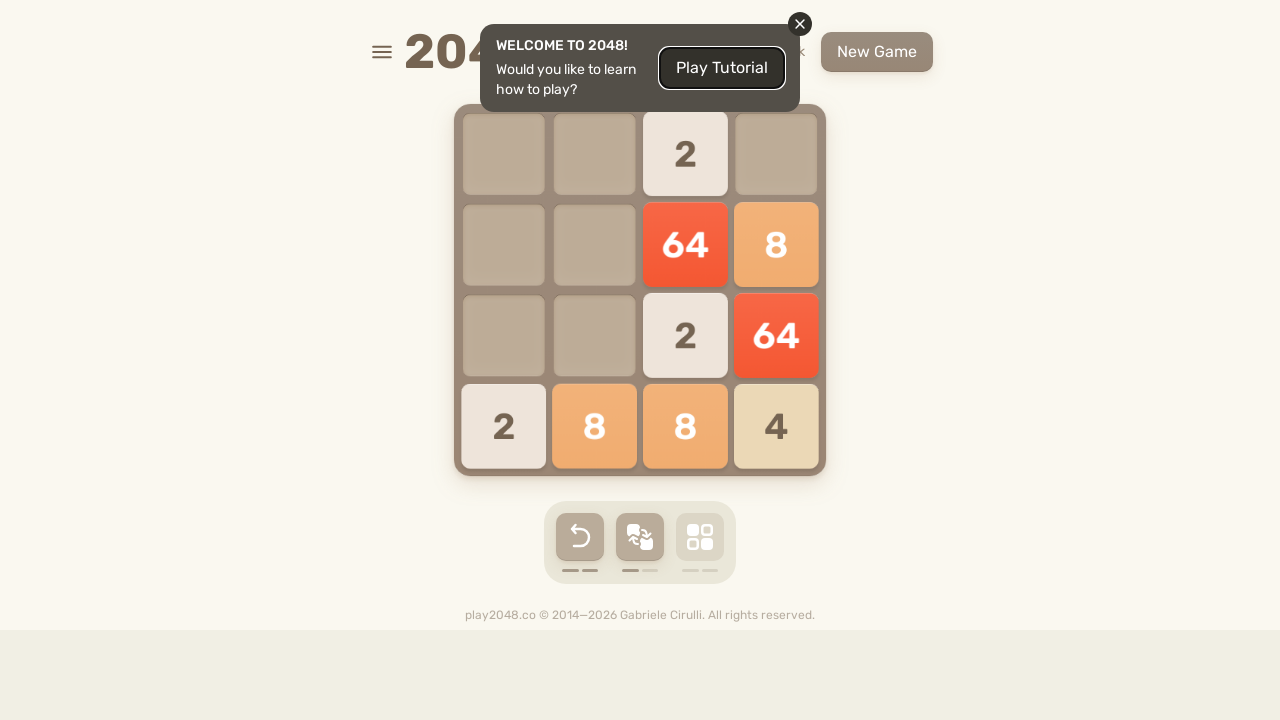

Pressed ArrowUp key
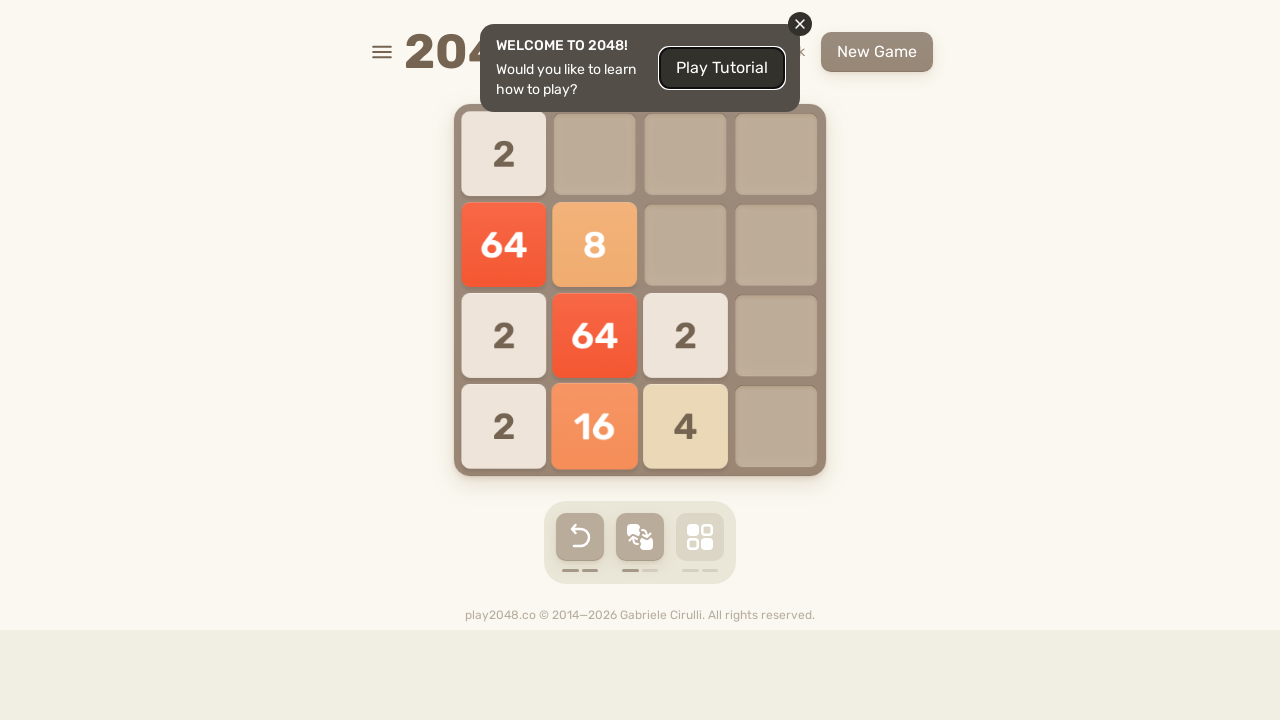

Pressed ArrowRight key
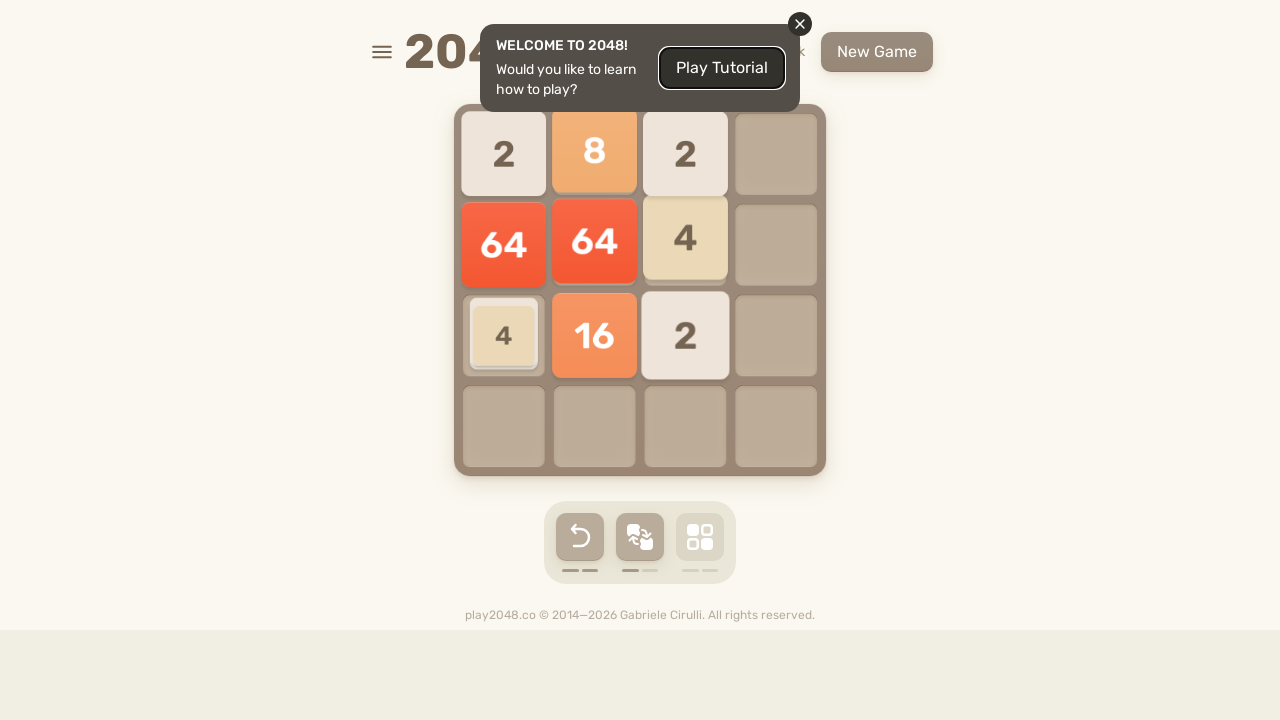

Pressed ArrowDown key
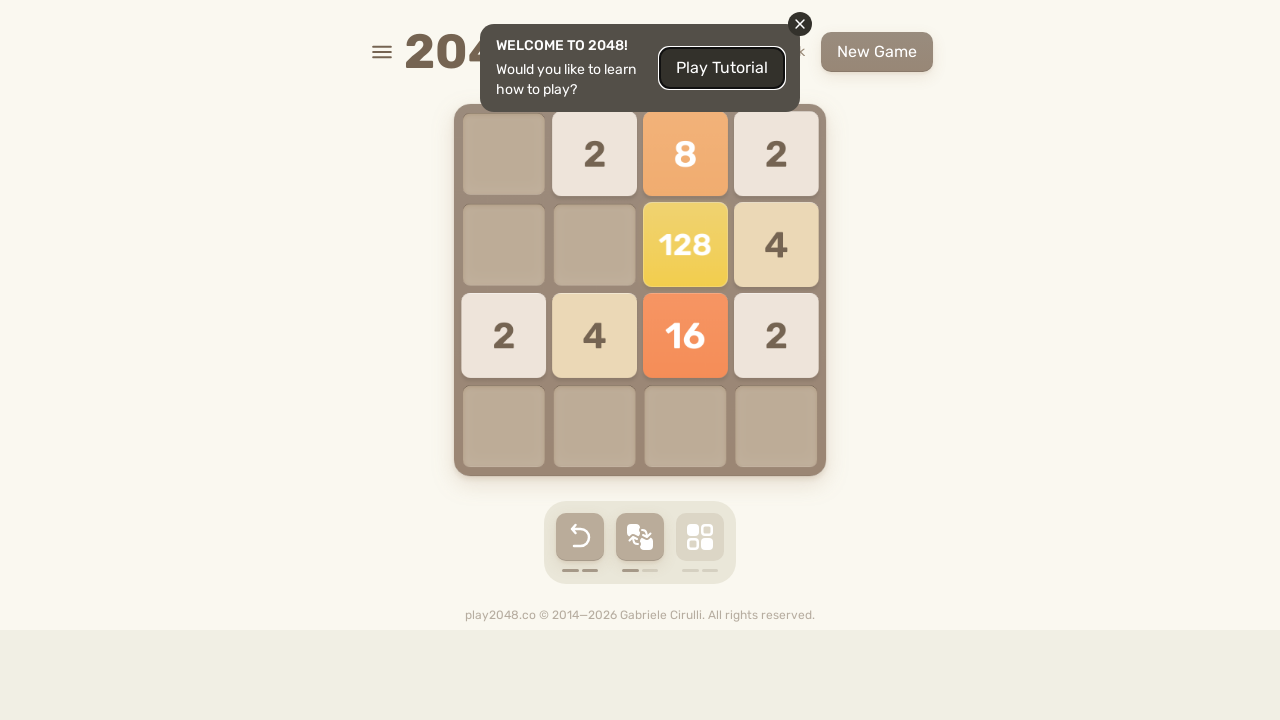

Pressed ArrowLeft key
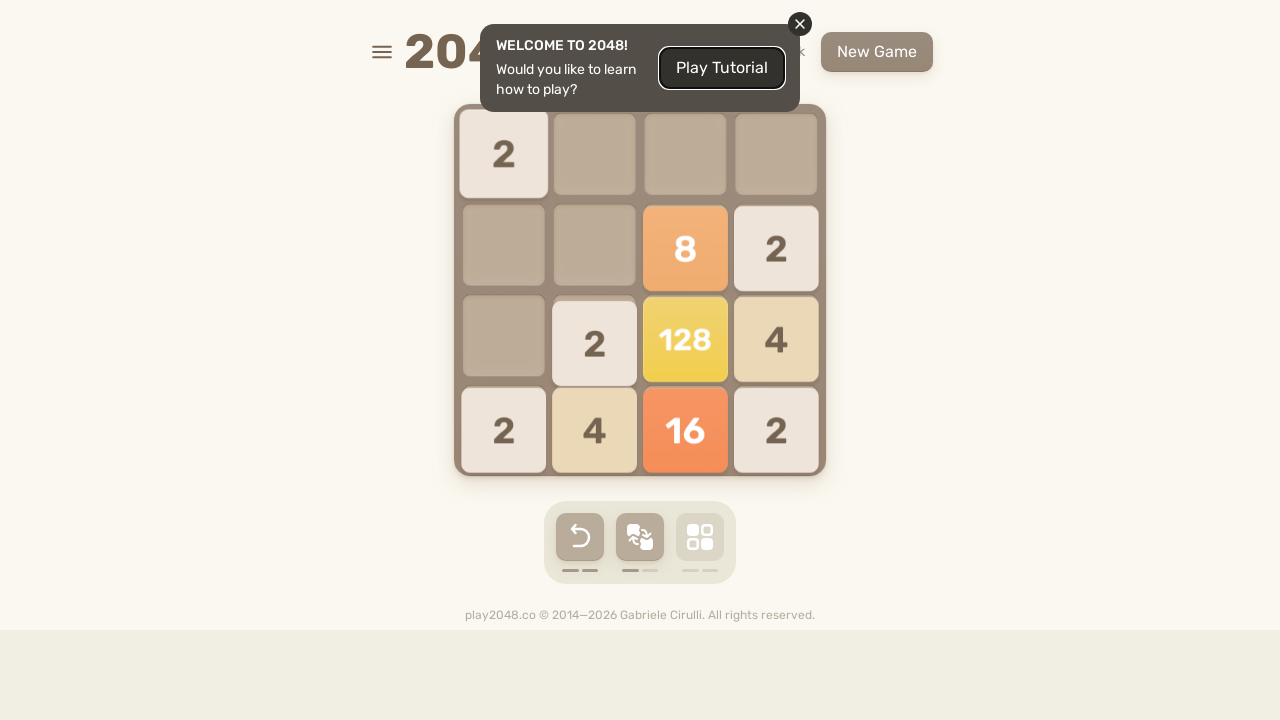

Pressed ArrowUp key
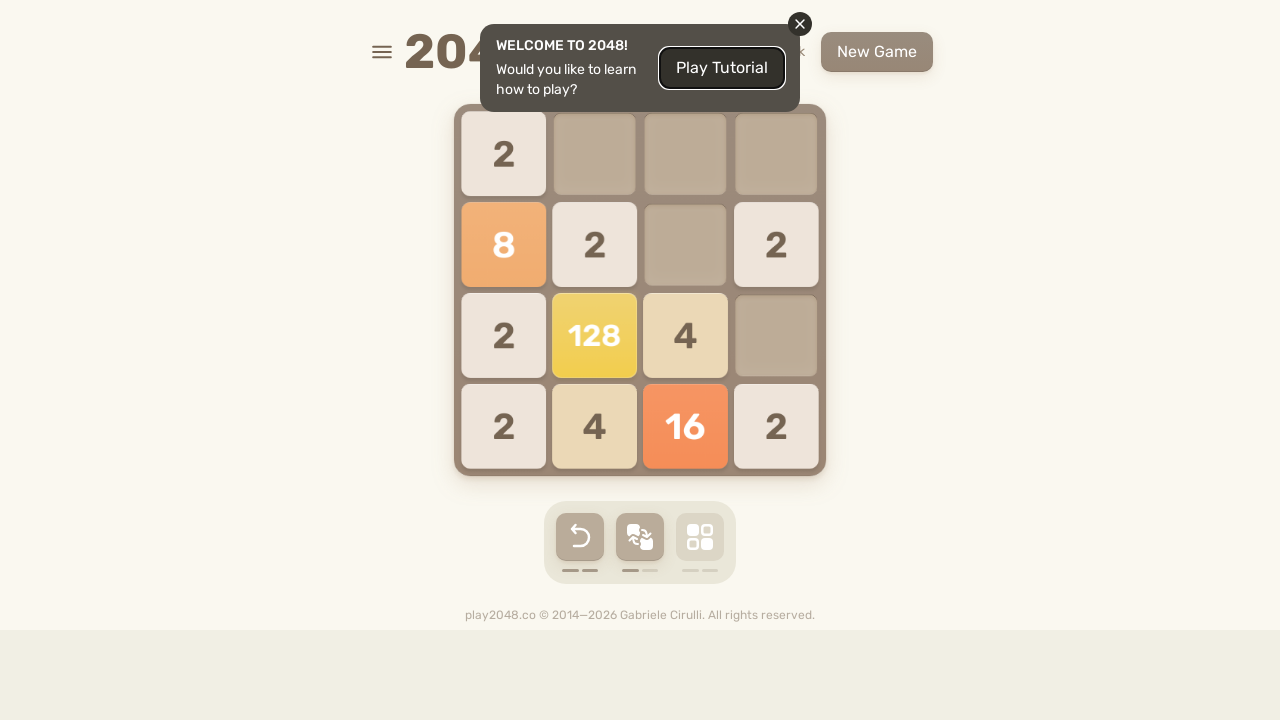

Pressed ArrowRight key
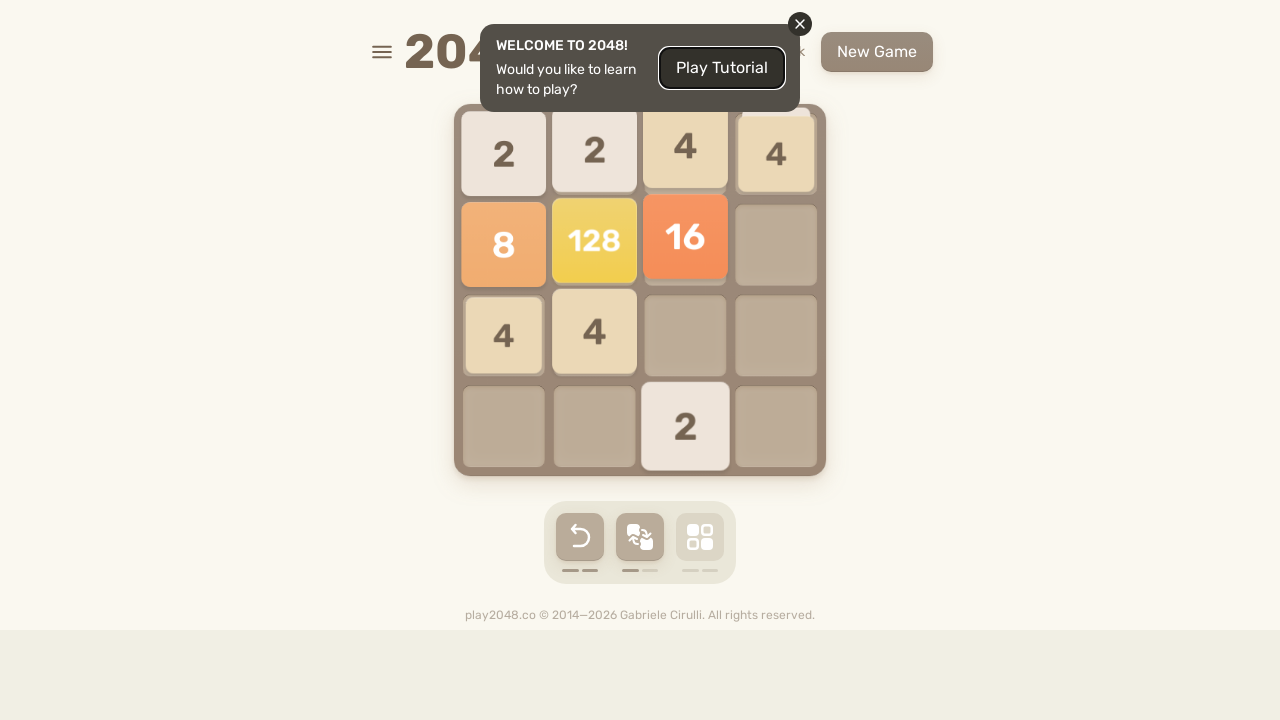

Pressed ArrowDown key
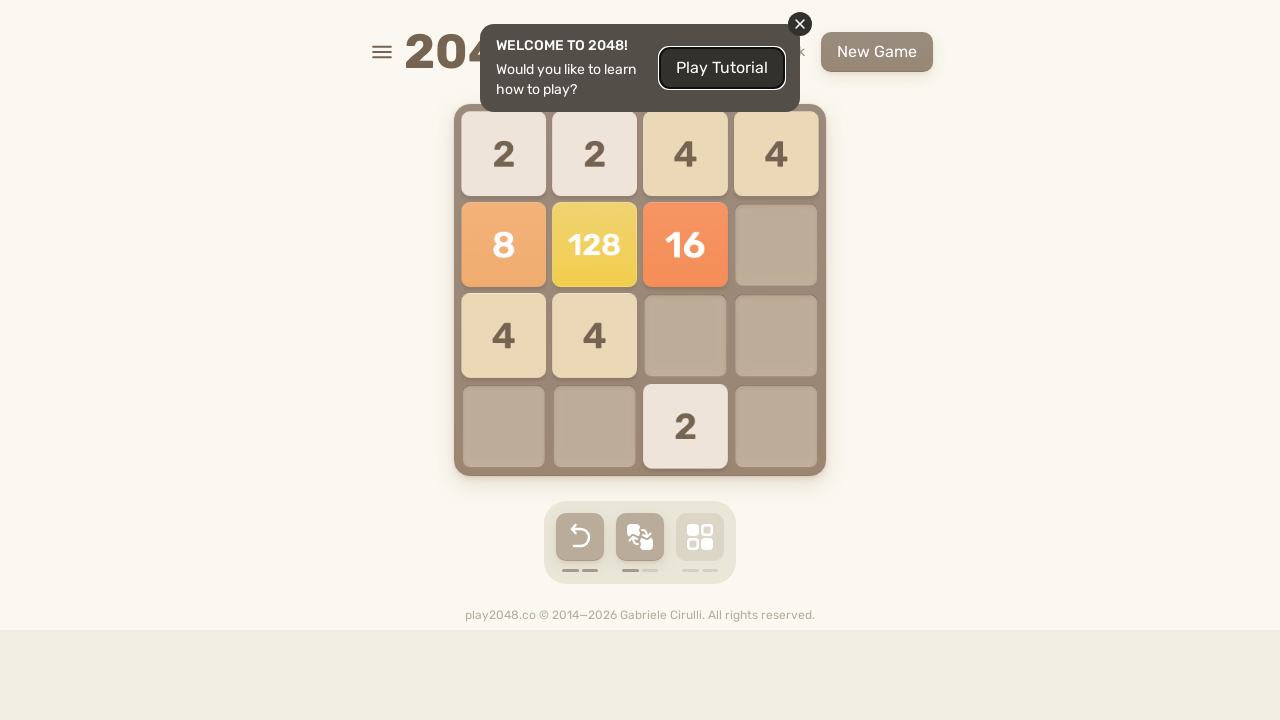

Pressed ArrowLeft key
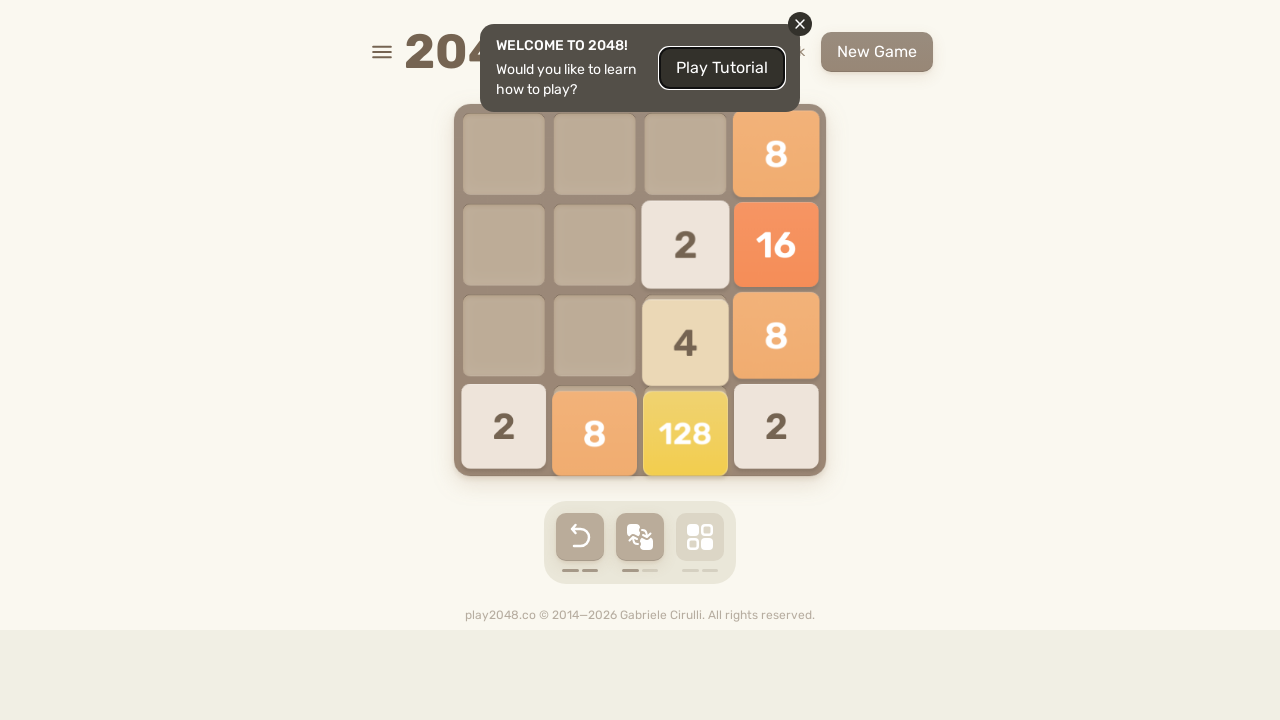

Pressed ArrowUp key
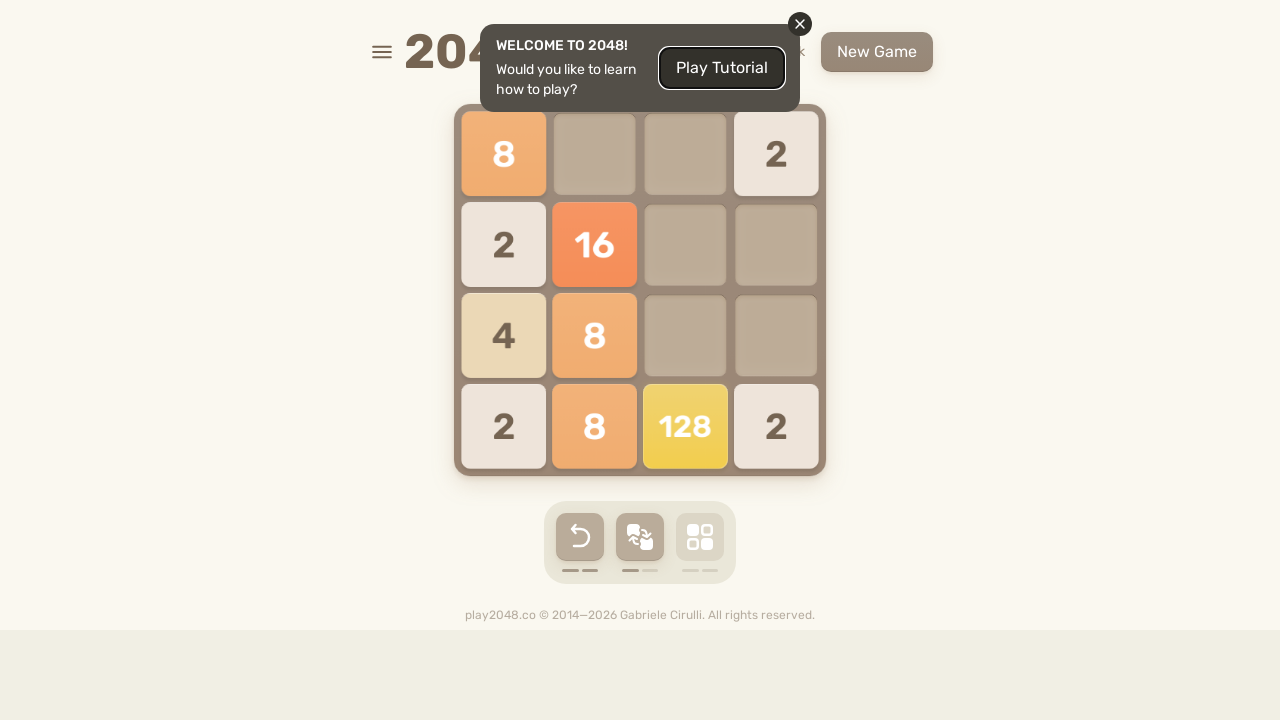

Pressed ArrowRight key
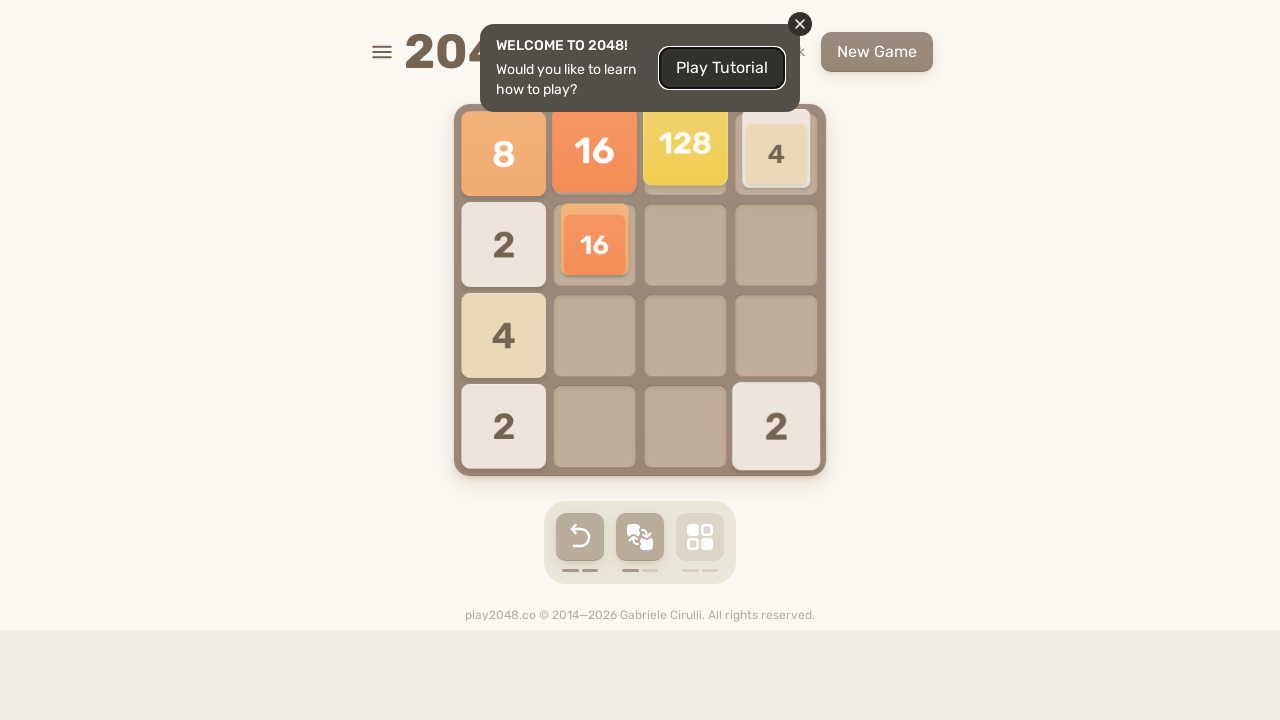

Pressed ArrowDown key
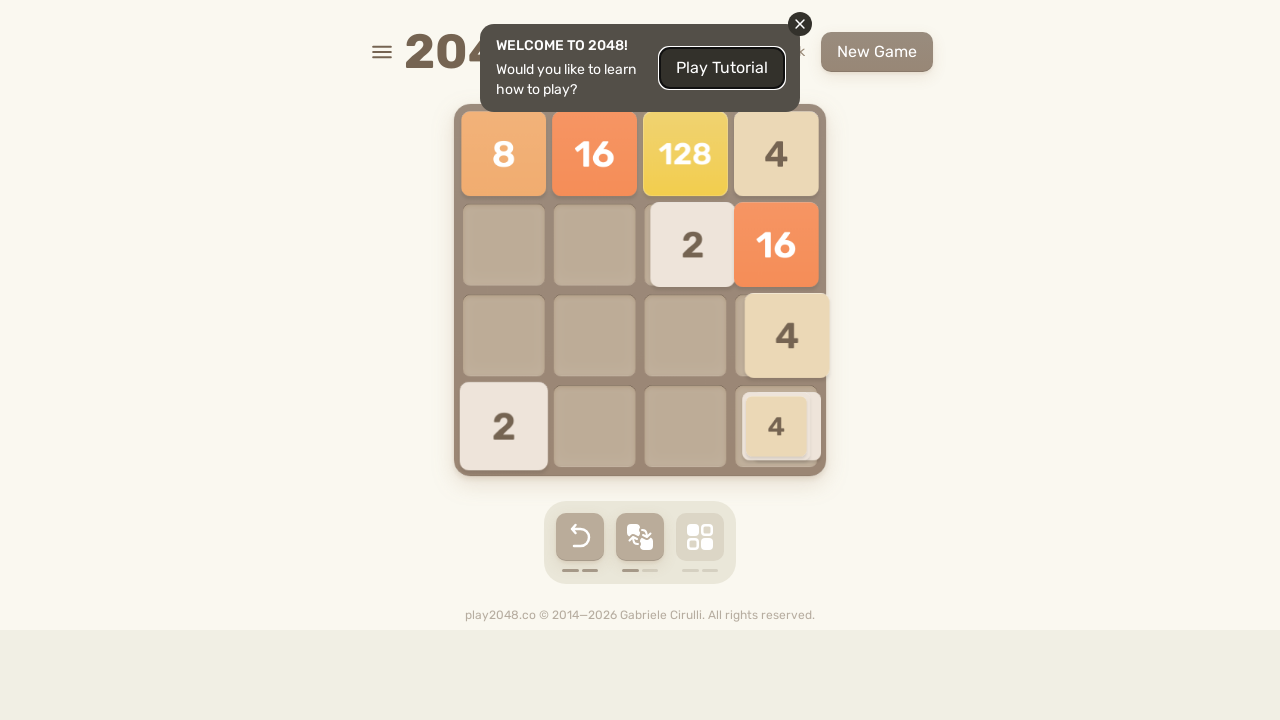

Pressed ArrowLeft key
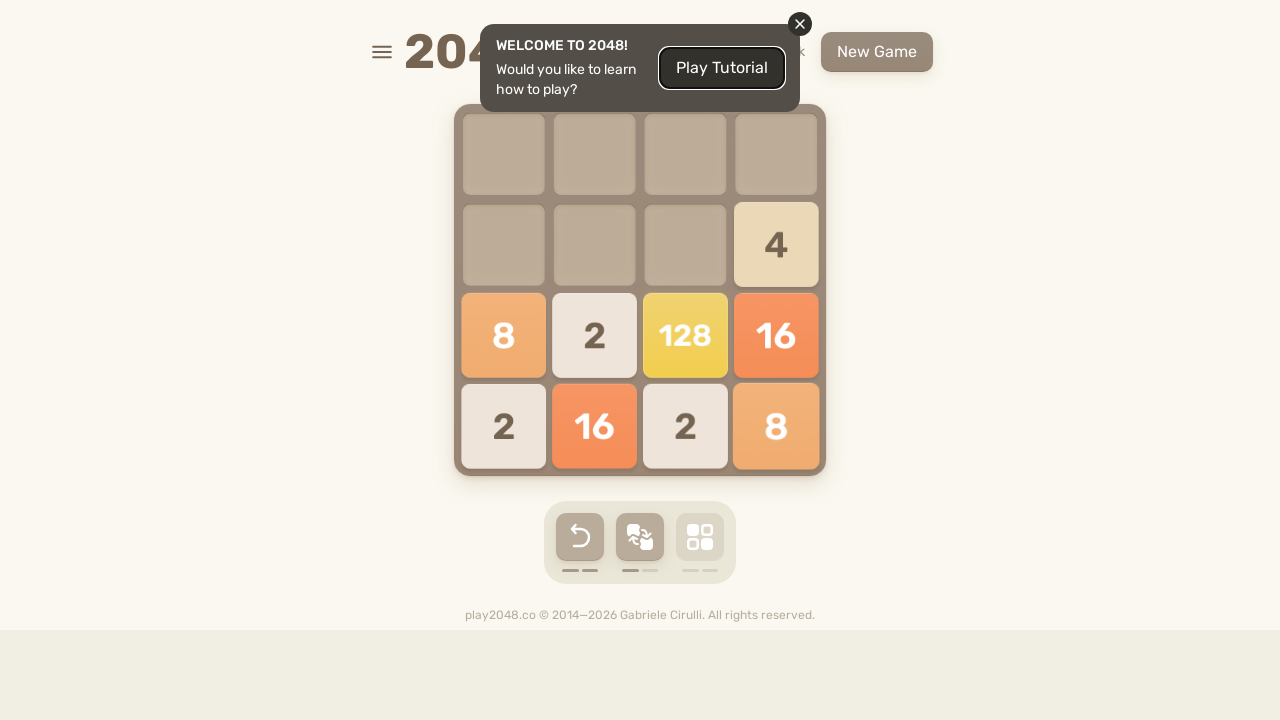

Pressed ArrowUp key
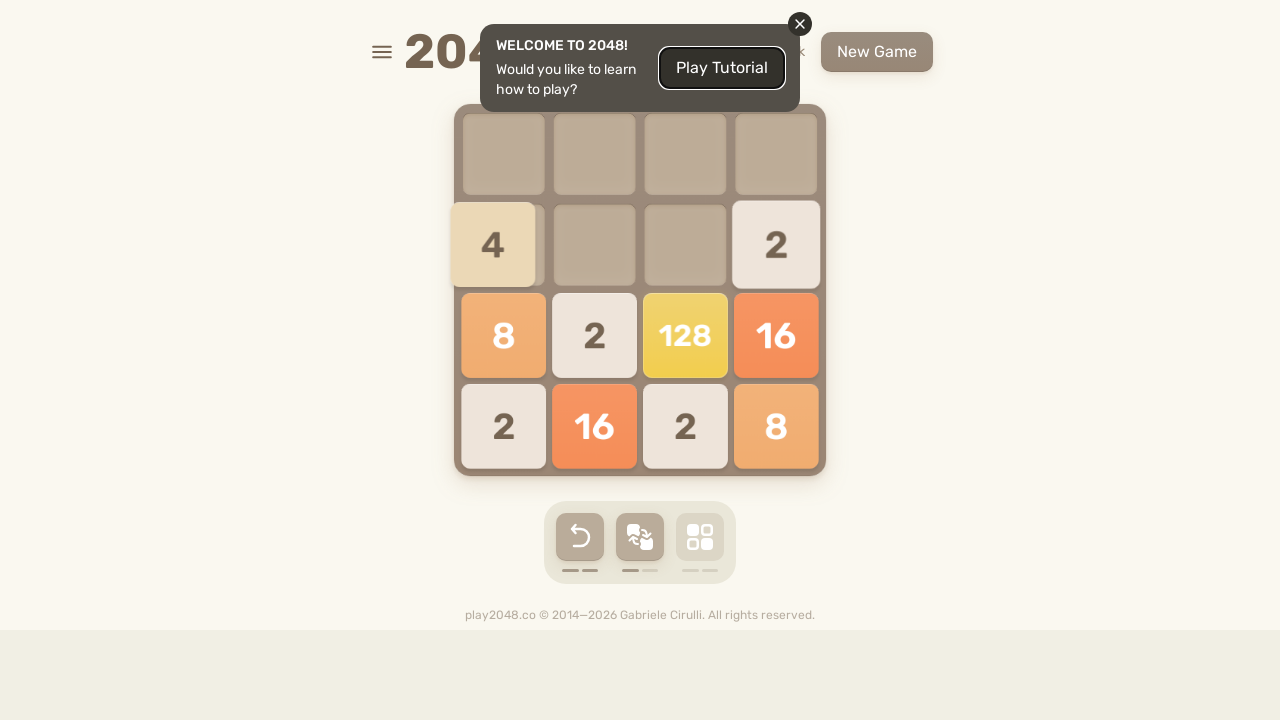

Pressed ArrowRight key
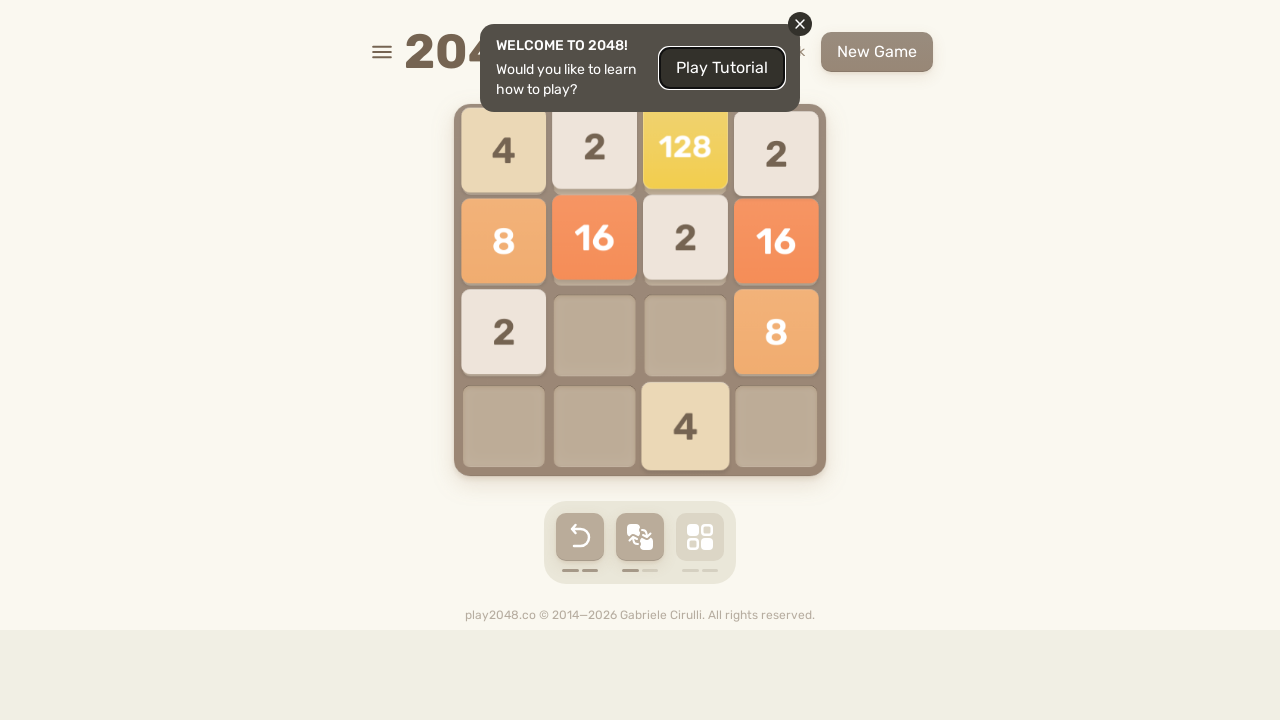

Pressed ArrowDown key
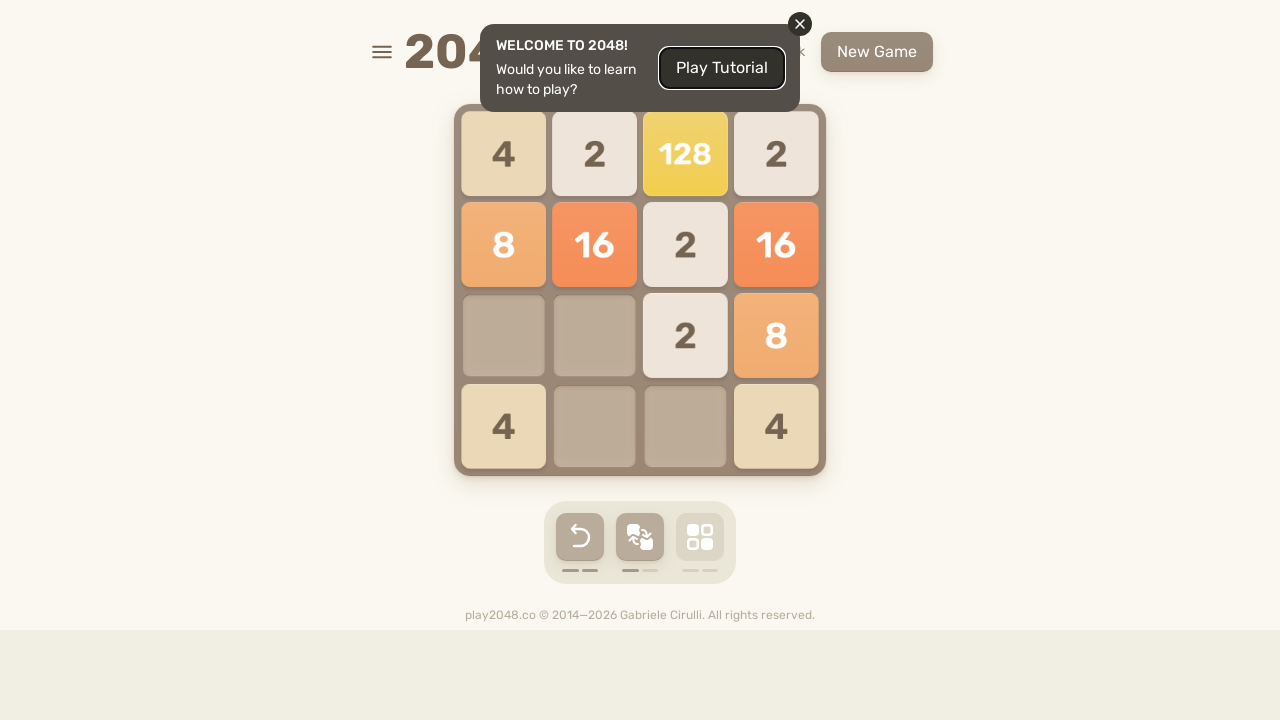

Pressed ArrowLeft key
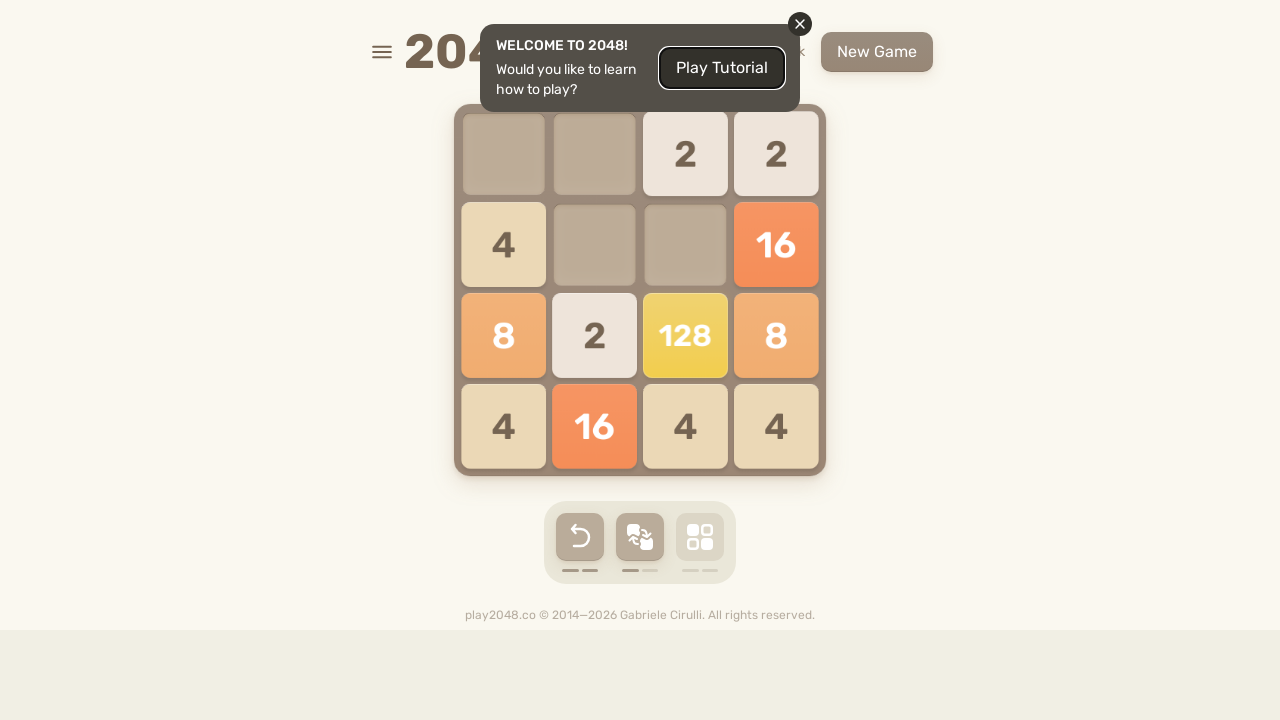

Pressed ArrowUp key
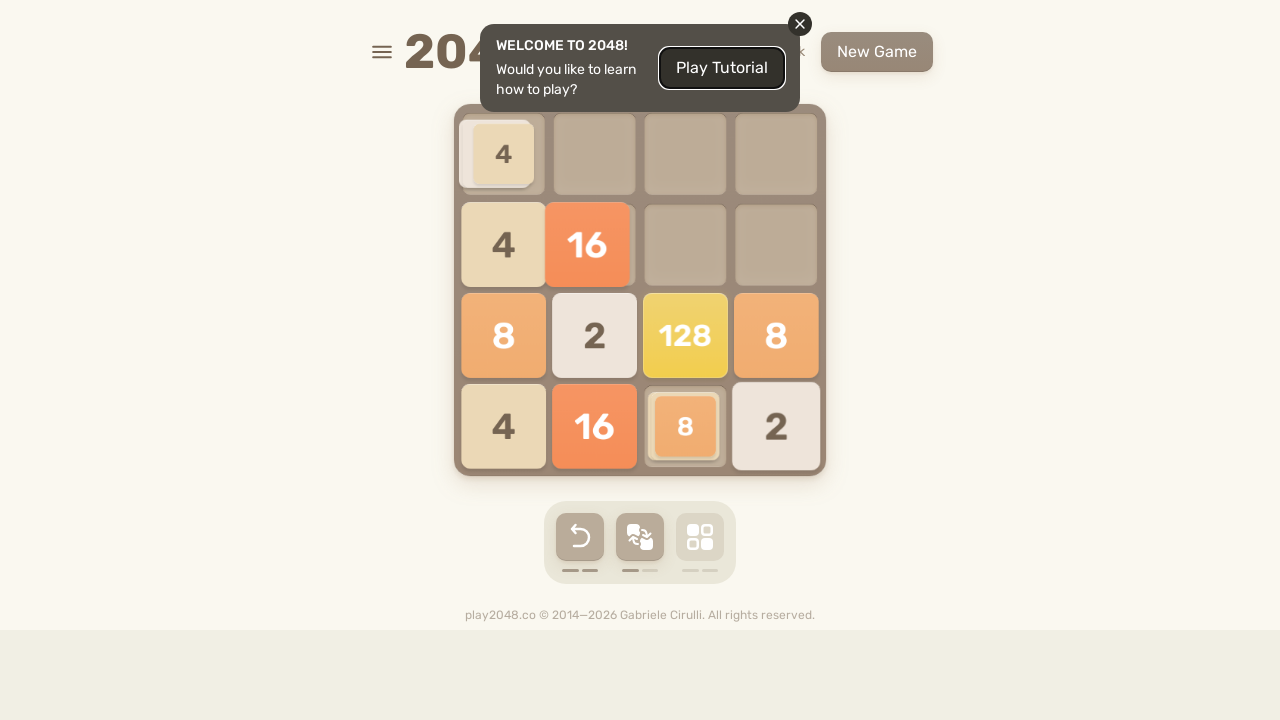

Pressed ArrowRight key
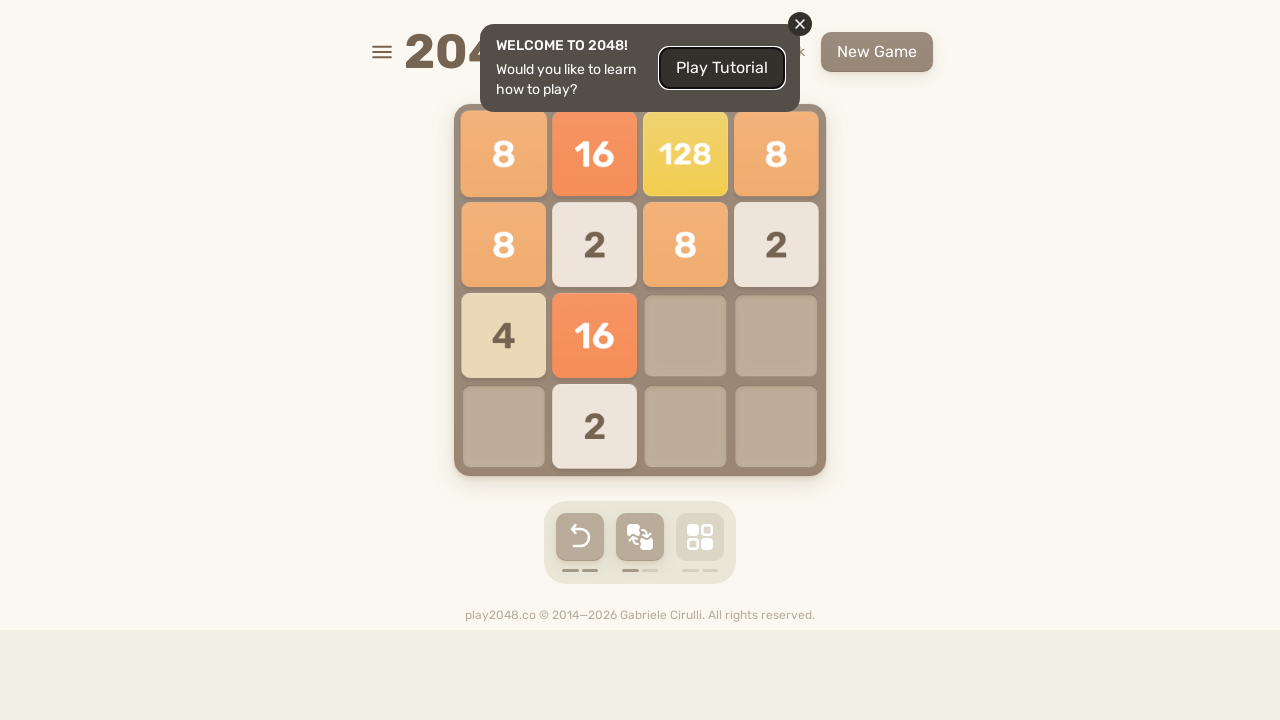

Pressed ArrowDown key
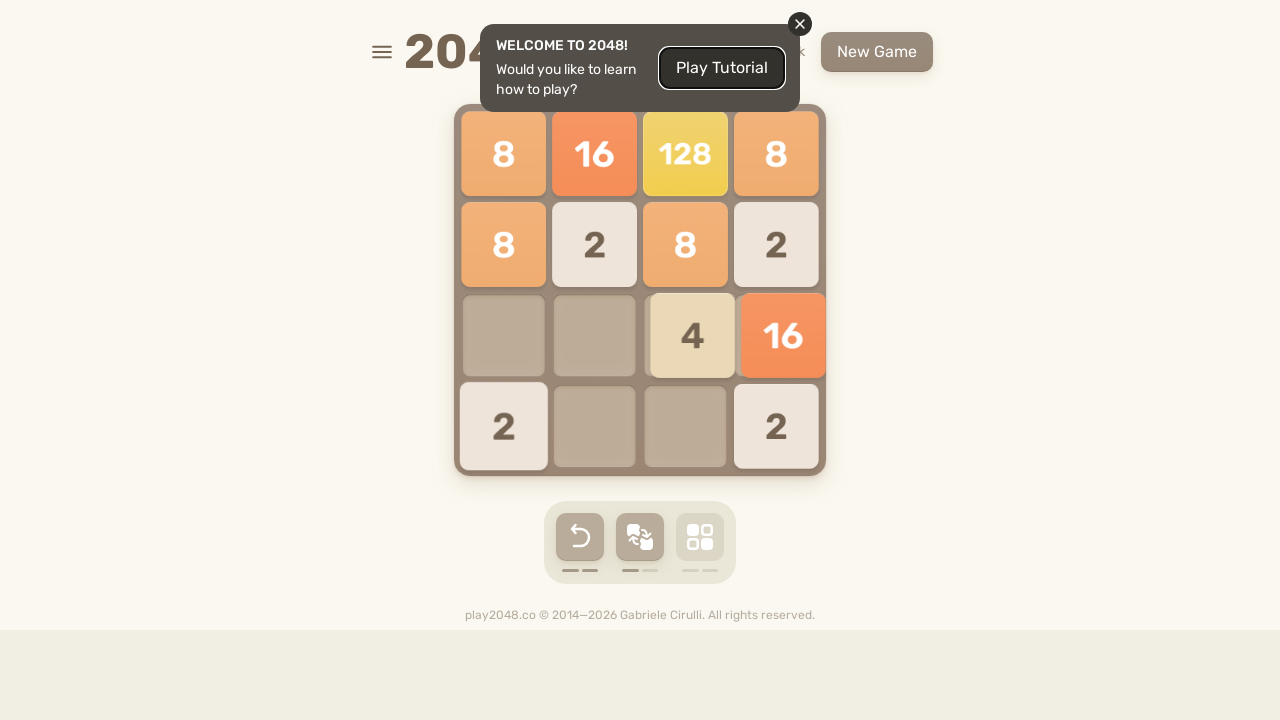

Pressed ArrowLeft key
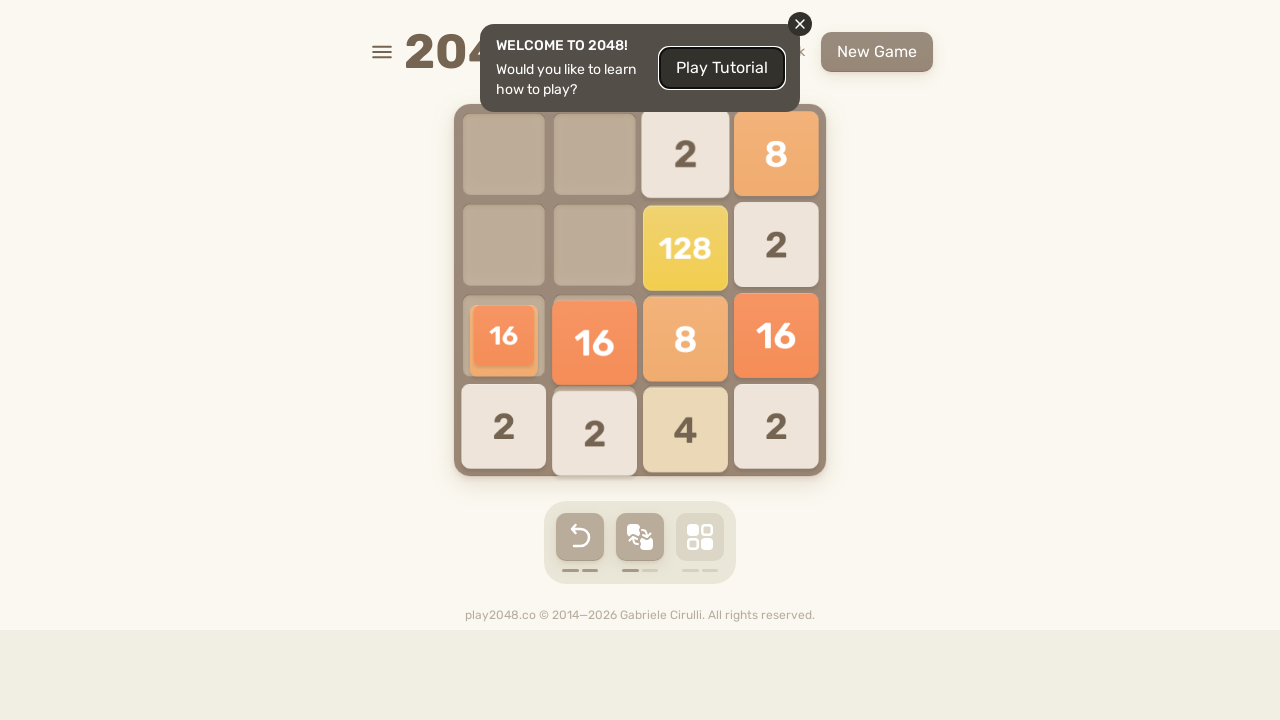

Pressed ArrowUp key
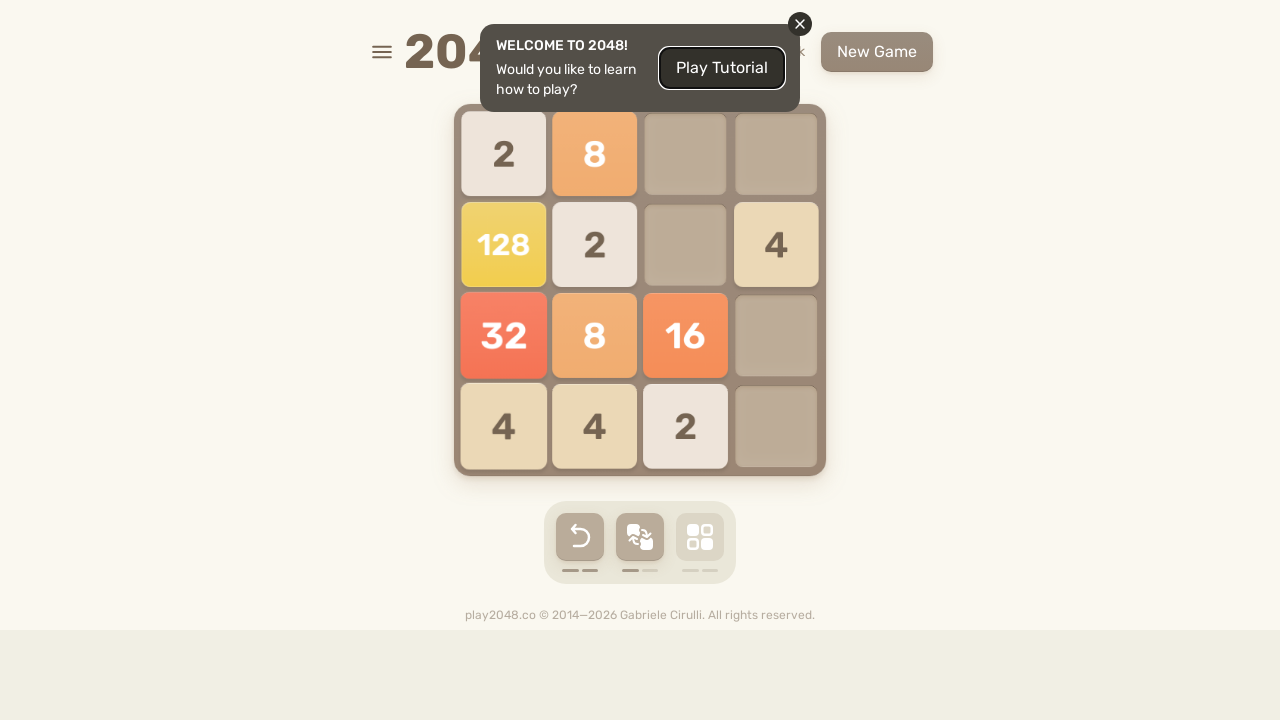

Pressed ArrowRight key
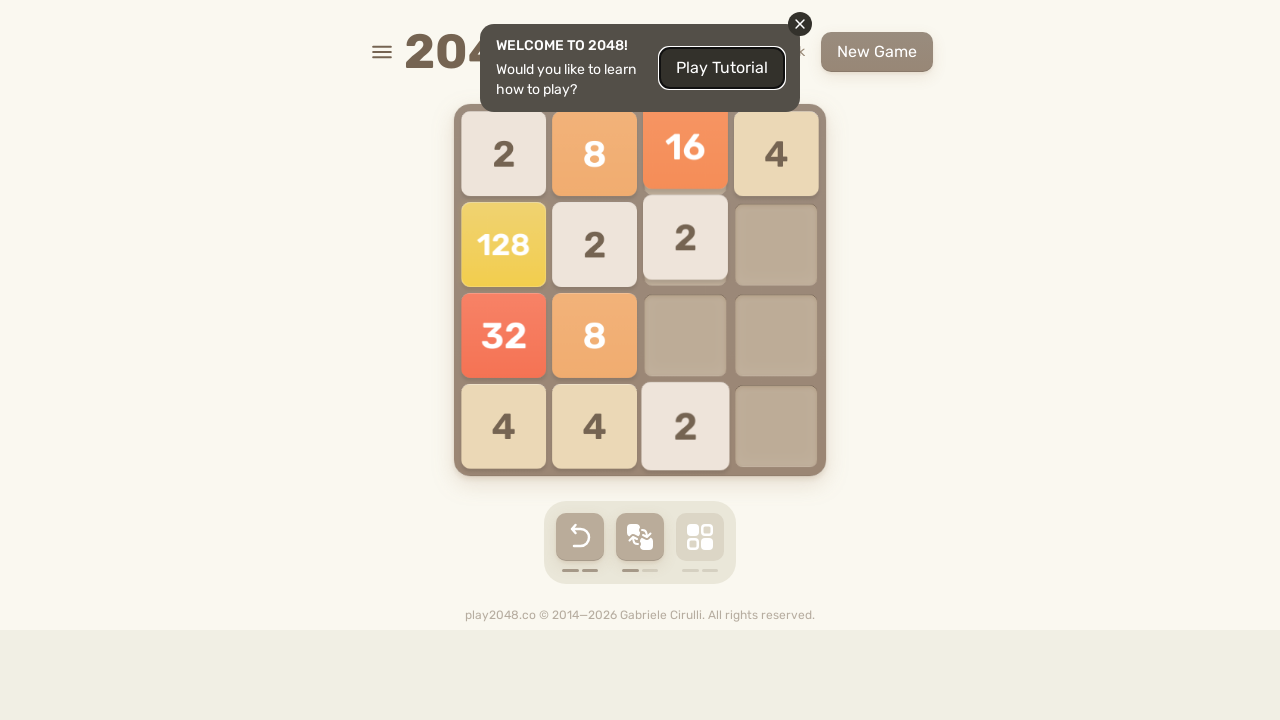

Pressed ArrowDown key
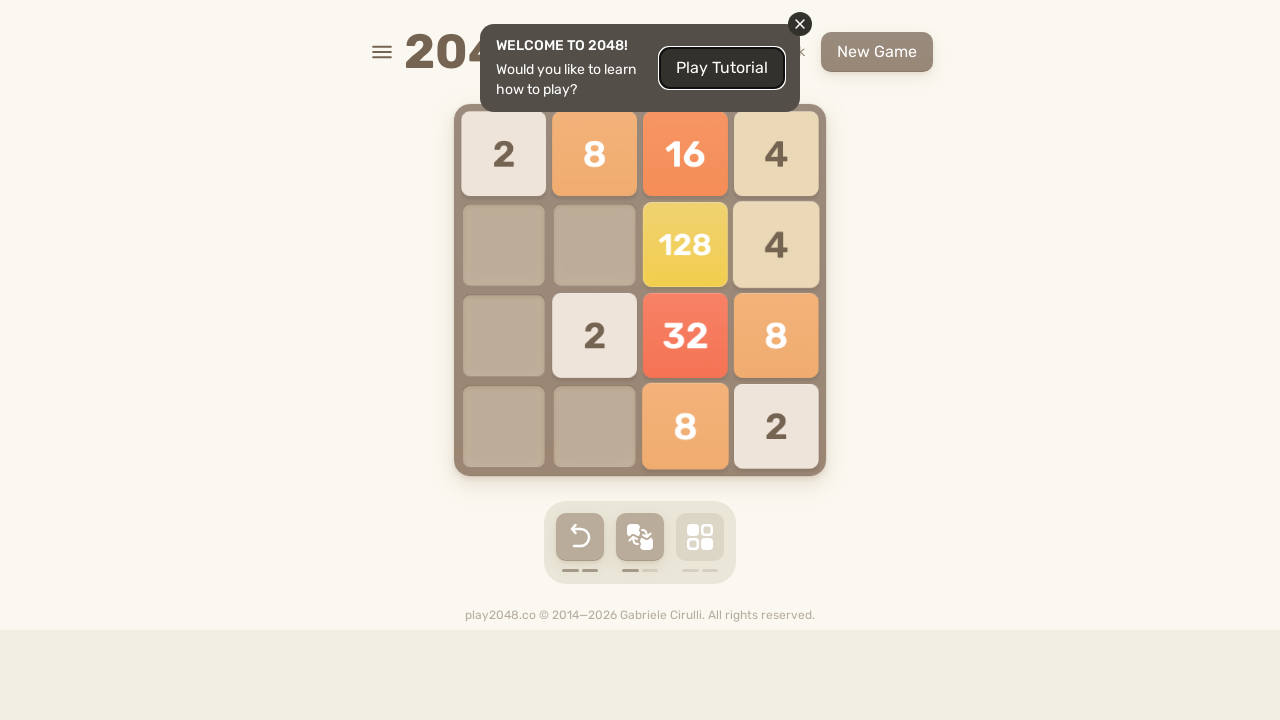

Pressed ArrowLeft key
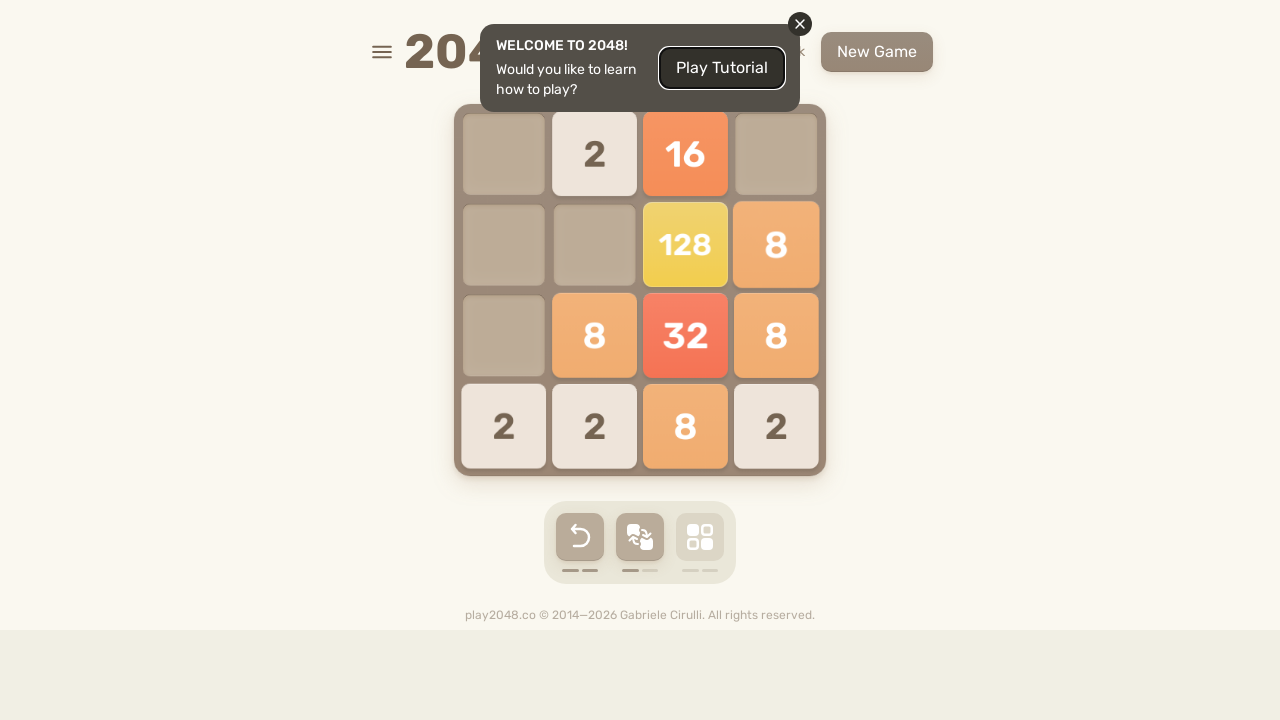

Pressed ArrowUp key
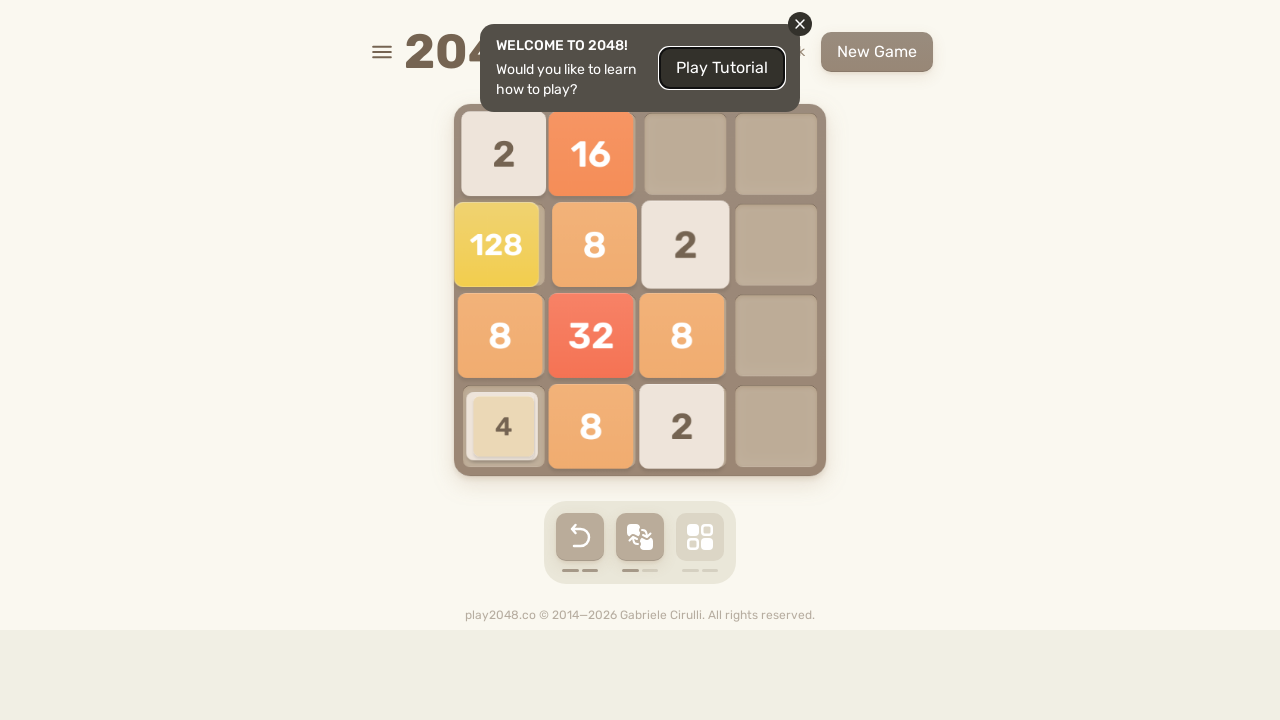

Pressed ArrowRight key
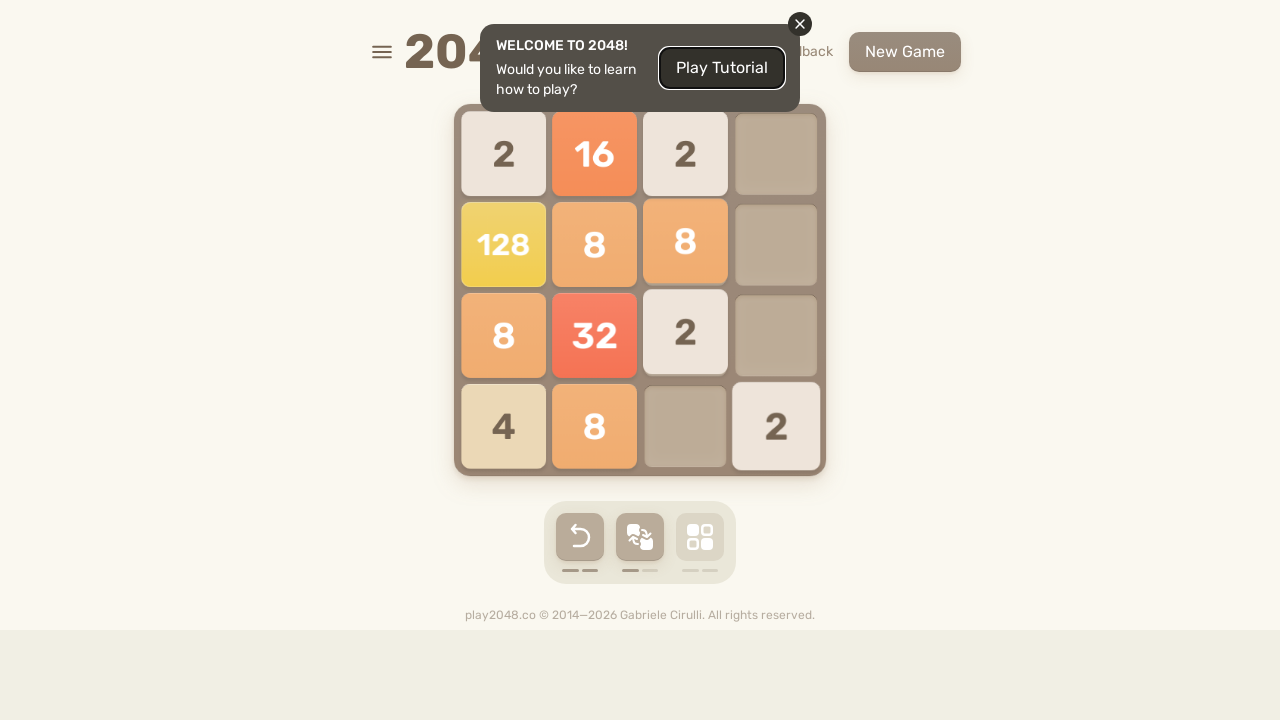

Pressed ArrowDown key
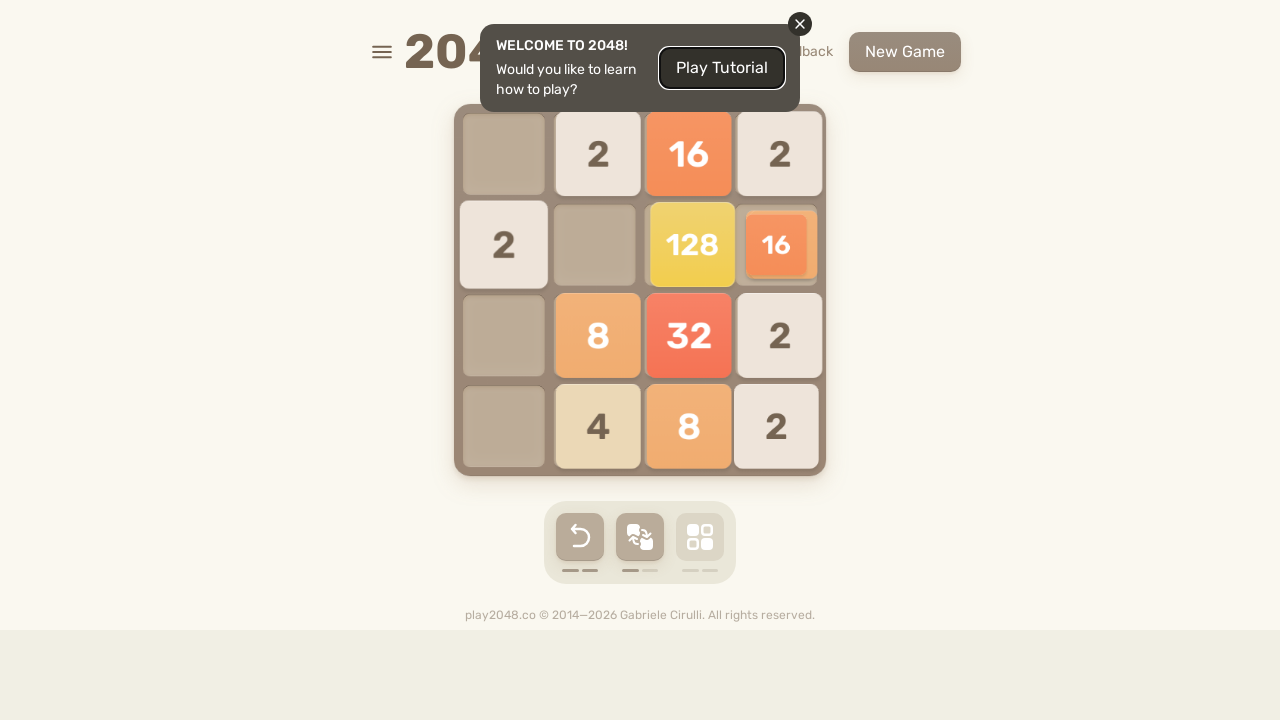

Pressed ArrowLeft key
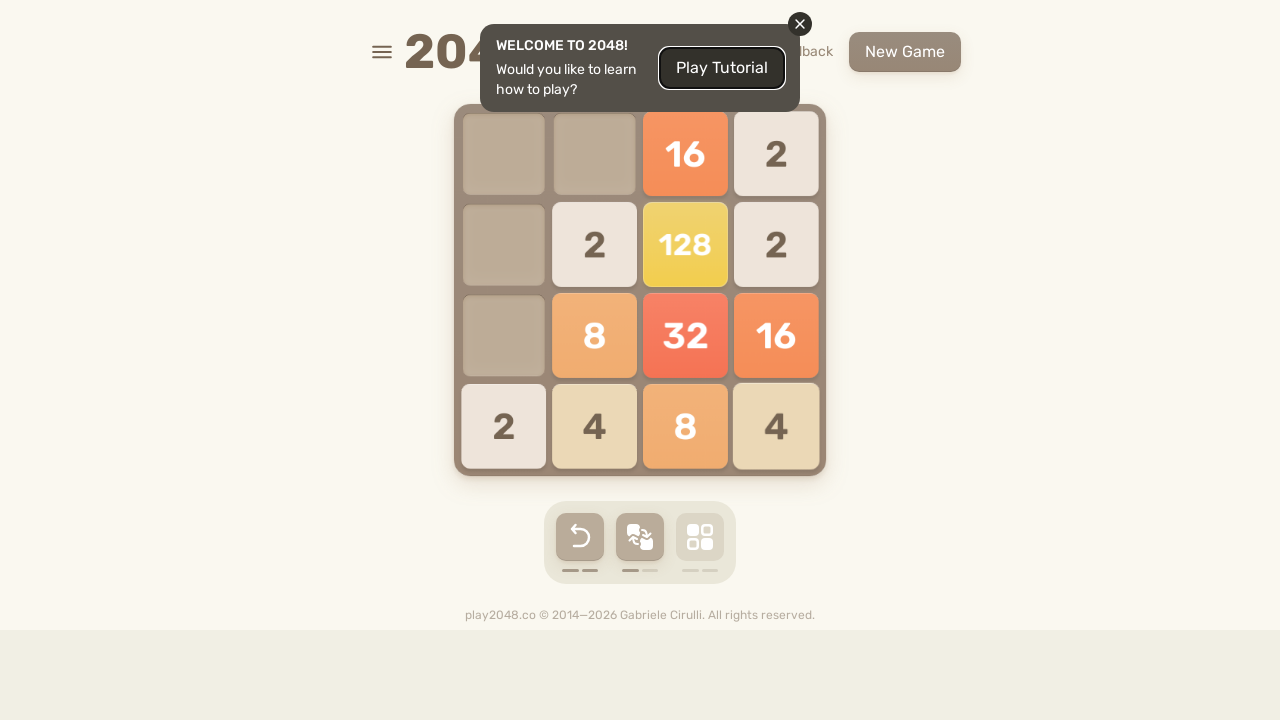

Pressed ArrowUp key
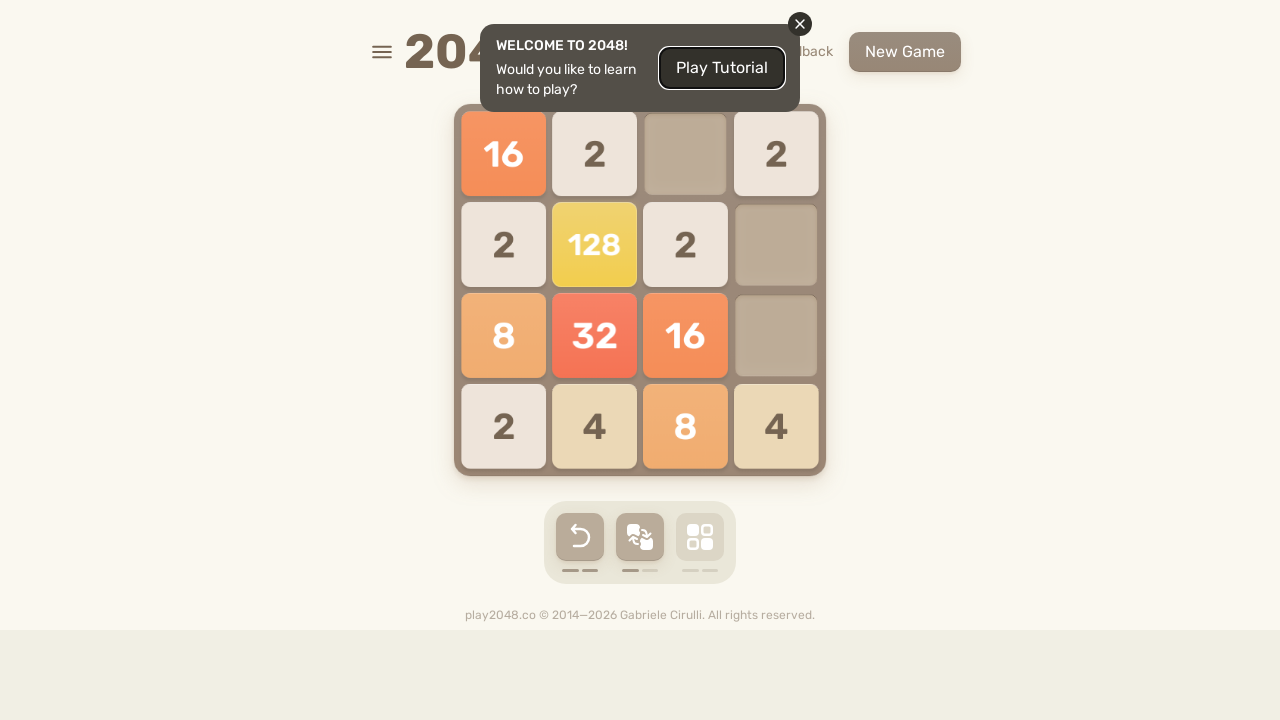

Pressed ArrowRight key
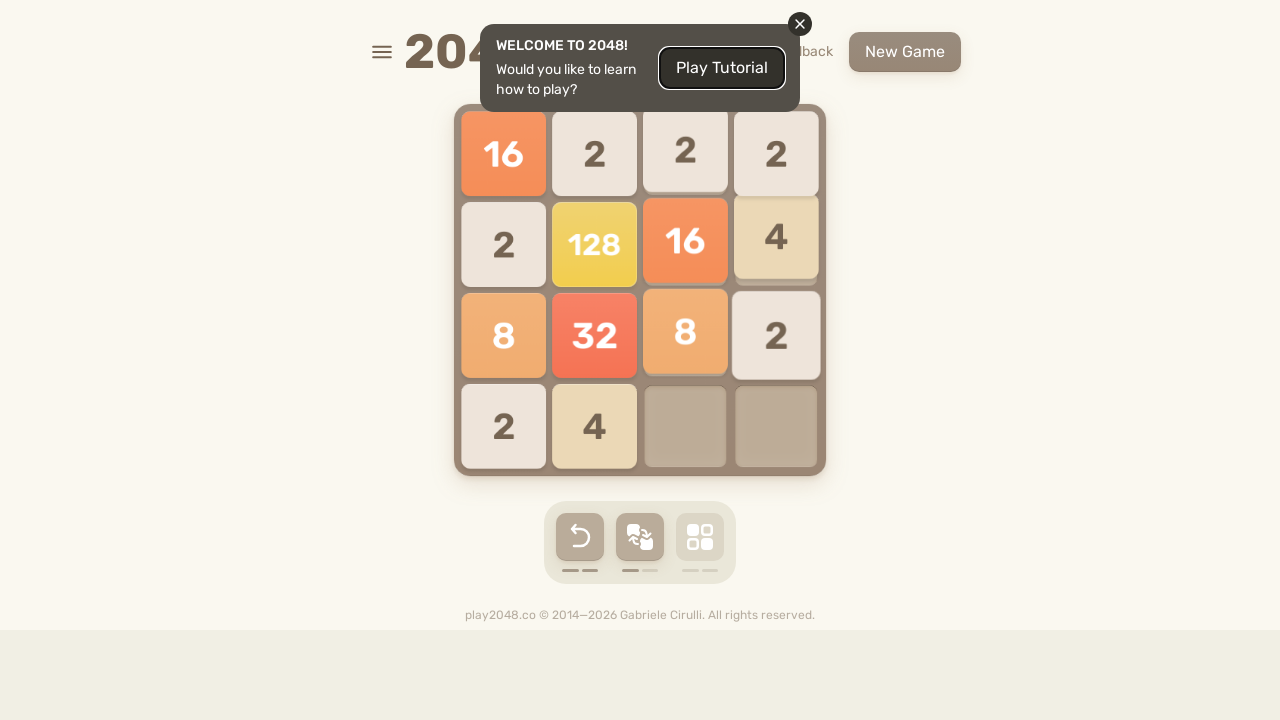

Pressed ArrowDown key
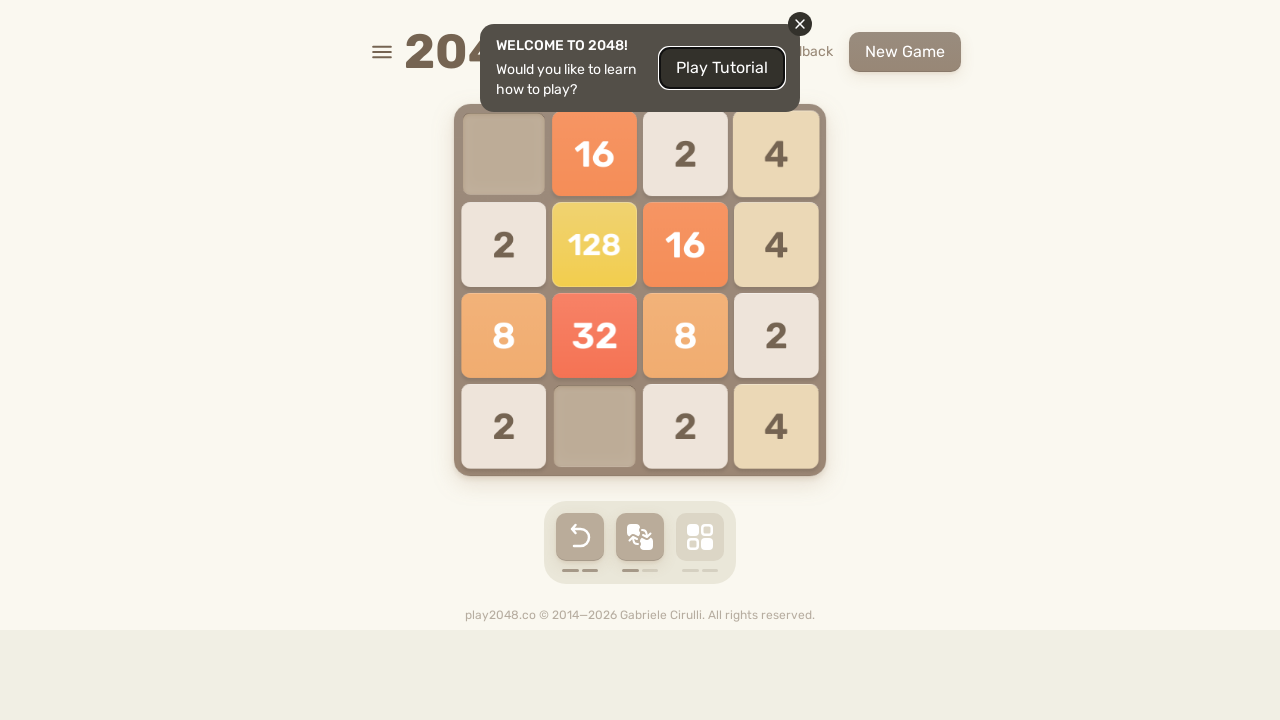

Pressed ArrowLeft key
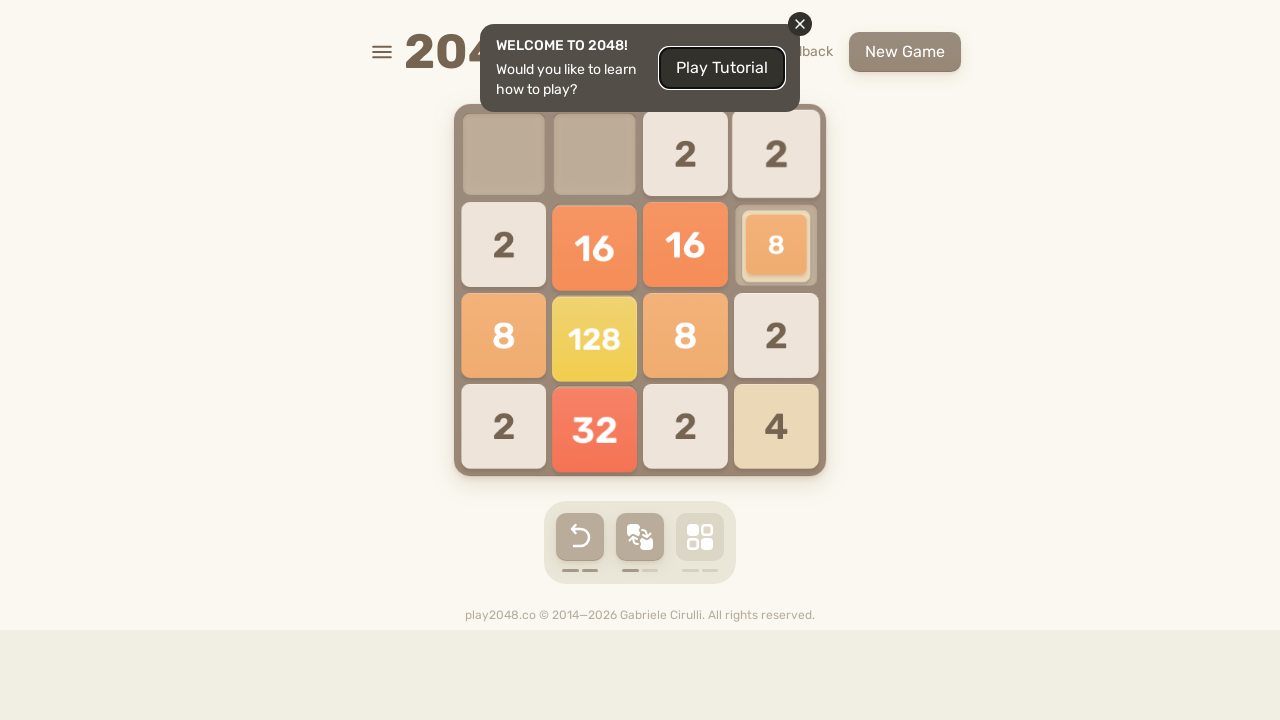

Pressed ArrowUp key
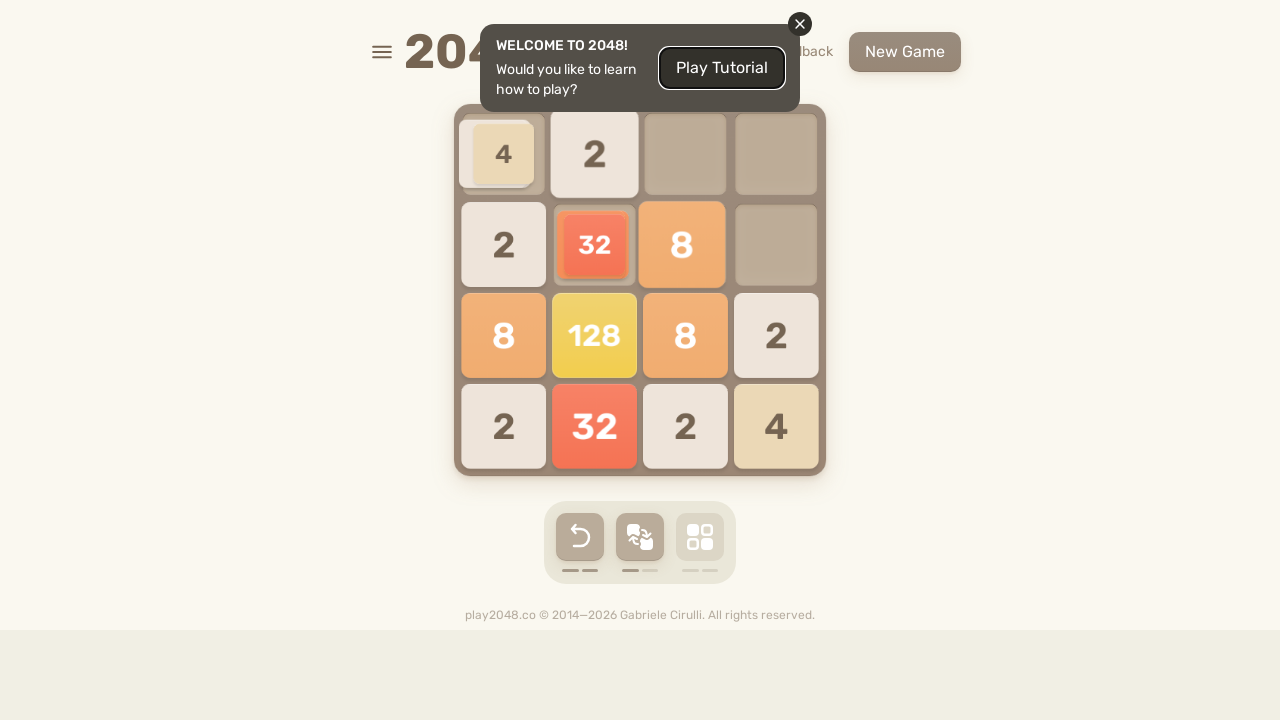

Pressed ArrowRight key
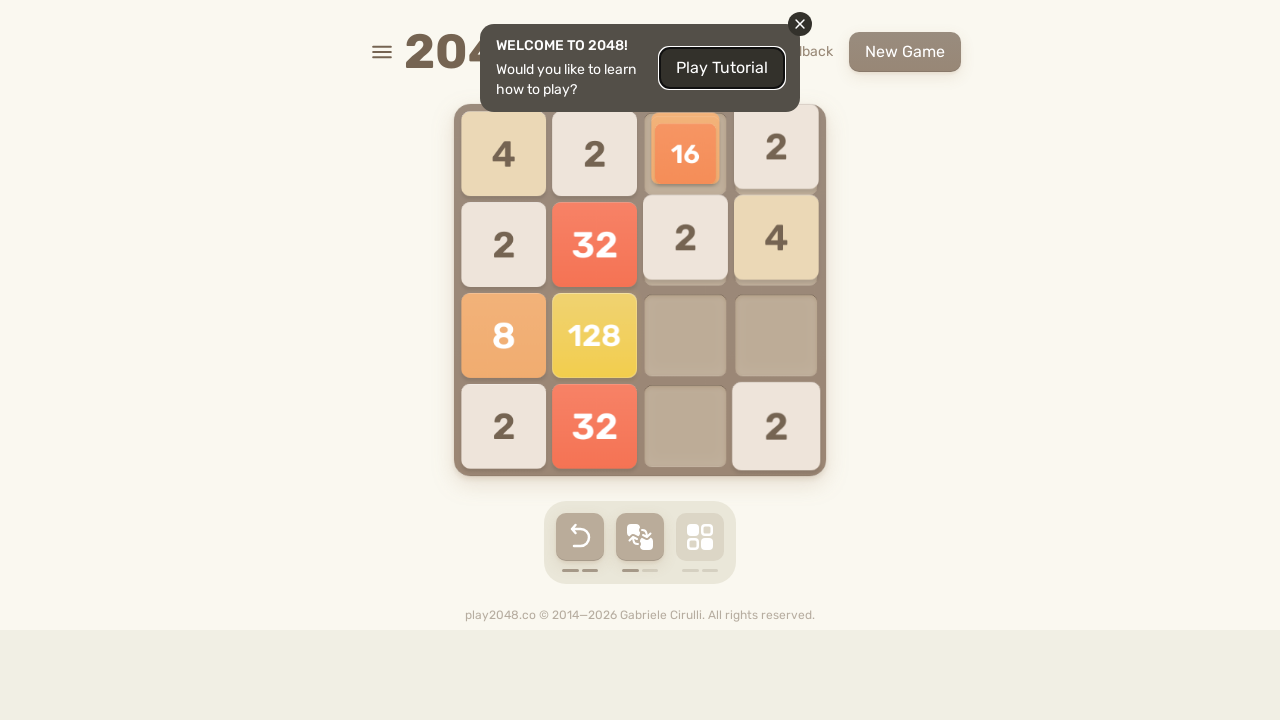

Pressed ArrowDown key
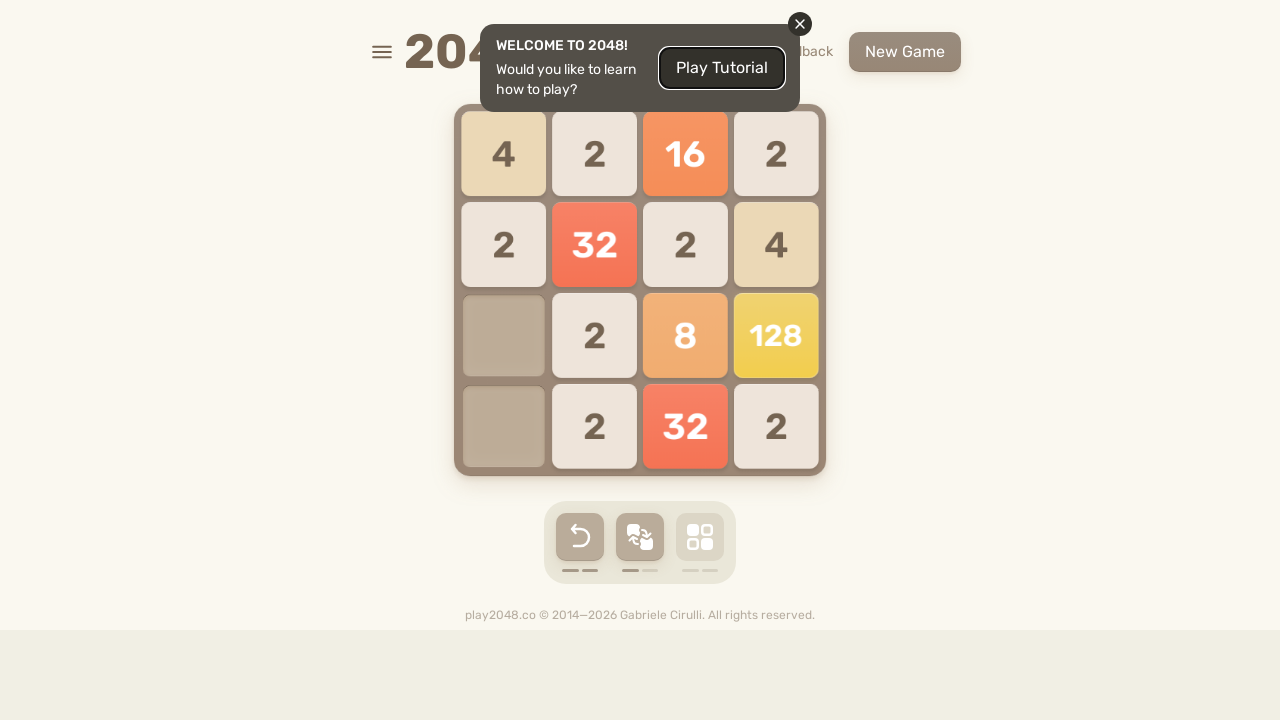

Pressed ArrowLeft key
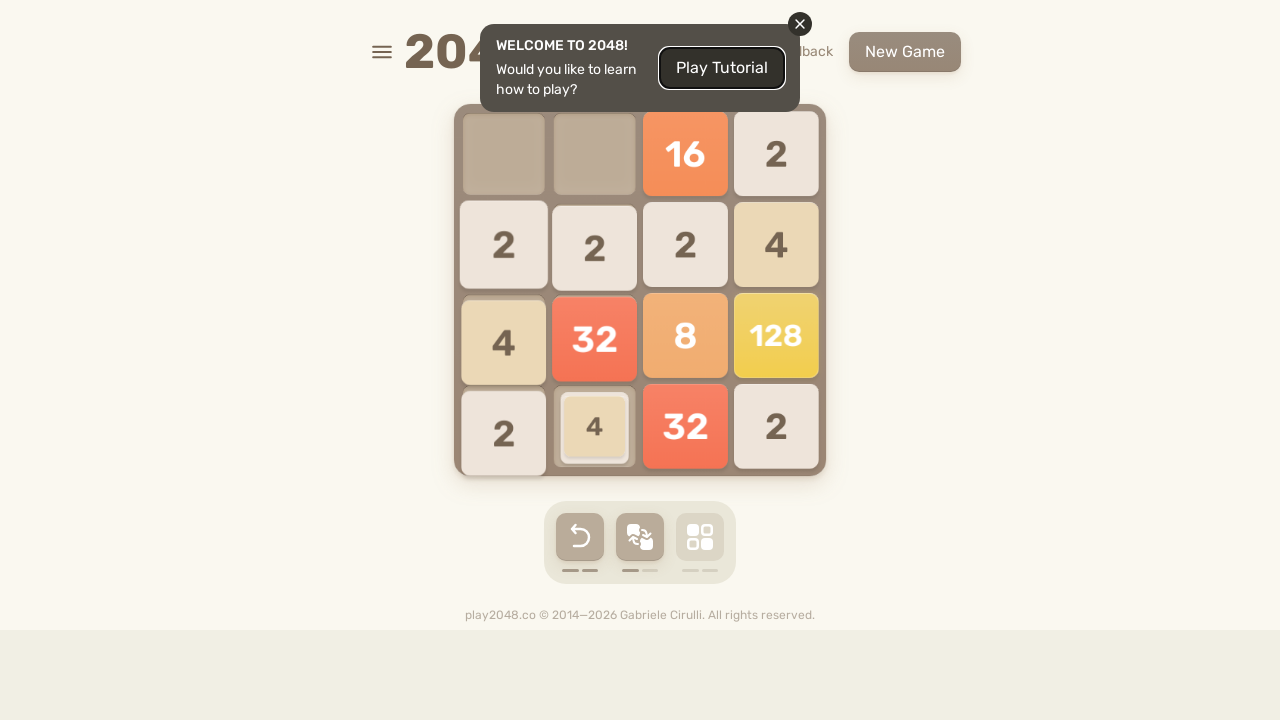

Pressed ArrowUp key
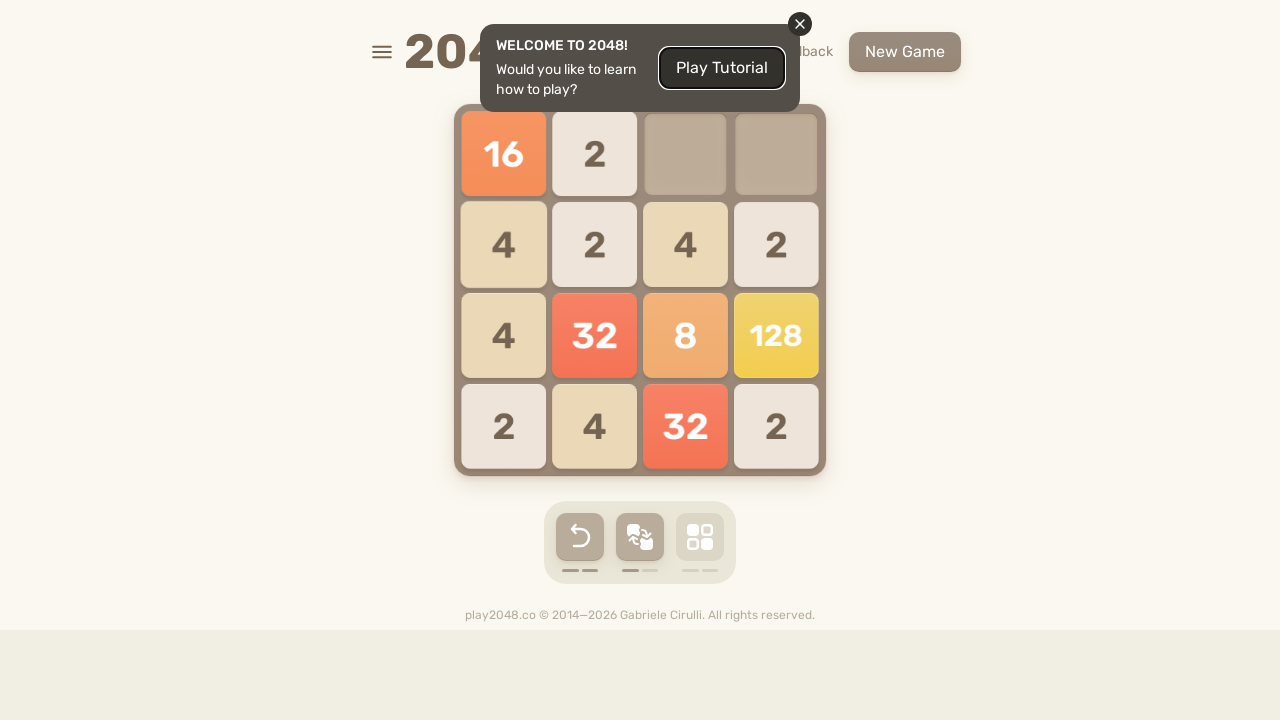

Pressed ArrowRight key
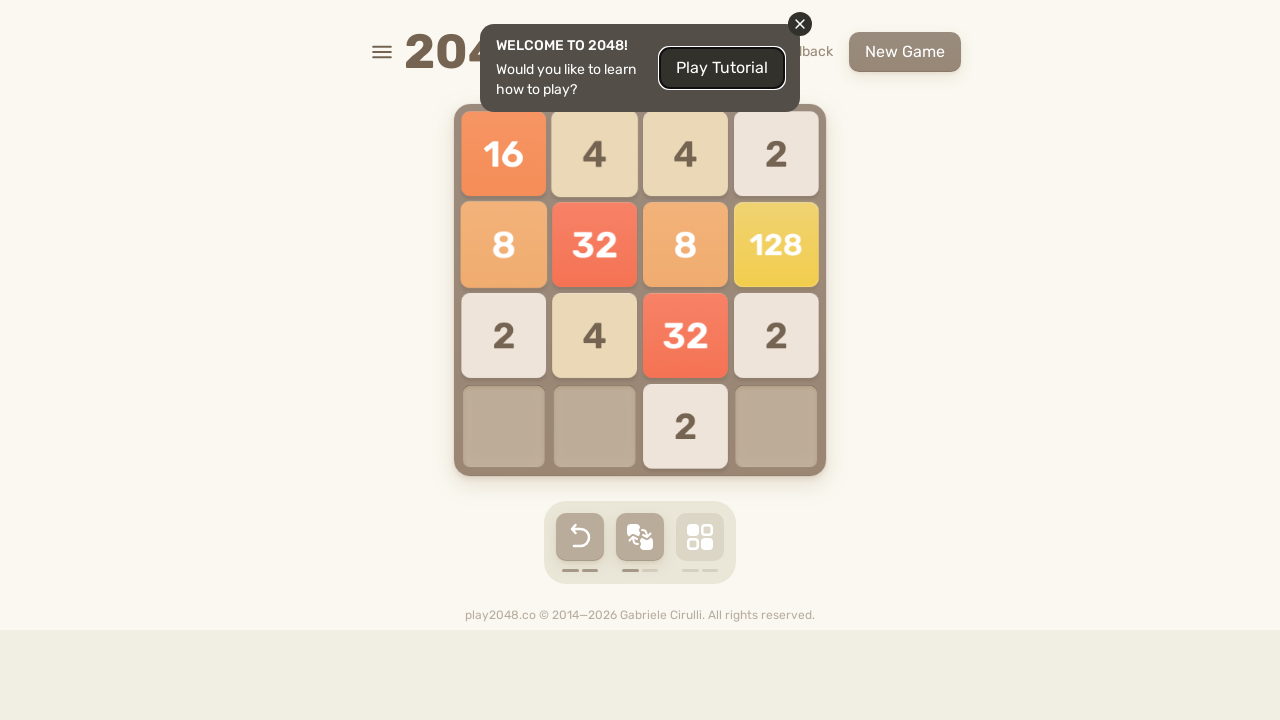

Pressed ArrowDown key
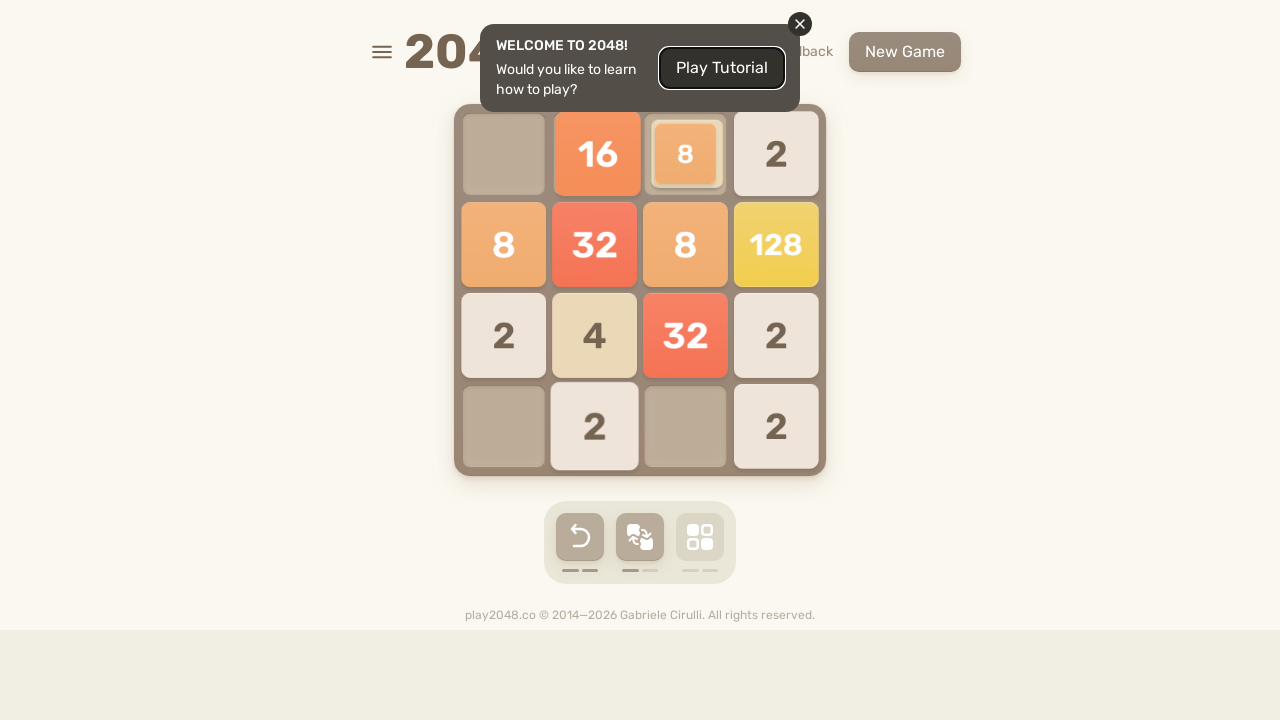

Pressed ArrowLeft key
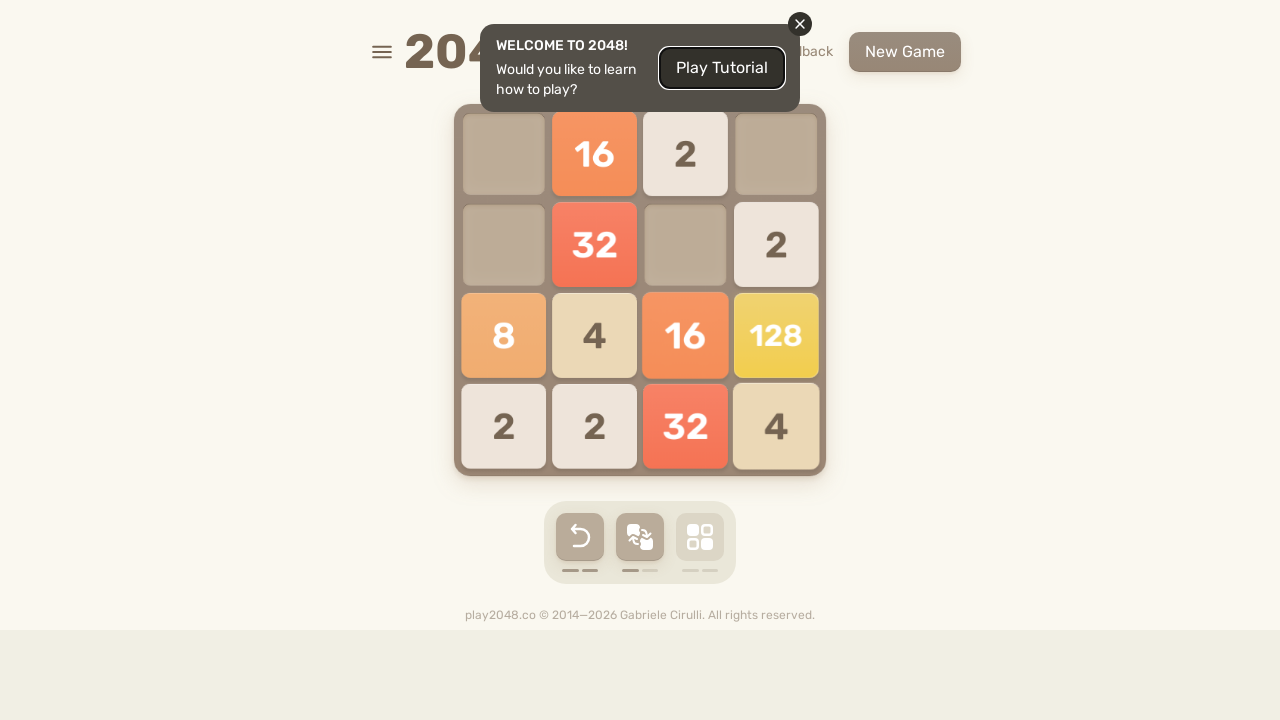

Pressed ArrowUp key
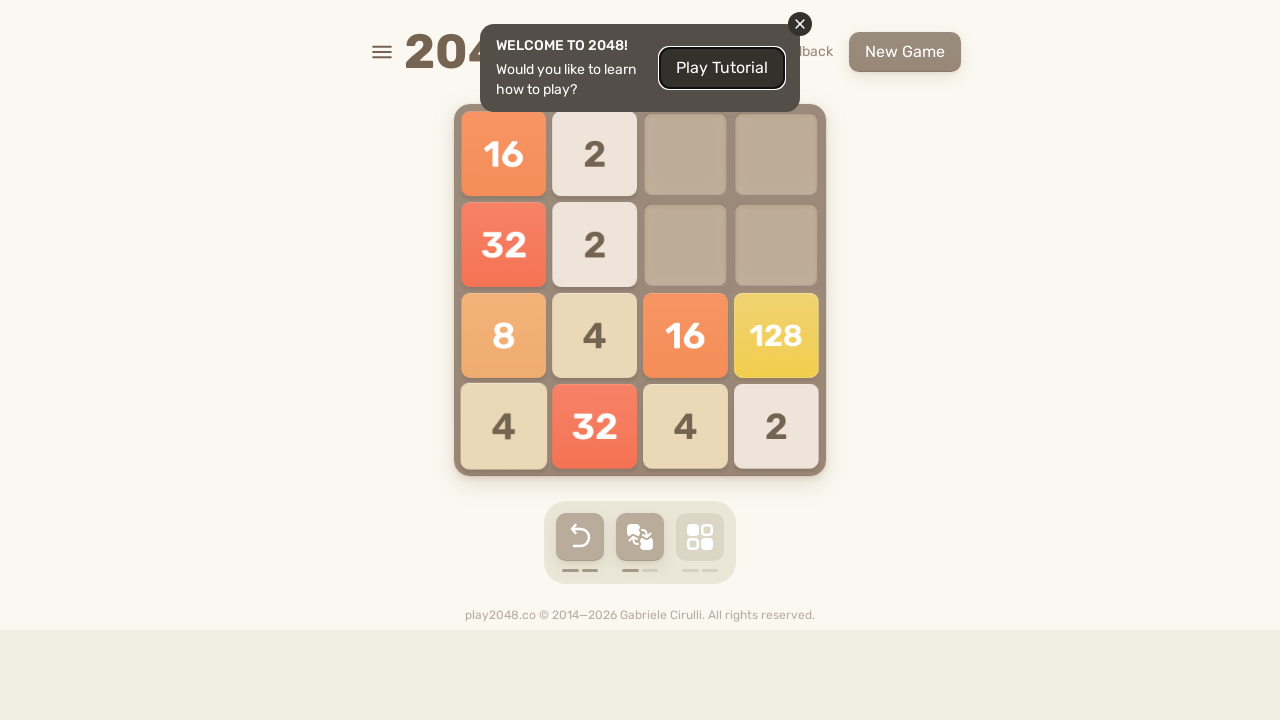

Pressed ArrowRight key
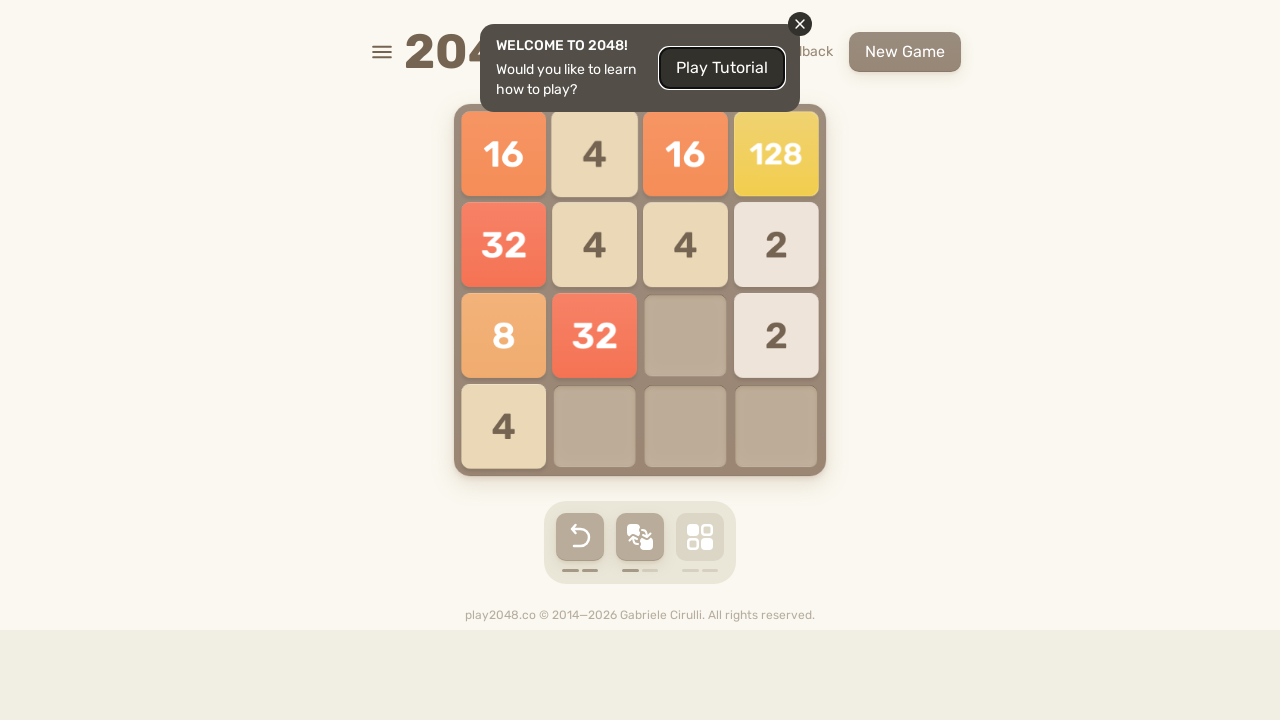

Pressed ArrowDown key
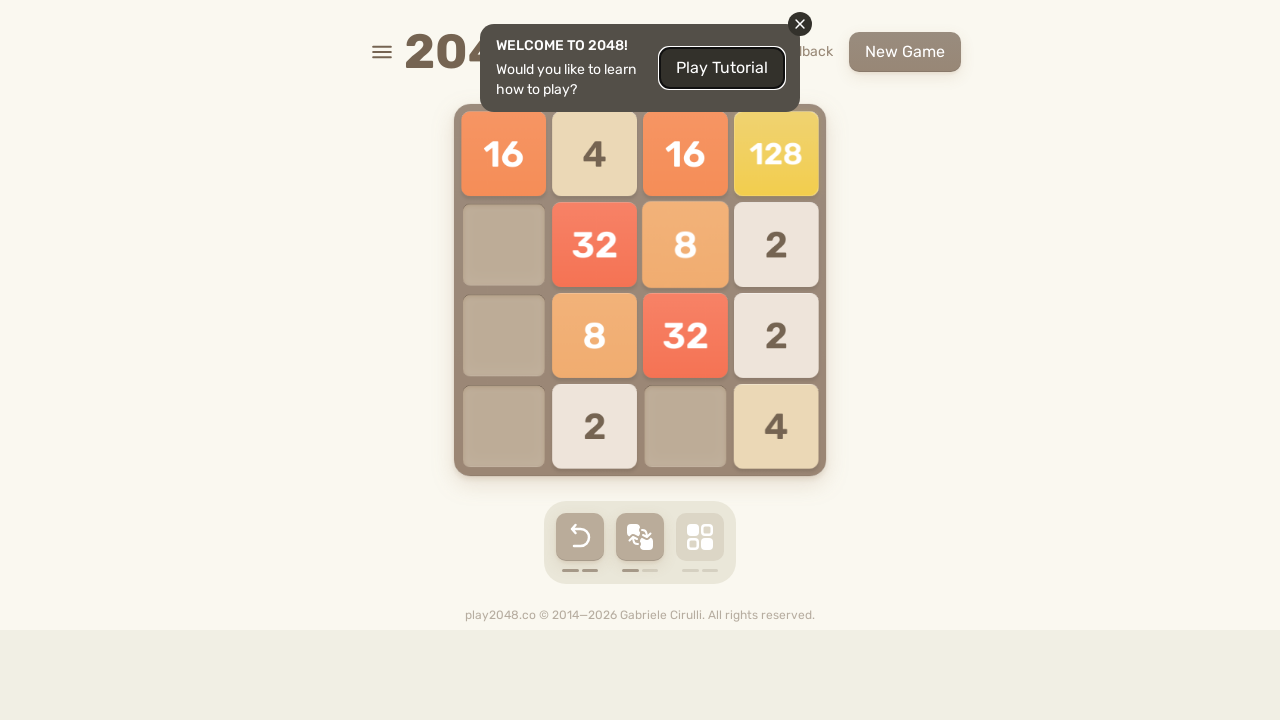

Pressed ArrowLeft key
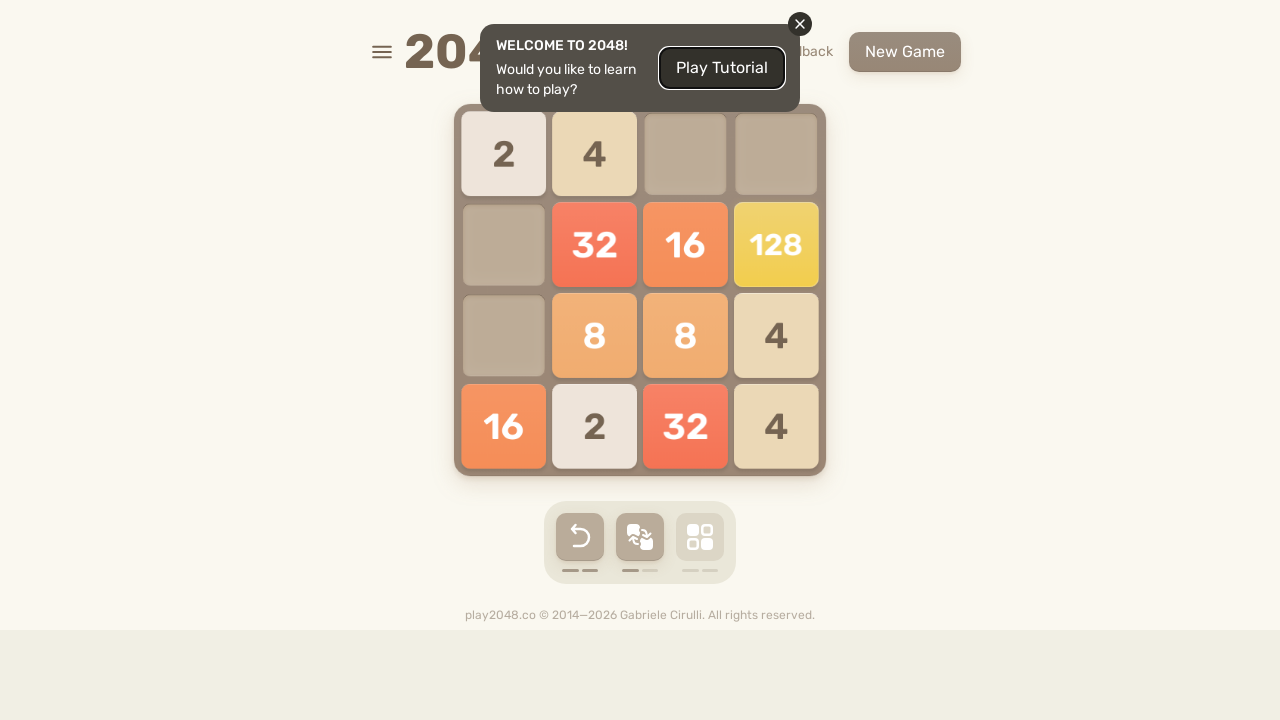

Pressed ArrowUp key
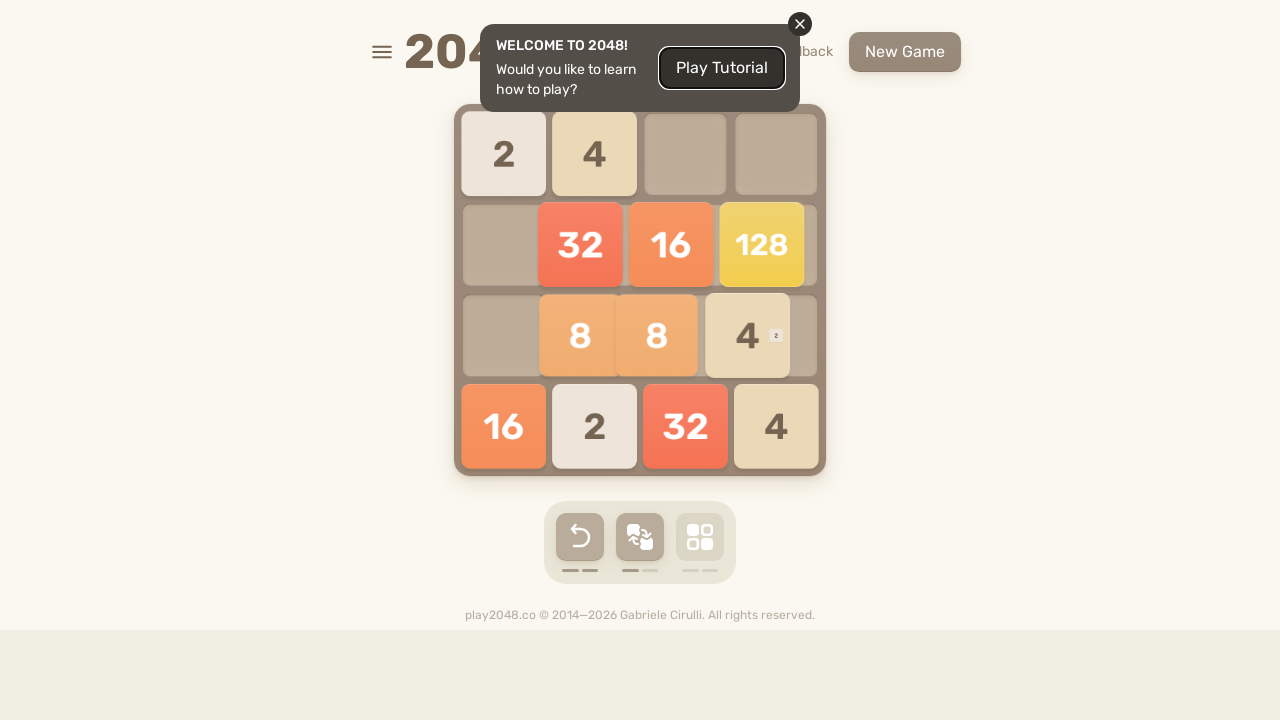

Pressed ArrowRight key
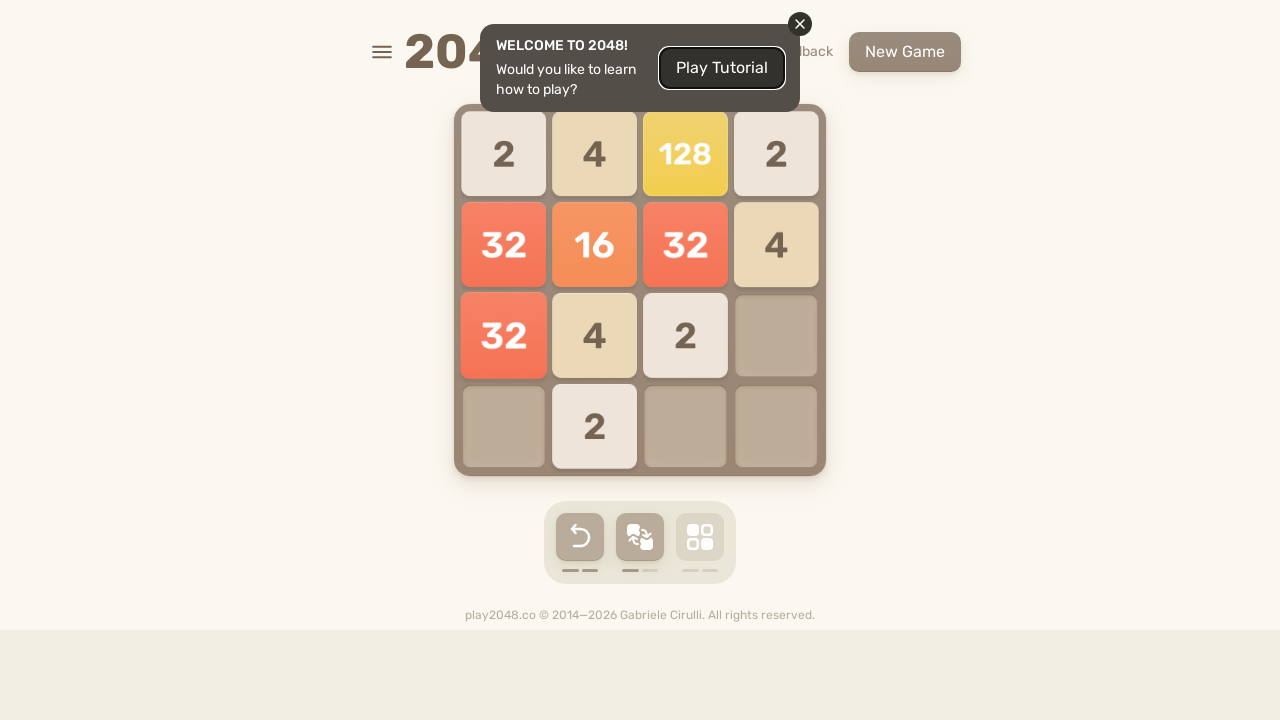

Pressed ArrowDown key
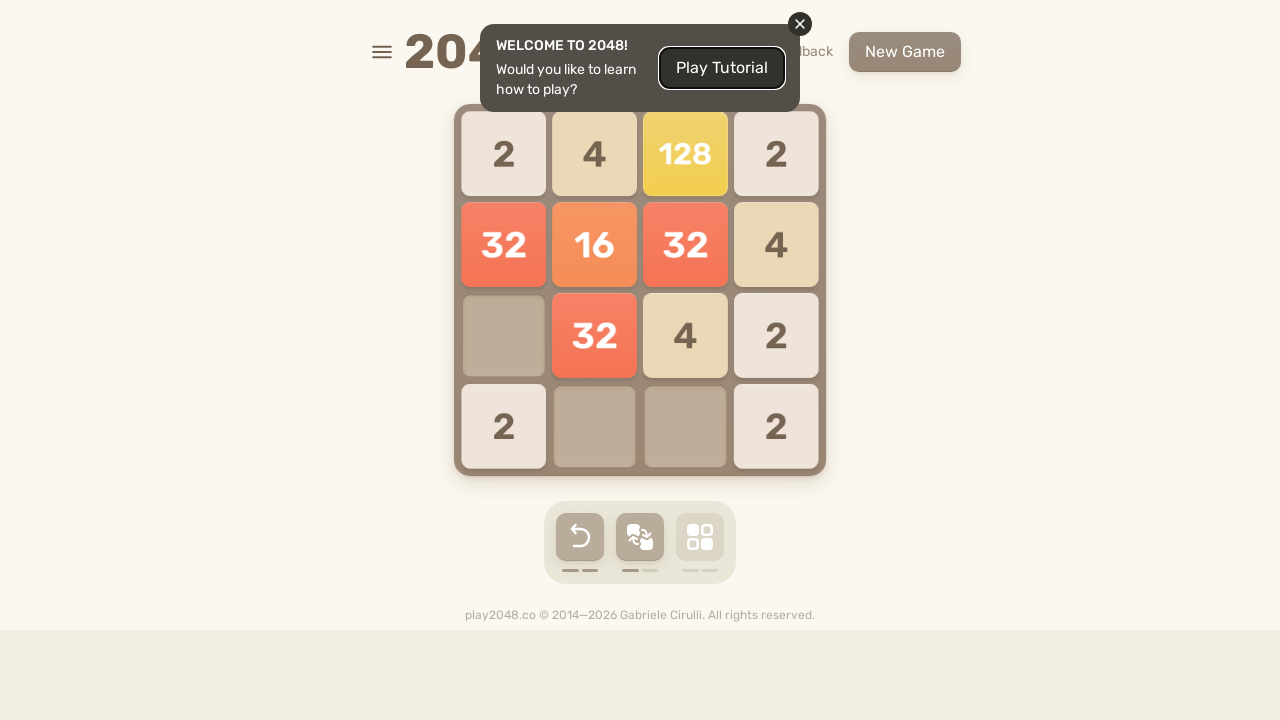

Pressed ArrowLeft key
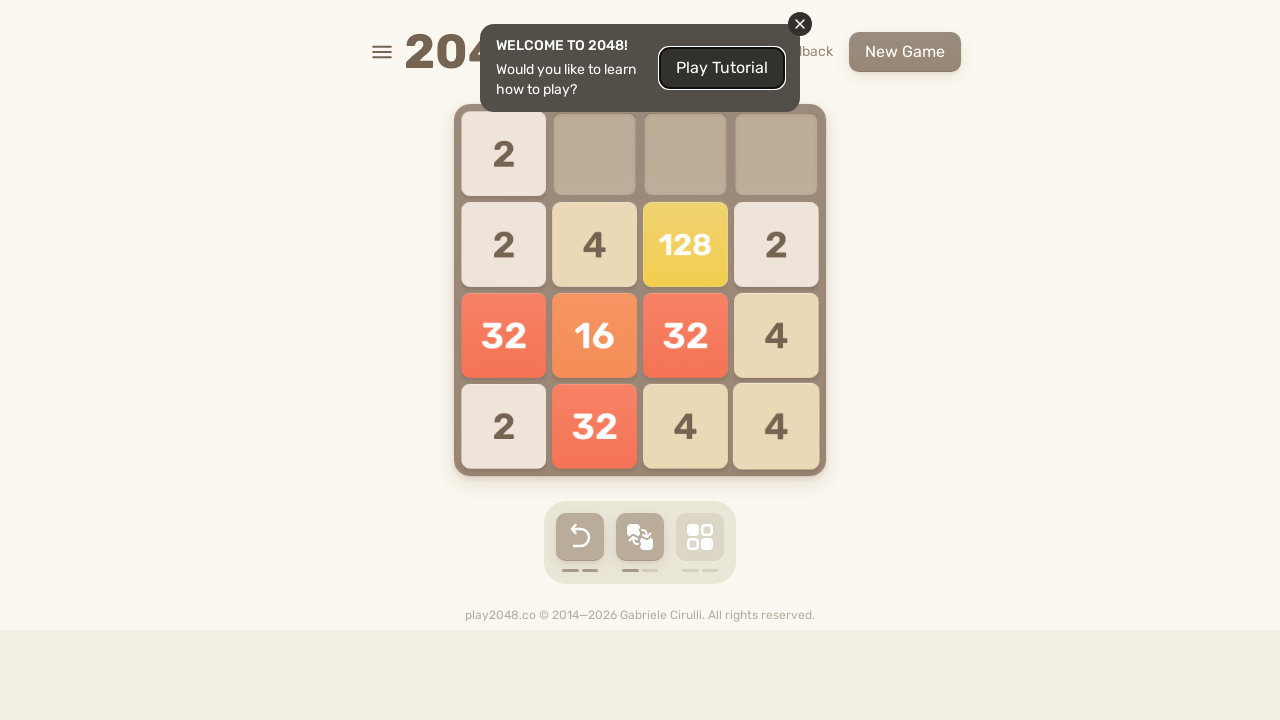

Pressed ArrowUp key
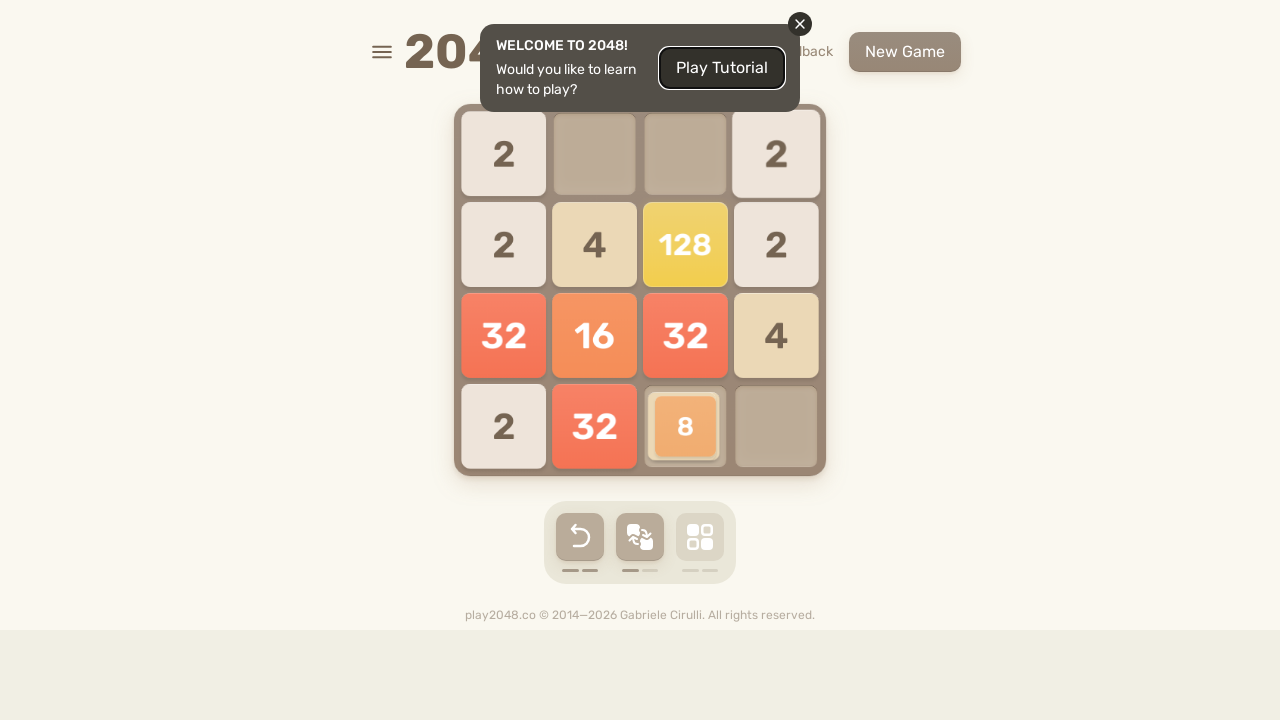

Pressed ArrowRight key
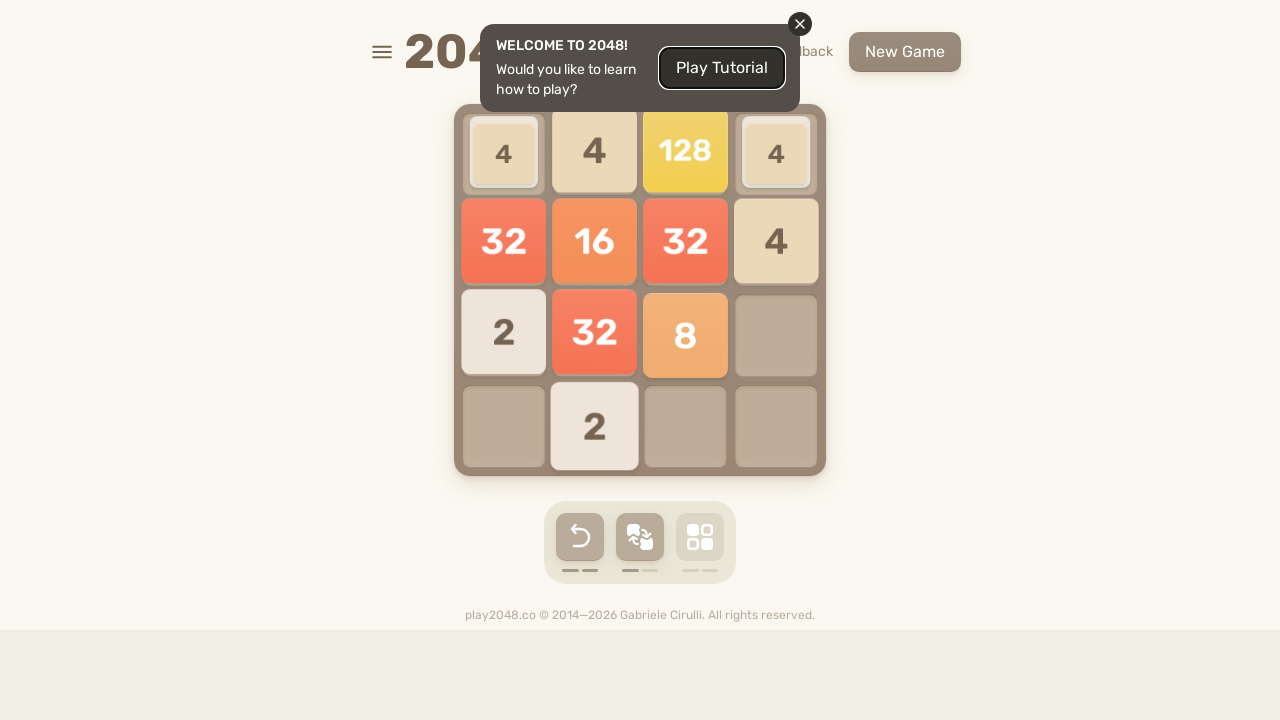

Pressed ArrowDown key
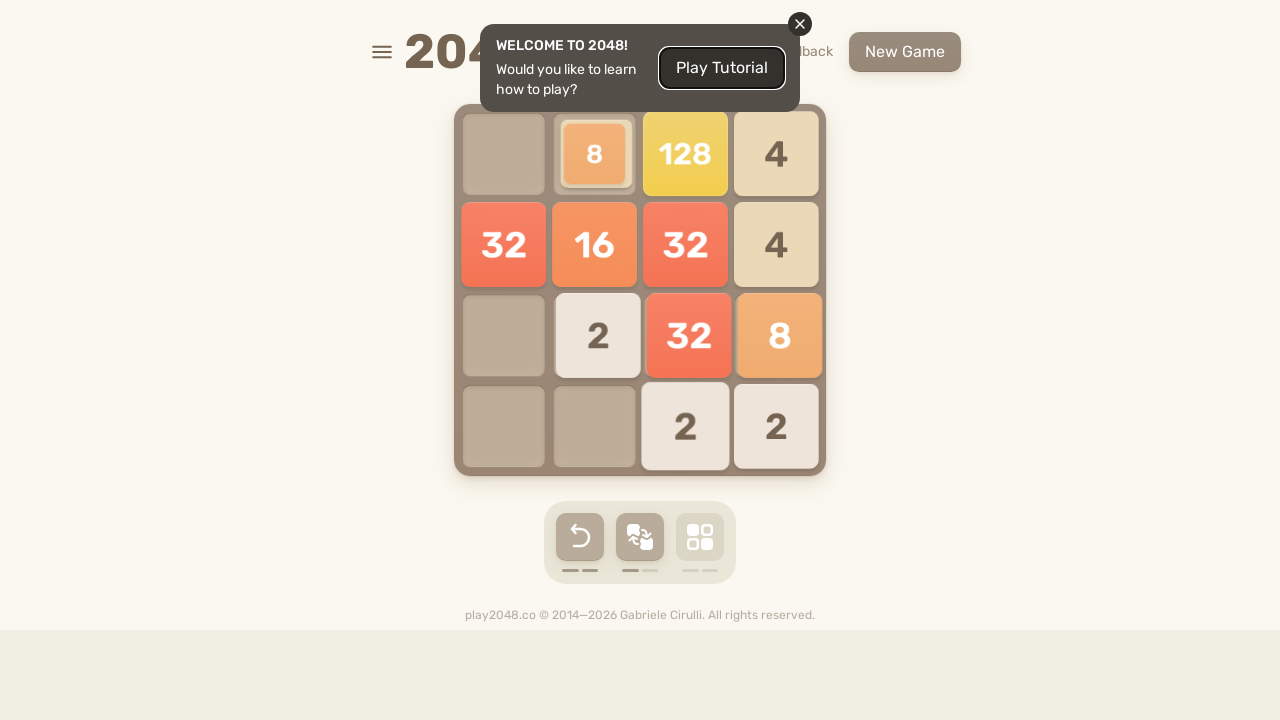

Pressed ArrowLeft key
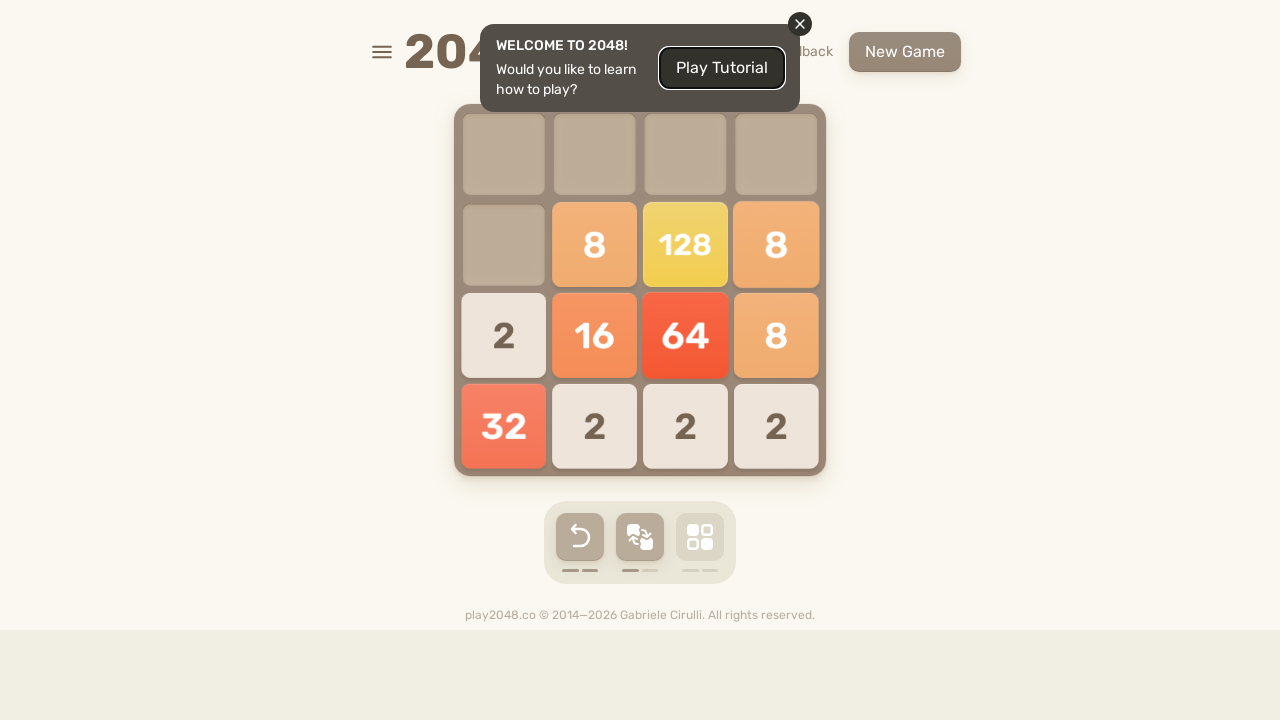

Pressed ArrowUp key
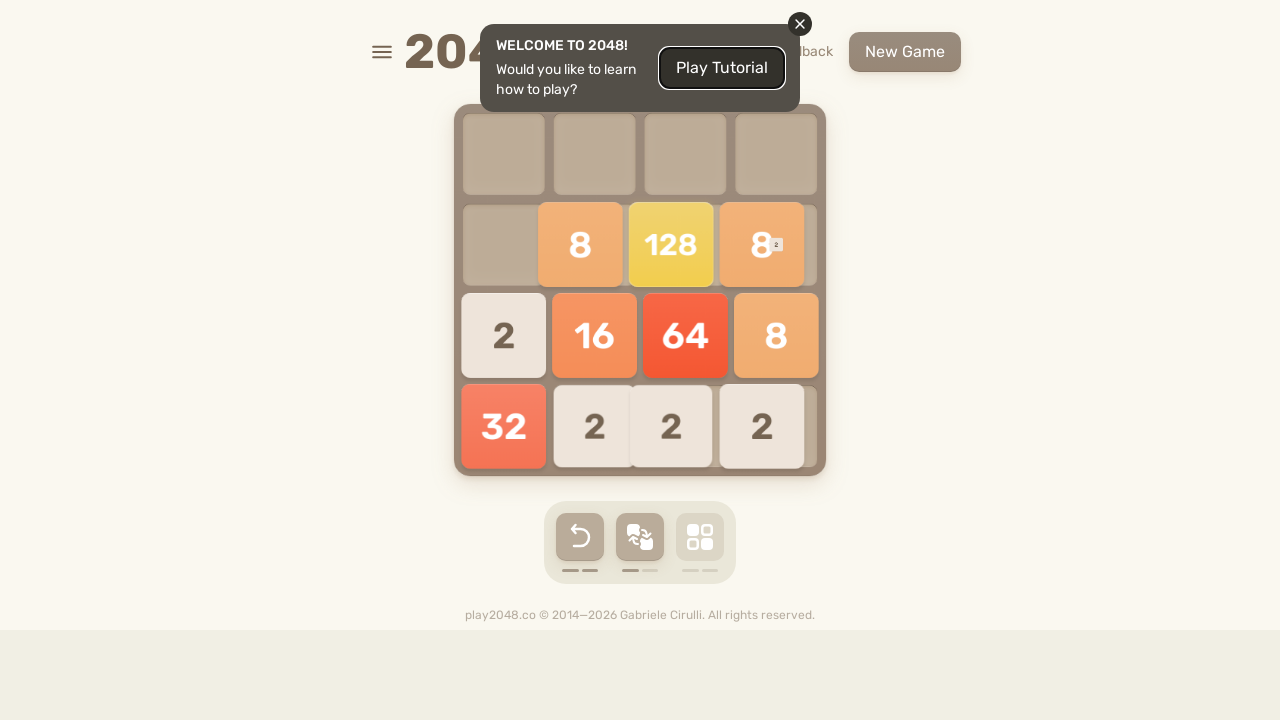

Pressed ArrowRight key
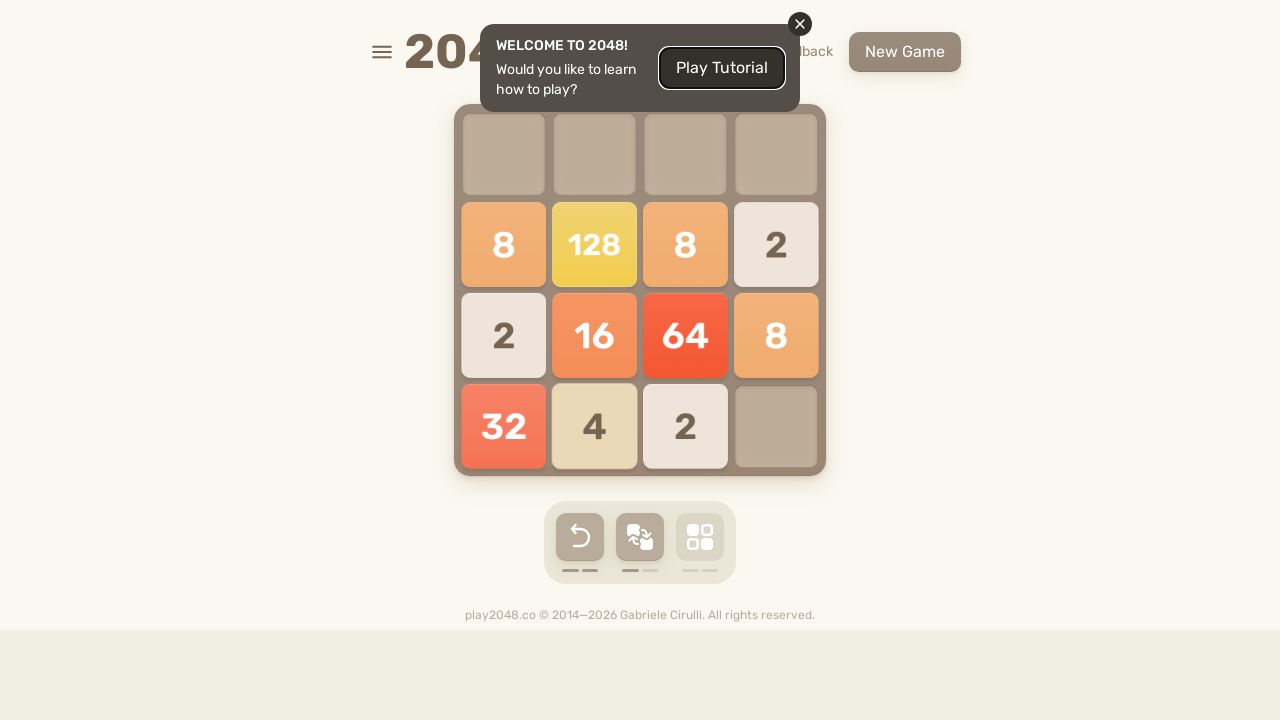

Pressed ArrowDown key
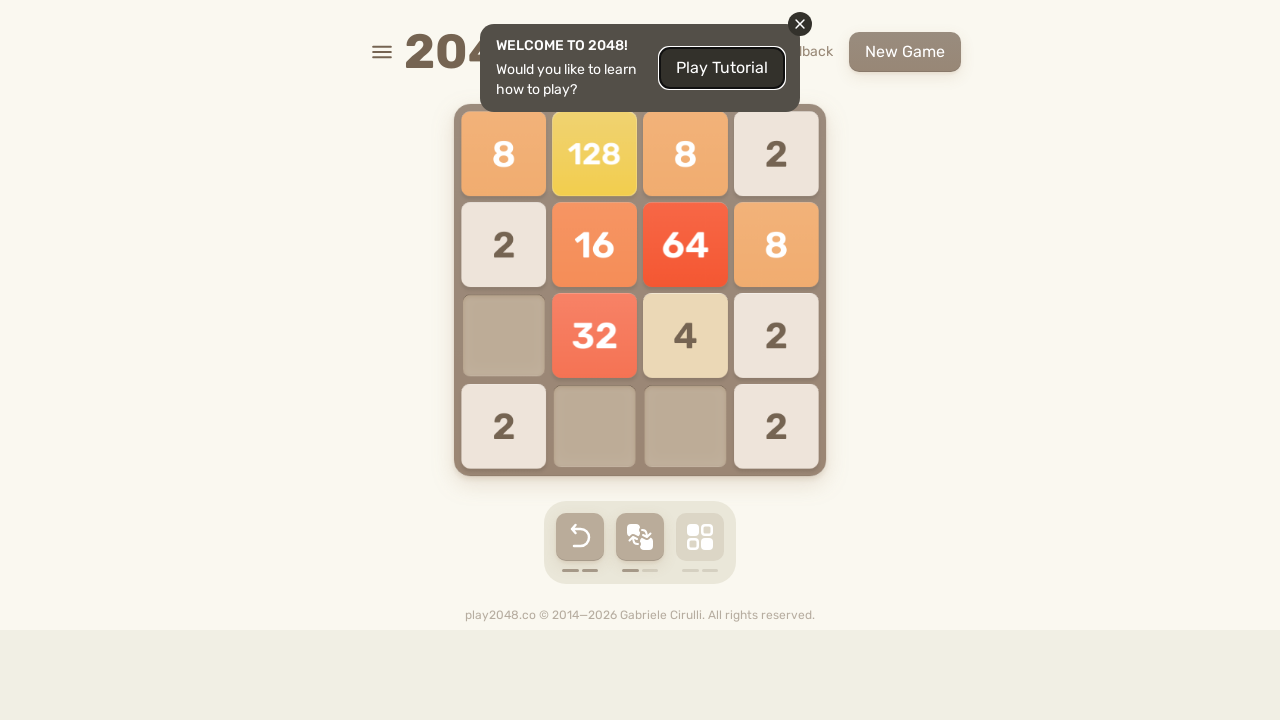

Pressed ArrowLeft key
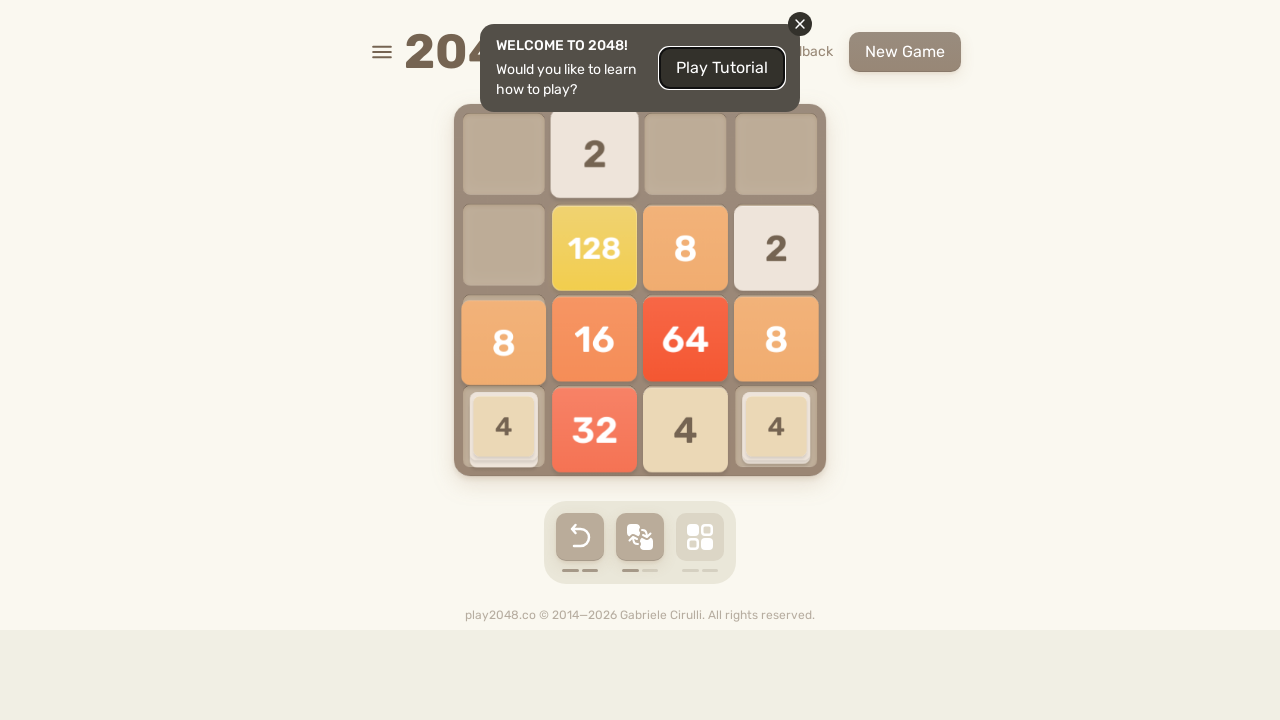

Pressed ArrowUp key
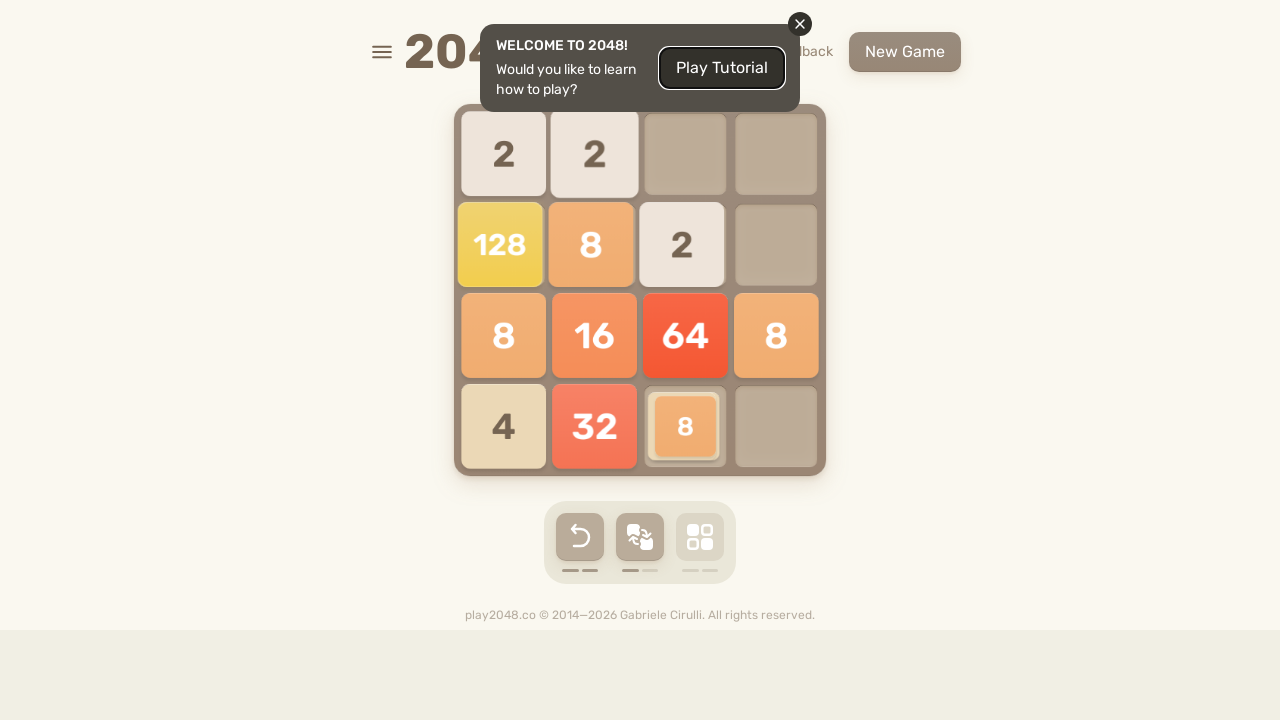

Pressed ArrowRight key
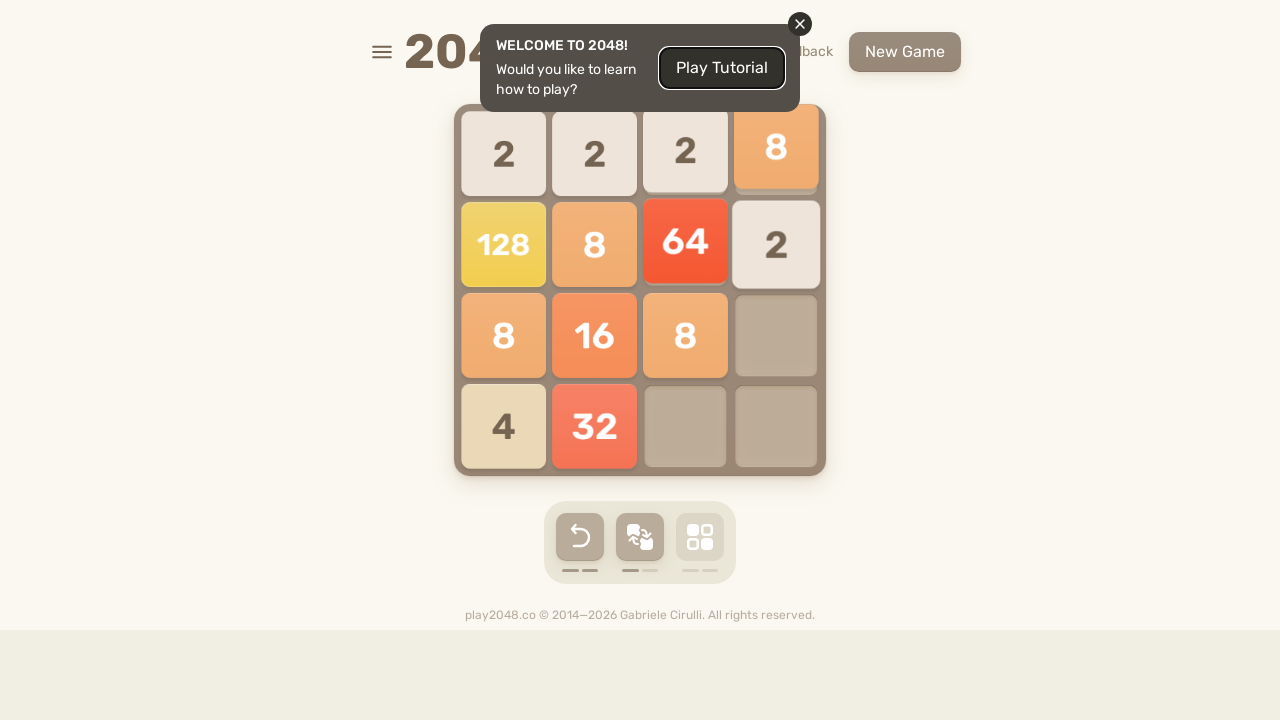

Pressed ArrowDown key
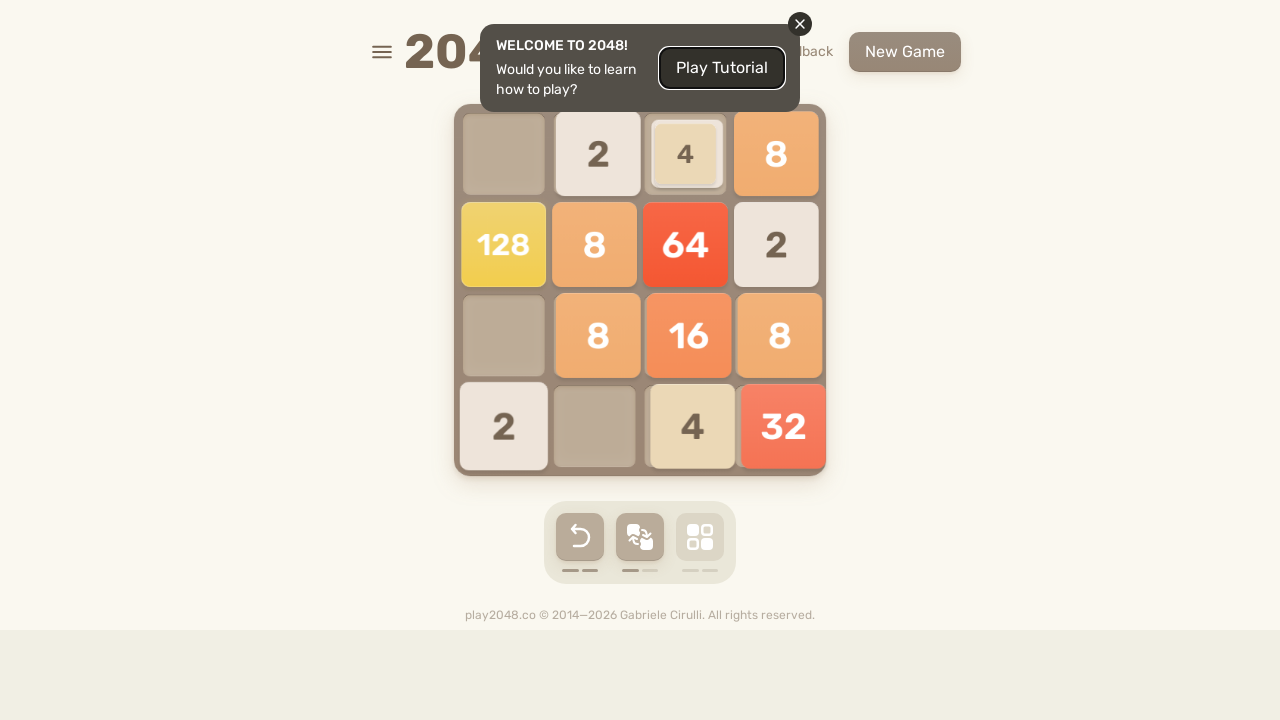

Pressed ArrowLeft key
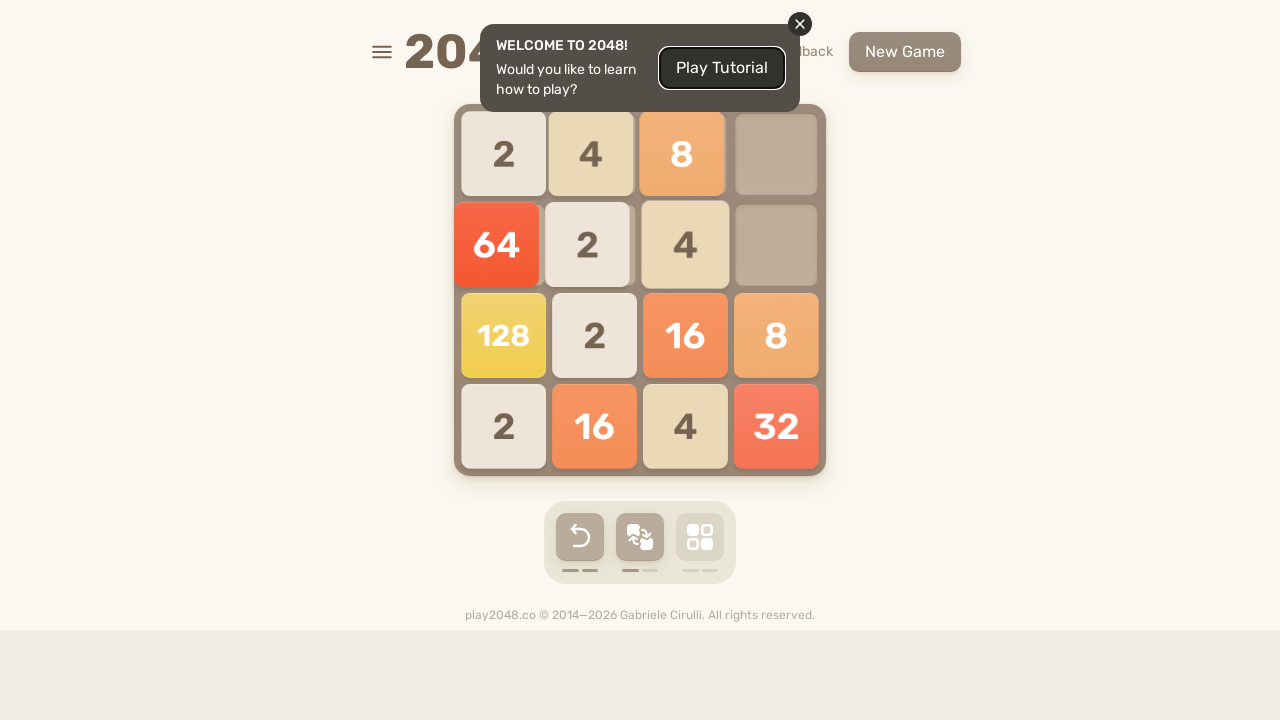

Pressed ArrowUp key
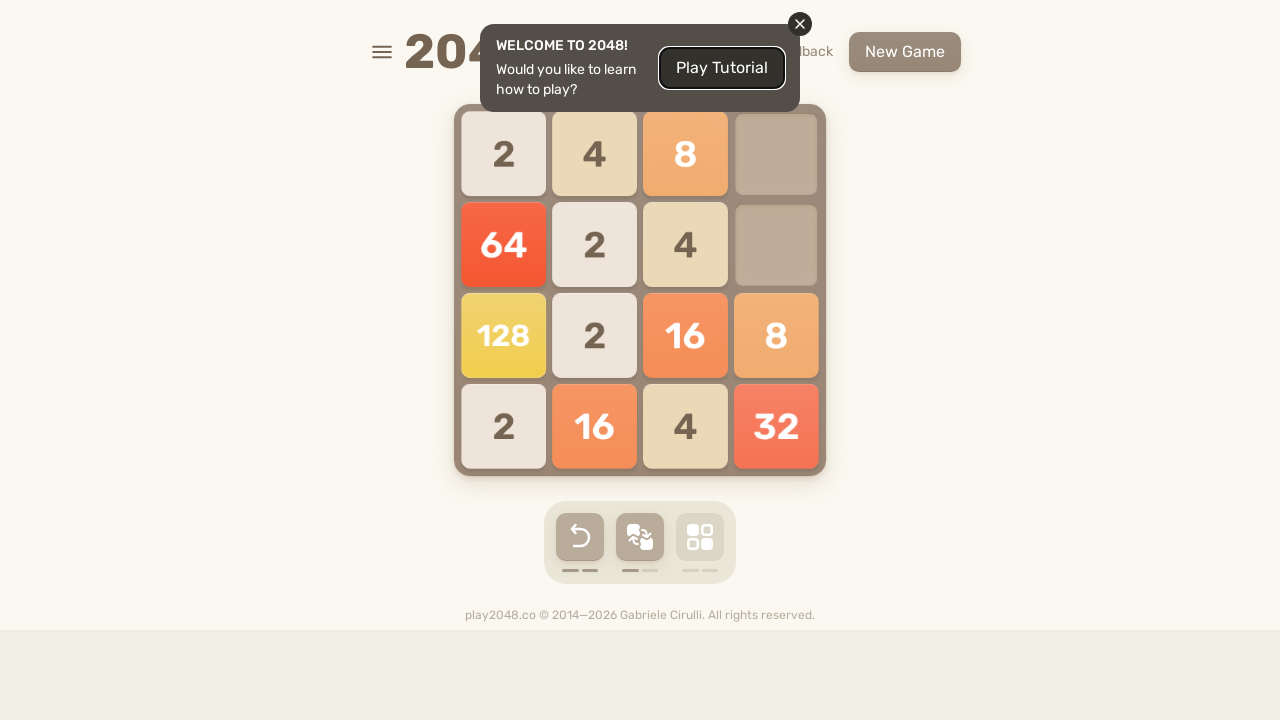

Pressed ArrowRight key
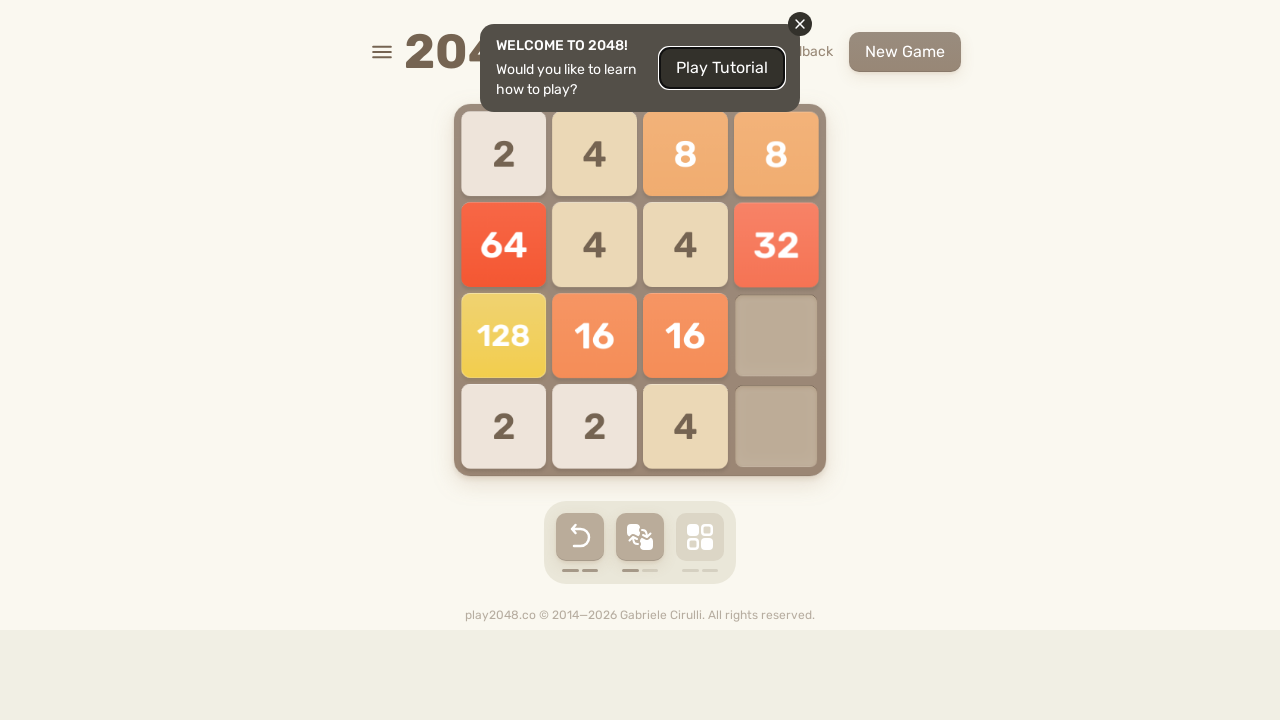

Pressed ArrowDown key
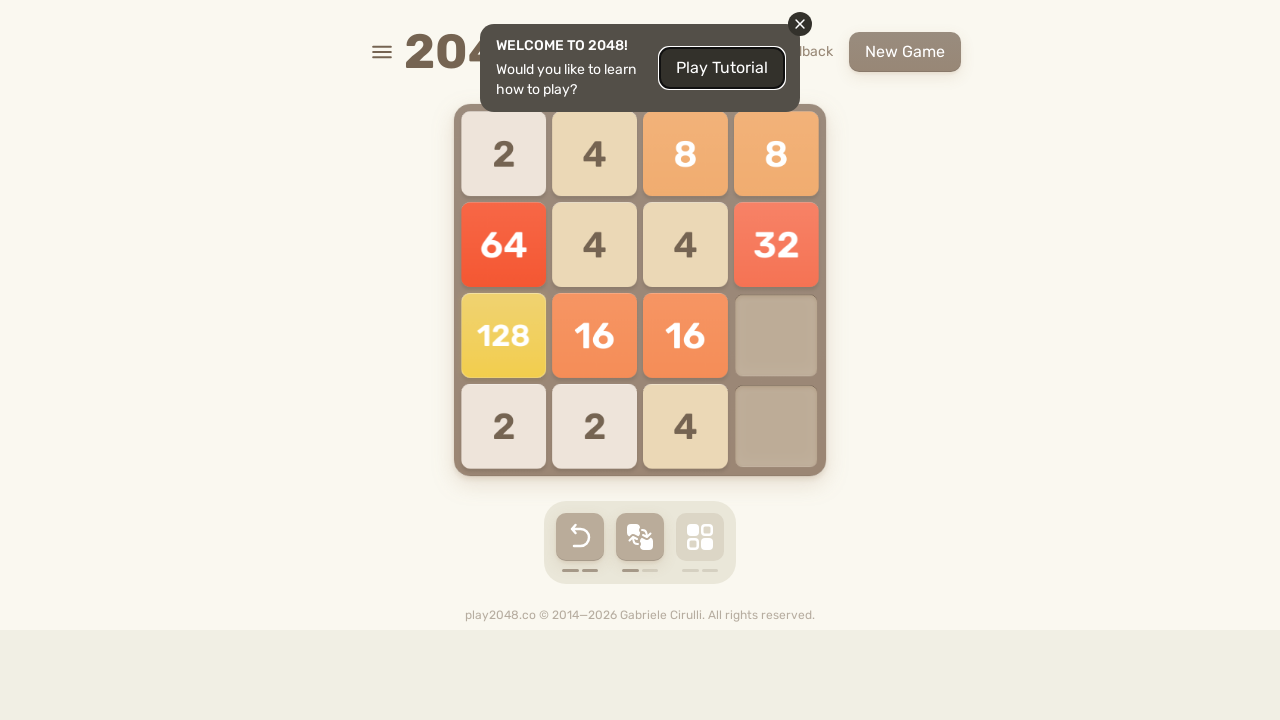

Pressed ArrowLeft key
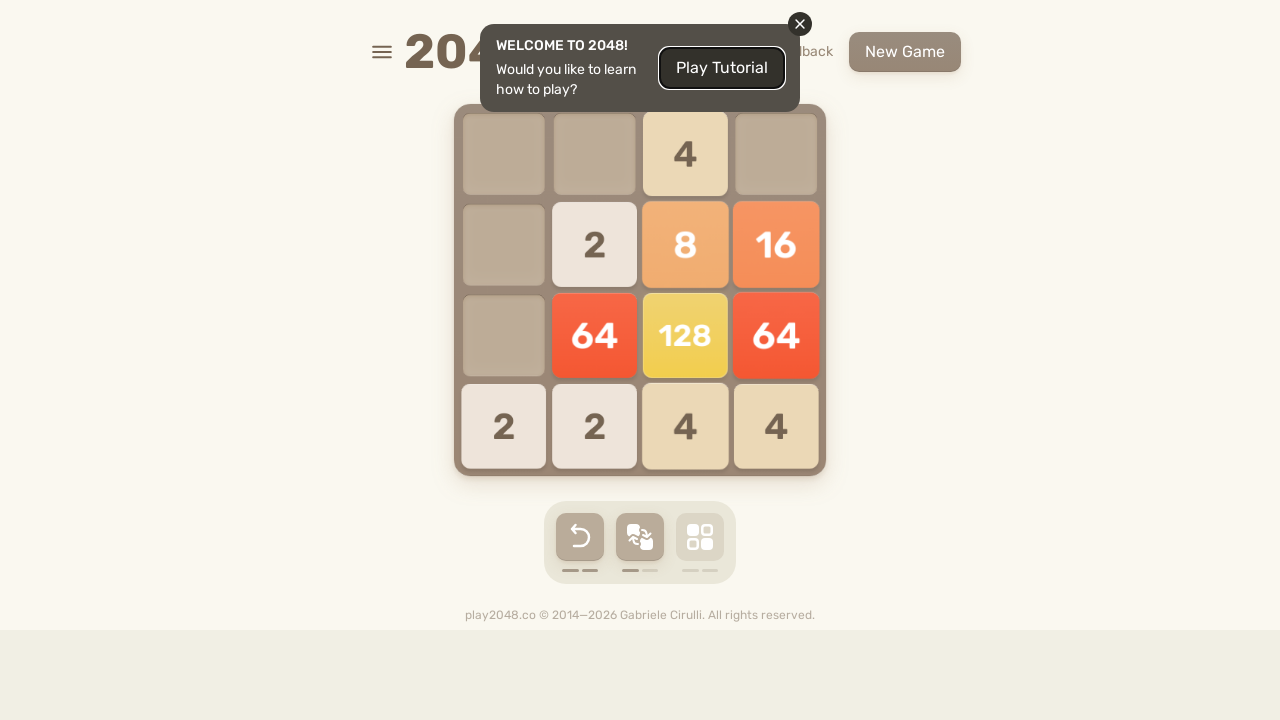

Pressed ArrowUp key
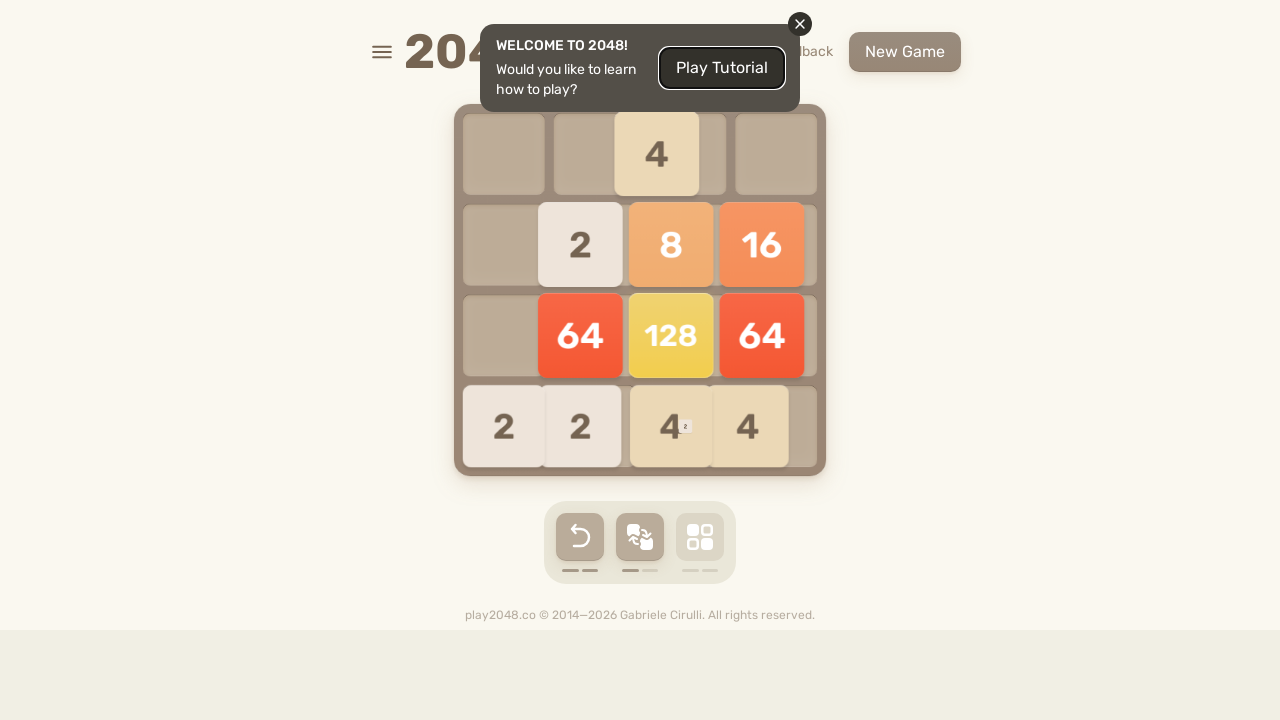

Pressed ArrowRight key
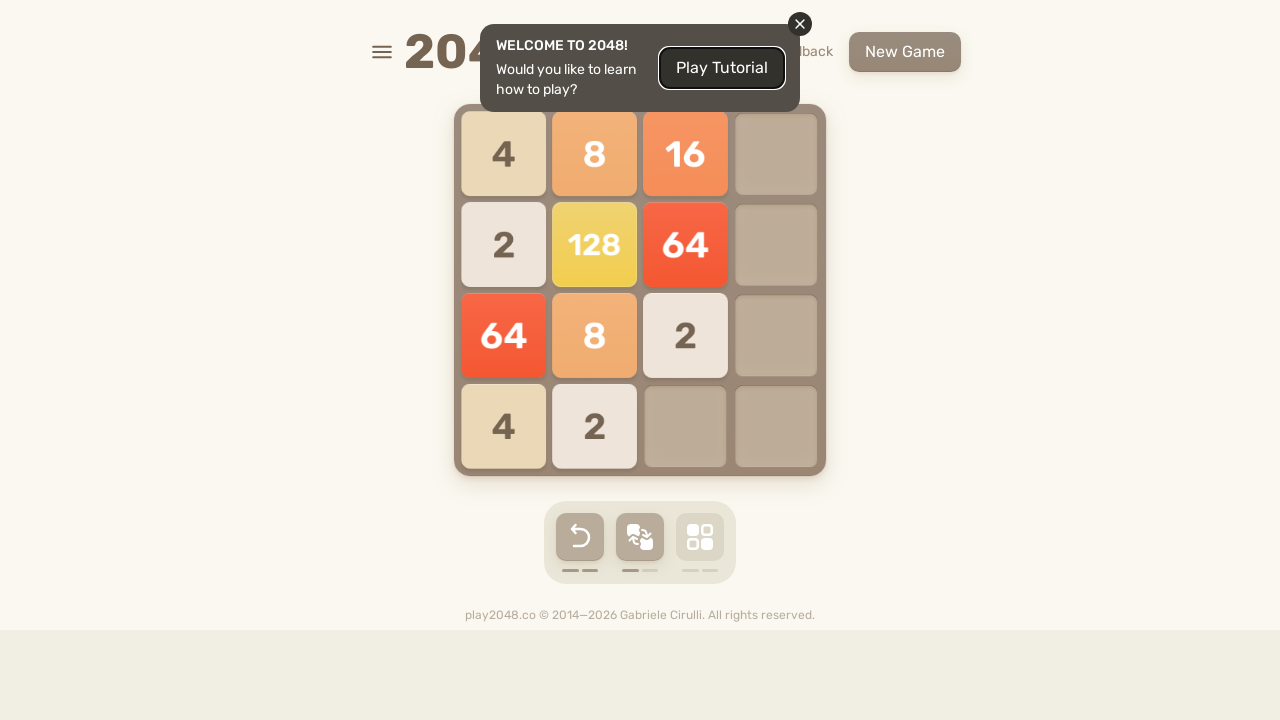

Pressed ArrowDown key
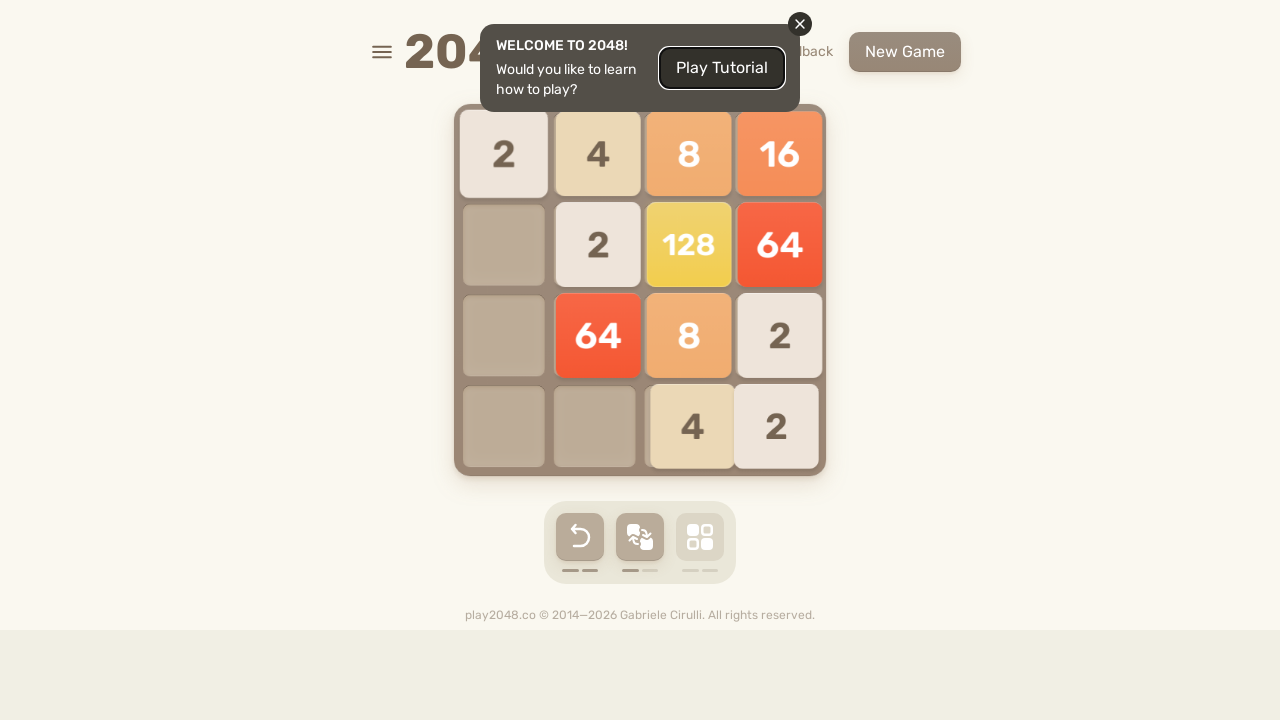

Pressed ArrowLeft key
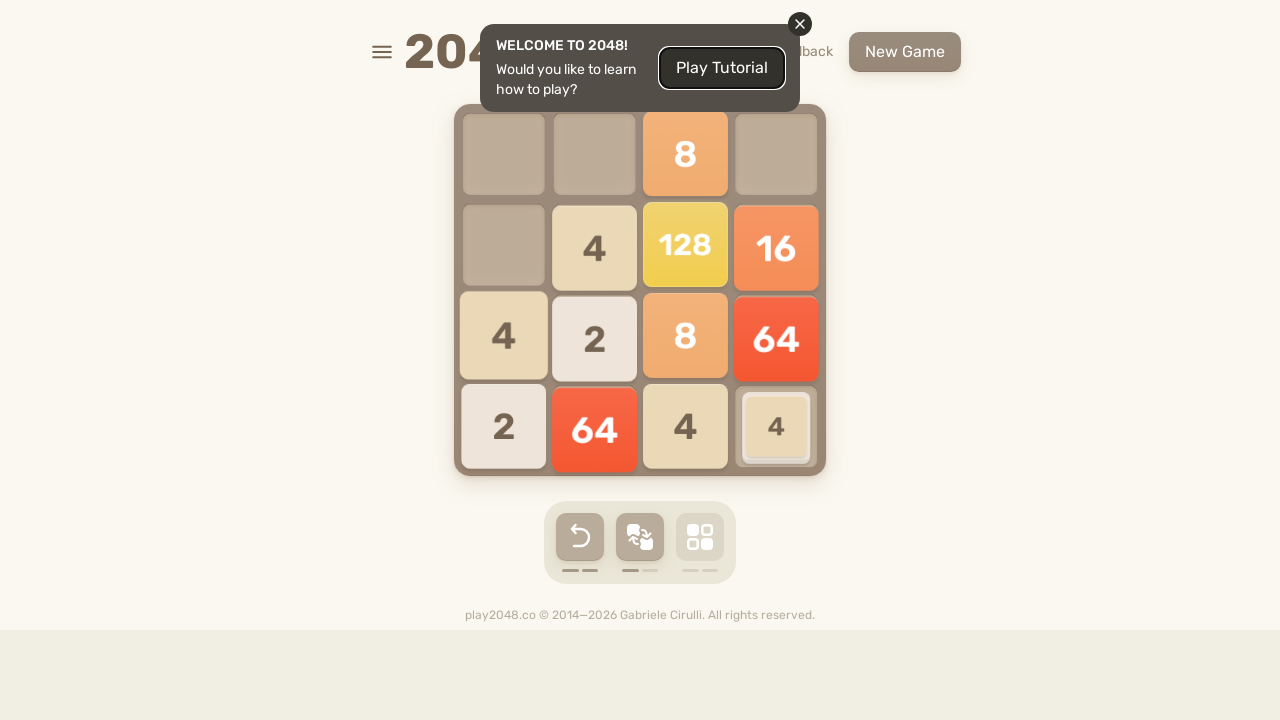

Pressed ArrowUp key
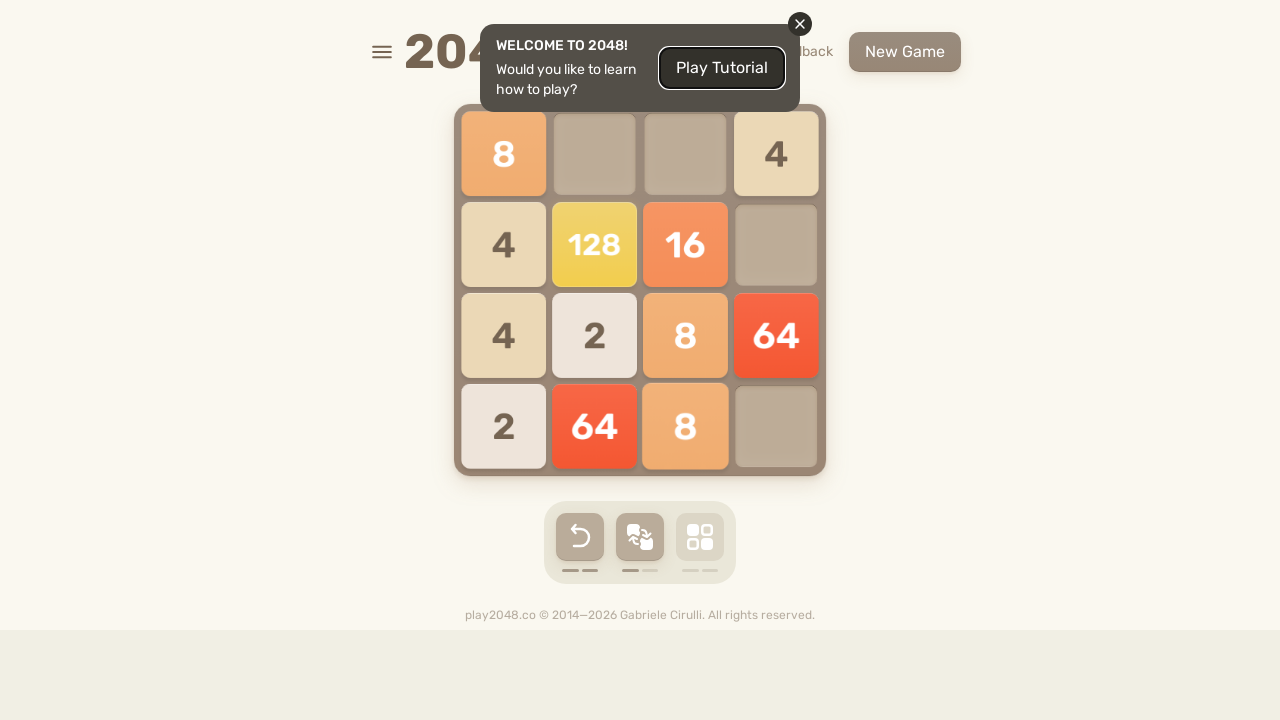

Pressed ArrowRight key
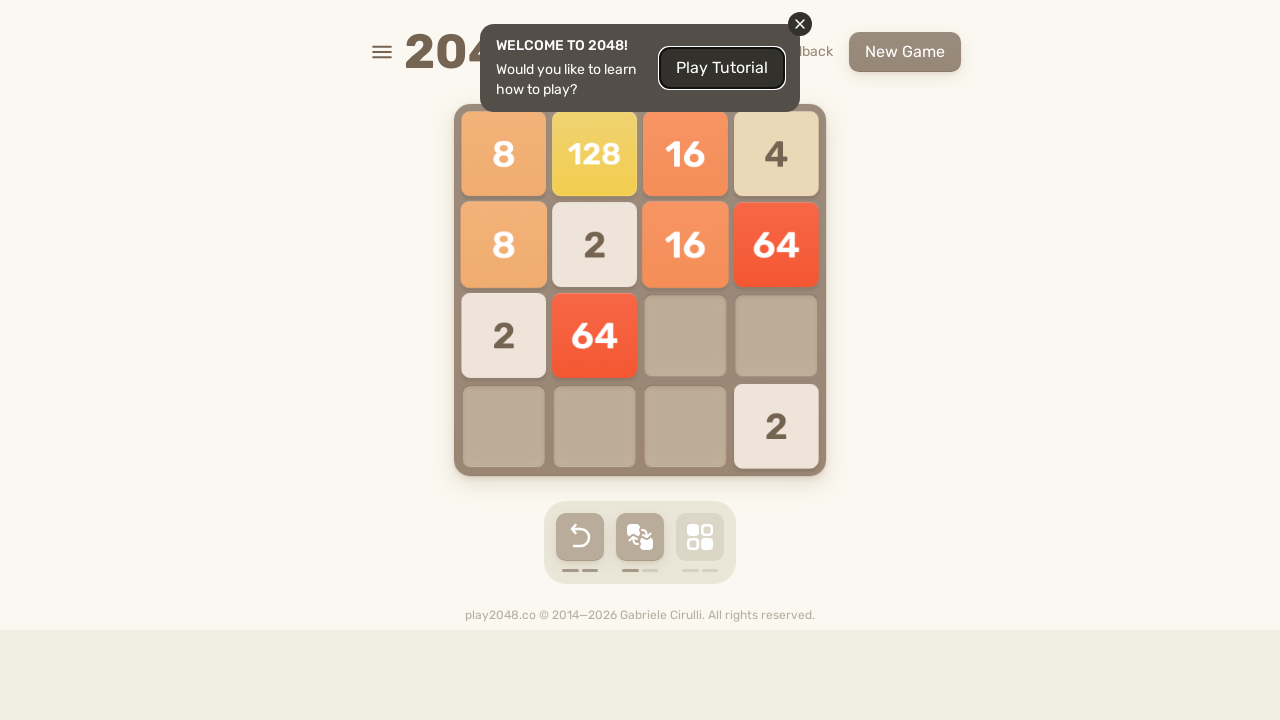

Pressed ArrowDown key
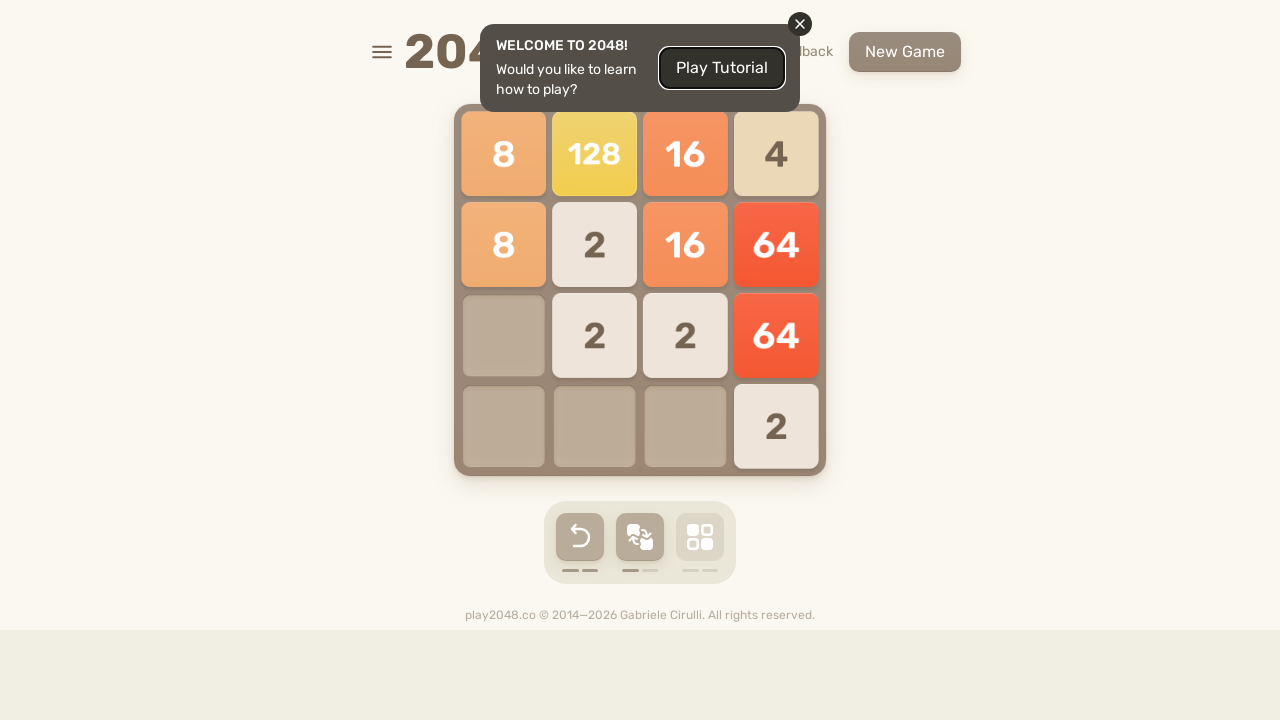

Pressed ArrowLeft key
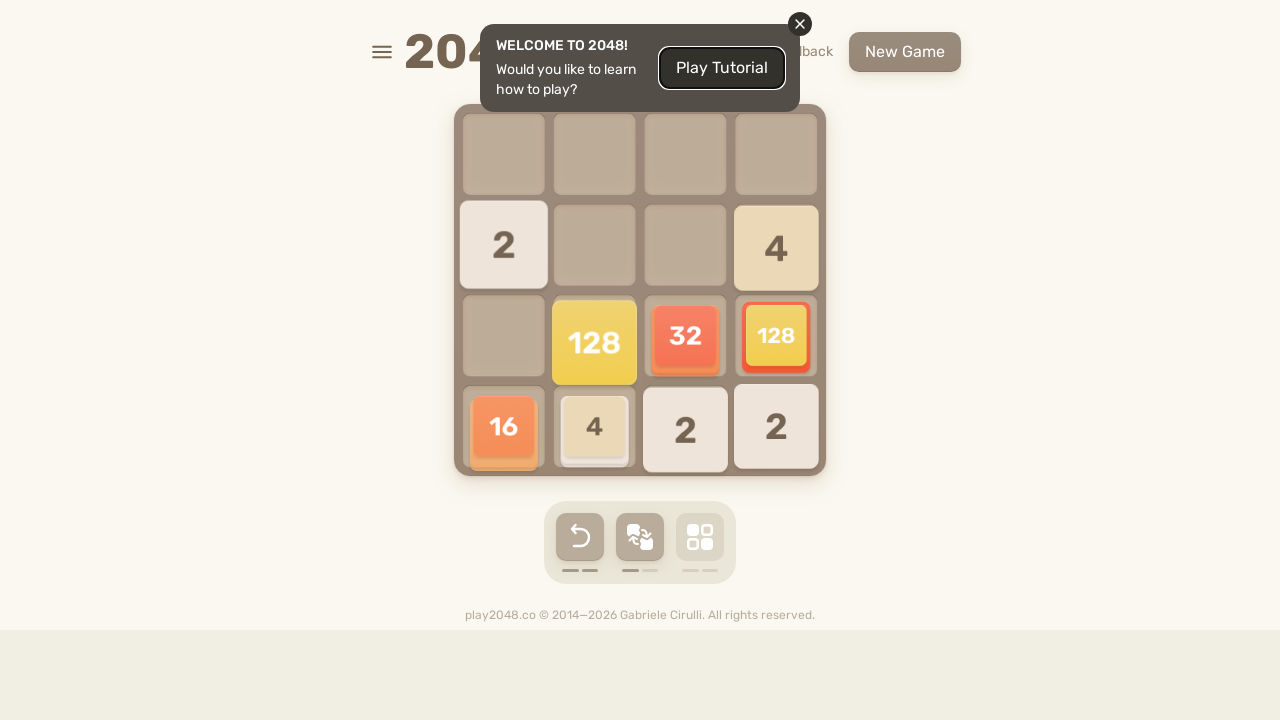

Pressed ArrowUp key
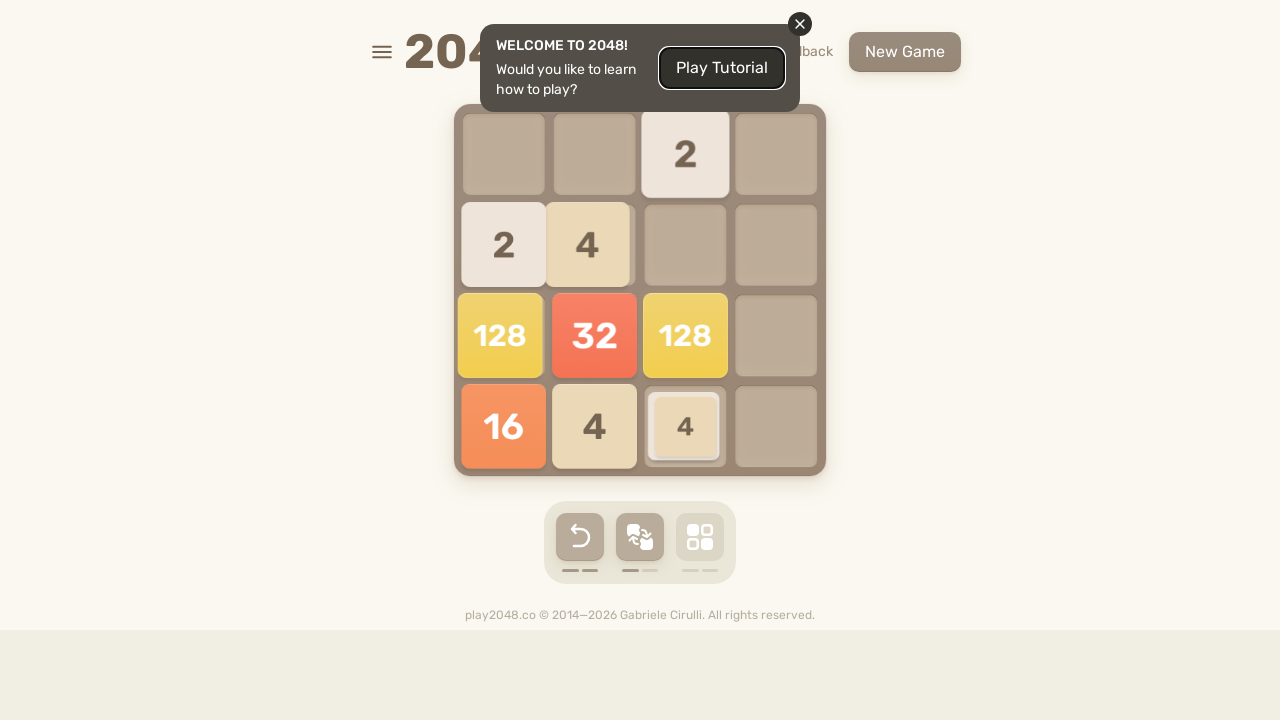

Pressed ArrowRight key
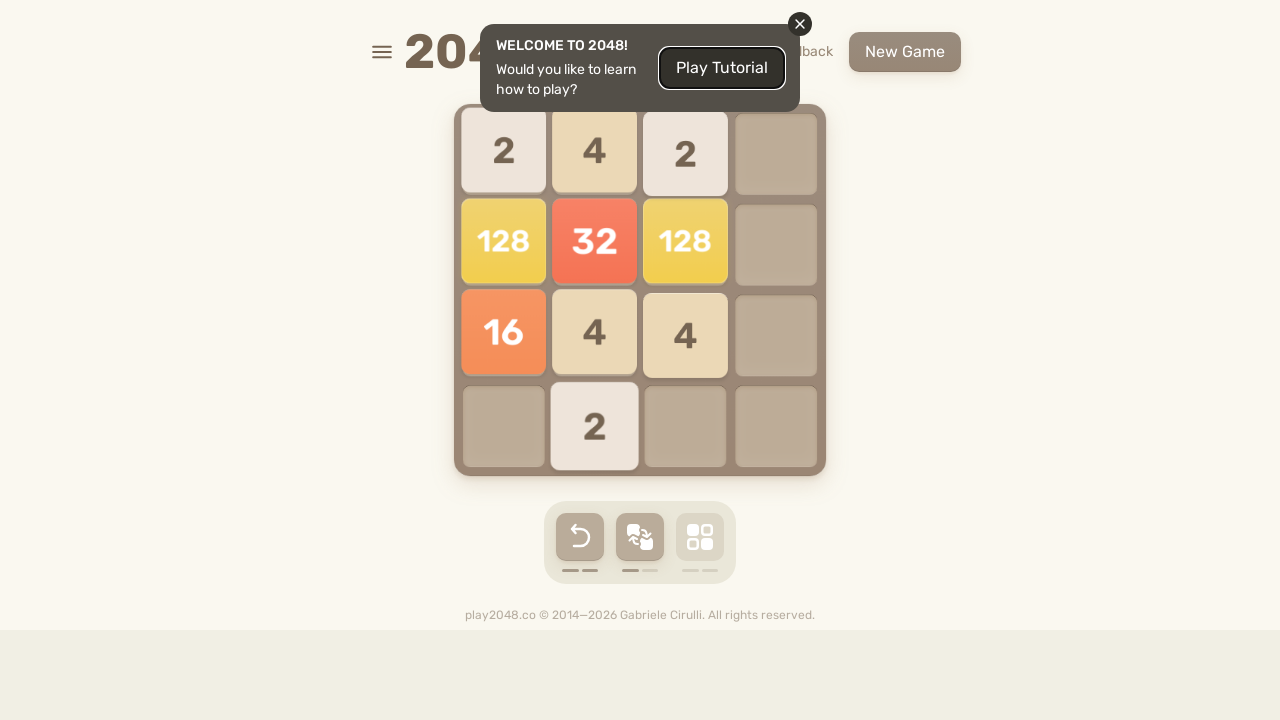

Pressed ArrowDown key
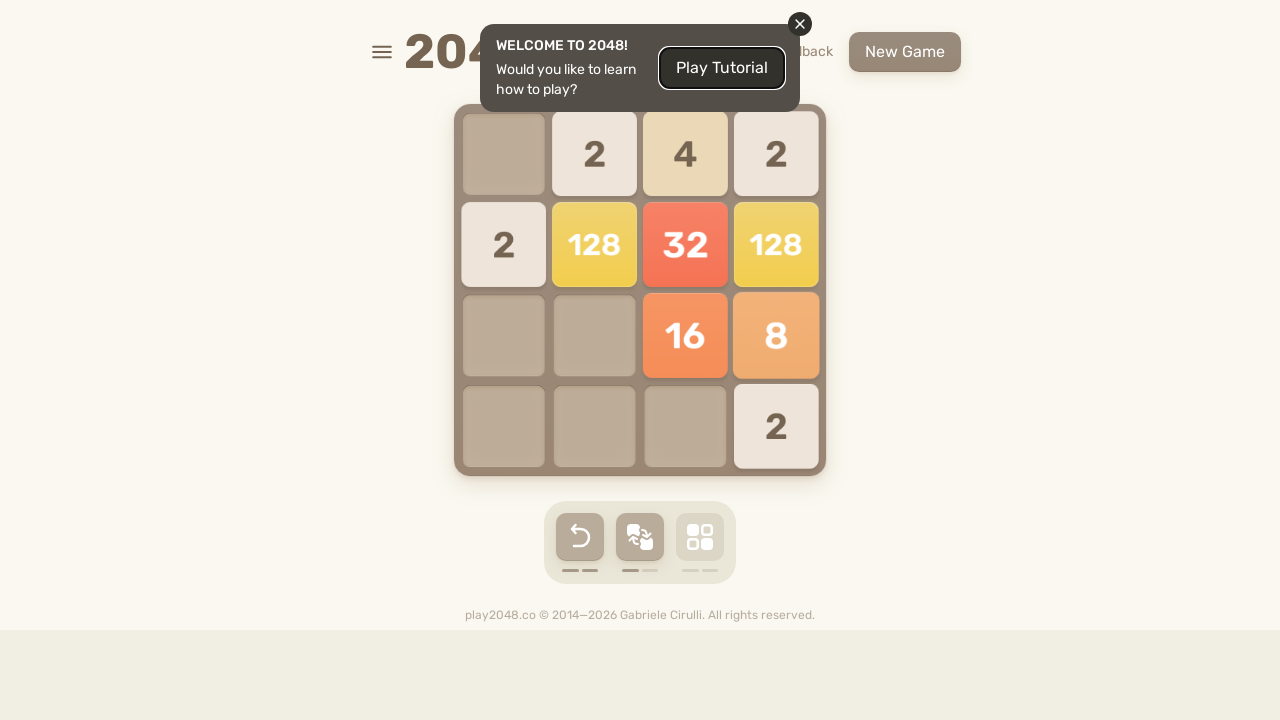

Pressed ArrowLeft key
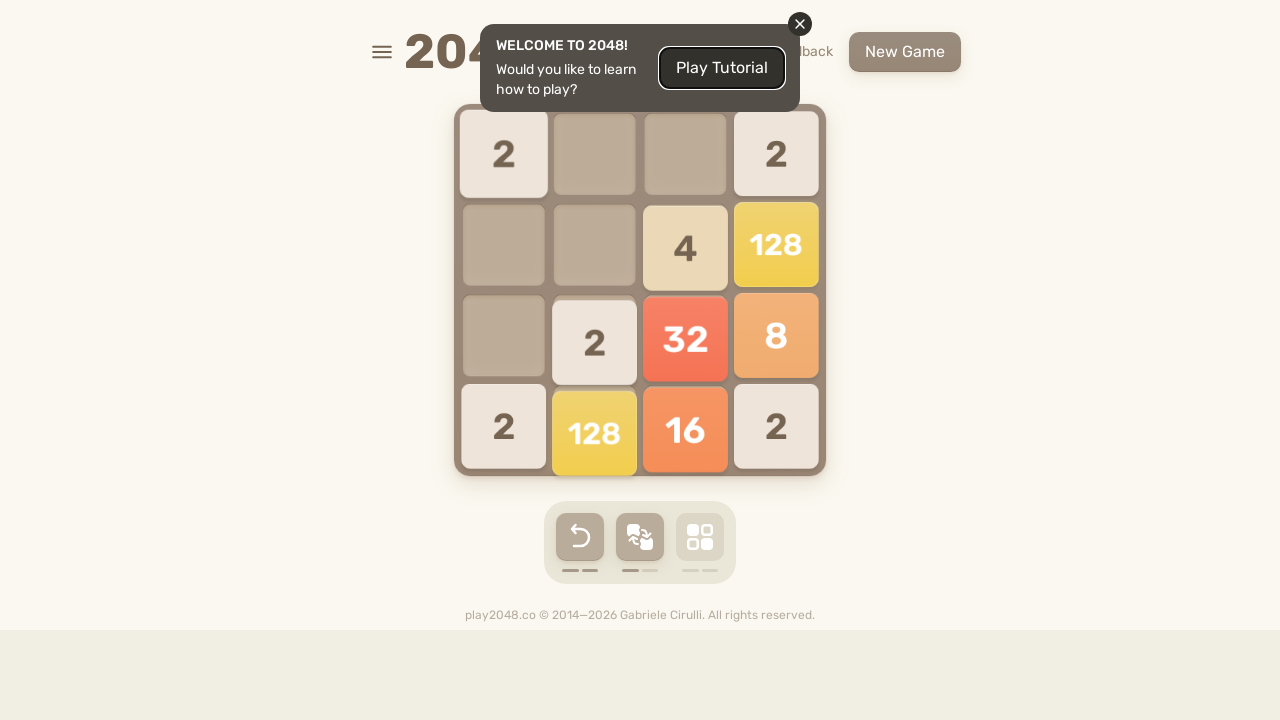

Pressed ArrowUp key
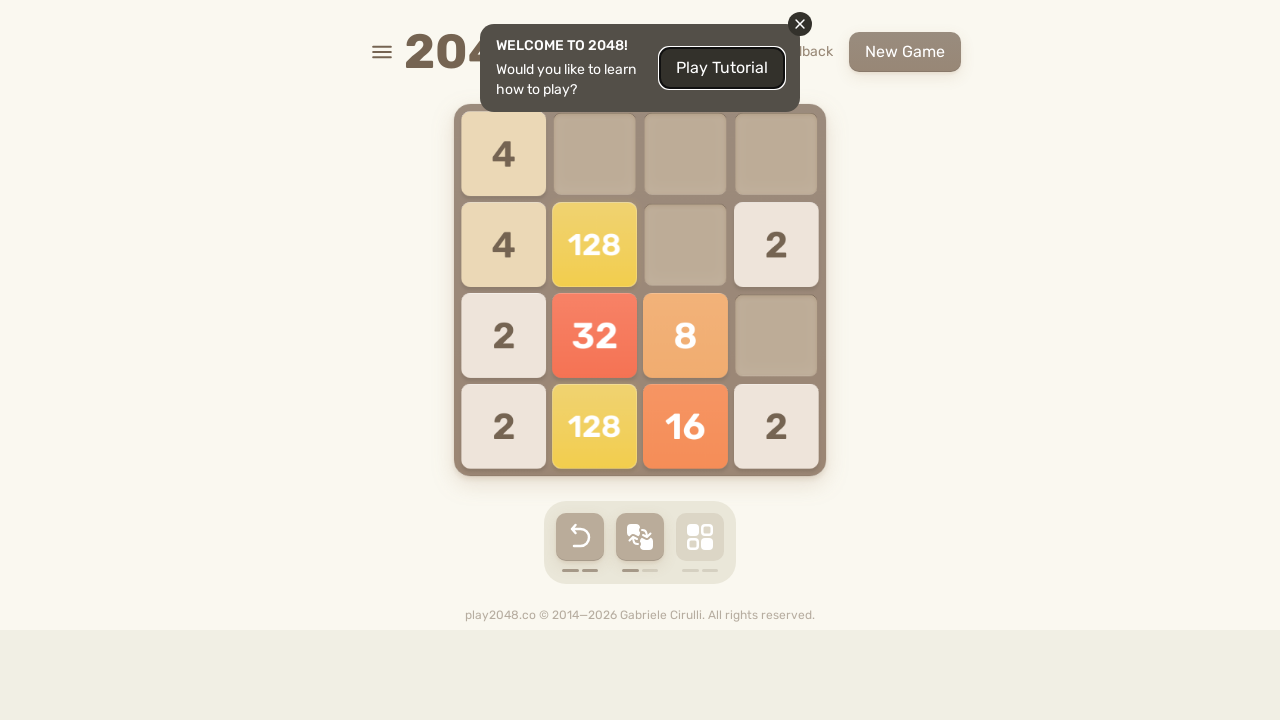

Pressed ArrowRight key
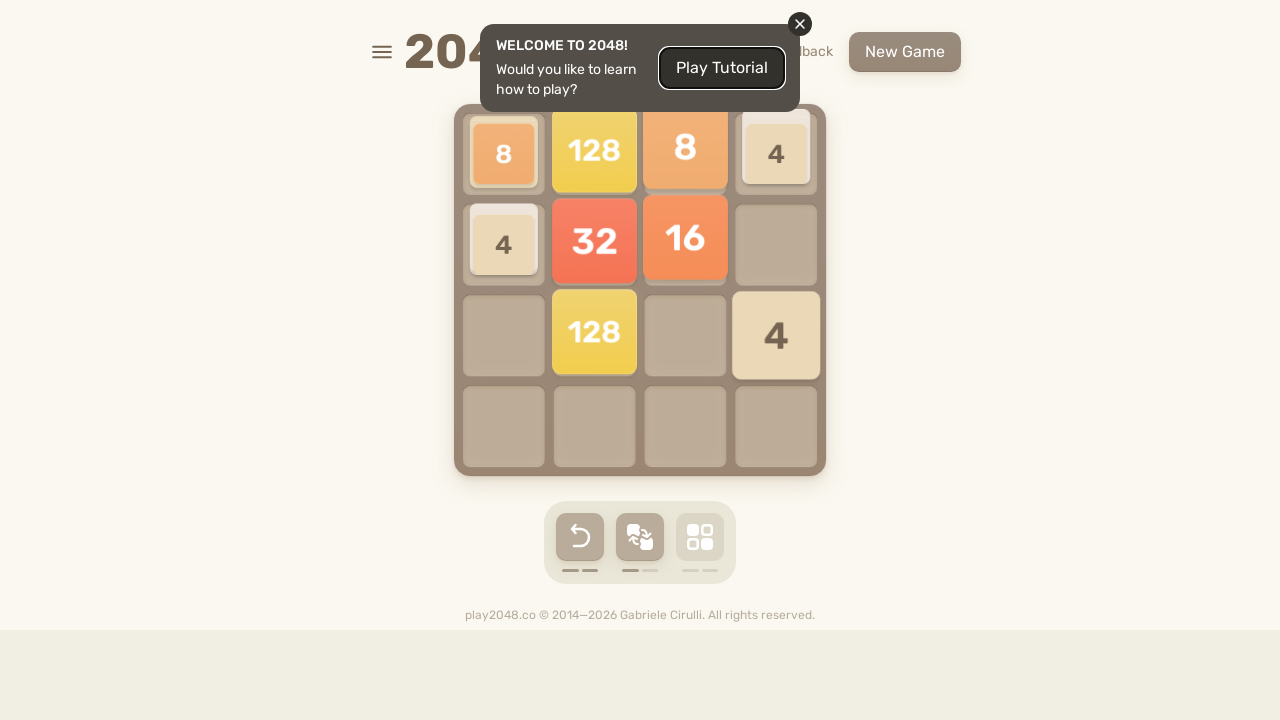

Pressed ArrowDown key
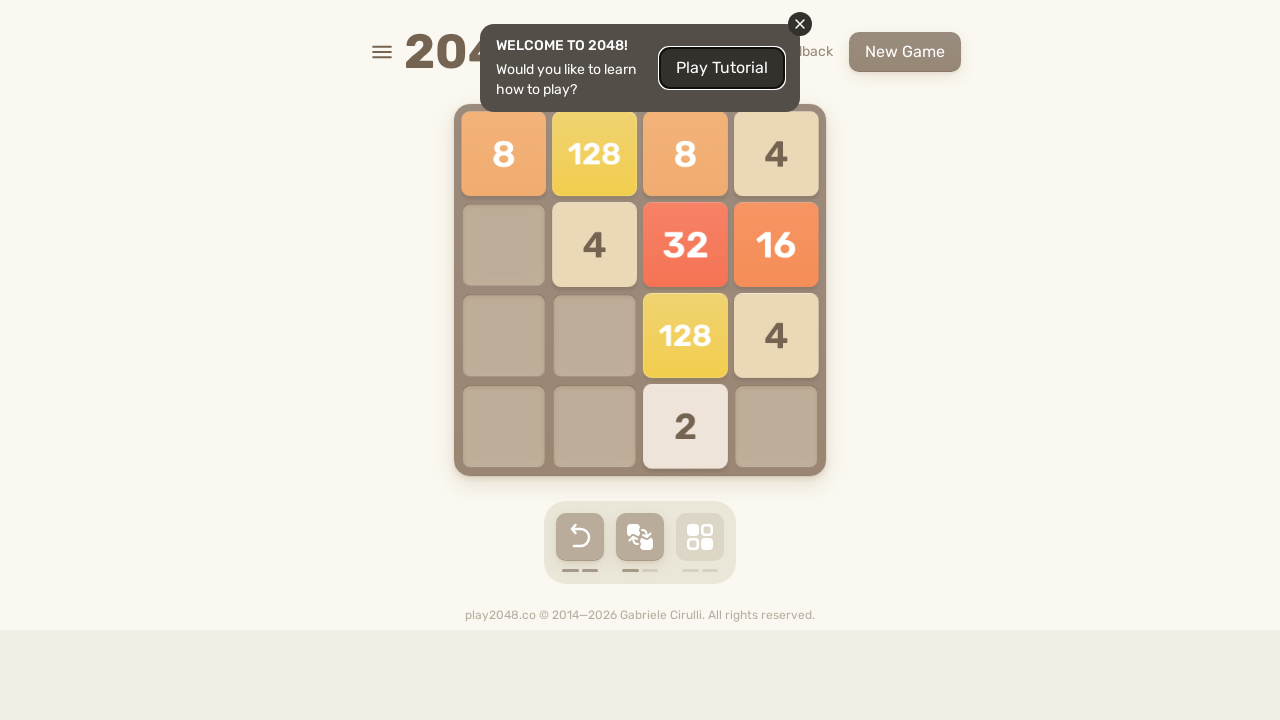

Pressed ArrowLeft key
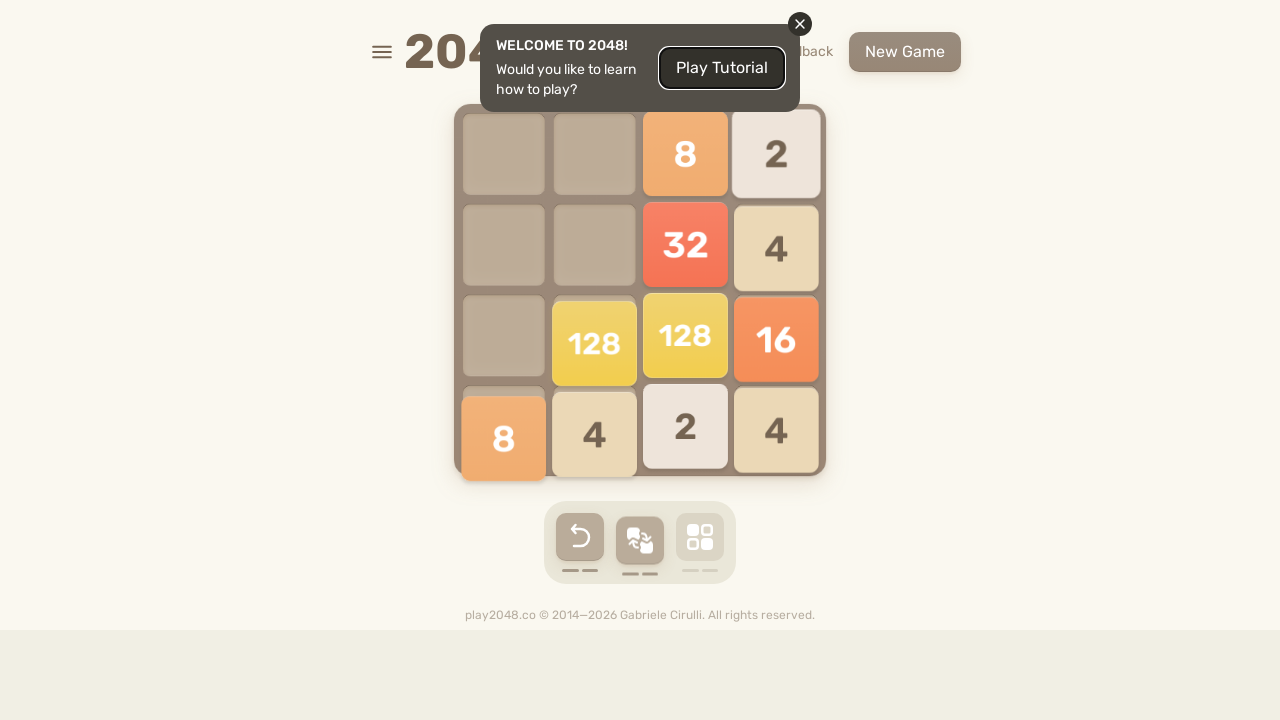

Pressed ArrowUp key
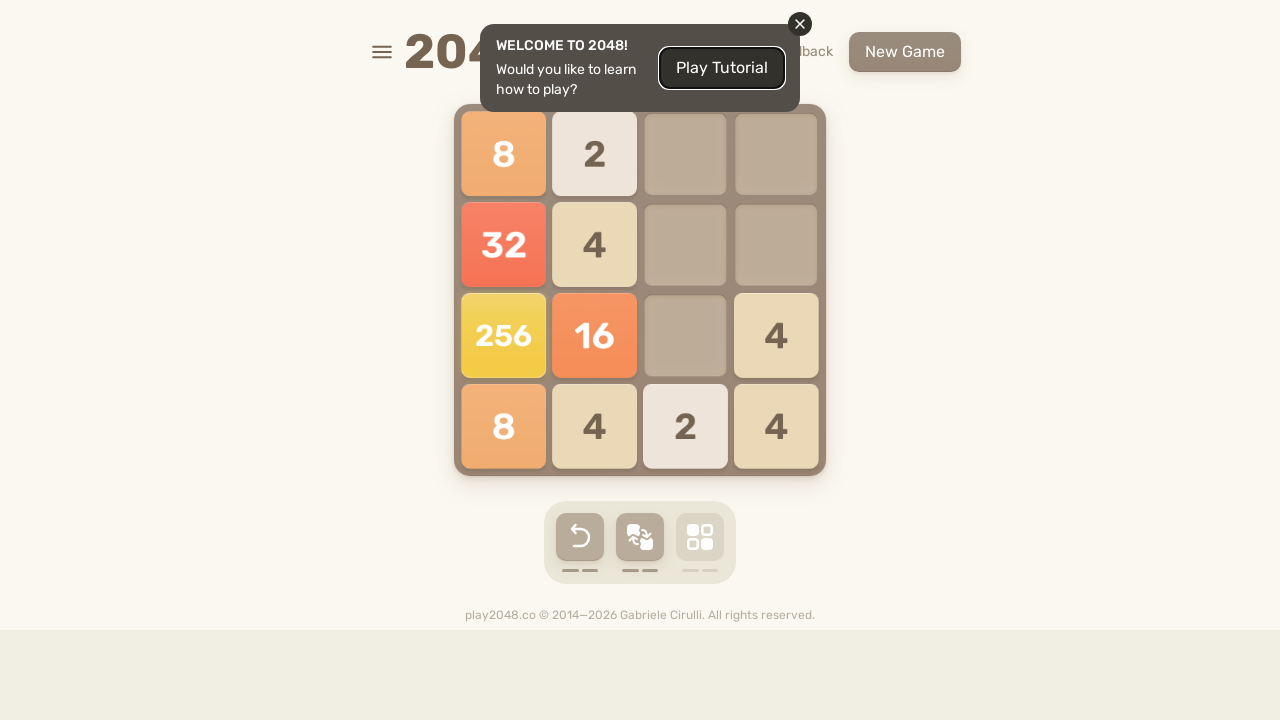

Pressed ArrowRight key
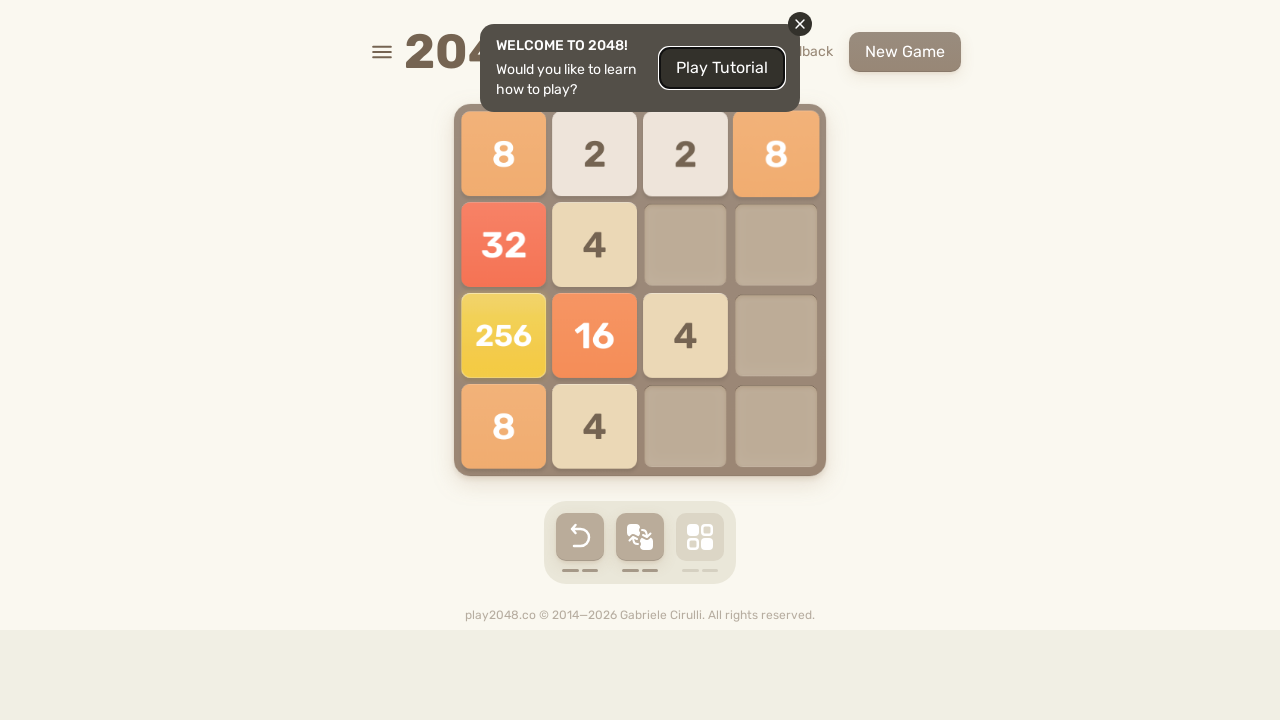

Pressed ArrowDown key
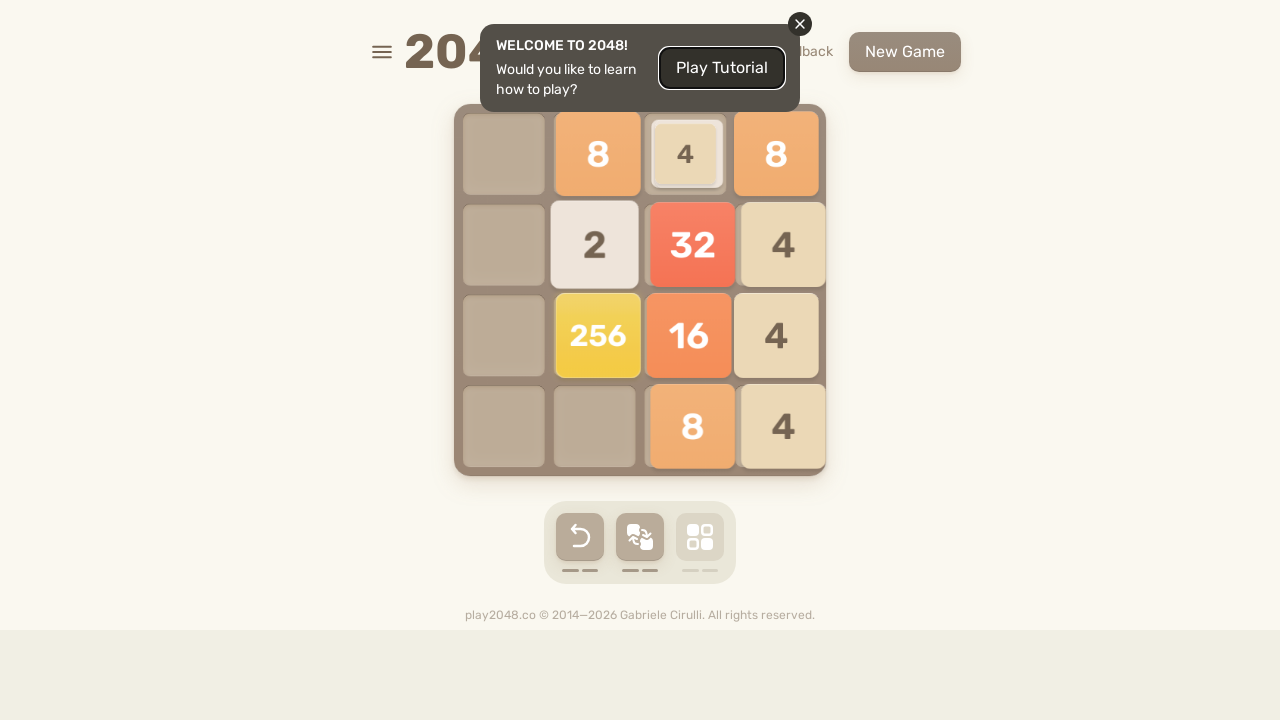

Pressed ArrowLeft key
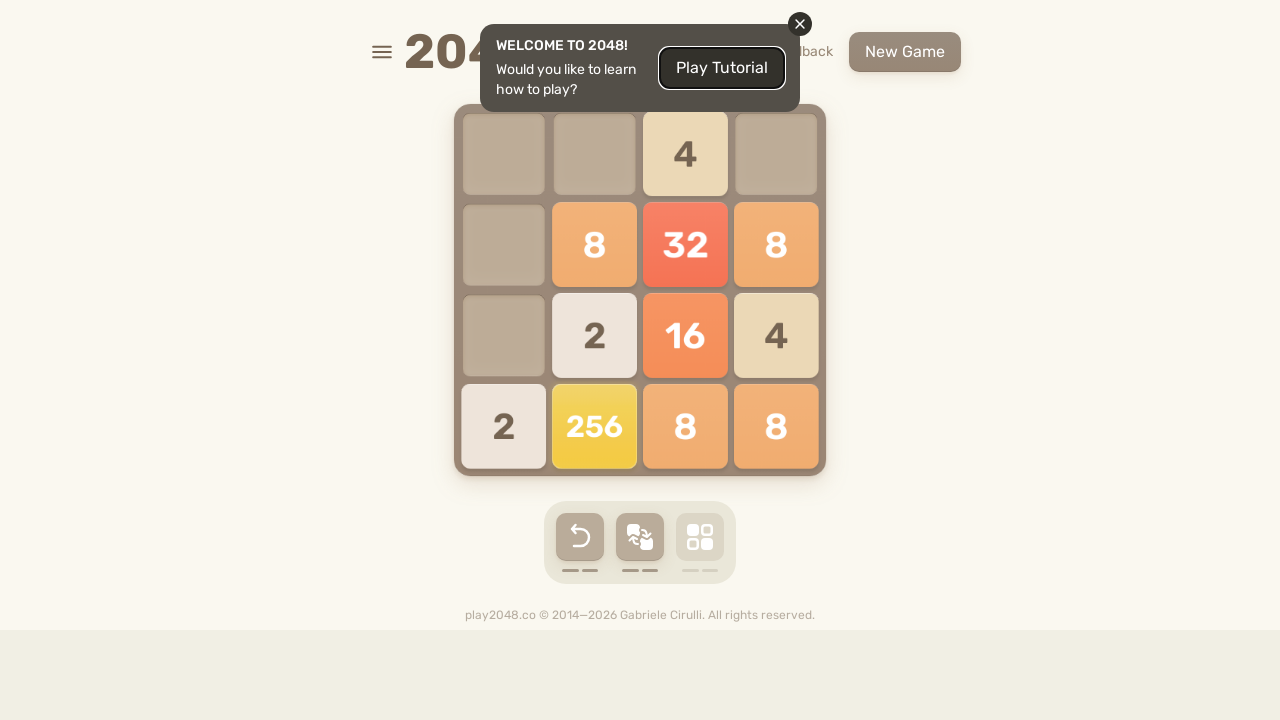

Pressed ArrowUp key
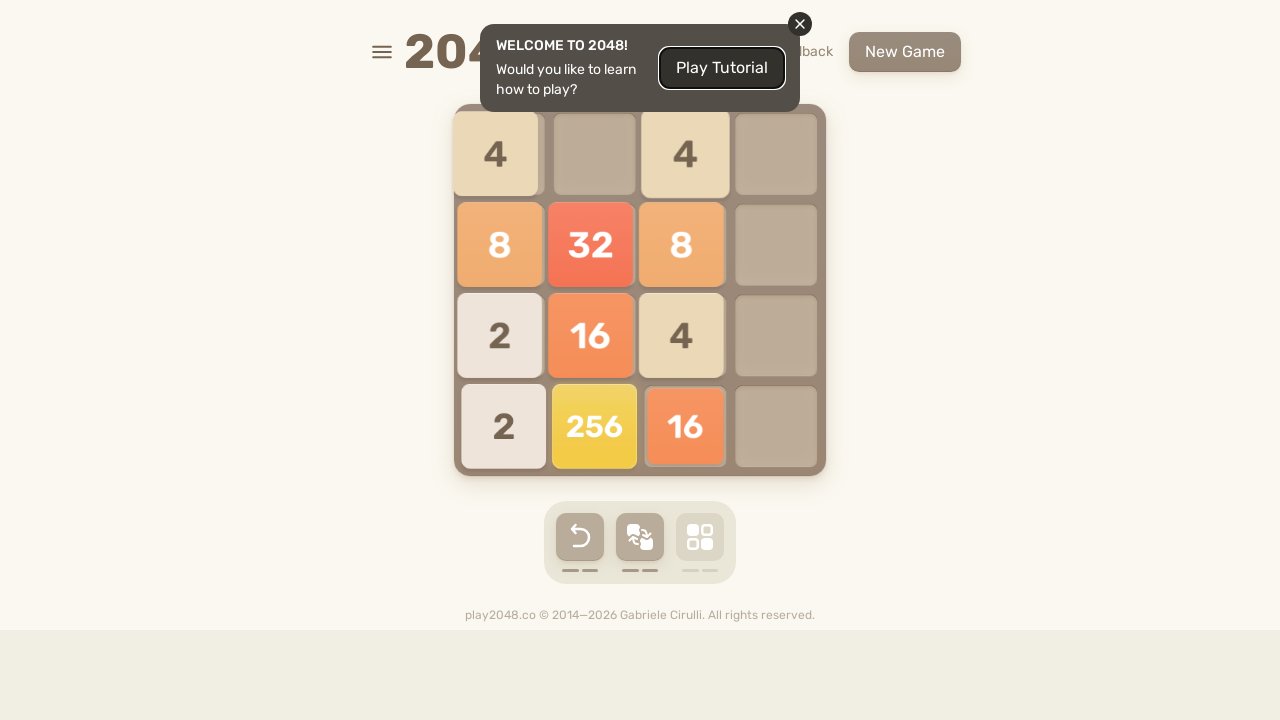

Pressed ArrowRight key
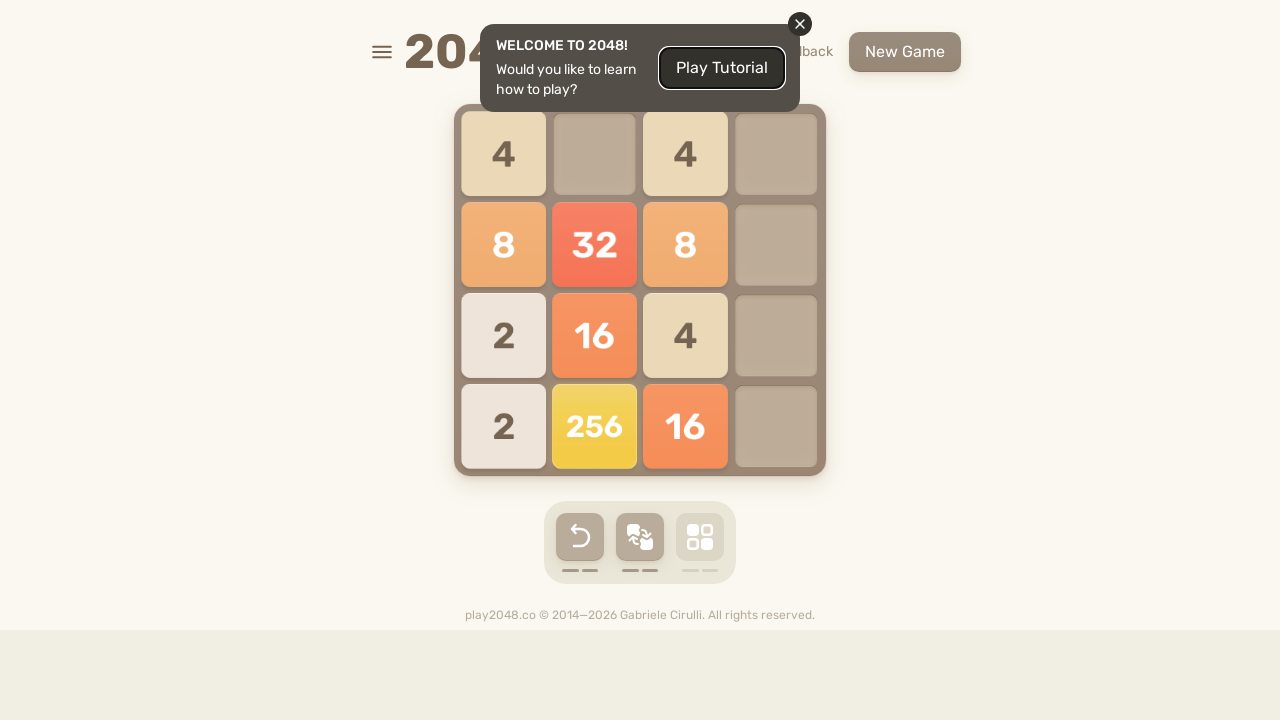

Pressed ArrowDown key
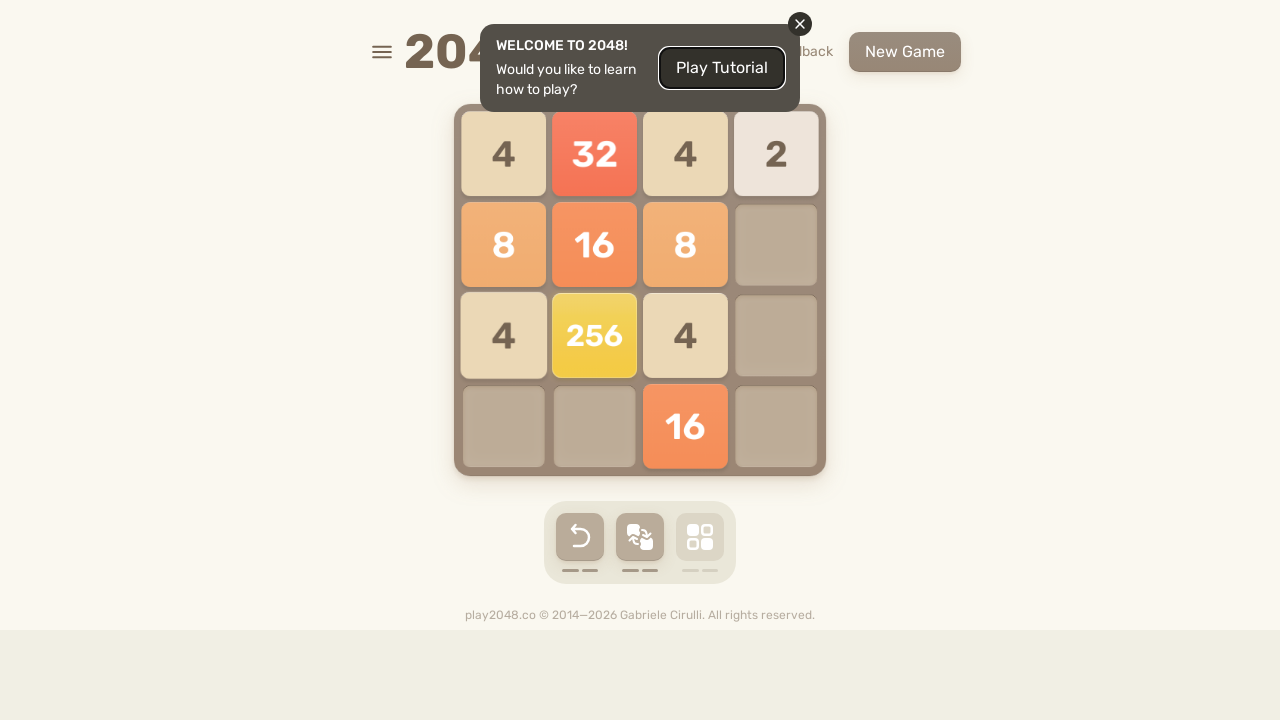

Pressed ArrowLeft key
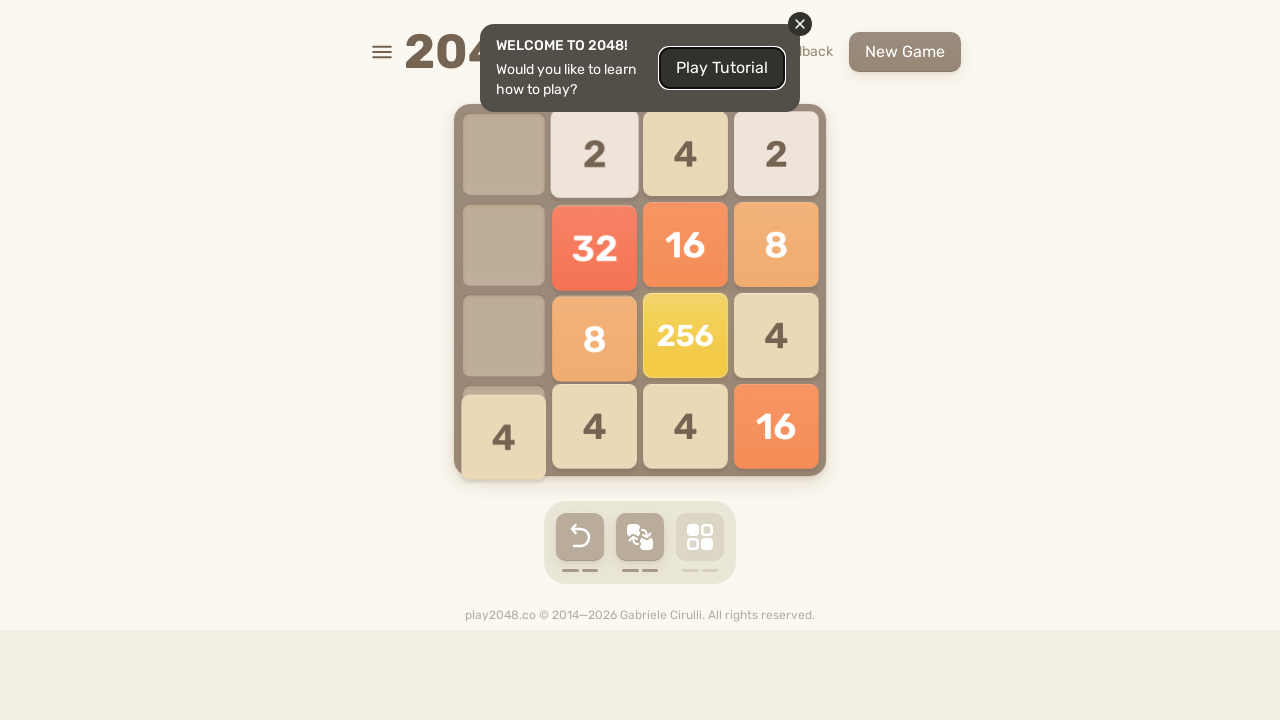

Pressed ArrowUp key
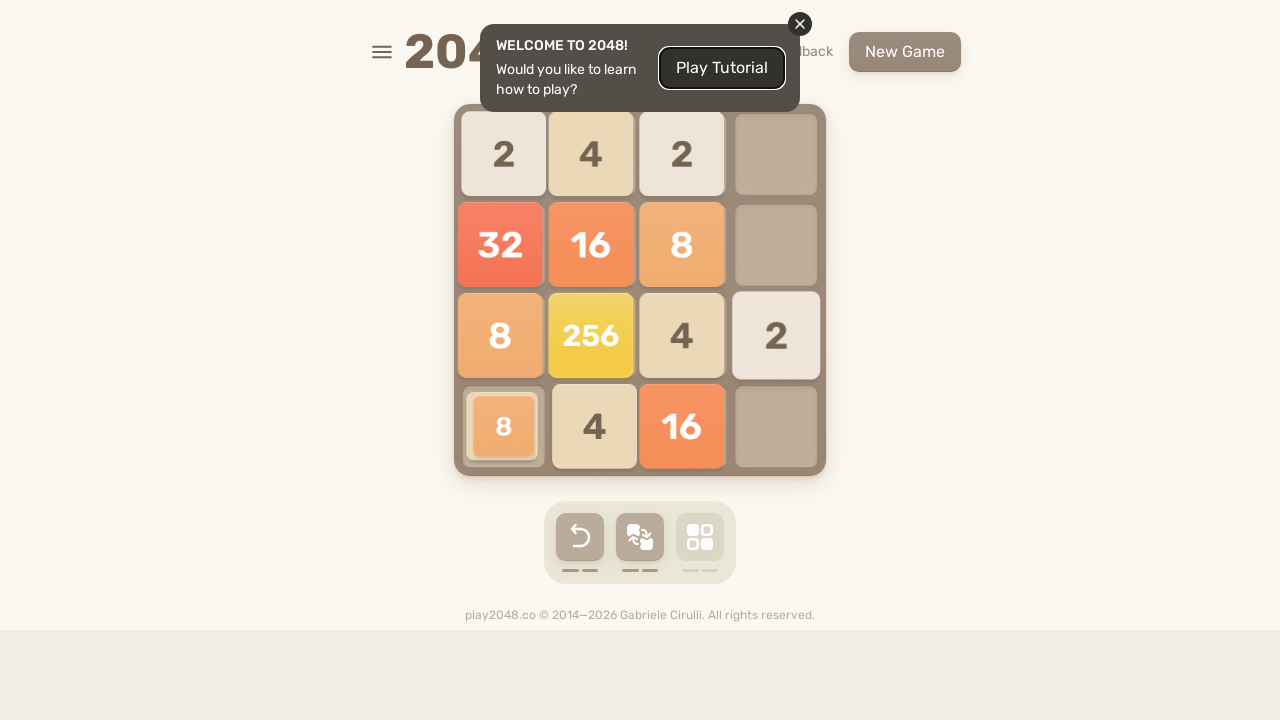

Pressed ArrowRight key
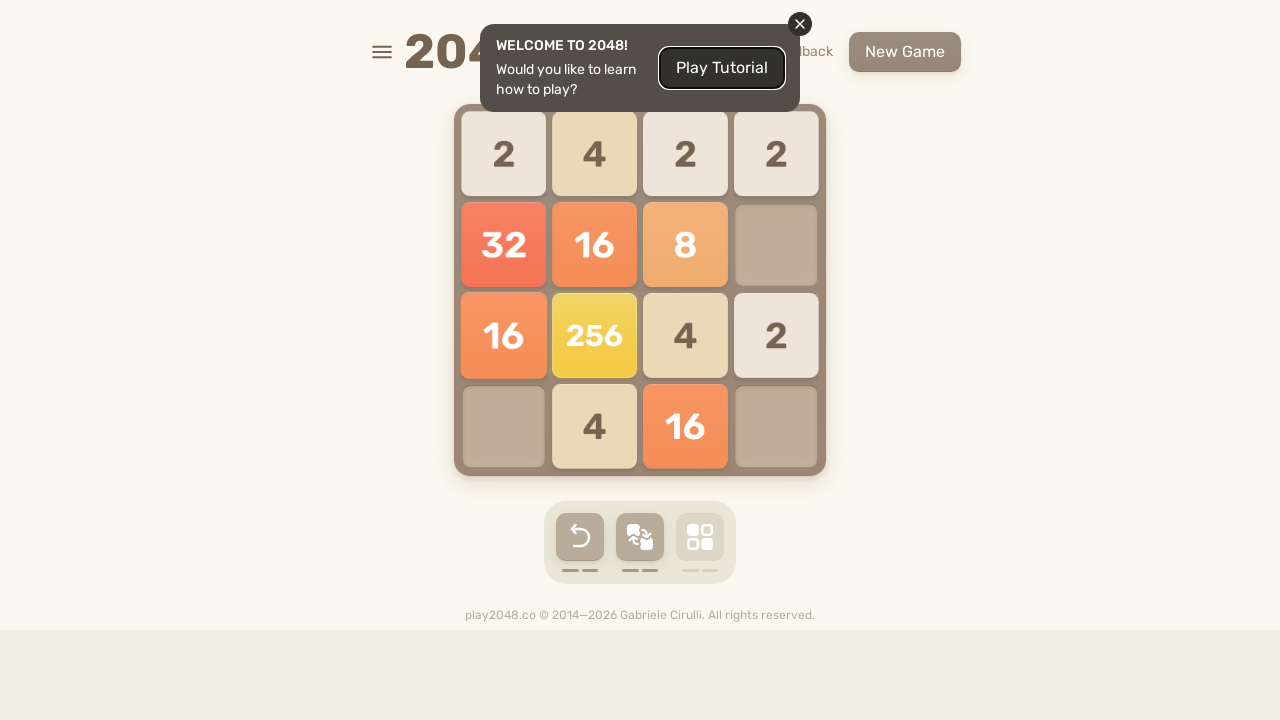

Pressed ArrowDown key
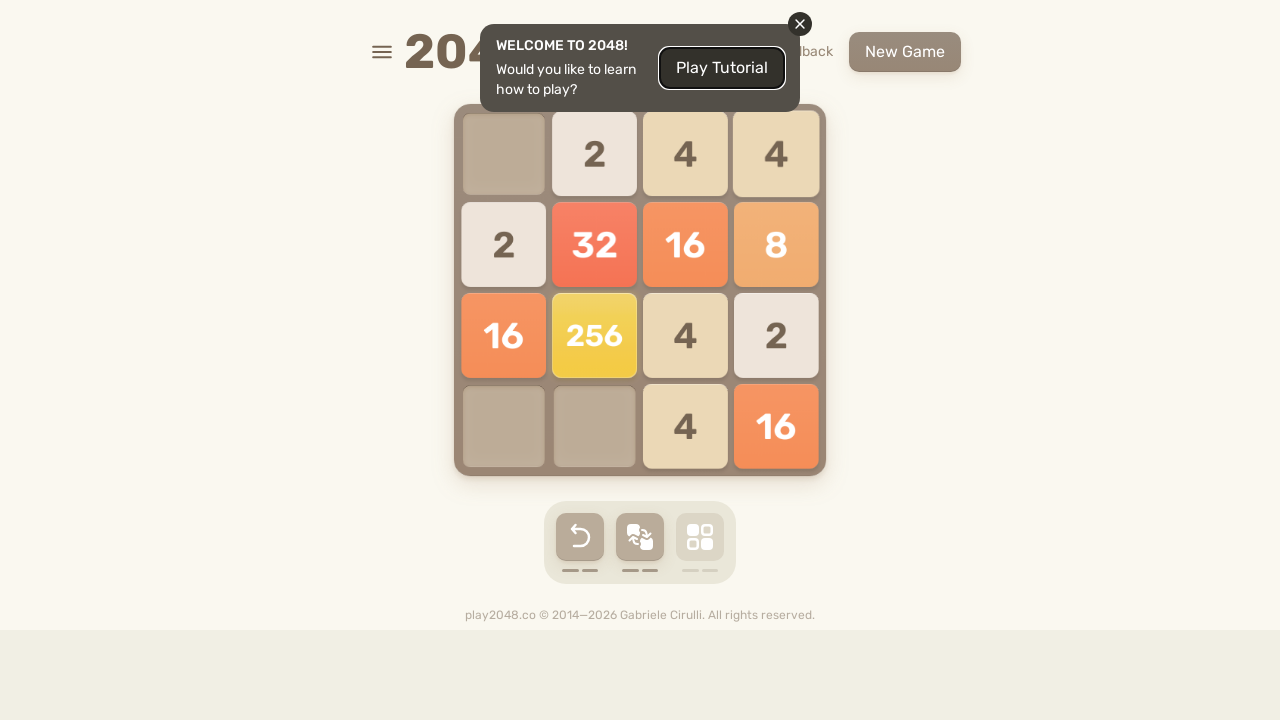

Pressed ArrowLeft key
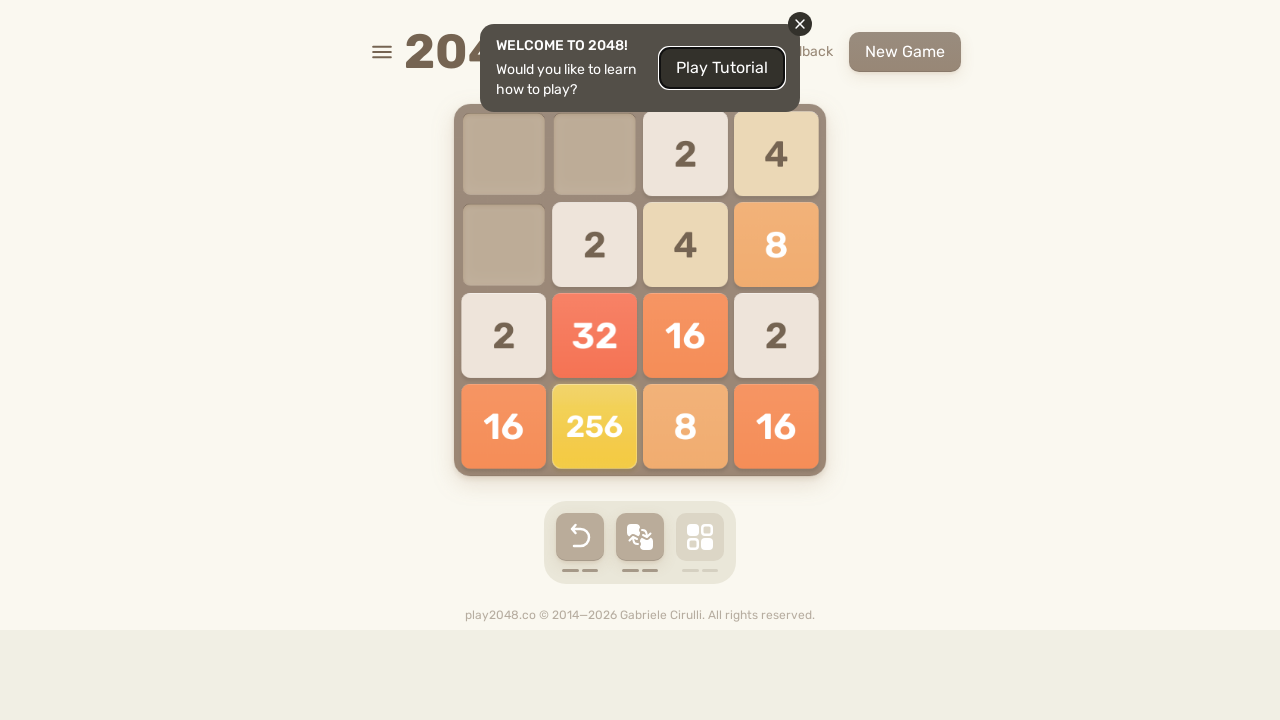

Pressed ArrowUp key
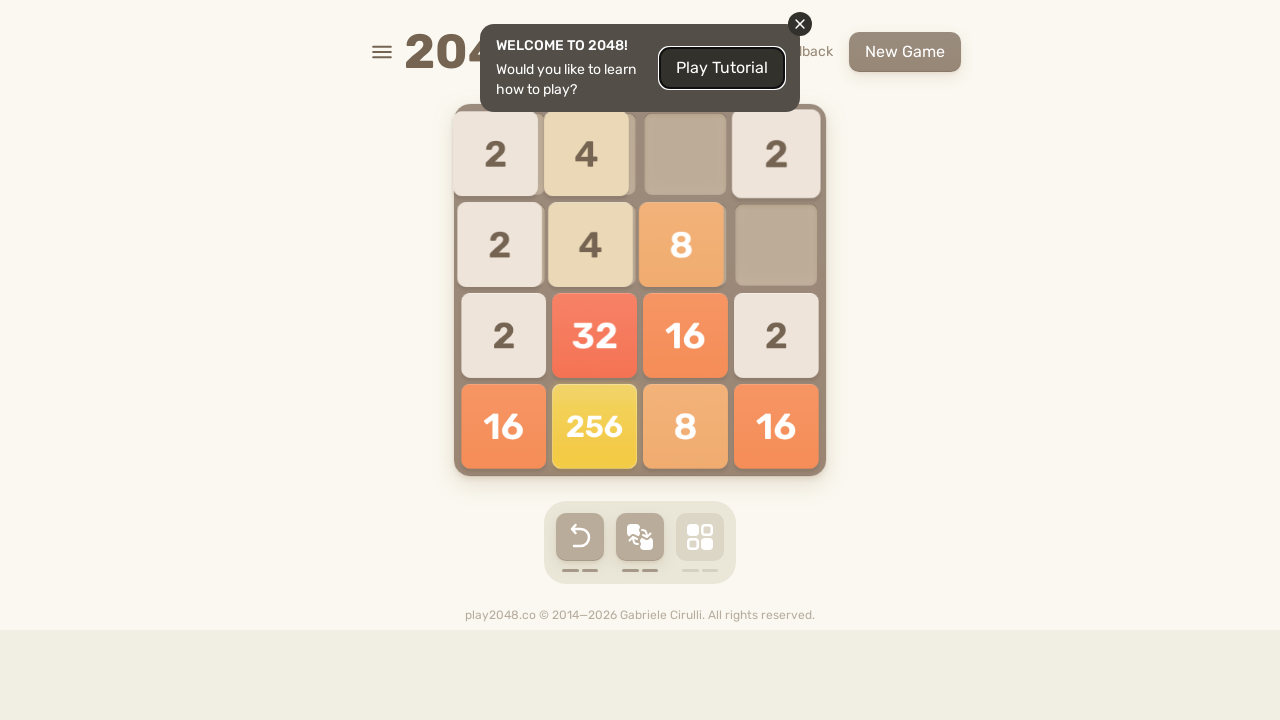

Pressed ArrowRight key
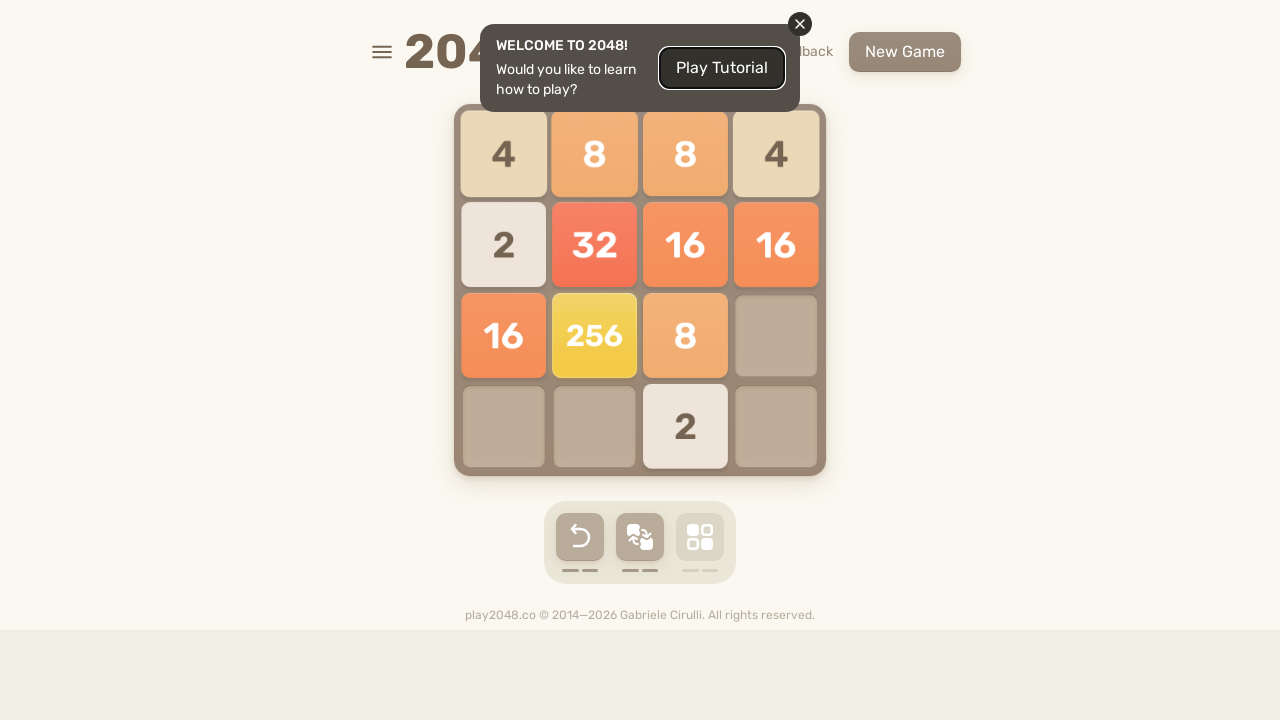

Pressed ArrowDown key
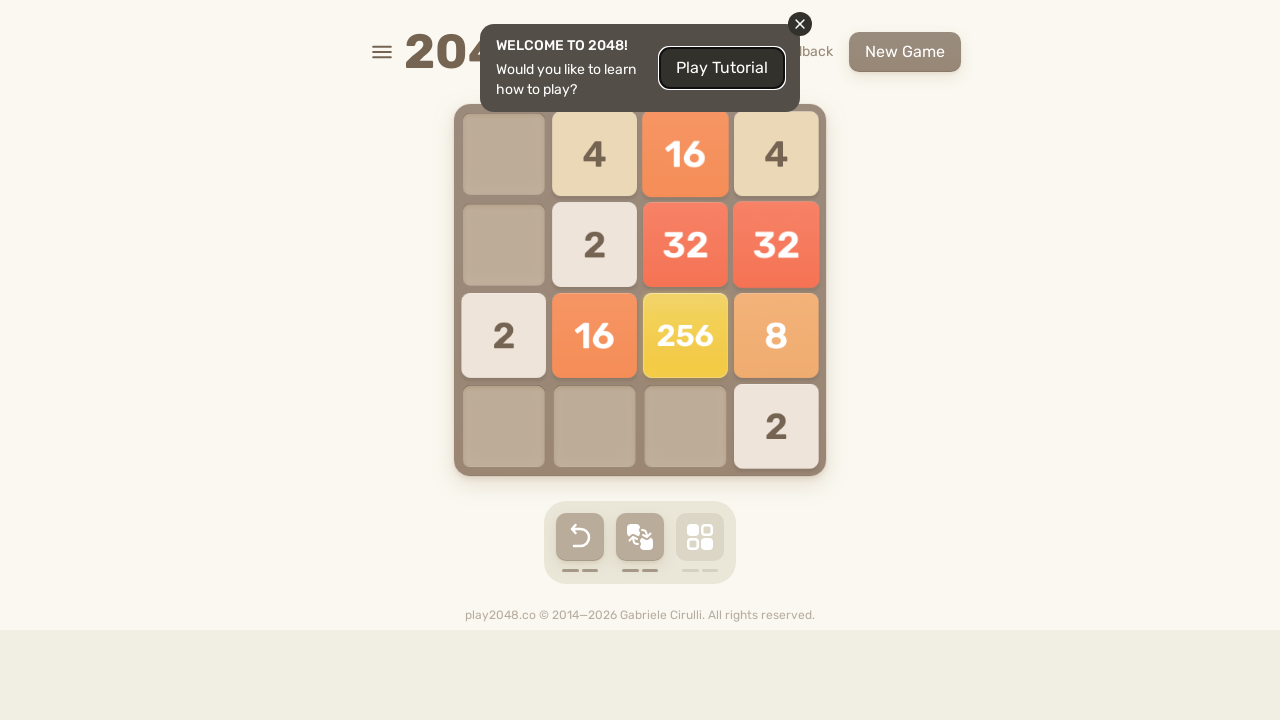

Pressed ArrowLeft key
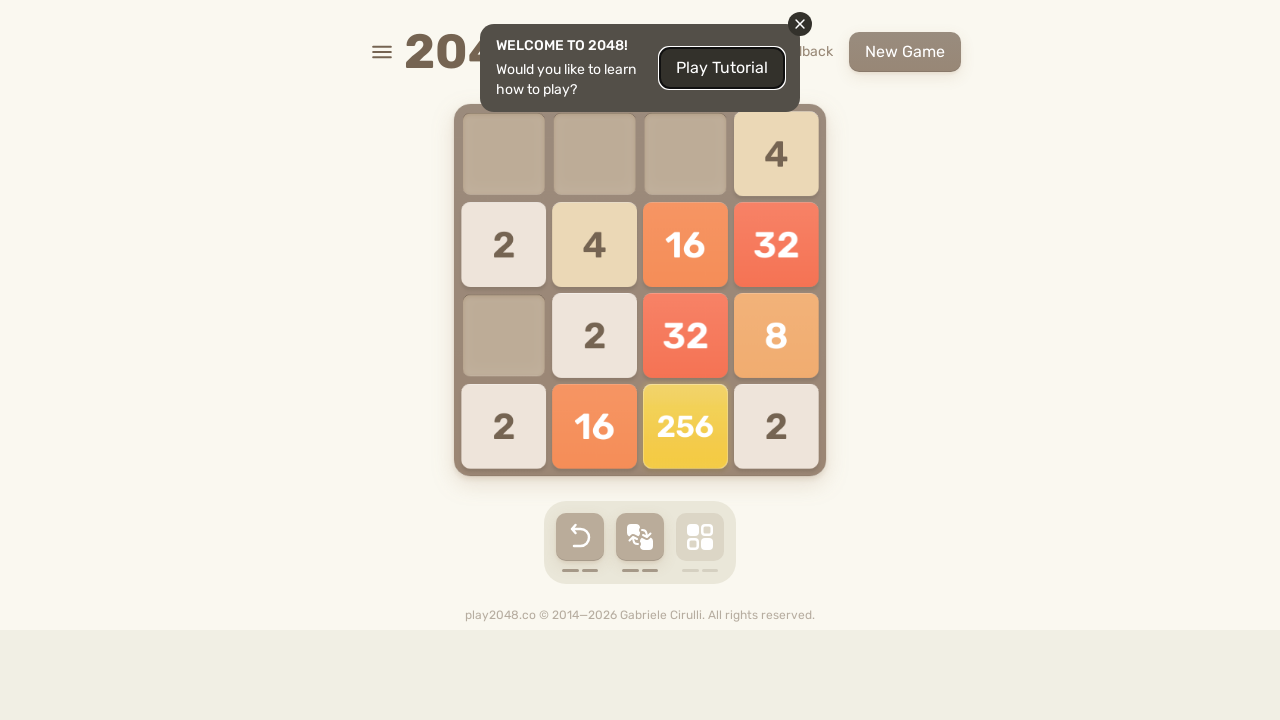

Pressed ArrowUp key
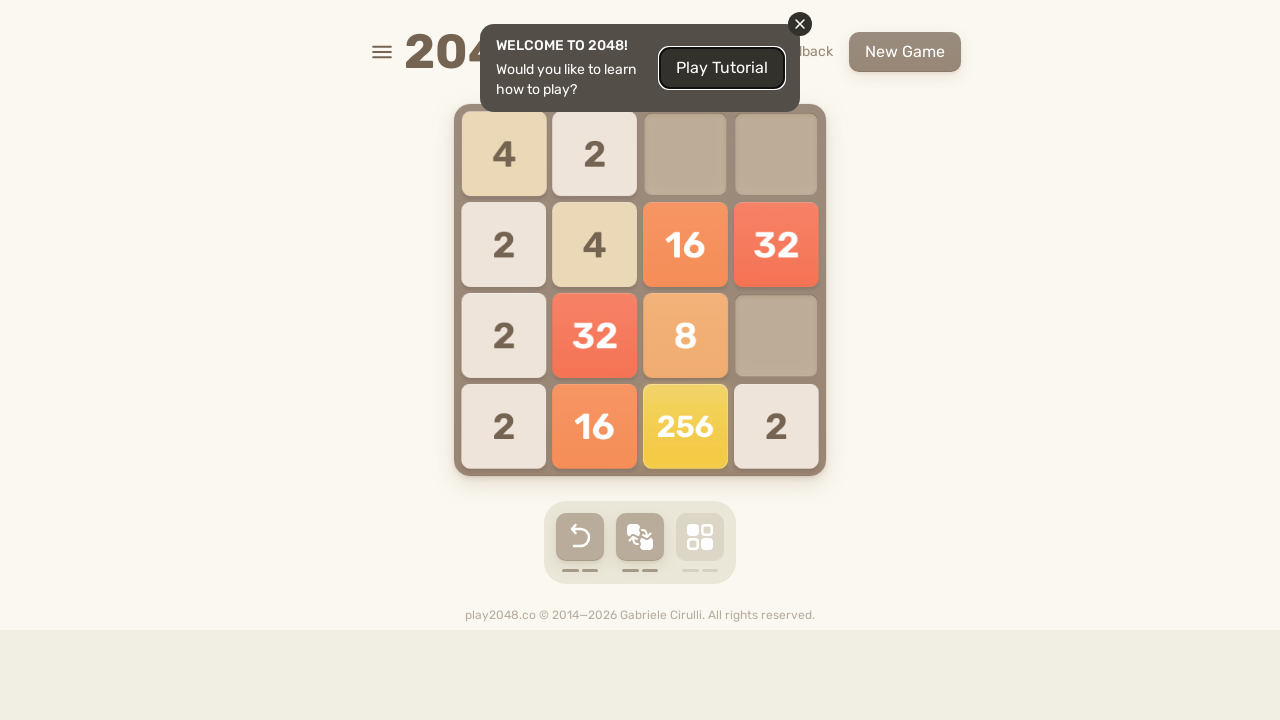

Pressed ArrowRight key
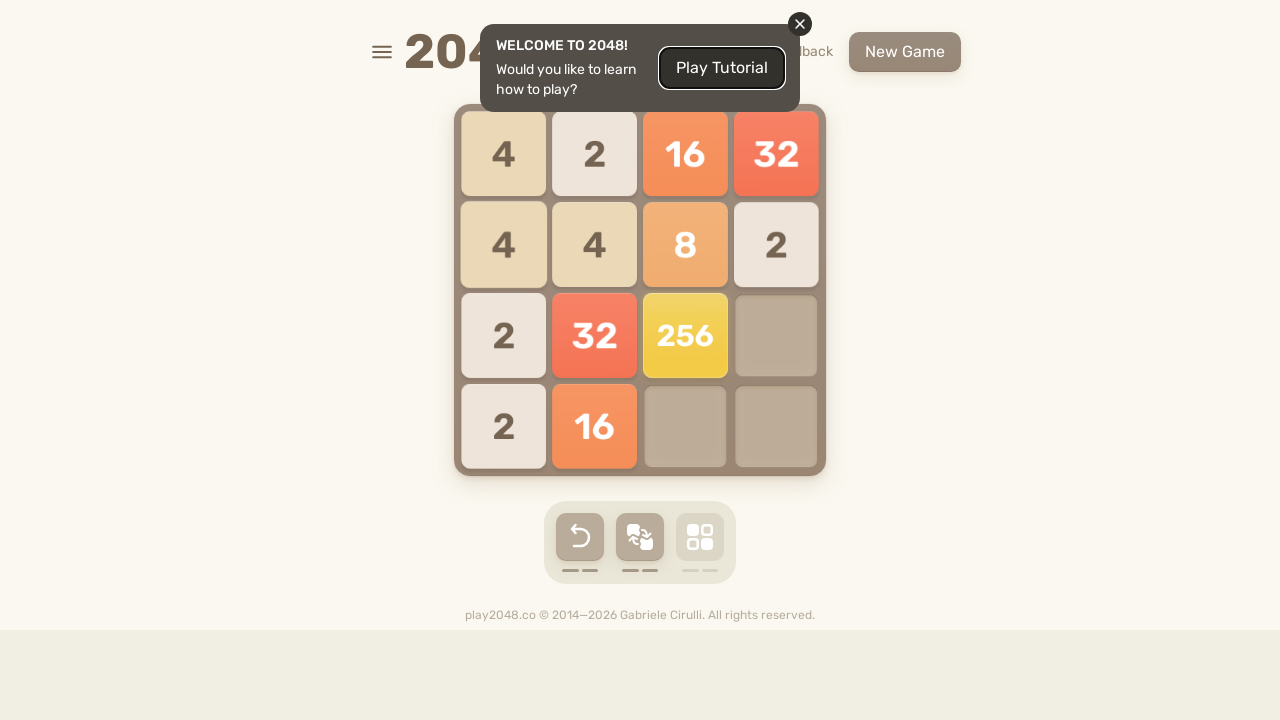

Pressed ArrowDown key
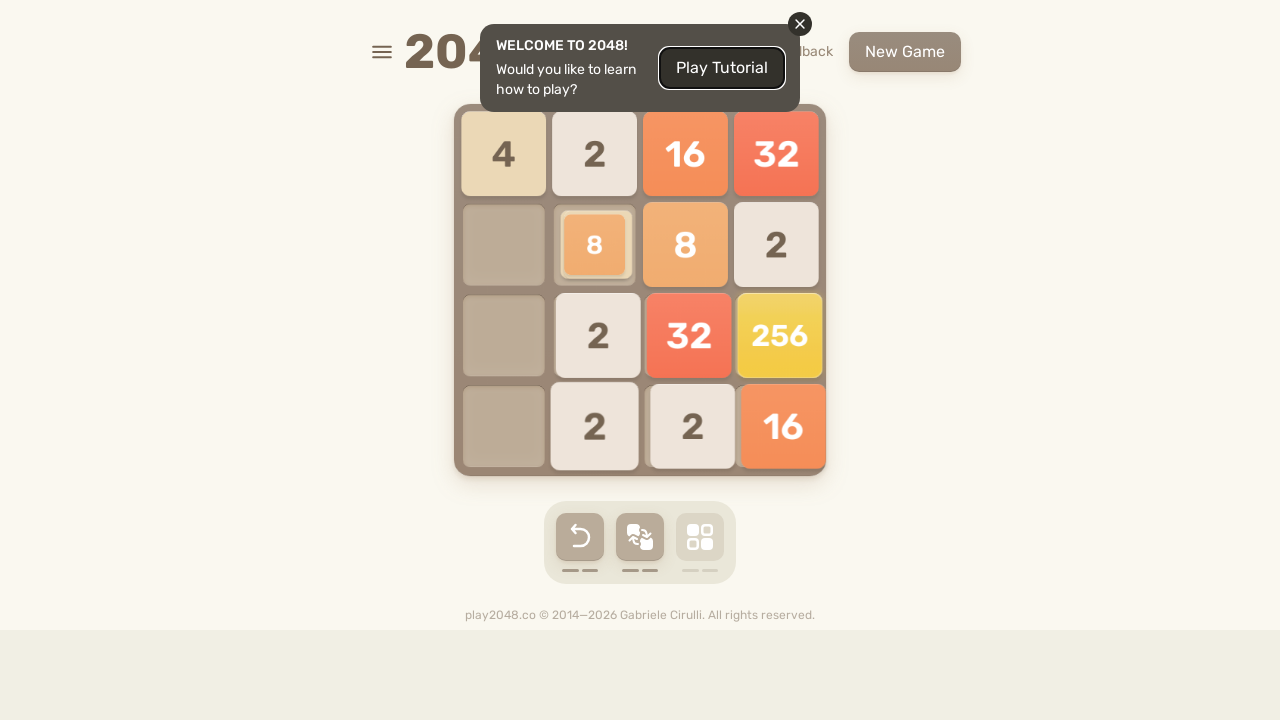

Pressed ArrowLeft key
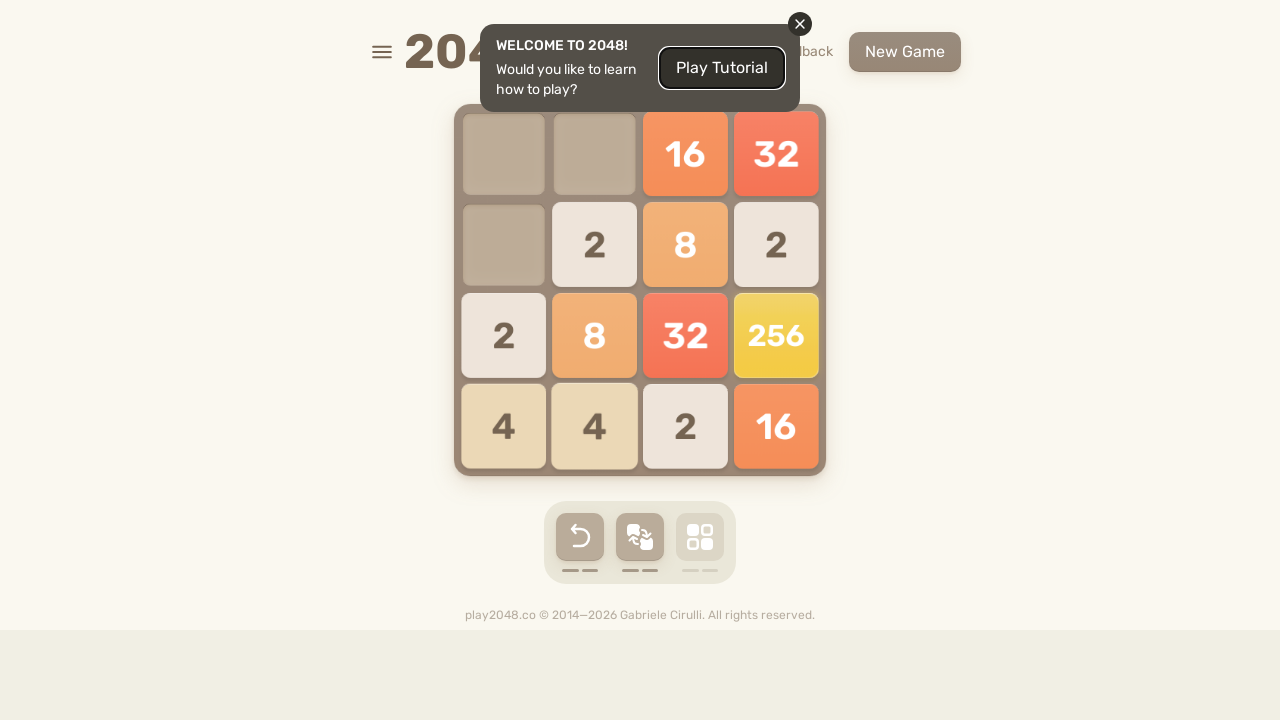

Pressed ArrowUp key
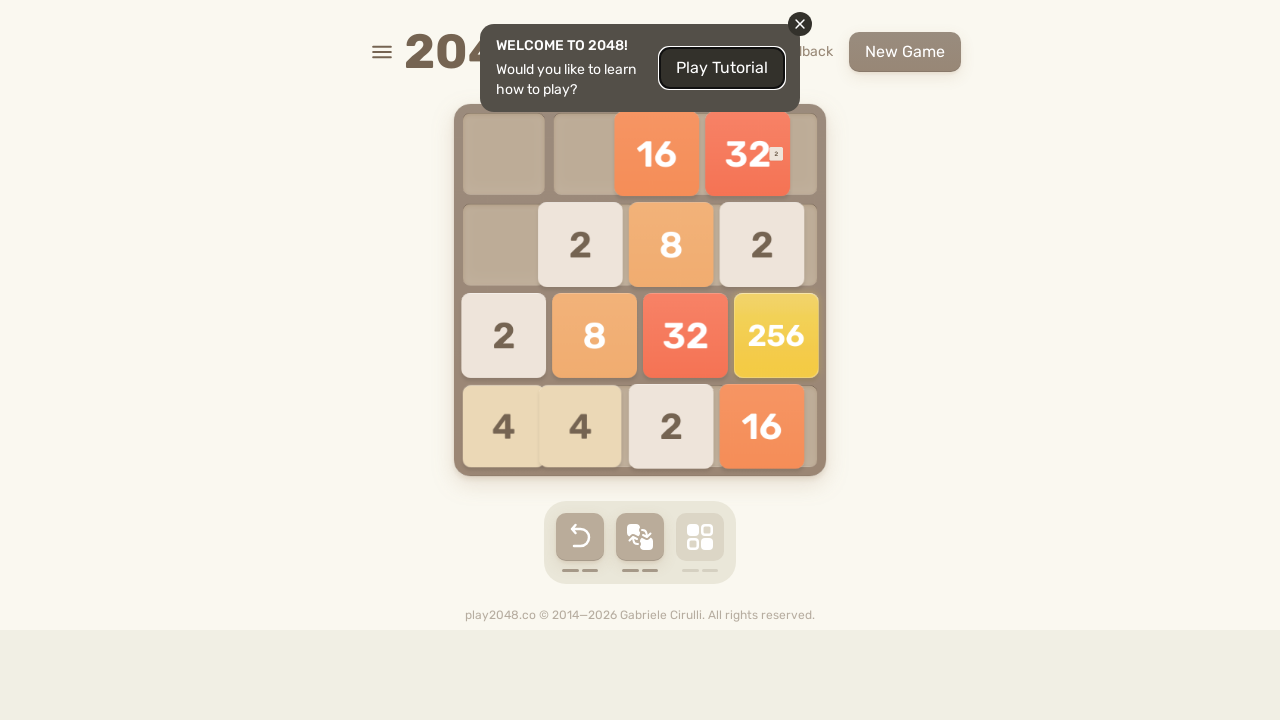

Pressed ArrowRight key
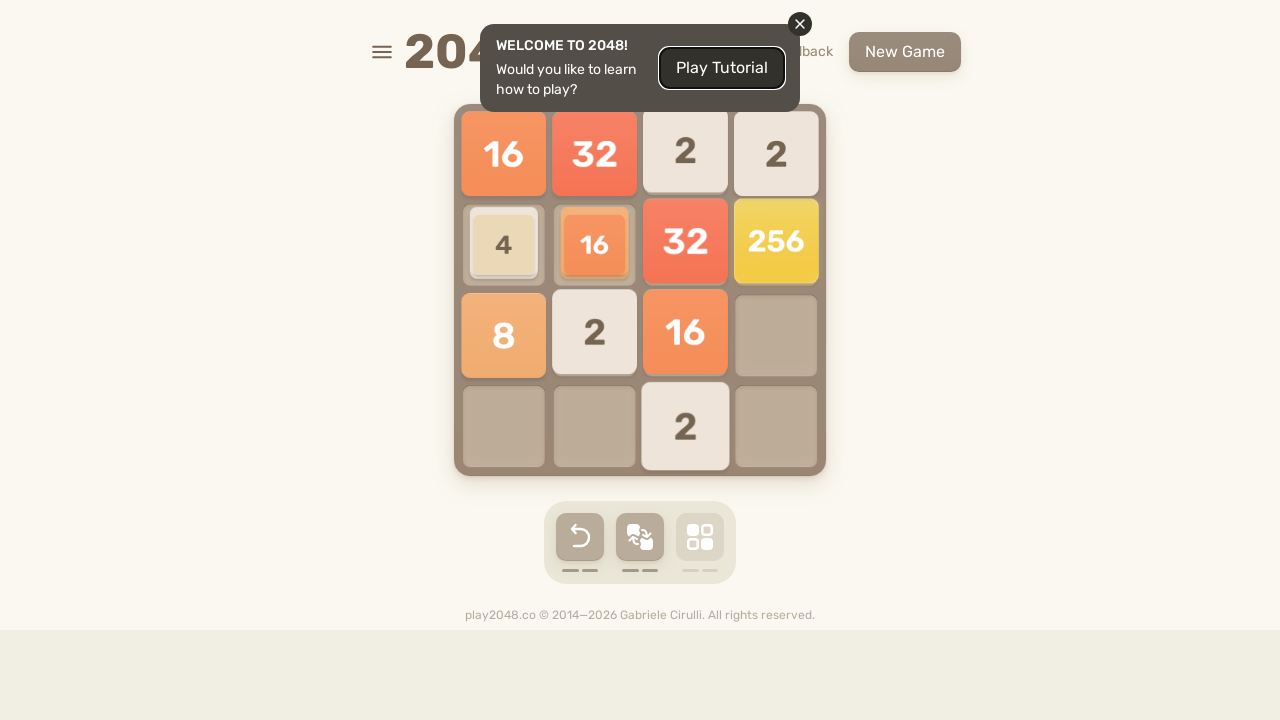

Pressed ArrowDown key
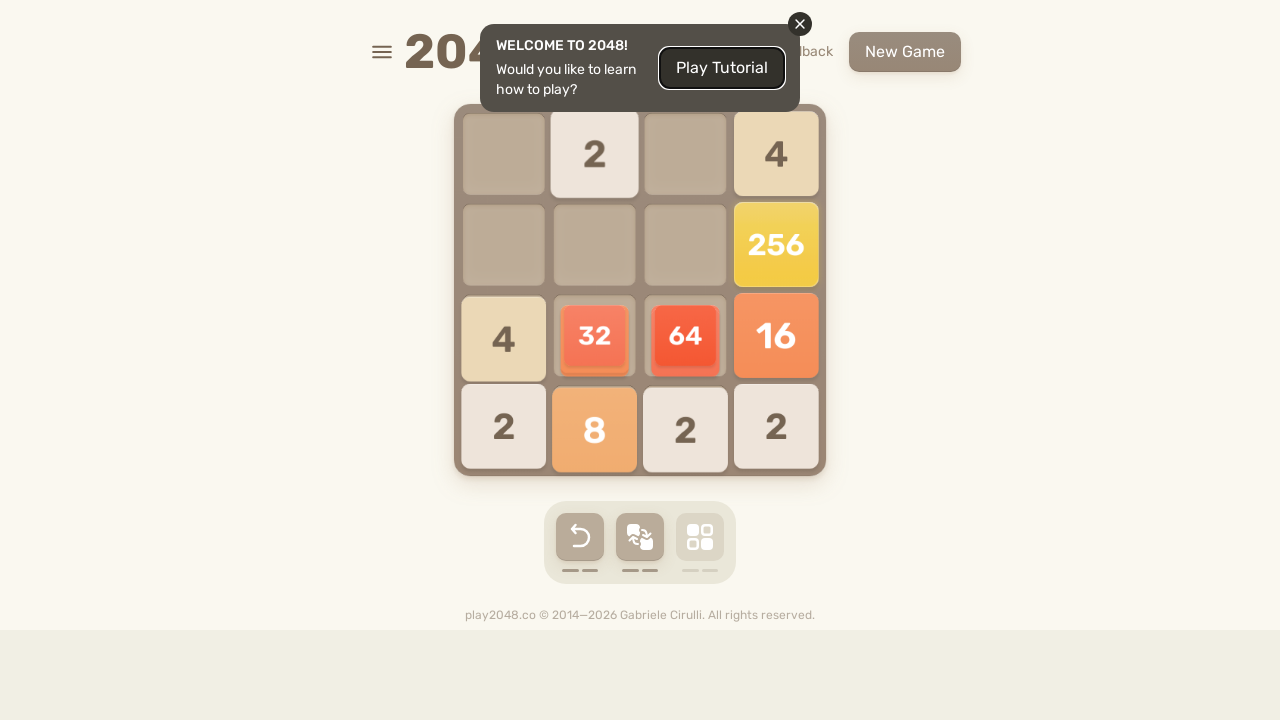

Pressed ArrowLeft key
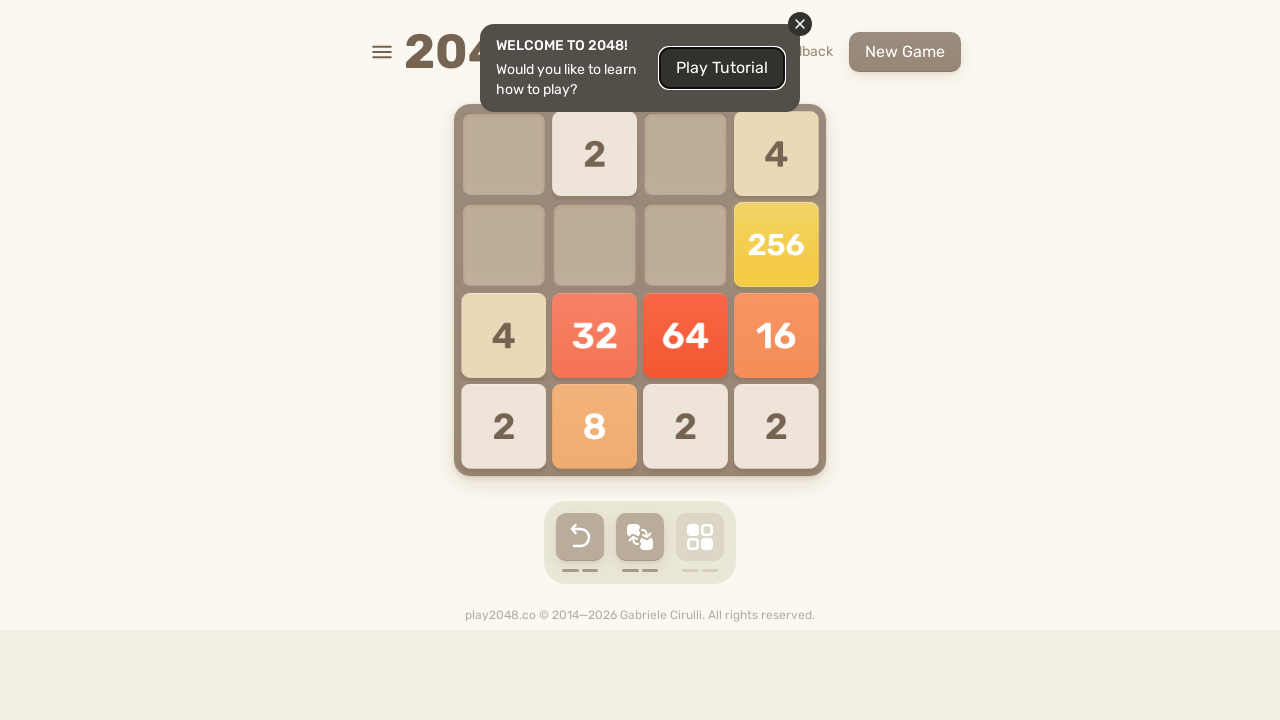

Pressed ArrowUp key
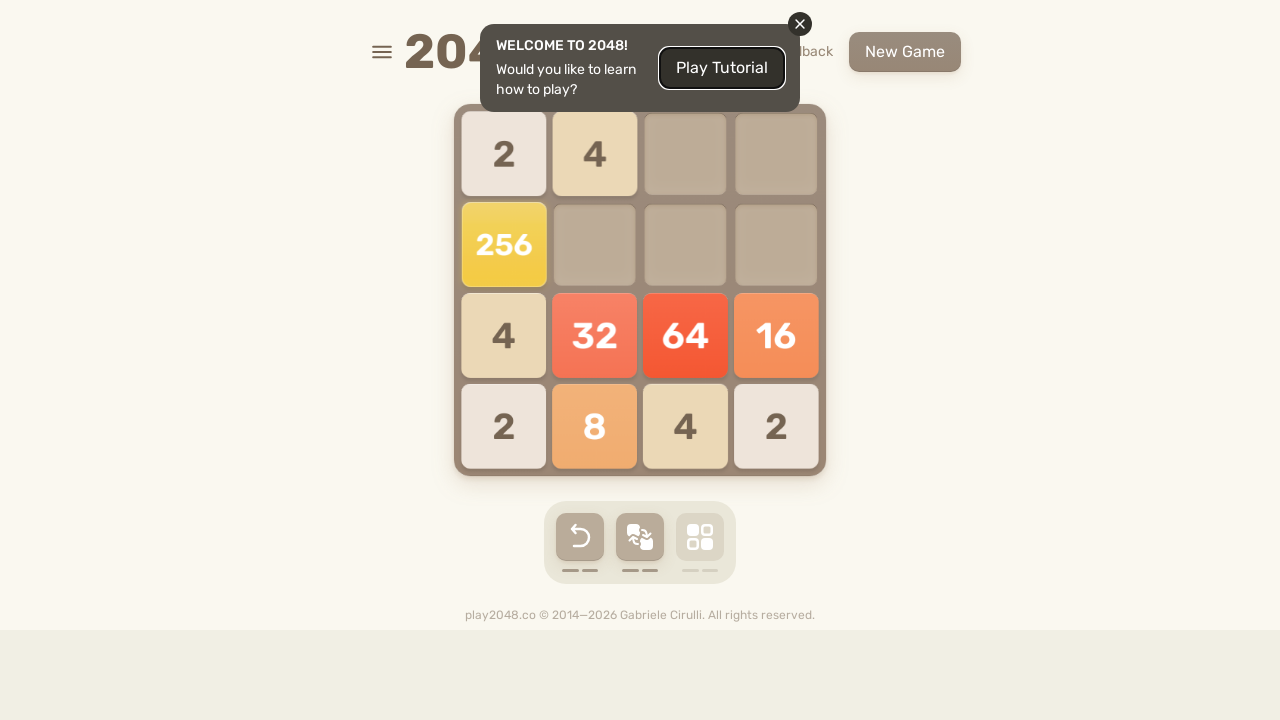

Pressed ArrowRight key
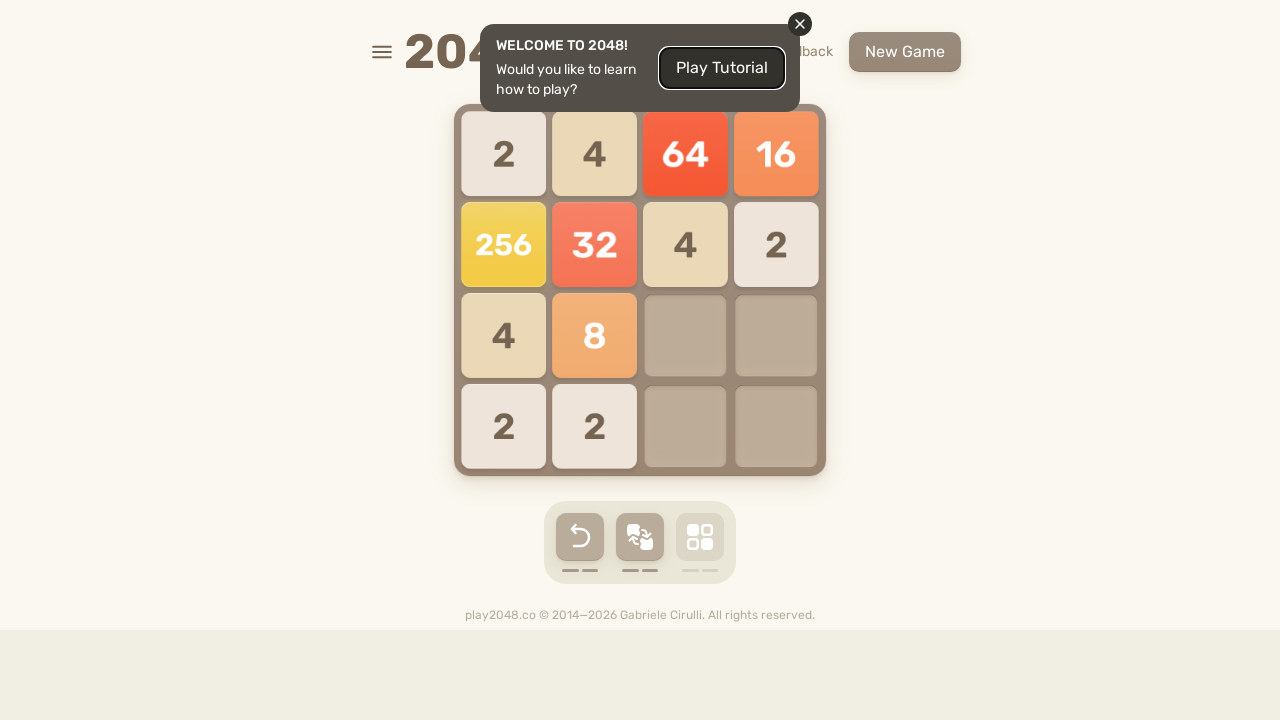

Pressed ArrowDown key
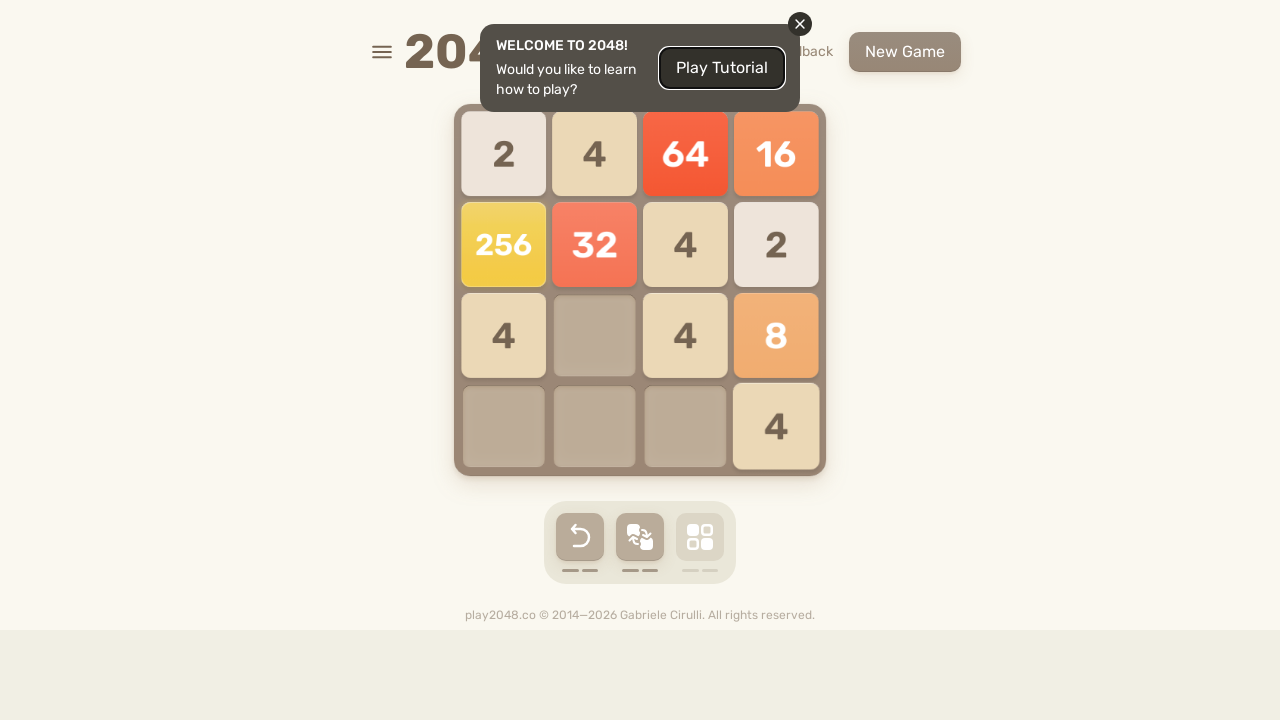

Pressed ArrowLeft key
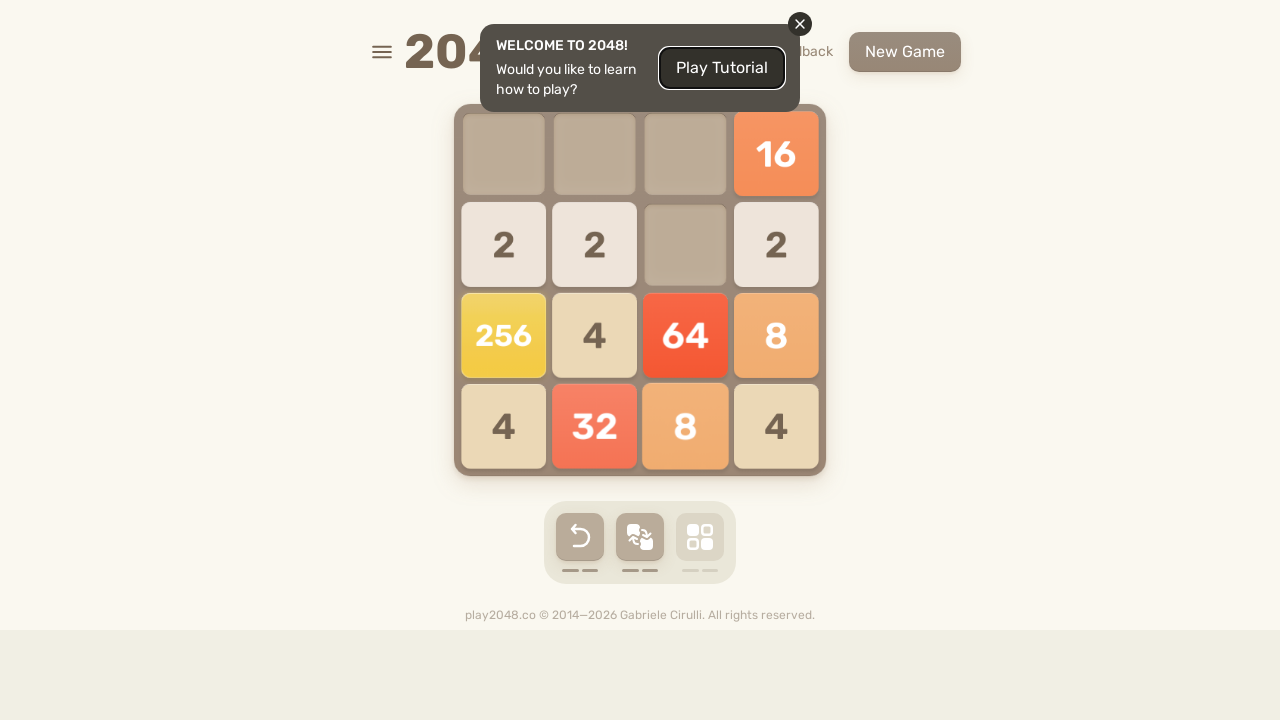

Pressed ArrowUp key
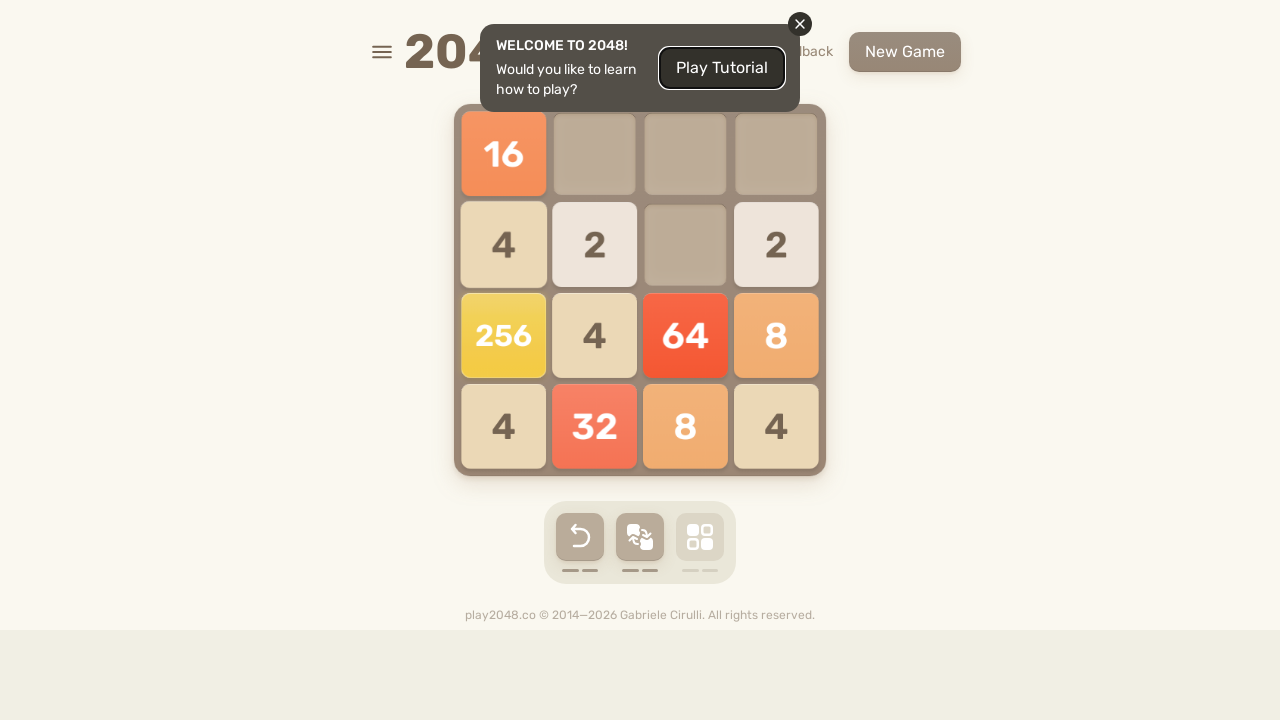

Pressed ArrowRight key
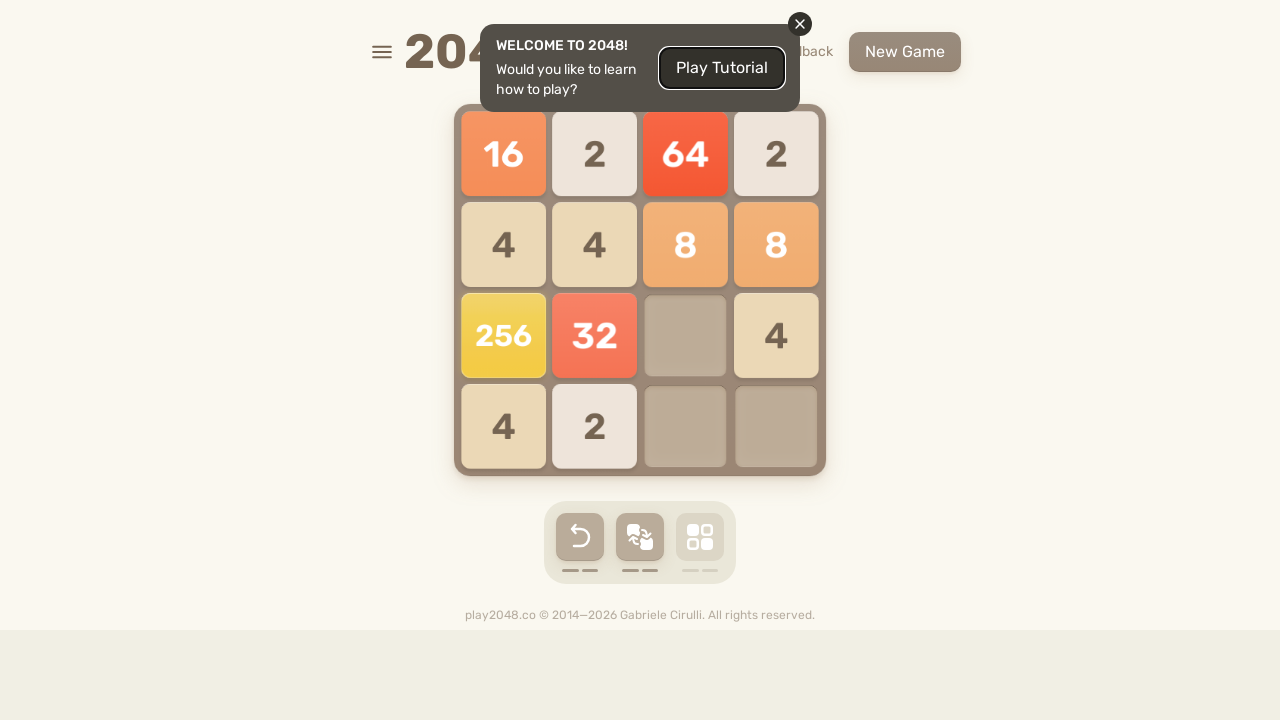

Pressed ArrowDown key
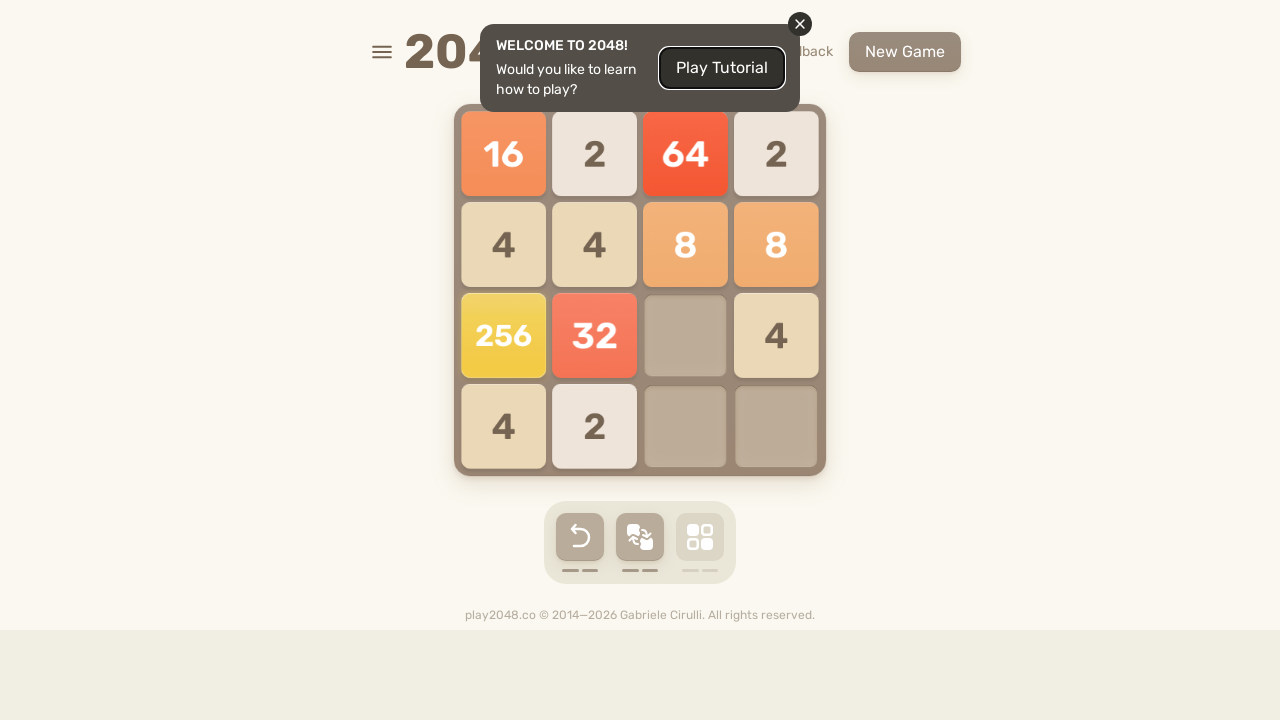

Pressed ArrowLeft key
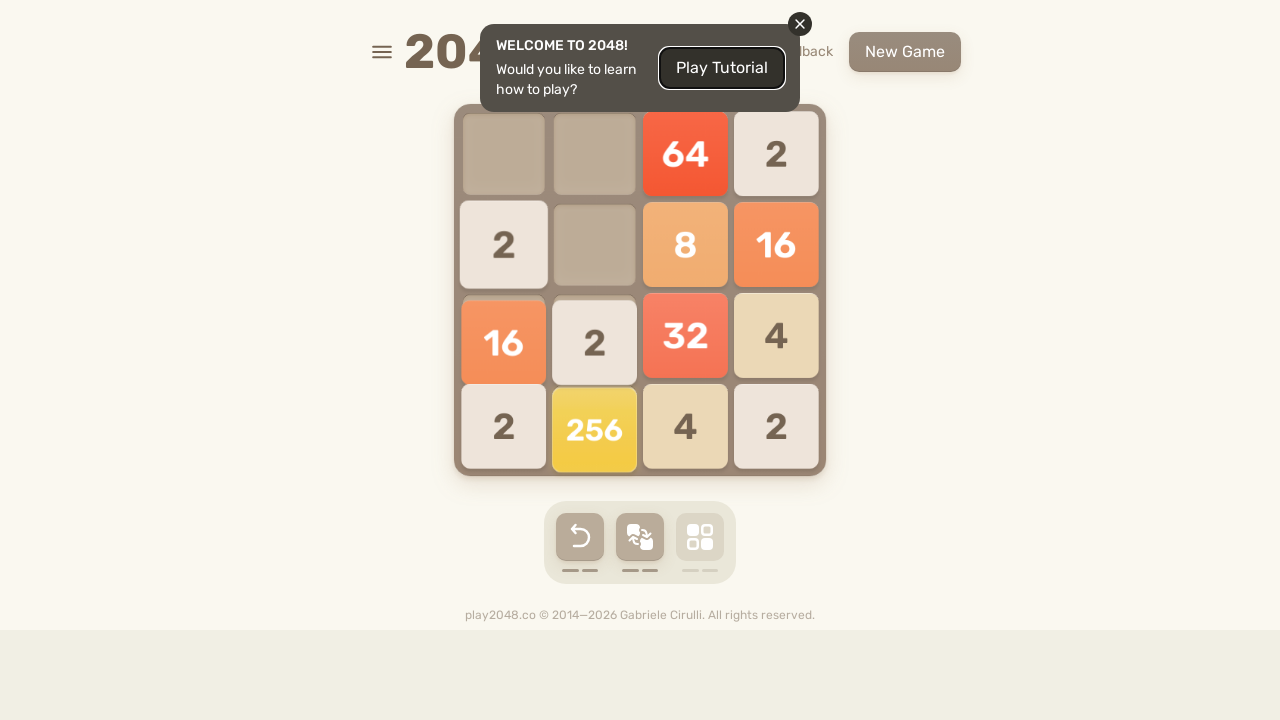

Pressed ArrowUp key
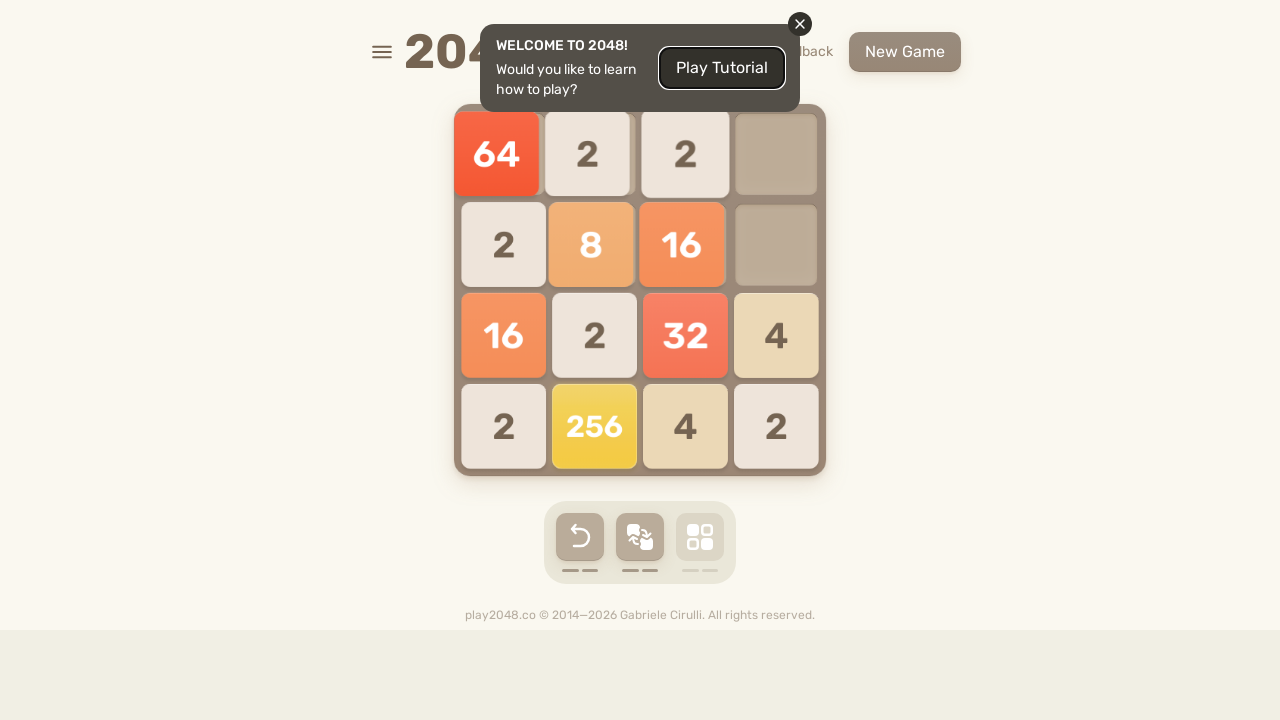

Pressed ArrowRight key
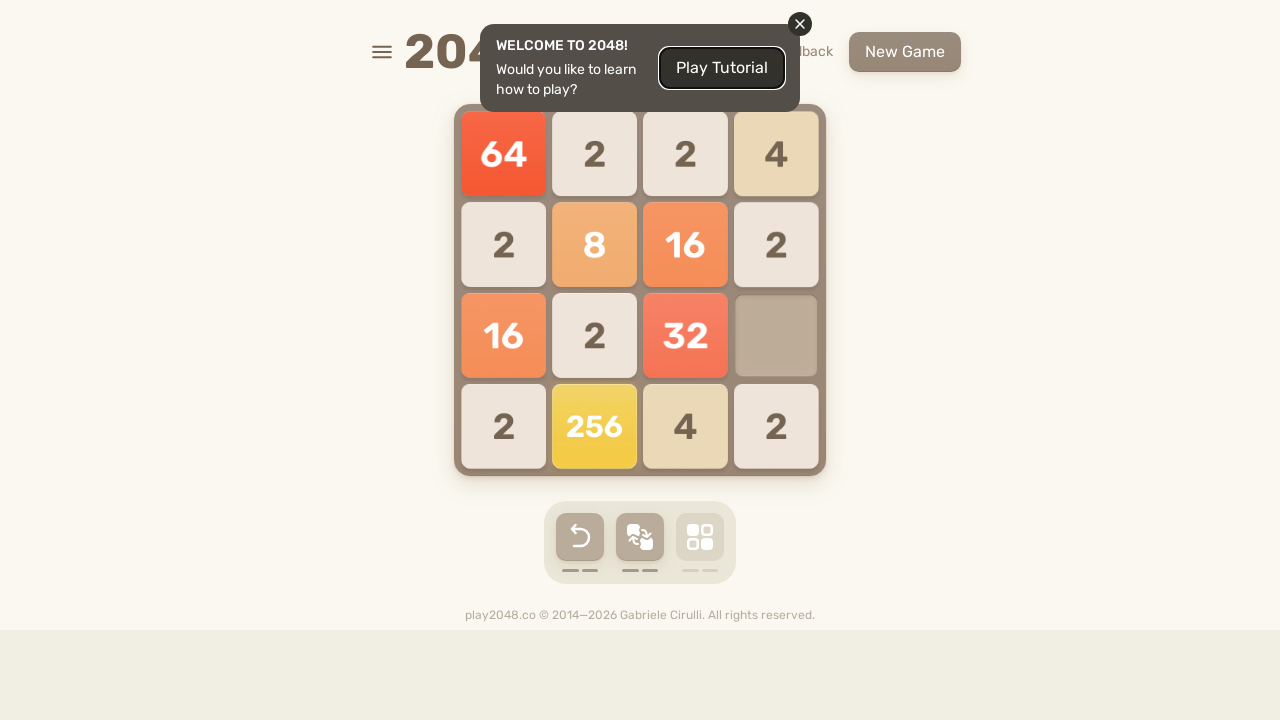

Pressed ArrowDown key
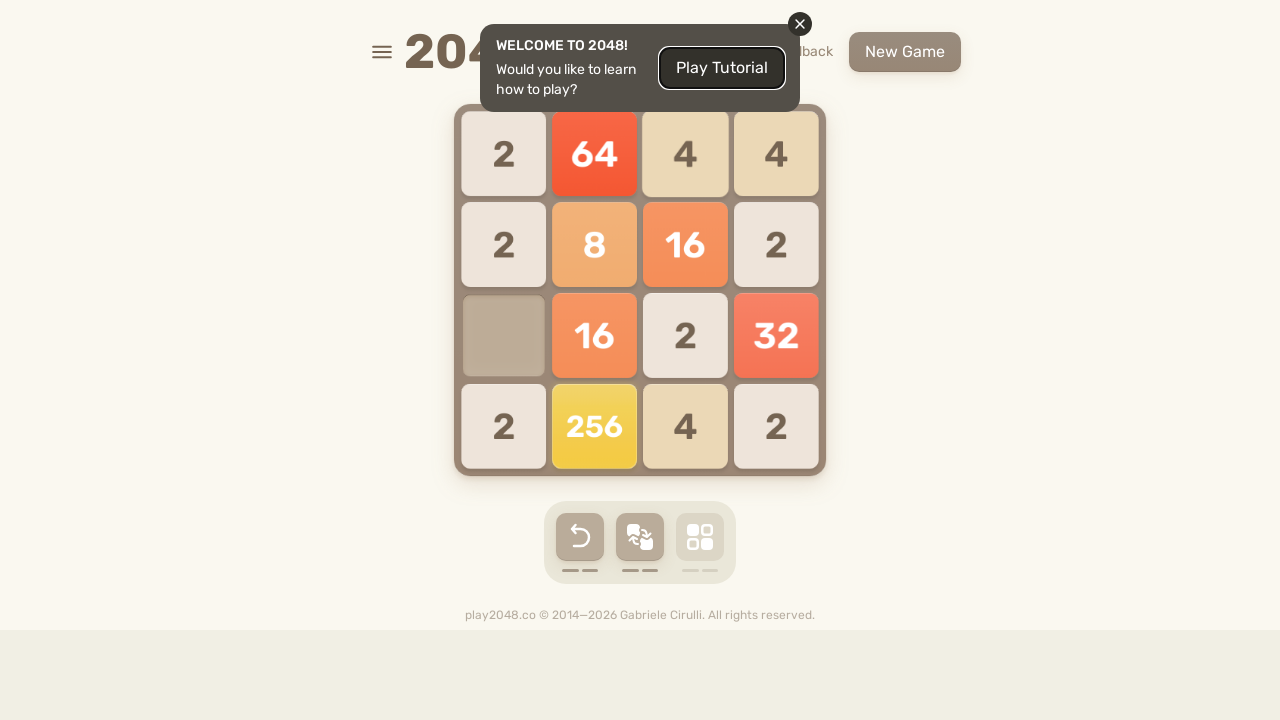

Pressed ArrowLeft key
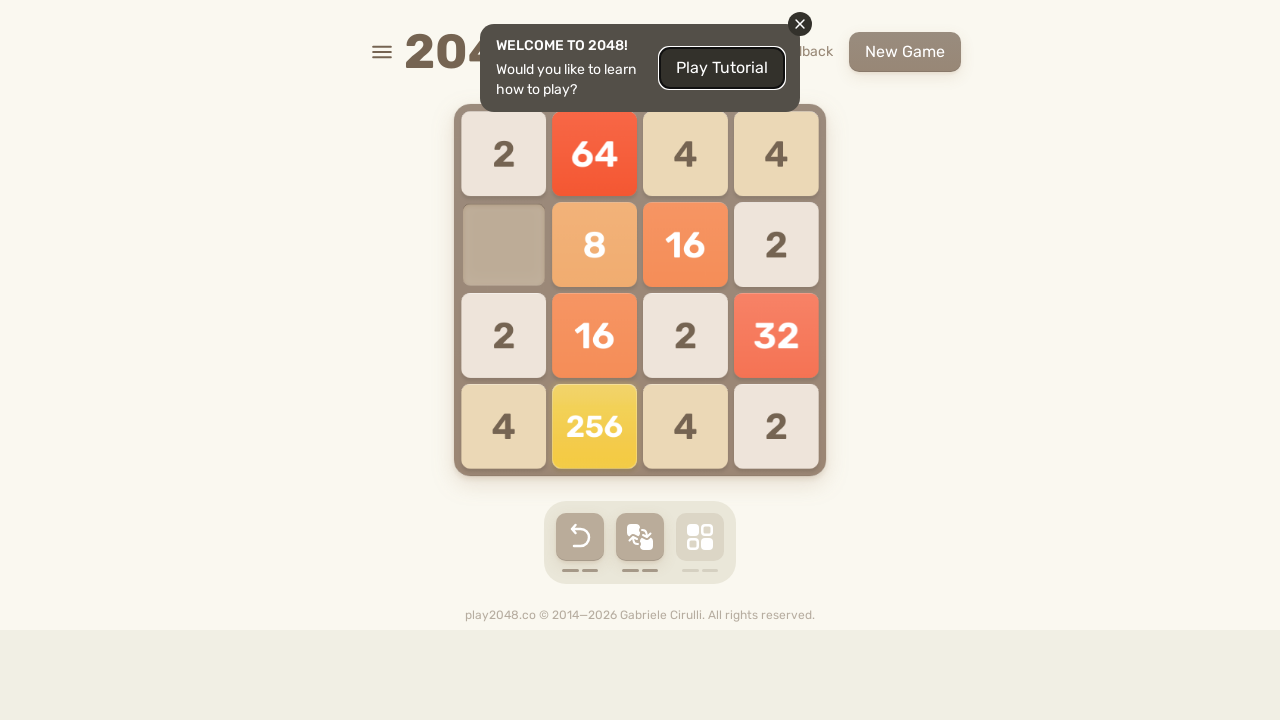

Pressed ArrowUp key
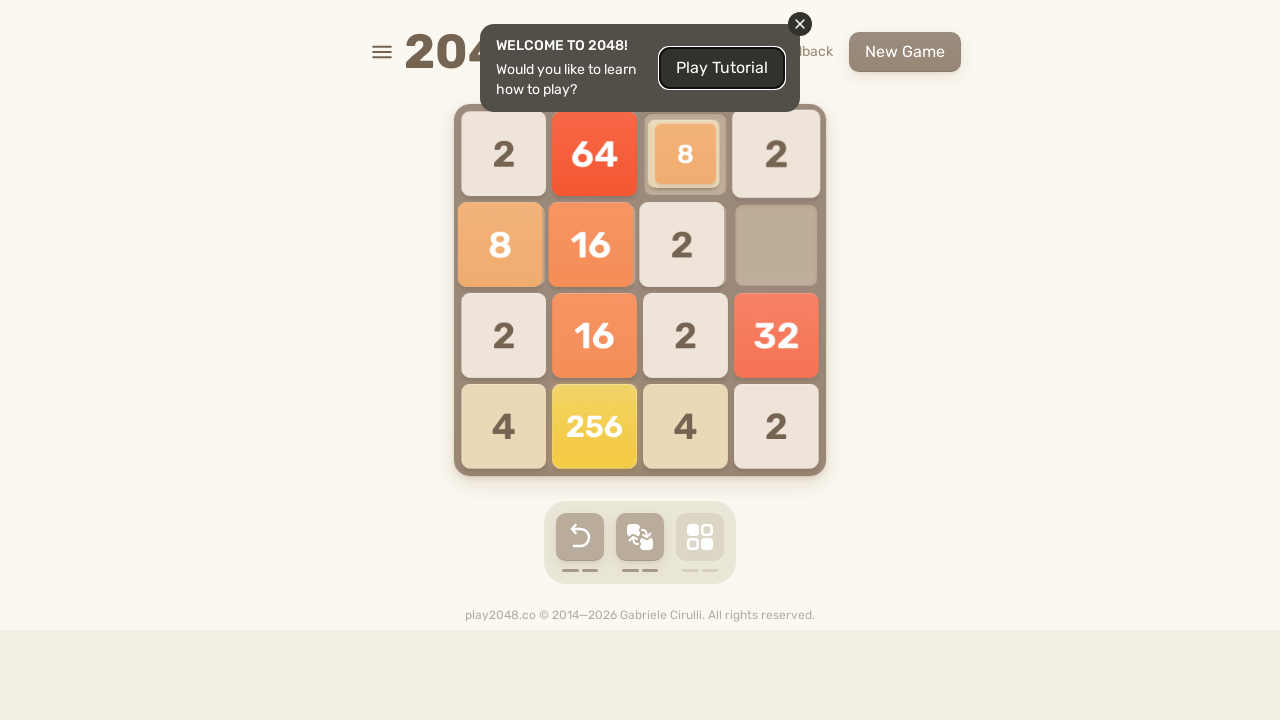

Pressed ArrowRight key
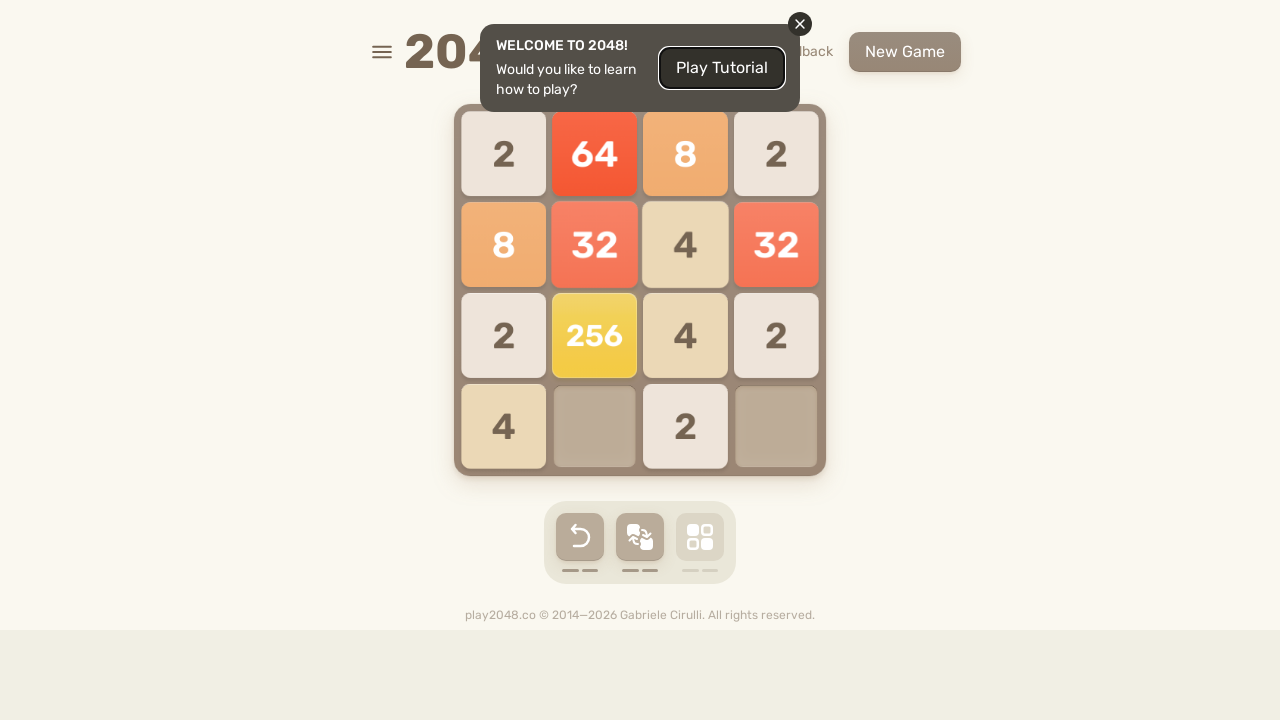

Pressed ArrowDown key
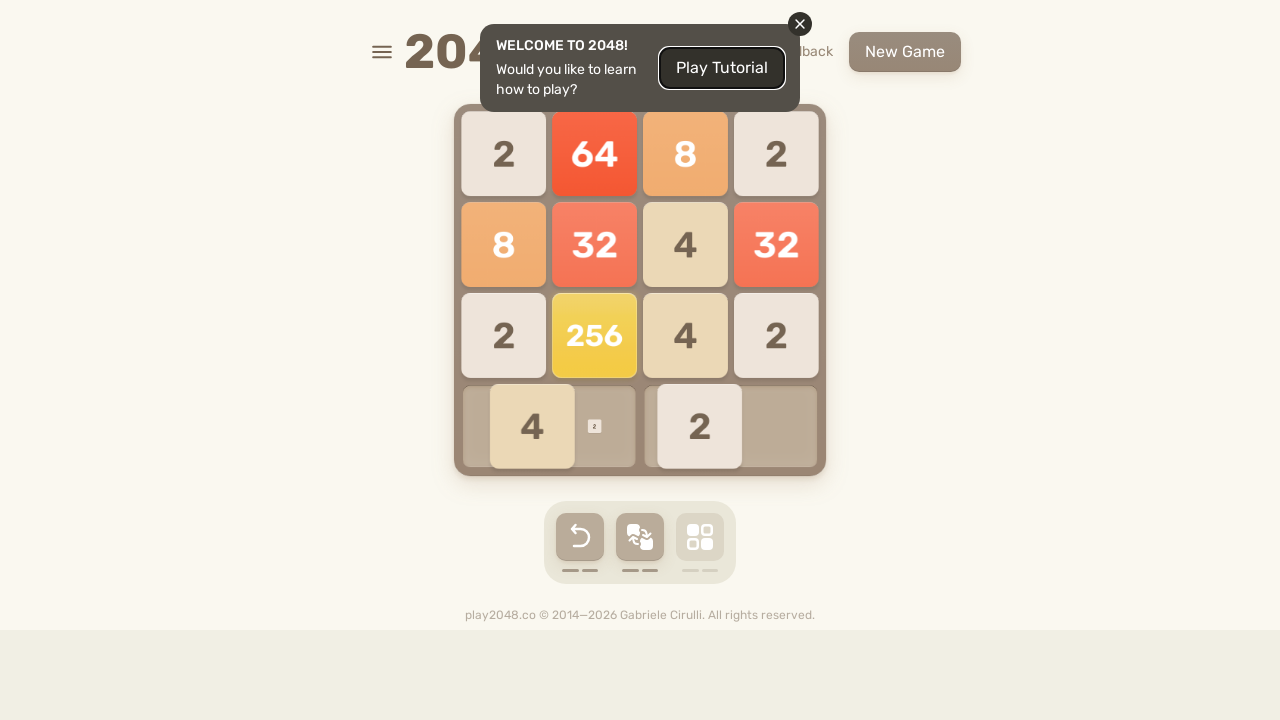

Pressed ArrowLeft key
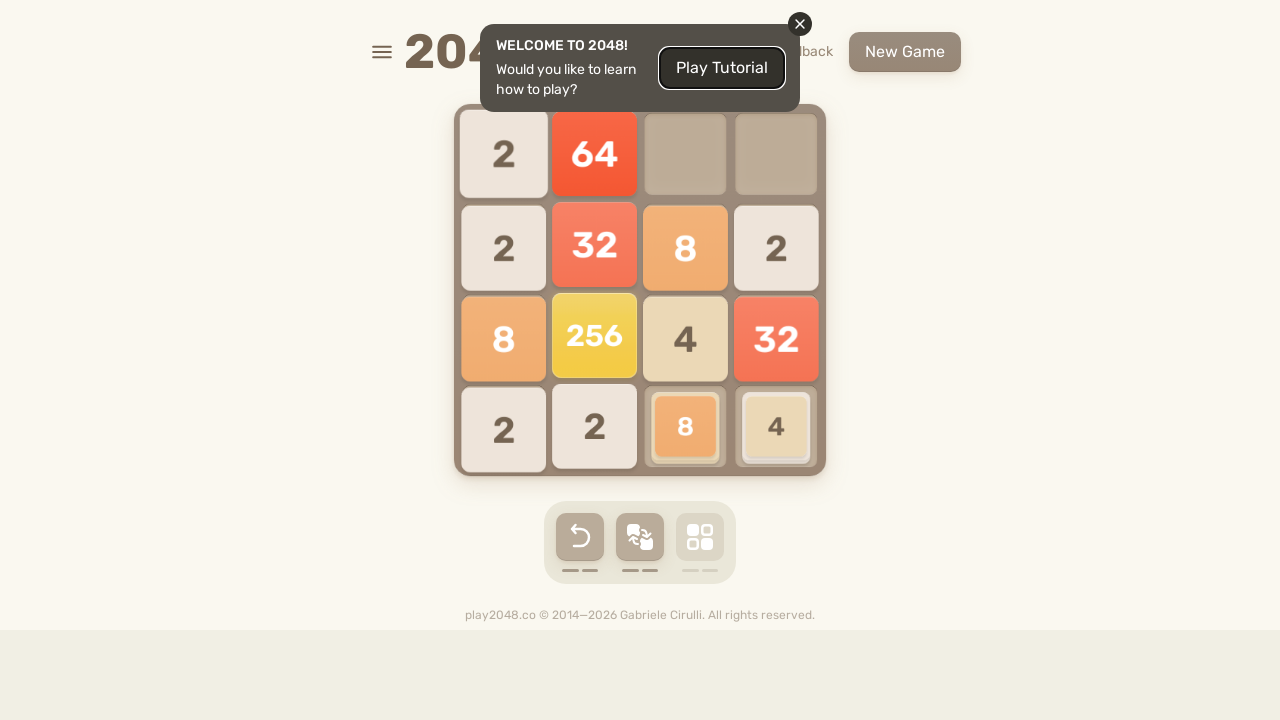

Pressed ArrowUp key
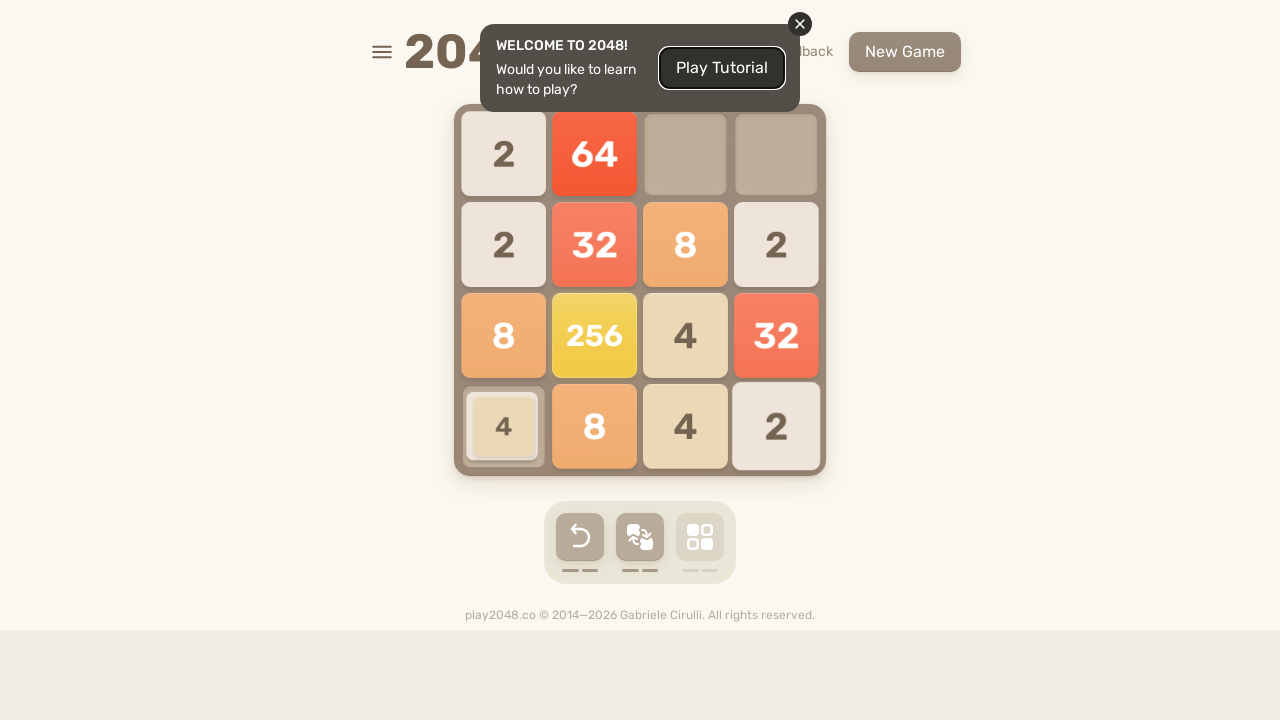

Pressed ArrowRight key
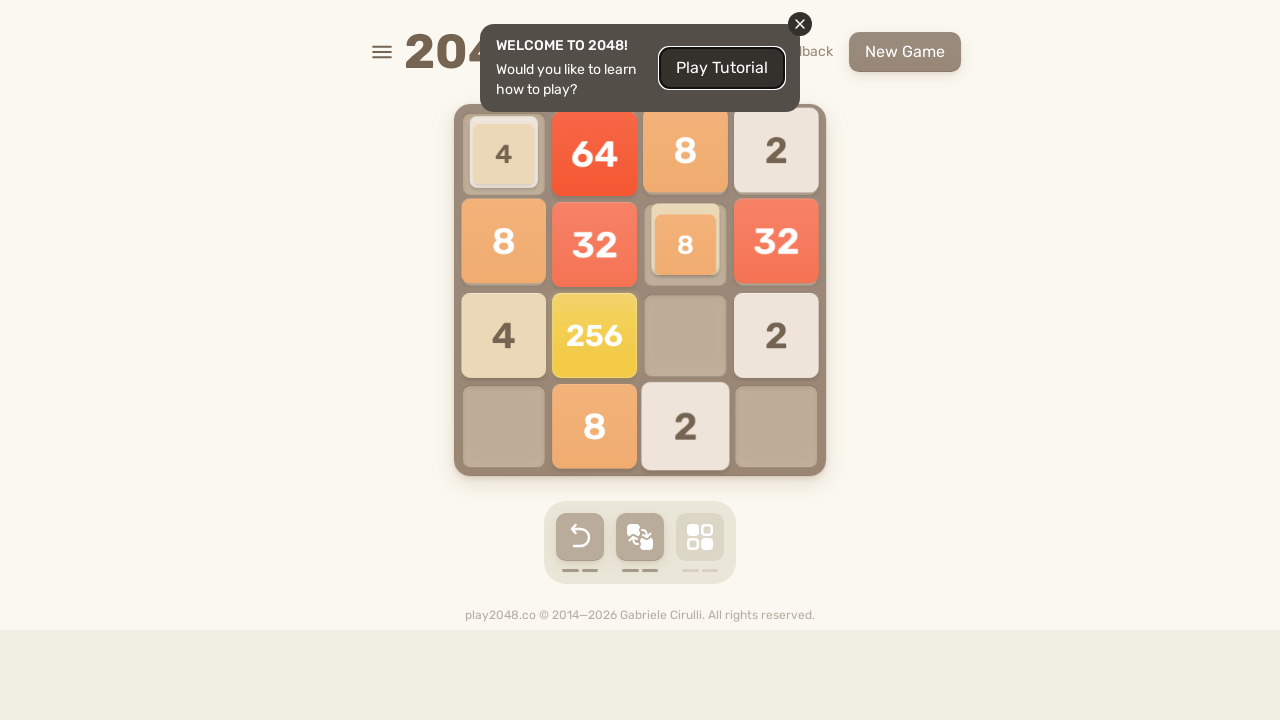

Pressed ArrowDown key
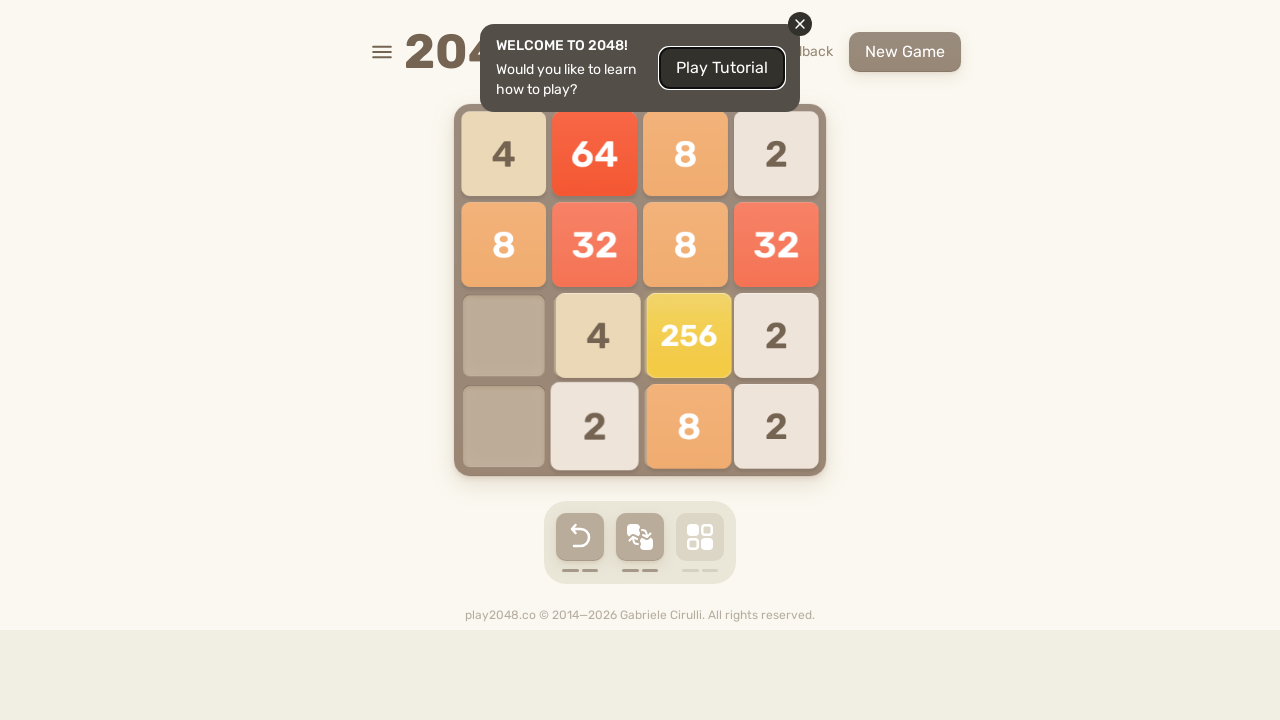

Pressed ArrowLeft key
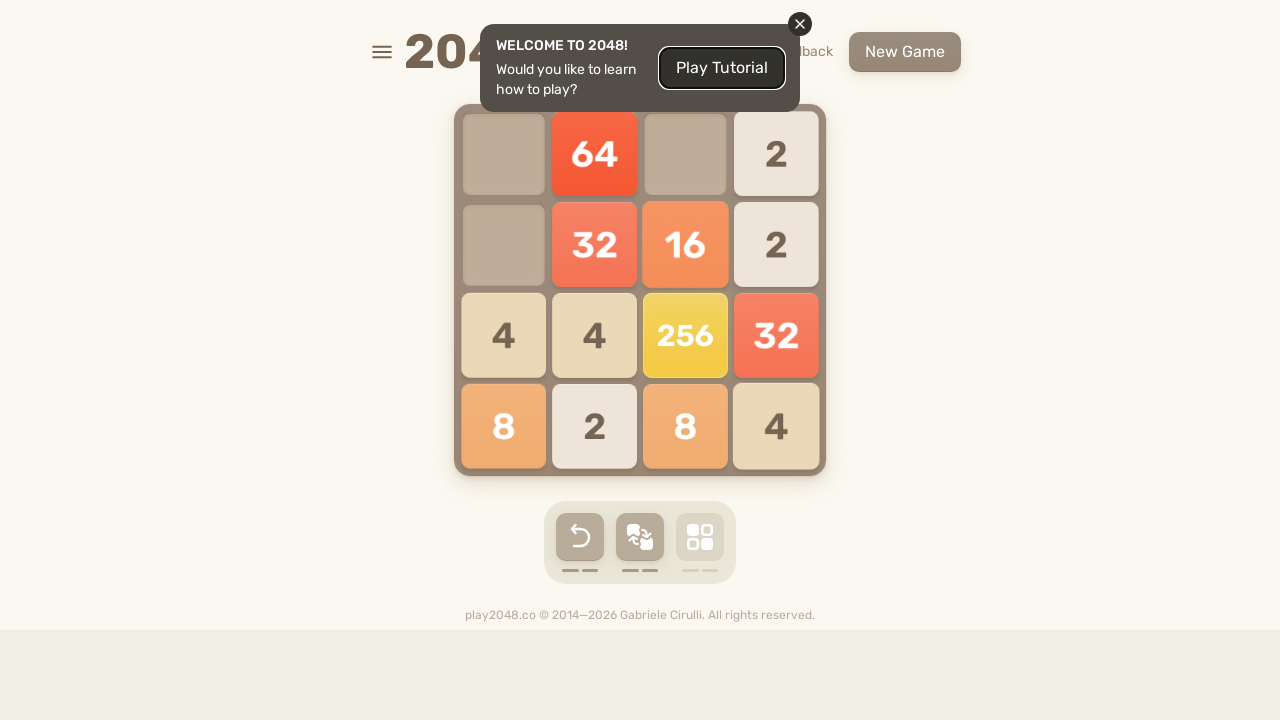

Pressed ArrowUp key
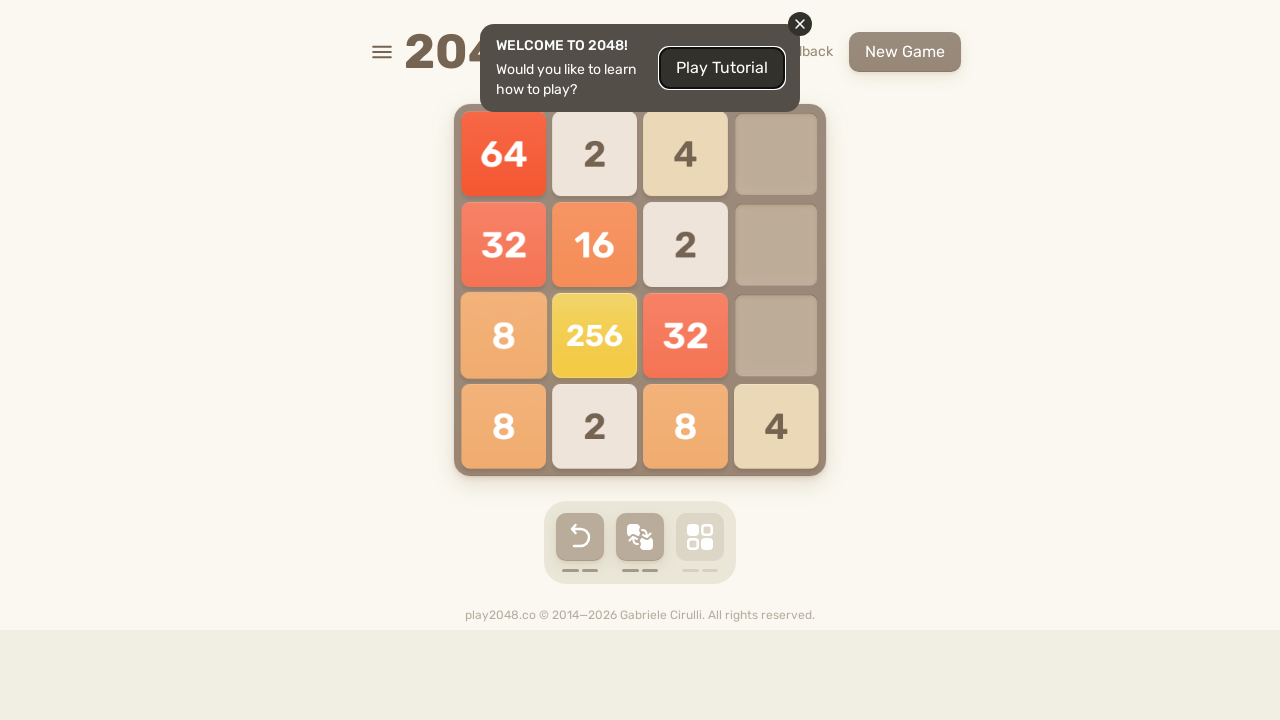

Pressed ArrowRight key
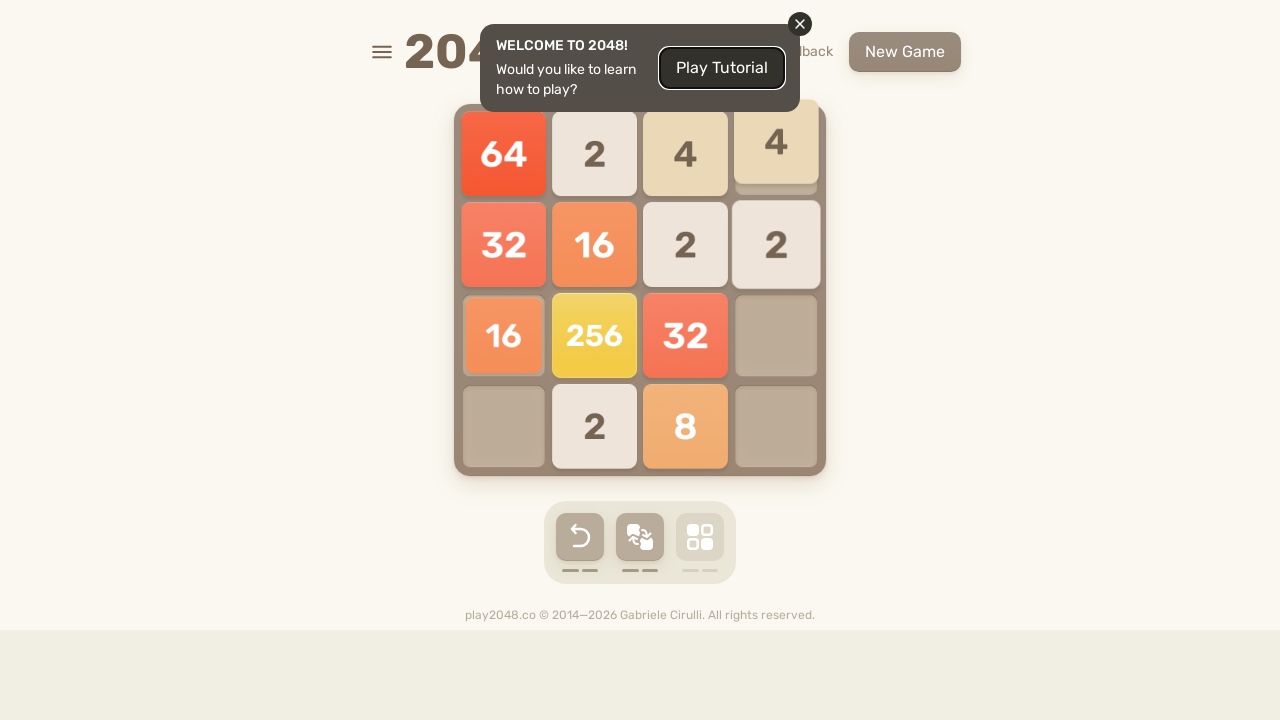

Pressed ArrowDown key
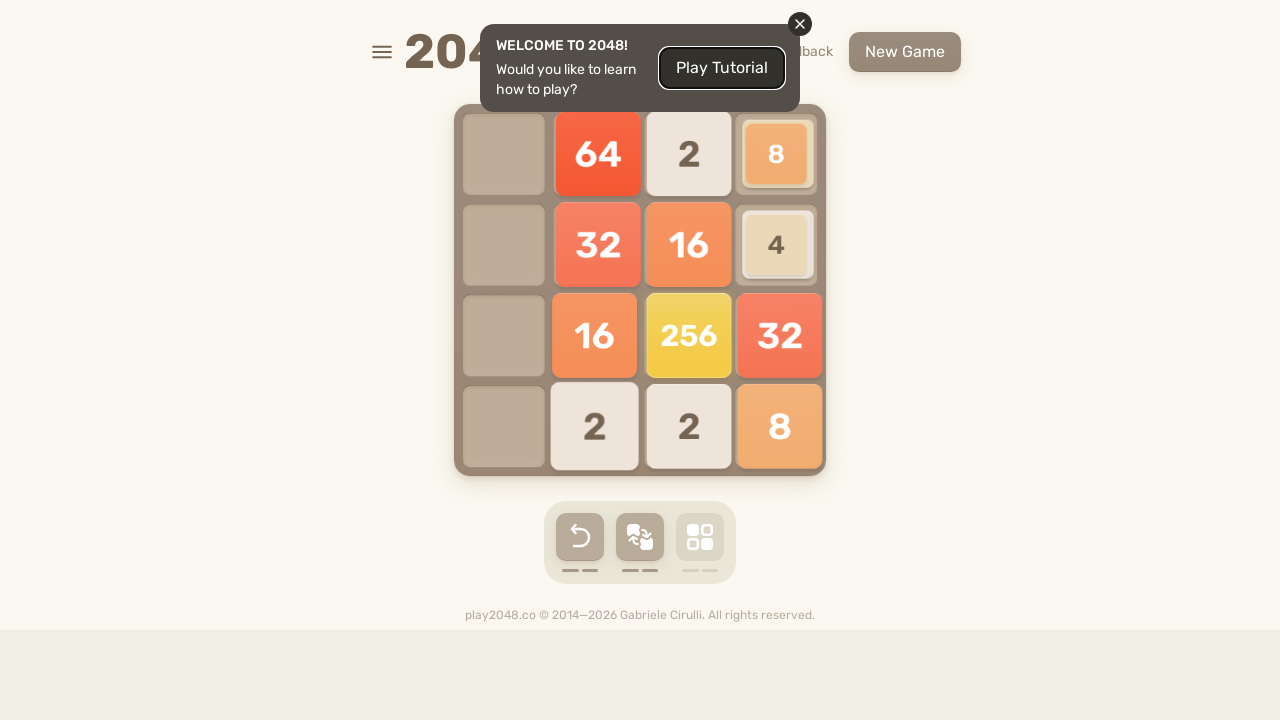

Pressed ArrowLeft key
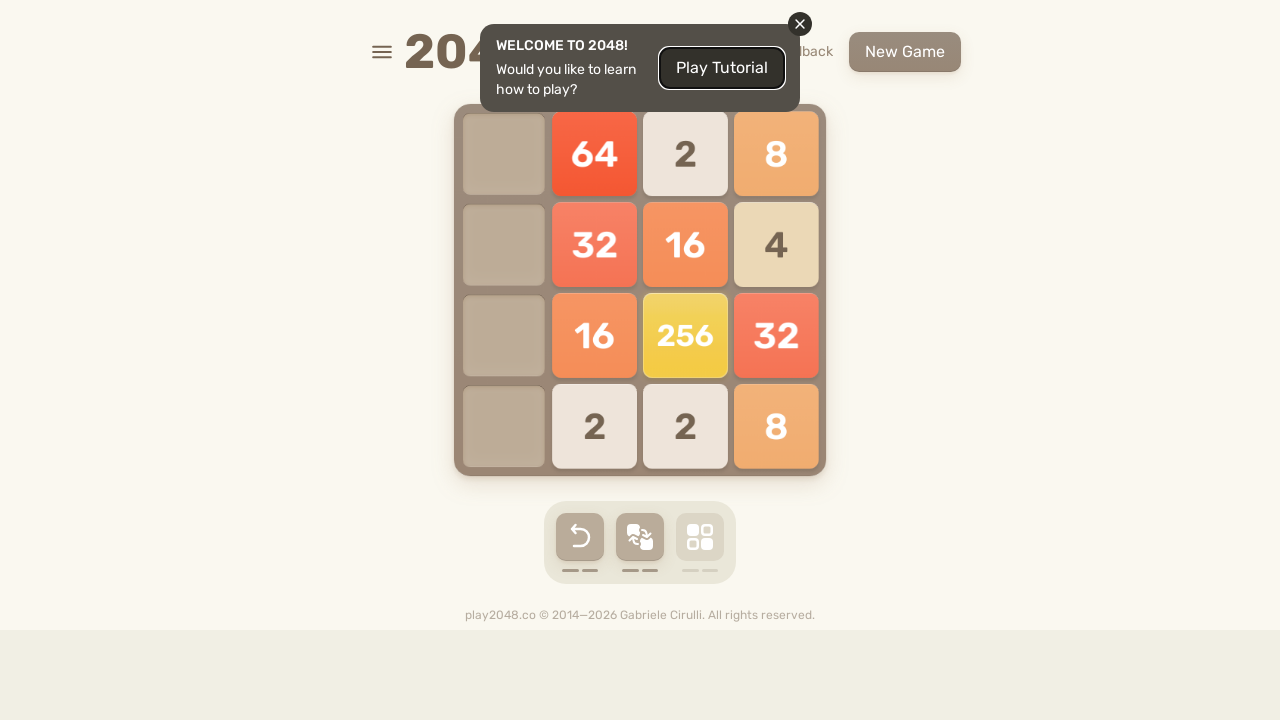

Pressed ArrowUp key
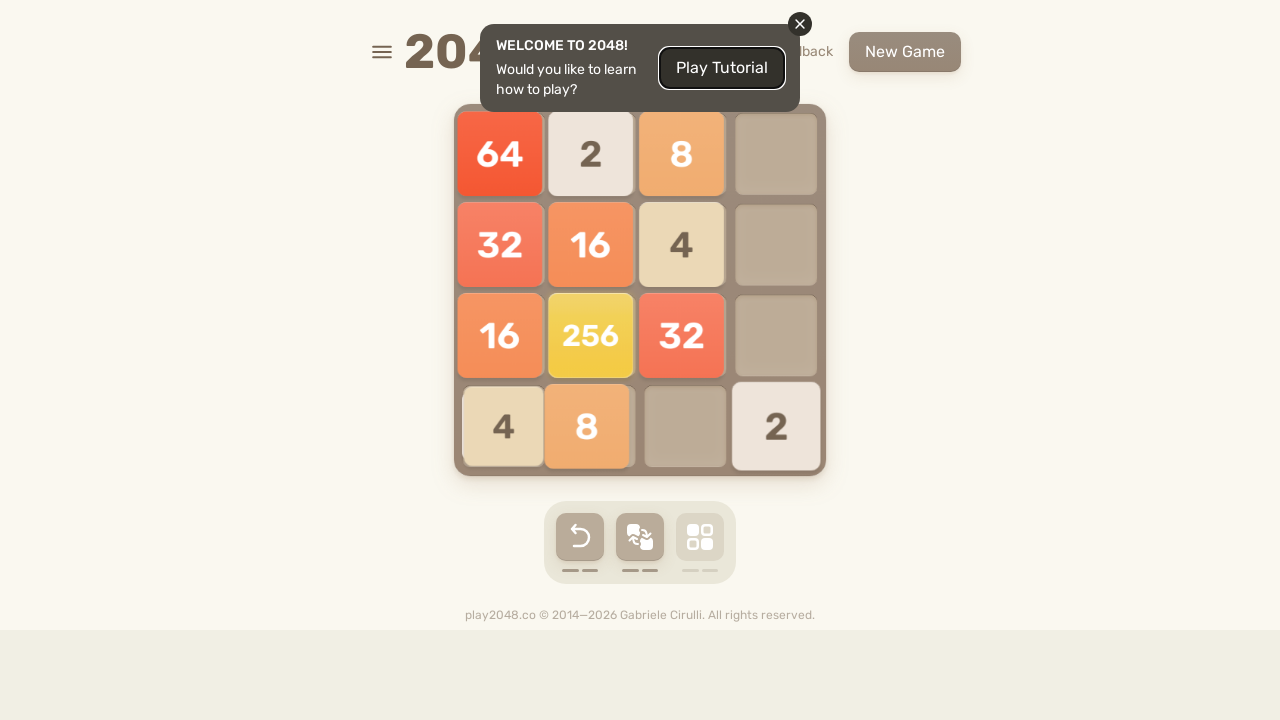

Pressed ArrowRight key
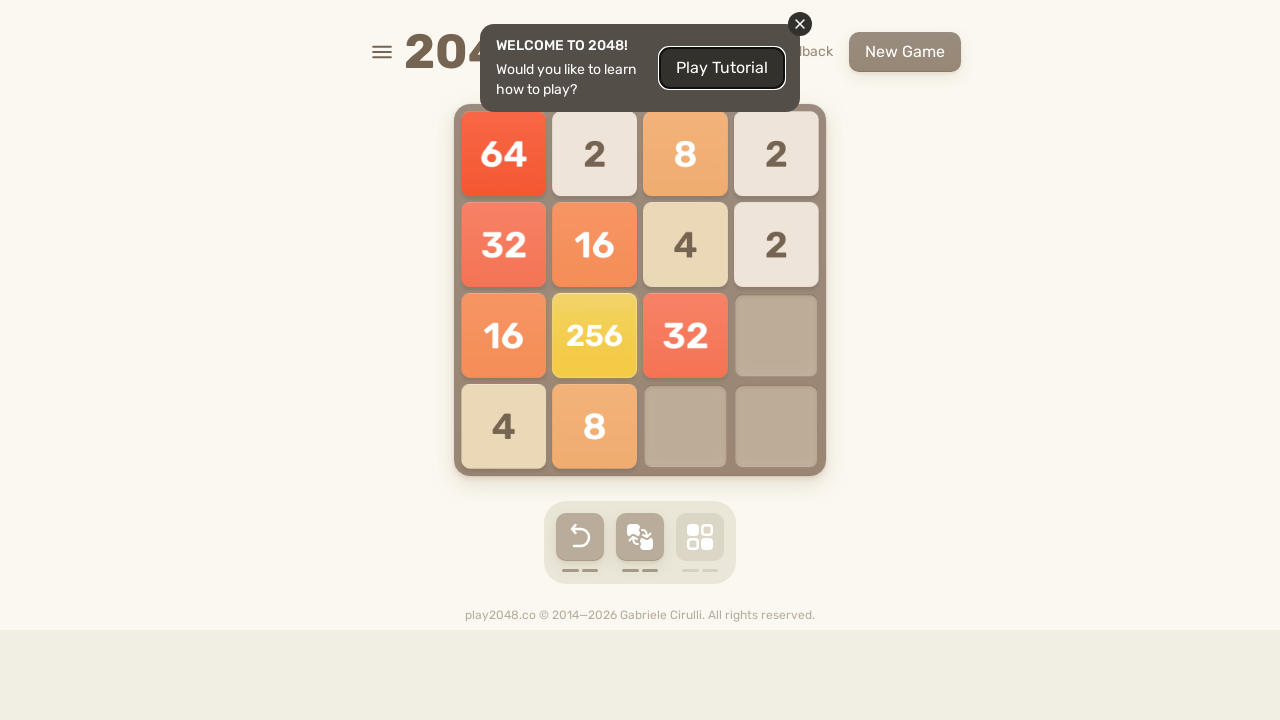

Pressed ArrowDown key
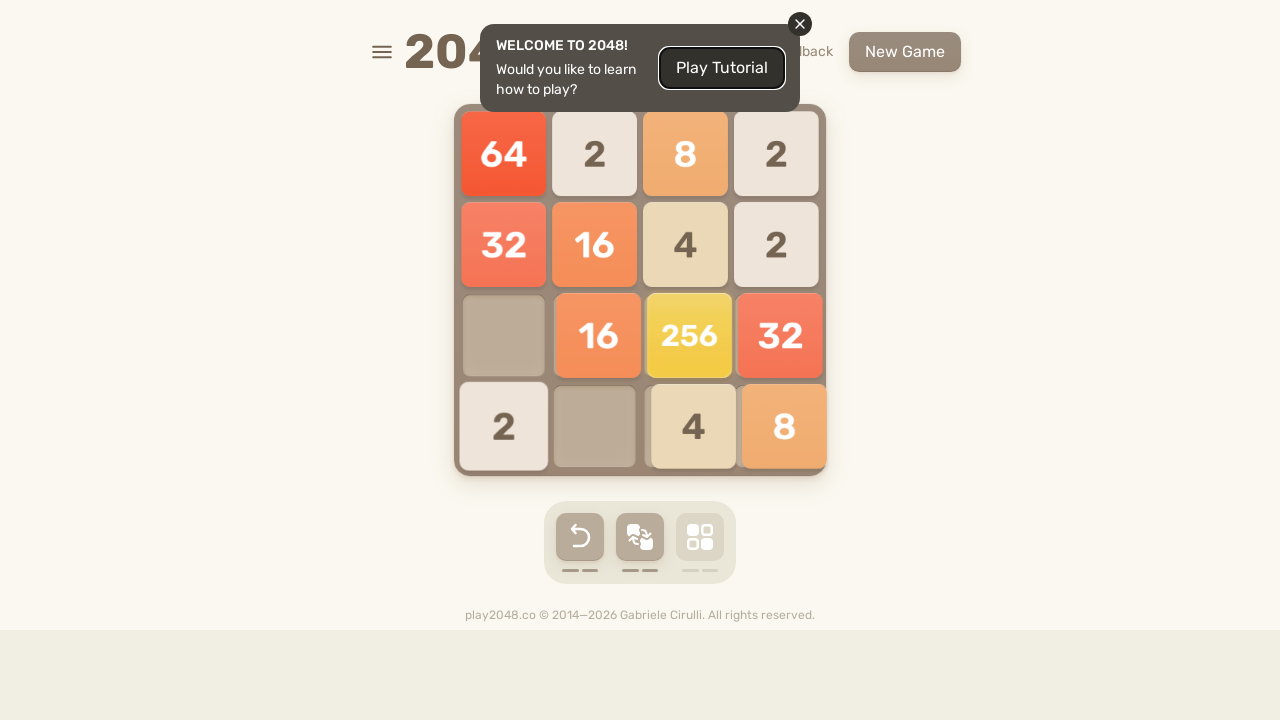

Pressed ArrowLeft key
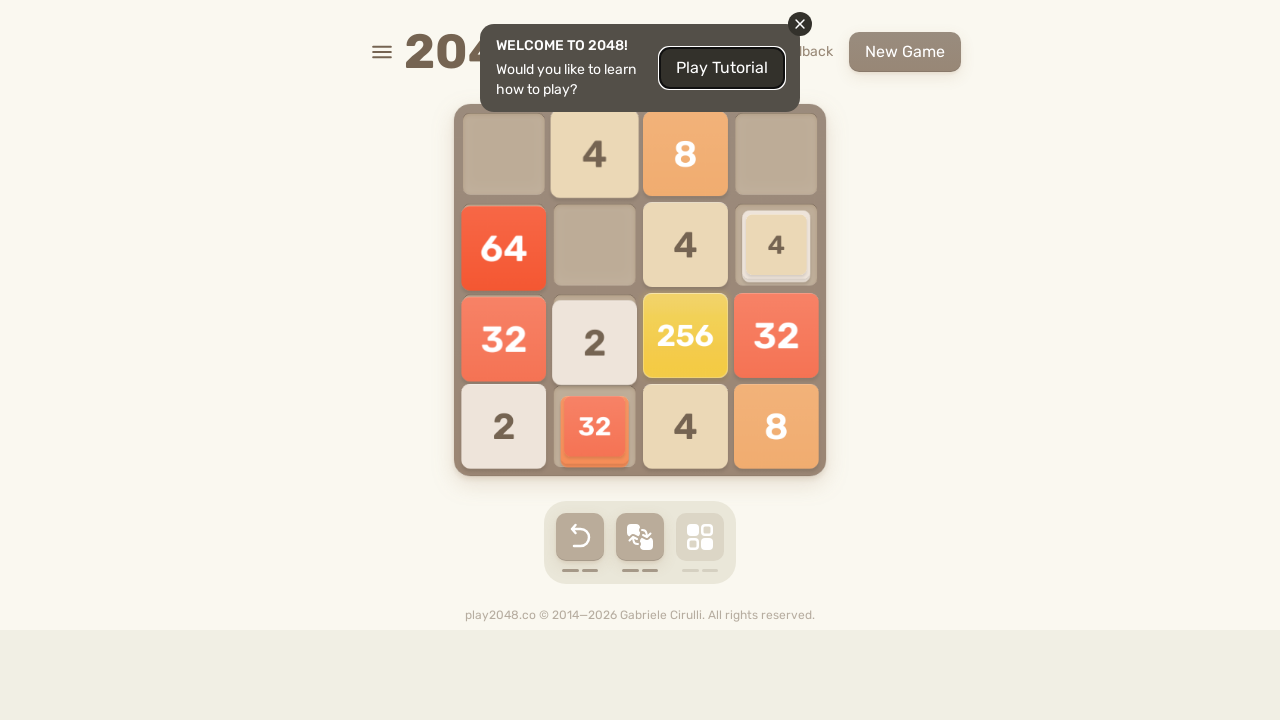

Pressed ArrowUp key
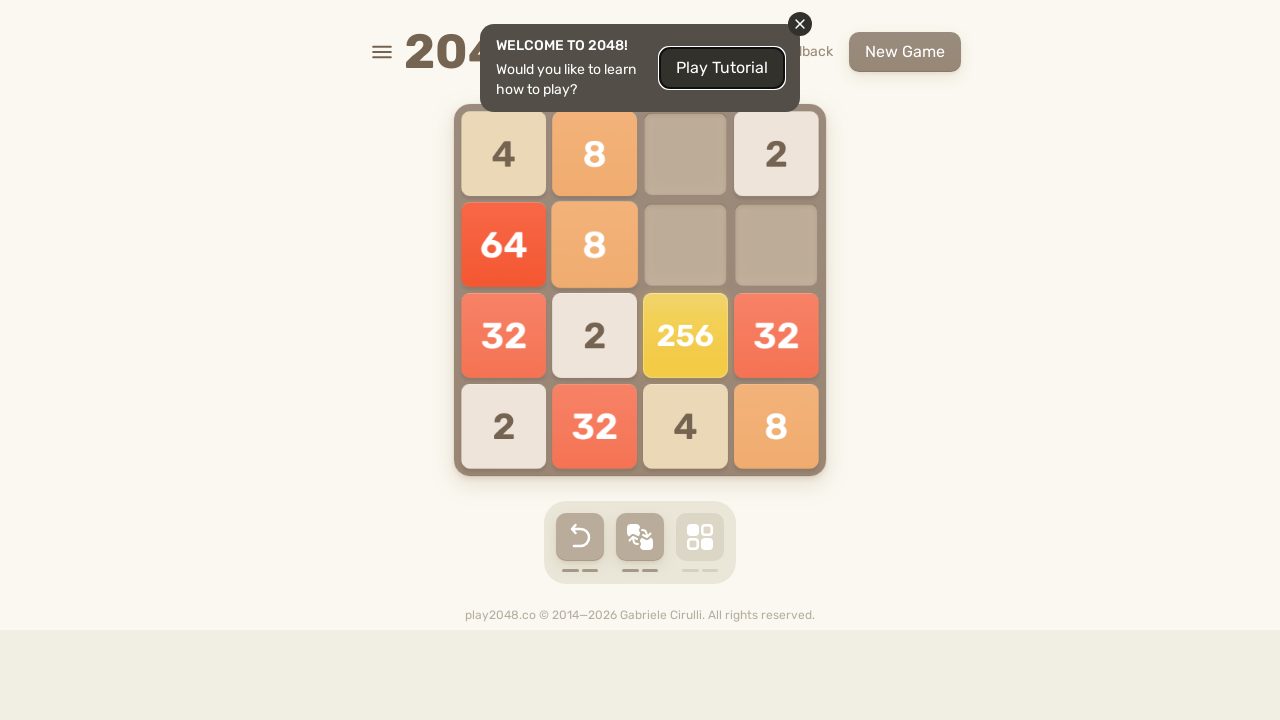

Pressed ArrowRight key
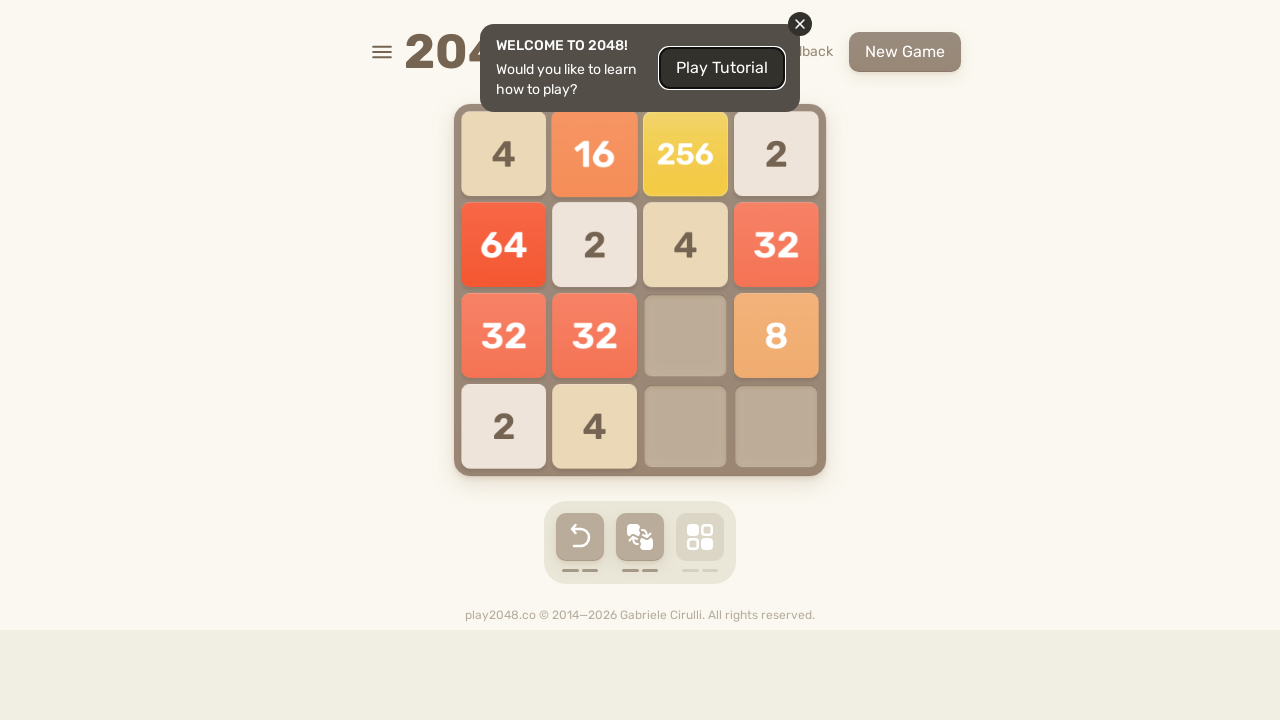

Pressed ArrowDown key
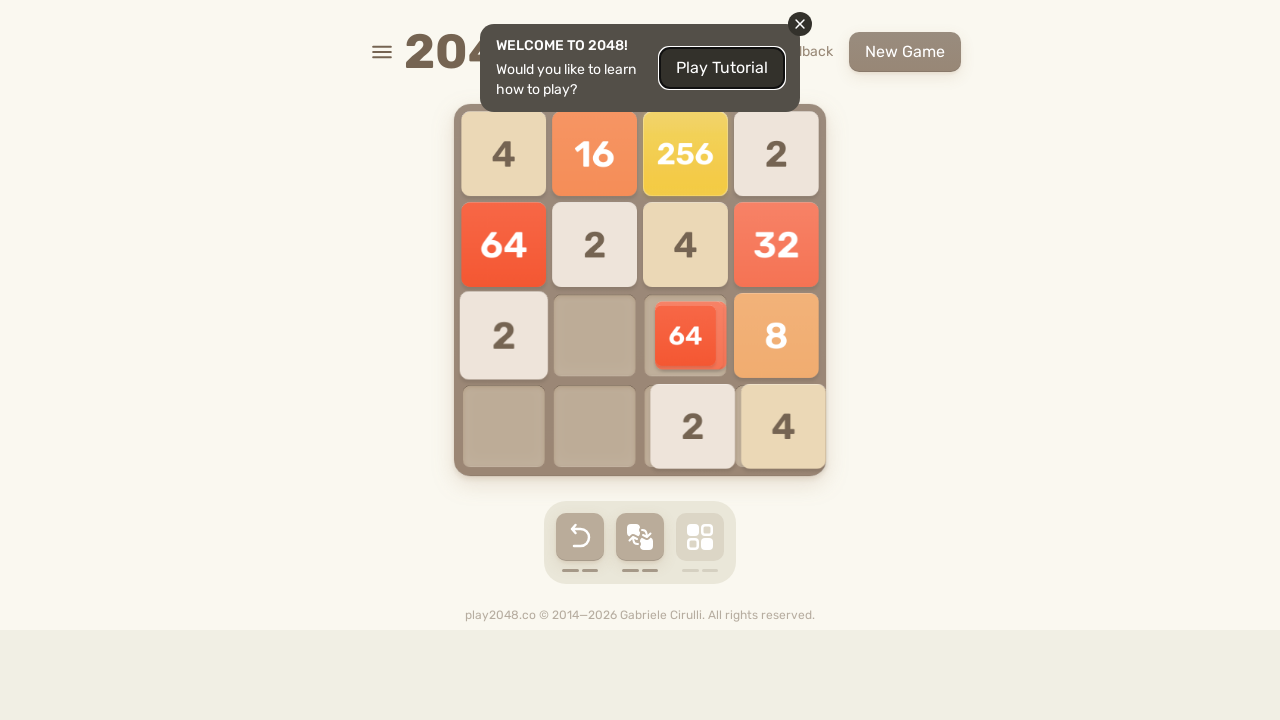

Pressed ArrowLeft key
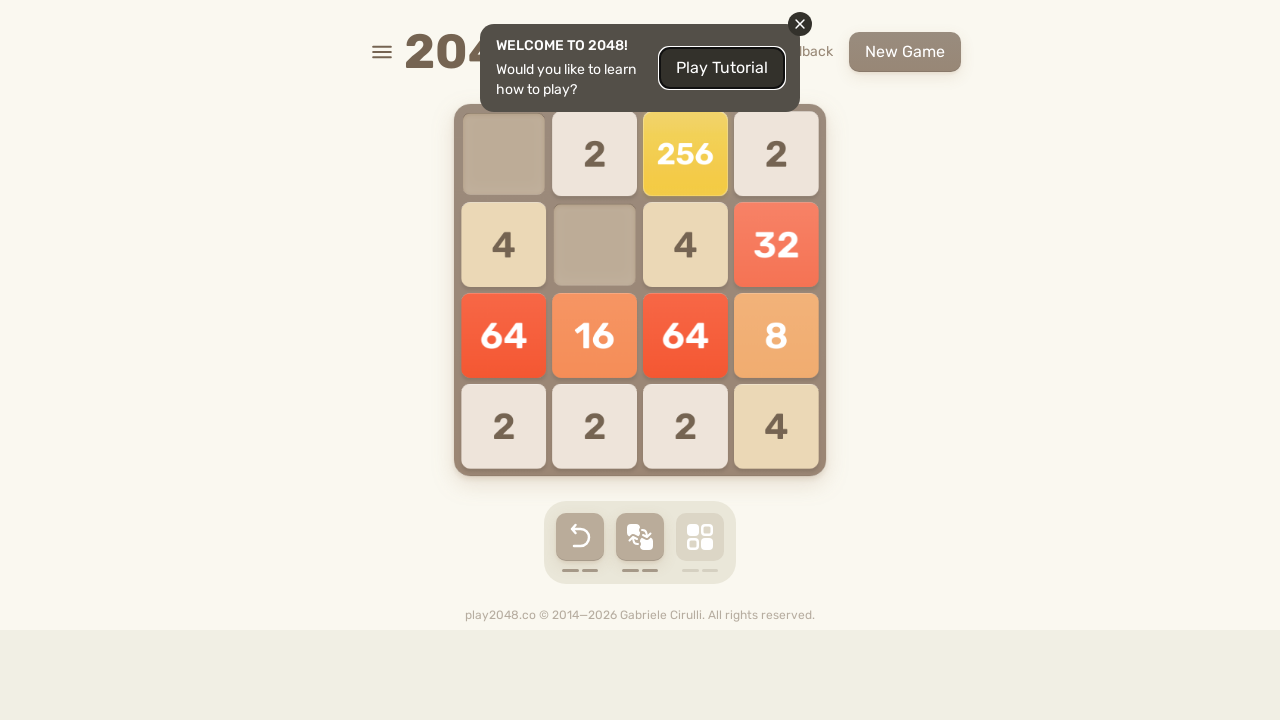

Pressed ArrowUp key
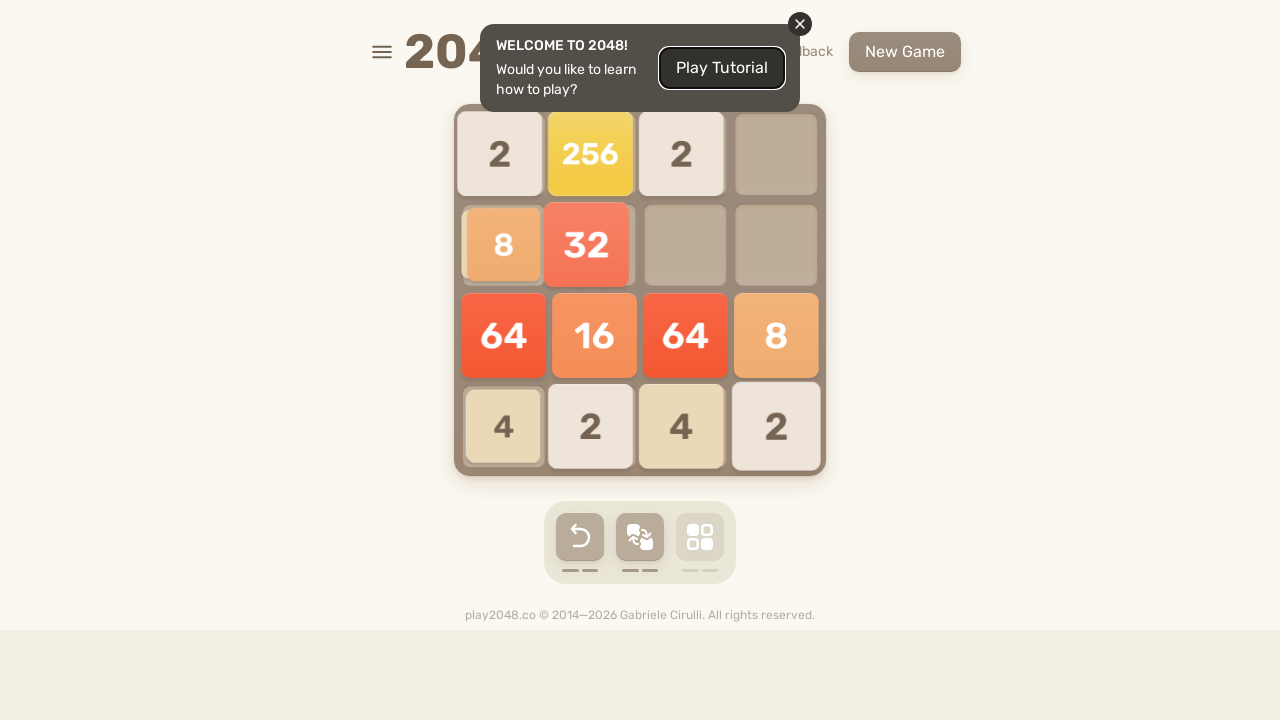

Pressed ArrowRight key
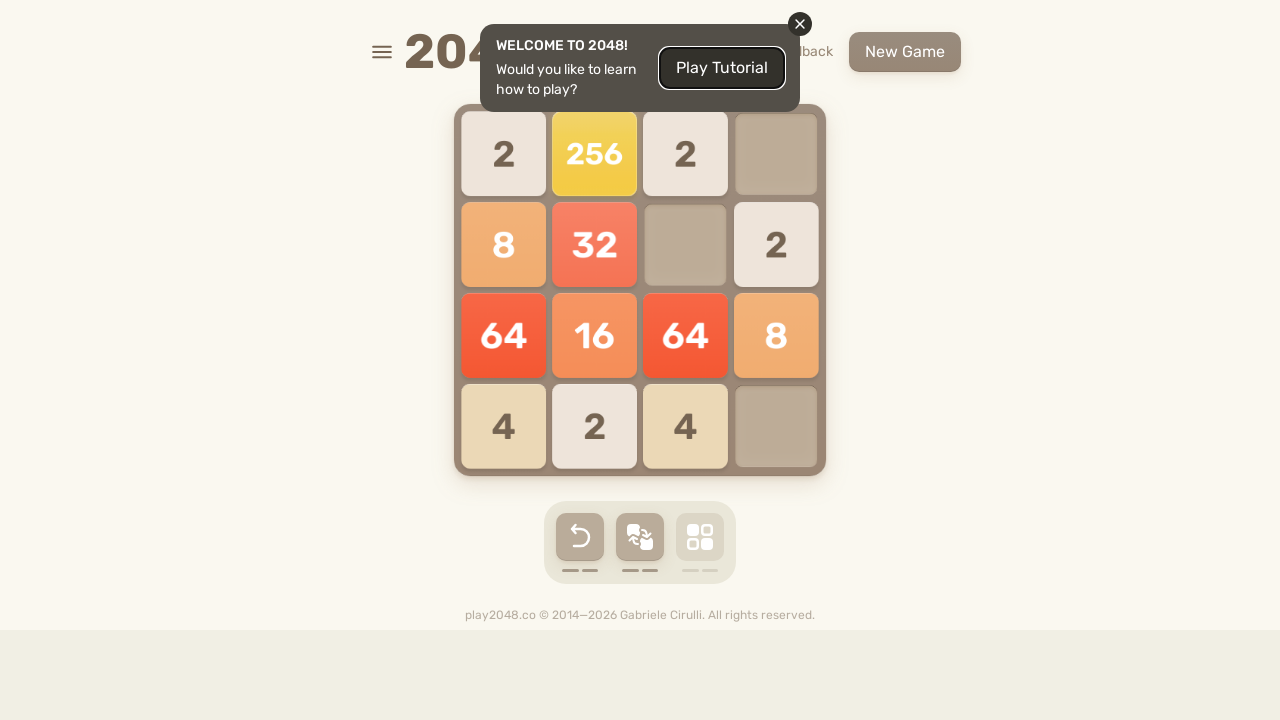

Pressed ArrowDown key
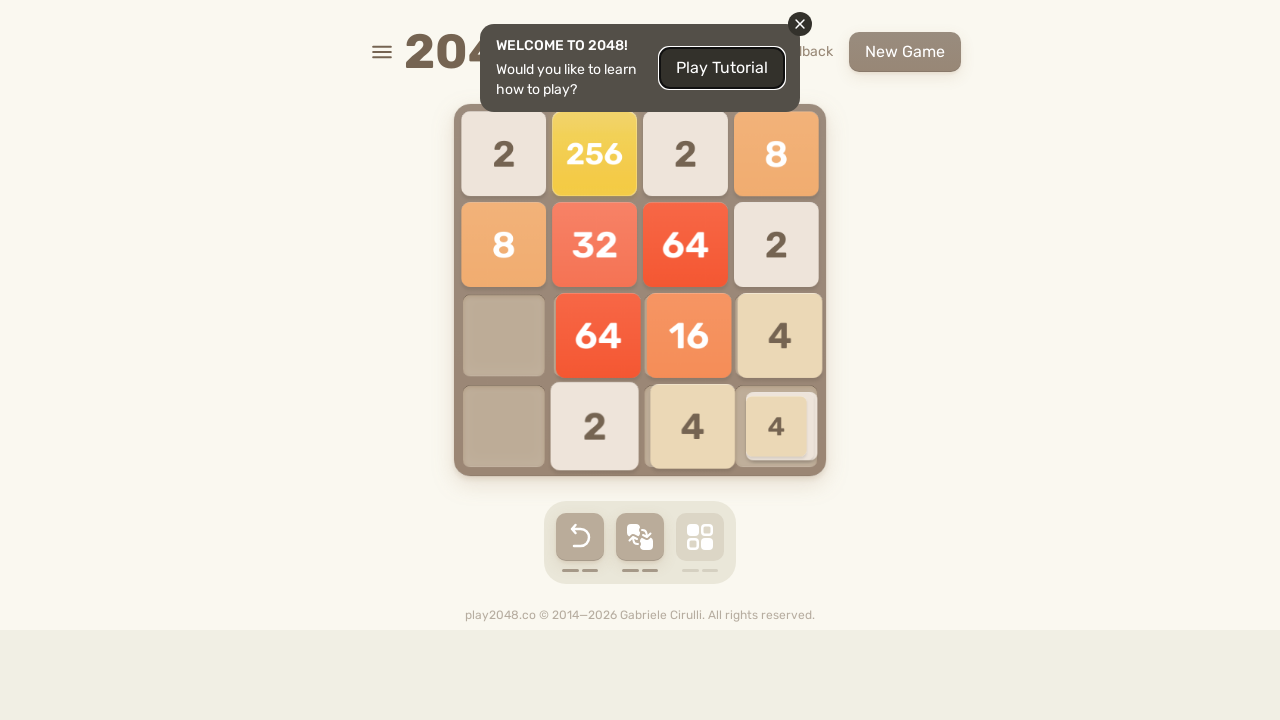

Pressed ArrowLeft key
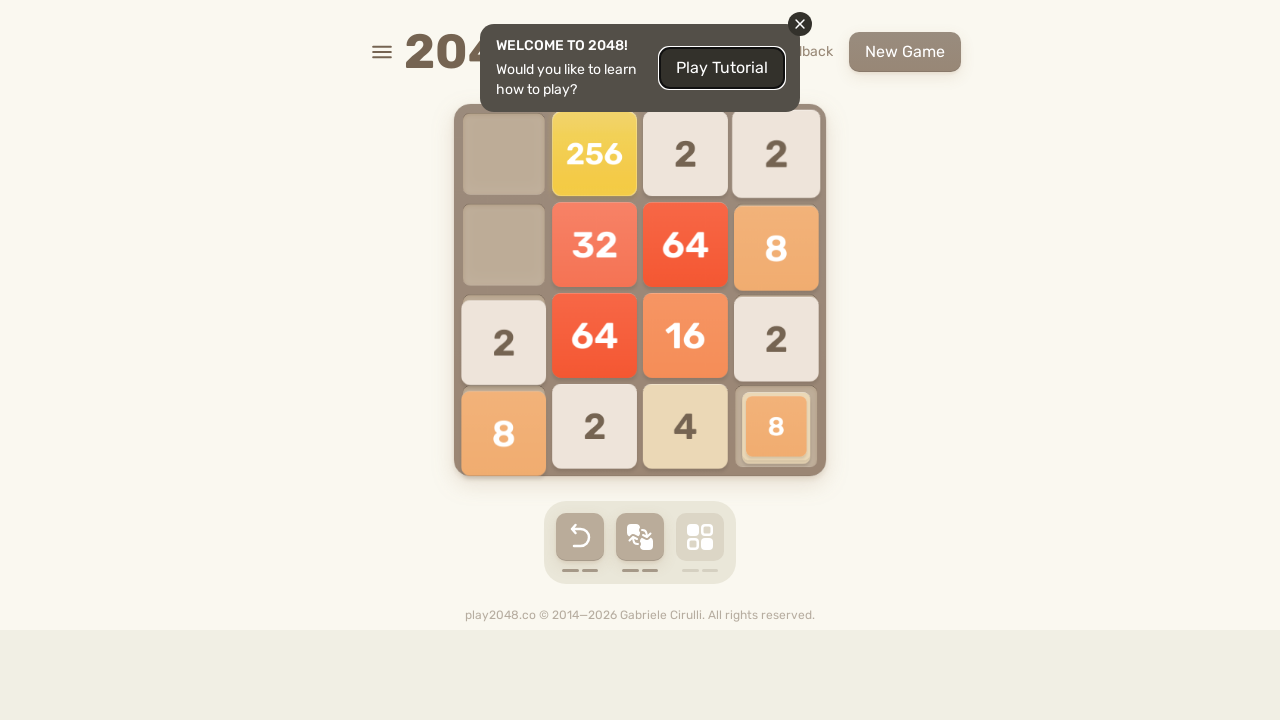

Pressed ArrowUp key
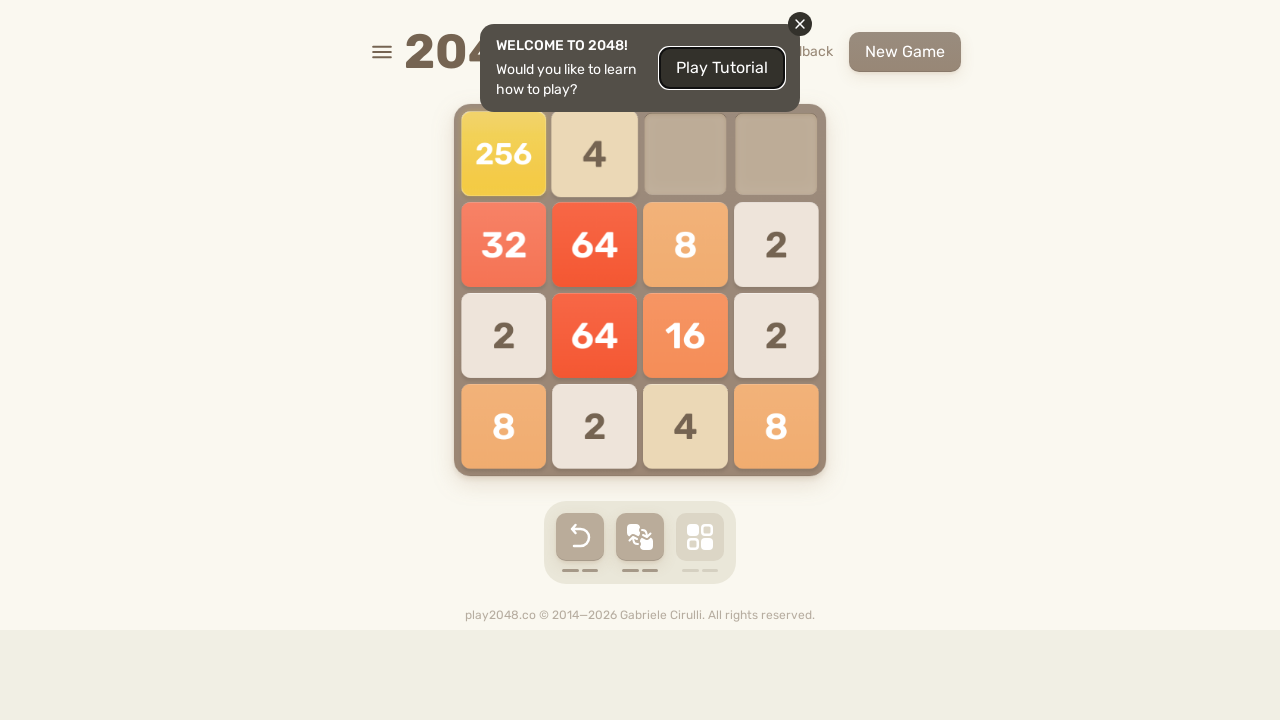

Pressed ArrowRight key
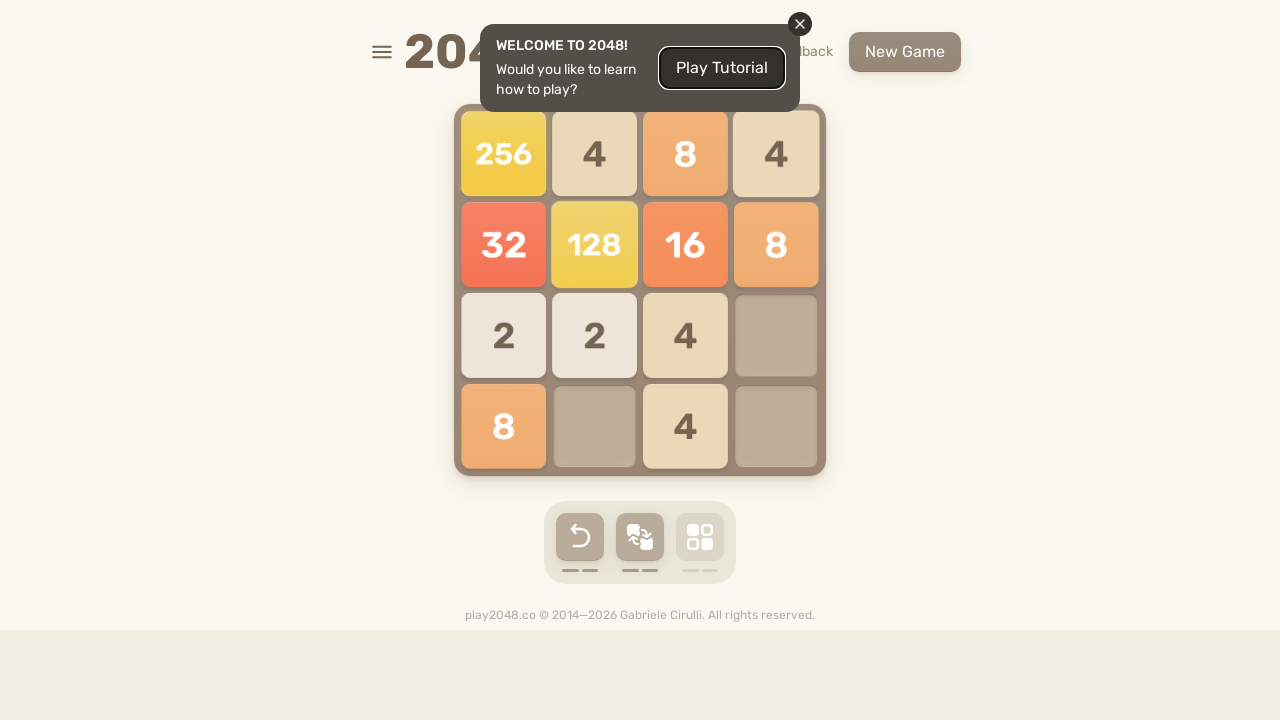

Pressed ArrowDown key
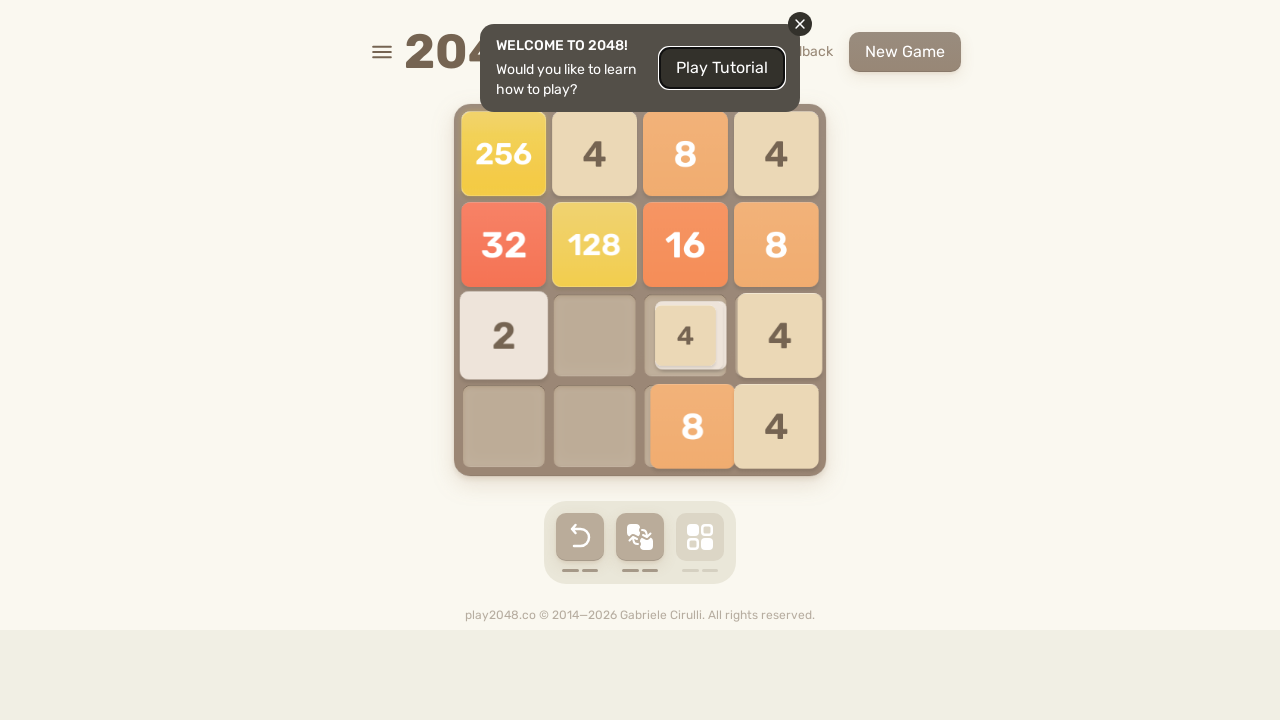

Pressed ArrowLeft key
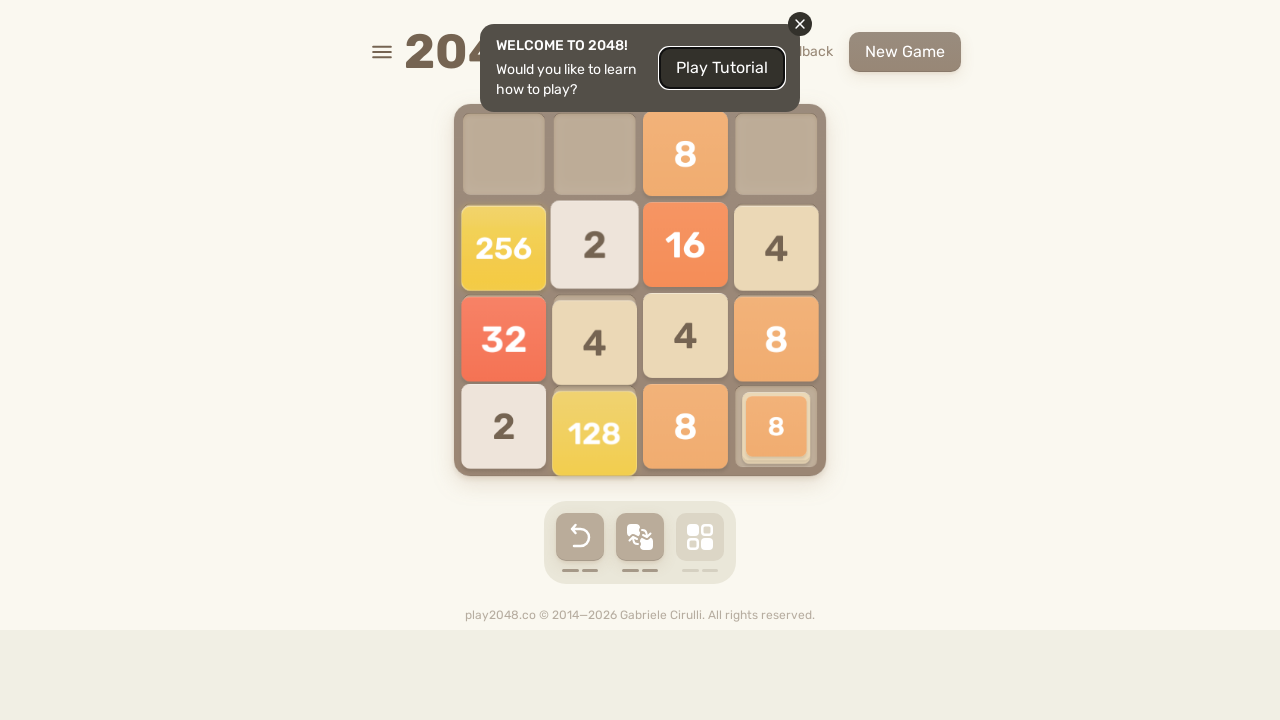

Pressed ArrowUp key
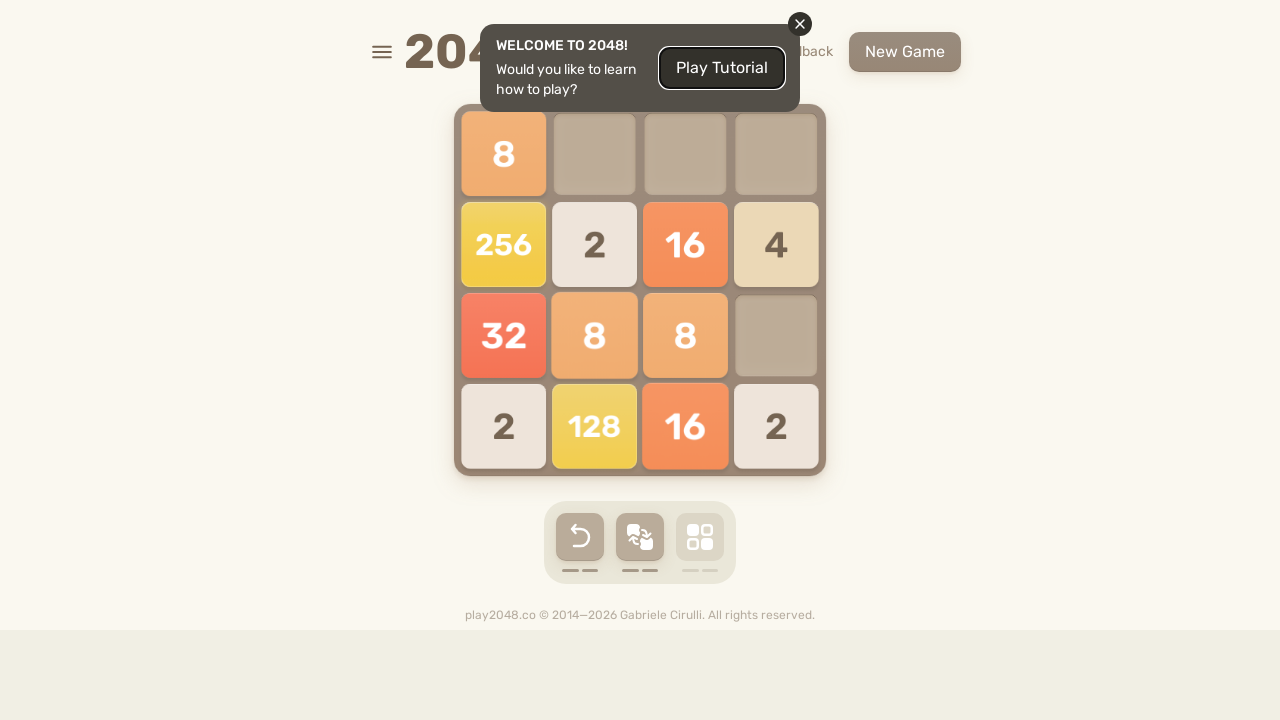

Pressed ArrowRight key
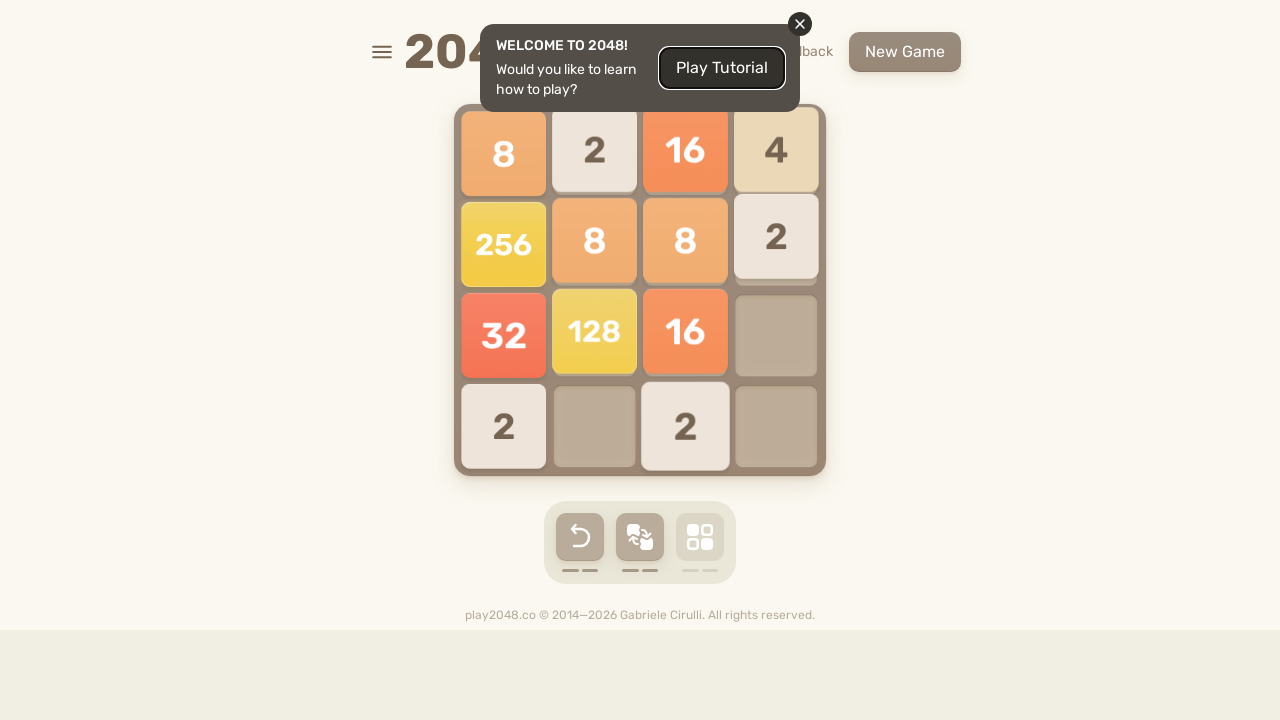

Pressed ArrowDown key
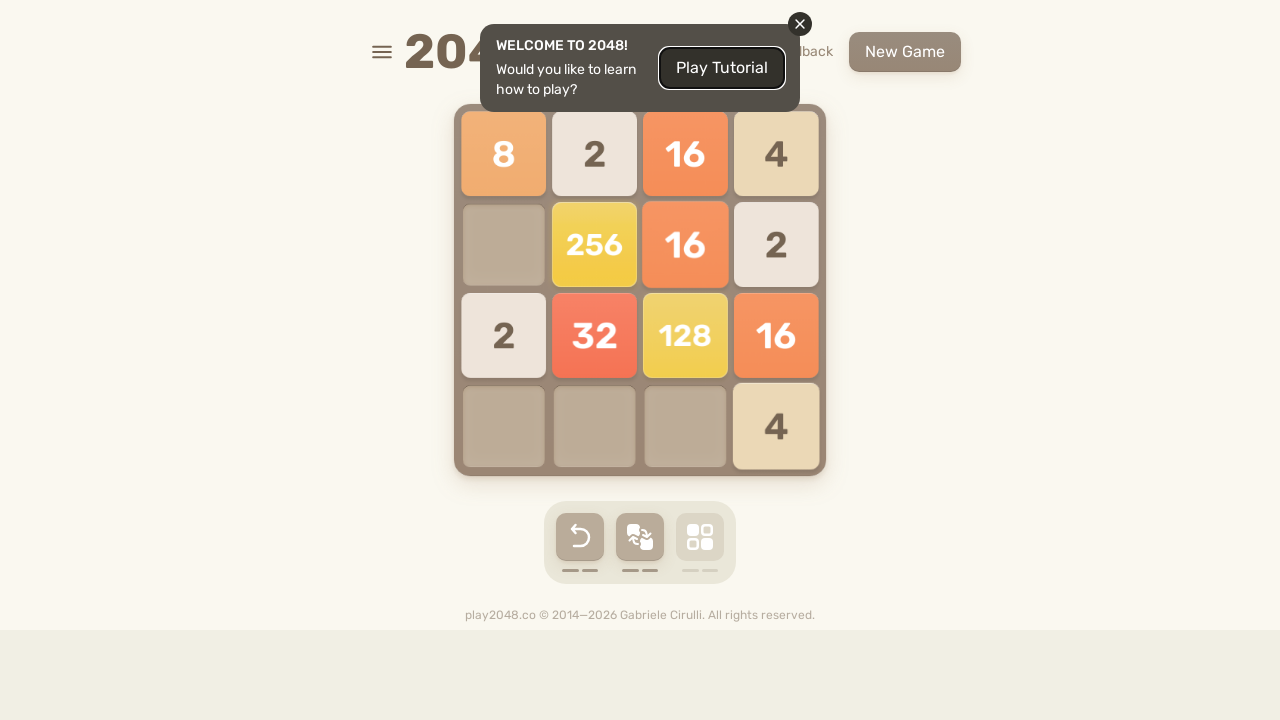

Pressed ArrowLeft key
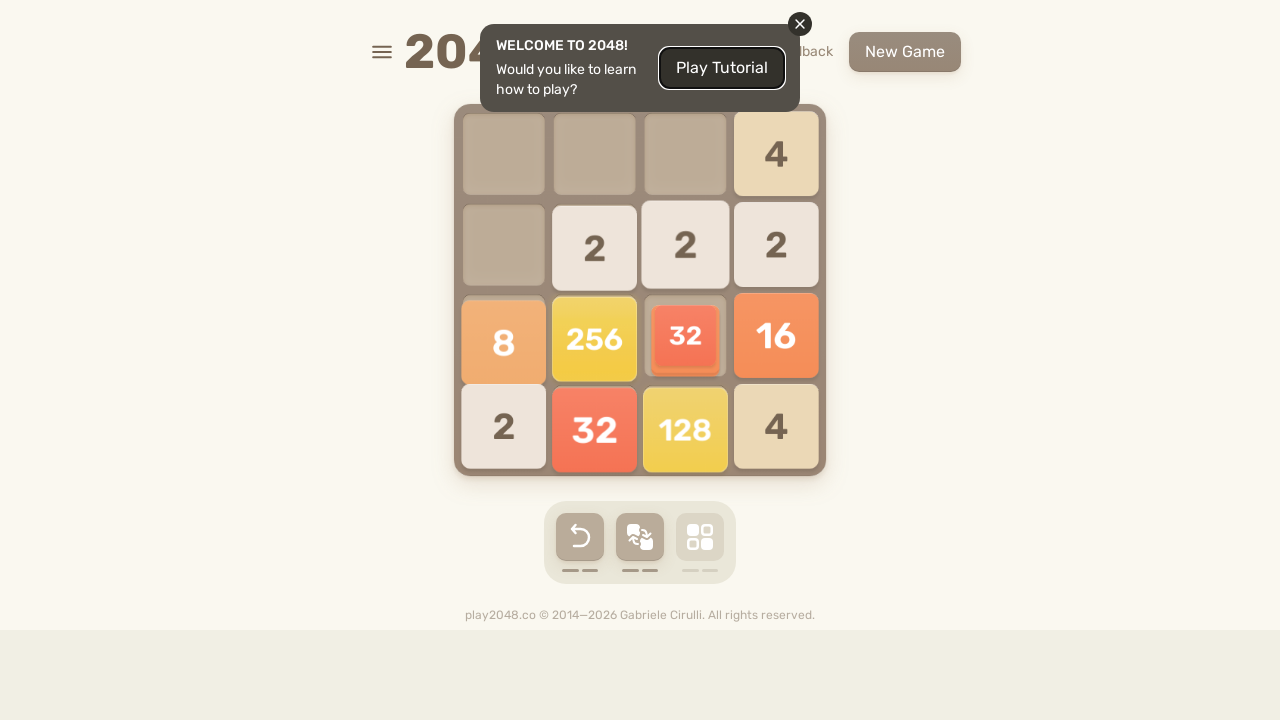

Pressed ArrowUp key
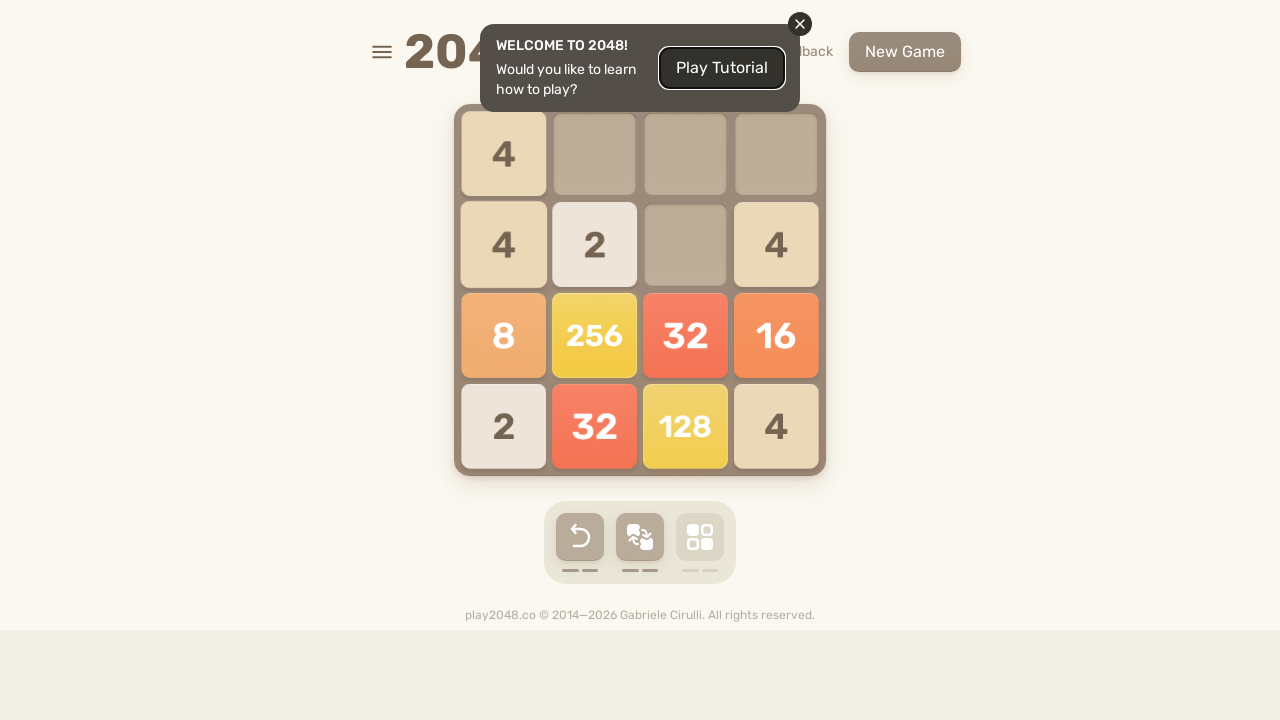

Pressed ArrowRight key
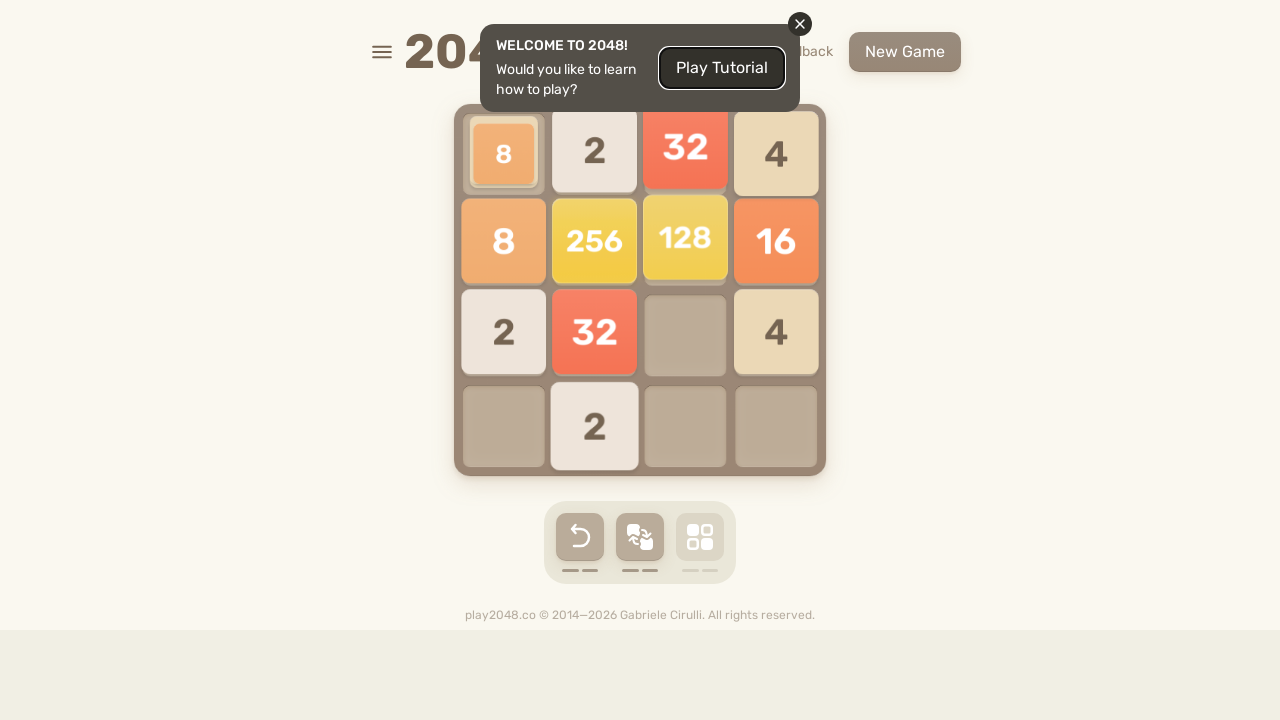

Pressed ArrowDown key
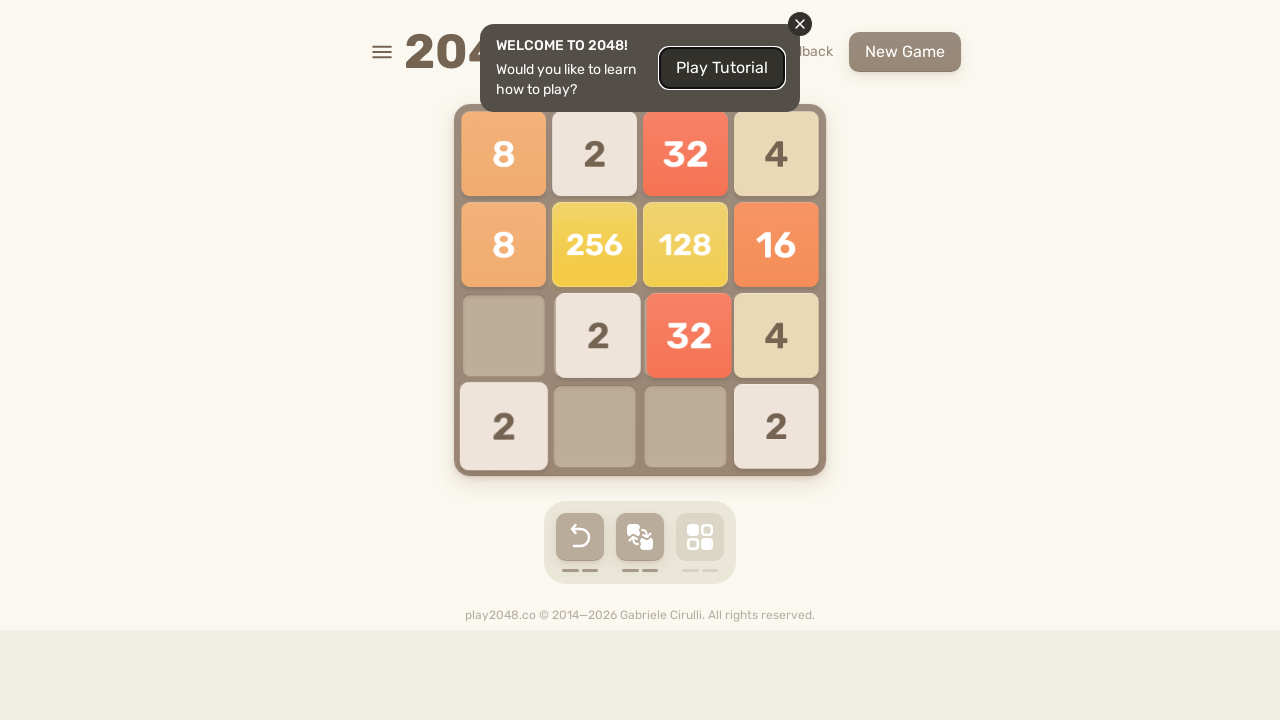

Pressed ArrowLeft key
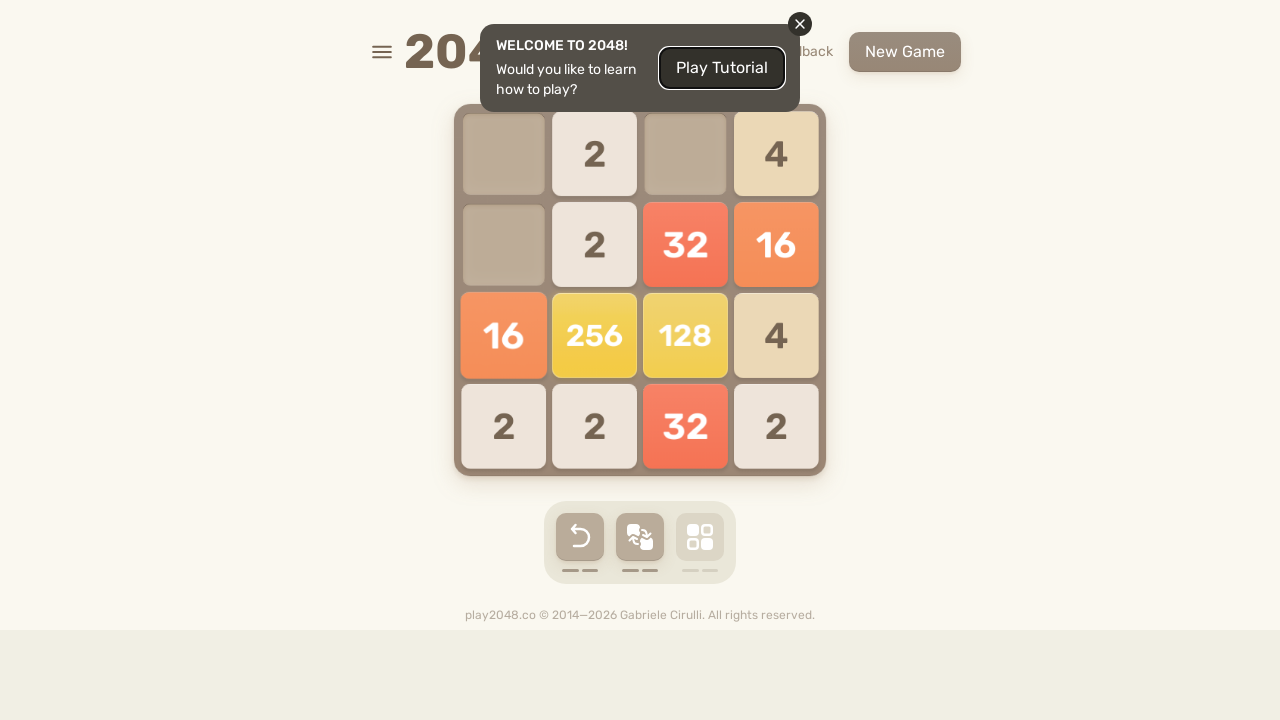

Pressed ArrowUp key
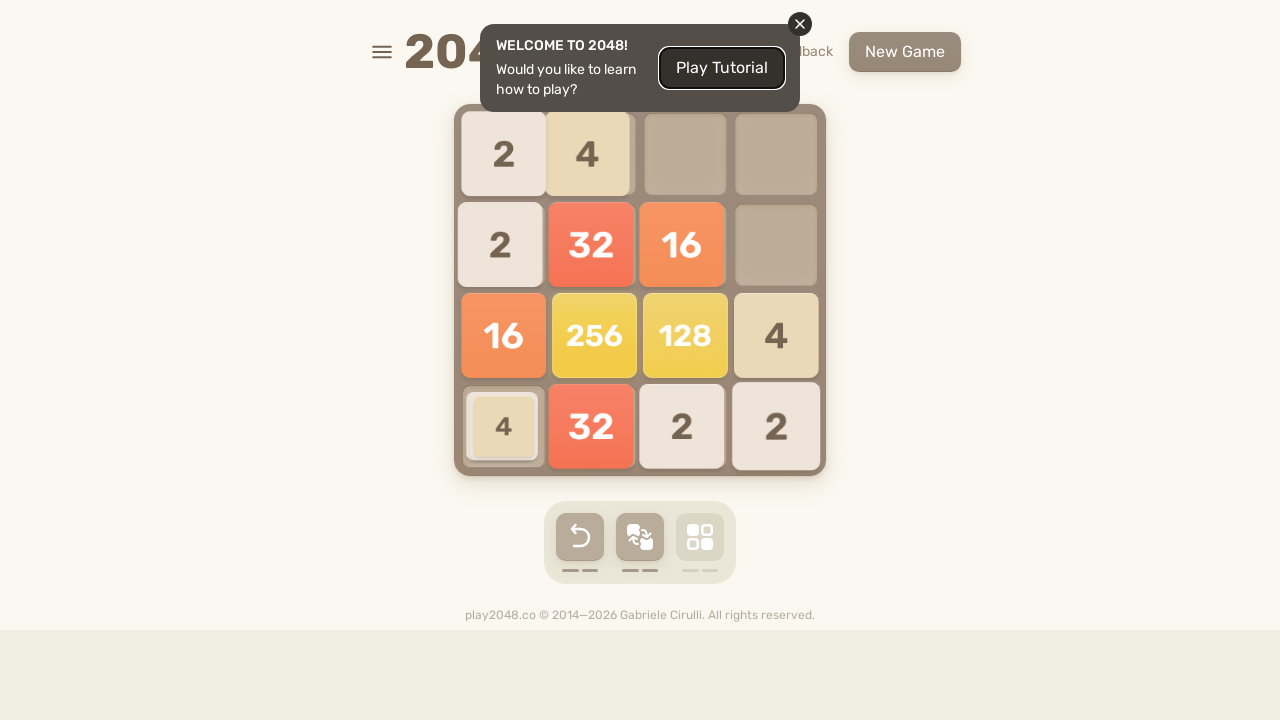

Pressed ArrowRight key
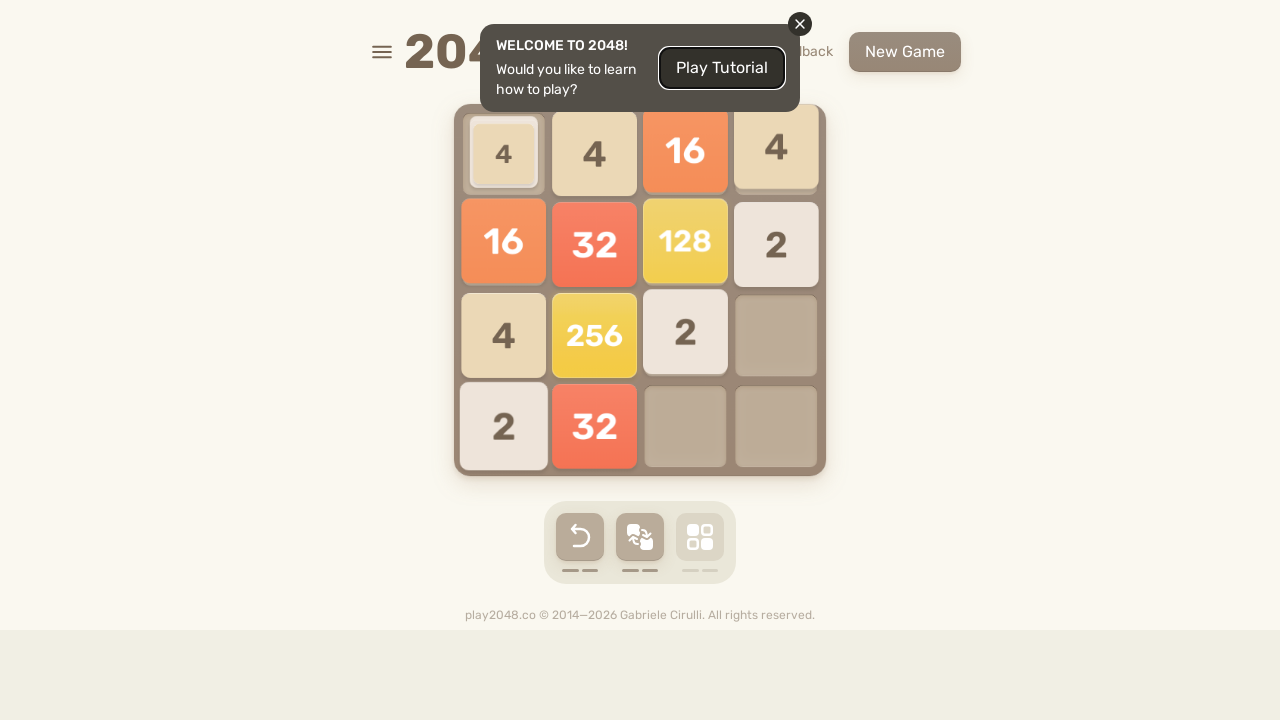

Pressed ArrowDown key
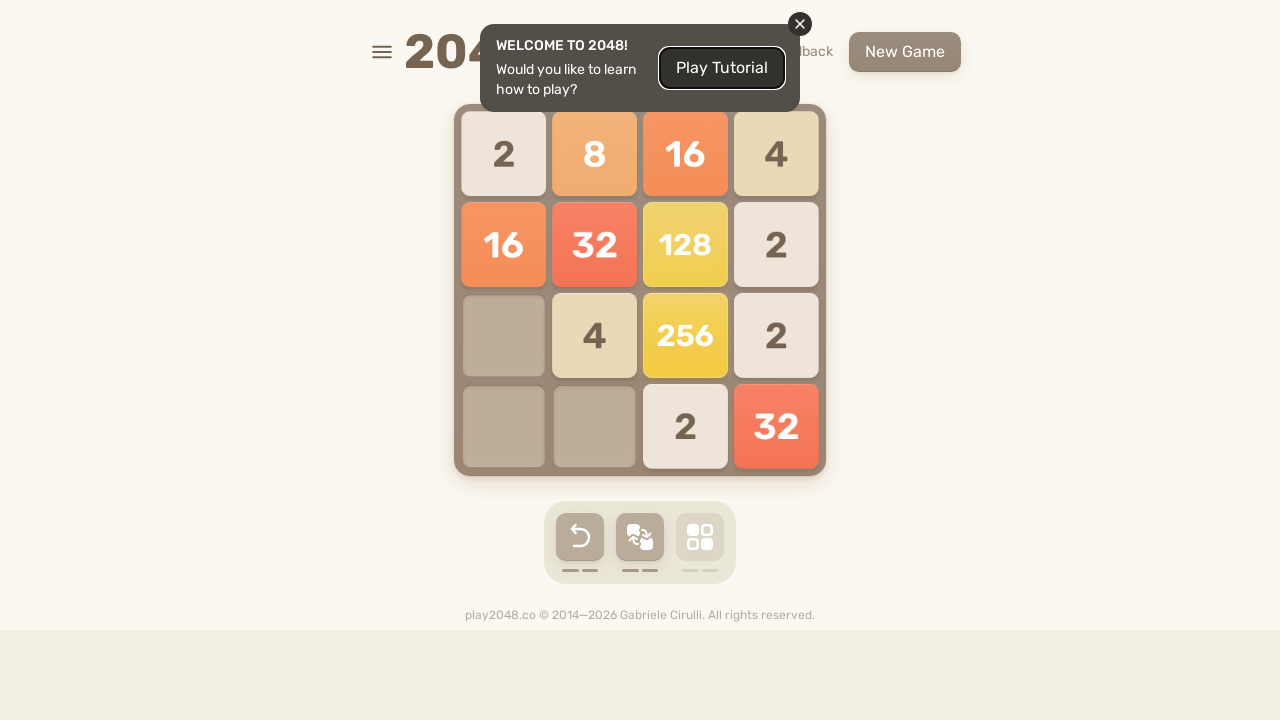

Pressed ArrowLeft key
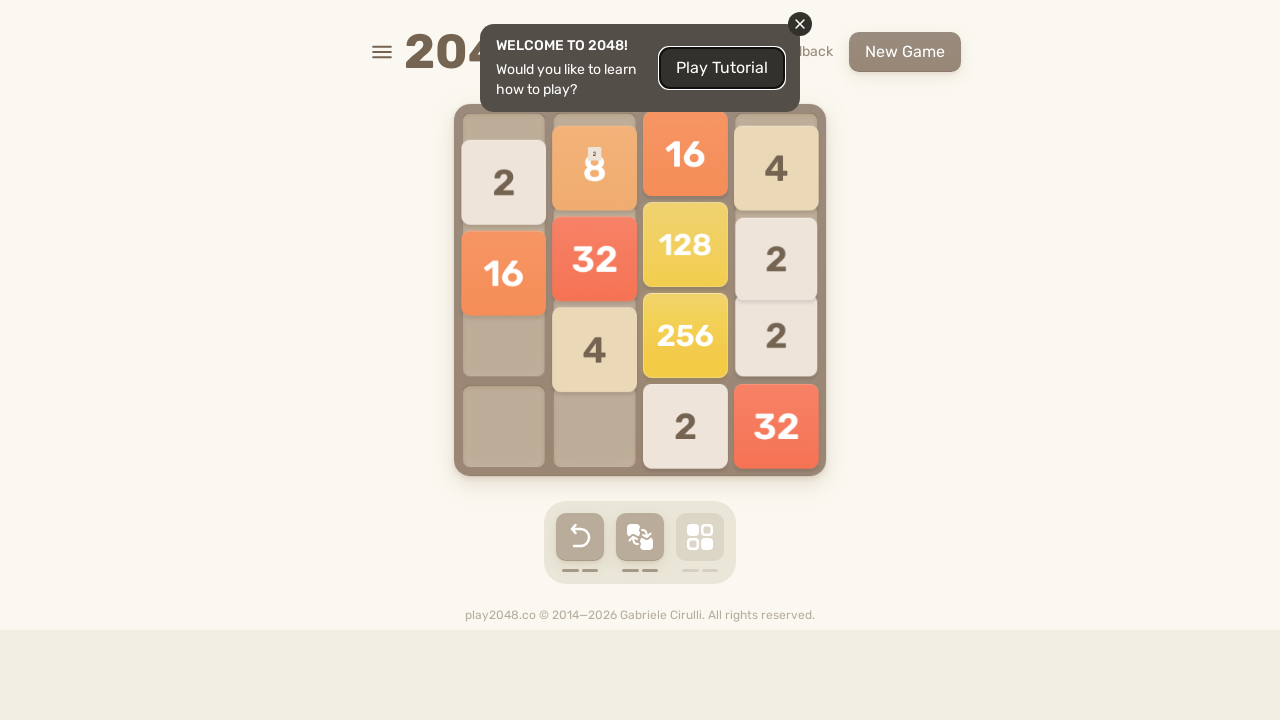

Pressed ArrowUp key
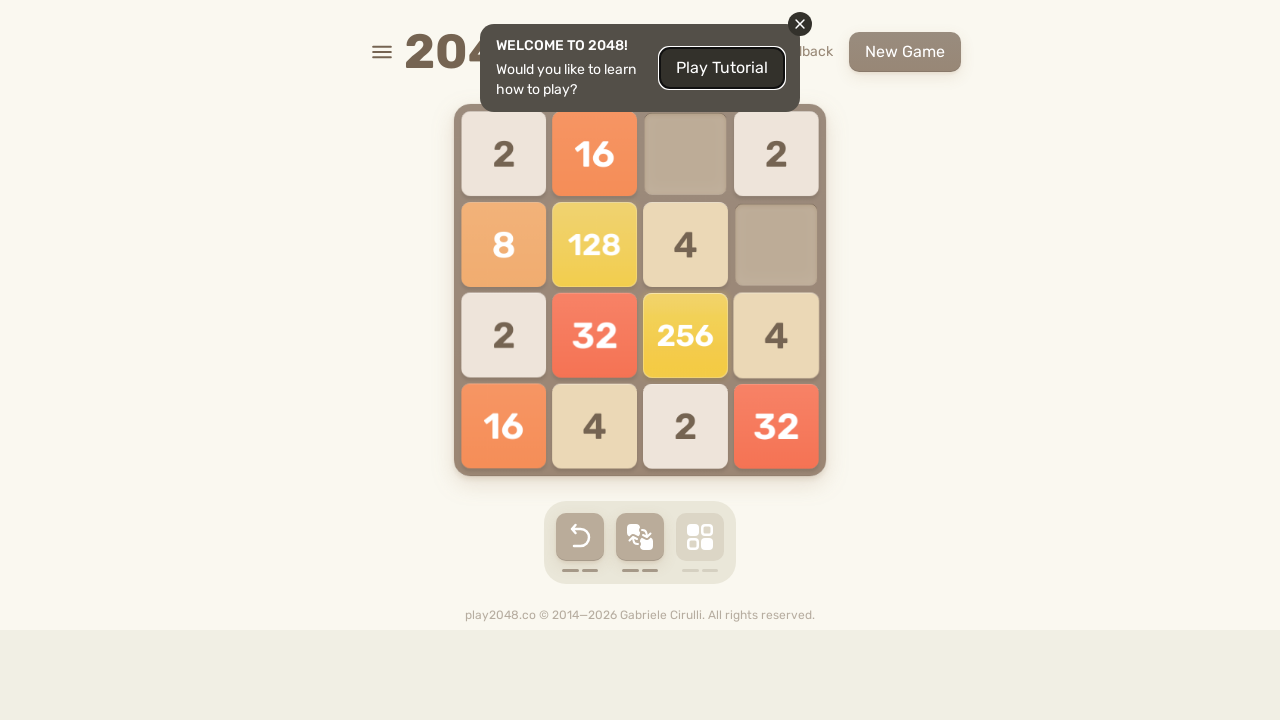

Pressed ArrowRight key
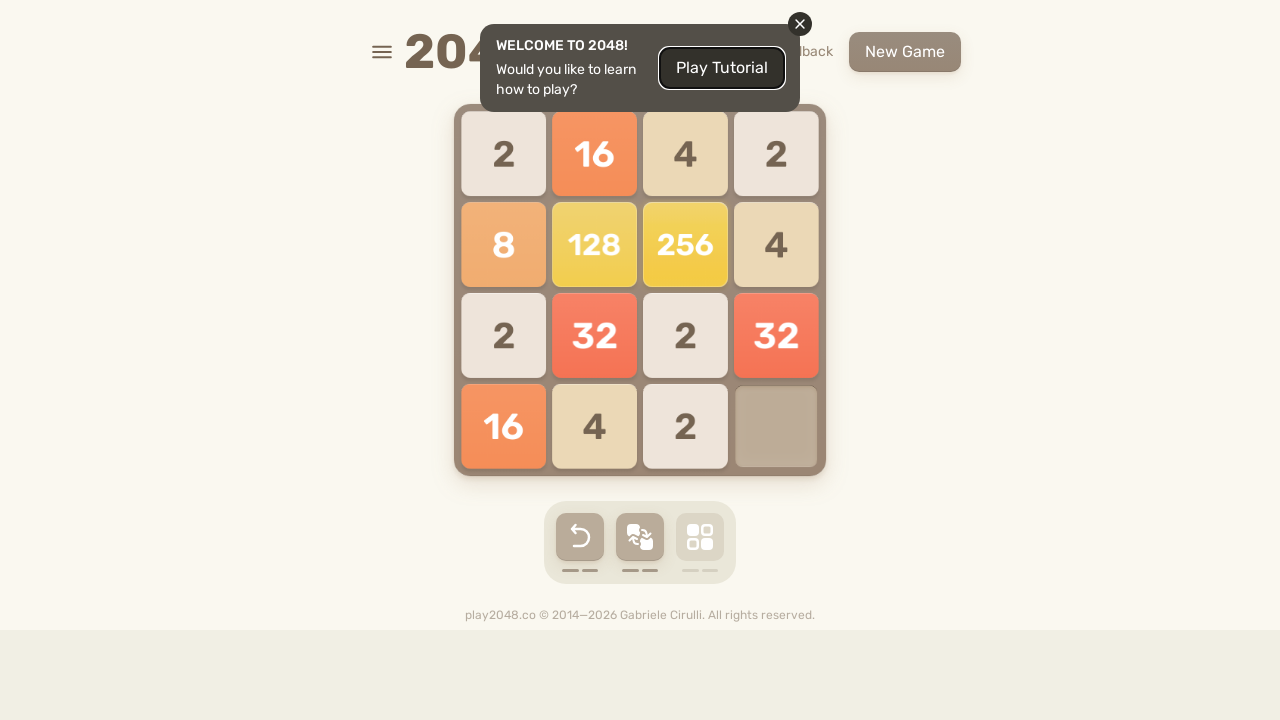

Pressed ArrowDown key
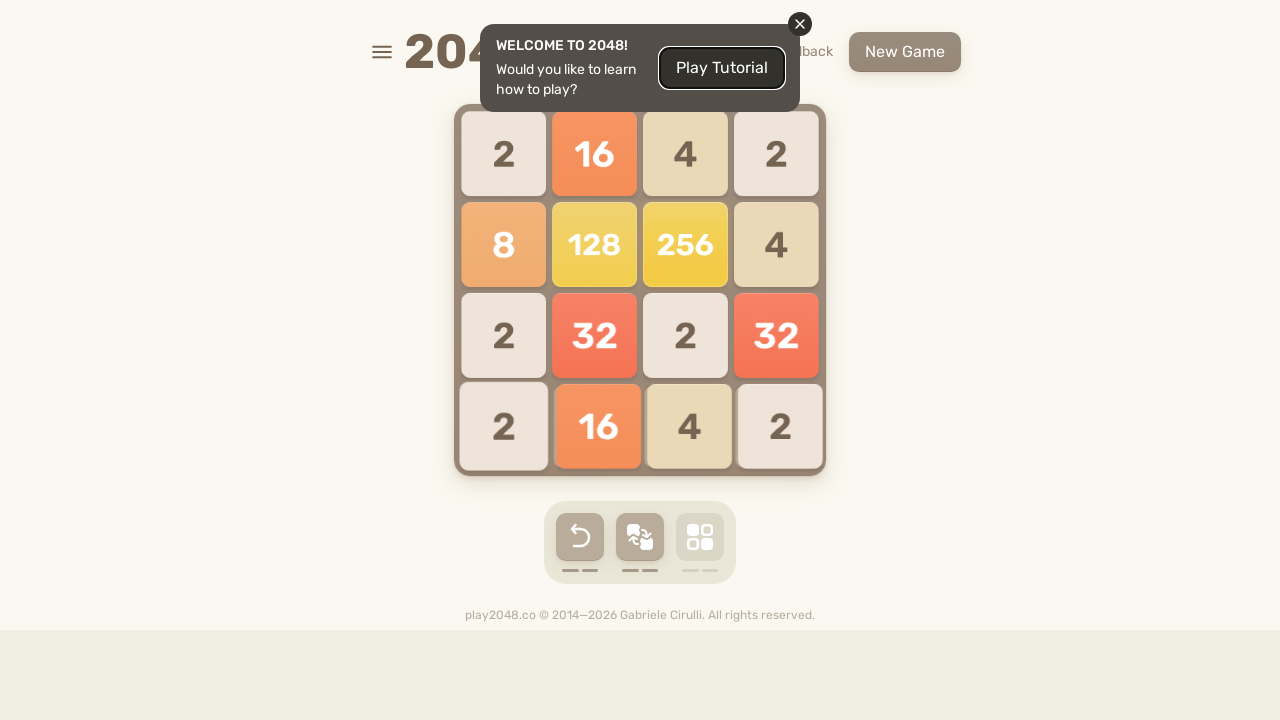

Pressed ArrowLeft key
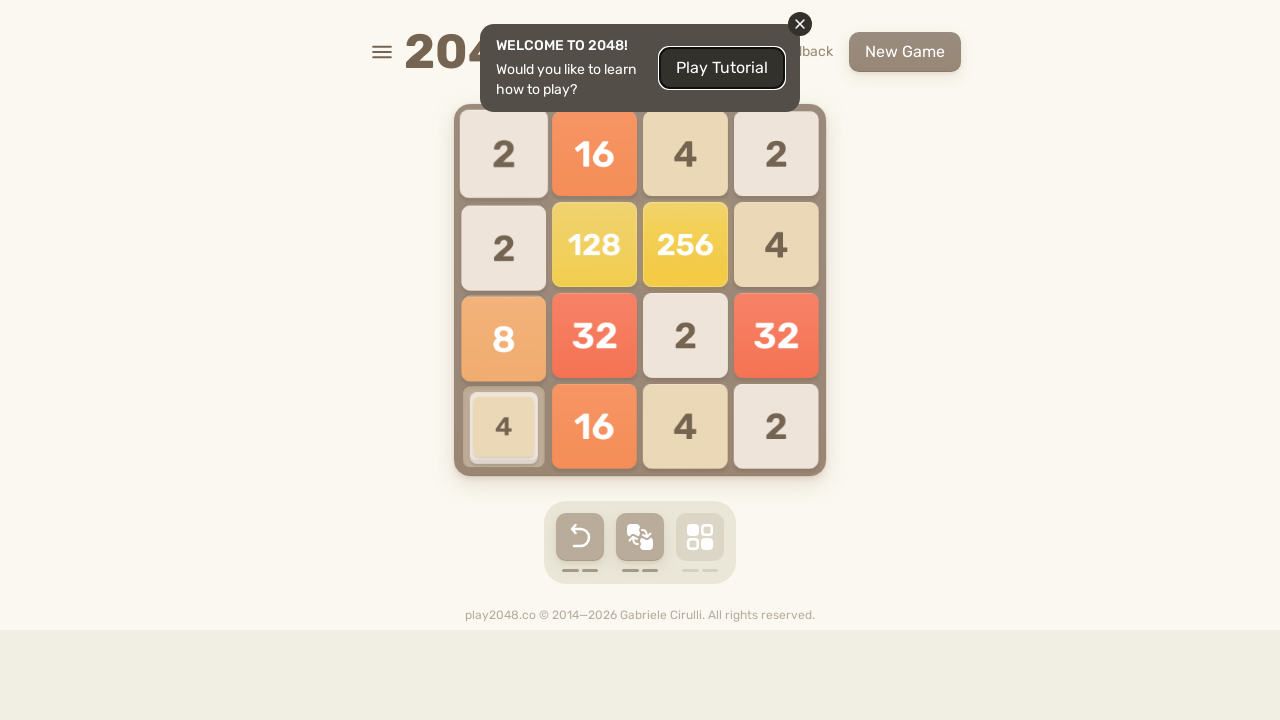

Pressed ArrowUp key
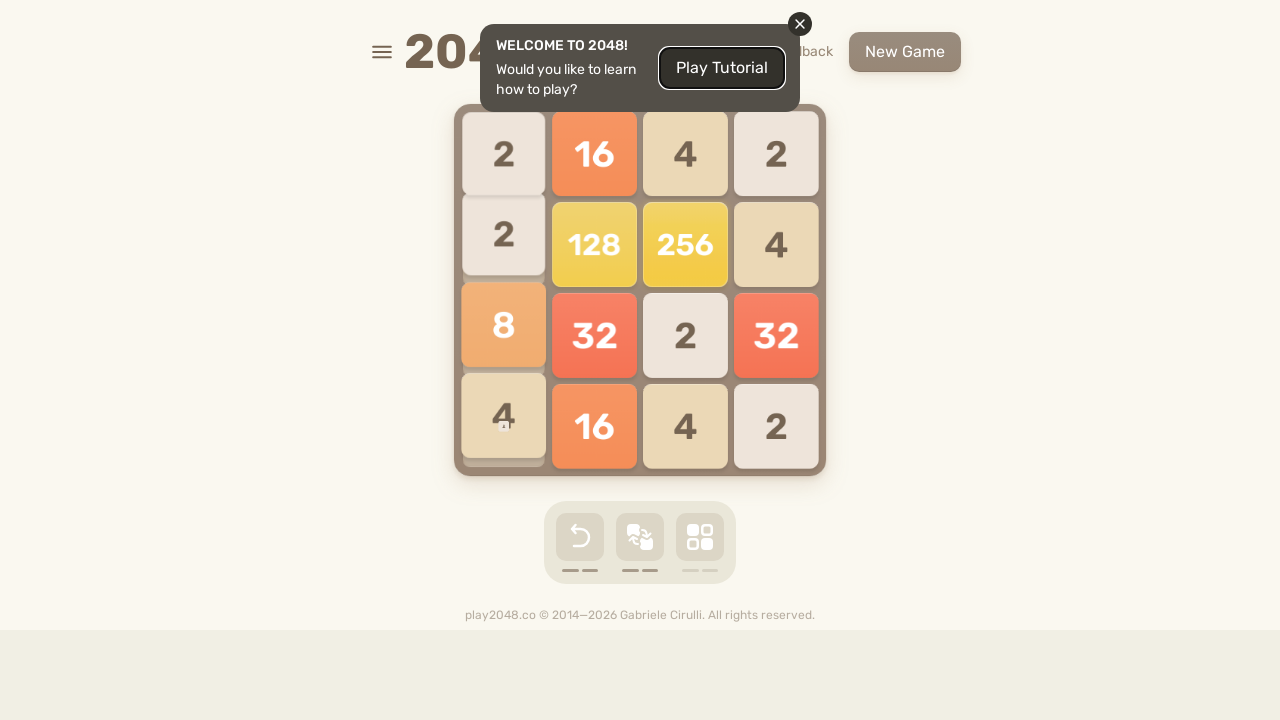

Pressed ArrowRight key
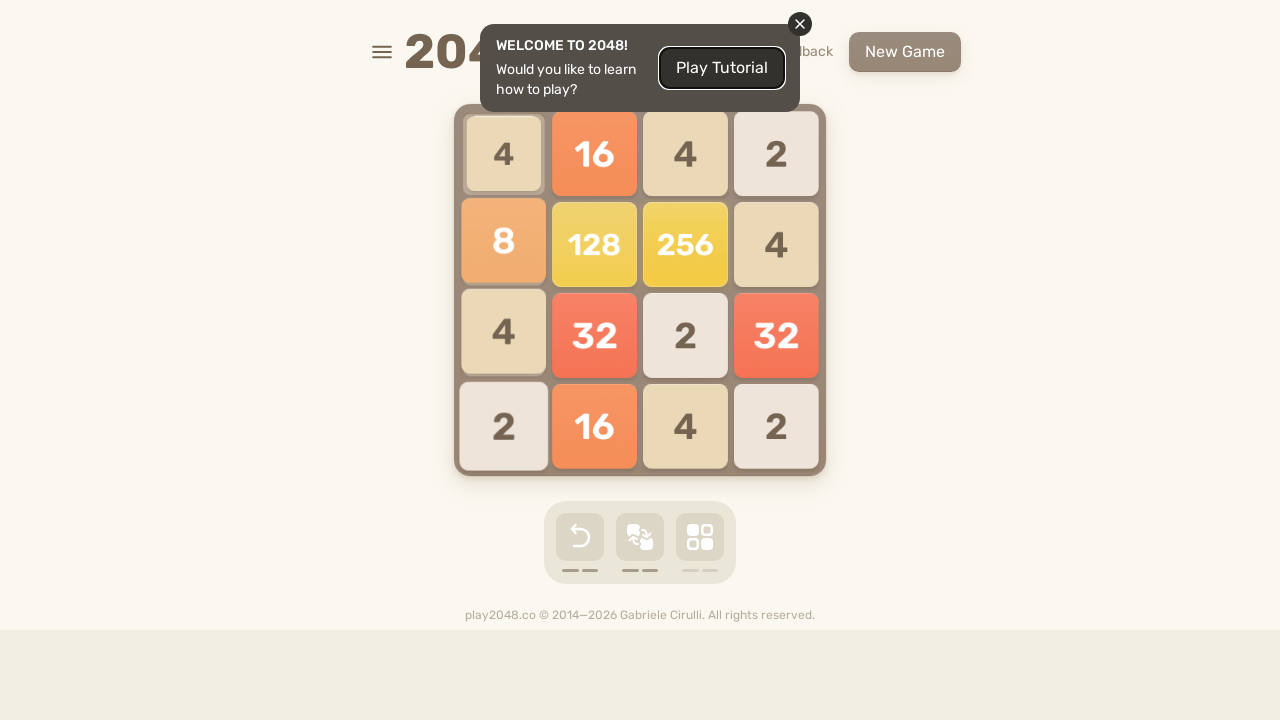

Pressed ArrowDown key
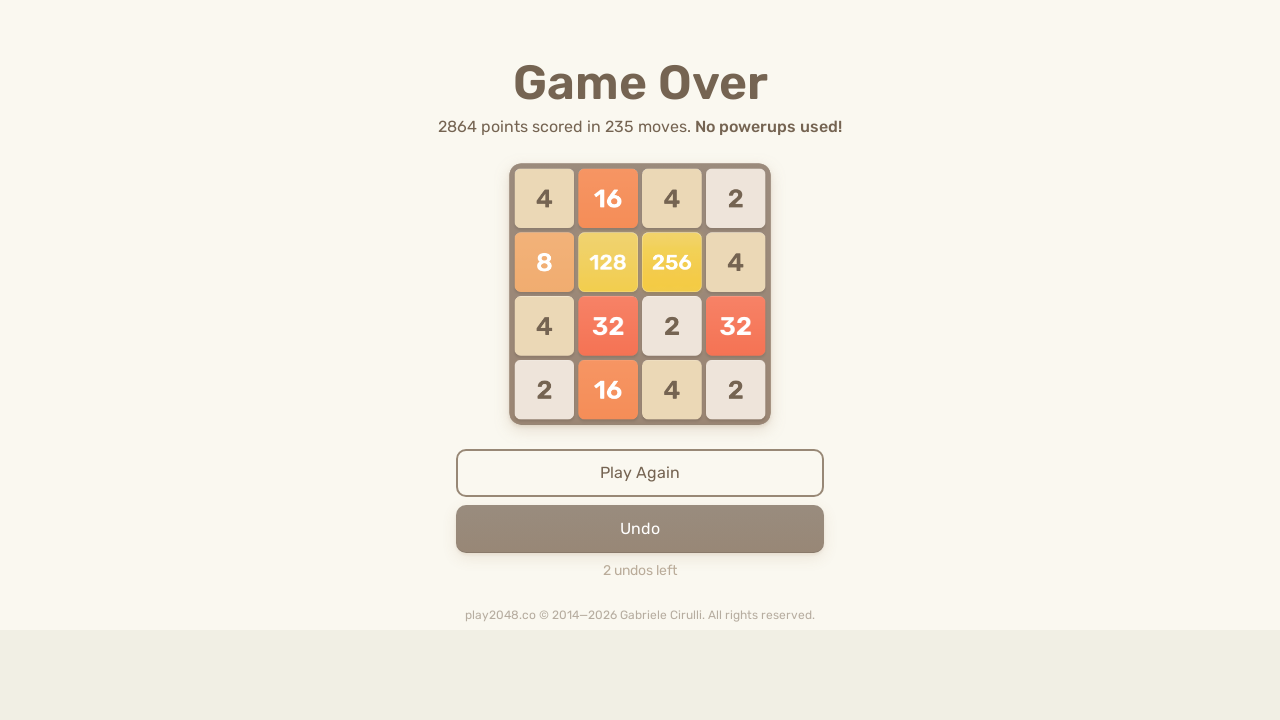

Pressed ArrowLeft key
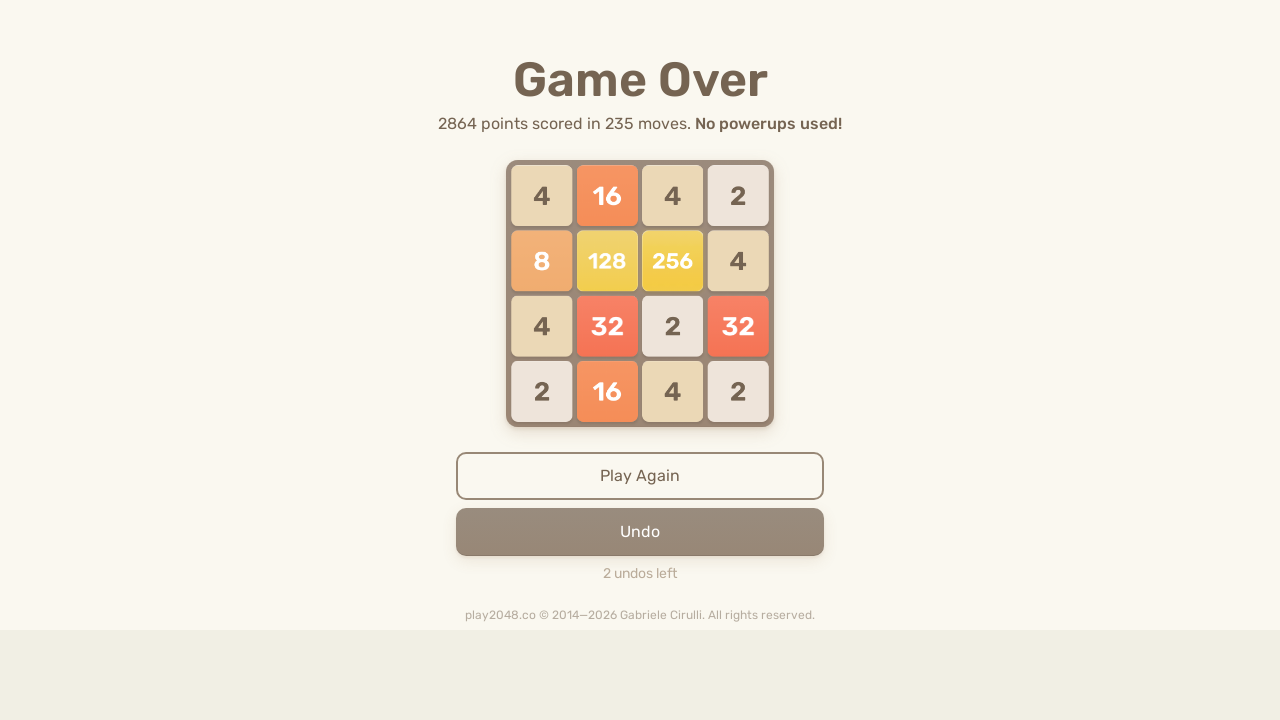

Pressed ArrowUp key
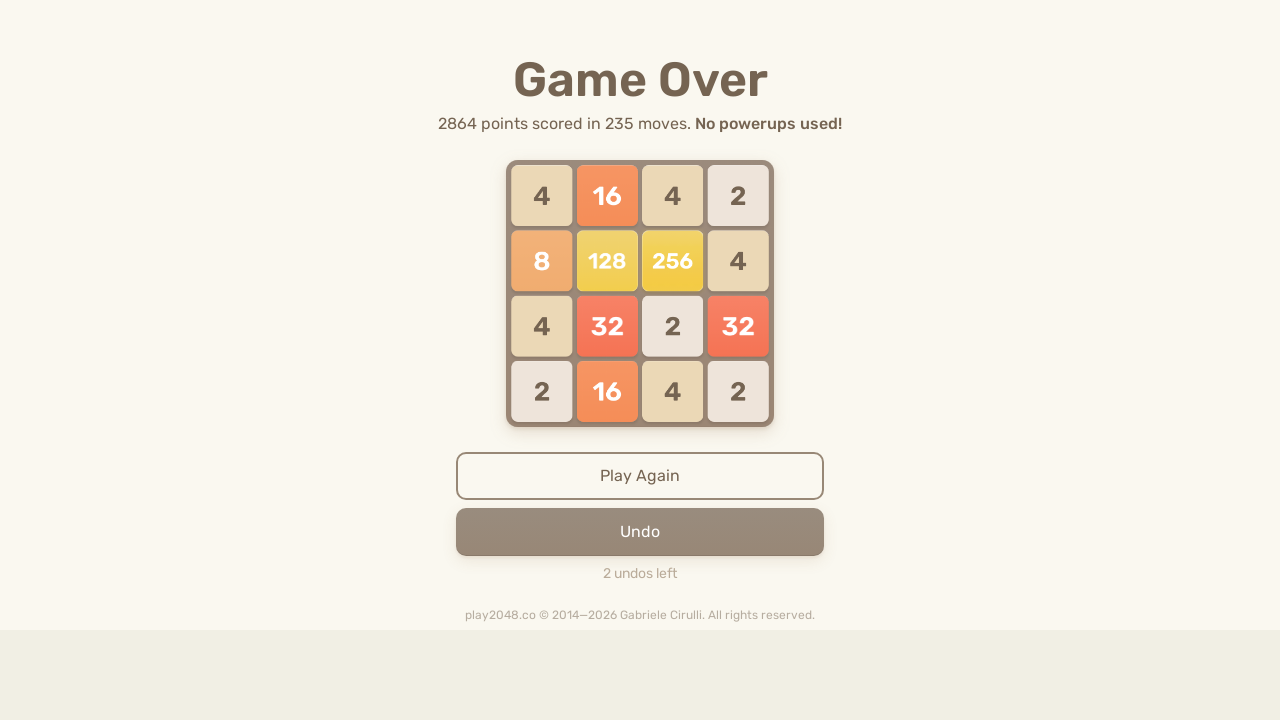

Pressed ArrowRight key
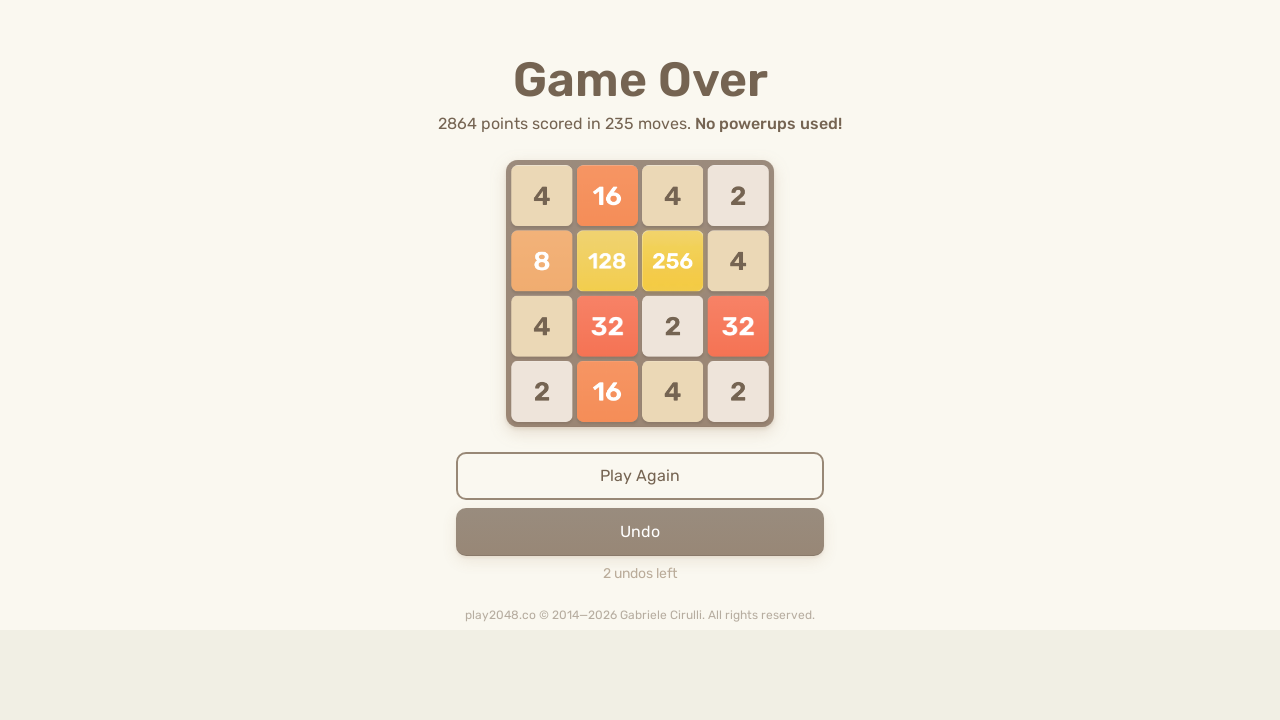

Pressed ArrowDown key
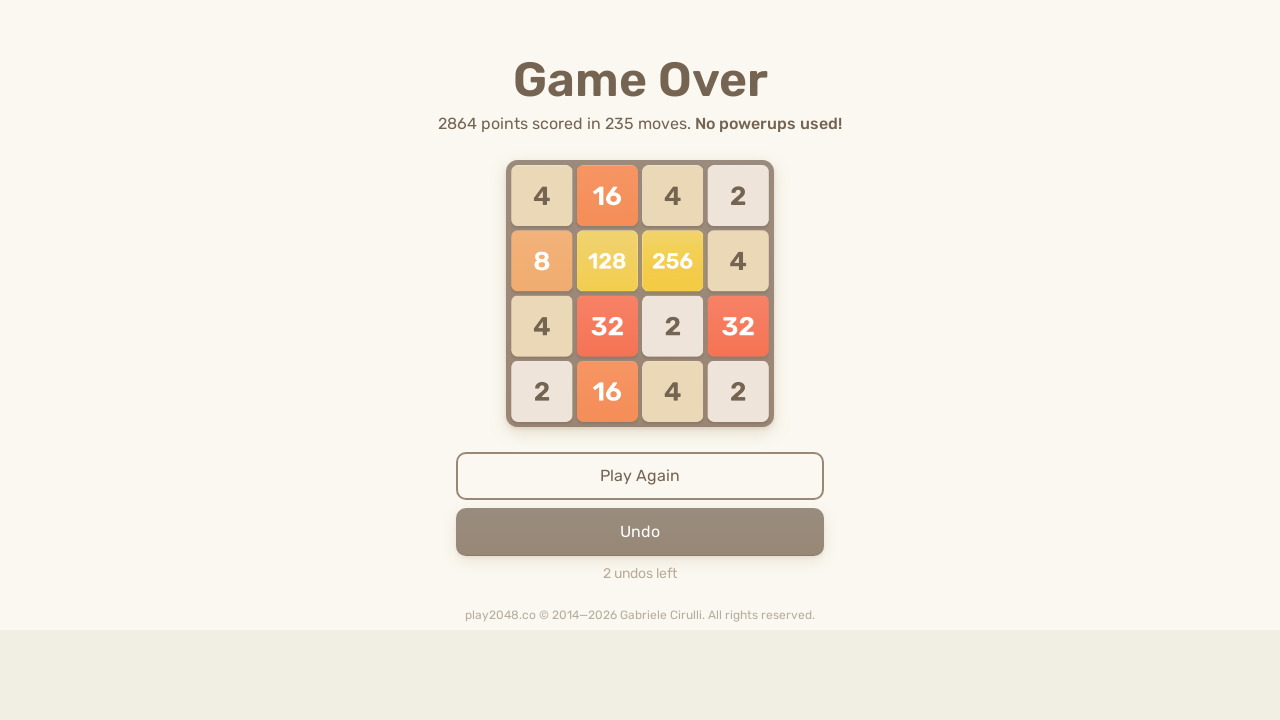

Pressed ArrowLeft key
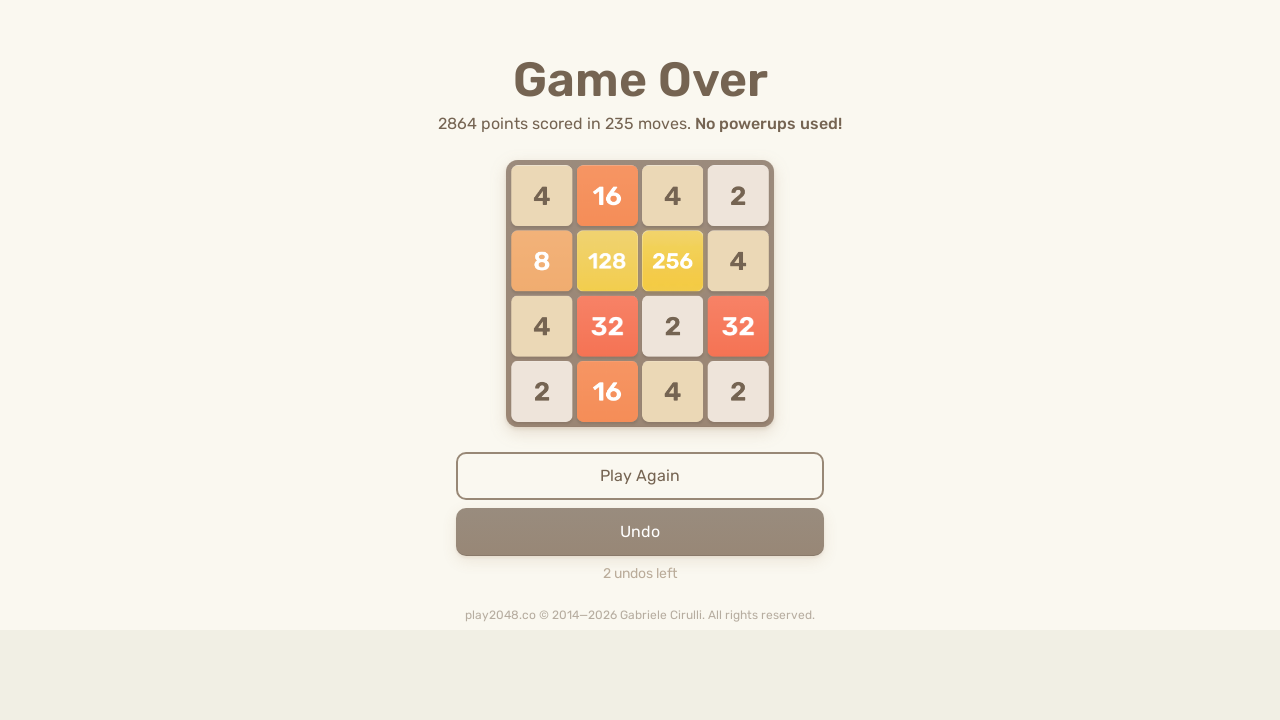

Pressed ArrowUp key
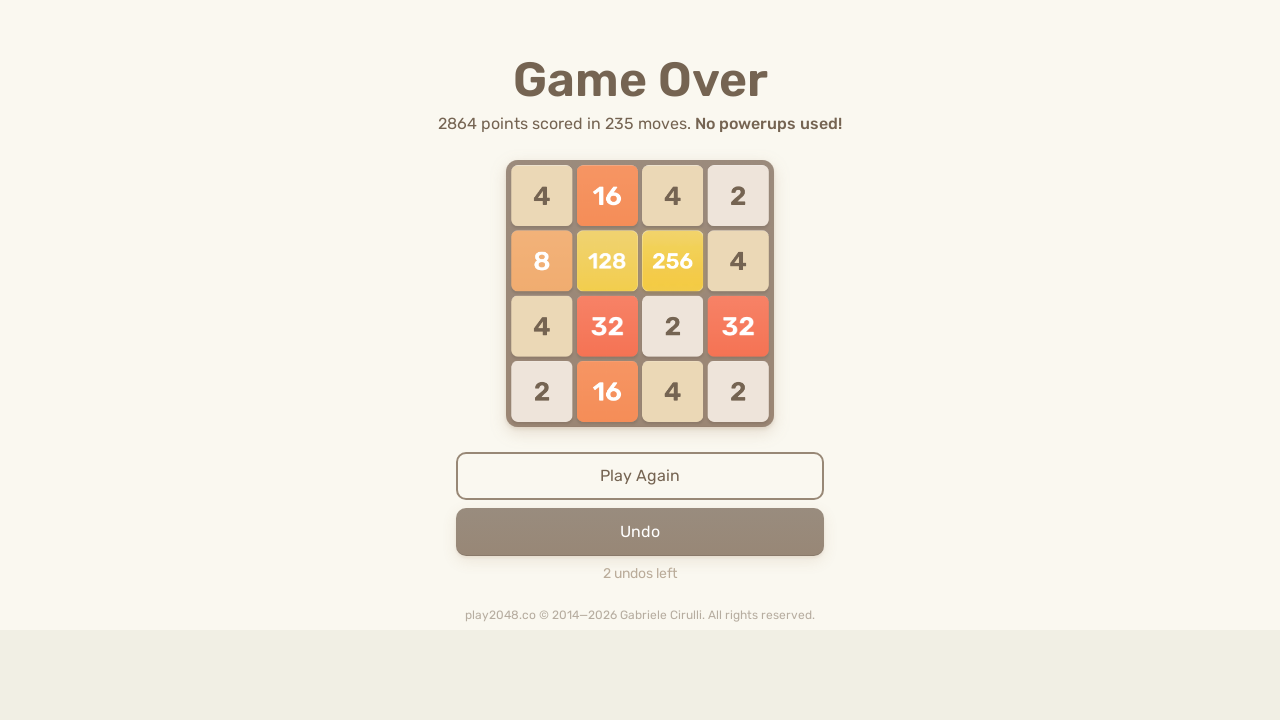

Pressed ArrowRight key
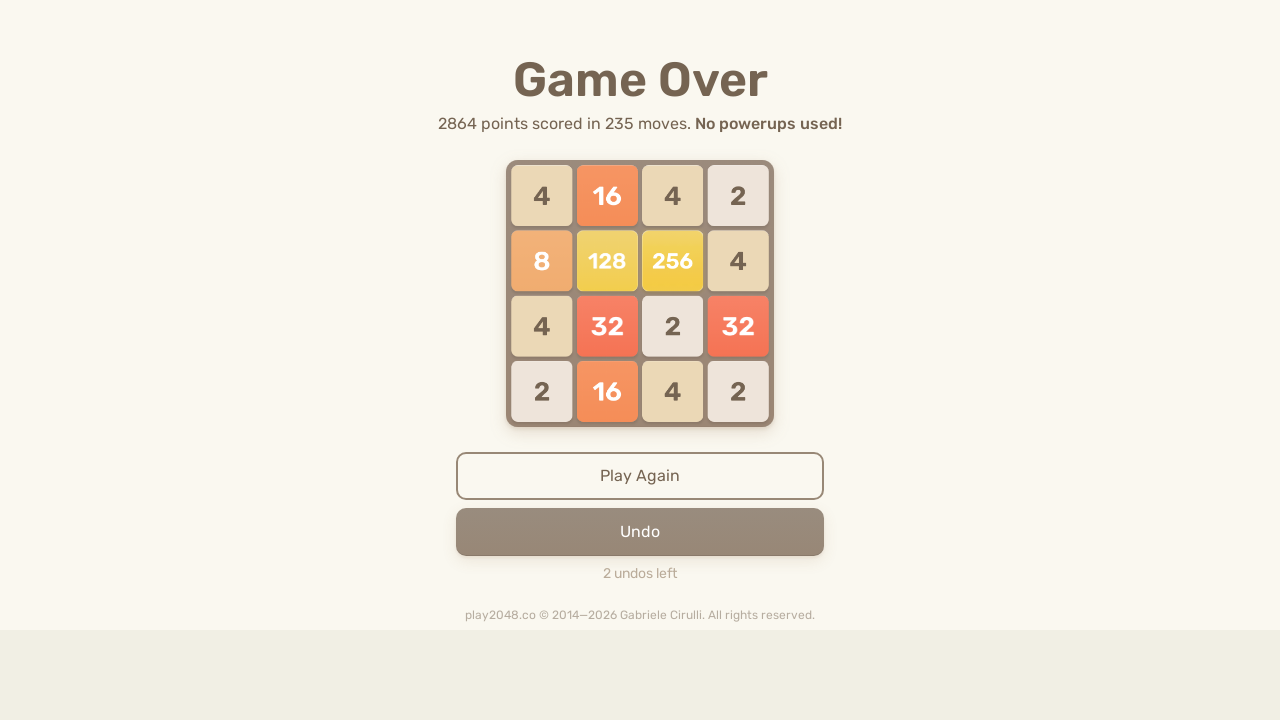

Pressed ArrowDown key
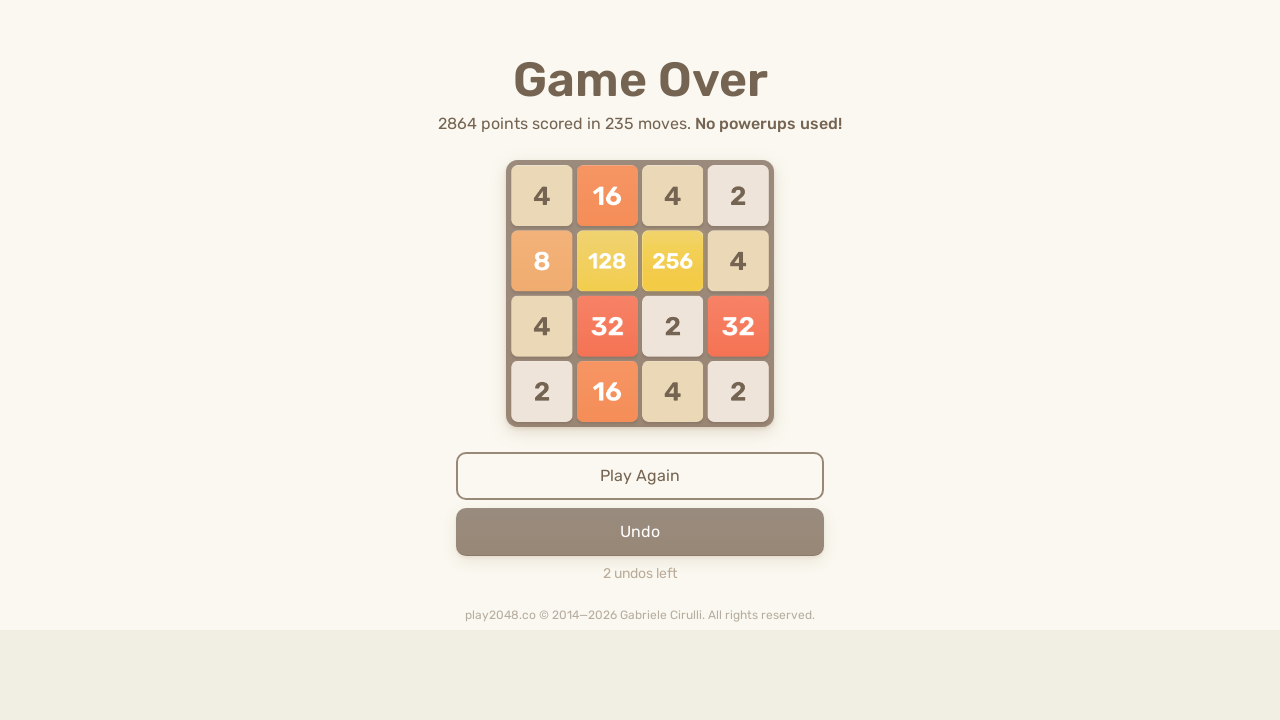

Pressed ArrowLeft key
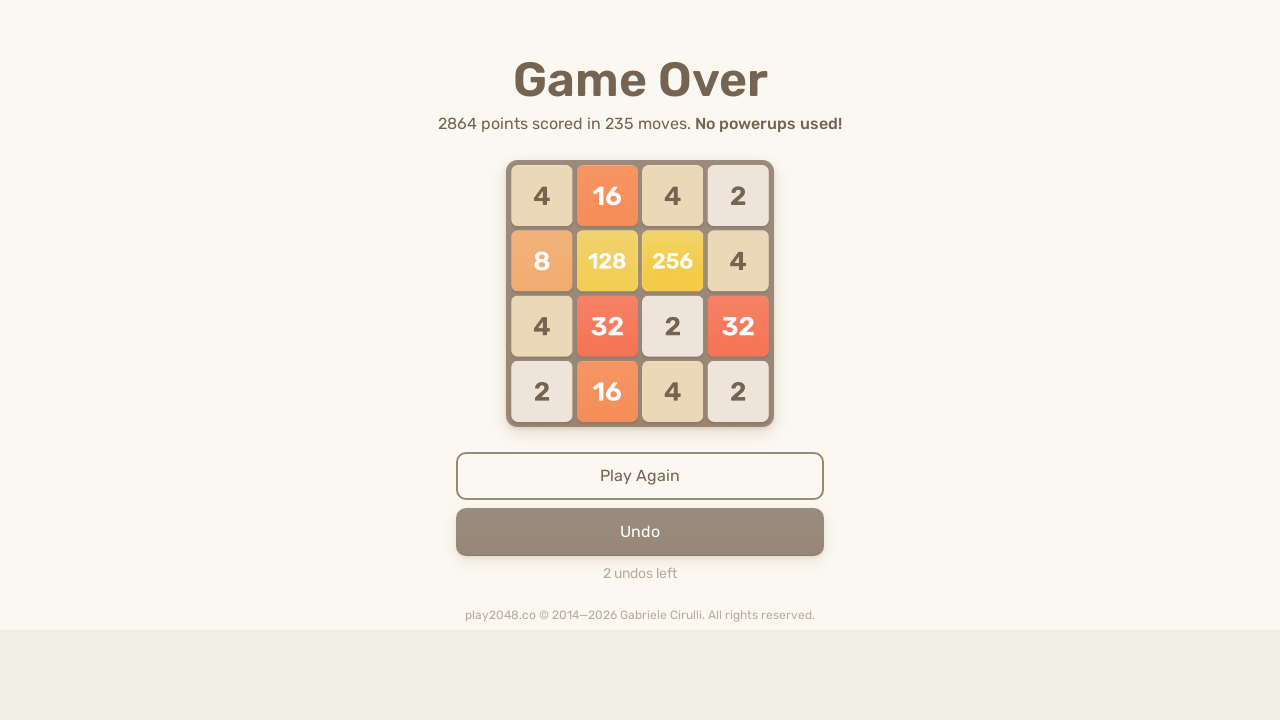

Pressed ArrowUp key
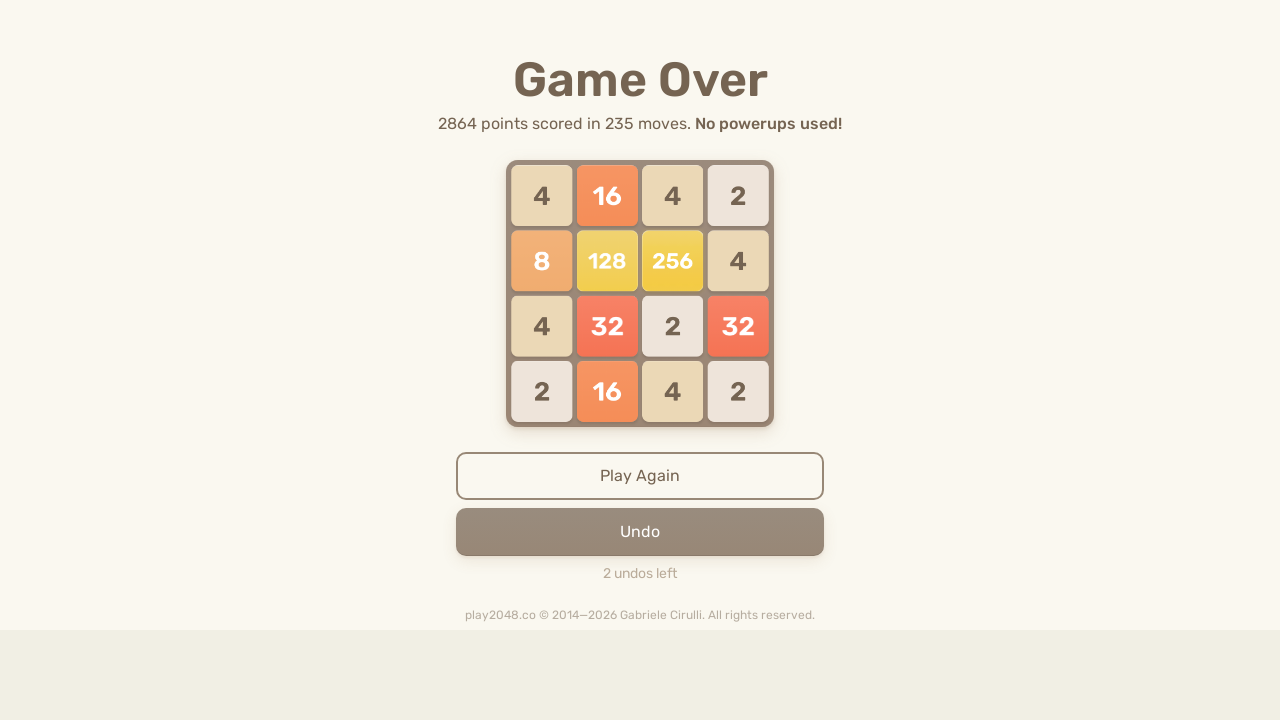

Pressed ArrowRight key
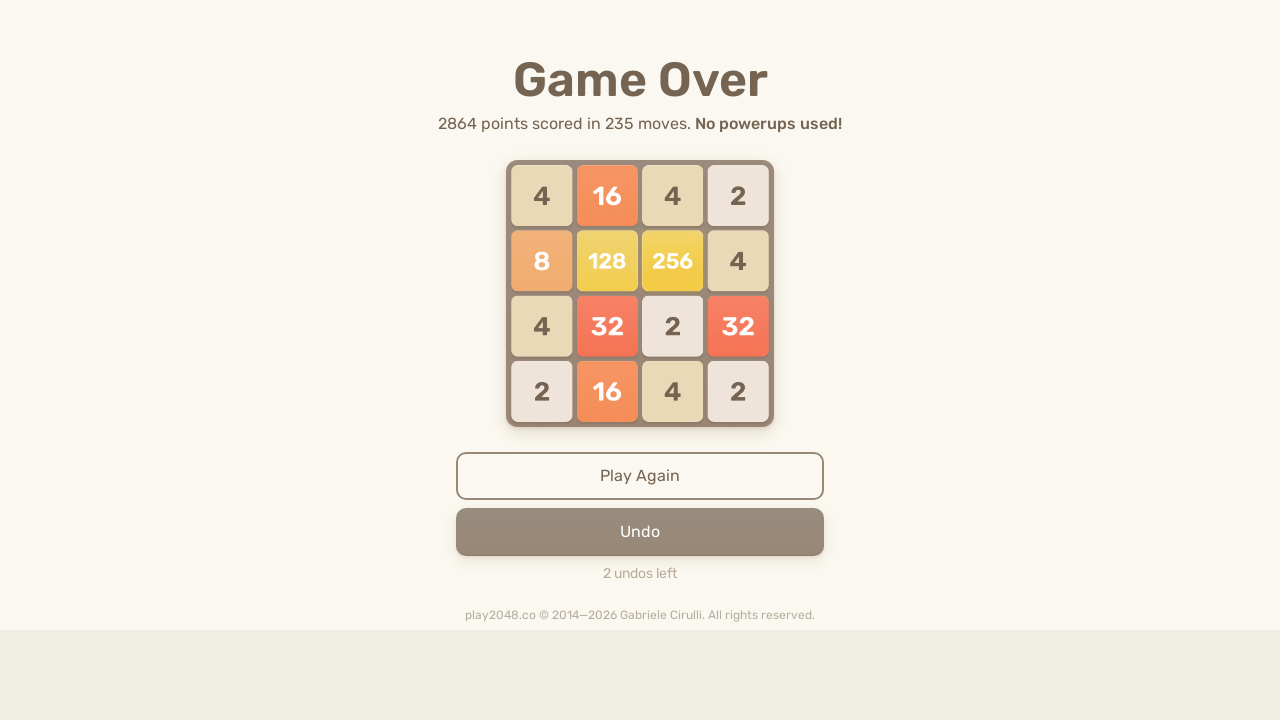

Pressed ArrowDown key
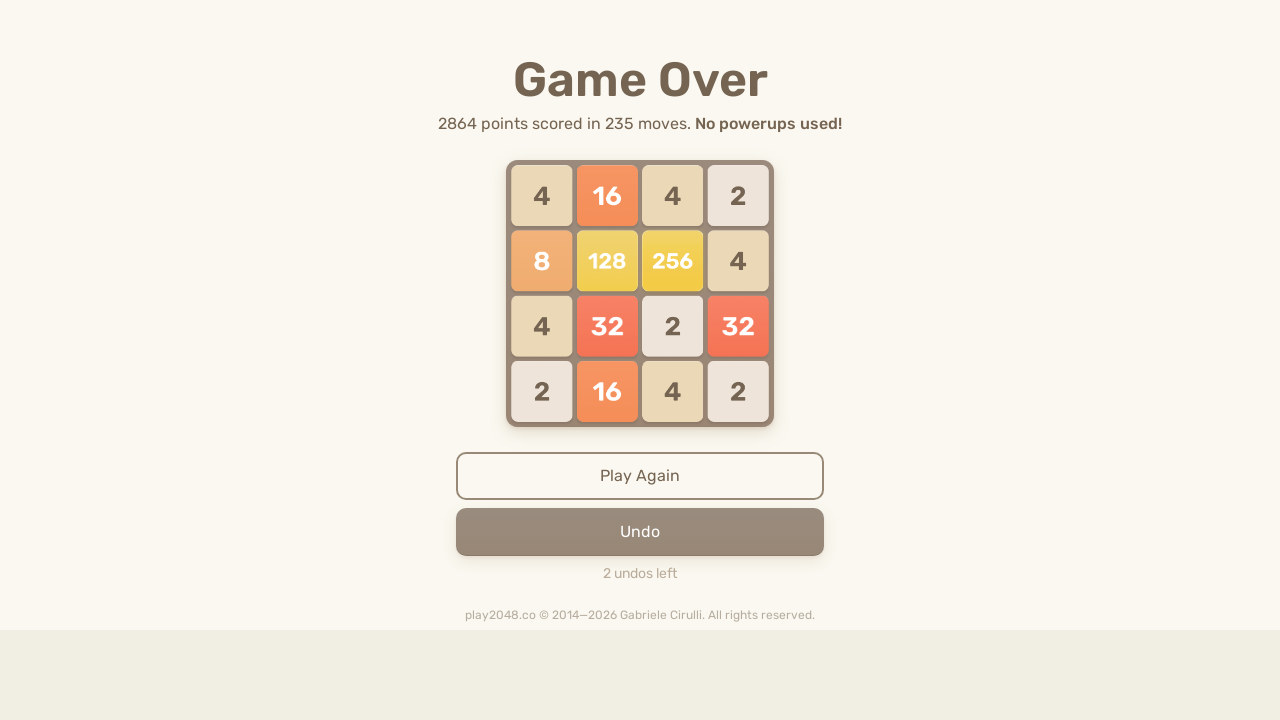

Pressed ArrowLeft key
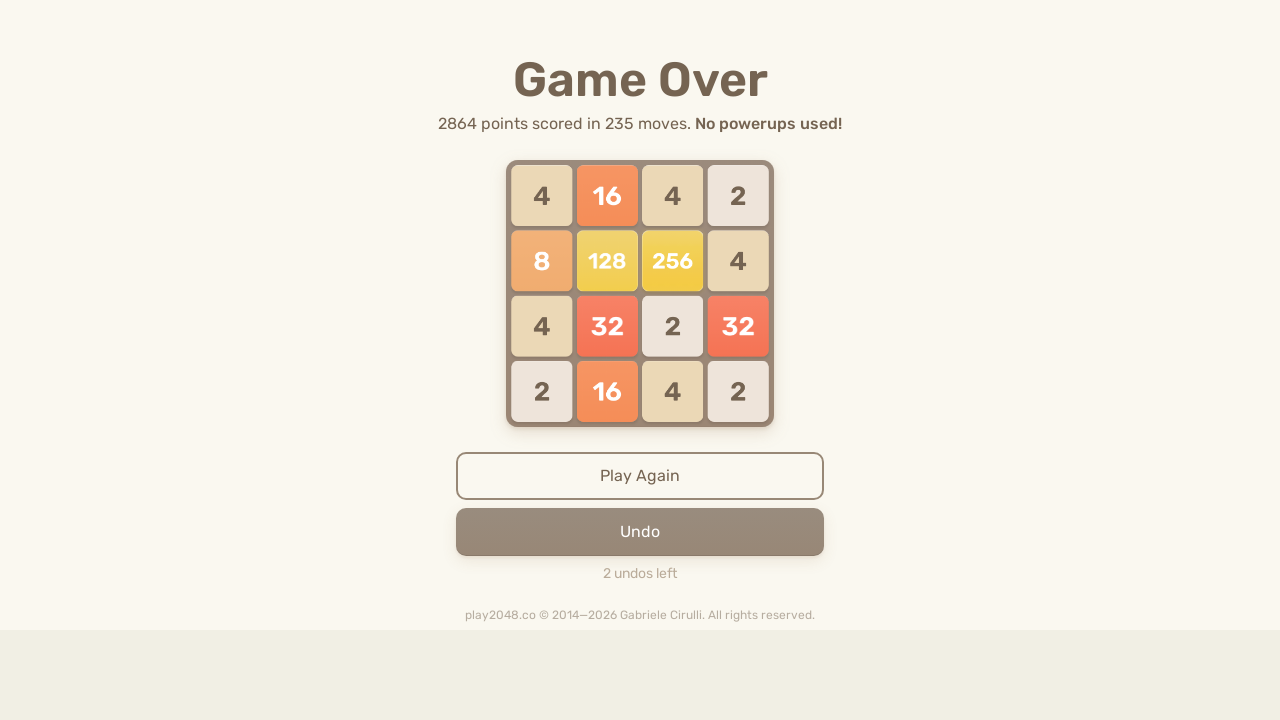

Pressed ArrowUp key
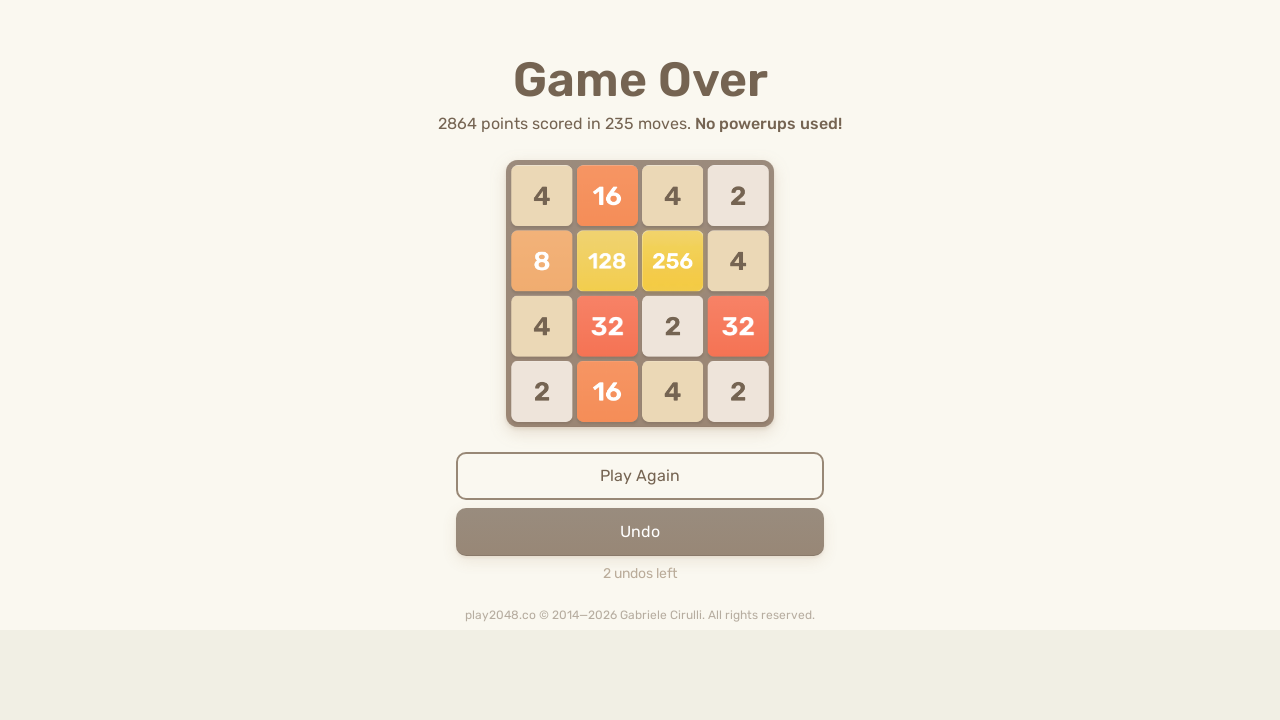

Pressed ArrowRight key
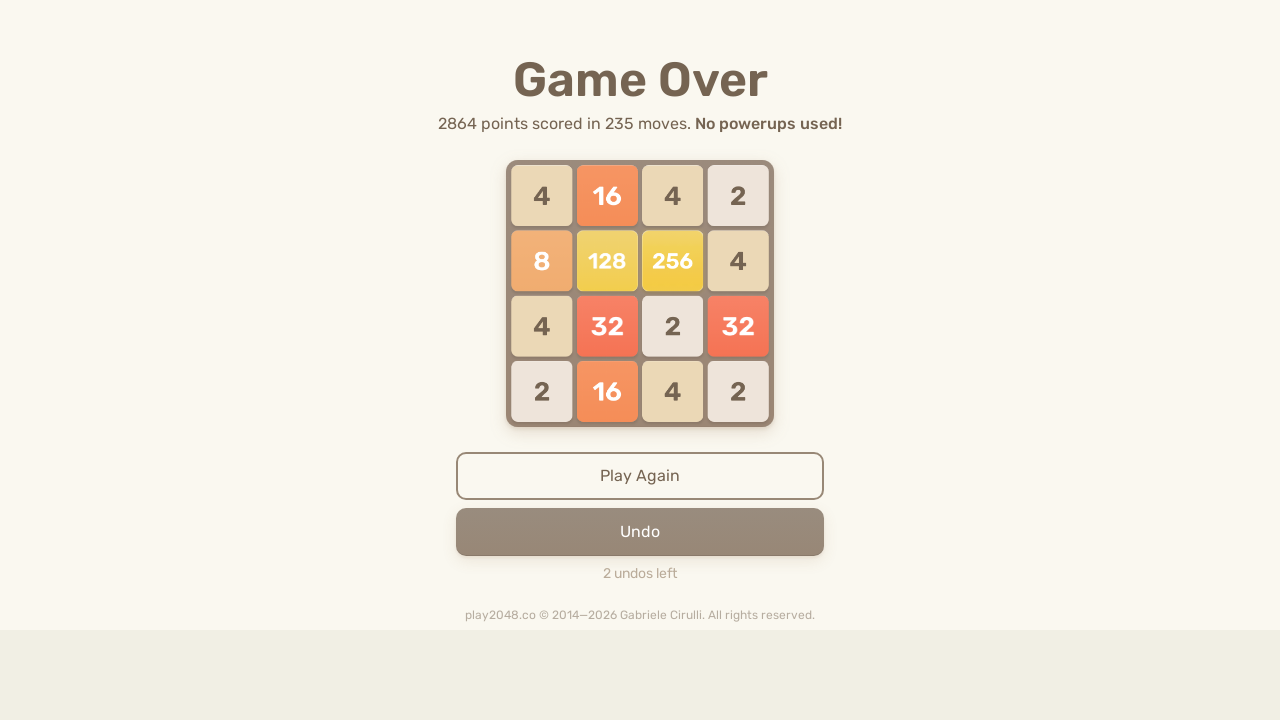

Pressed ArrowDown key
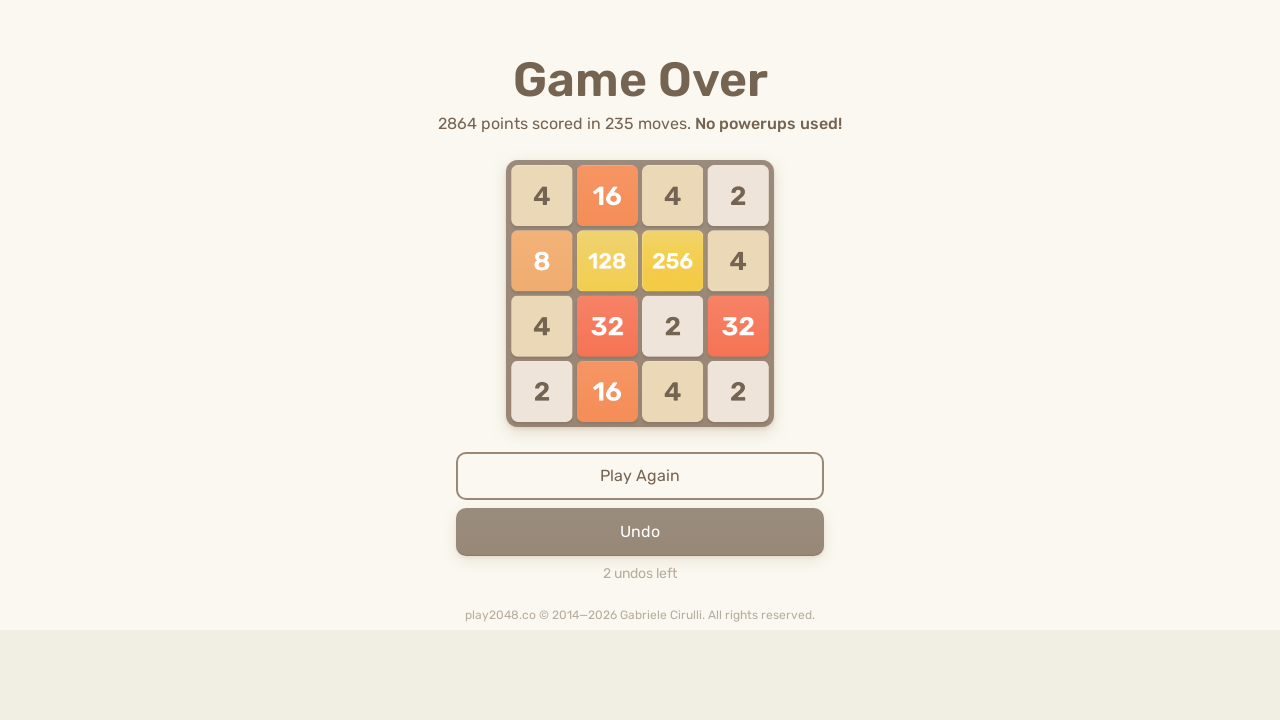

Pressed ArrowLeft key
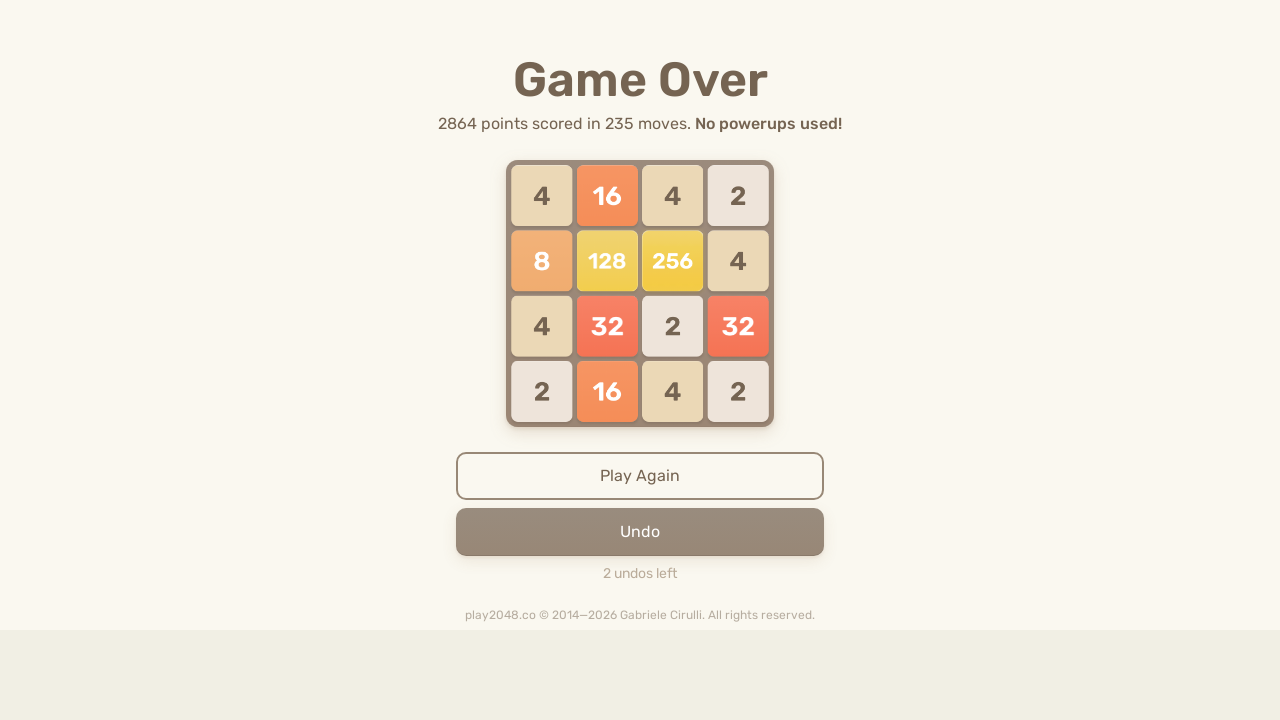

Pressed ArrowUp key
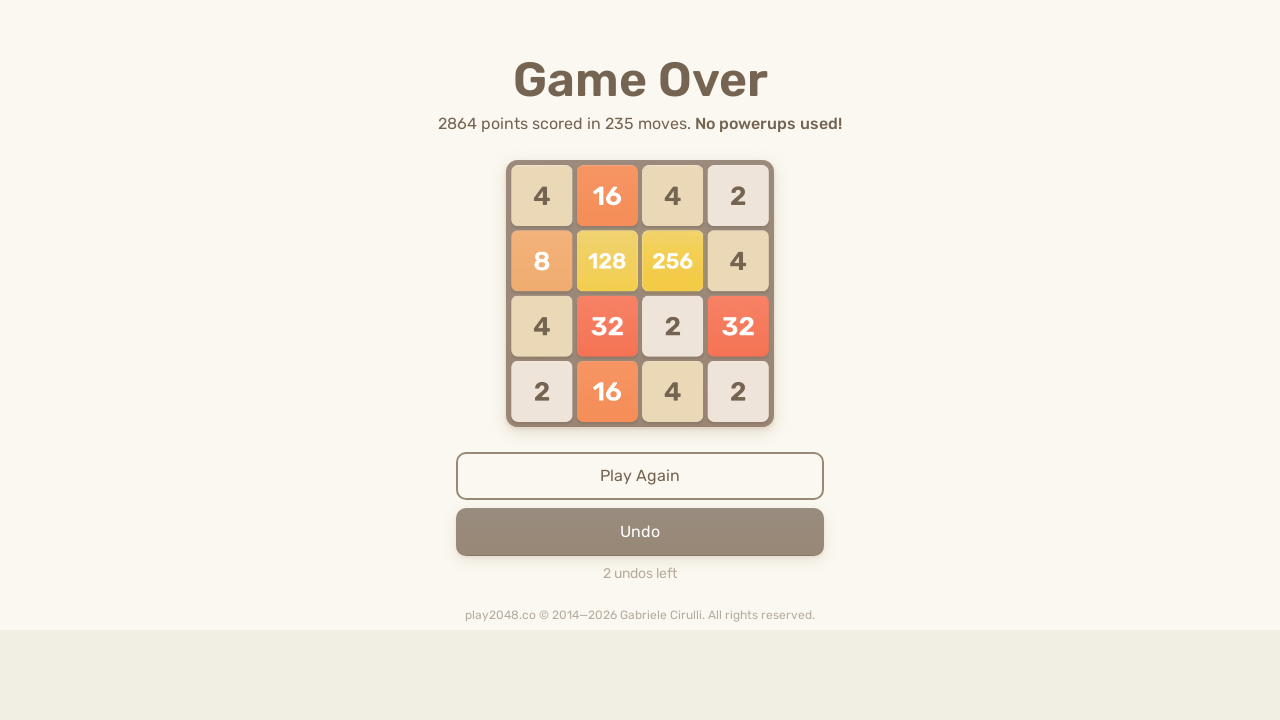

Pressed ArrowRight key
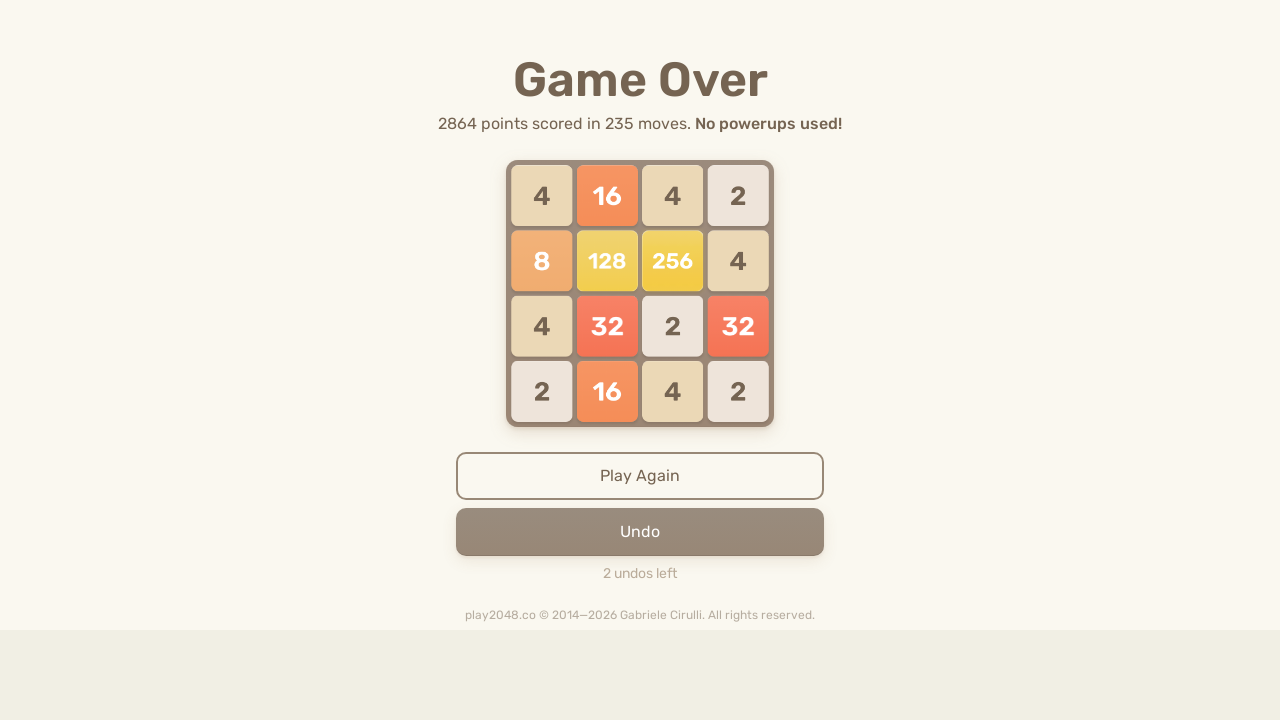

Pressed ArrowDown key
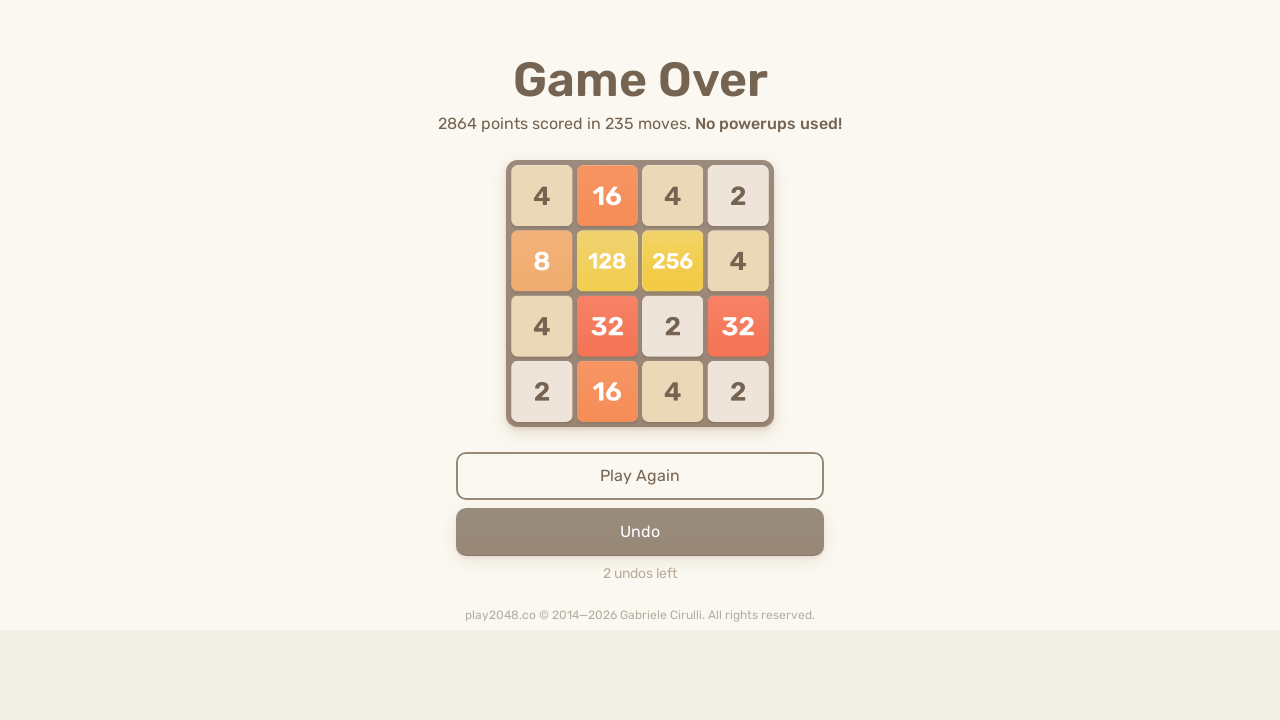

Pressed ArrowLeft key
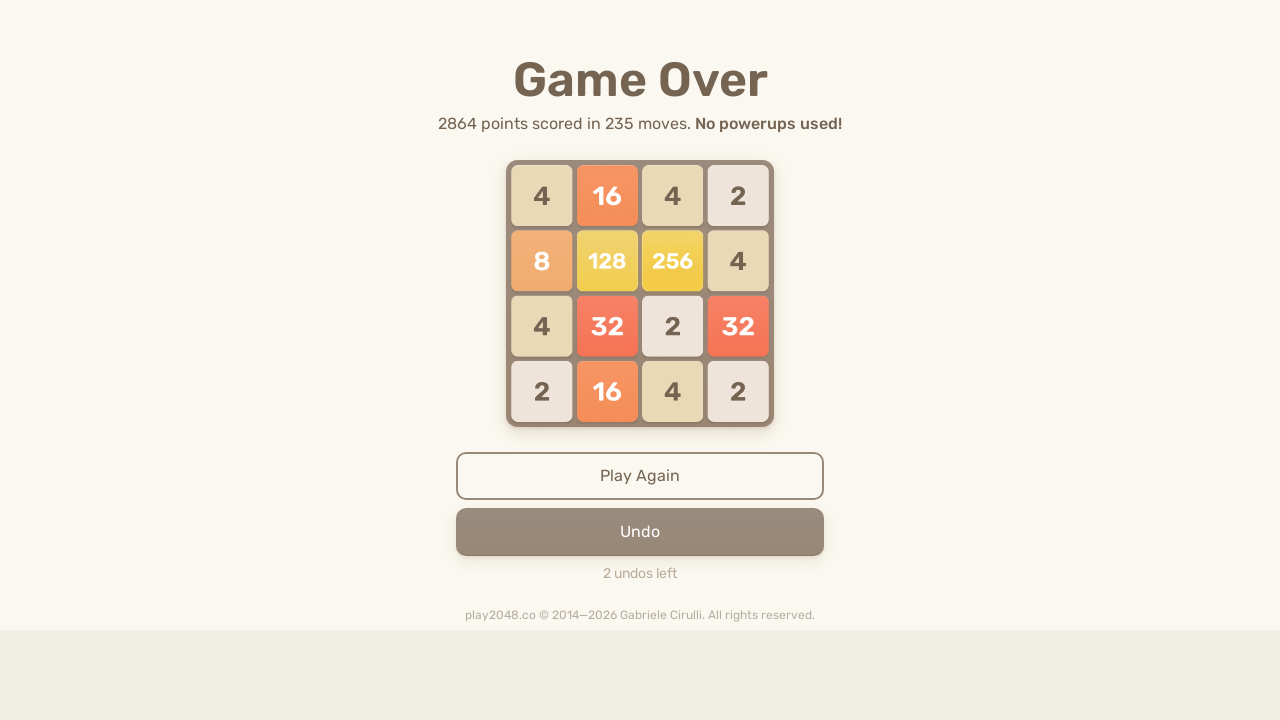

Pressed ArrowUp key
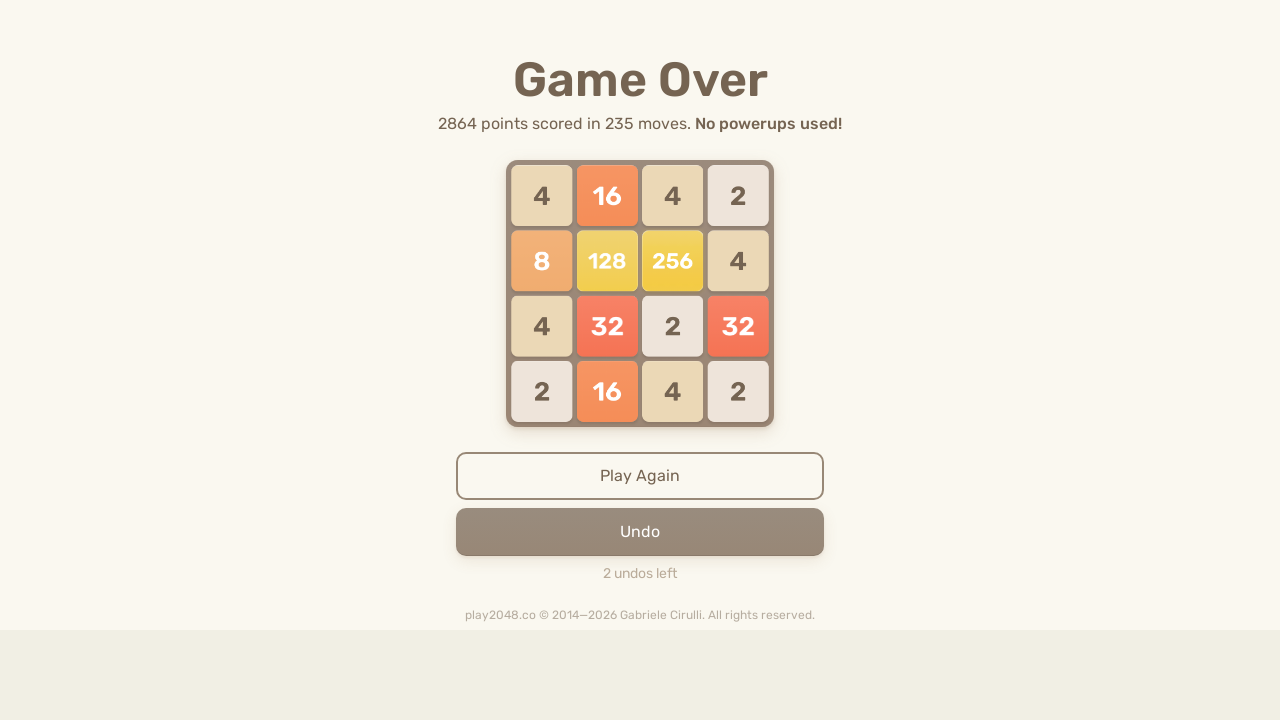

Pressed ArrowRight key
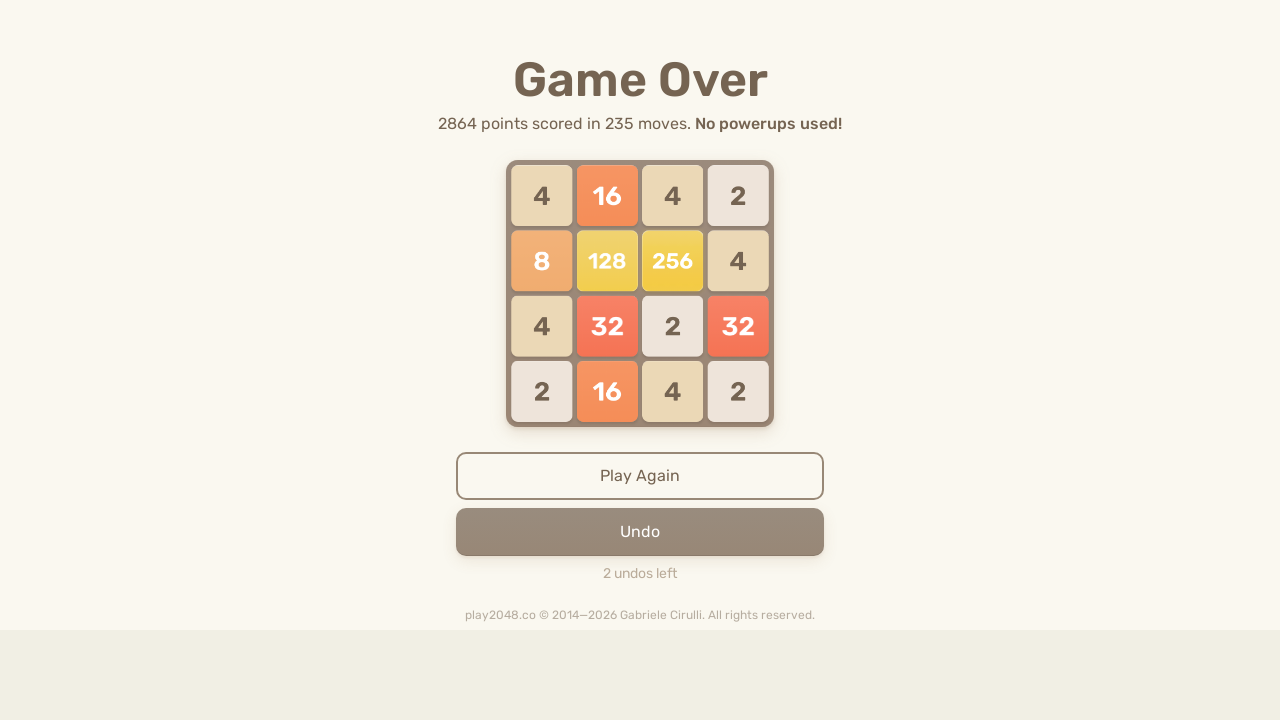

Pressed ArrowDown key
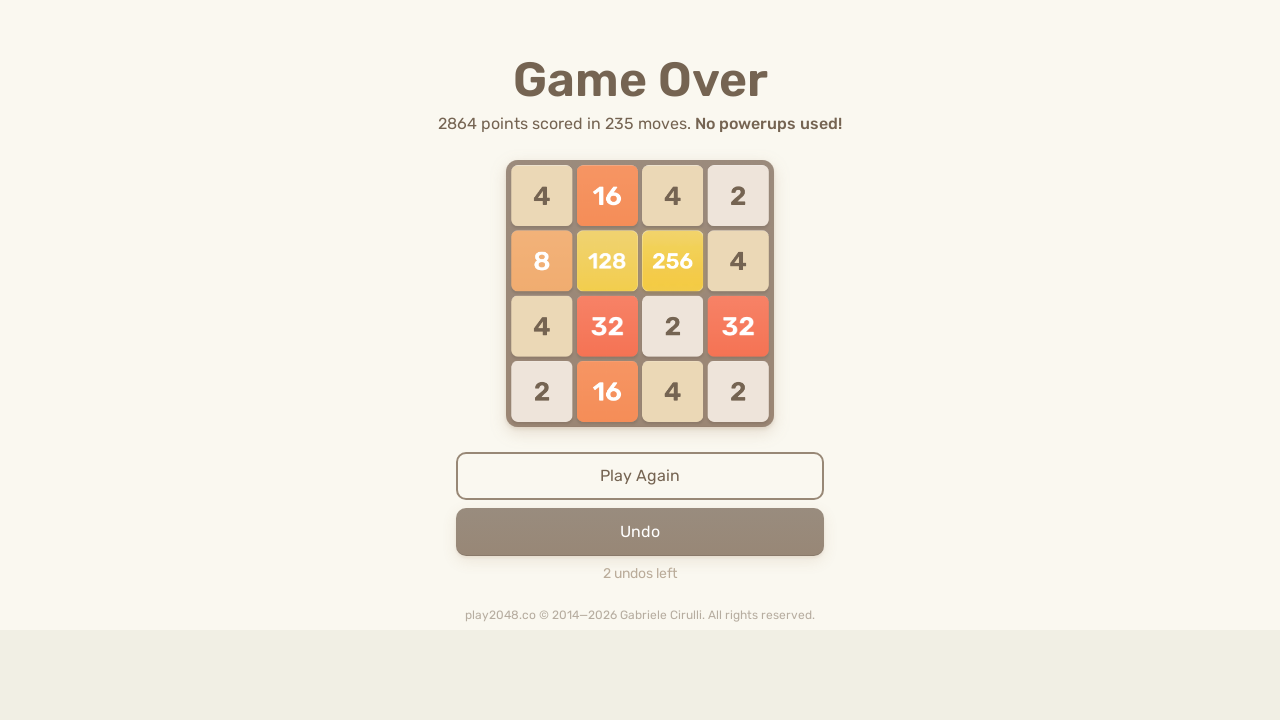

Pressed ArrowLeft key
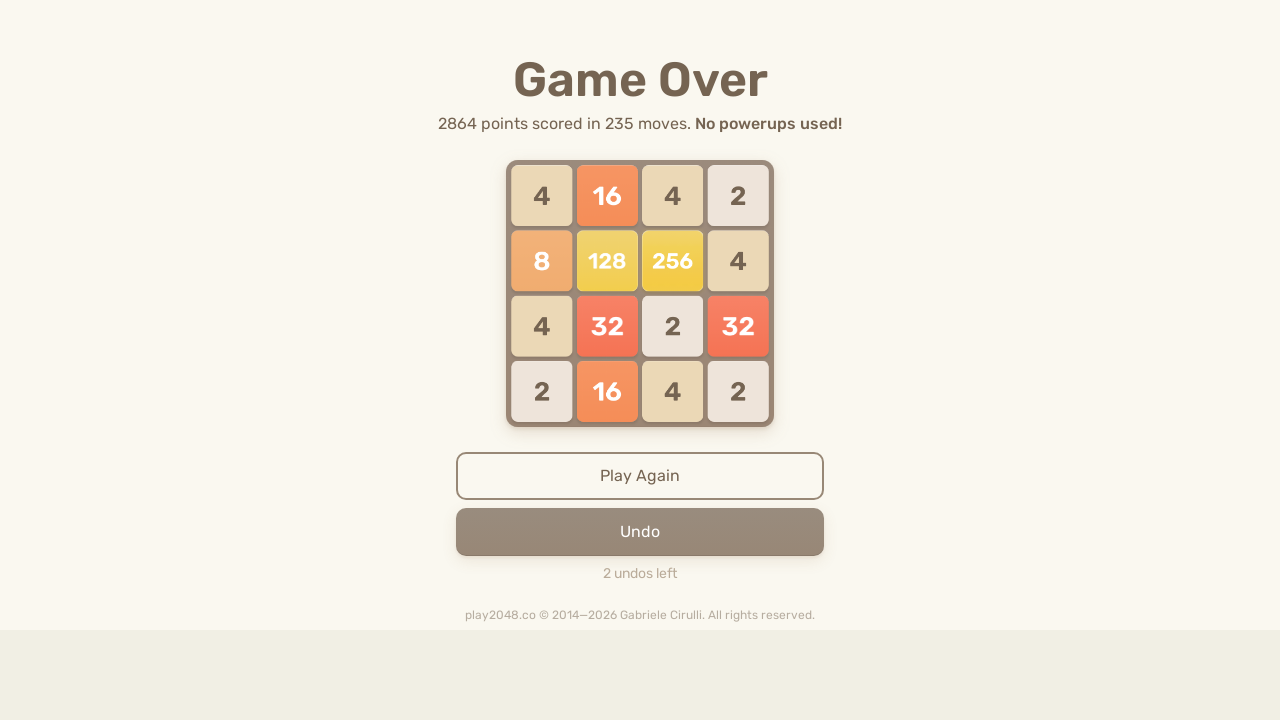

Pressed ArrowUp key
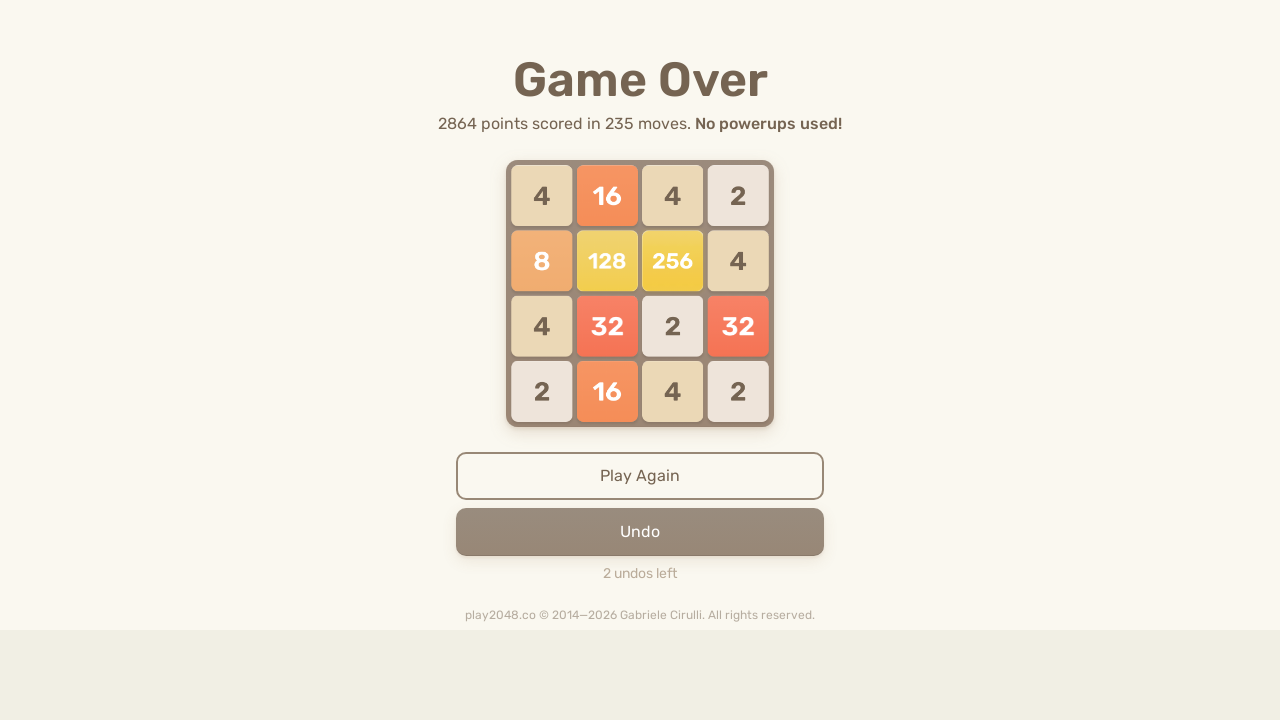

Pressed ArrowRight key
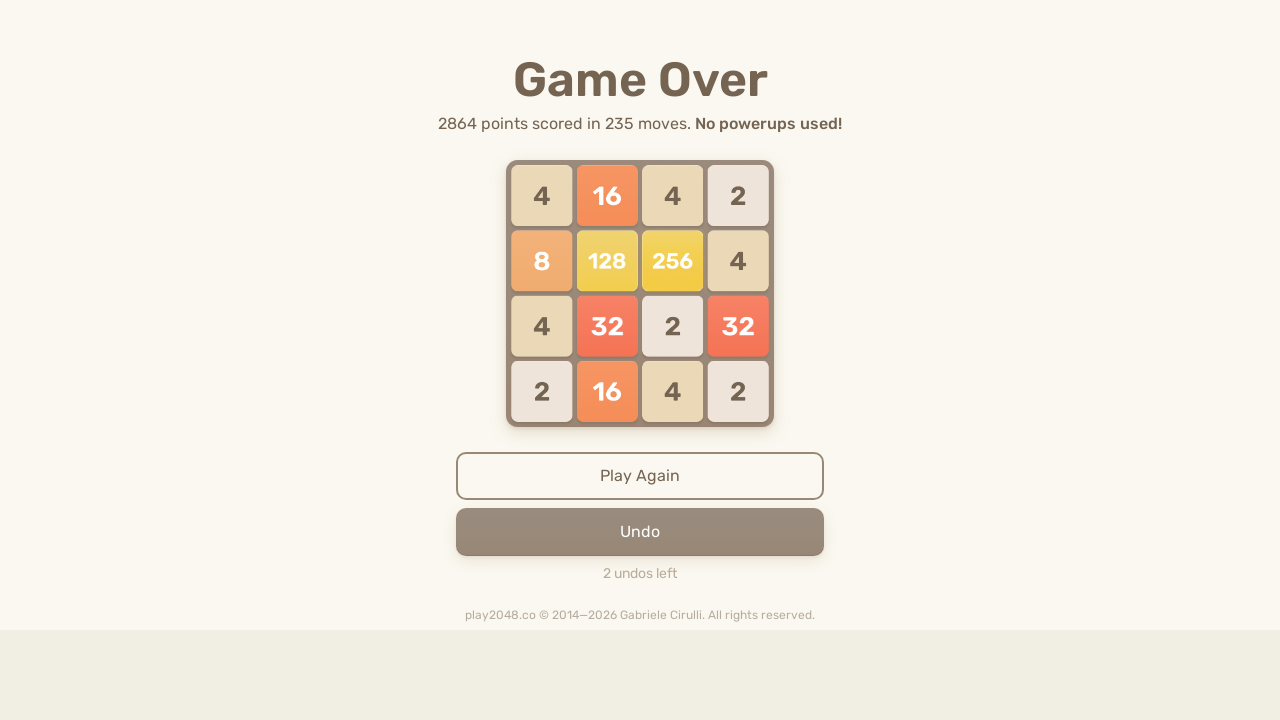

Pressed ArrowDown key
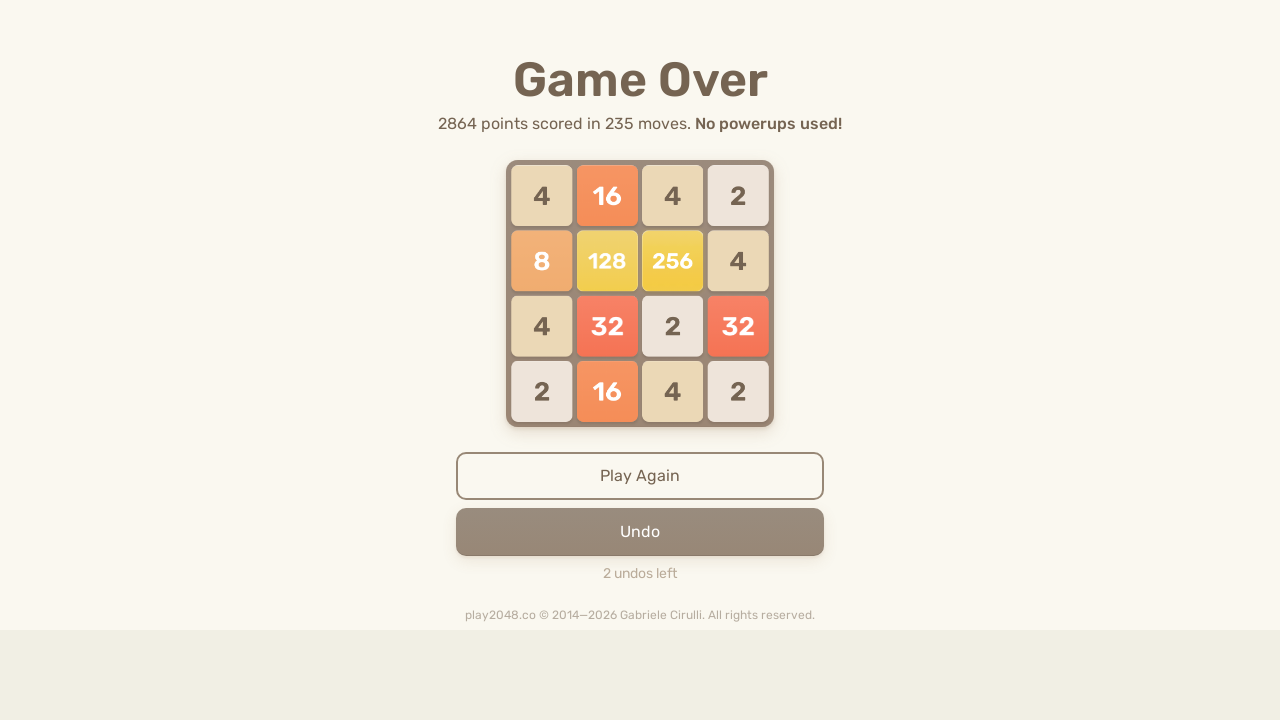

Pressed ArrowLeft key
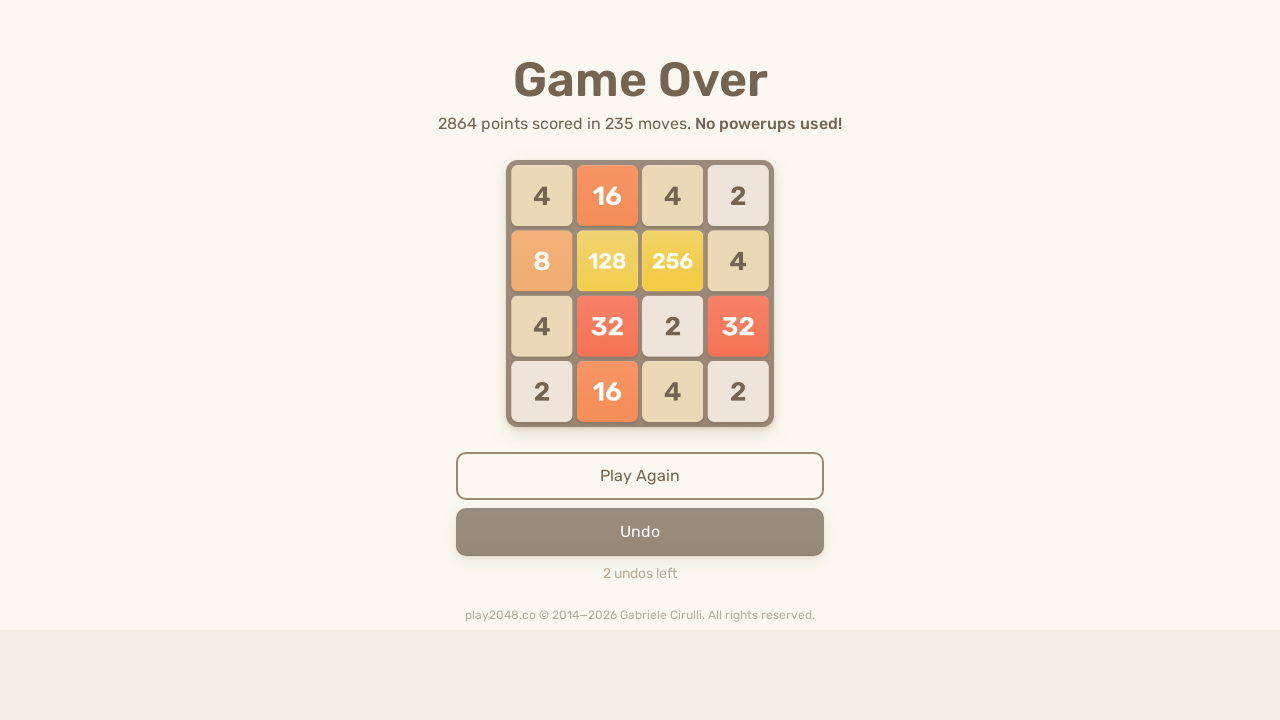

Pressed ArrowUp key
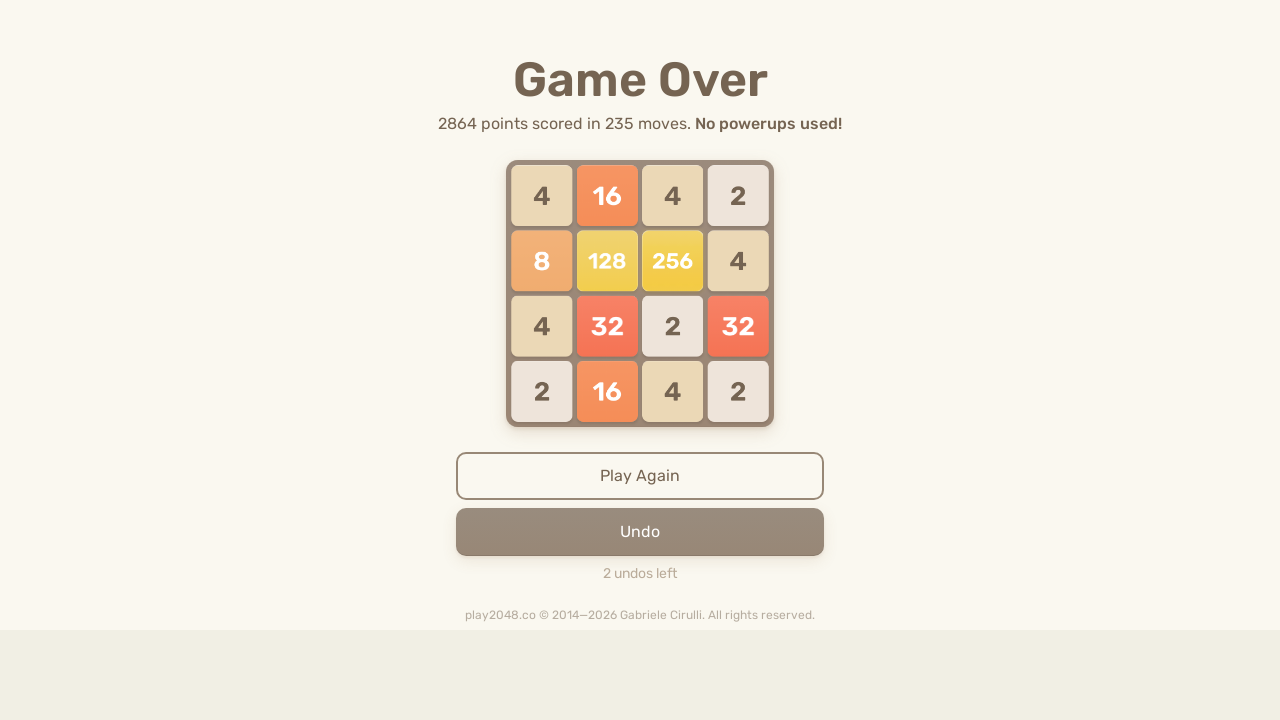

Pressed ArrowRight key
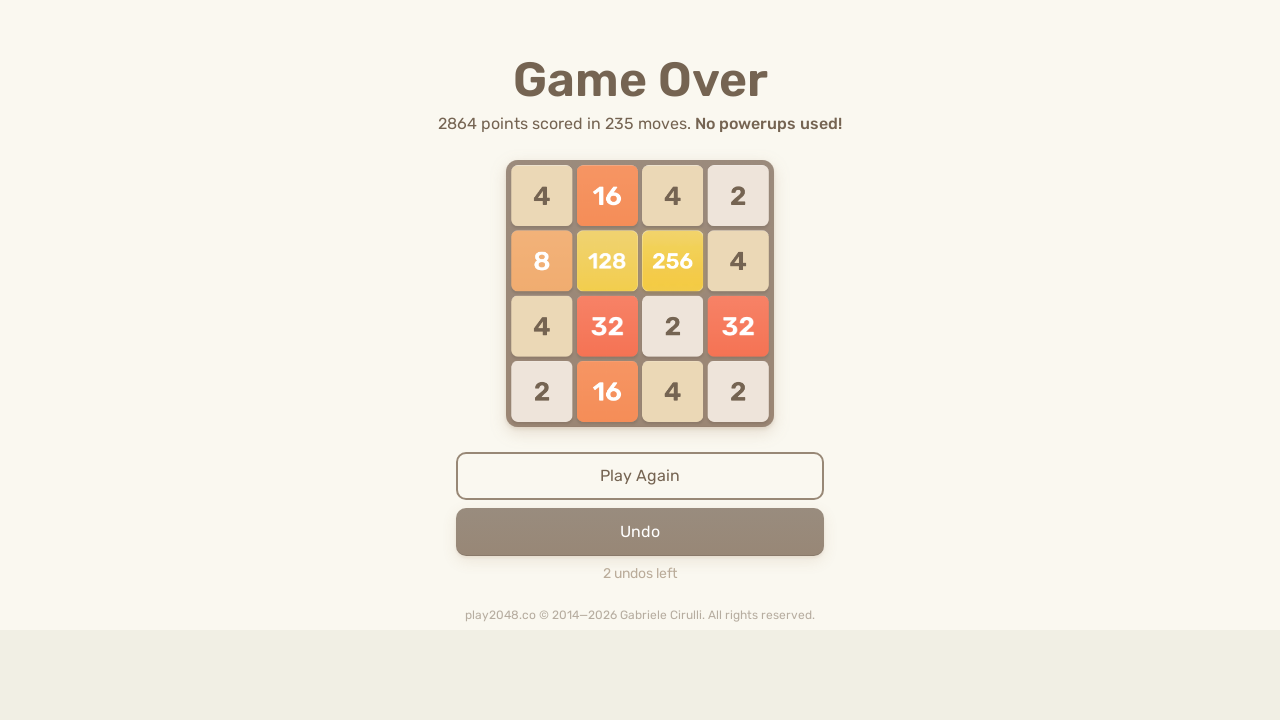

Pressed ArrowDown key
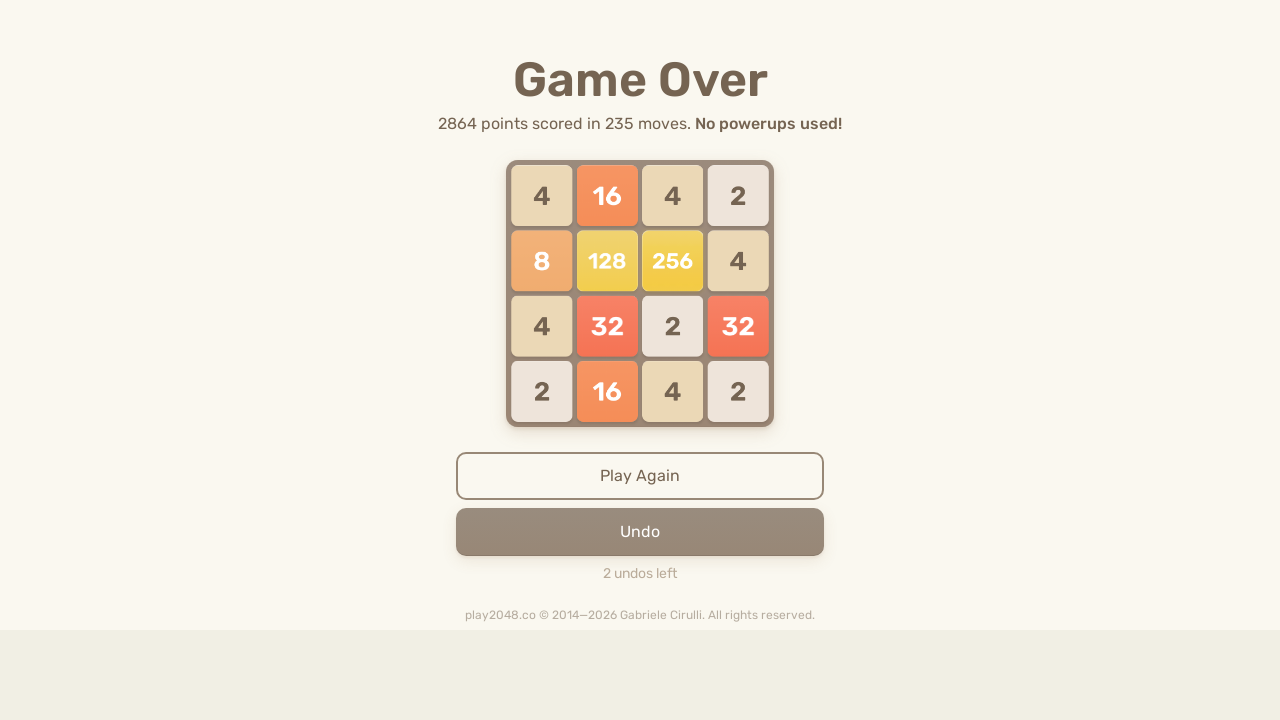

Pressed ArrowLeft key
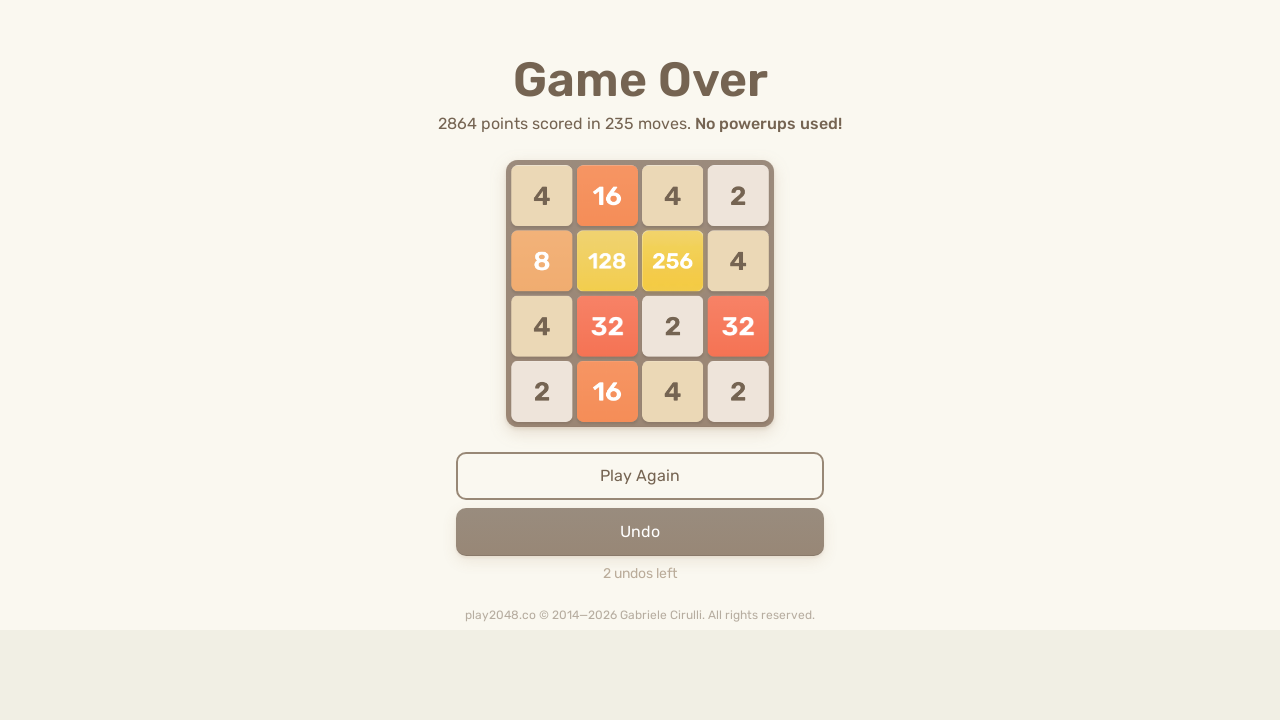

Pressed ArrowUp key
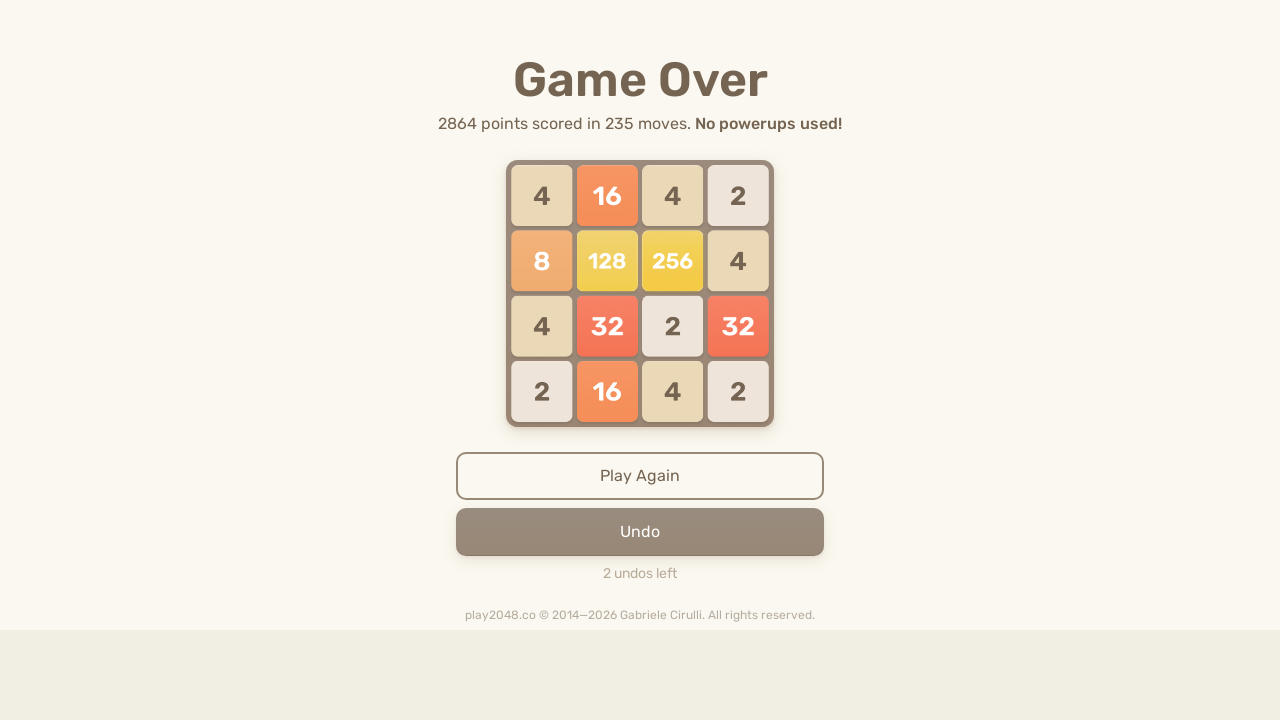

Pressed ArrowRight key
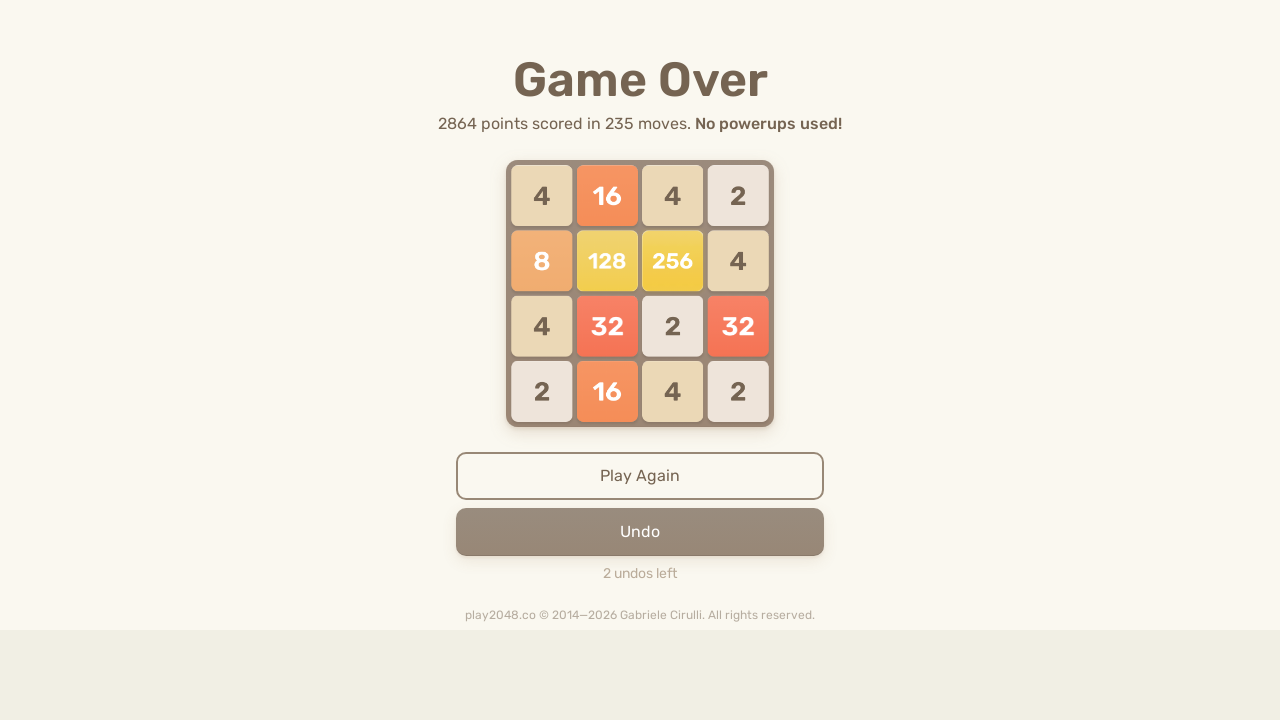

Pressed ArrowDown key
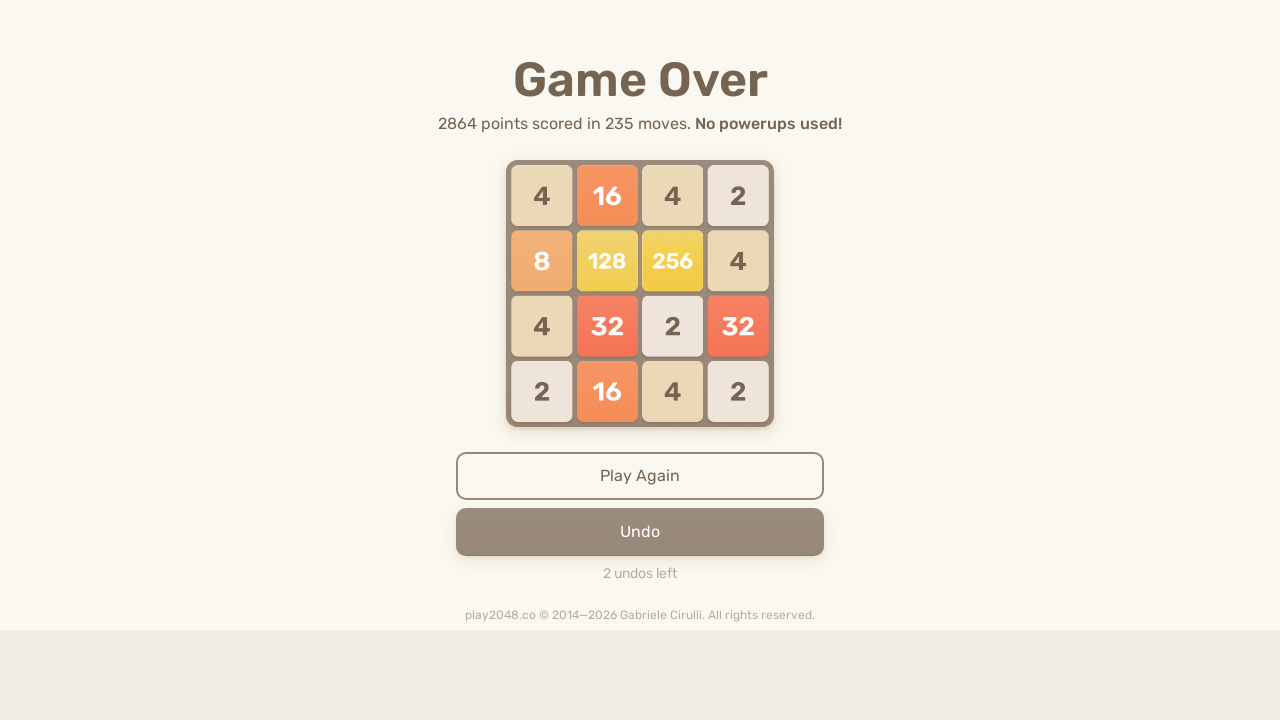

Pressed ArrowLeft key
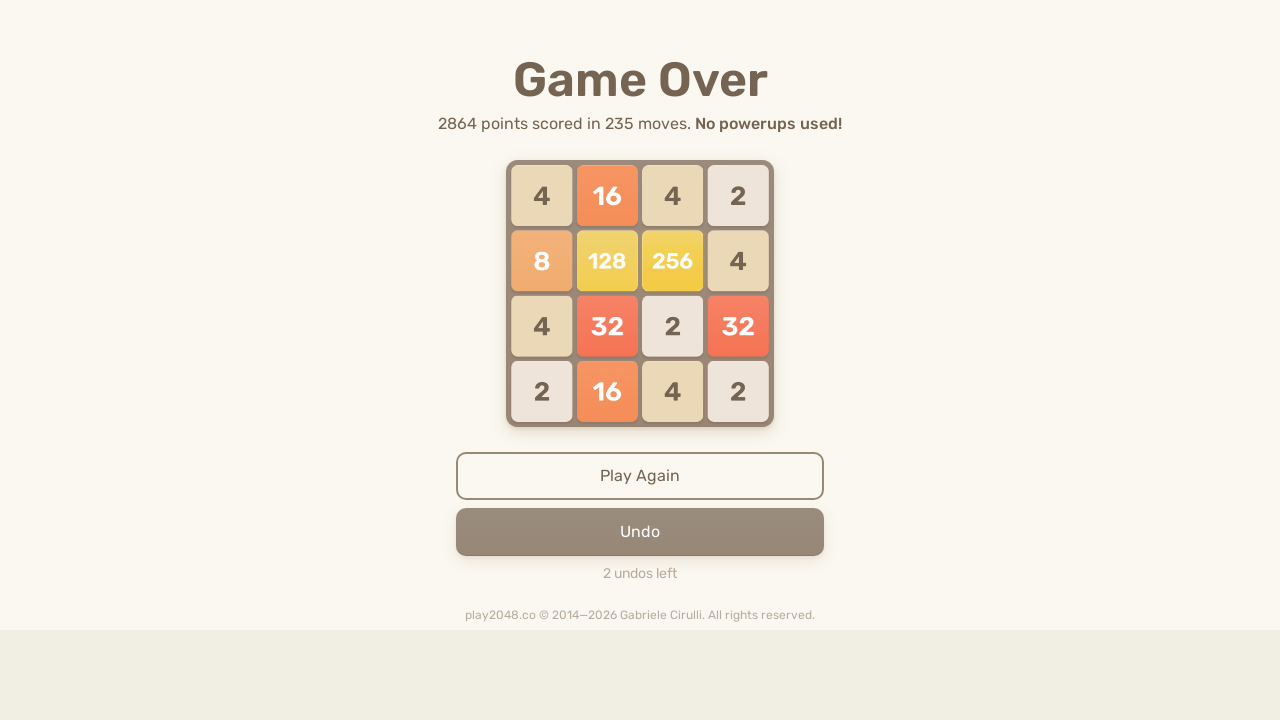

Pressed ArrowUp key
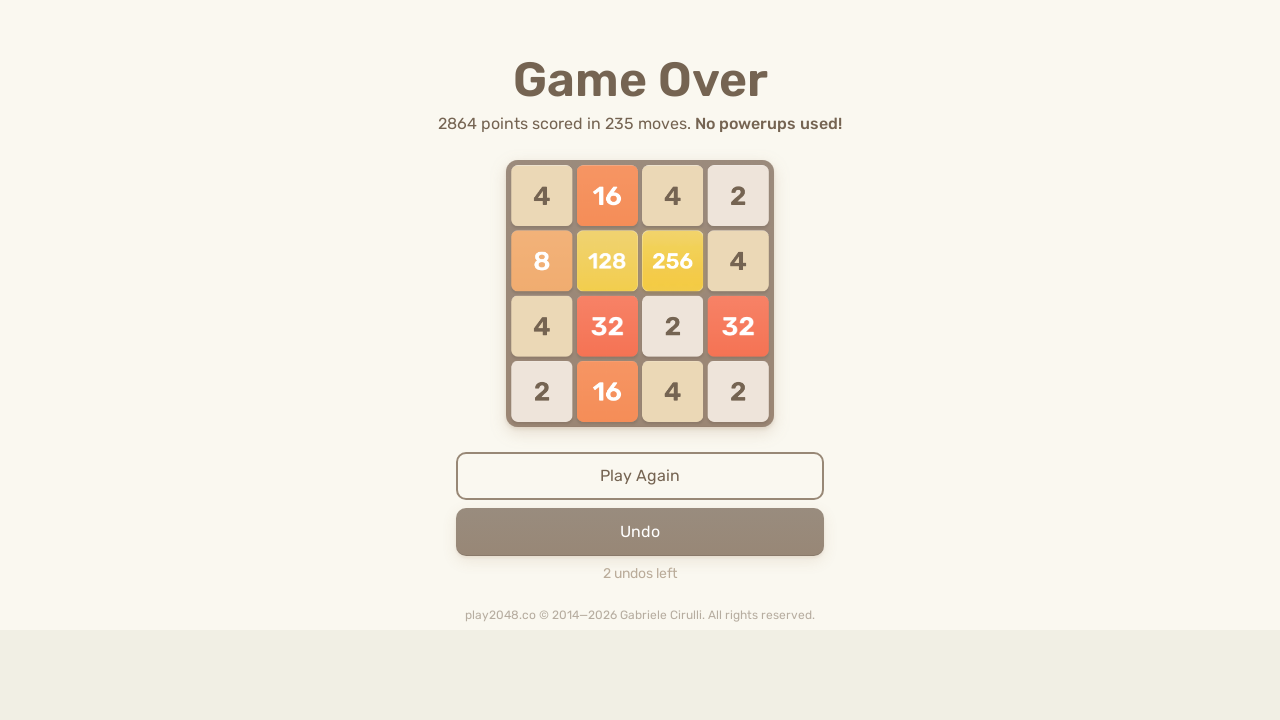

Pressed ArrowRight key
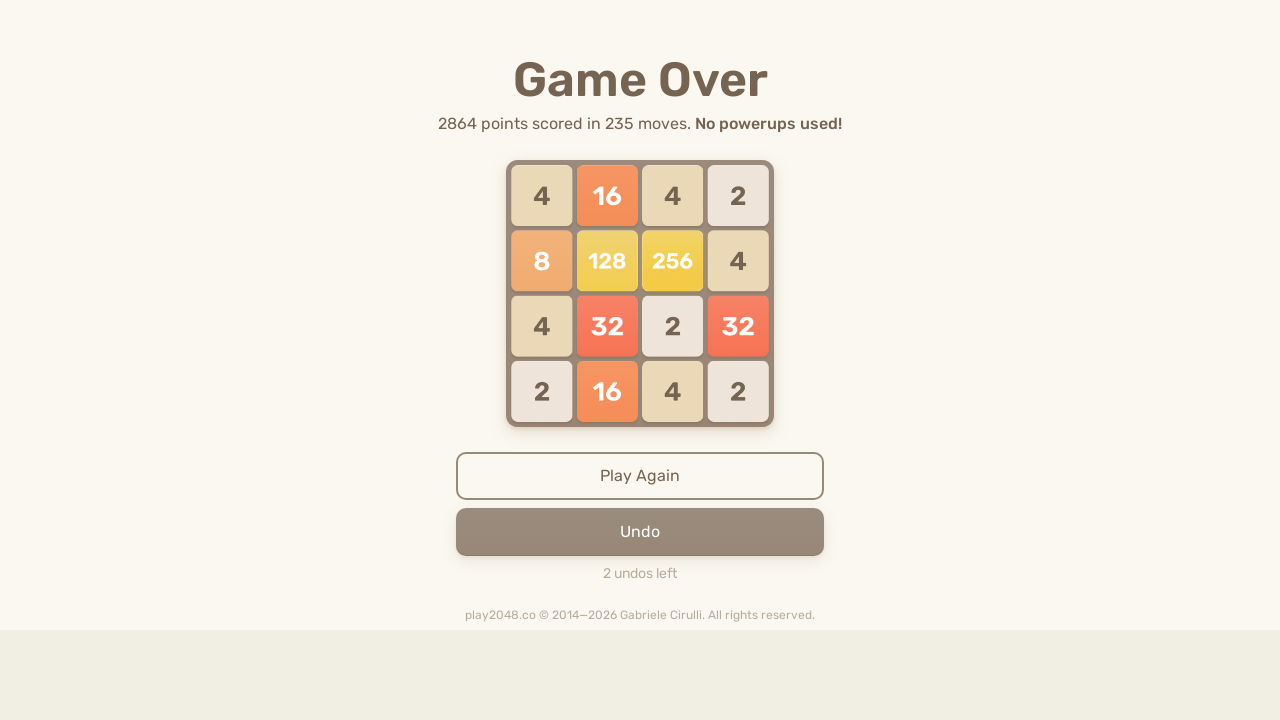

Pressed ArrowDown key
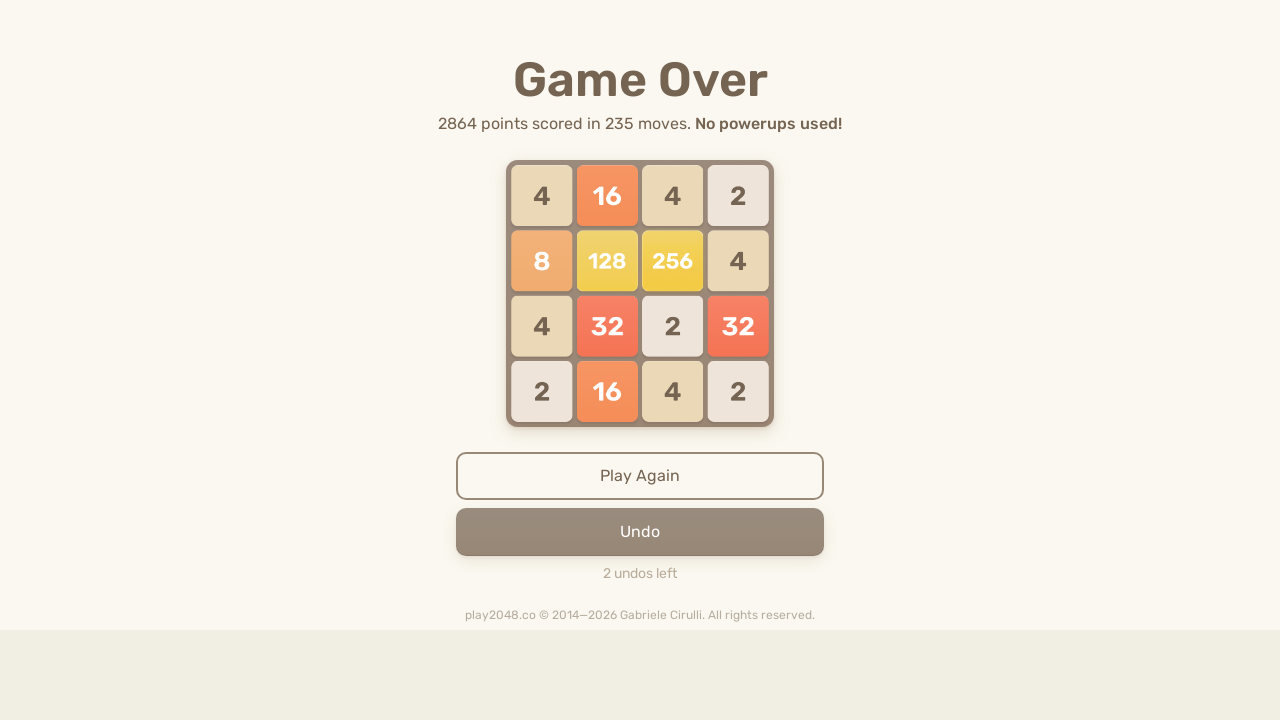

Pressed ArrowLeft key
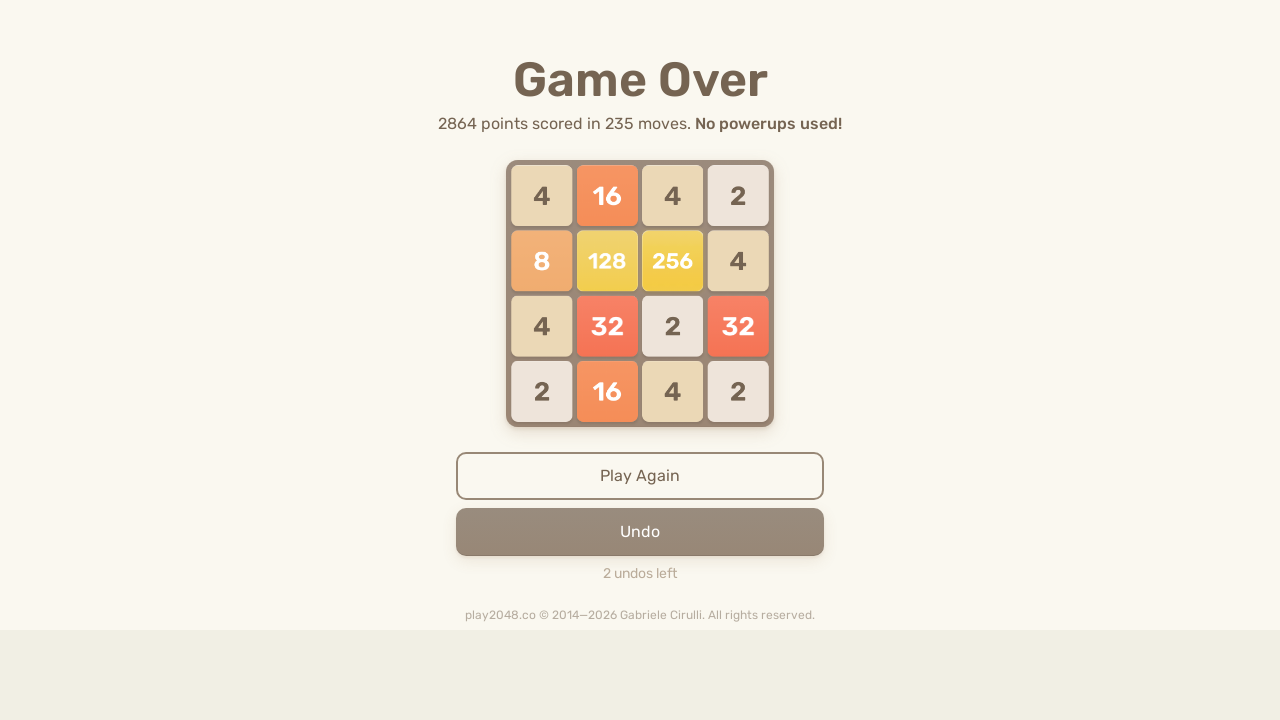

Pressed ArrowUp key
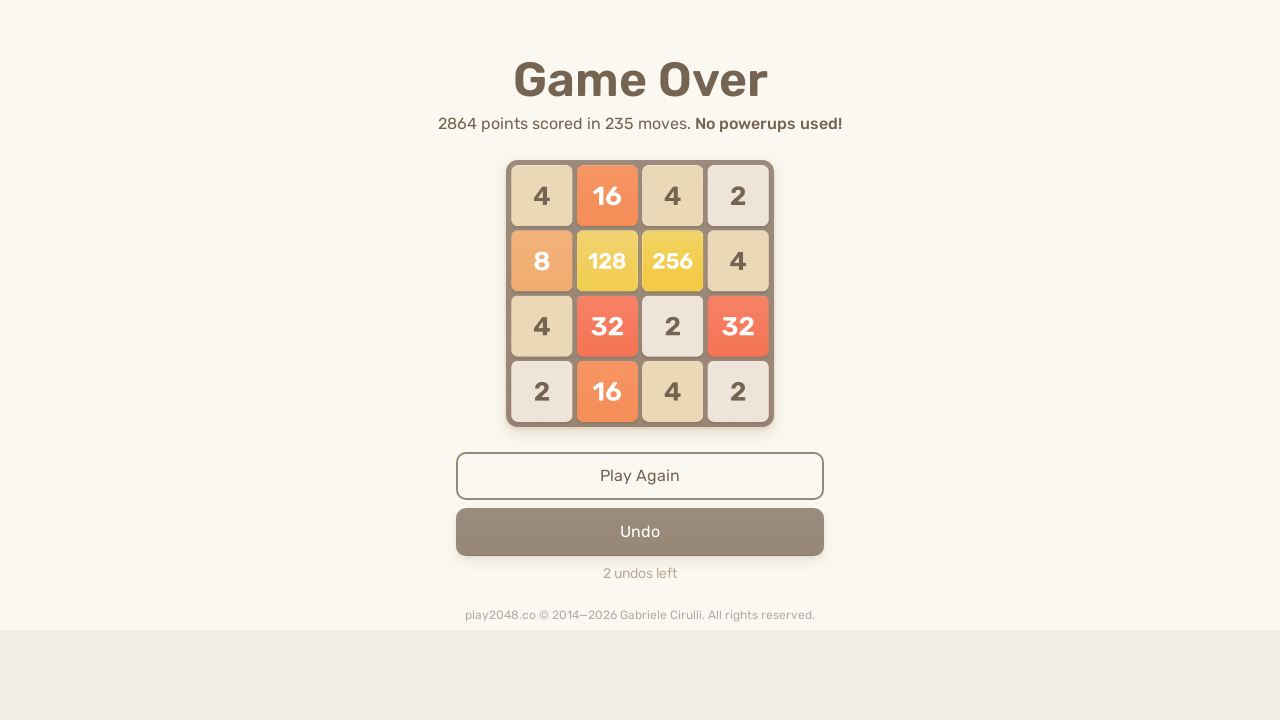

Pressed ArrowRight key
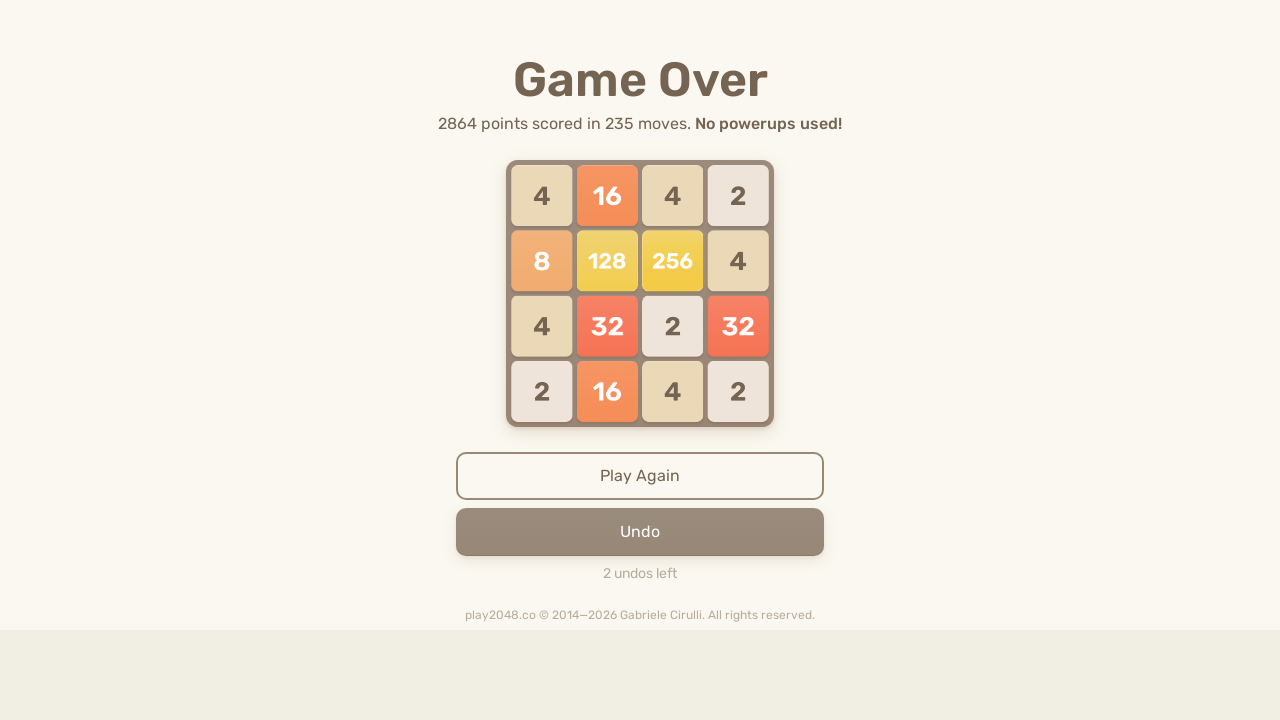

Pressed ArrowDown key
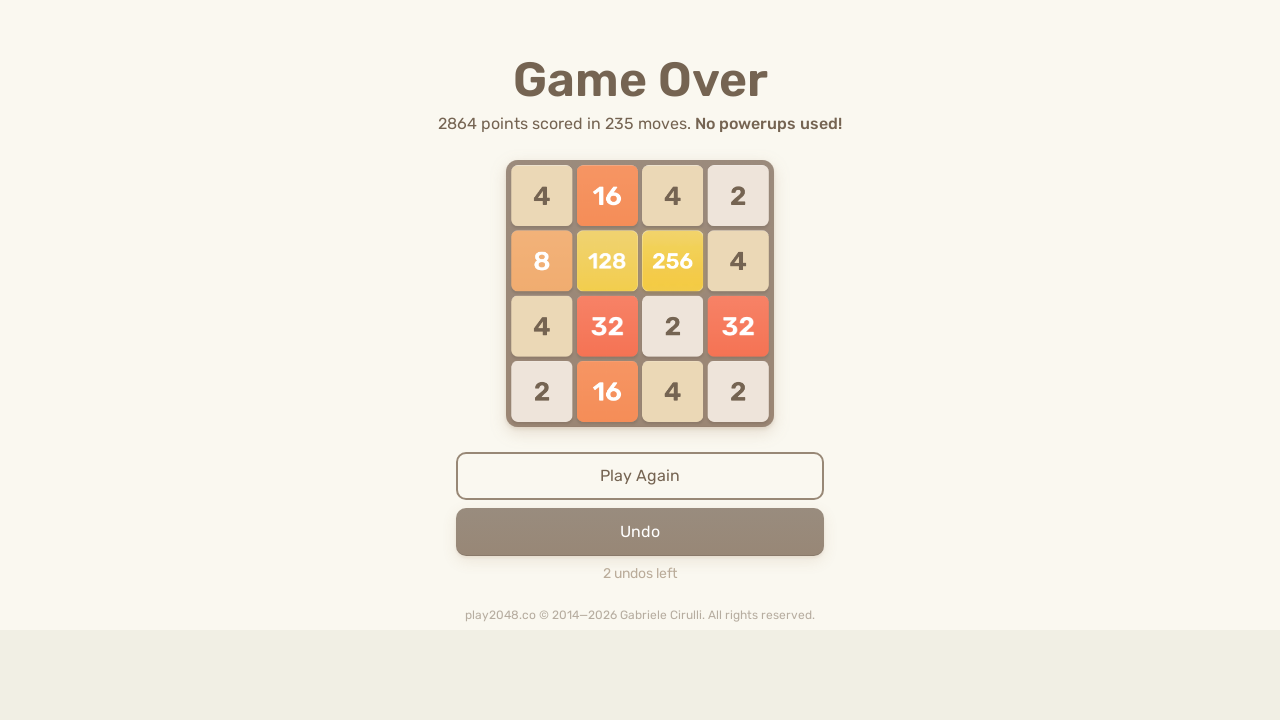

Pressed ArrowLeft key
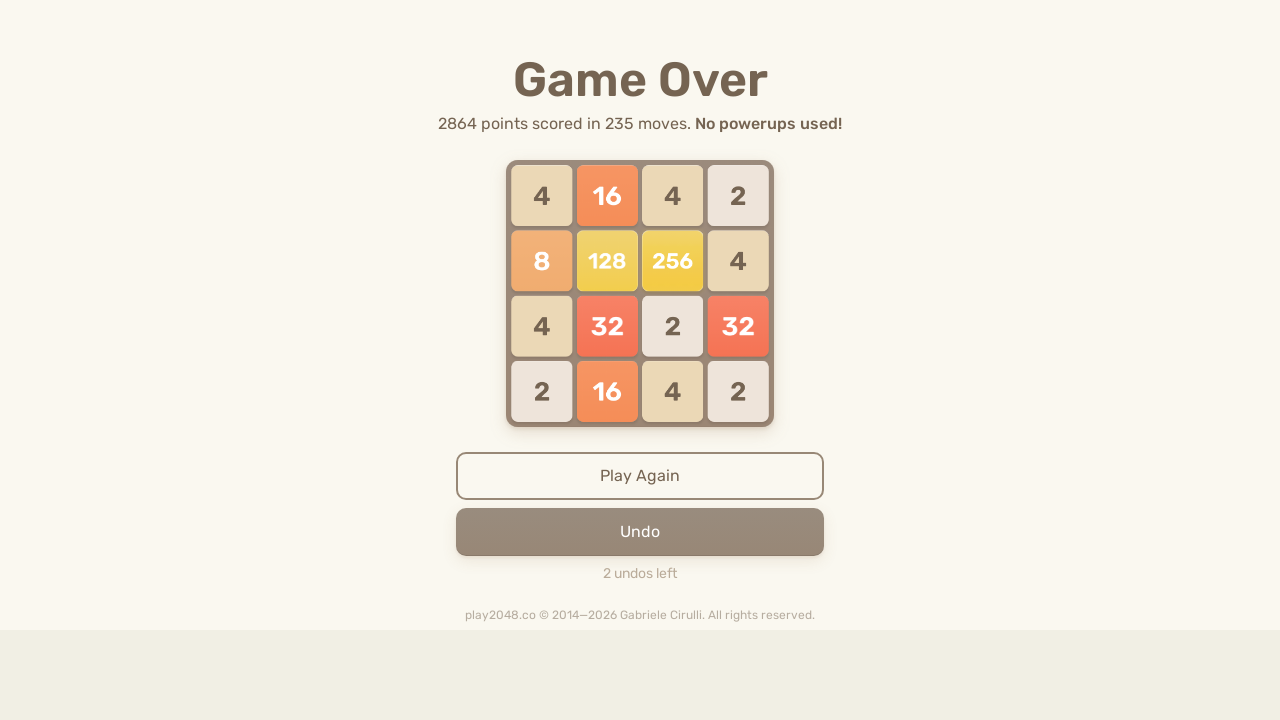

Pressed ArrowUp key
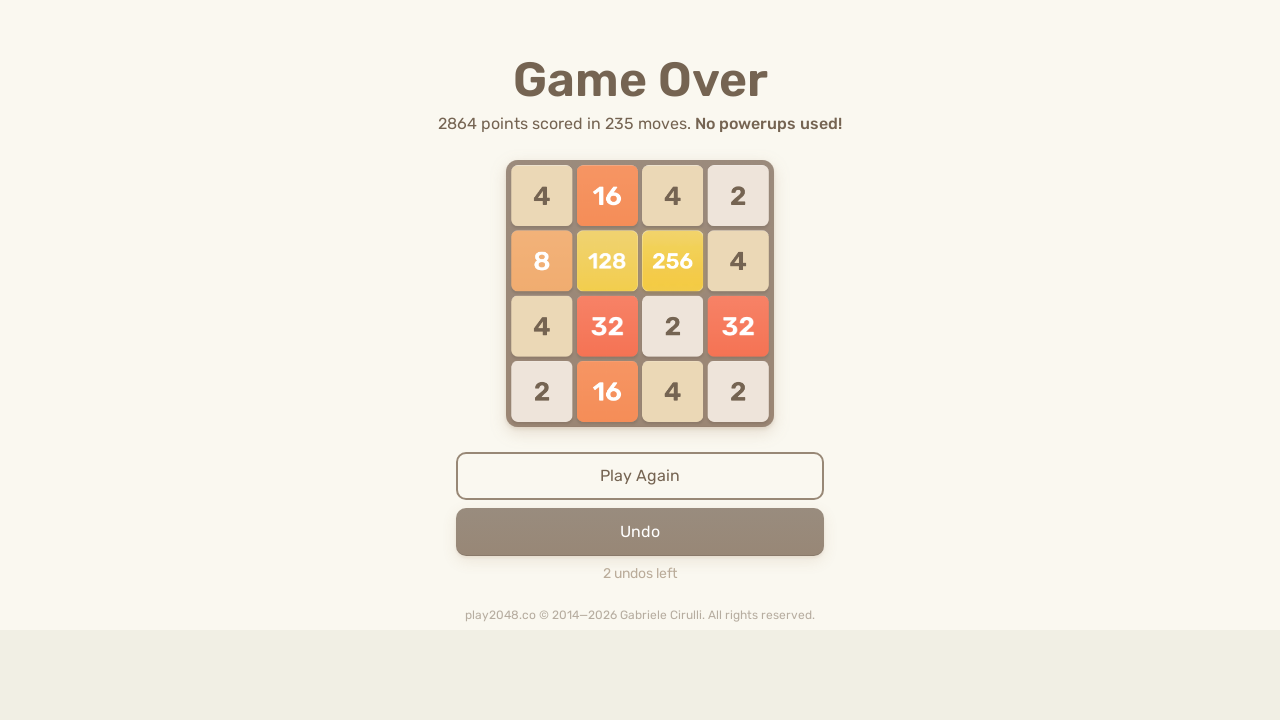

Pressed ArrowRight key
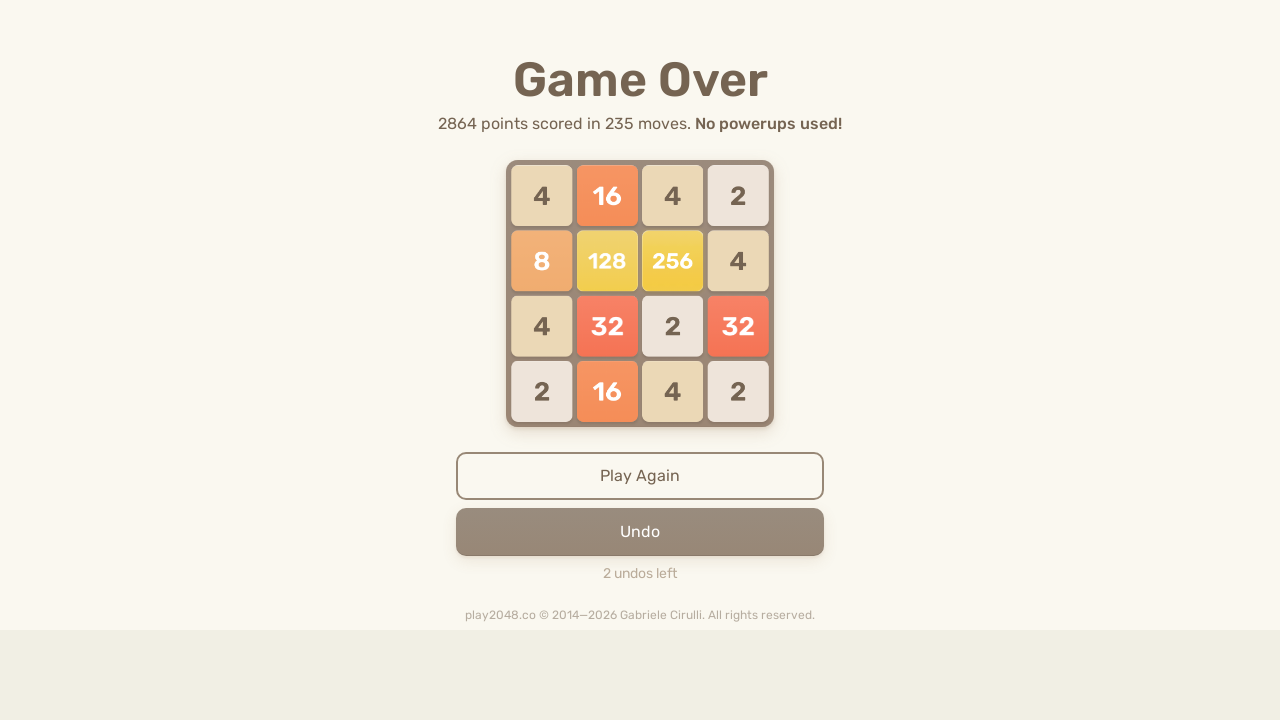

Pressed ArrowDown key
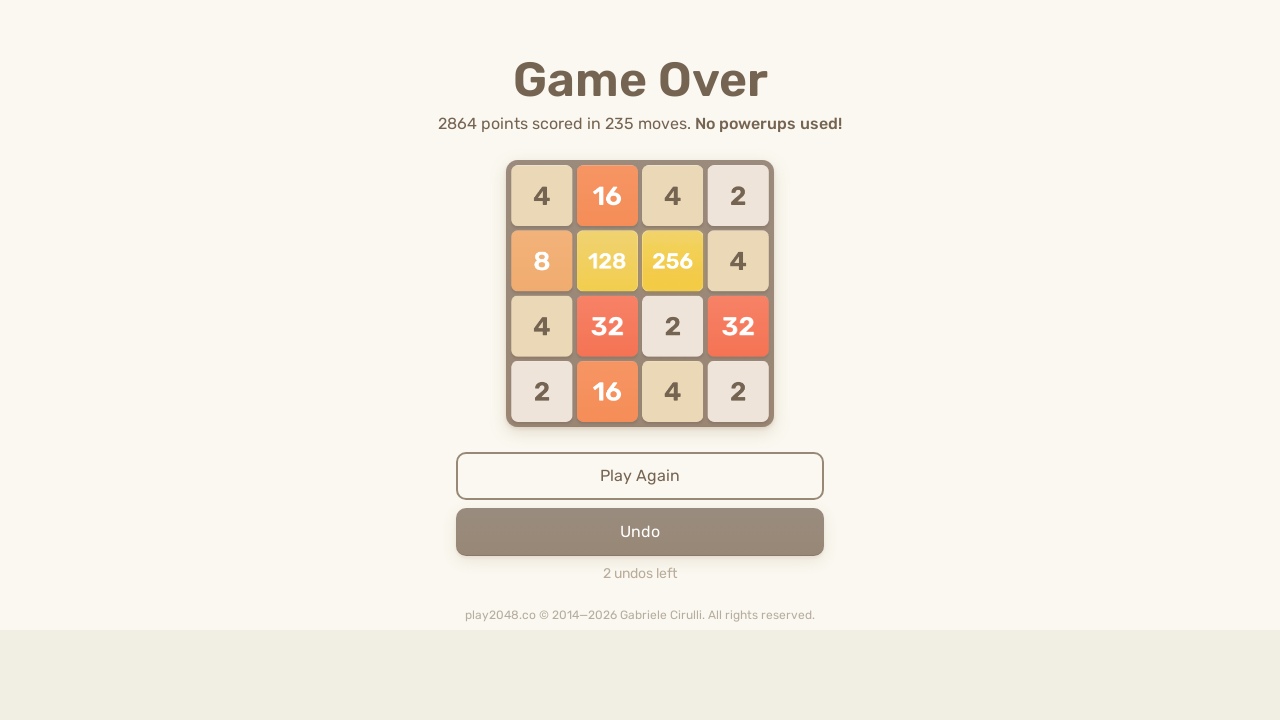

Pressed ArrowLeft key
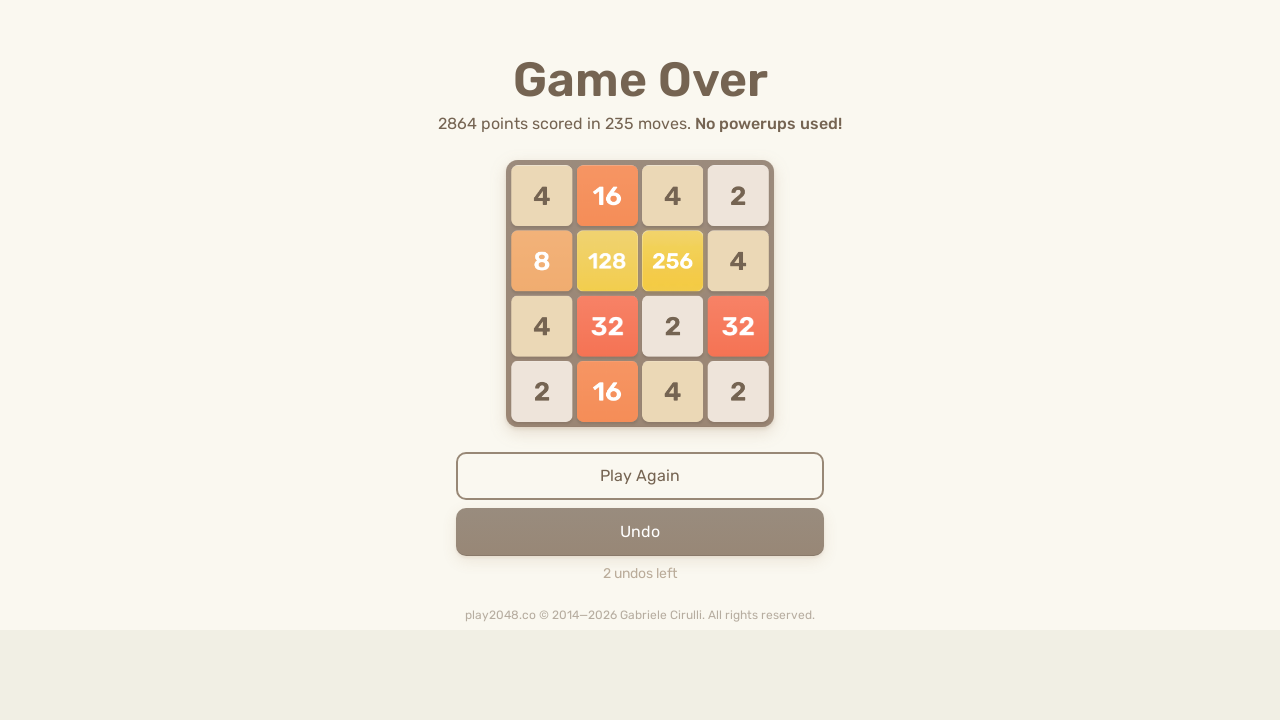

Pressed ArrowUp key
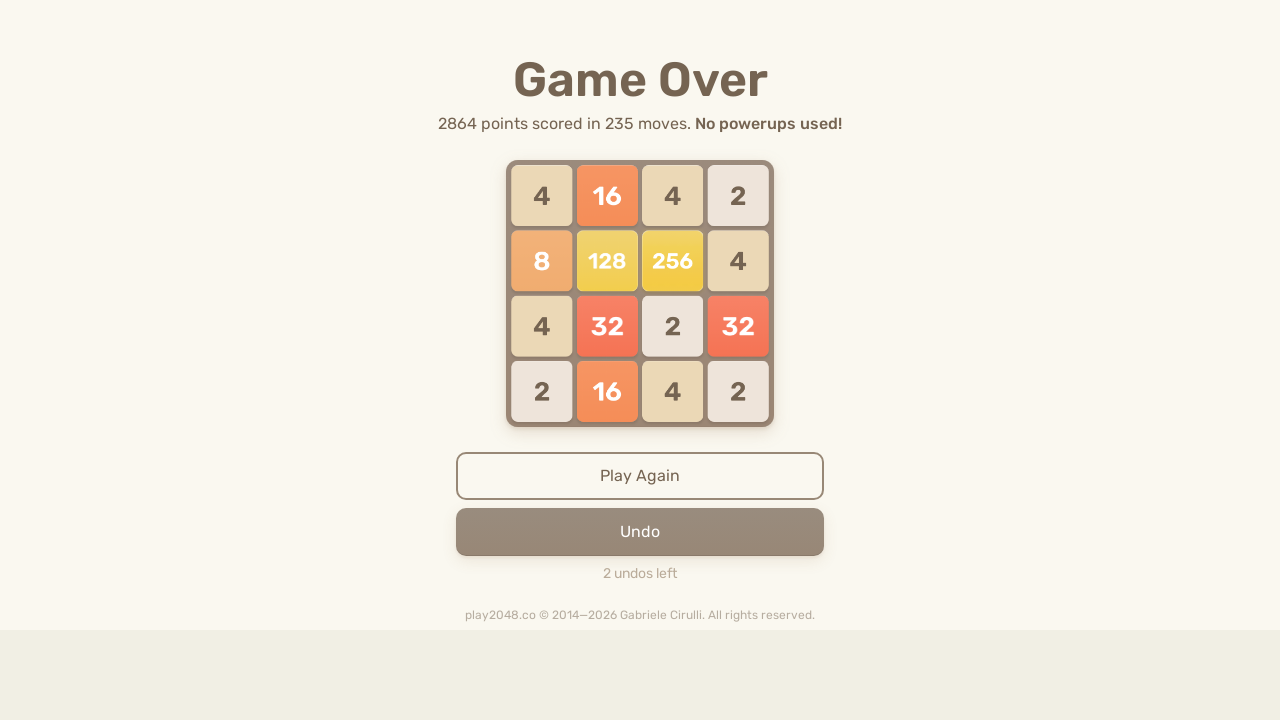

Pressed ArrowRight key
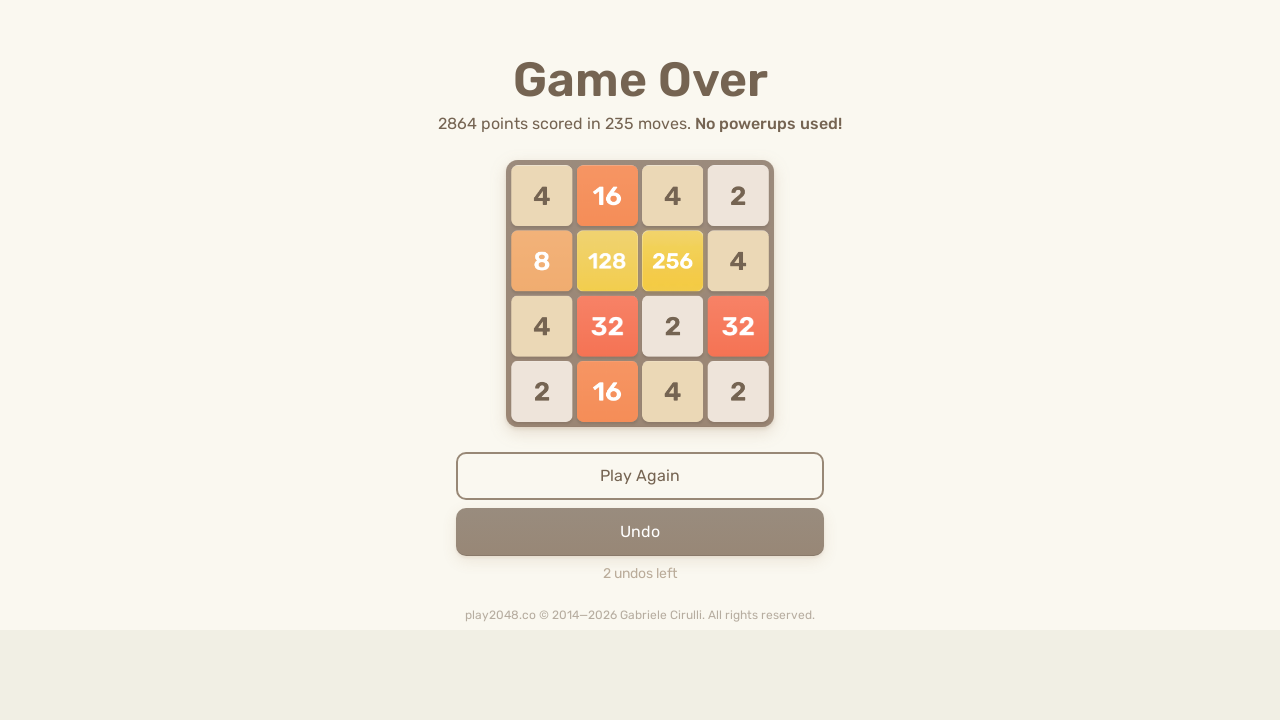

Pressed ArrowDown key
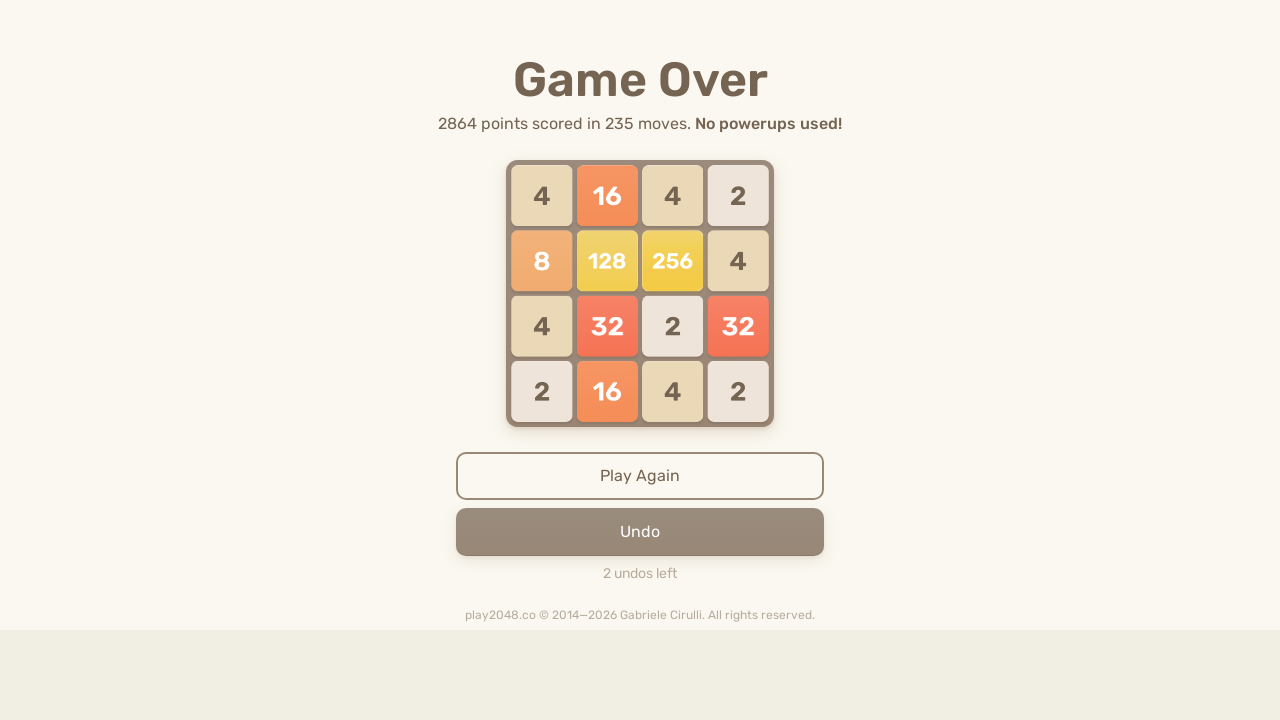

Pressed ArrowLeft key
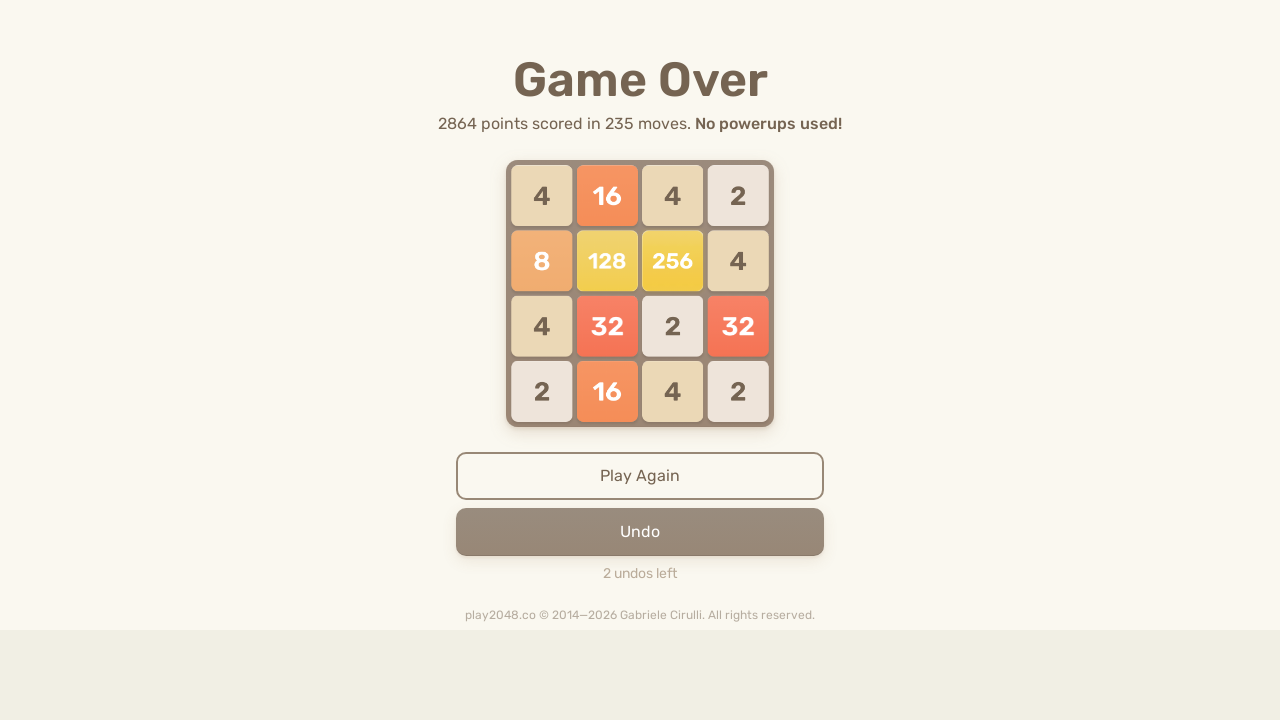

Pressed ArrowUp key
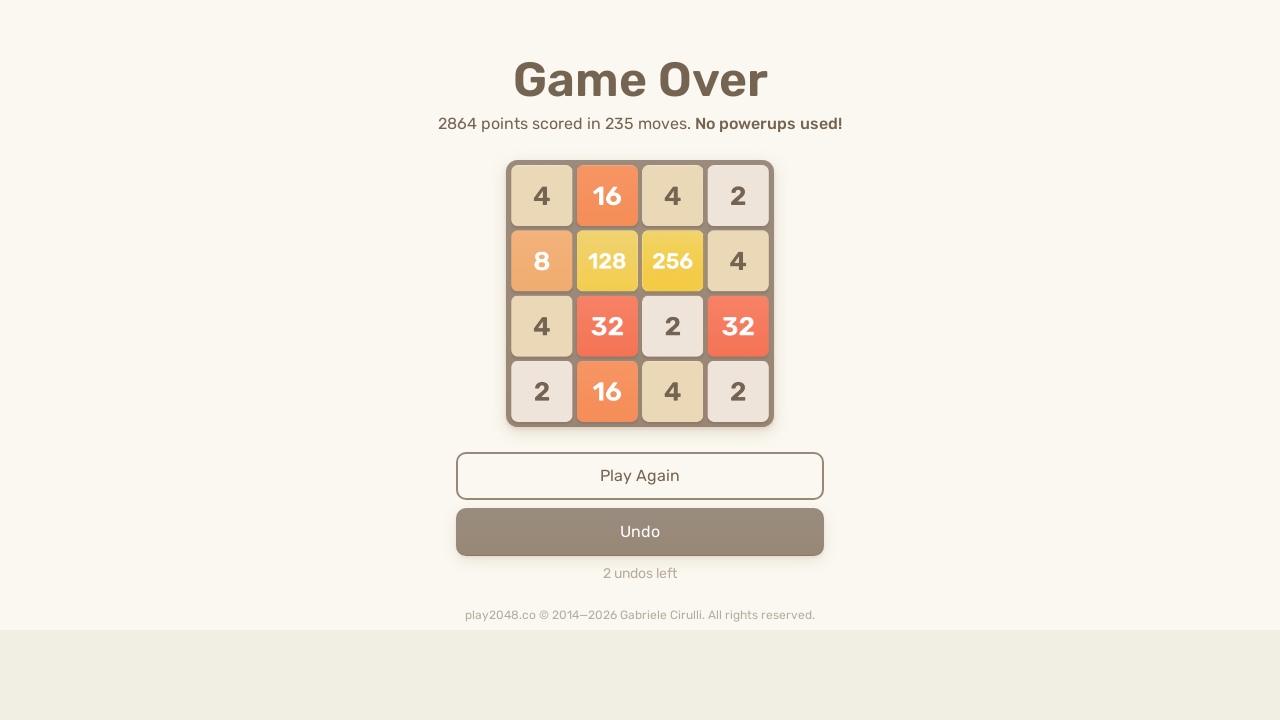

Pressed ArrowRight key
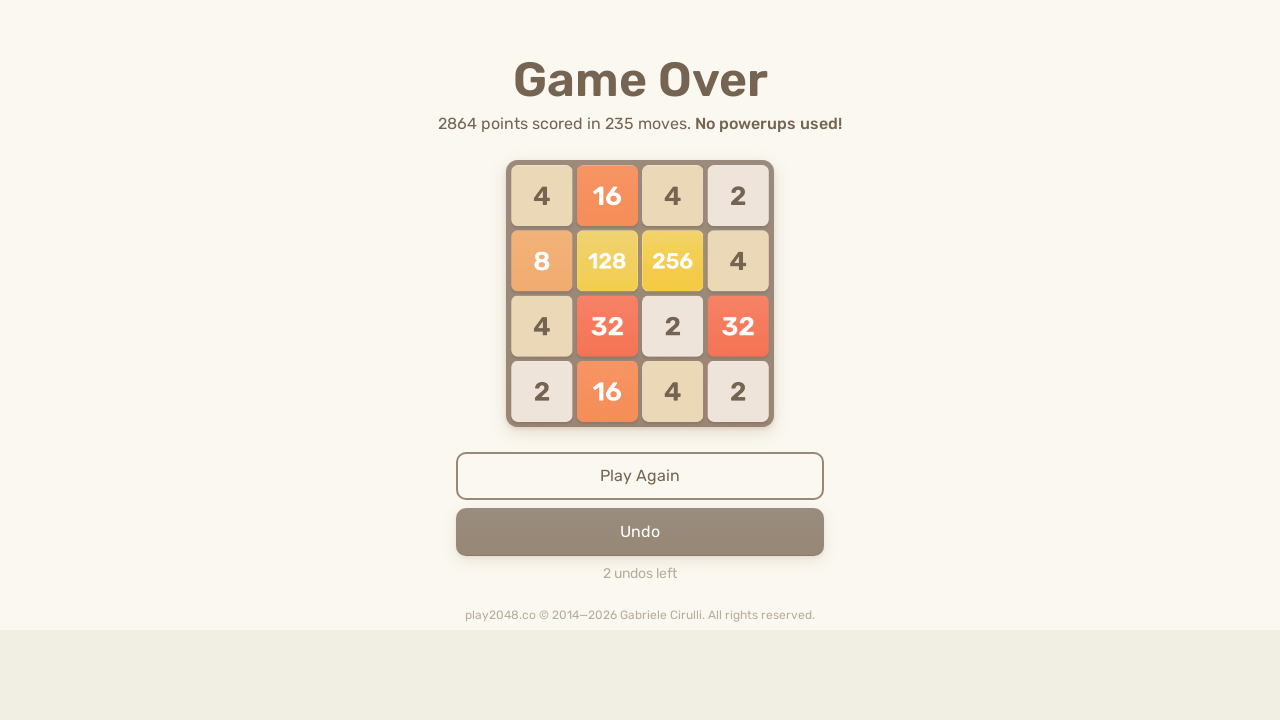

Pressed ArrowDown key
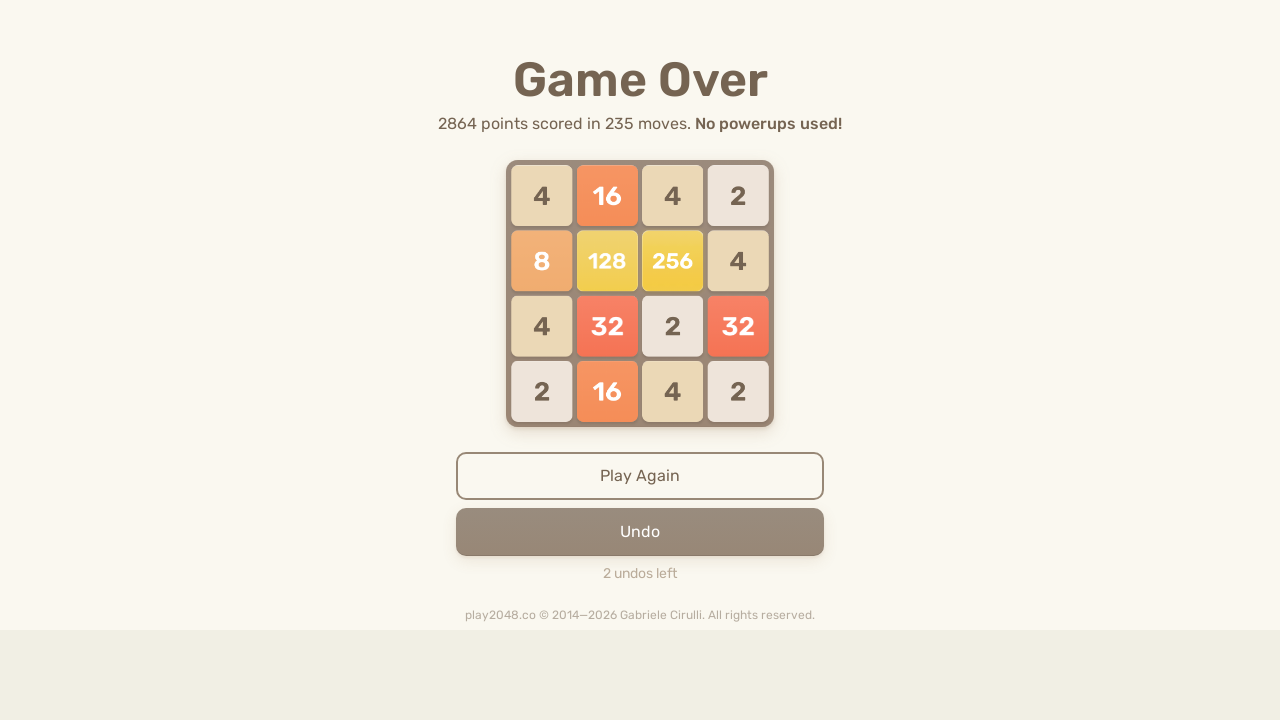

Pressed ArrowLeft key
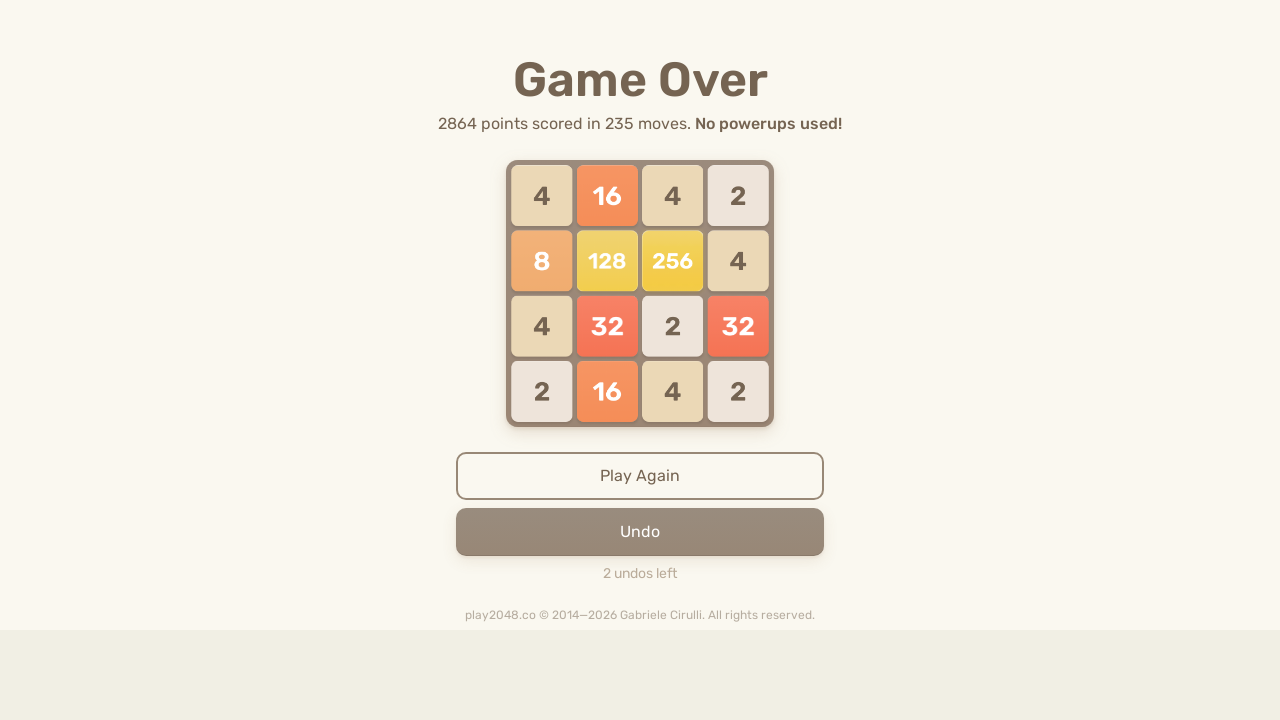

Pressed ArrowUp key
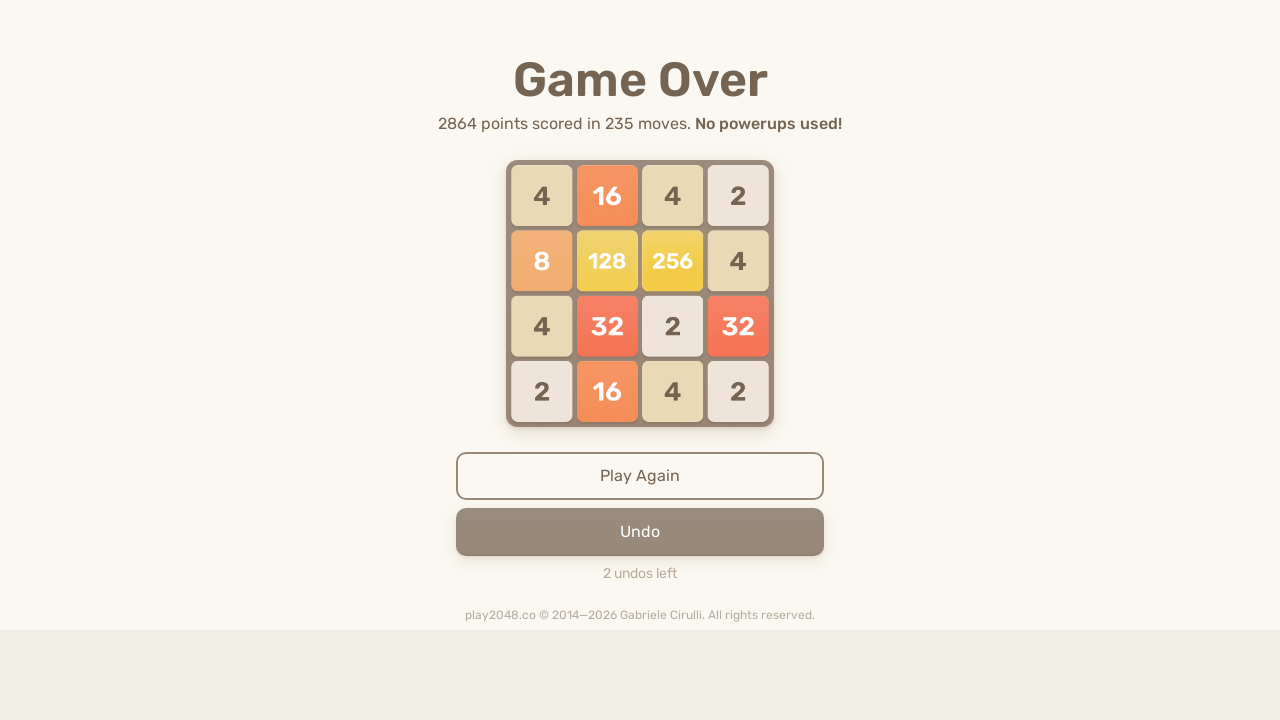

Pressed ArrowRight key
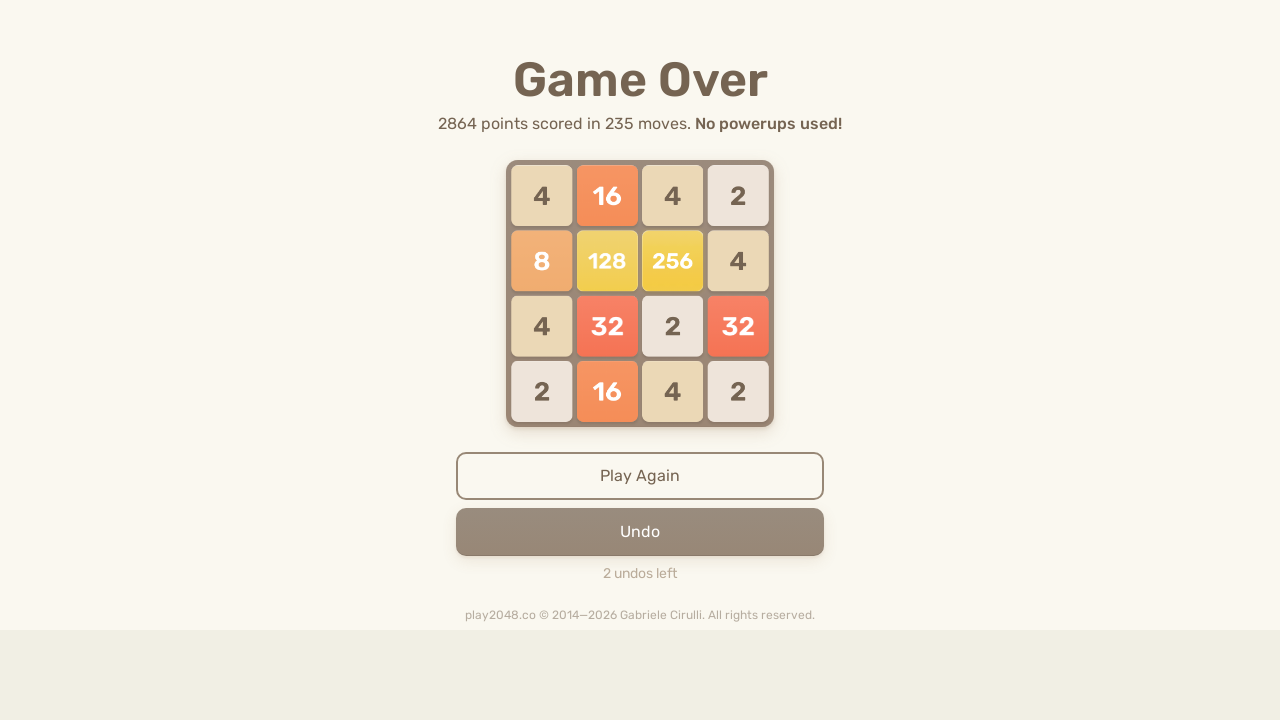

Pressed ArrowDown key
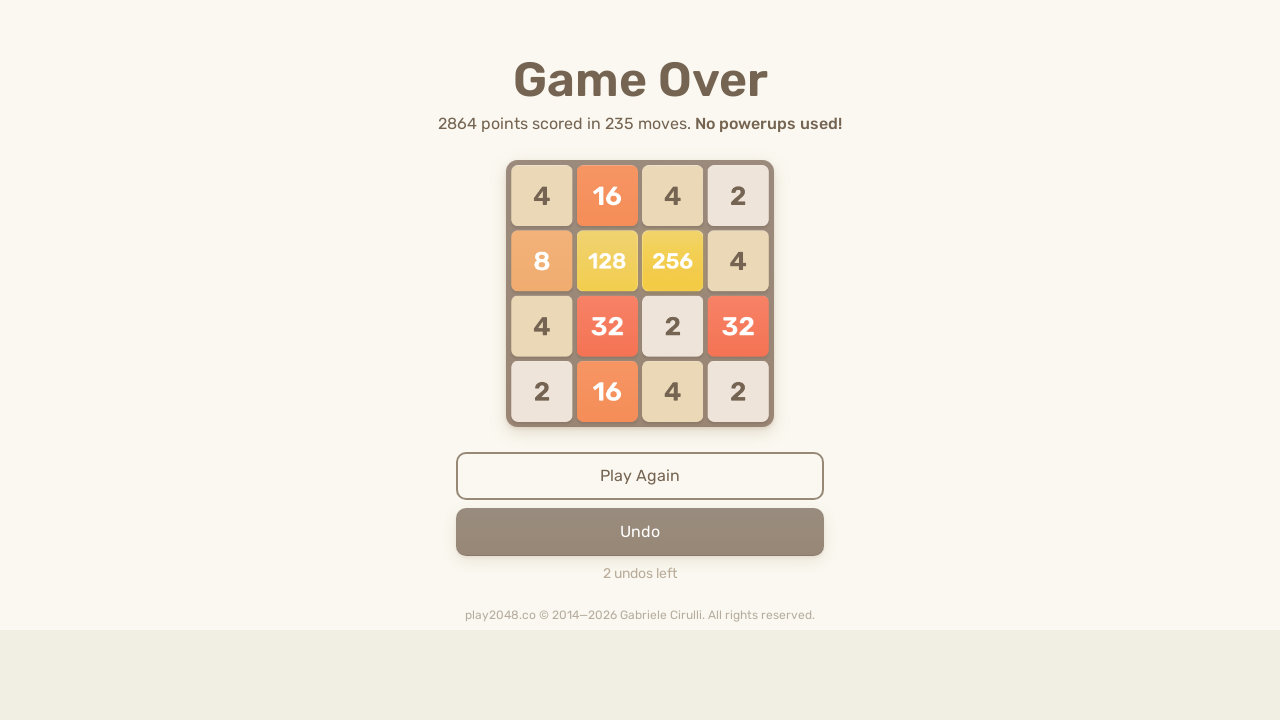

Pressed ArrowLeft key
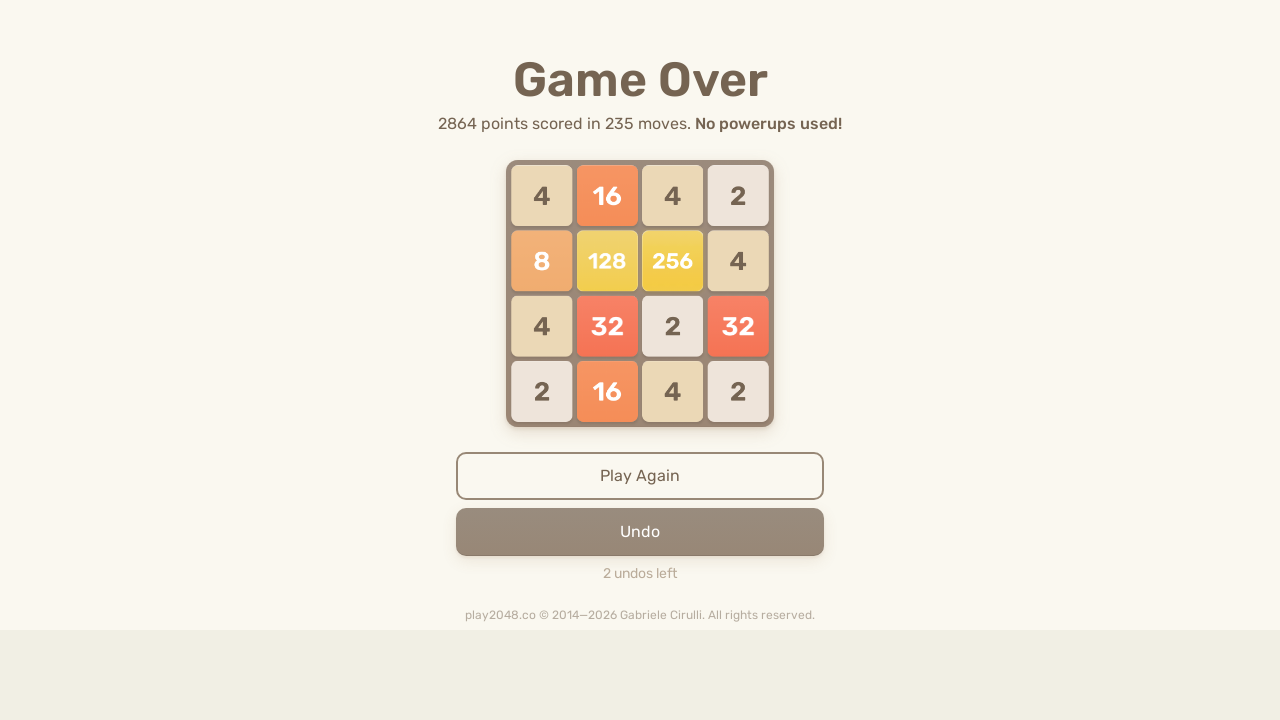

Pressed ArrowUp key
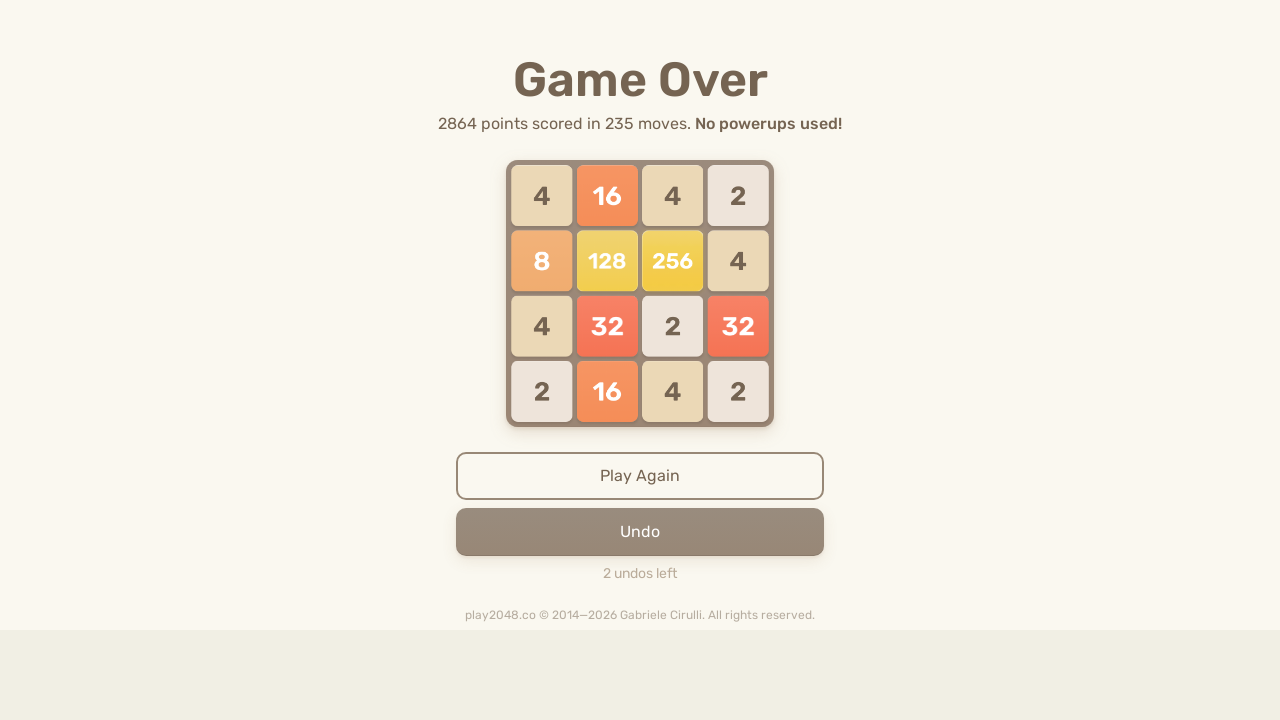

Pressed ArrowRight key
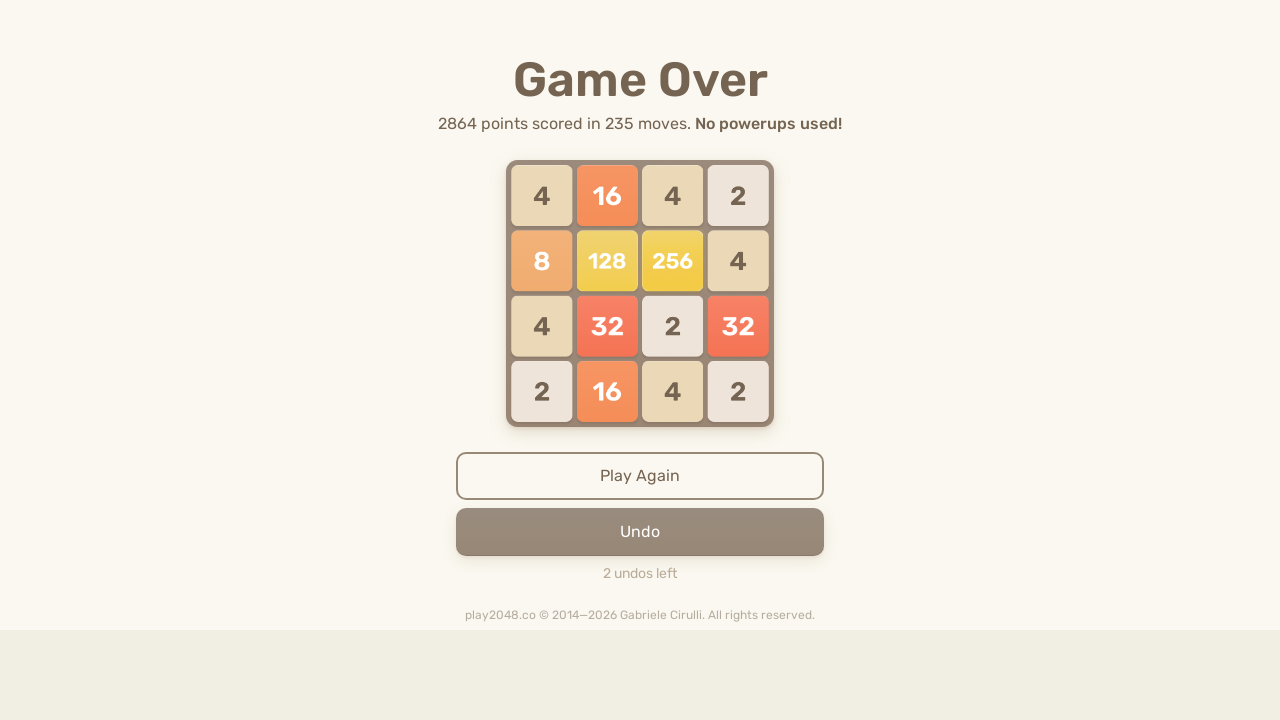

Pressed ArrowDown key
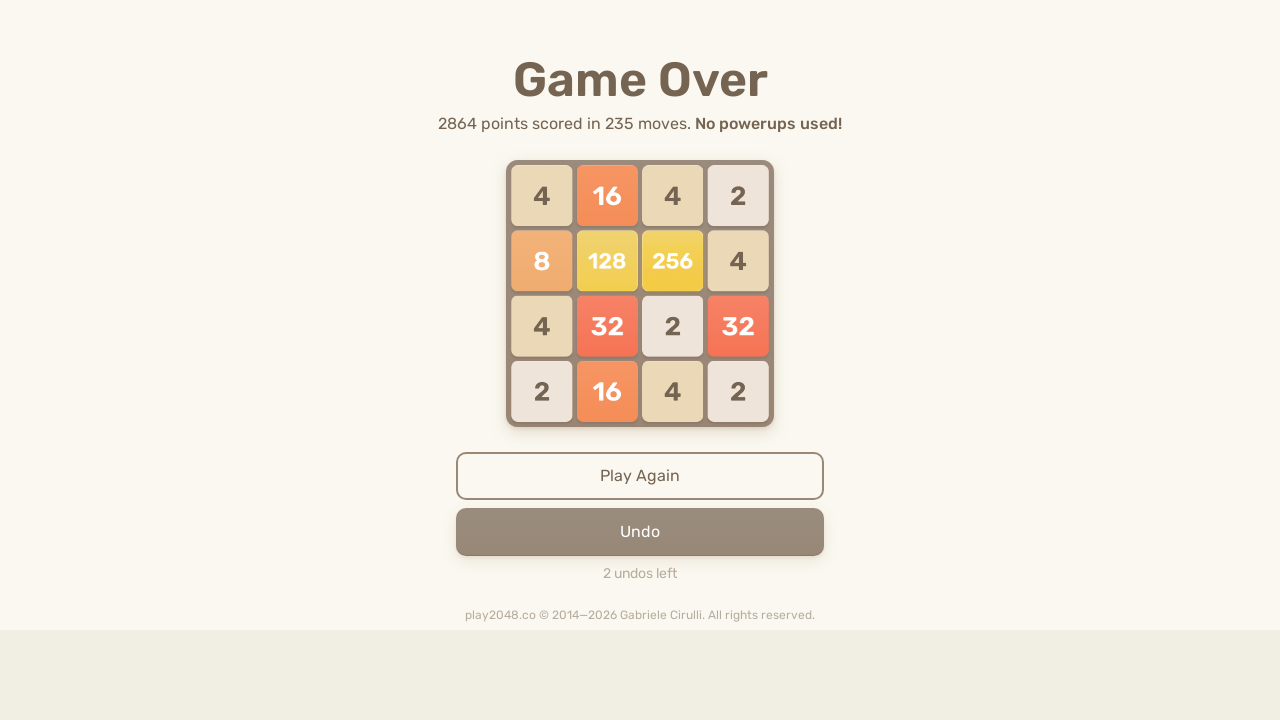

Pressed ArrowLeft key
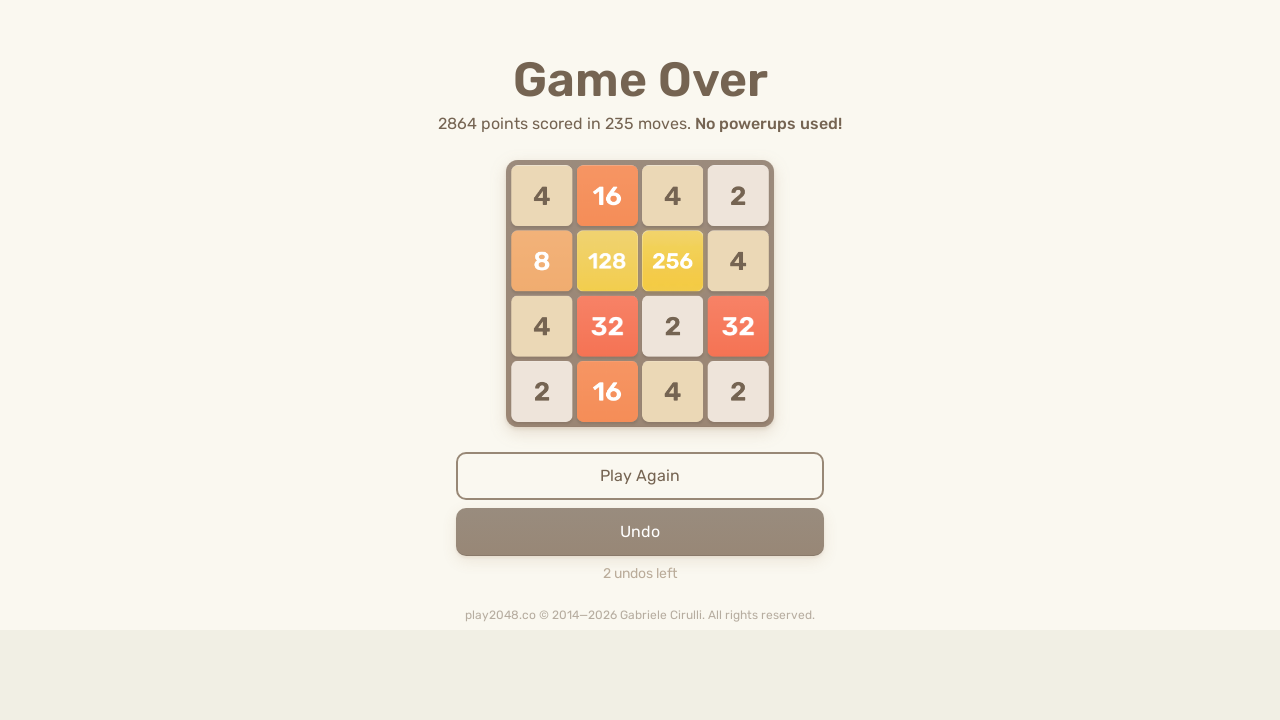

Pressed ArrowUp key
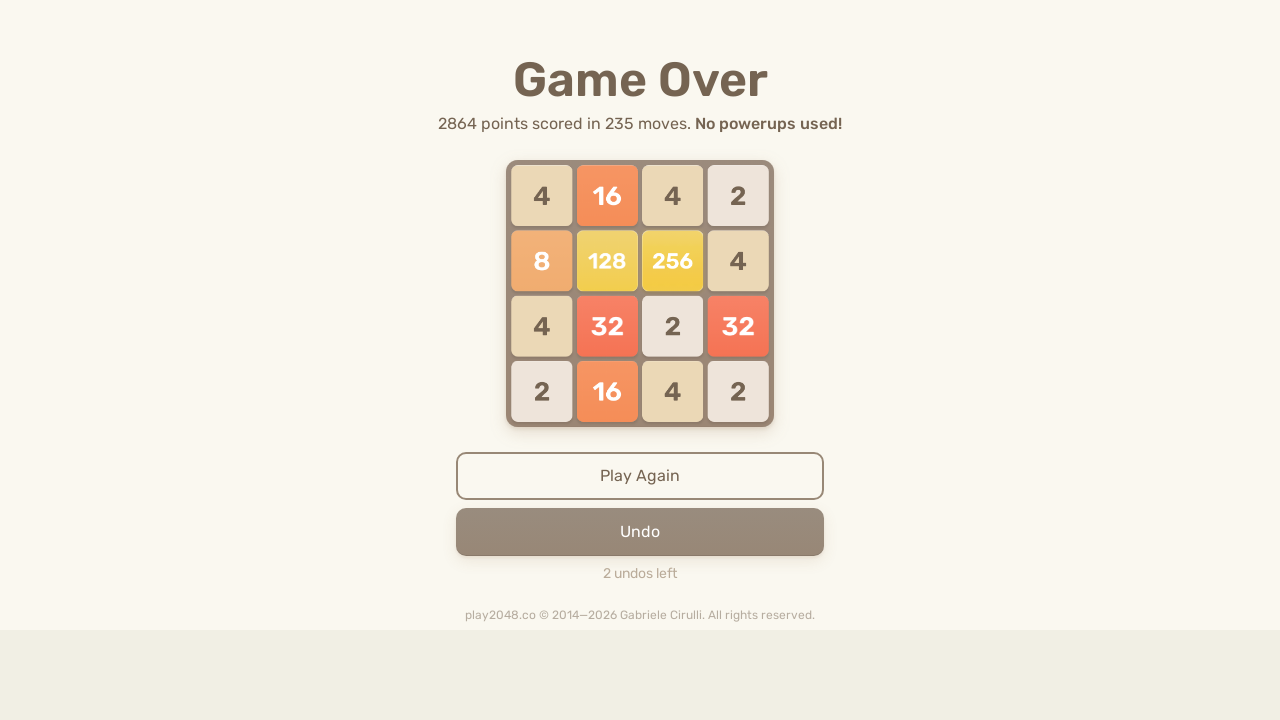

Pressed ArrowRight key
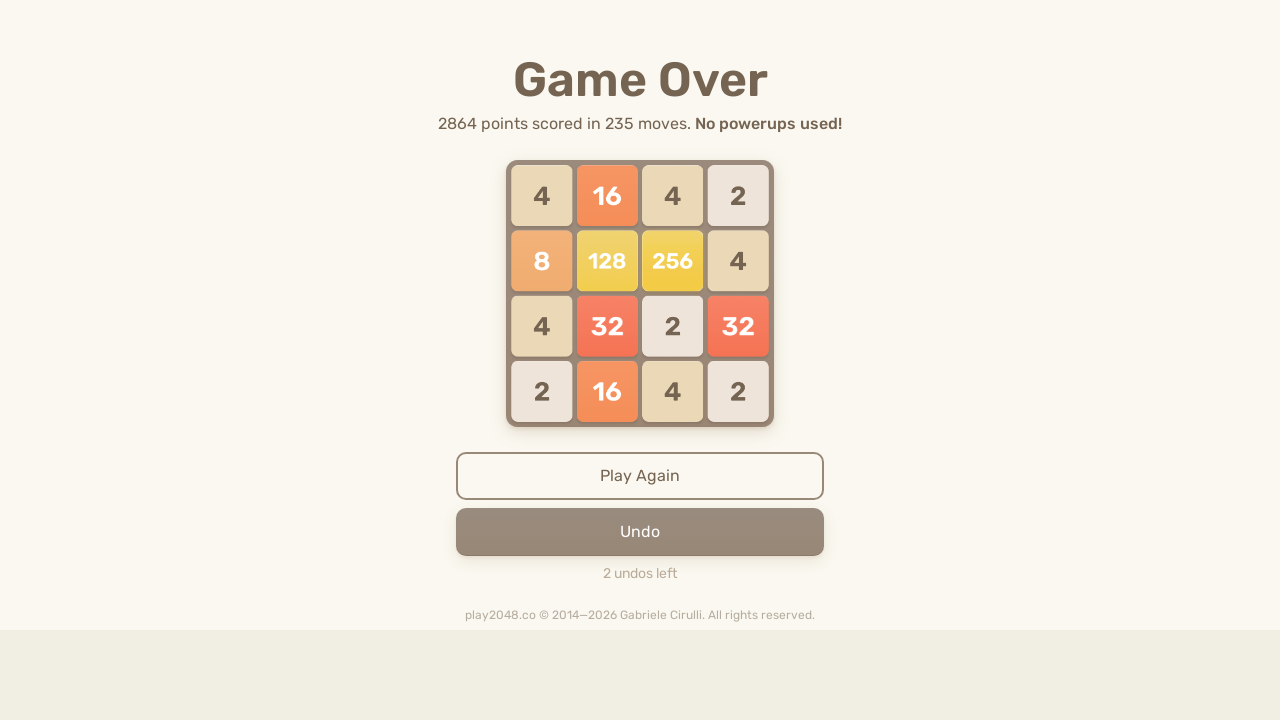

Pressed ArrowDown key
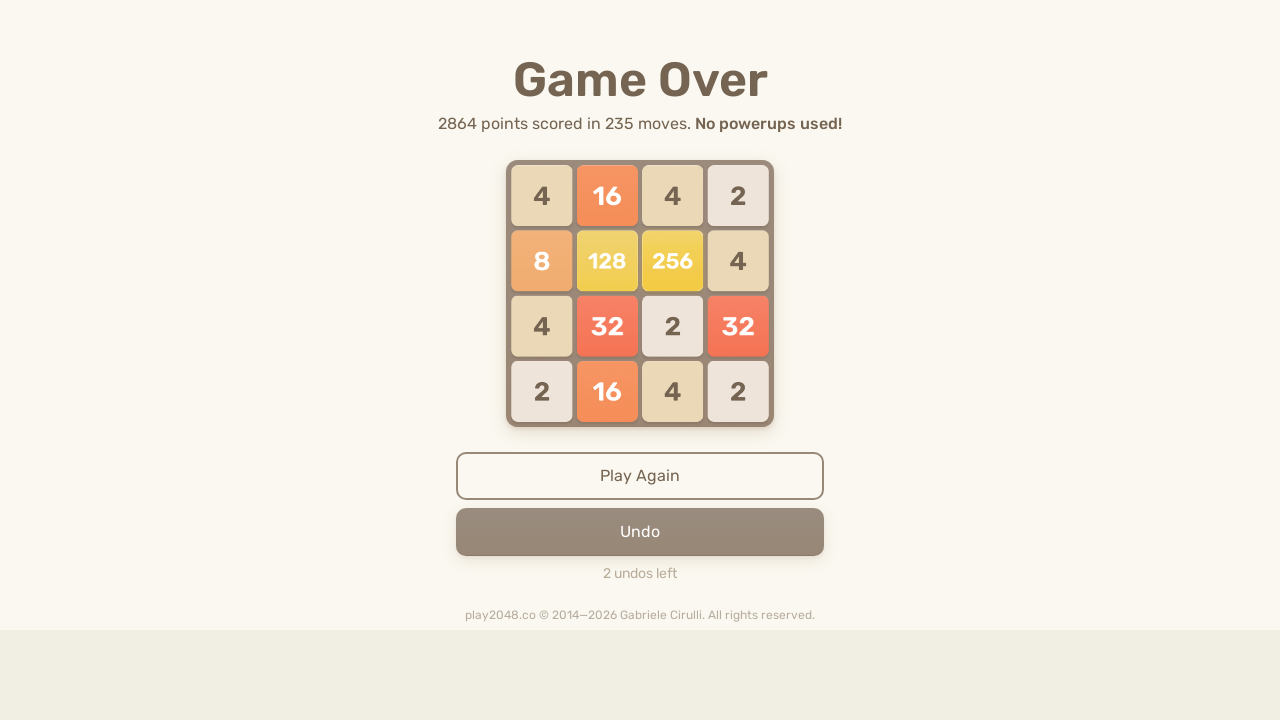

Pressed ArrowLeft key
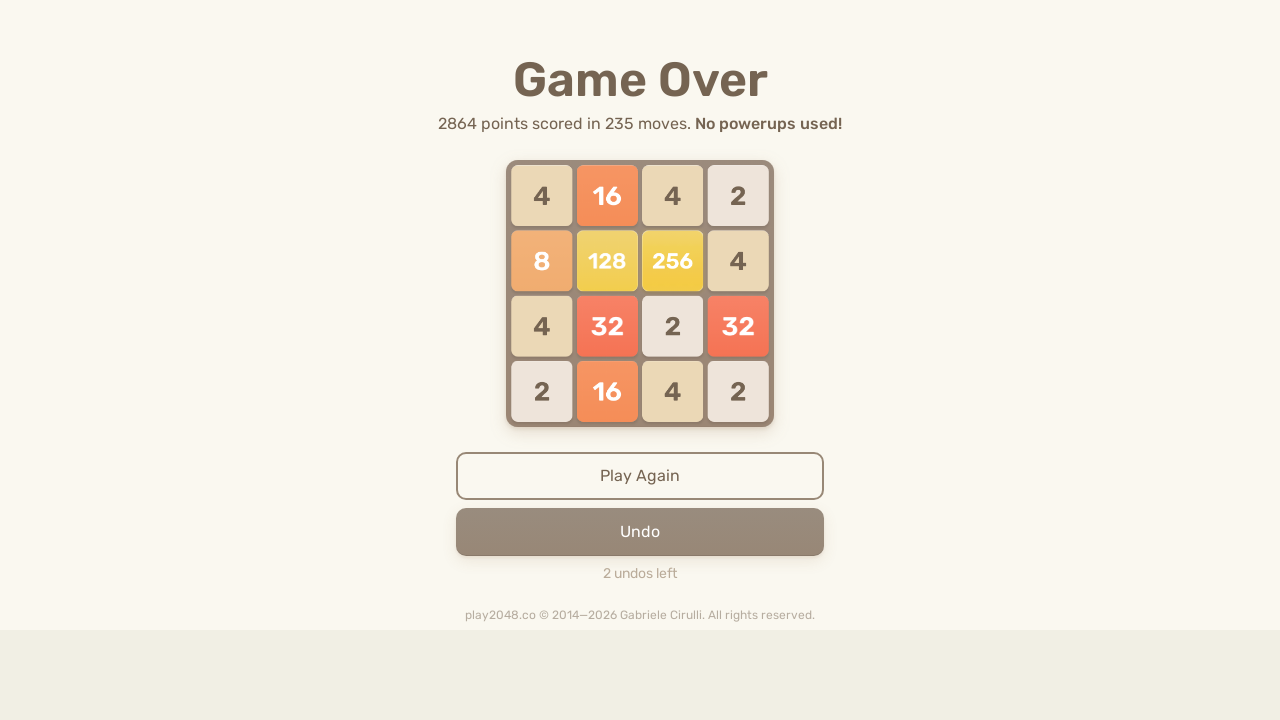

Pressed ArrowUp key
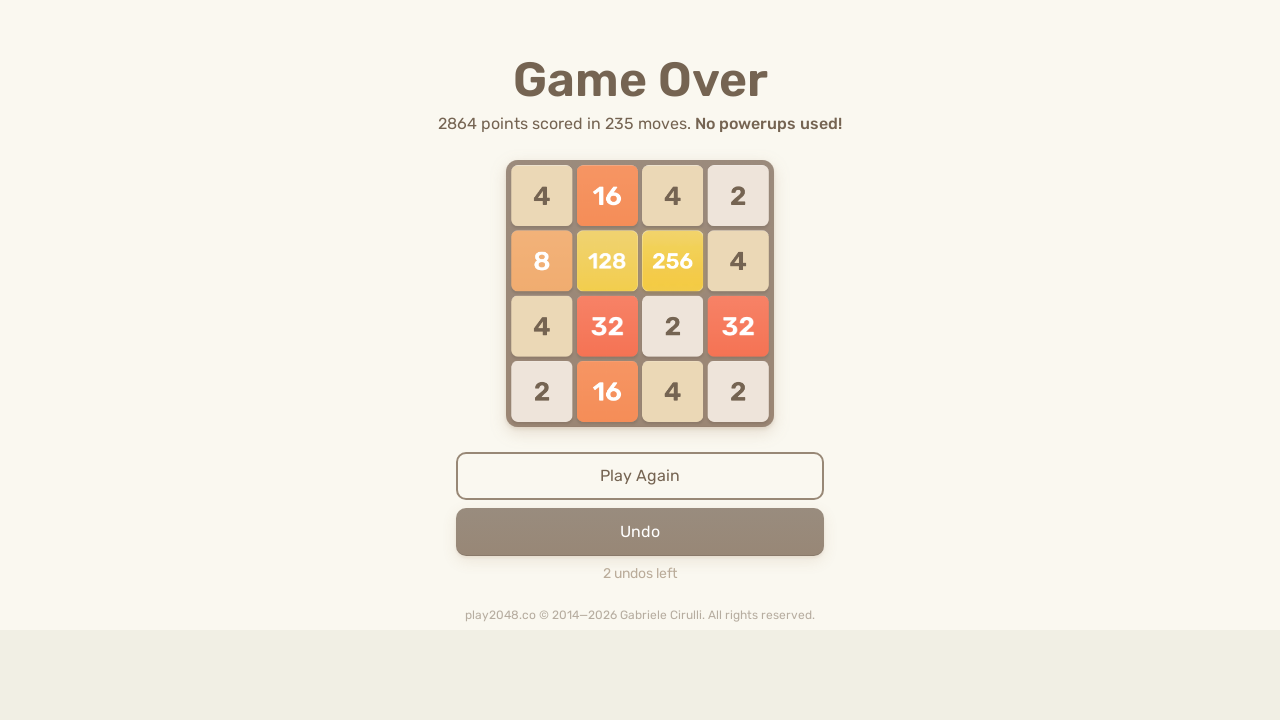

Pressed ArrowRight key
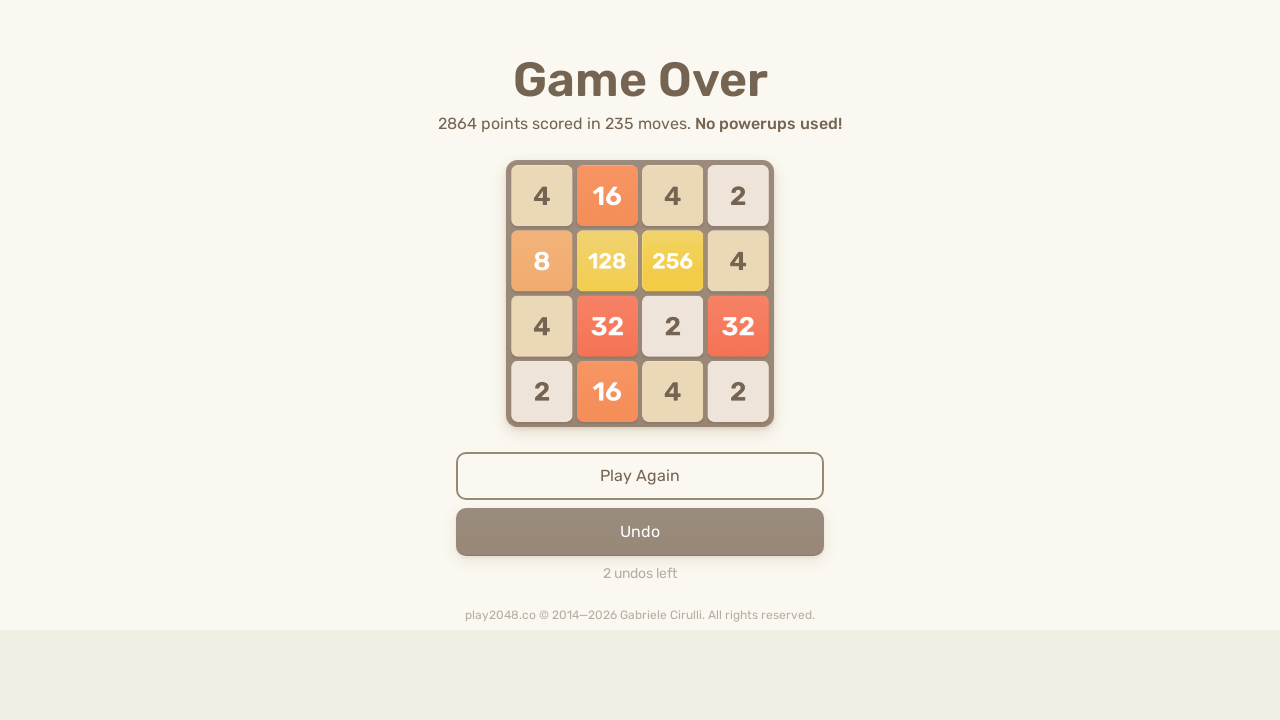

Pressed ArrowDown key
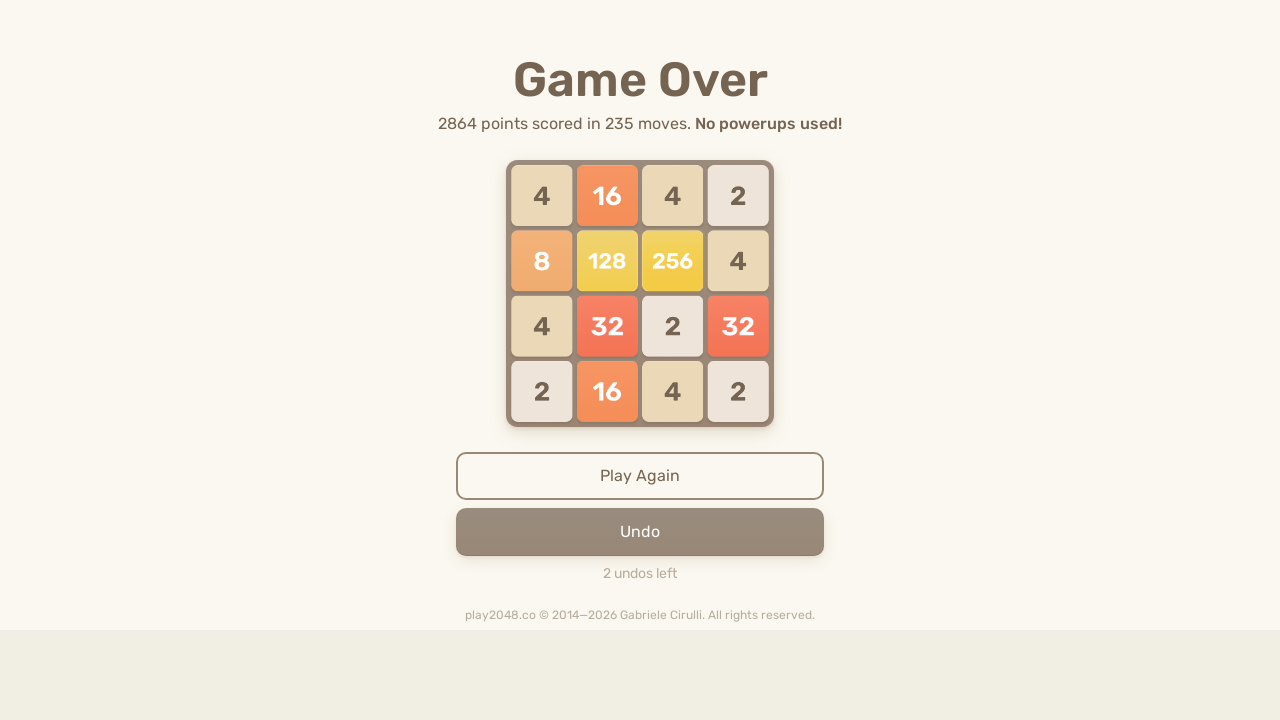

Pressed ArrowLeft key
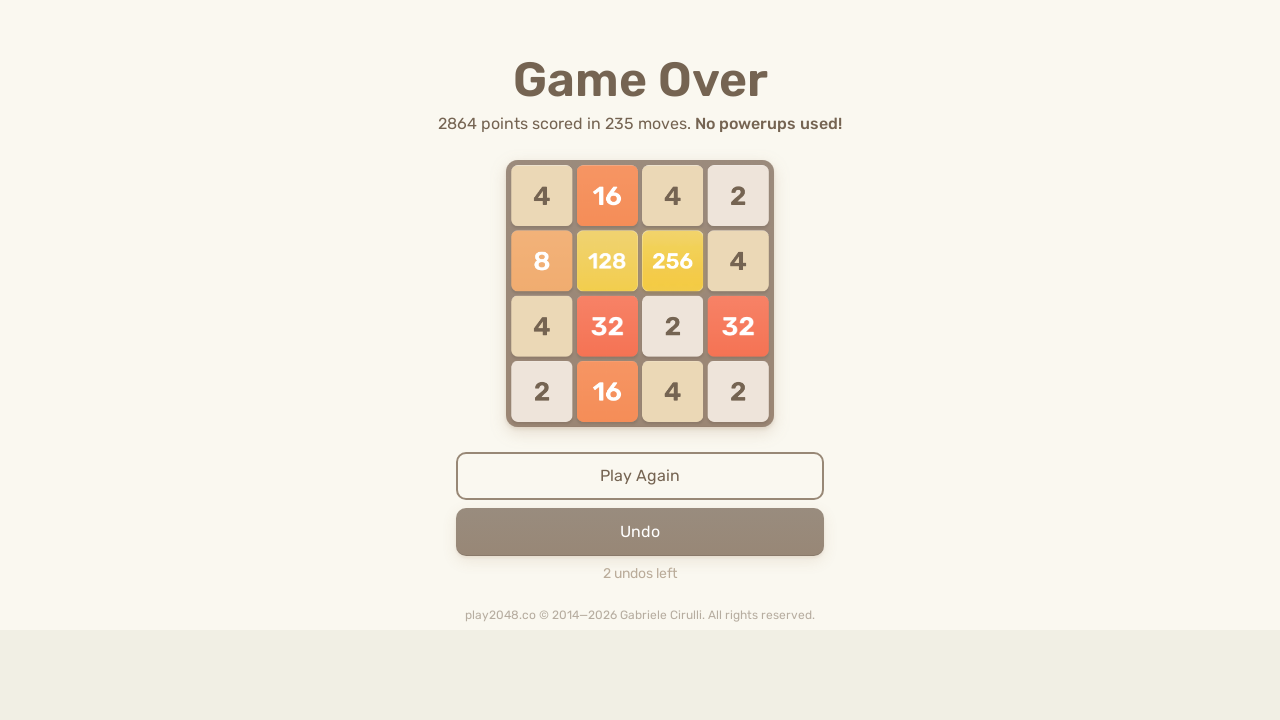

Pressed ArrowUp key
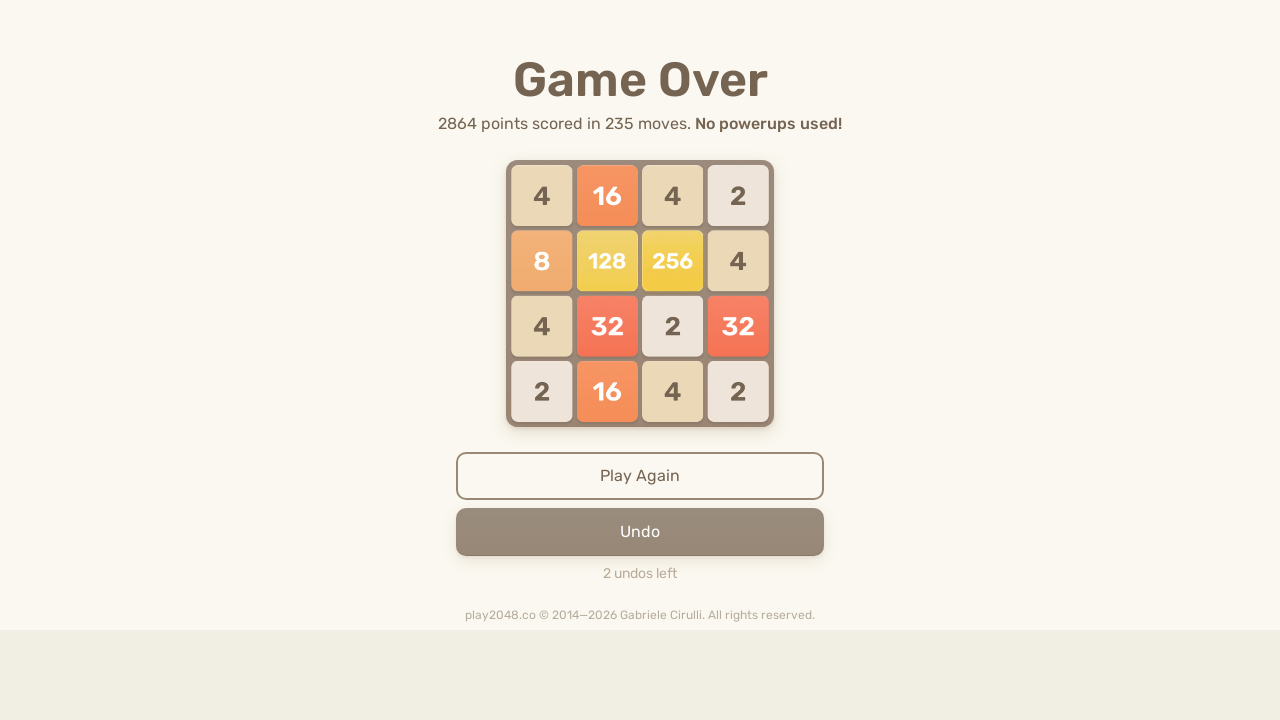

Pressed ArrowRight key
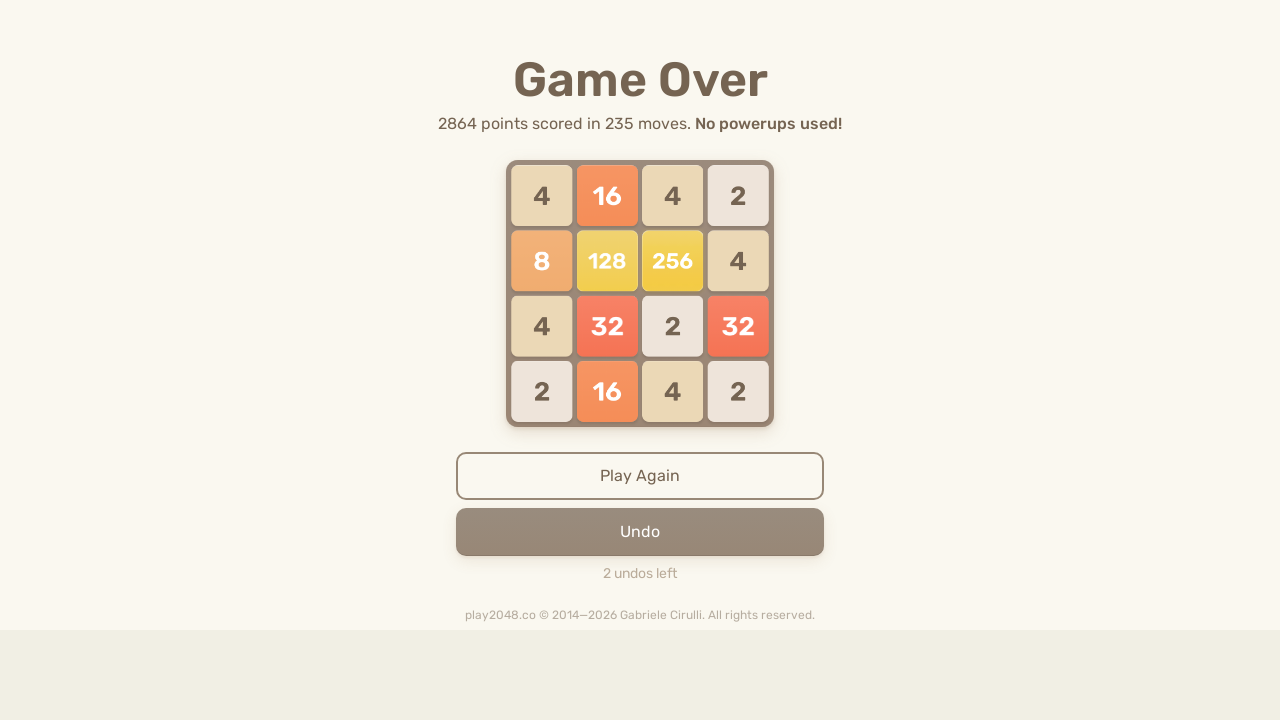

Pressed ArrowDown key
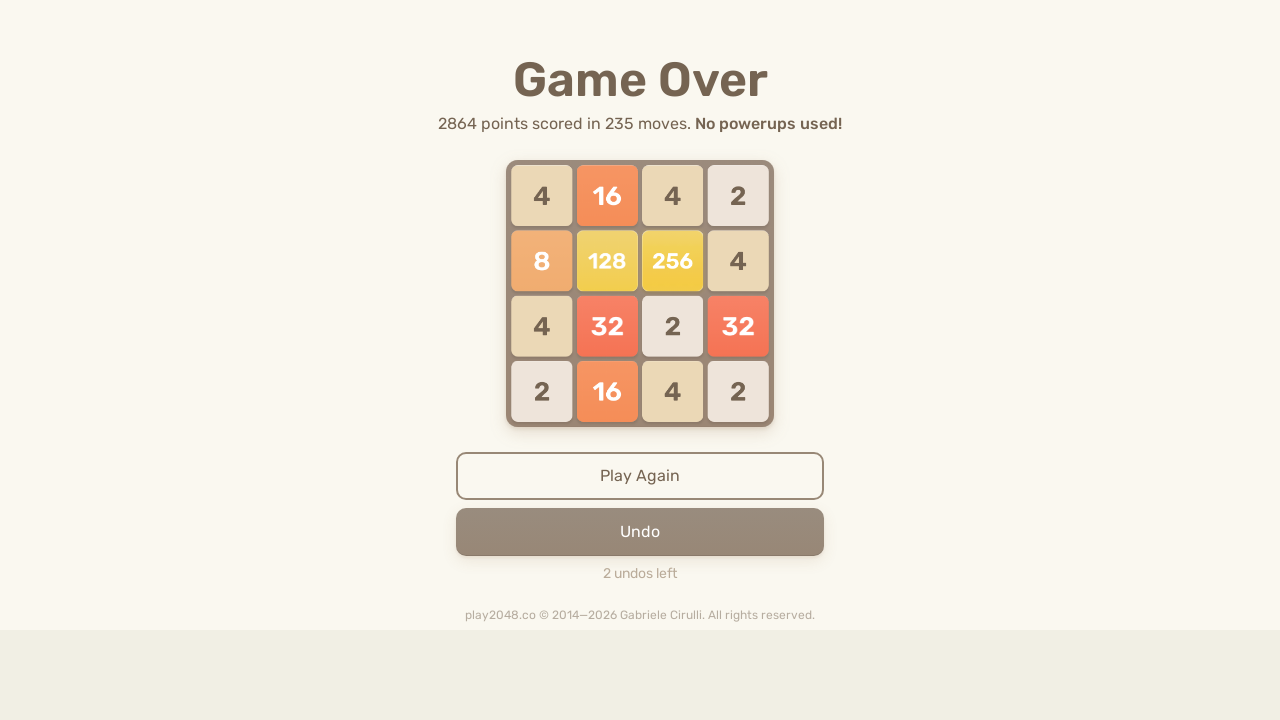

Pressed ArrowLeft key
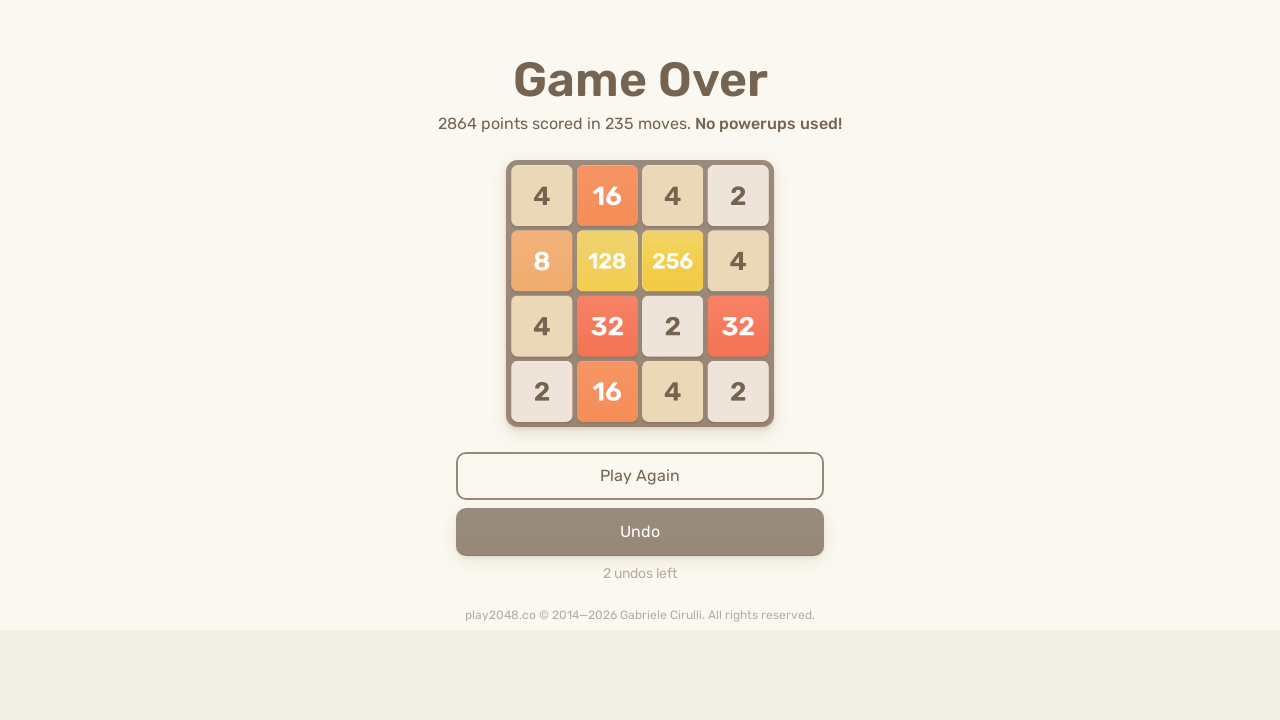

Pressed ArrowUp key
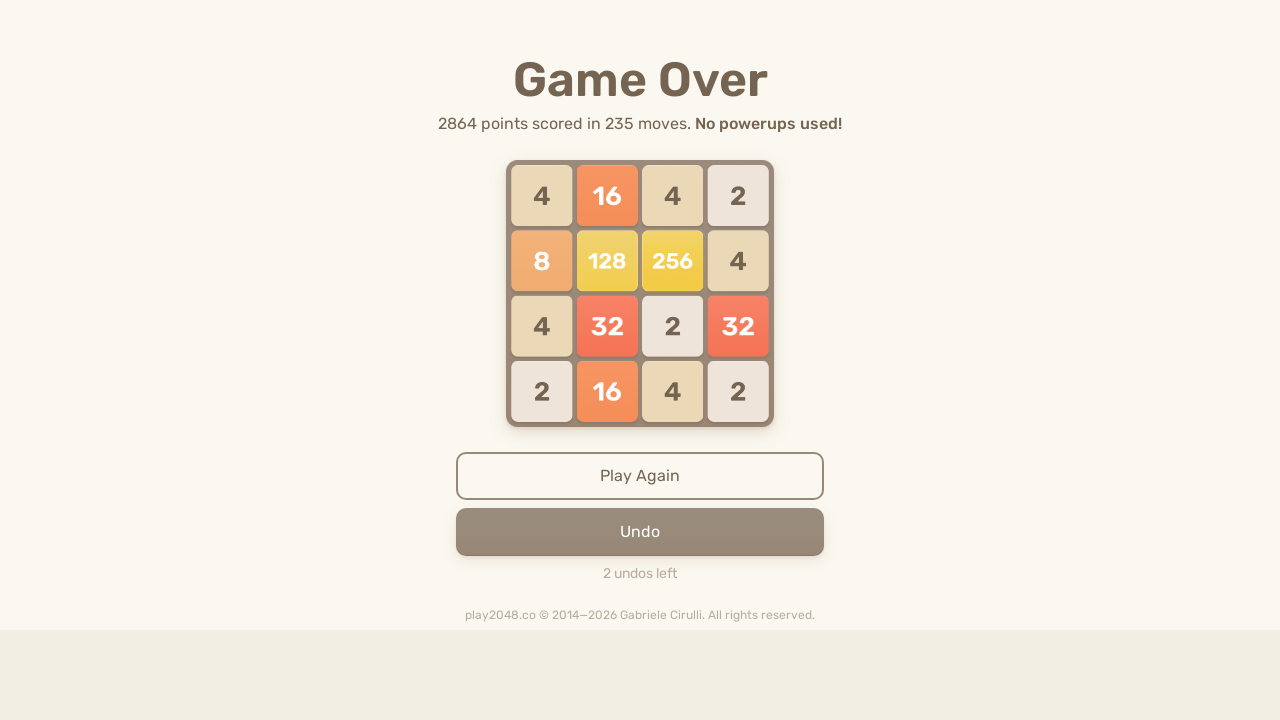

Pressed ArrowRight key
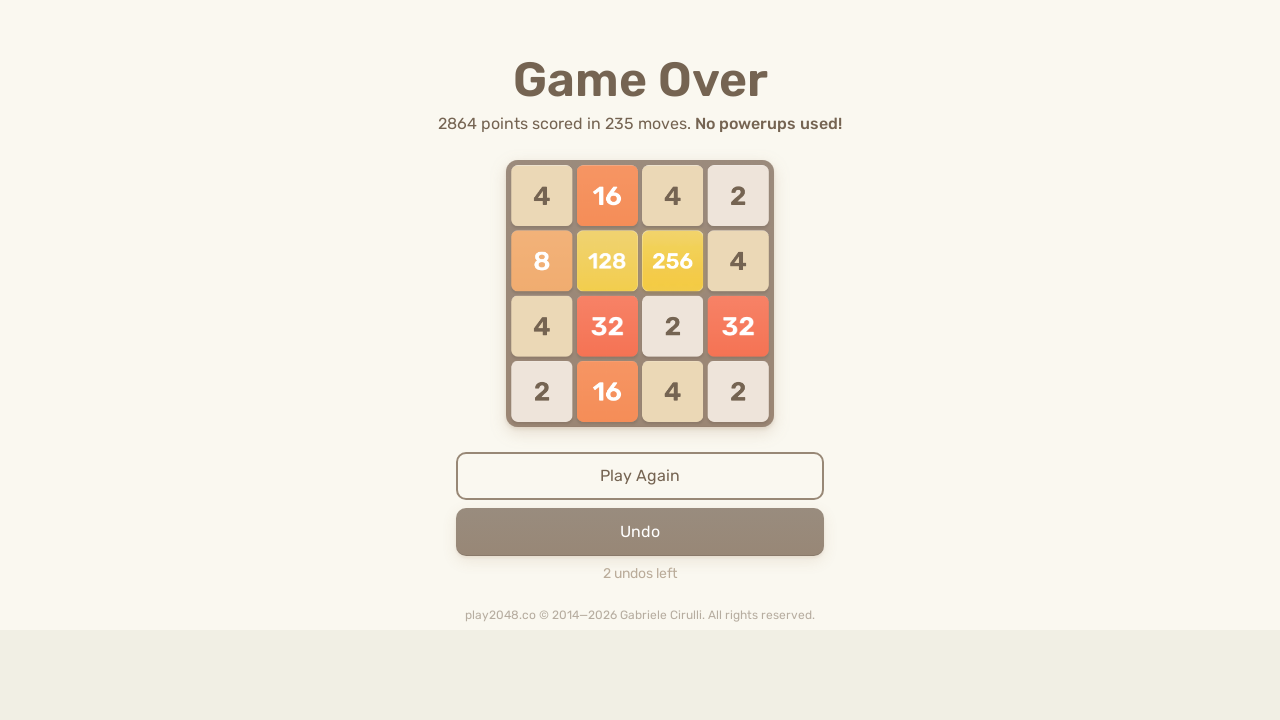

Pressed ArrowDown key
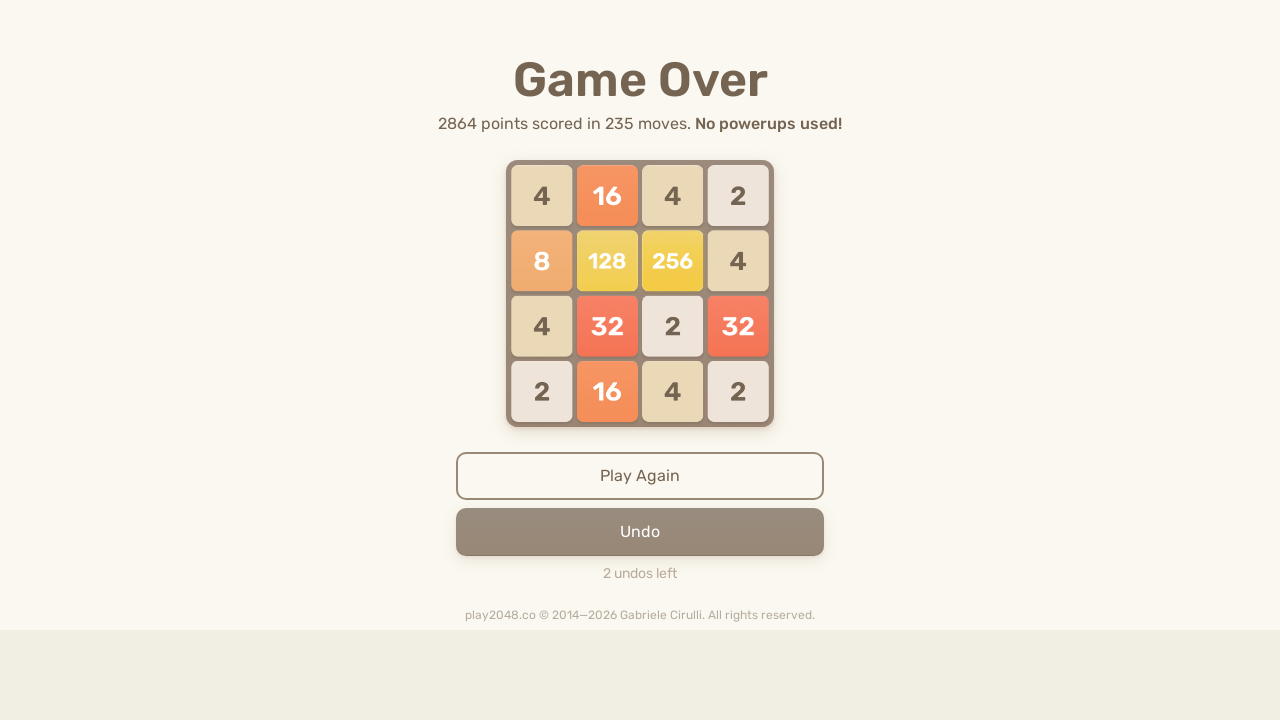

Pressed ArrowLeft key
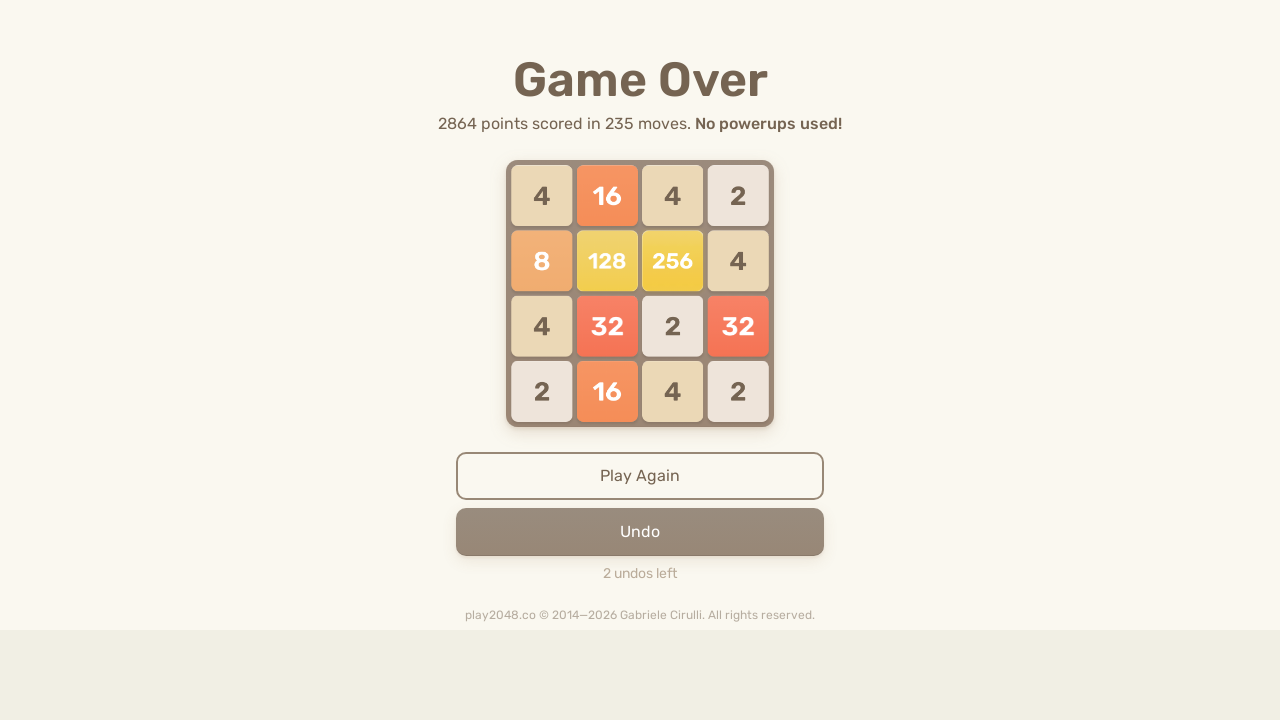

Pressed ArrowUp key
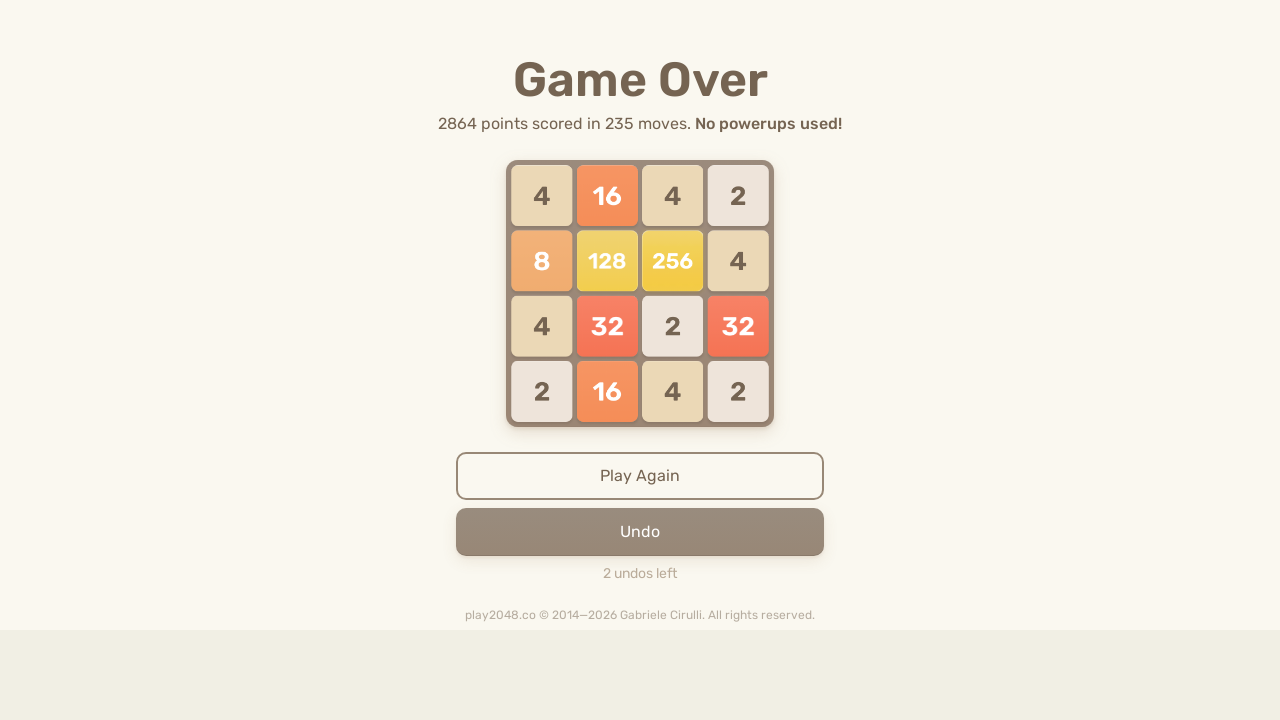

Pressed ArrowRight key
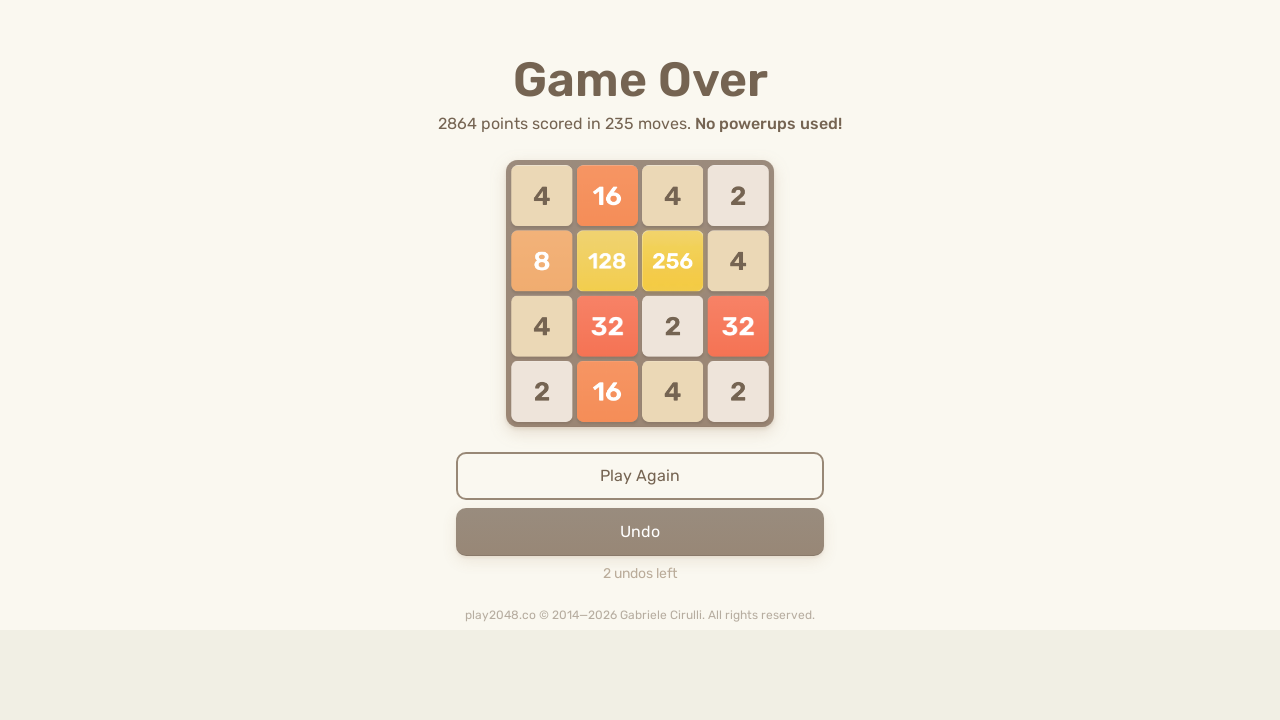

Pressed ArrowDown key
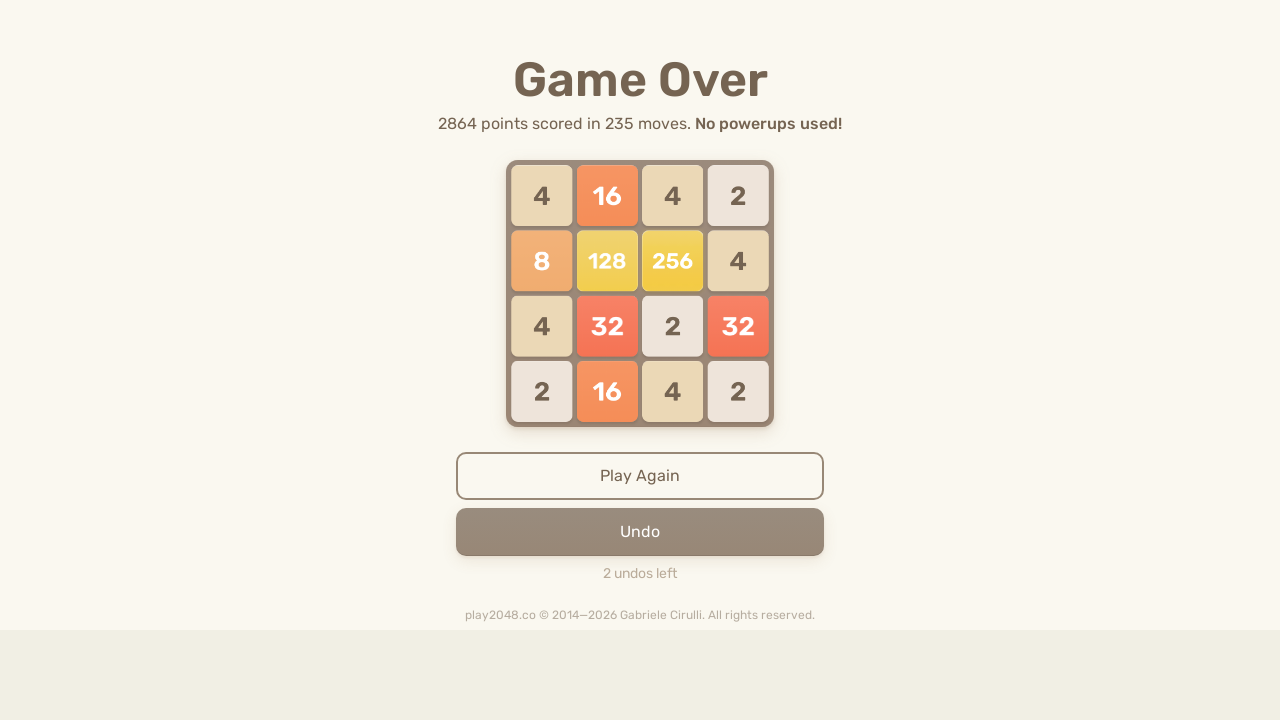

Pressed ArrowLeft key
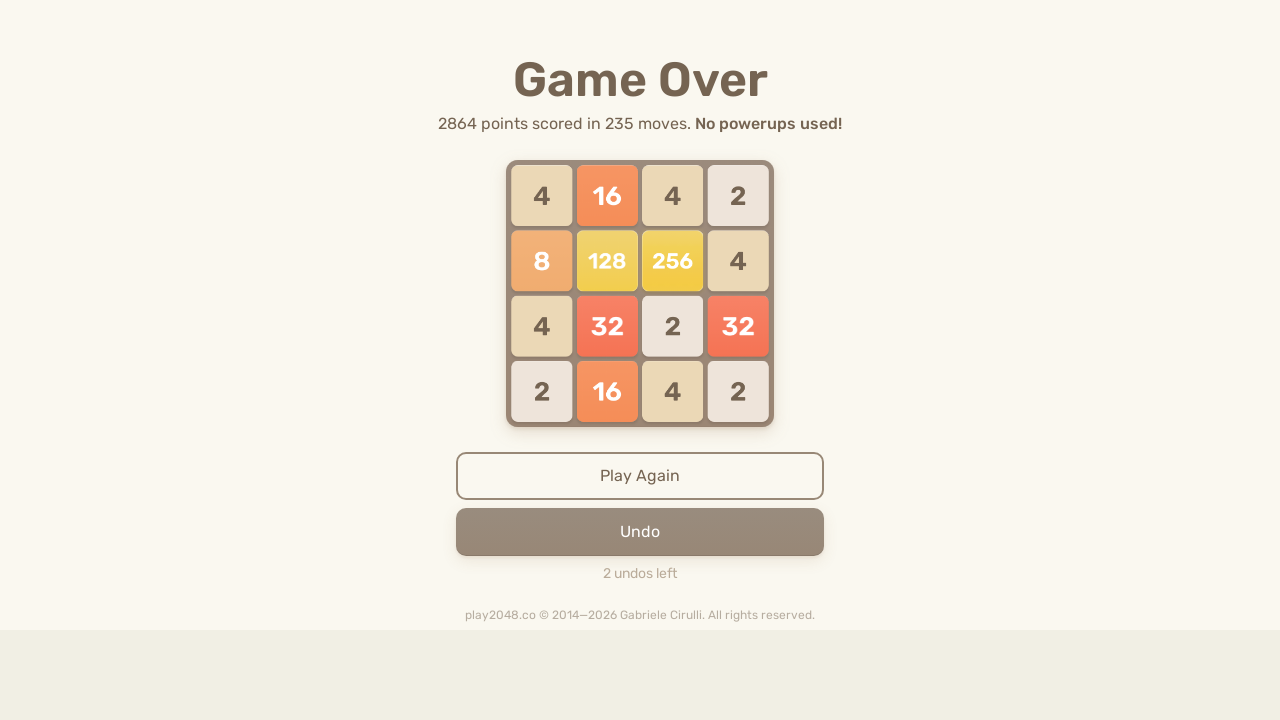

Pressed ArrowUp key
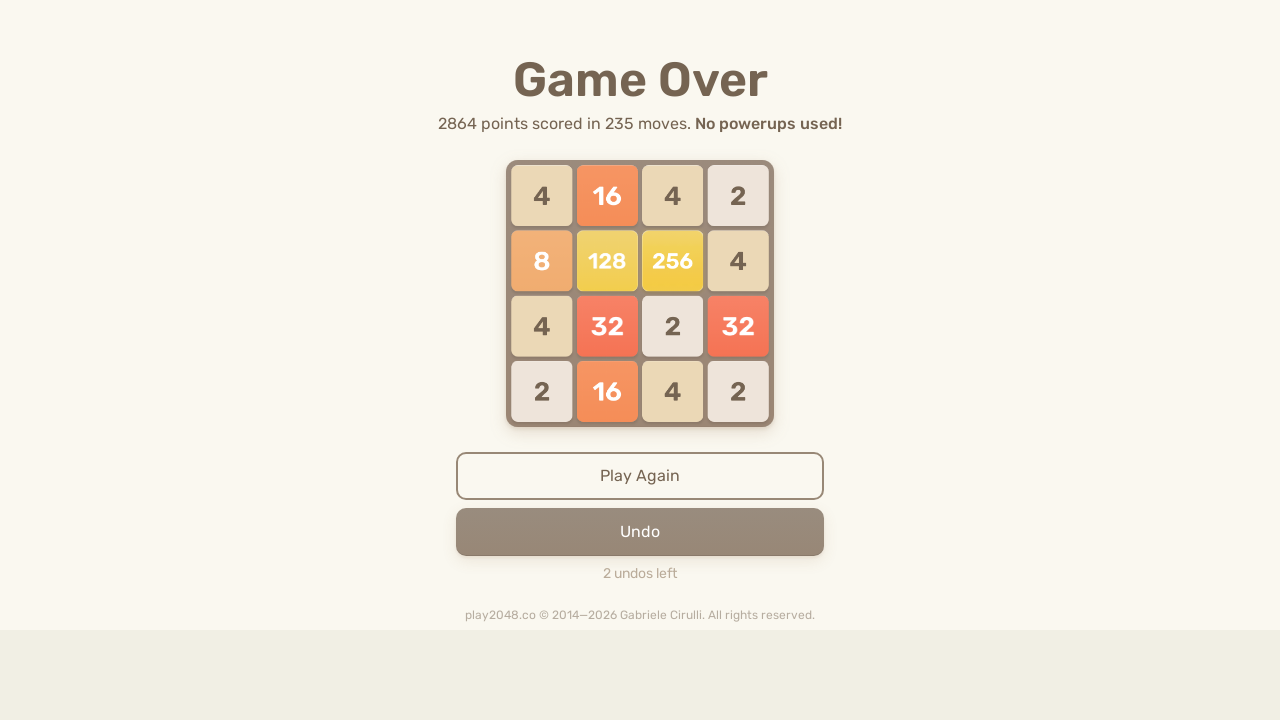

Pressed ArrowRight key
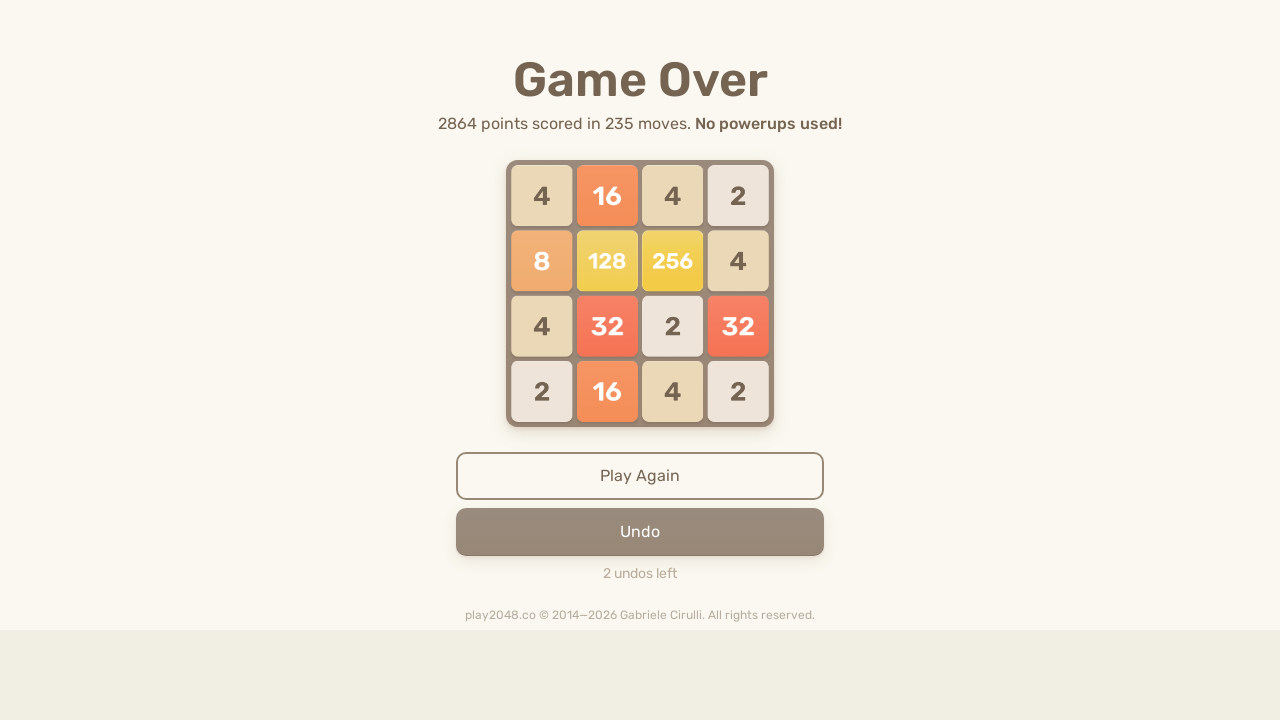

Pressed ArrowDown key
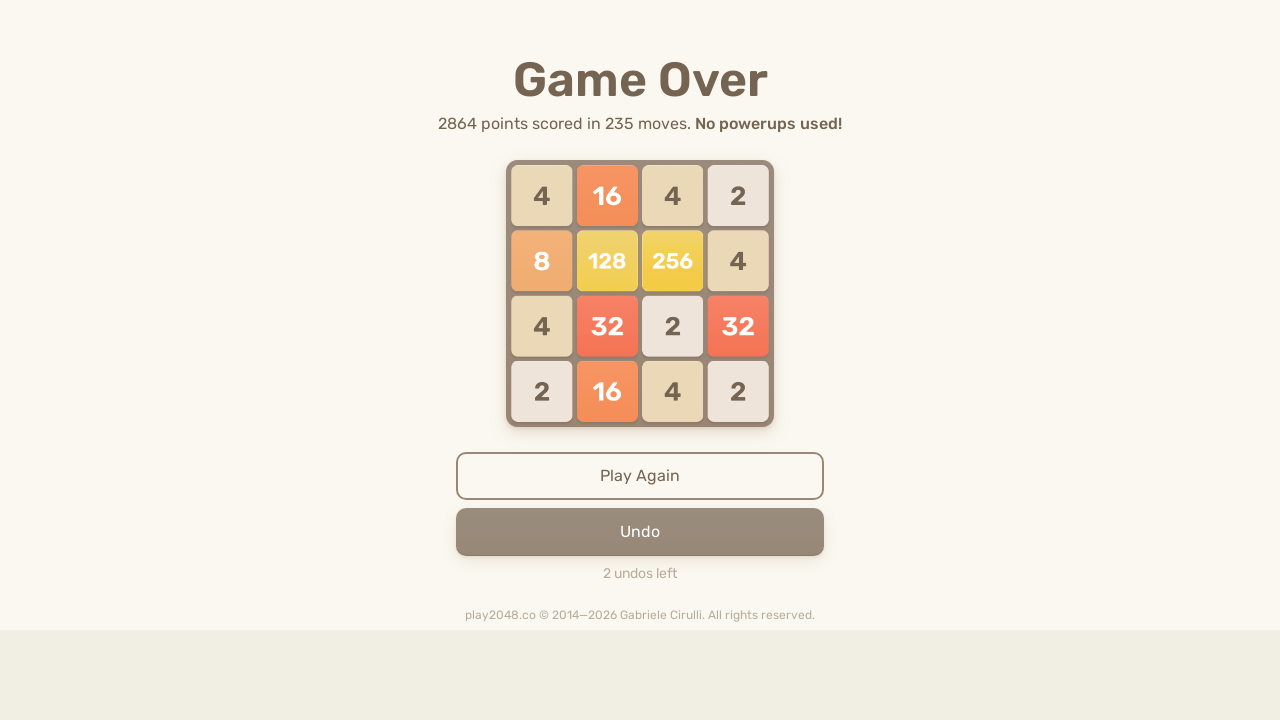

Pressed ArrowLeft key
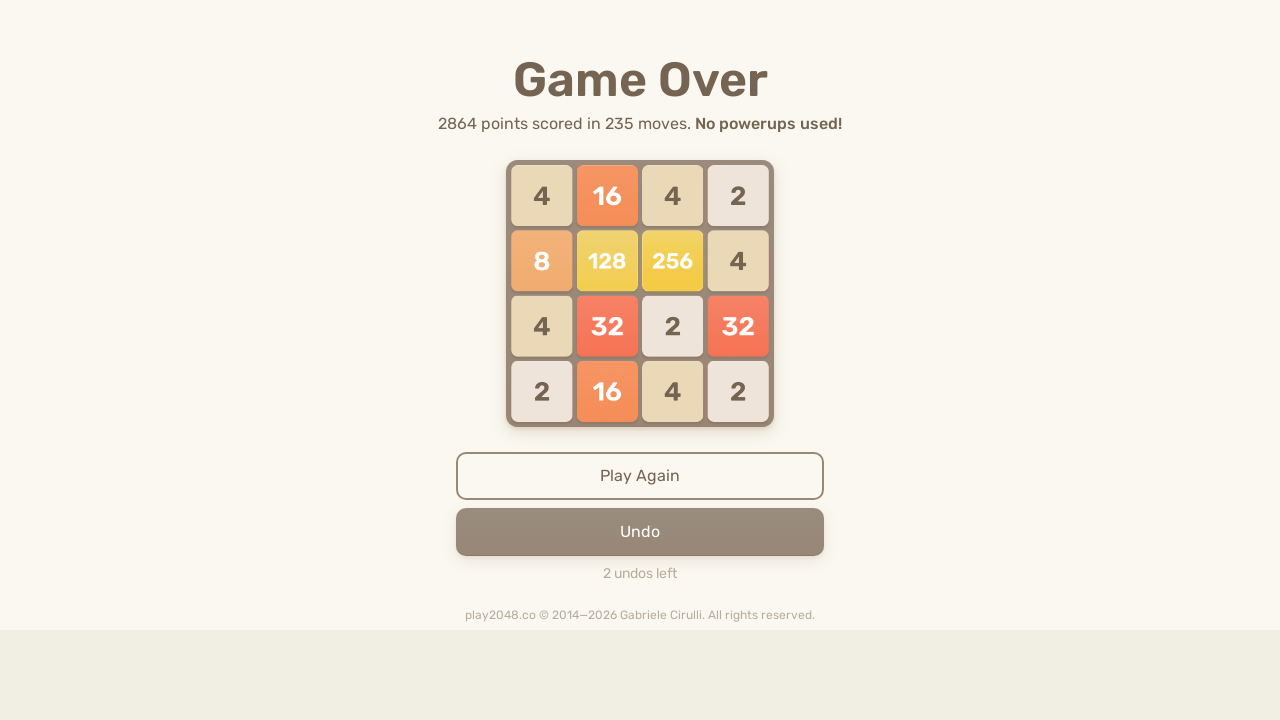

Pressed ArrowUp key
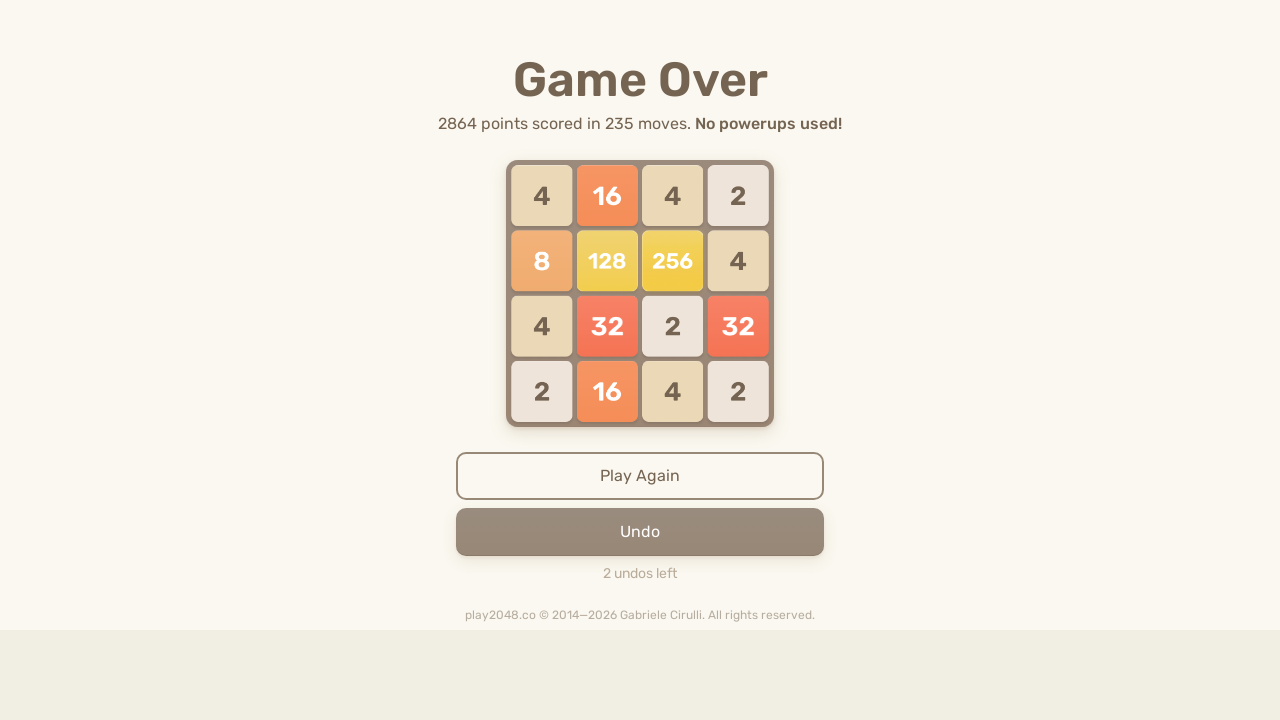

Pressed ArrowRight key
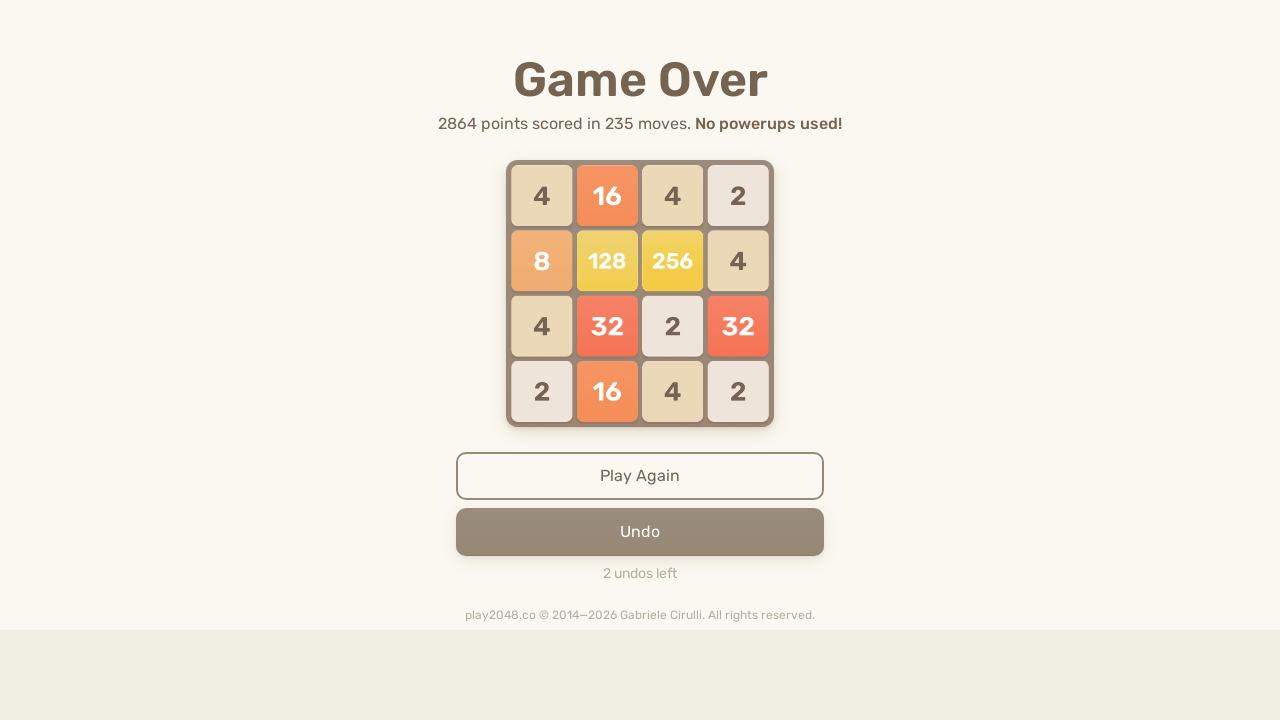

Pressed ArrowDown key
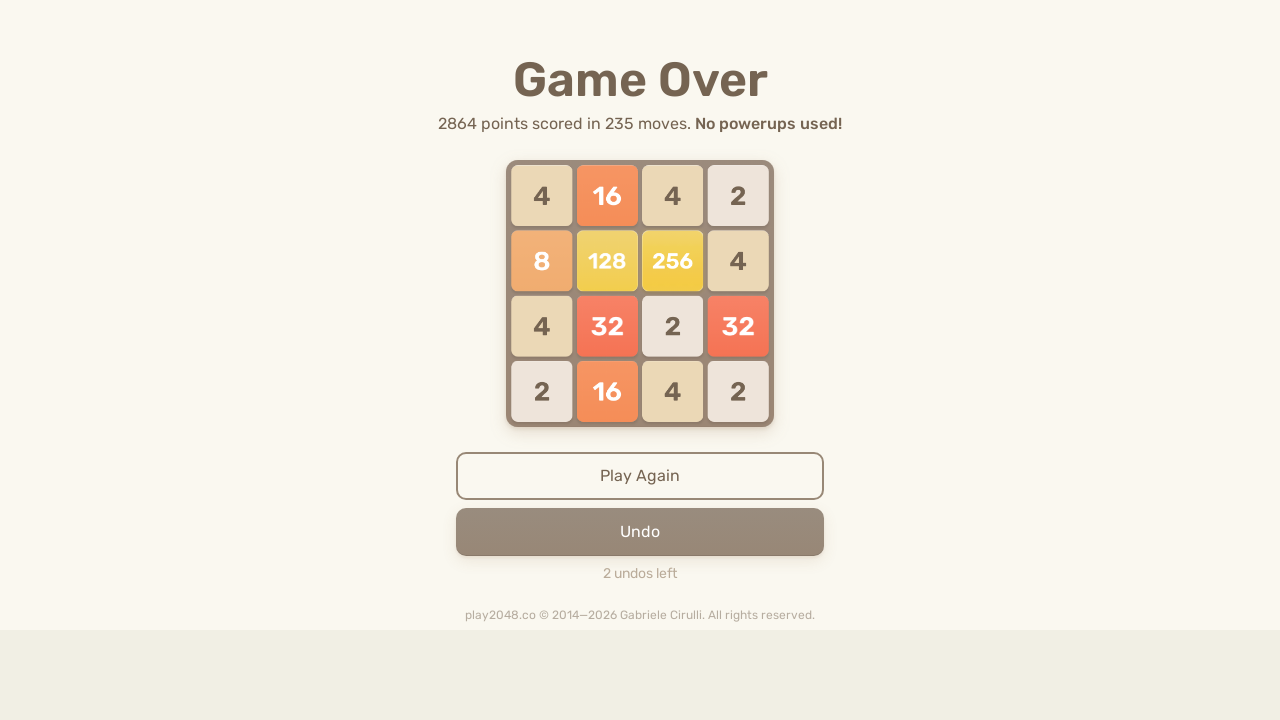

Pressed ArrowLeft key
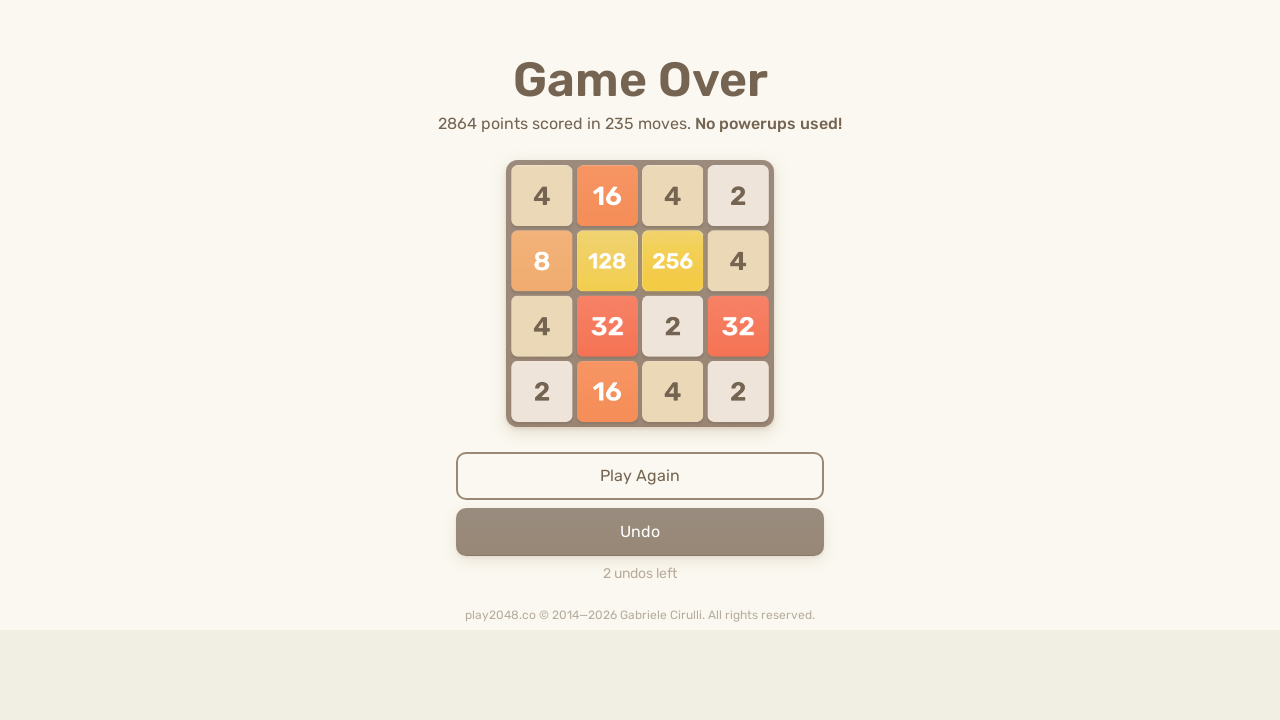

Pressed ArrowUp key
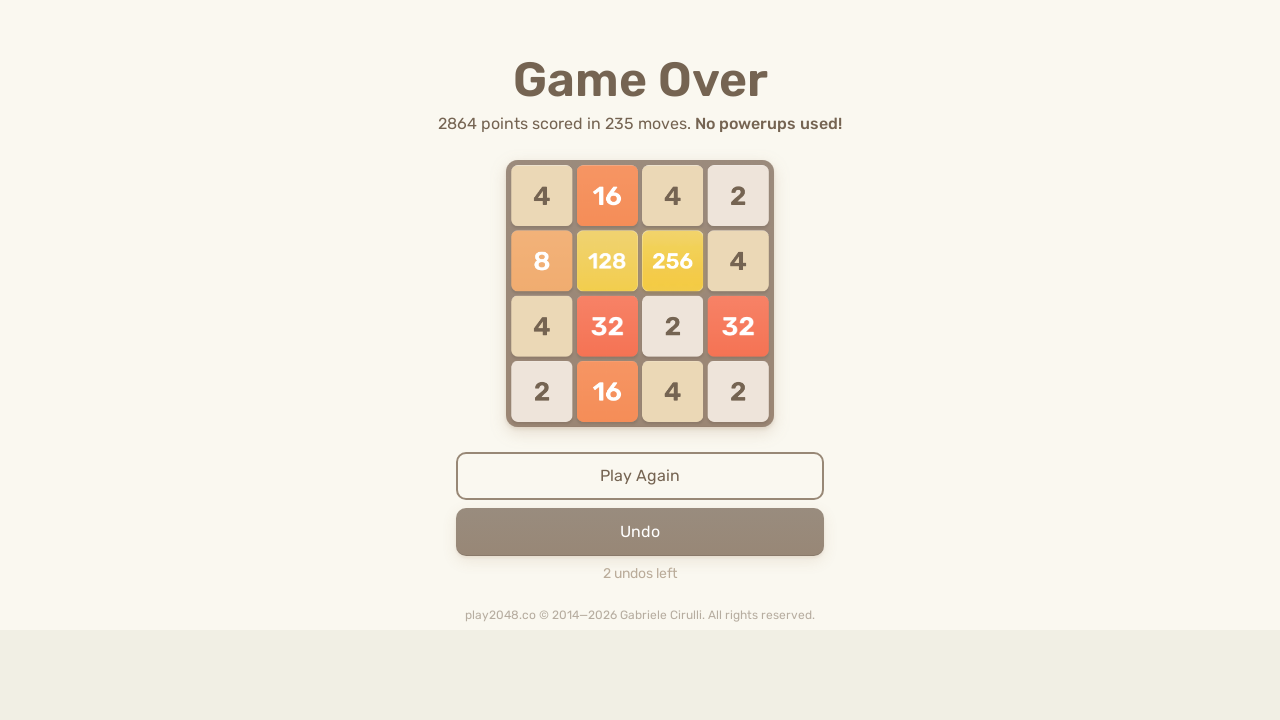

Pressed ArrowRight key
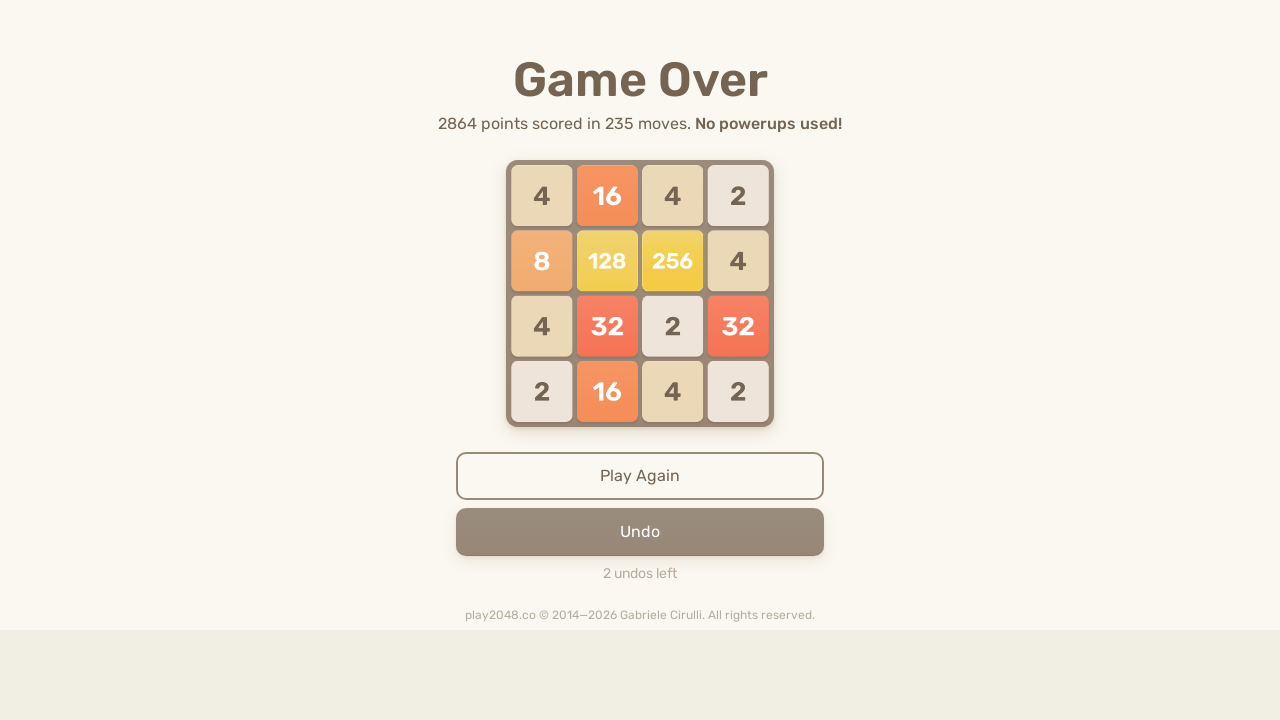

Pressed ArrowDown key
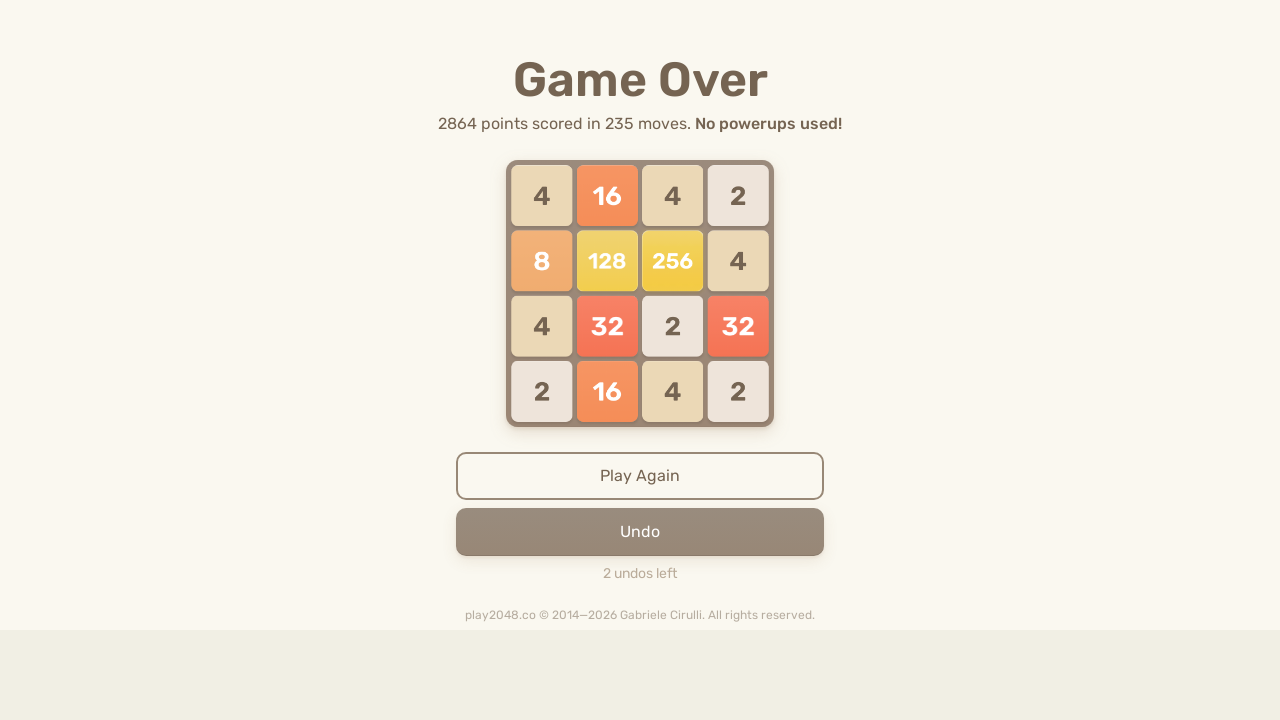

Pressed ArrowLeft key
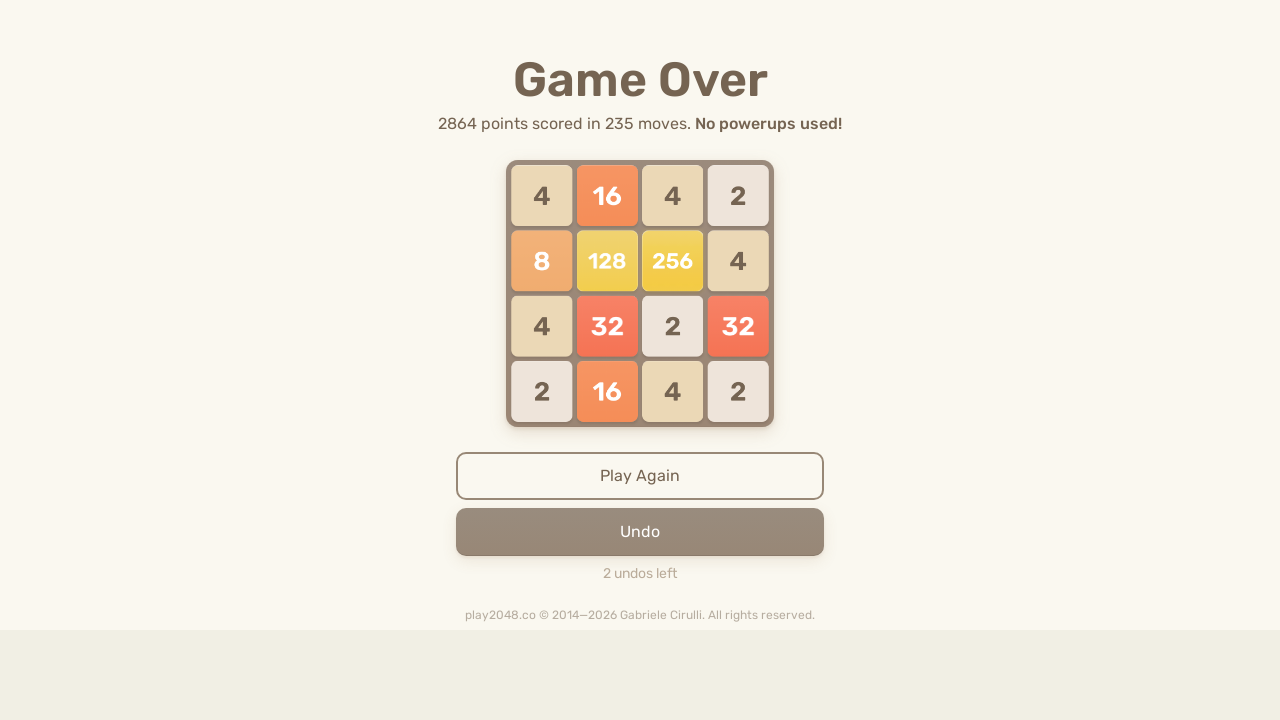

Pressed ArrowUp key
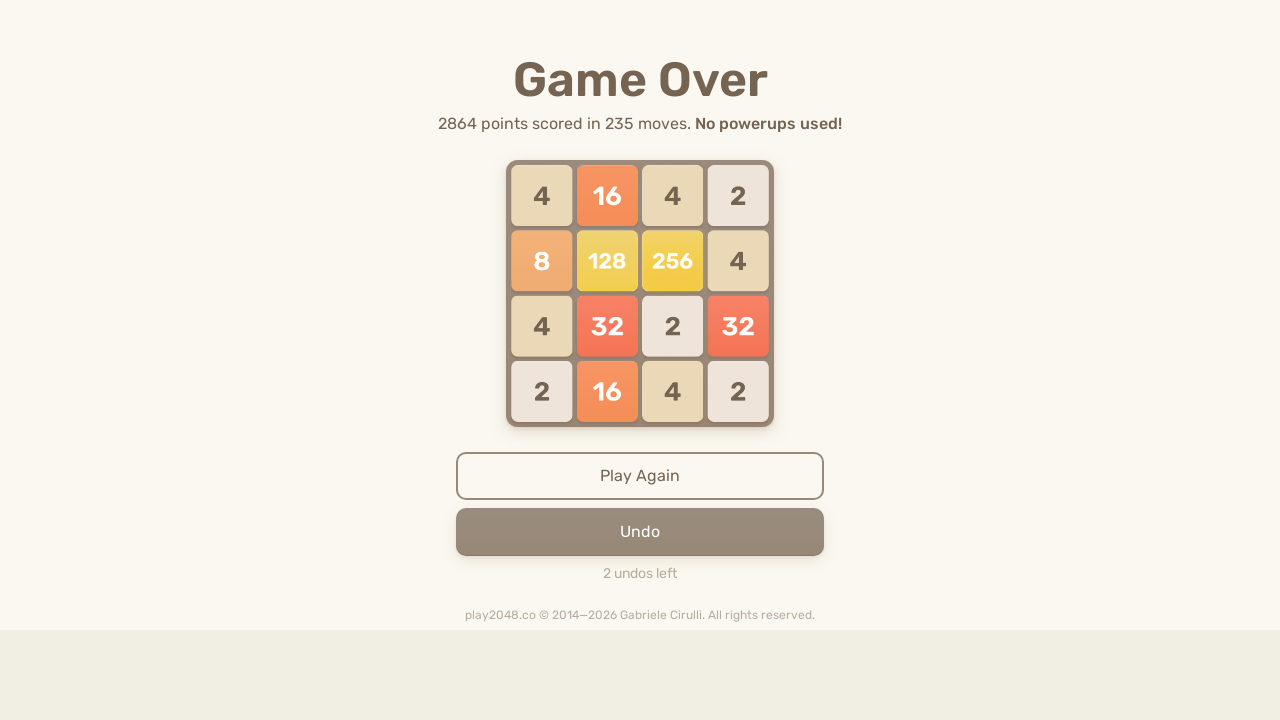

Pressed ArrowRight key
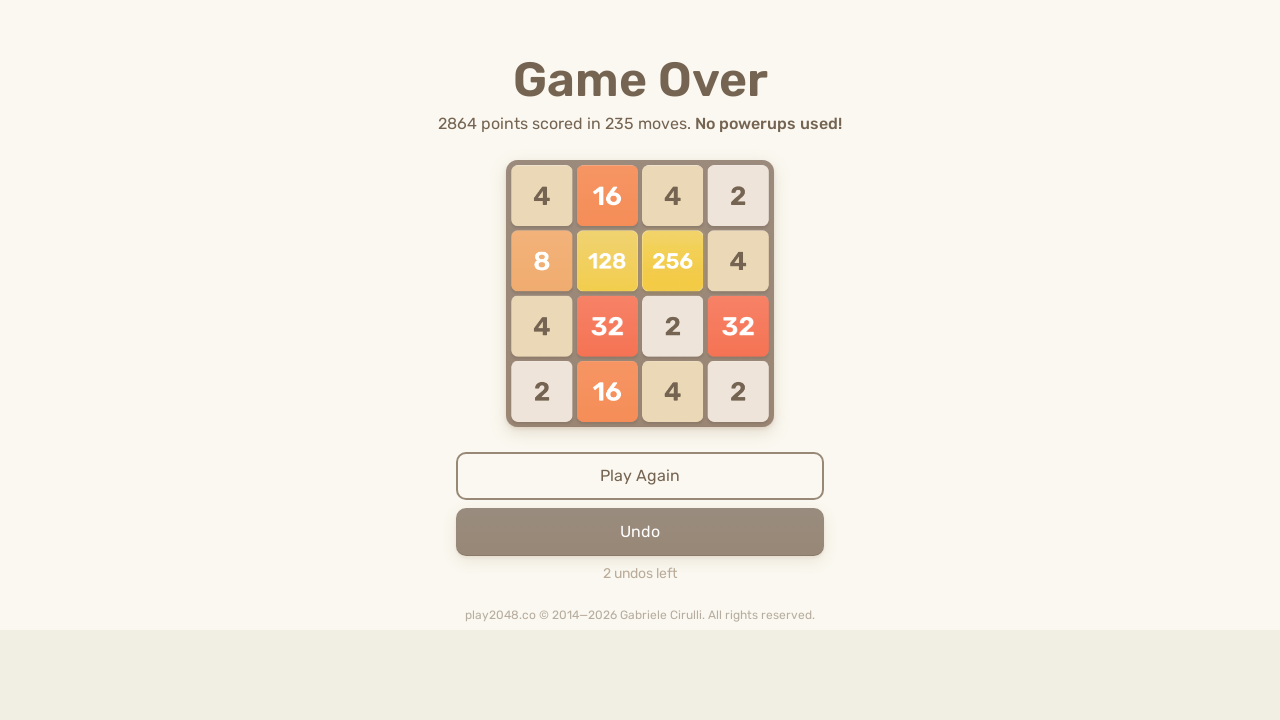

Pressed ArrowDown key
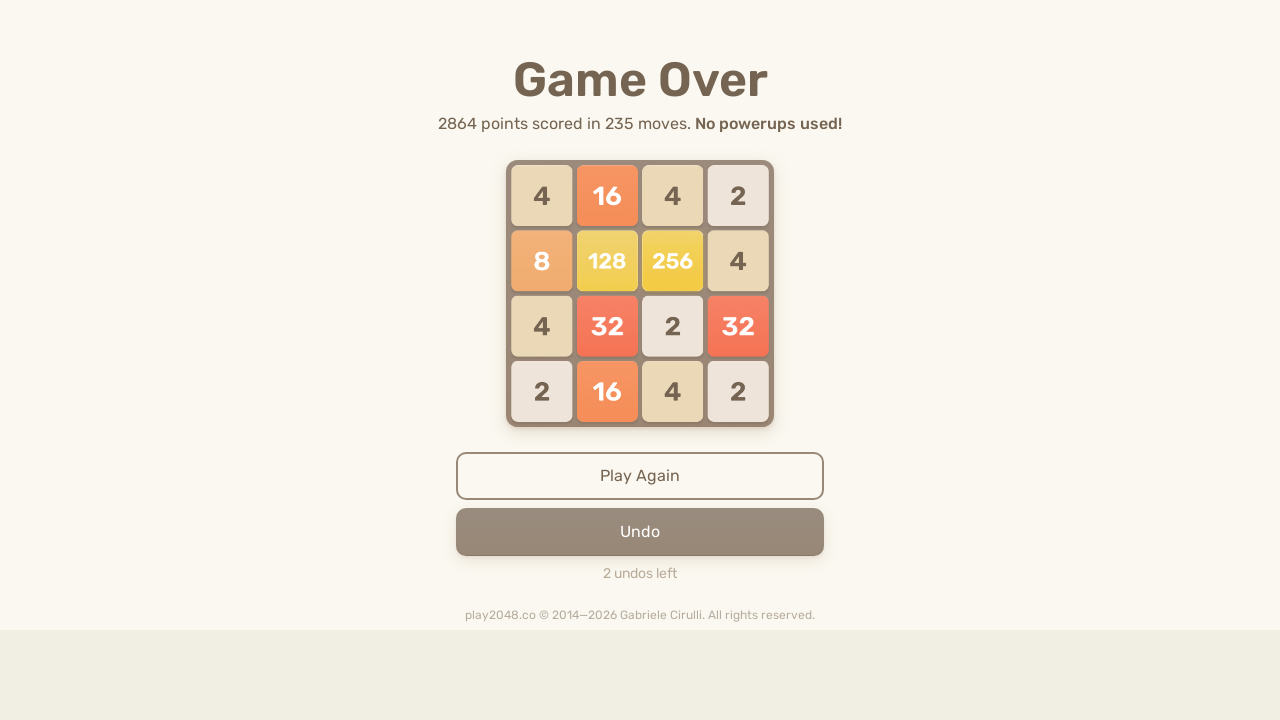

Pressed ArrowLeft key
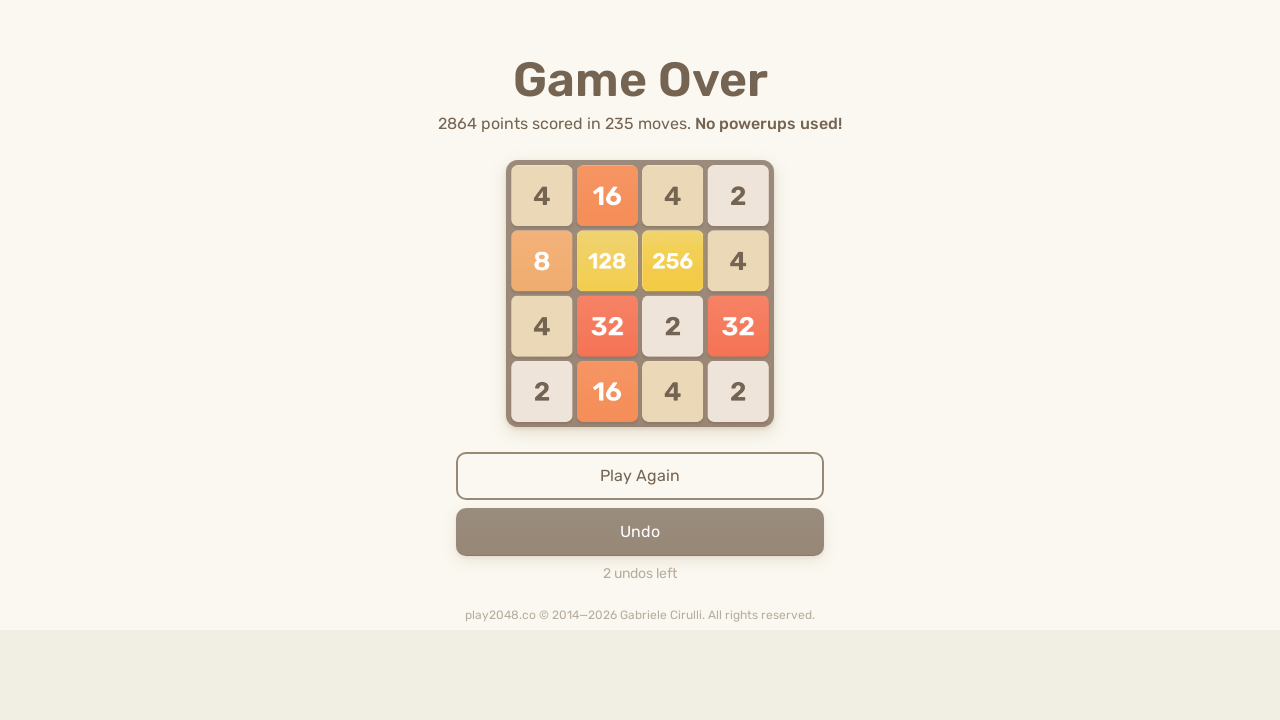

Pressed ArrowUp key
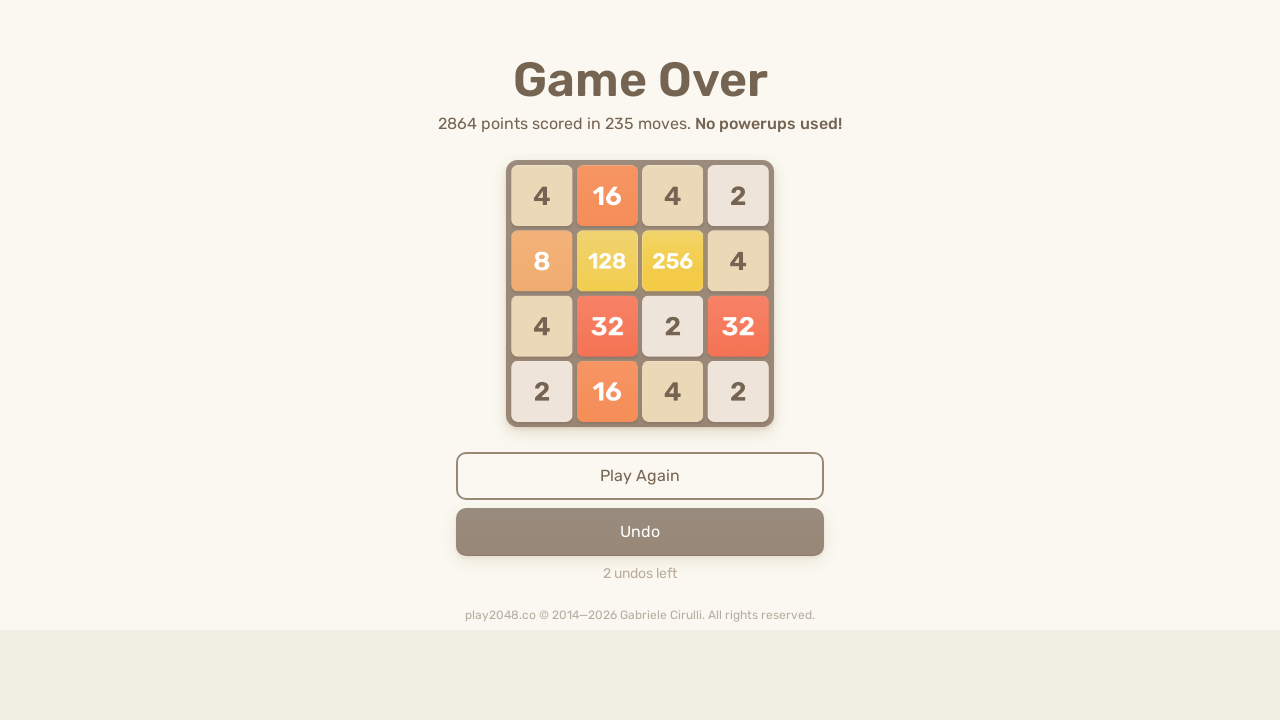

Pressed ArrowRight key
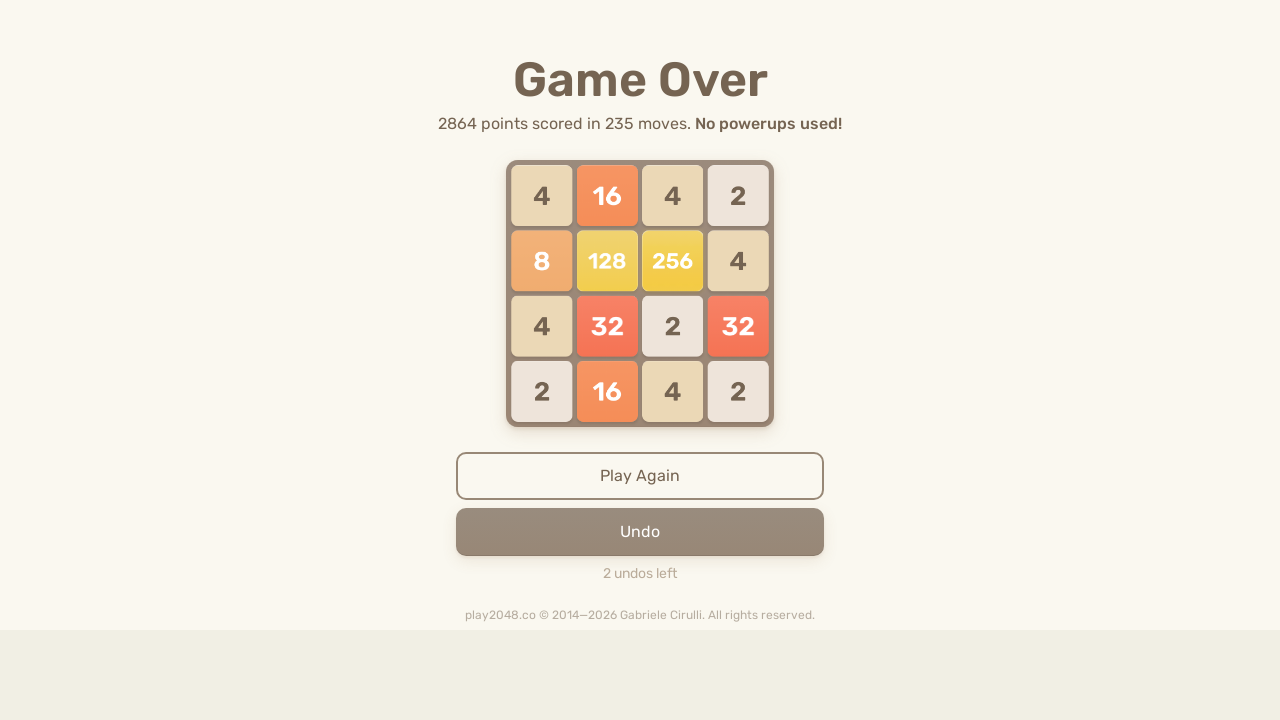

Pressed ArrowDown key
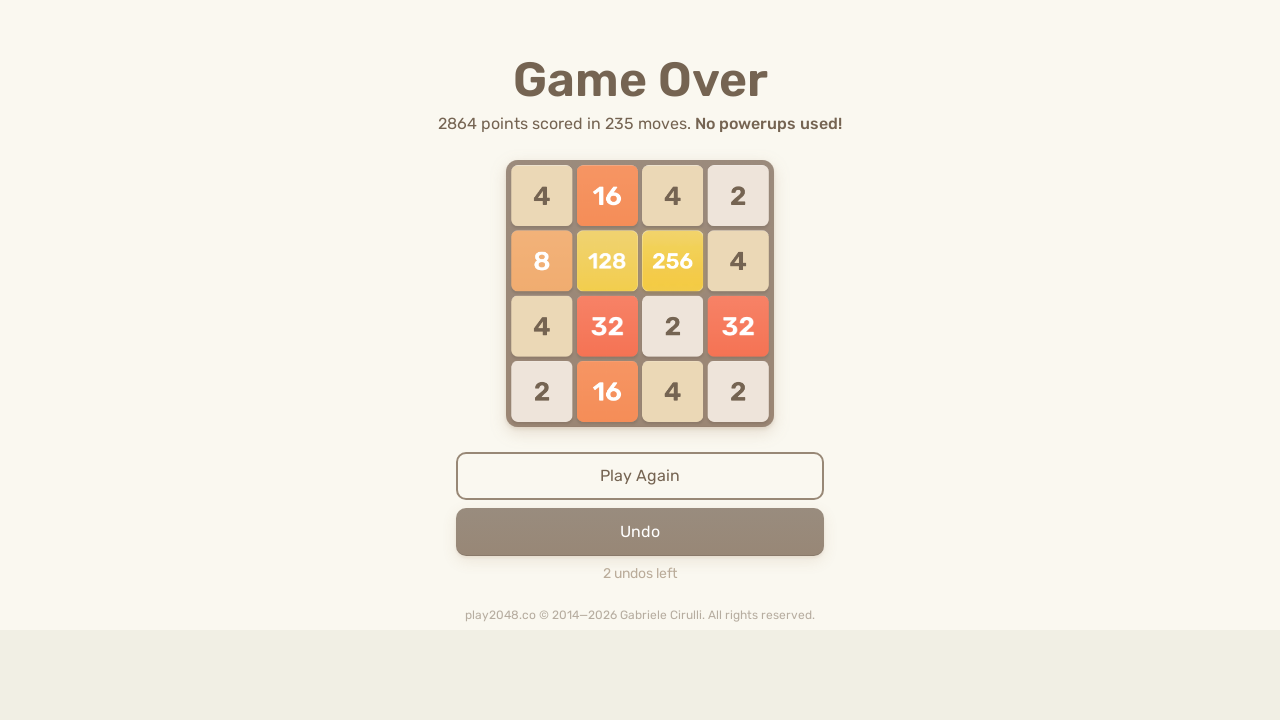

Pressed ArrowLeft key
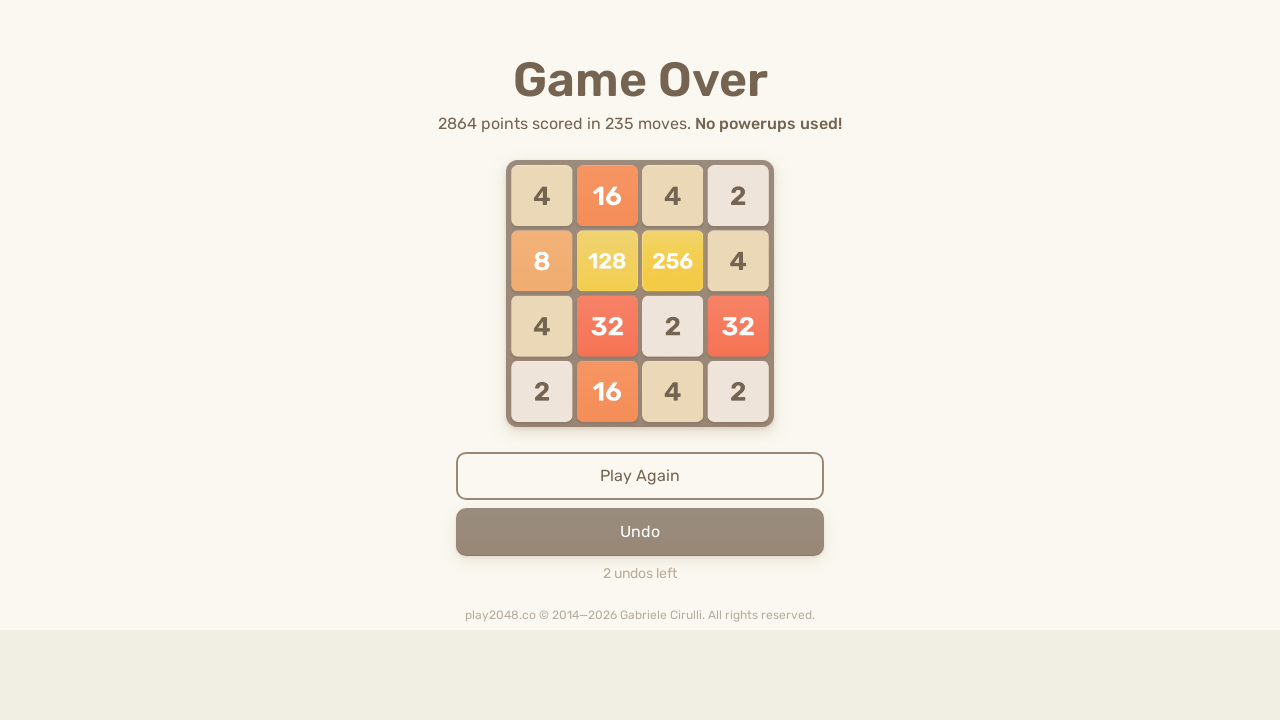

Pressed ArrowUp key
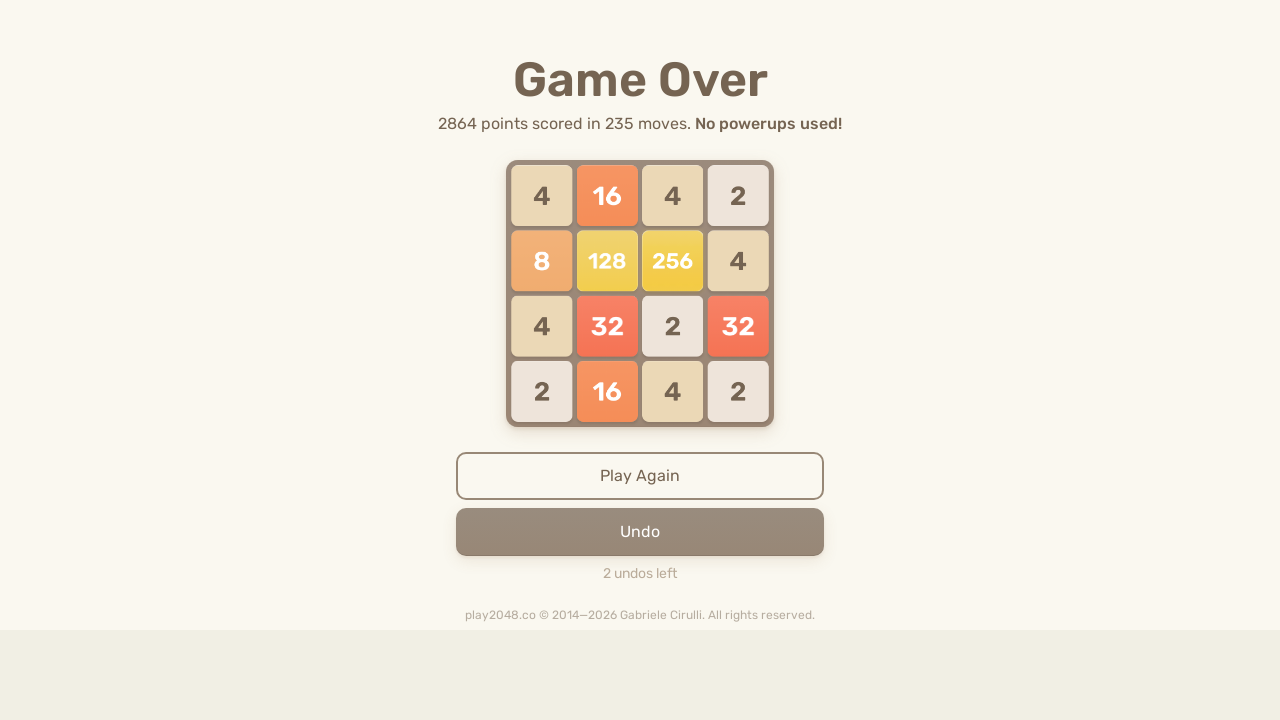

Pressed ArrowRight key
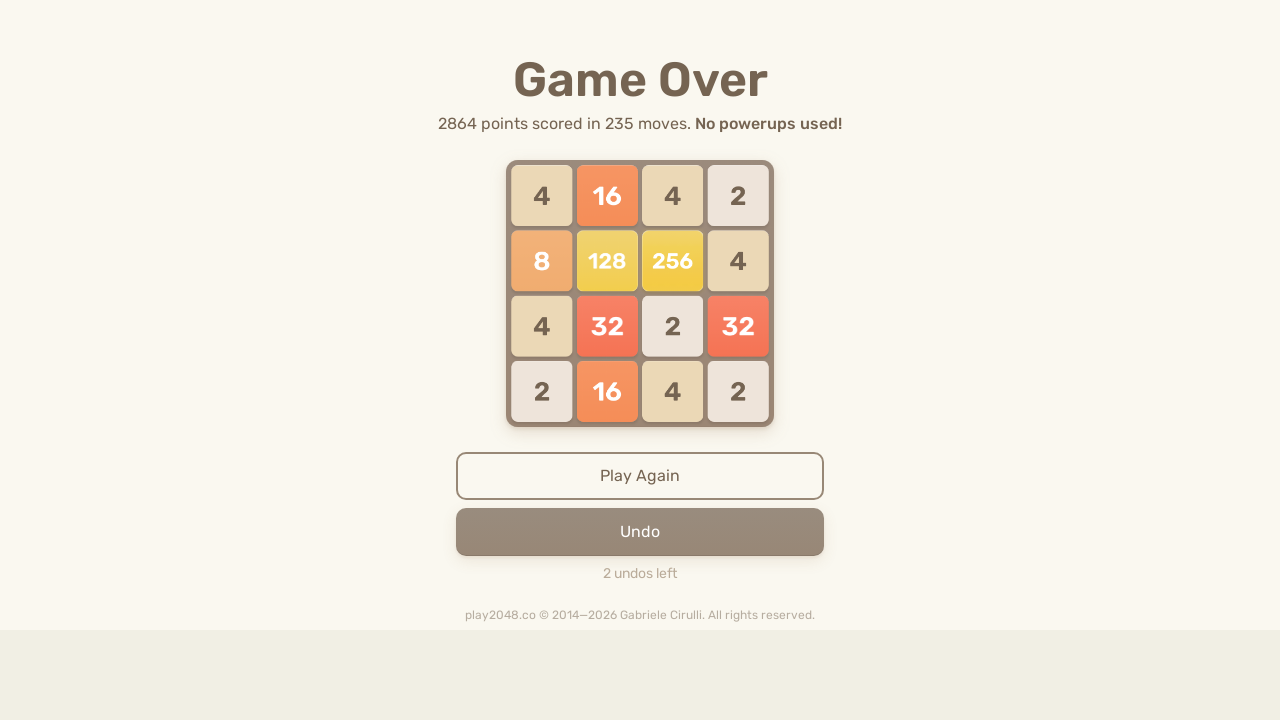

Pressed ArrowDown key
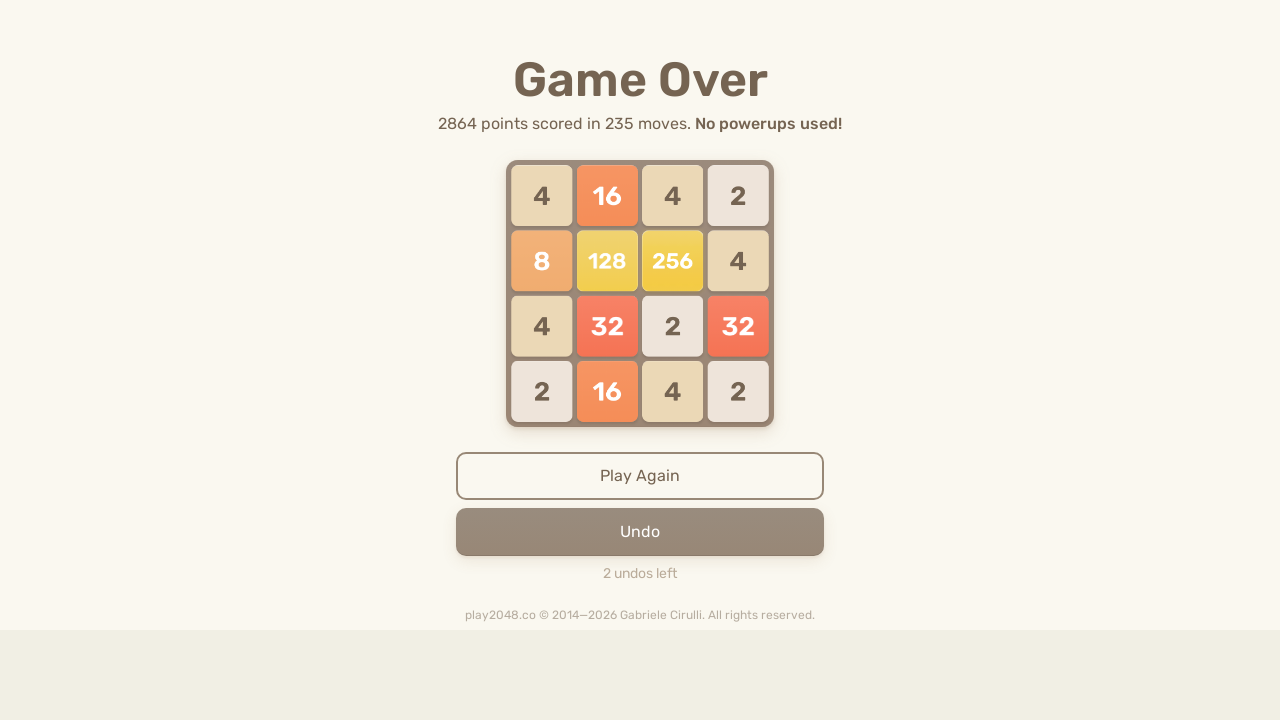

Pressed ArrowLeft key
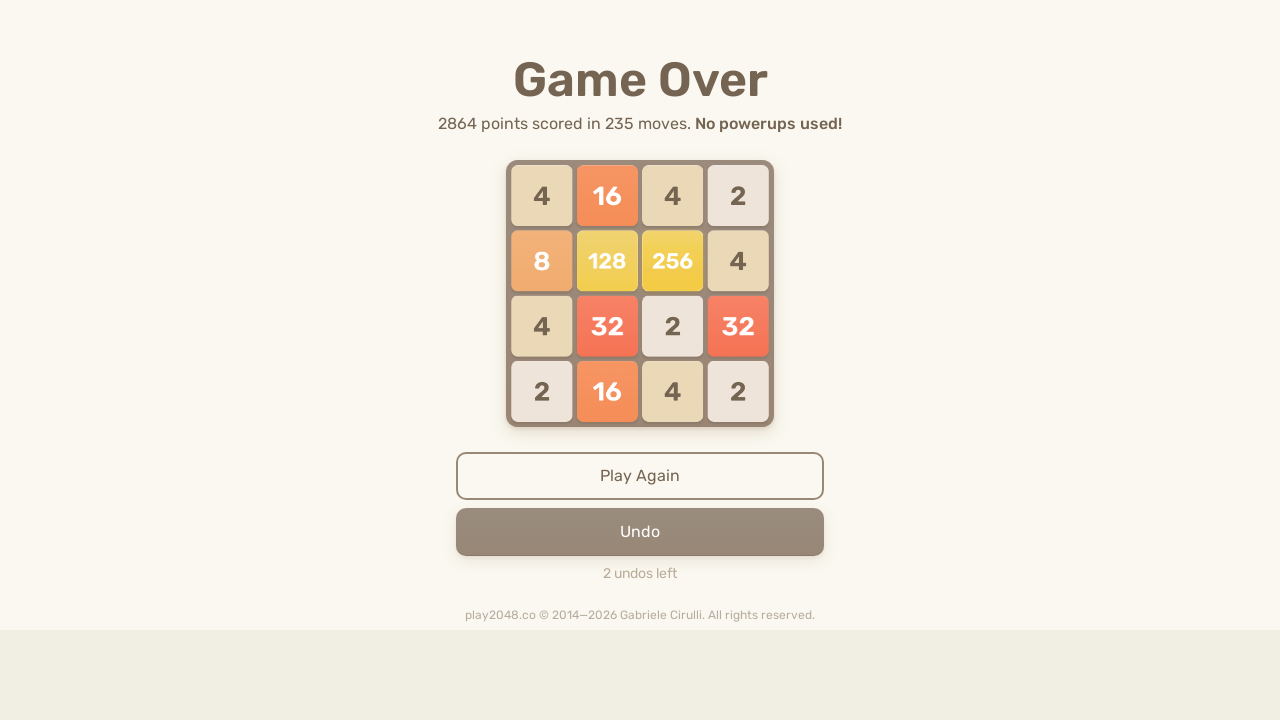

Pressed ArrowUp key
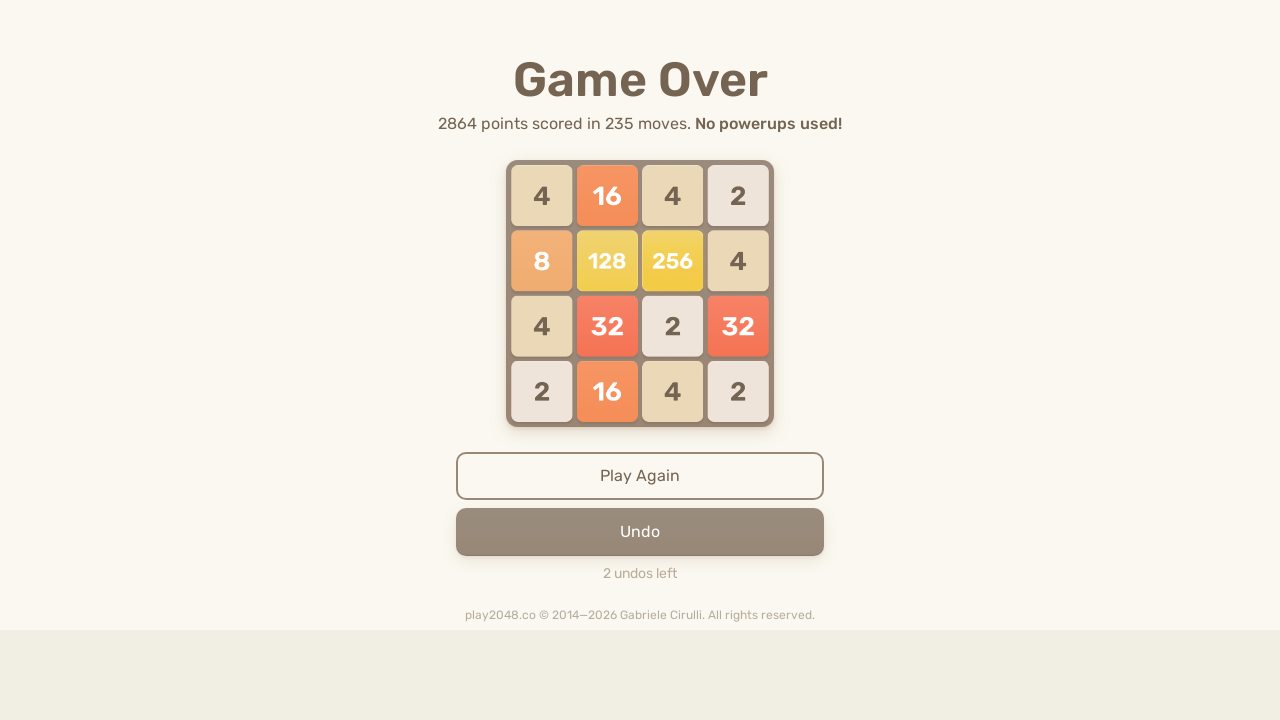

Pressed ArrowRight key
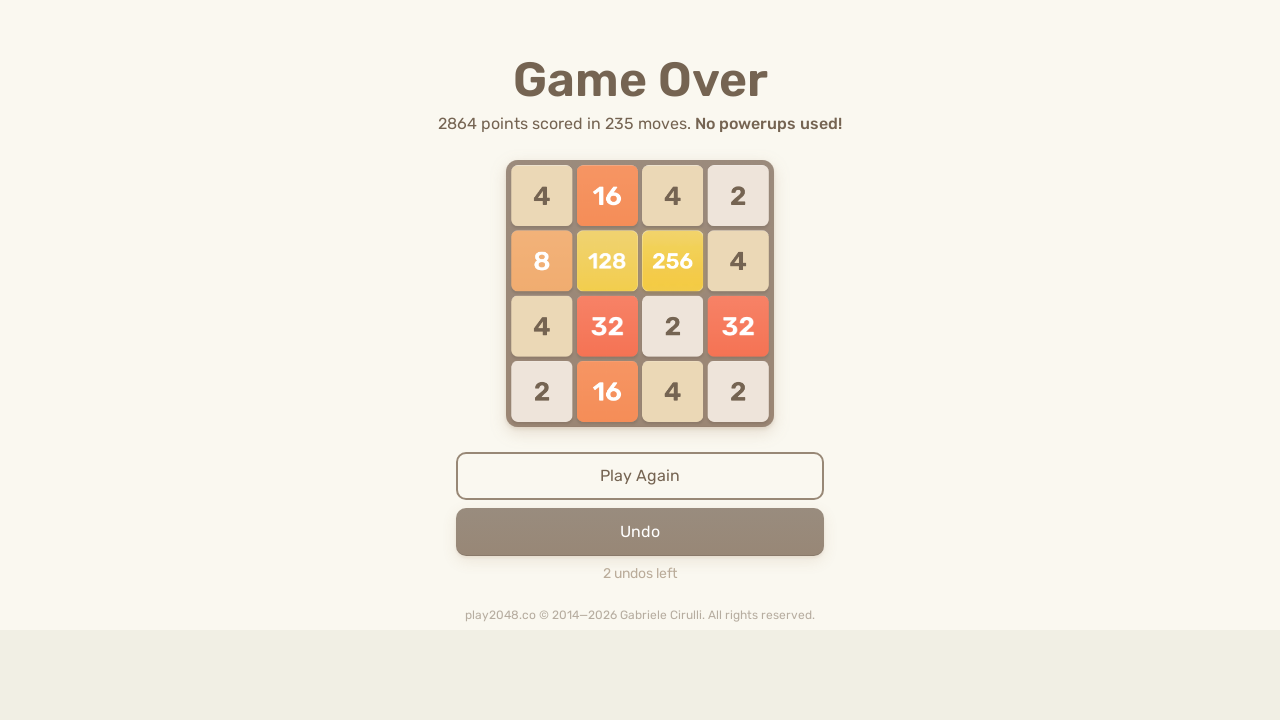

Pressed ArrowDown key
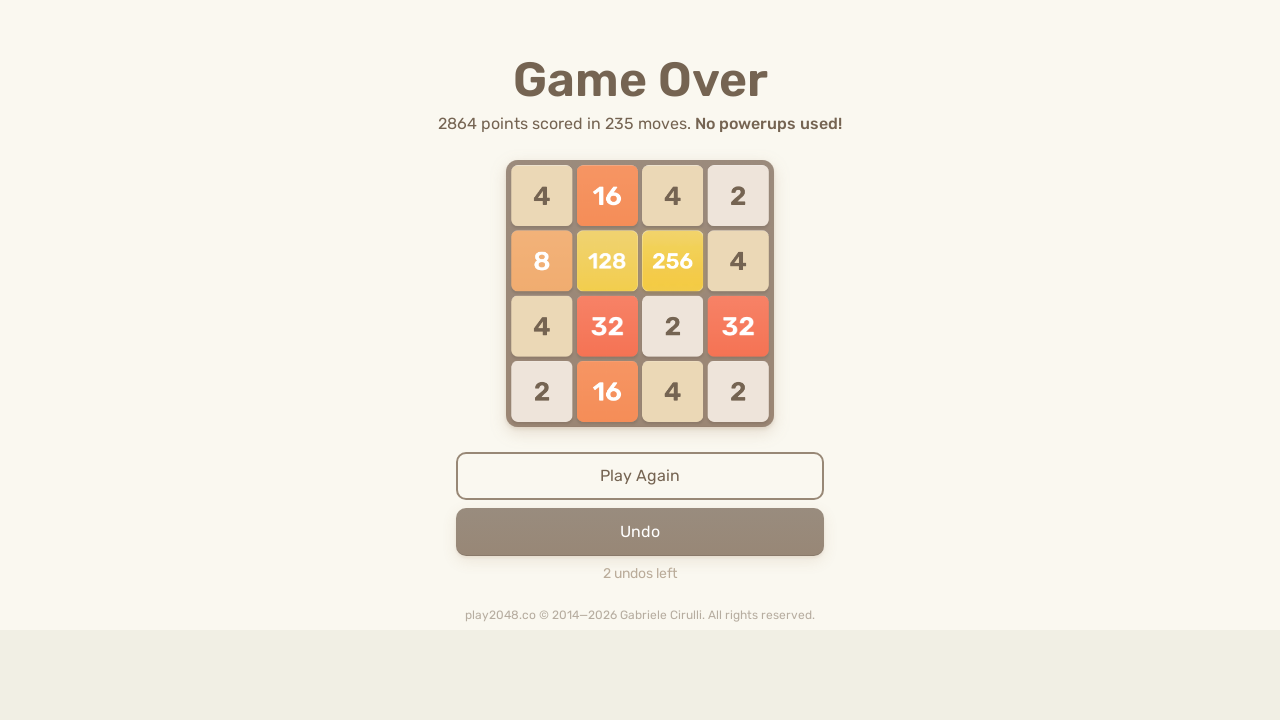

Pressed ArrowLeft key
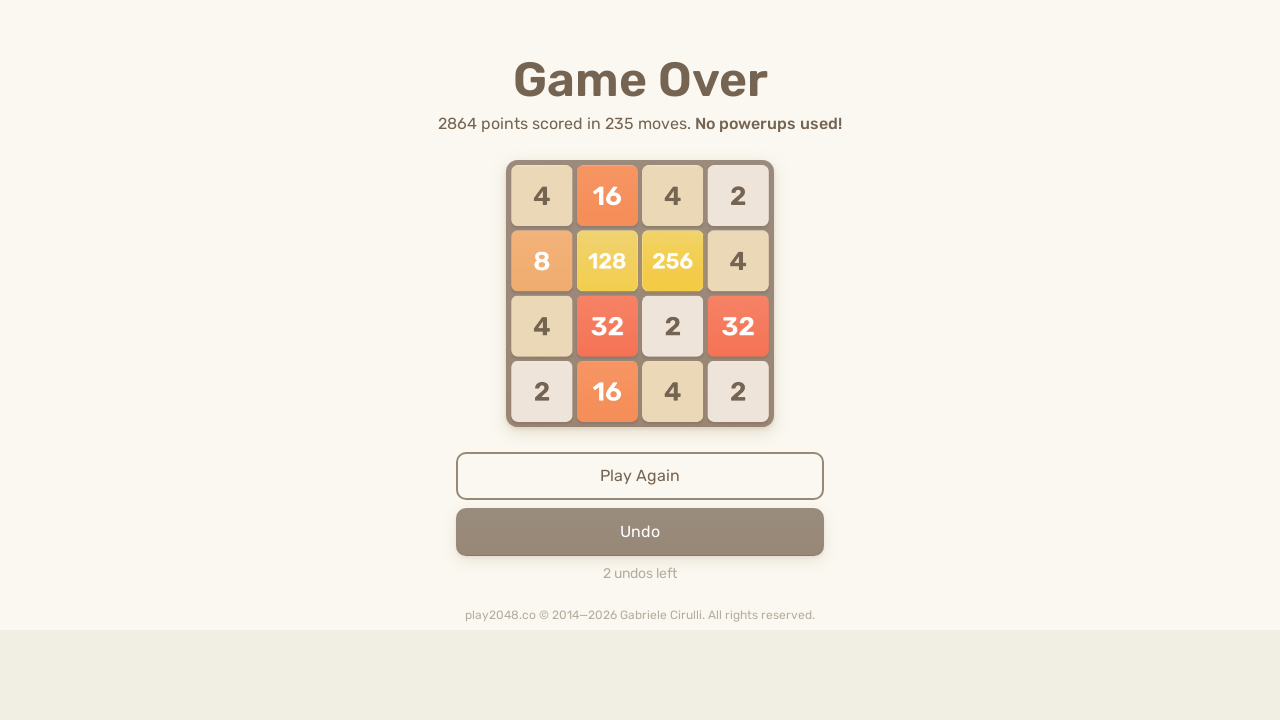

Pressed ArrowUp key
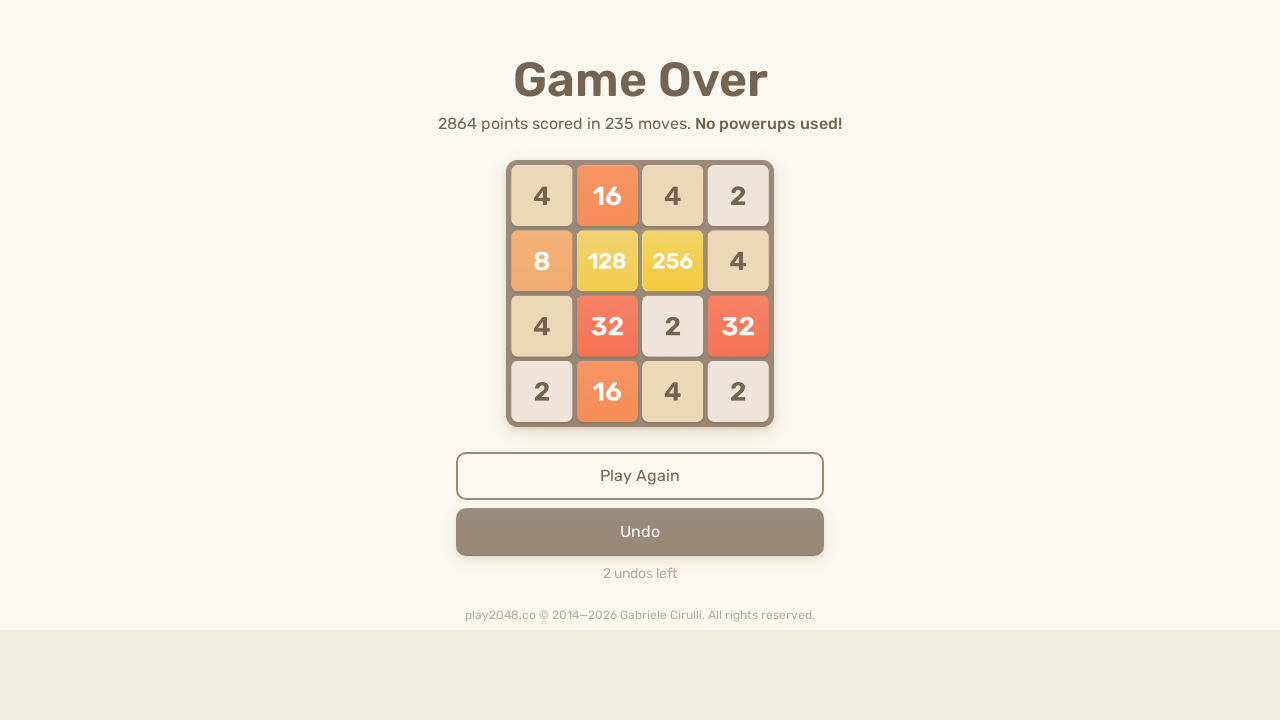

Pressed ArrowRight key
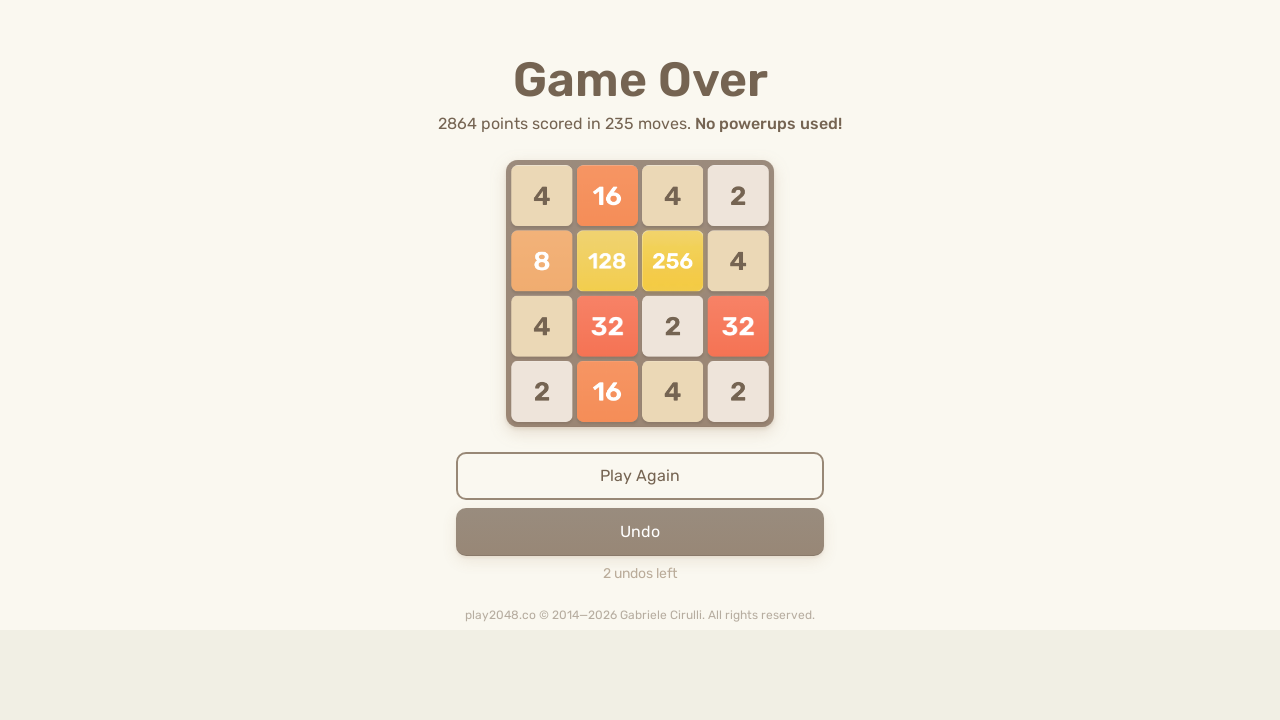

Pressed ArrowDown key
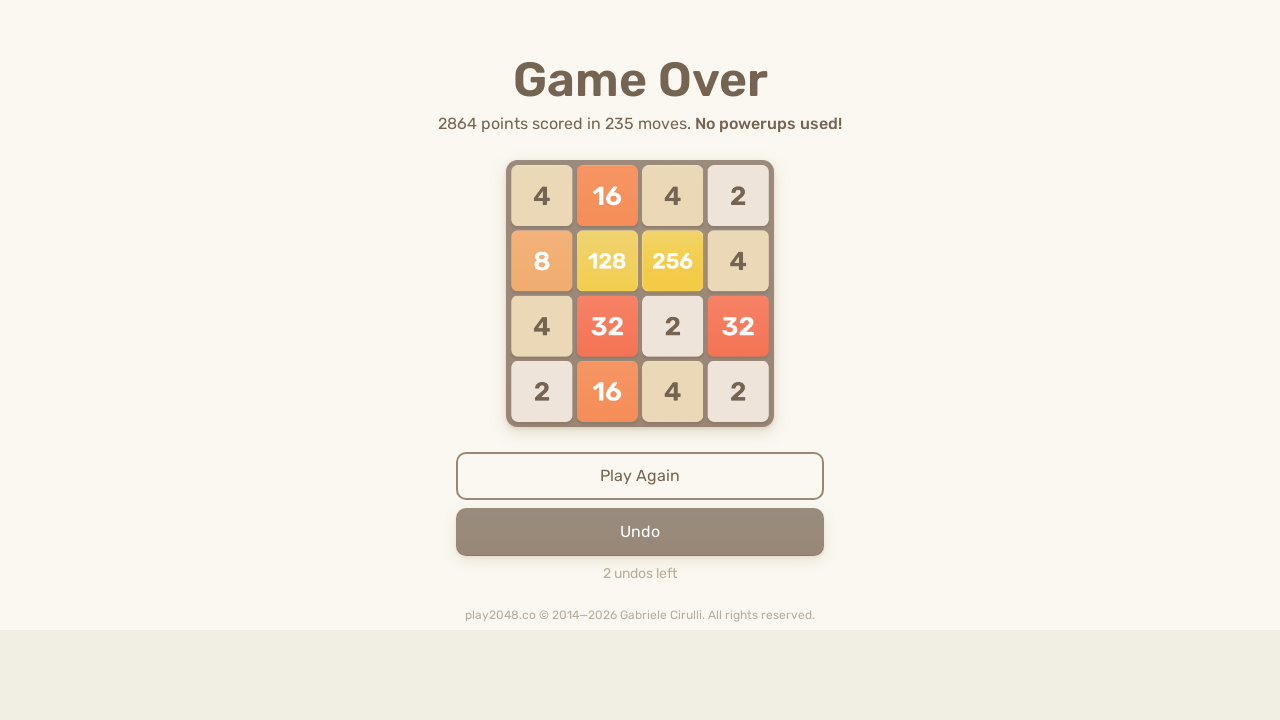

Pressed ArrowLeft key
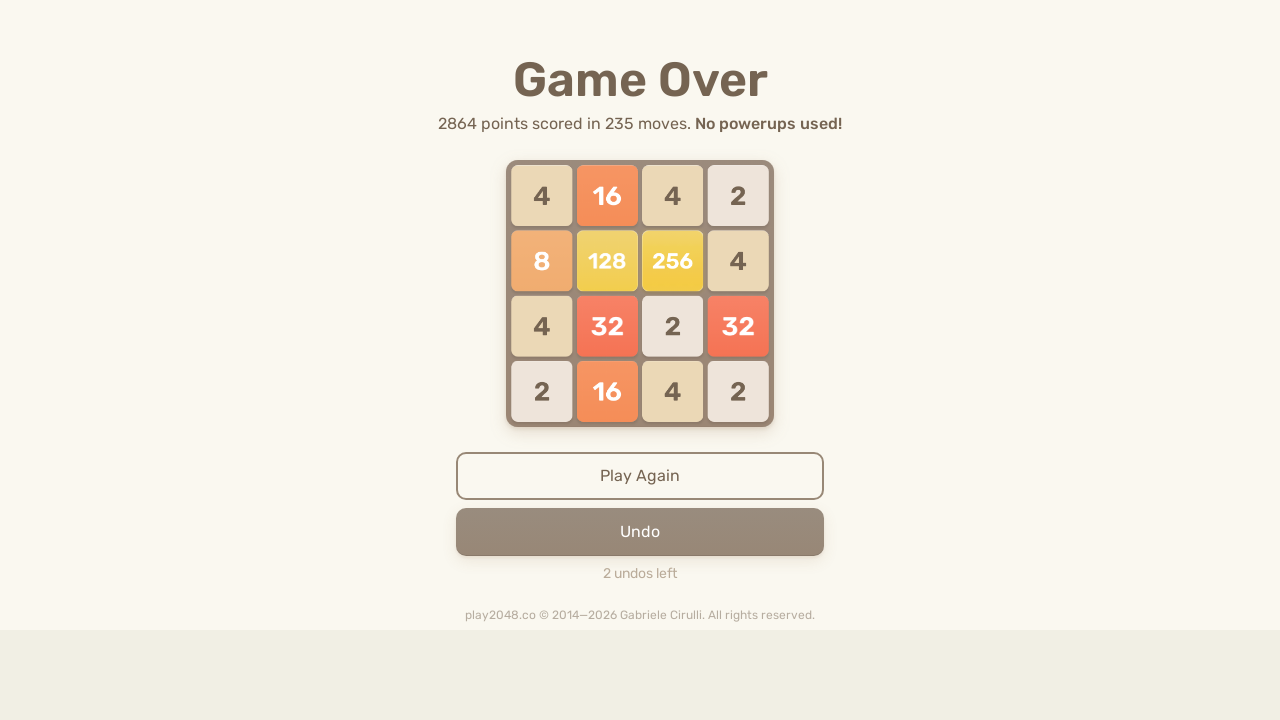

Pressed ArrowUp key
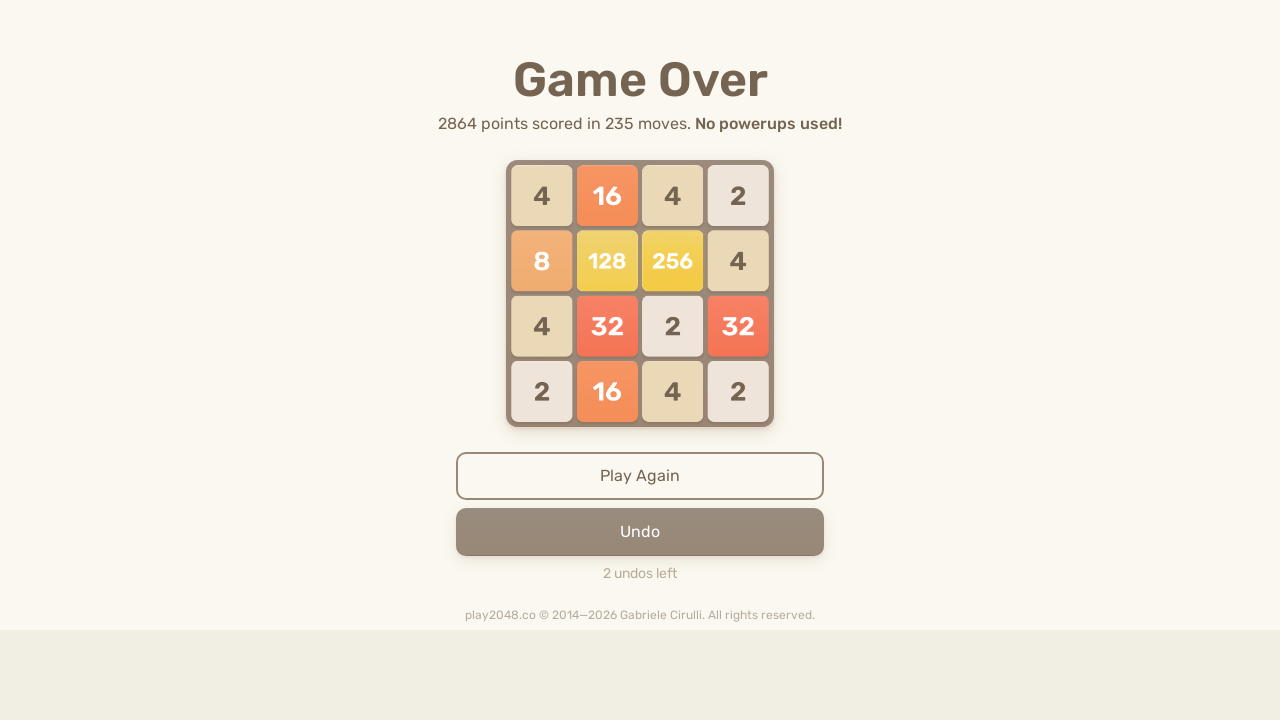

Pressed ArrowRight key
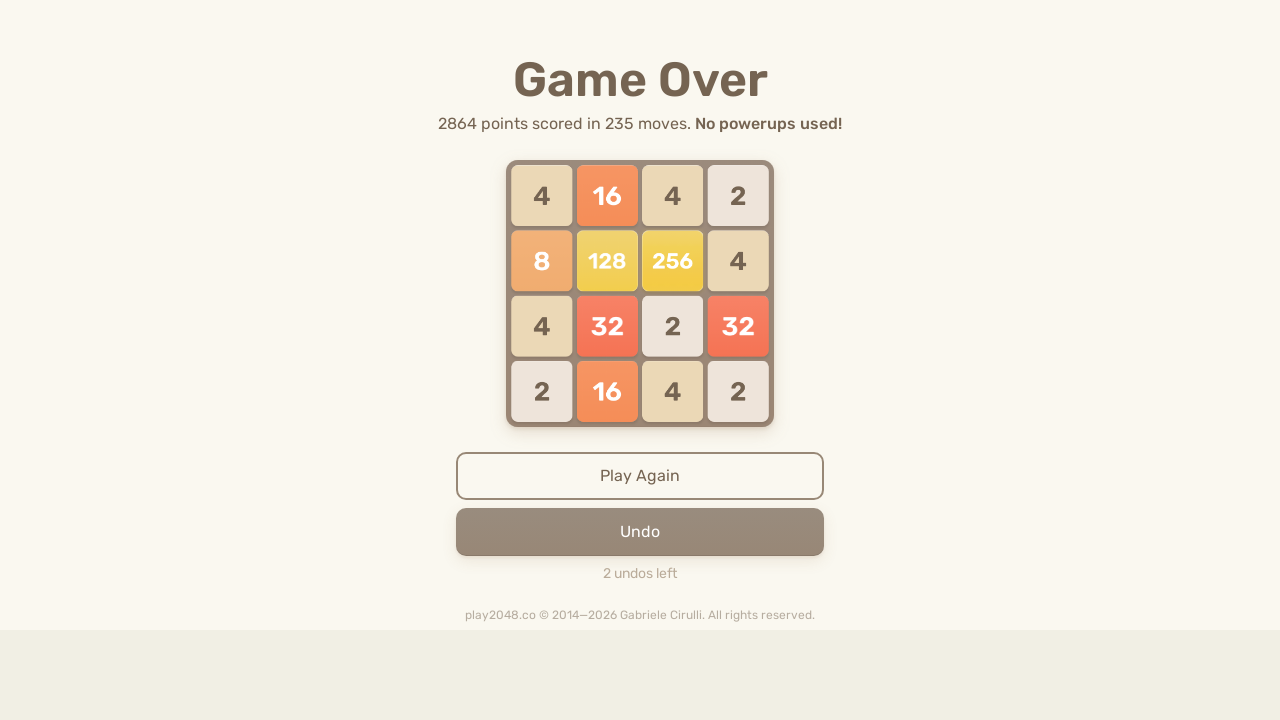

Pressed ArrowDown key
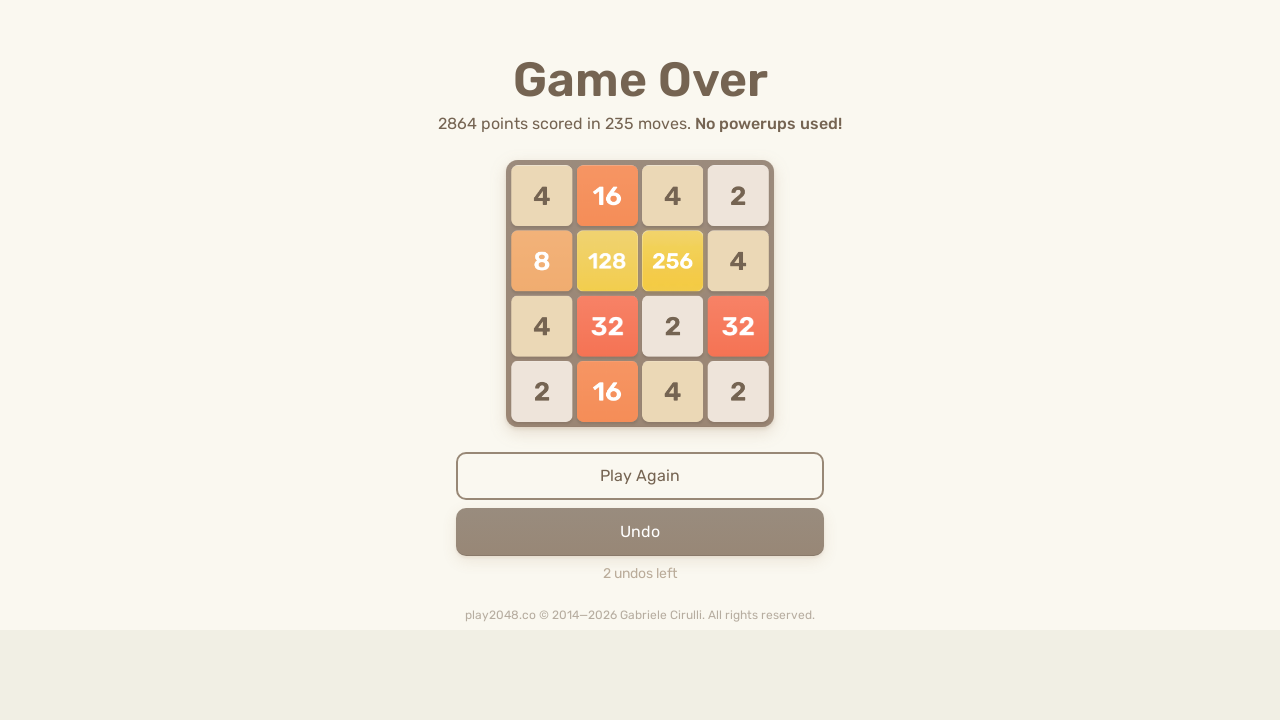

Pressed ArrowLeft key
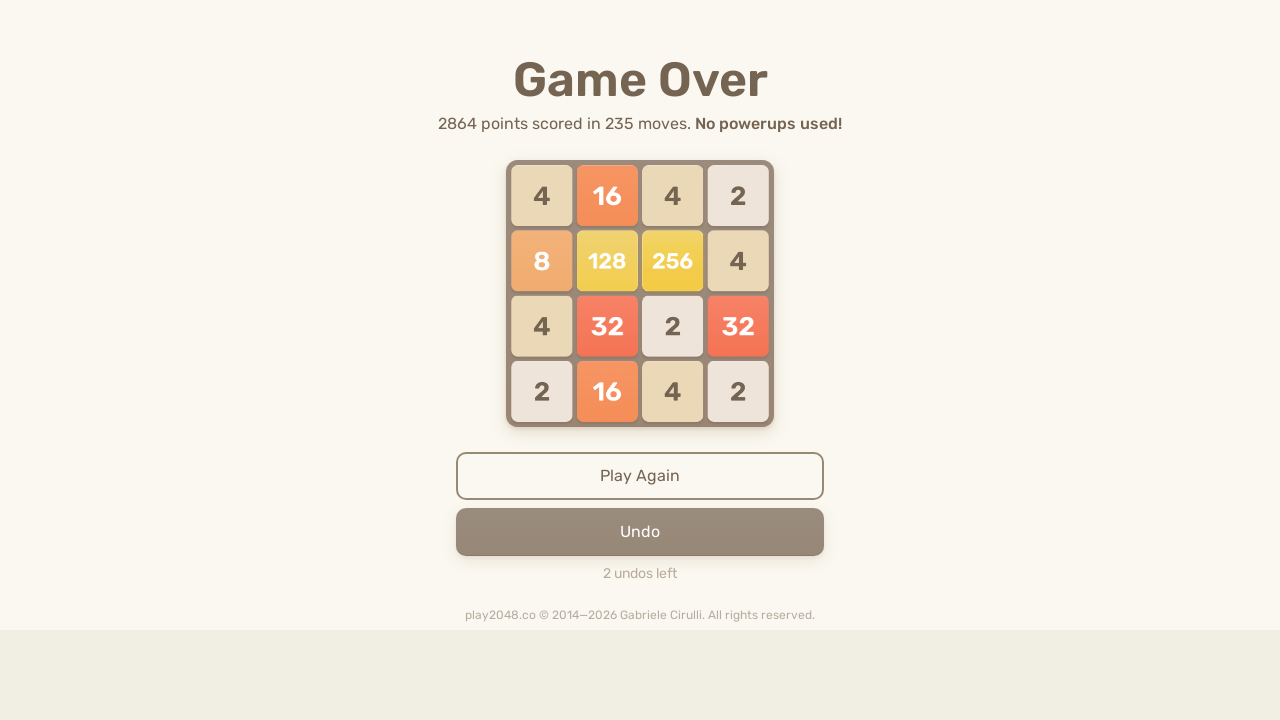

Pressed ArrowUp key
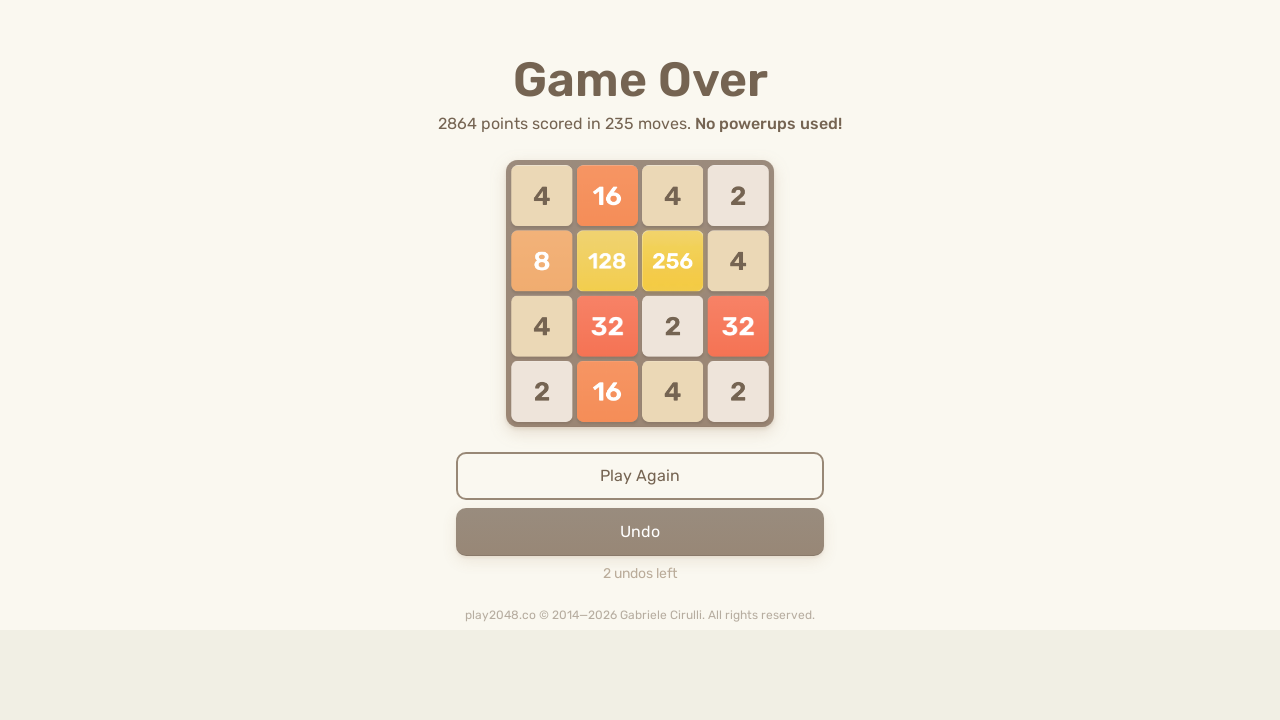

Pressed ArrowRight key
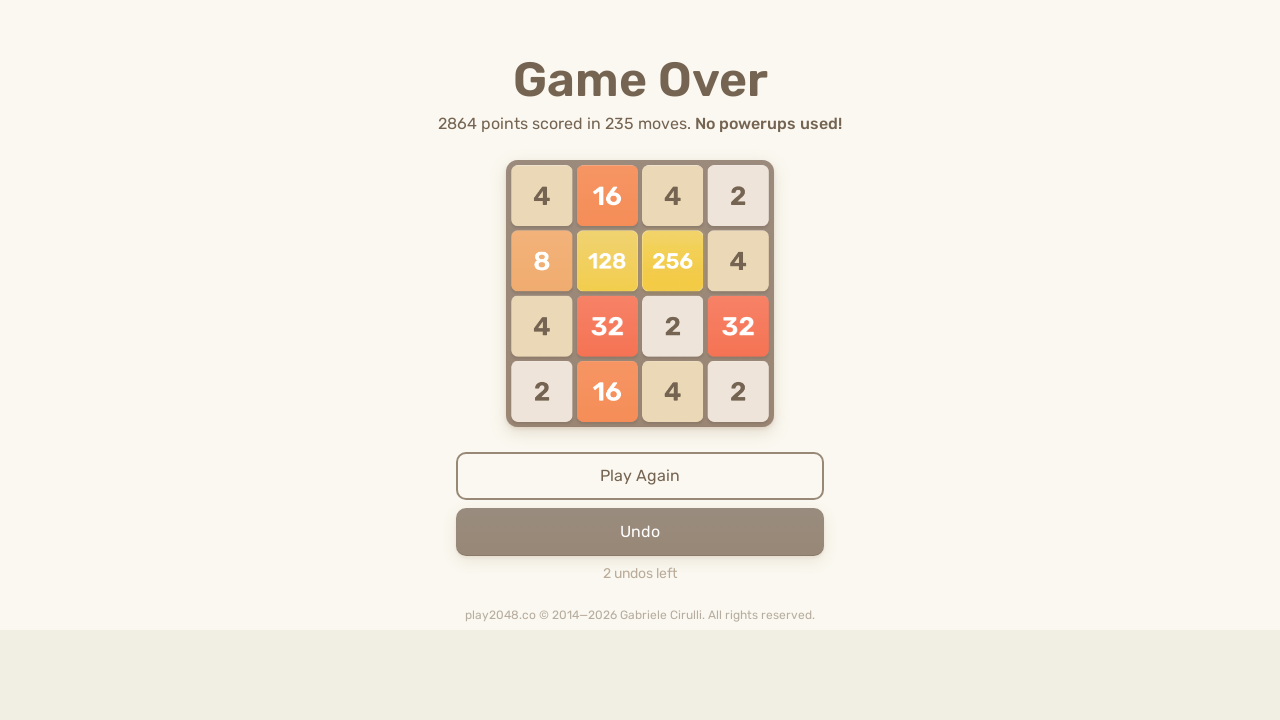

Pressed ArrowDown key
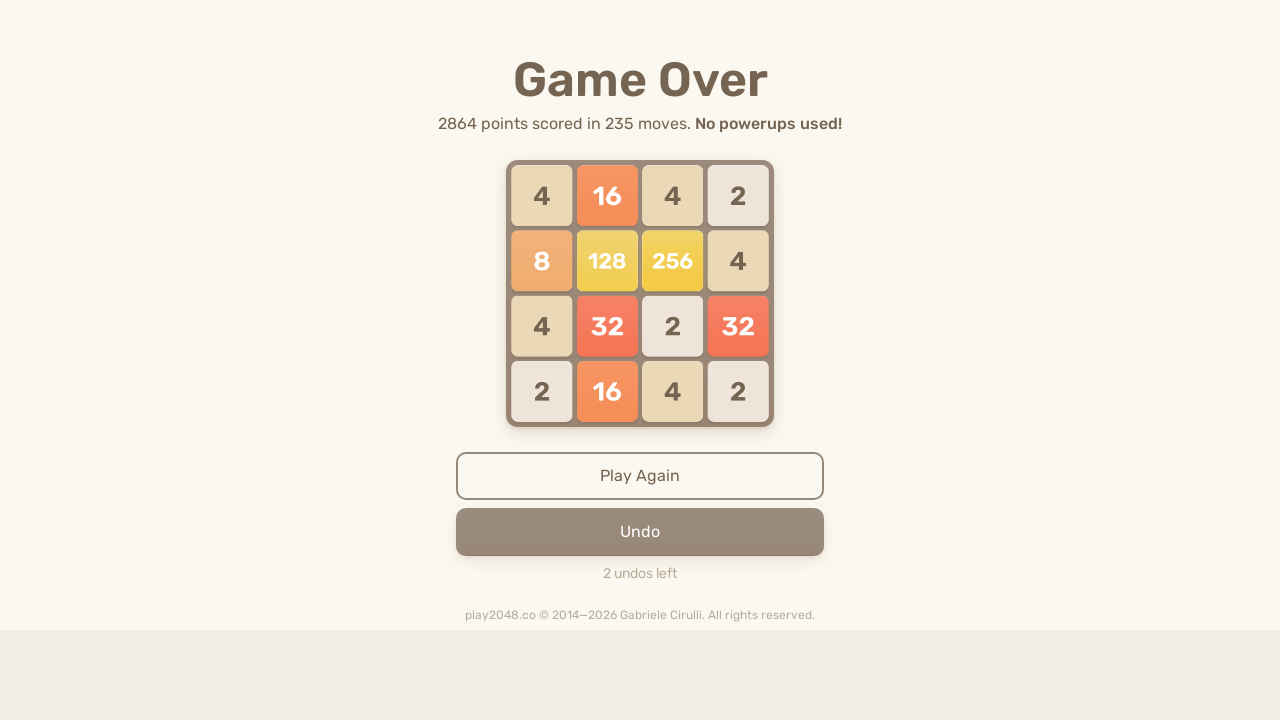

Pressed ArrowLeft key
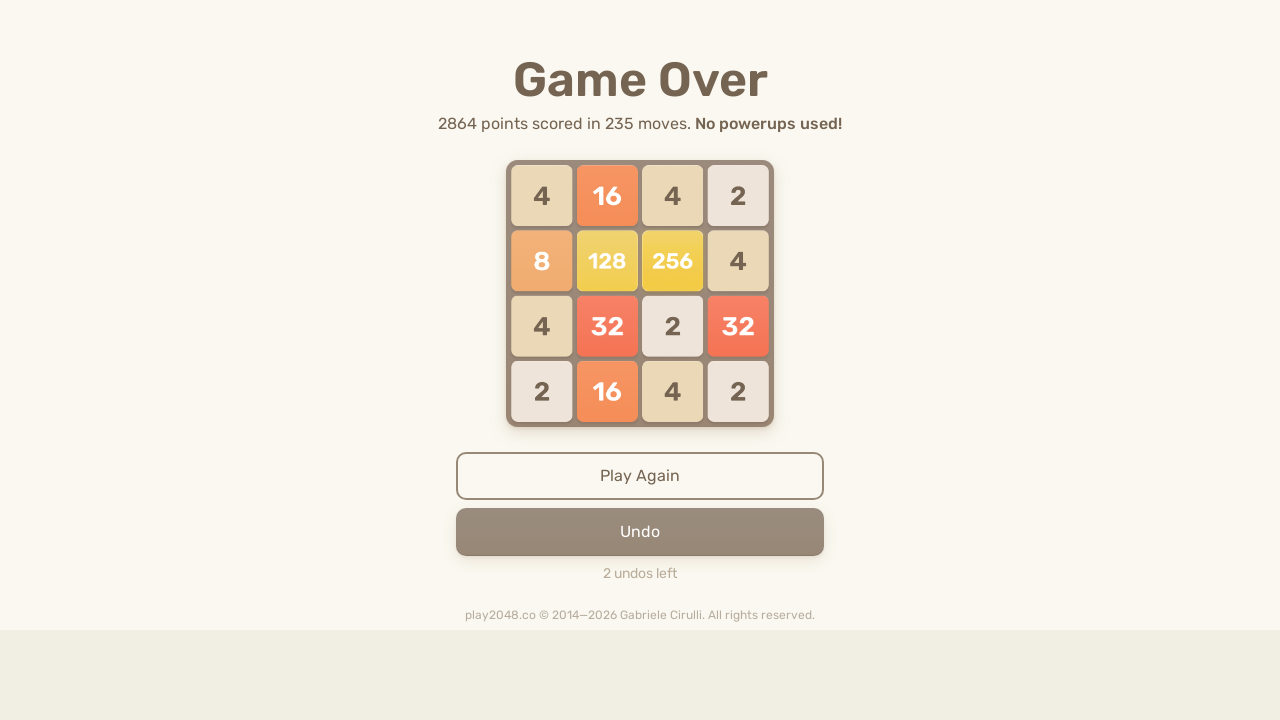

Pressed ArrowUp key
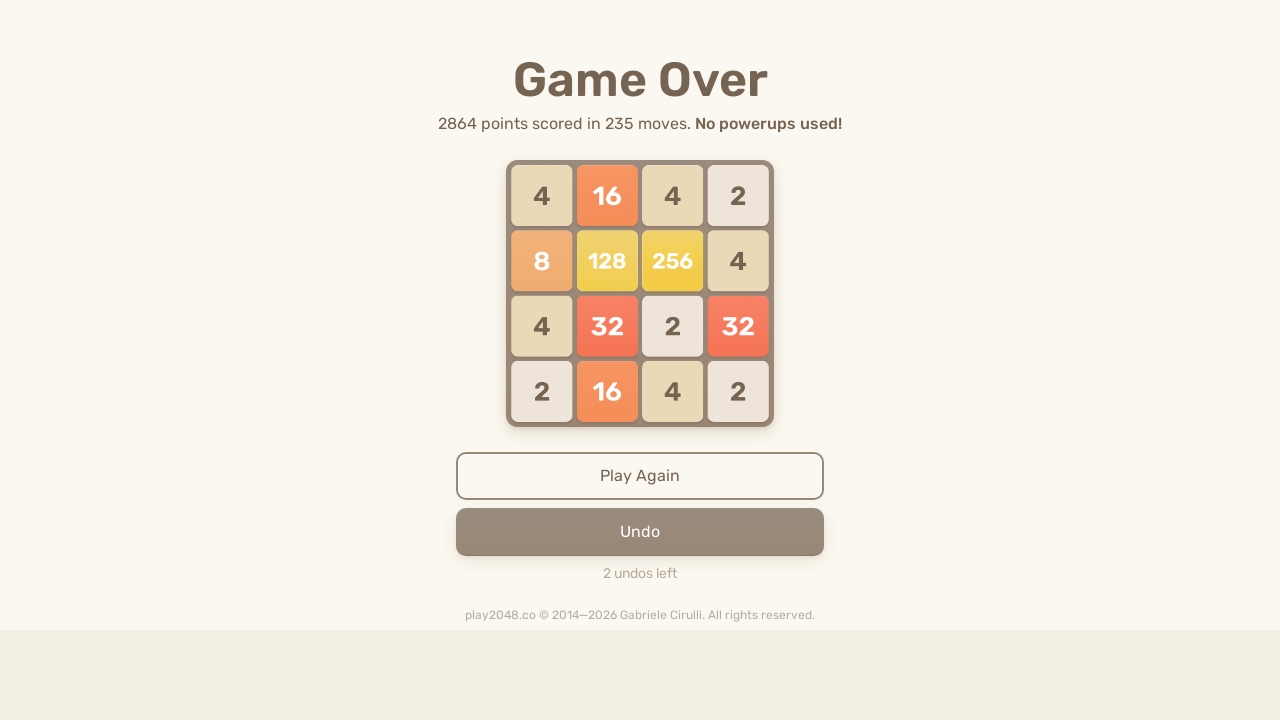

Pressed ArrowRight key
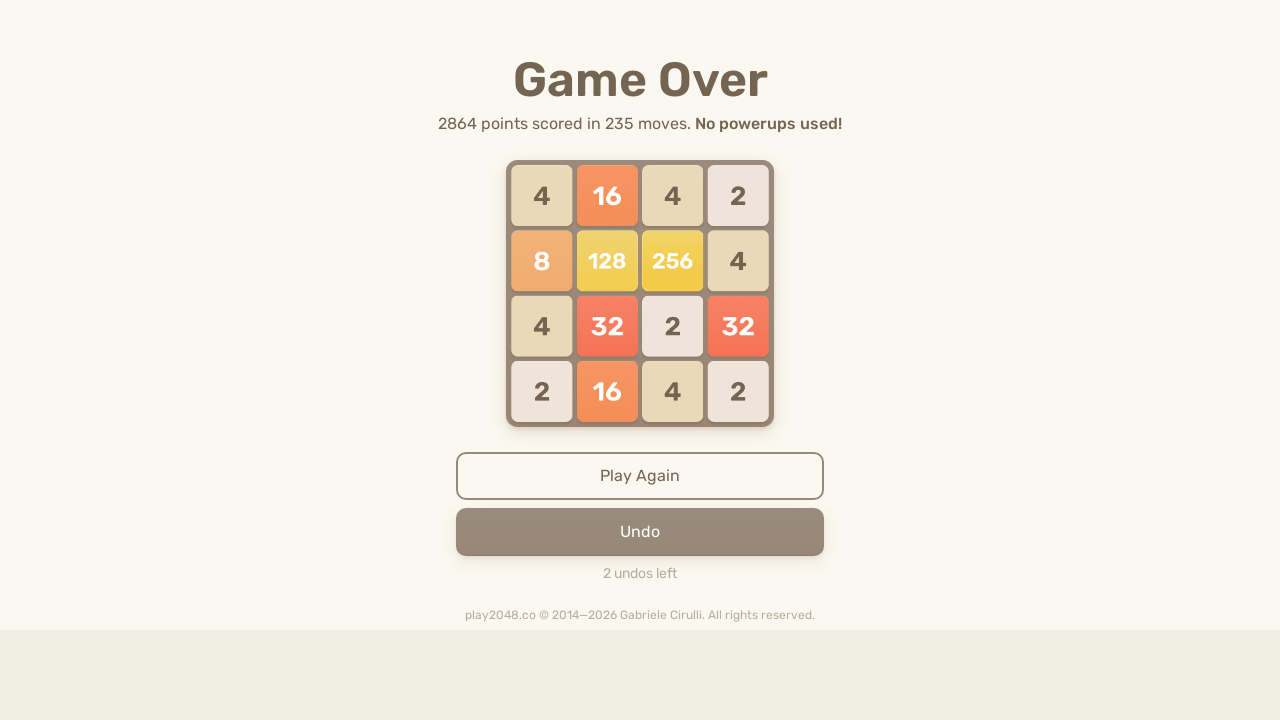

Pressed ArrowDown key
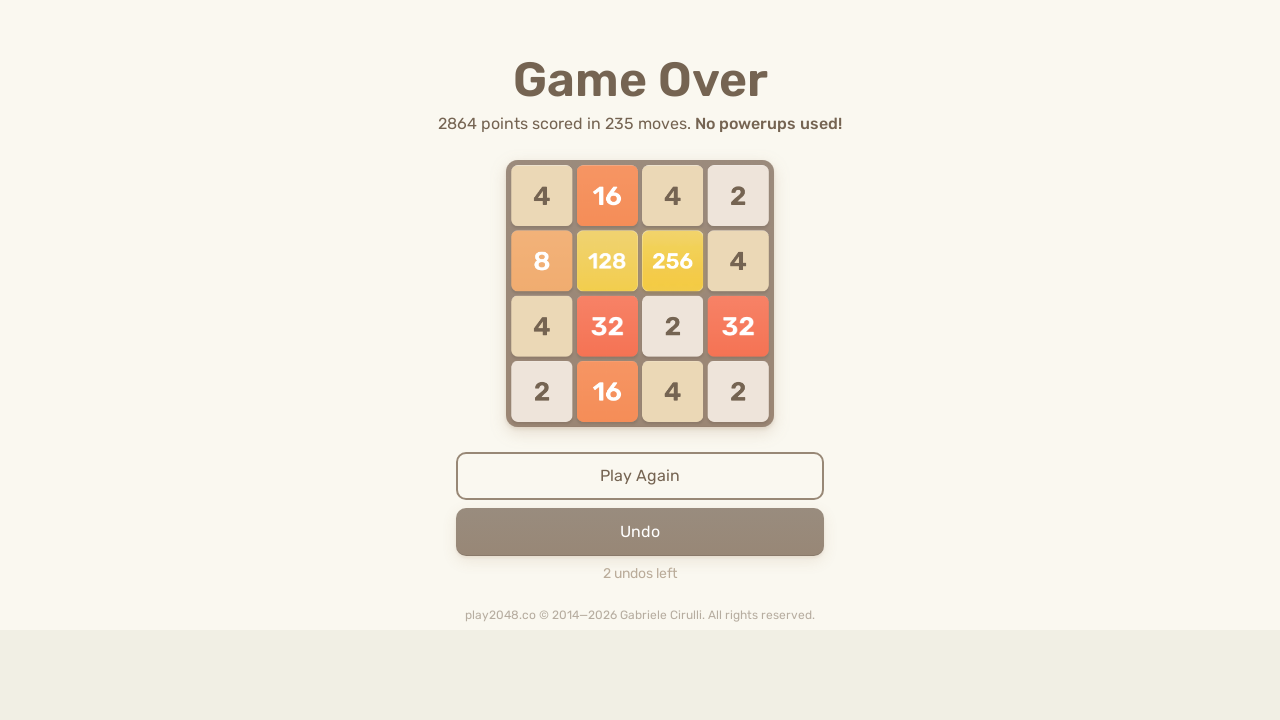

Pressed ArrowLeft key
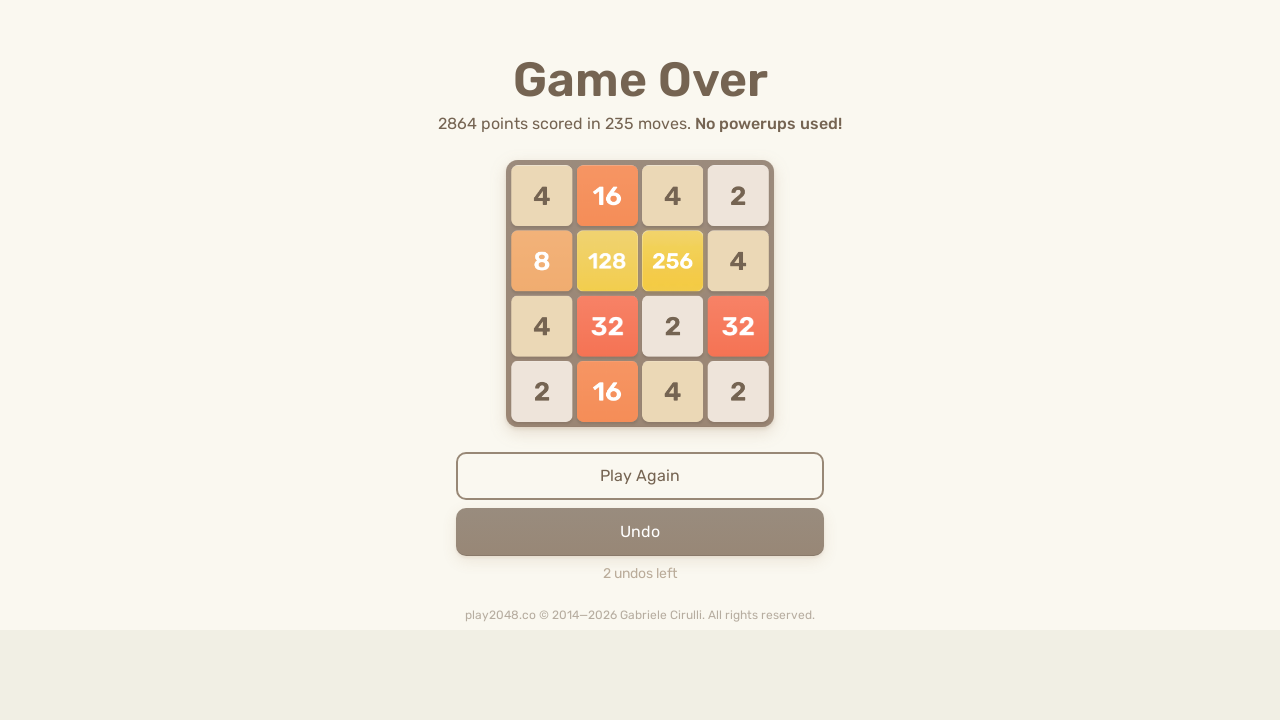

Pressed ArrowUp key
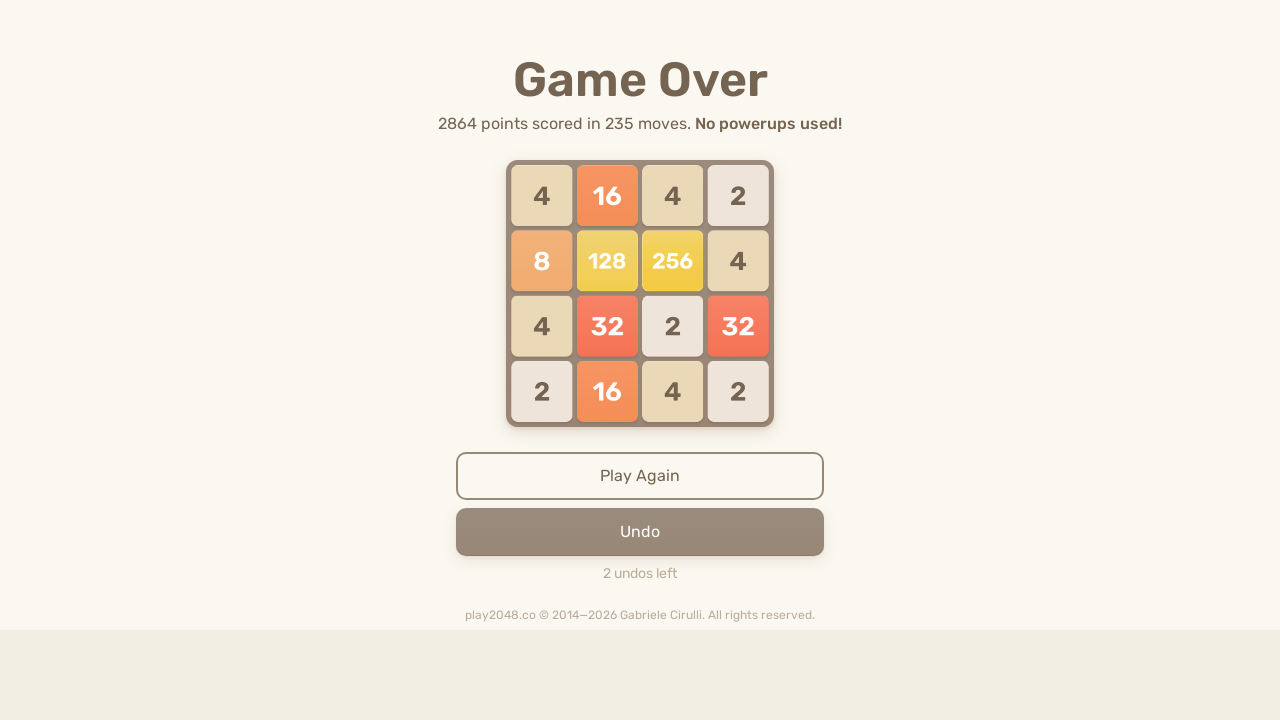

Pressed ArrowRight key
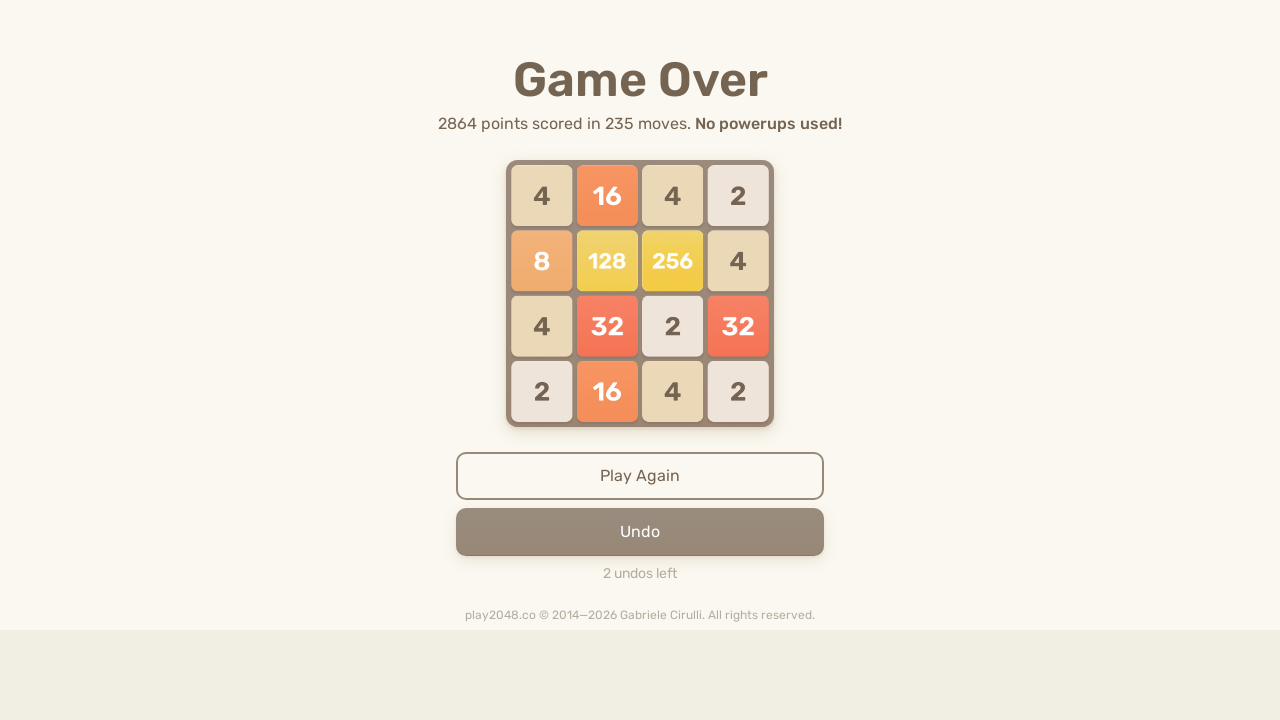

Pressed ArrowDown key
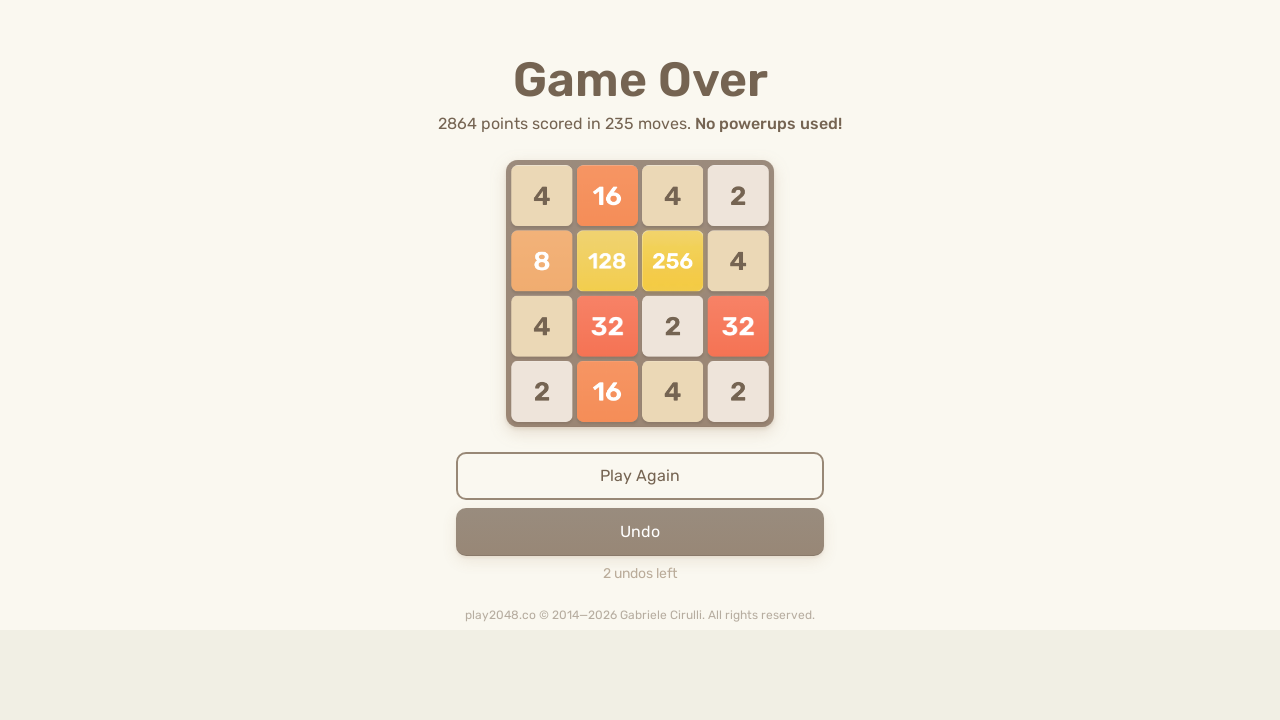

Pressed ArrowLeft key
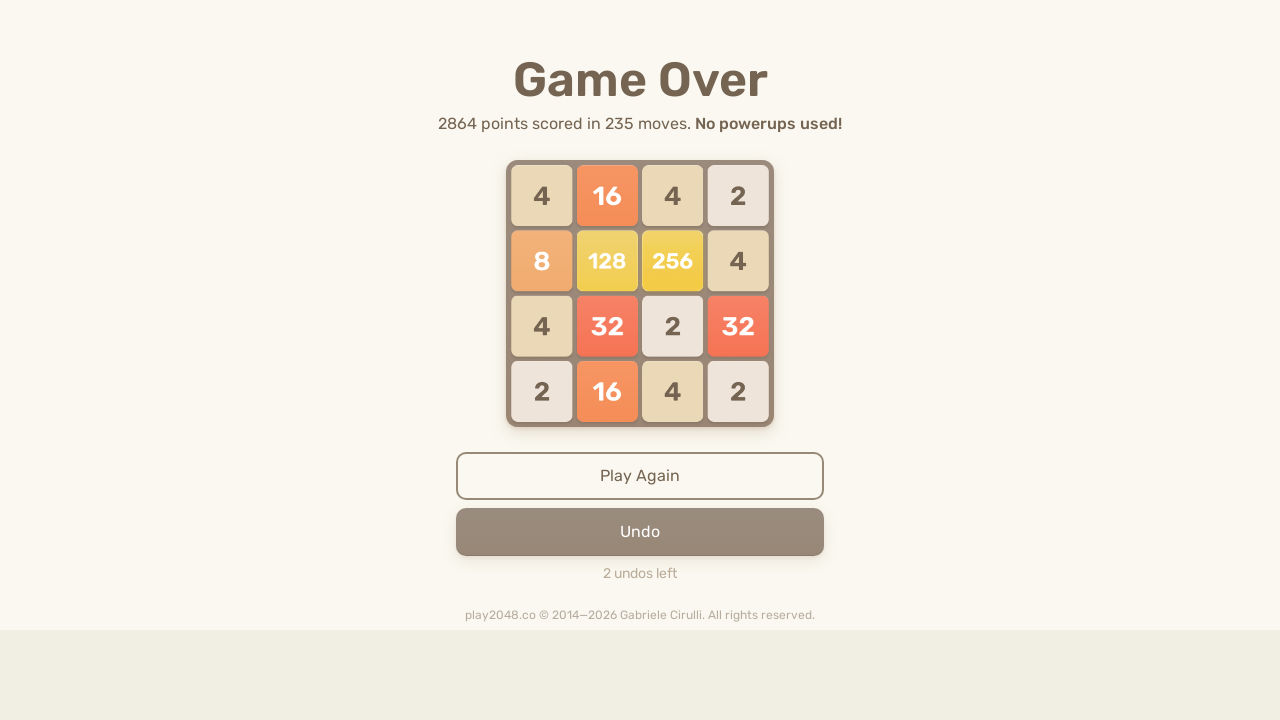

Pressed ArrowUp key
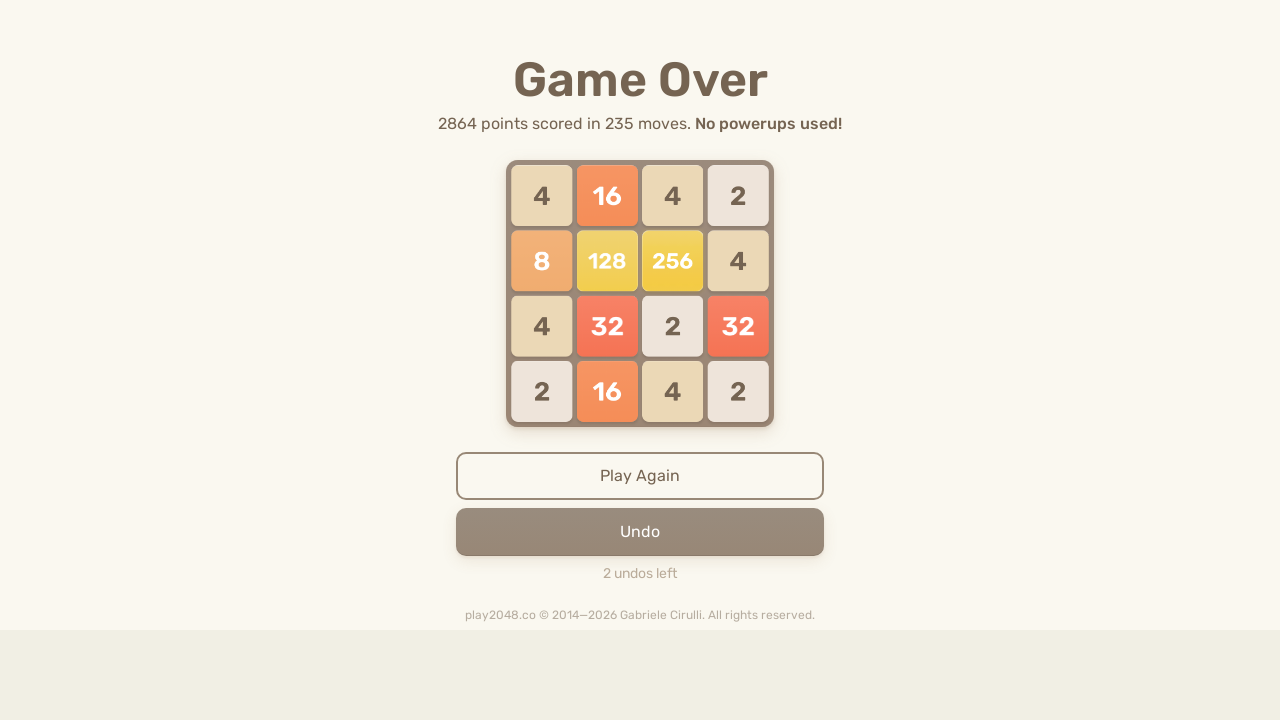

Pressed ArrowRight key
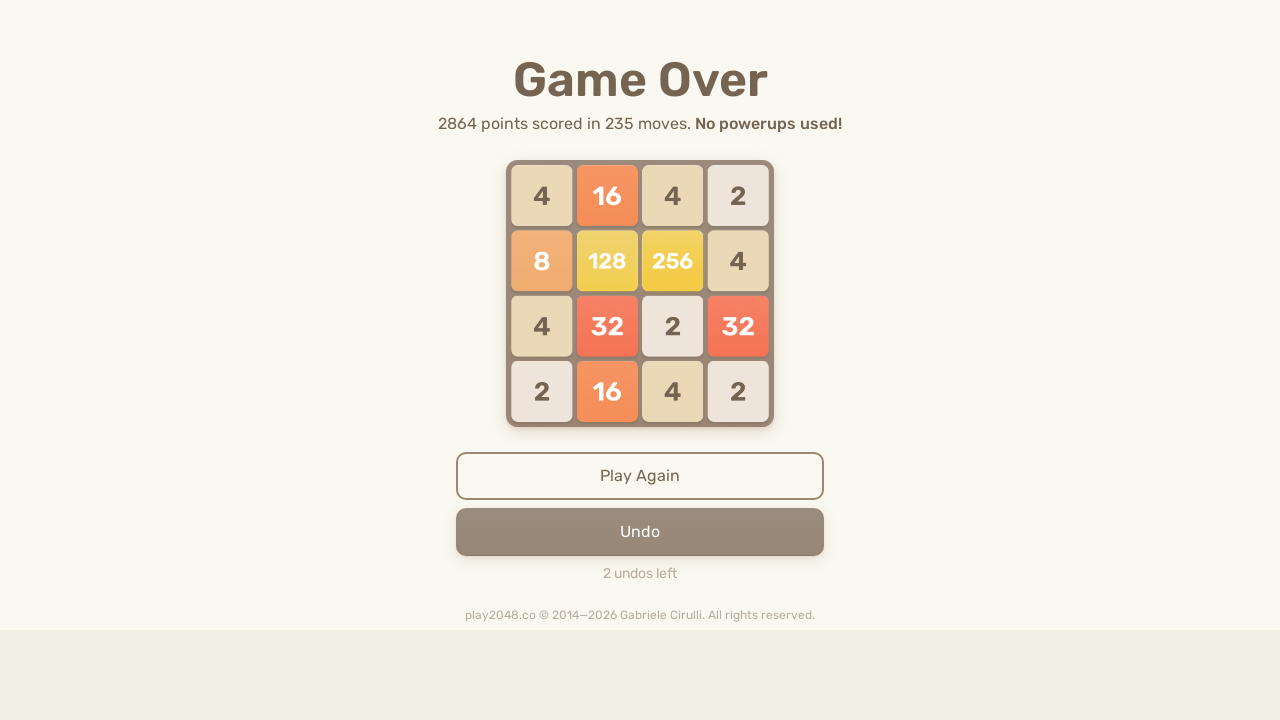

Pressed ArrowDown key
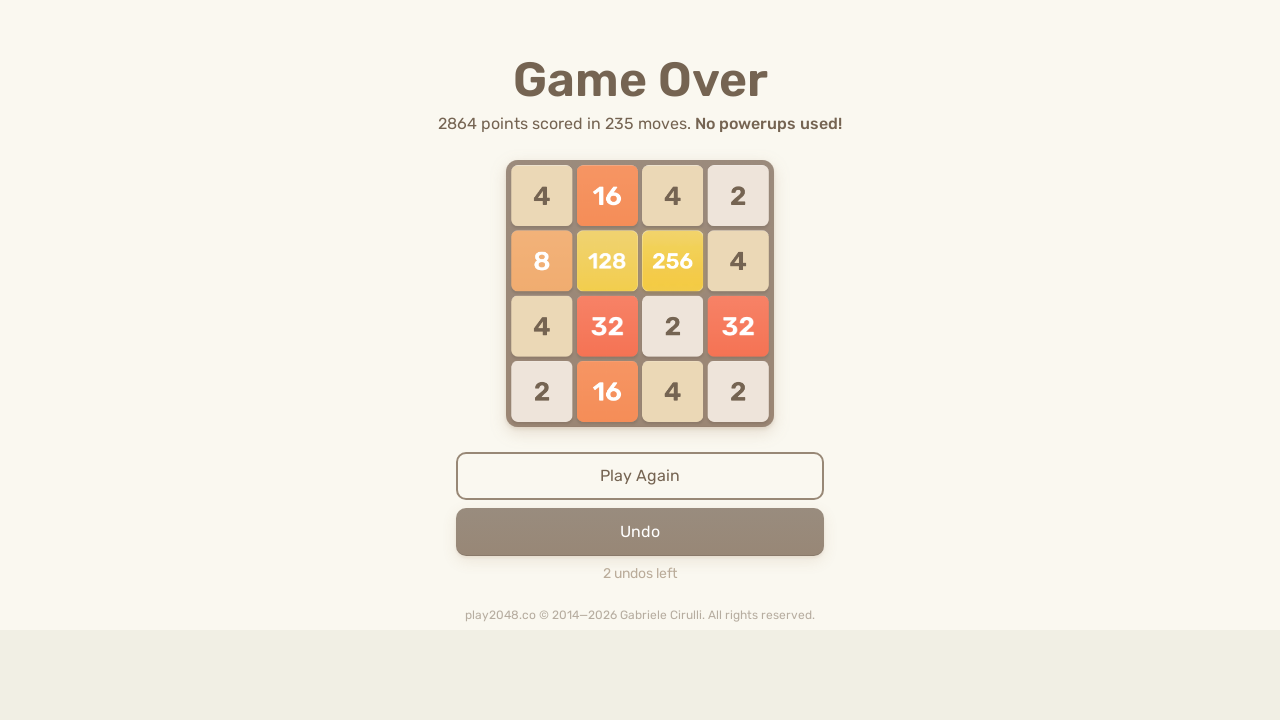

Pressed ArrowLeft key
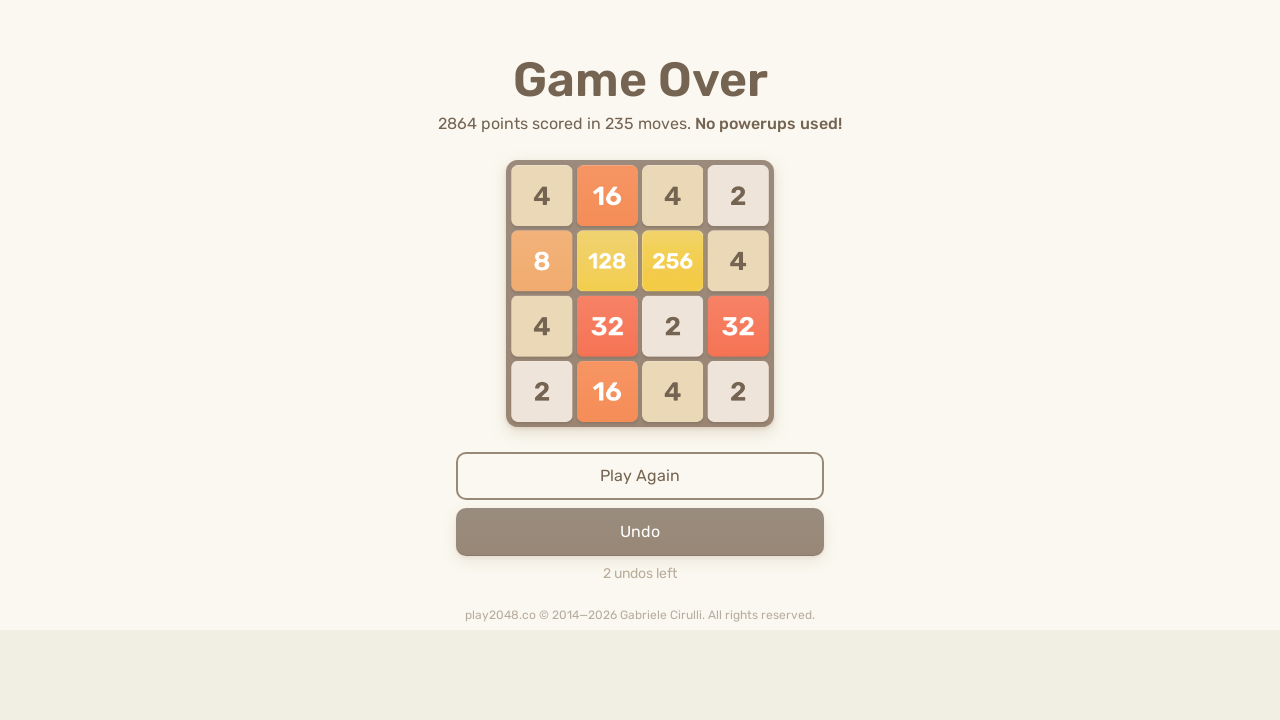

Pressed ArrowUp key
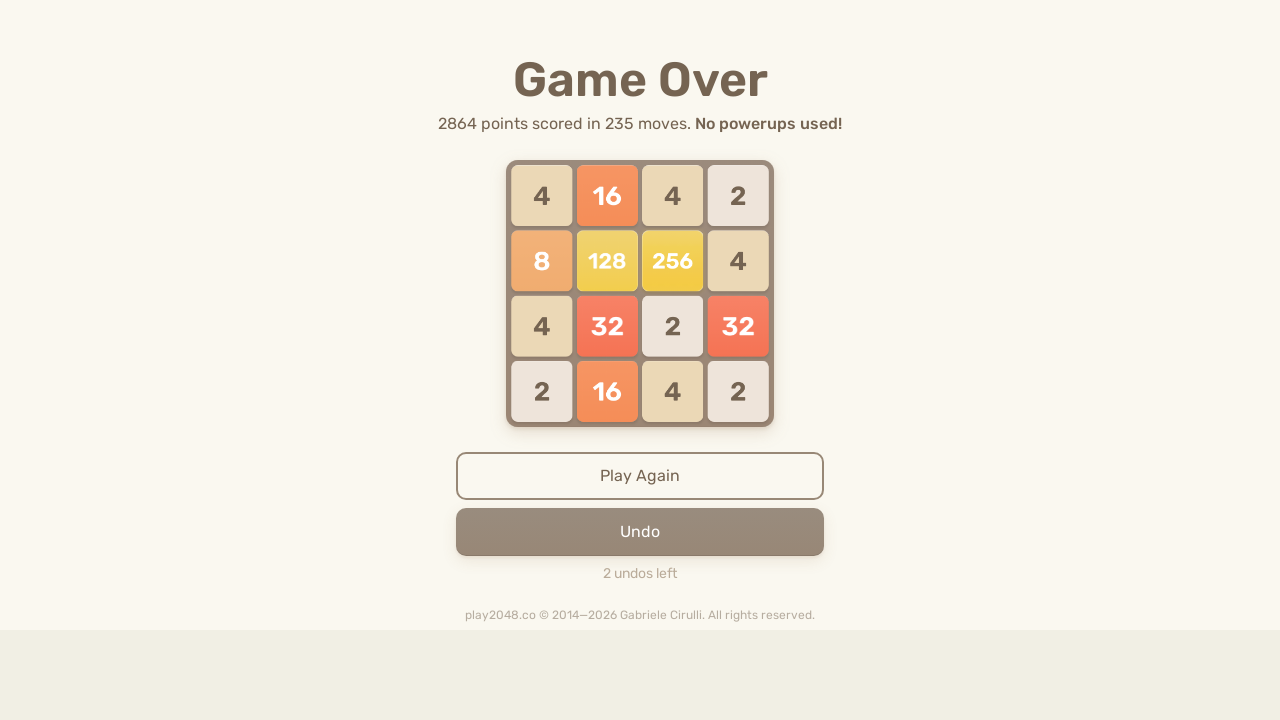

Pressed ArrowRight key
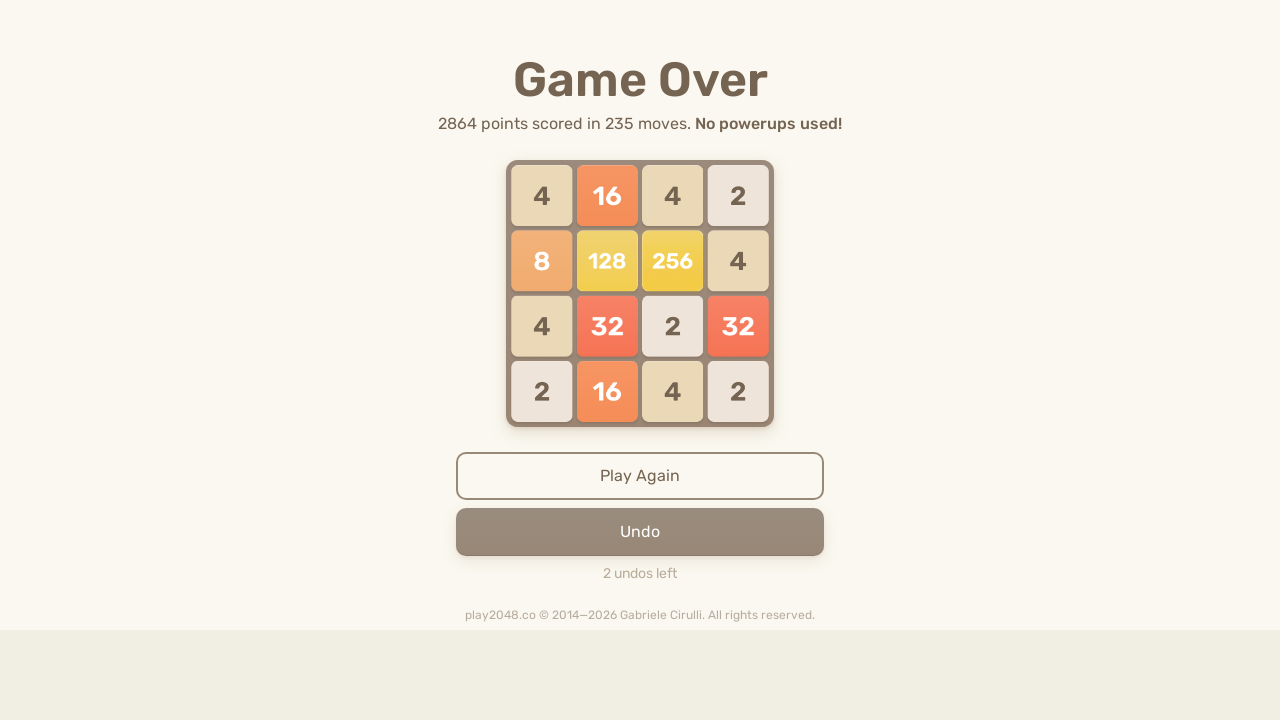

Pressed ArrowDown key
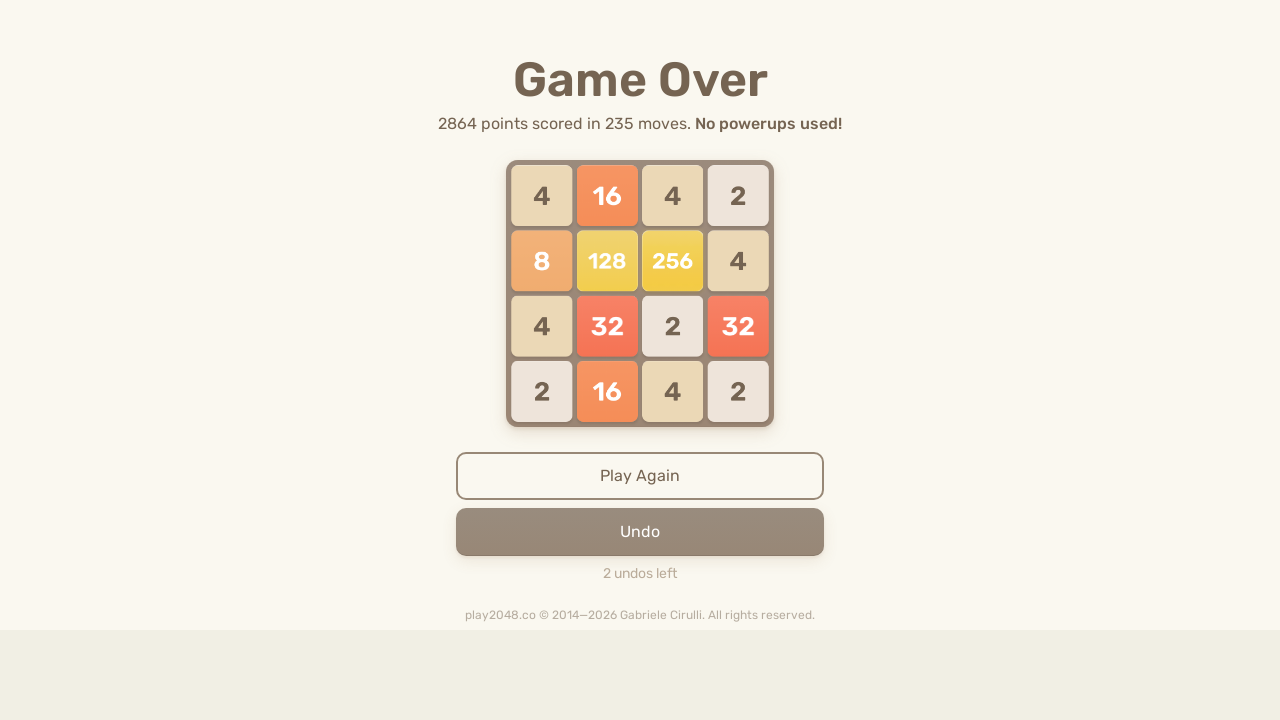

Pressed ArrowLeft key
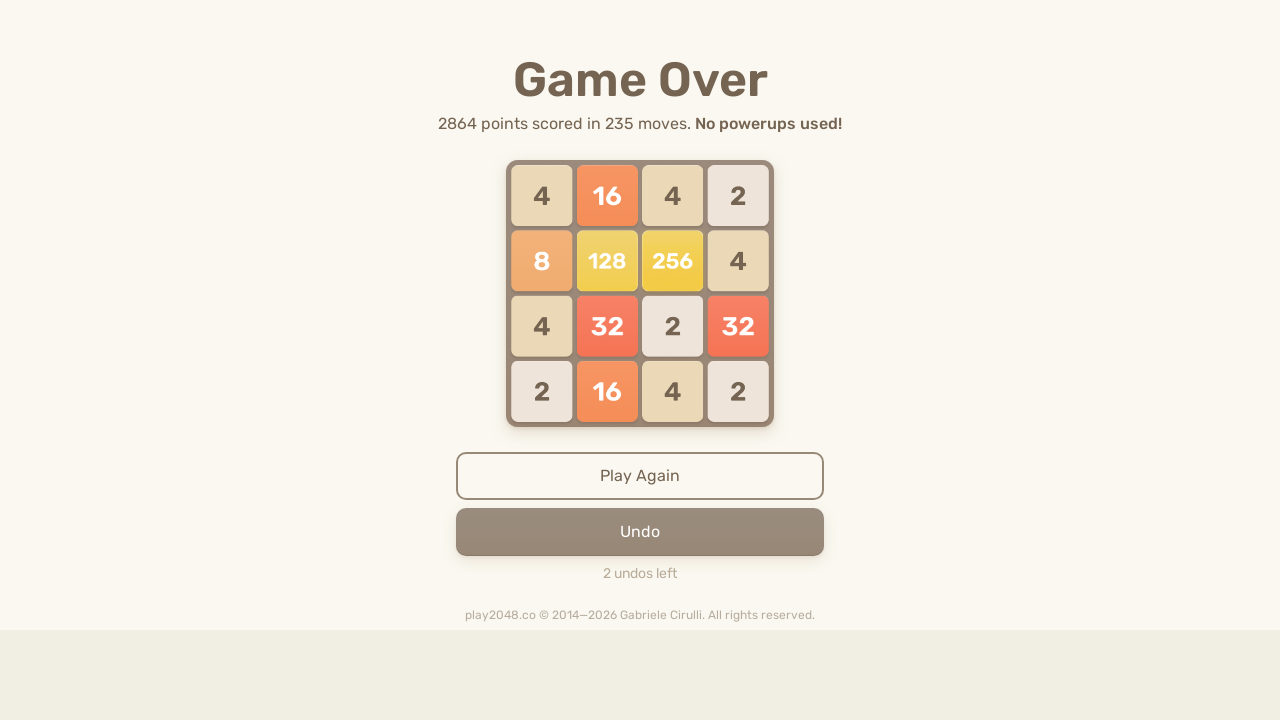

Pressed ArrowUp key
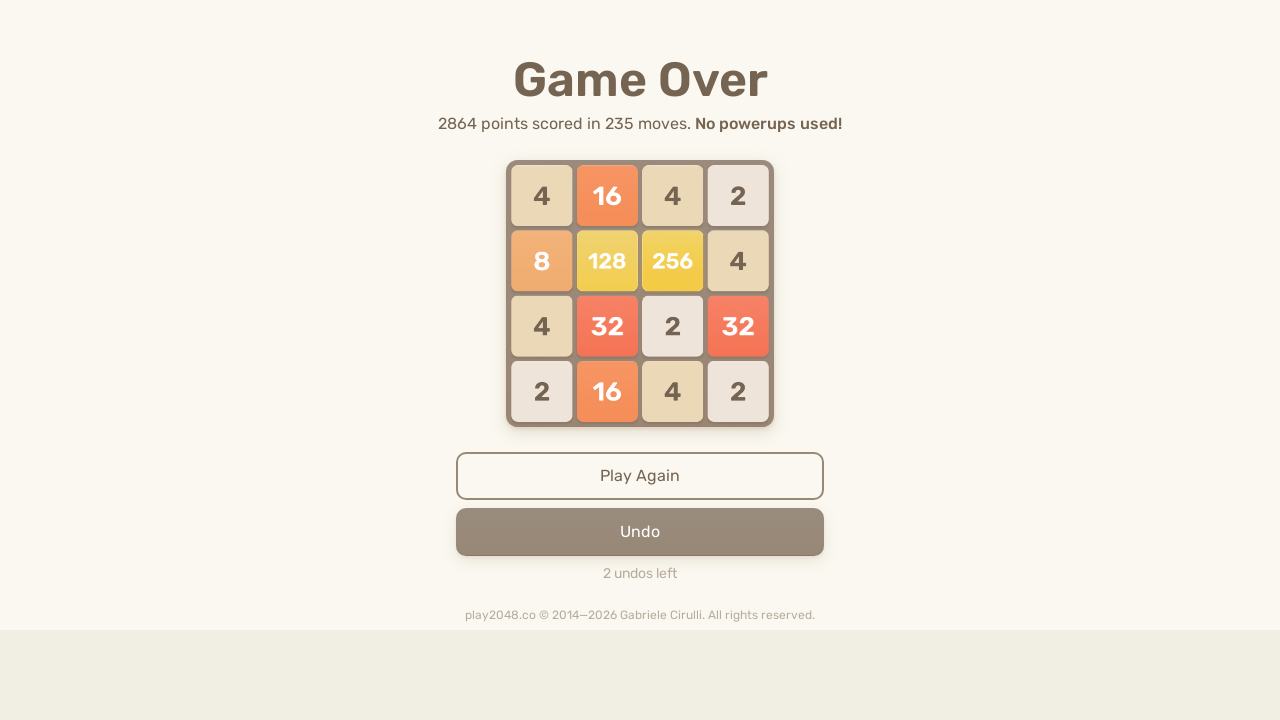

Pressed ArrowRight key
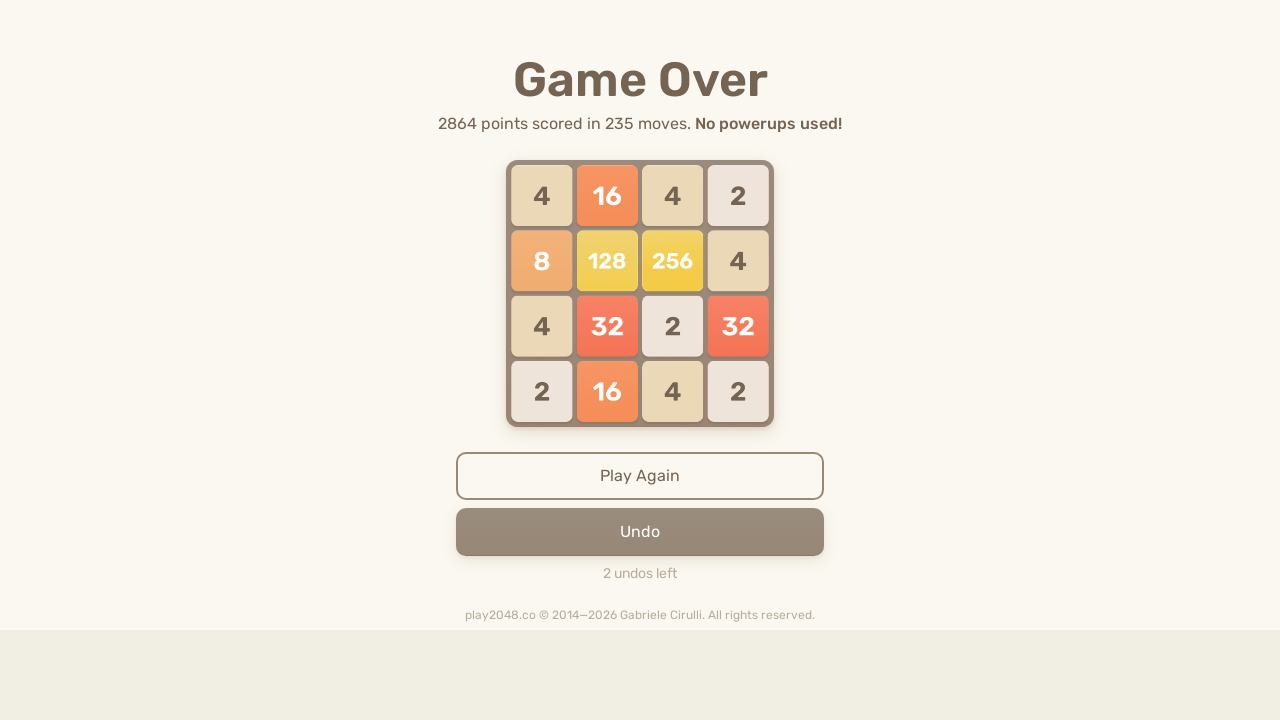

Pressed ArrowDown key
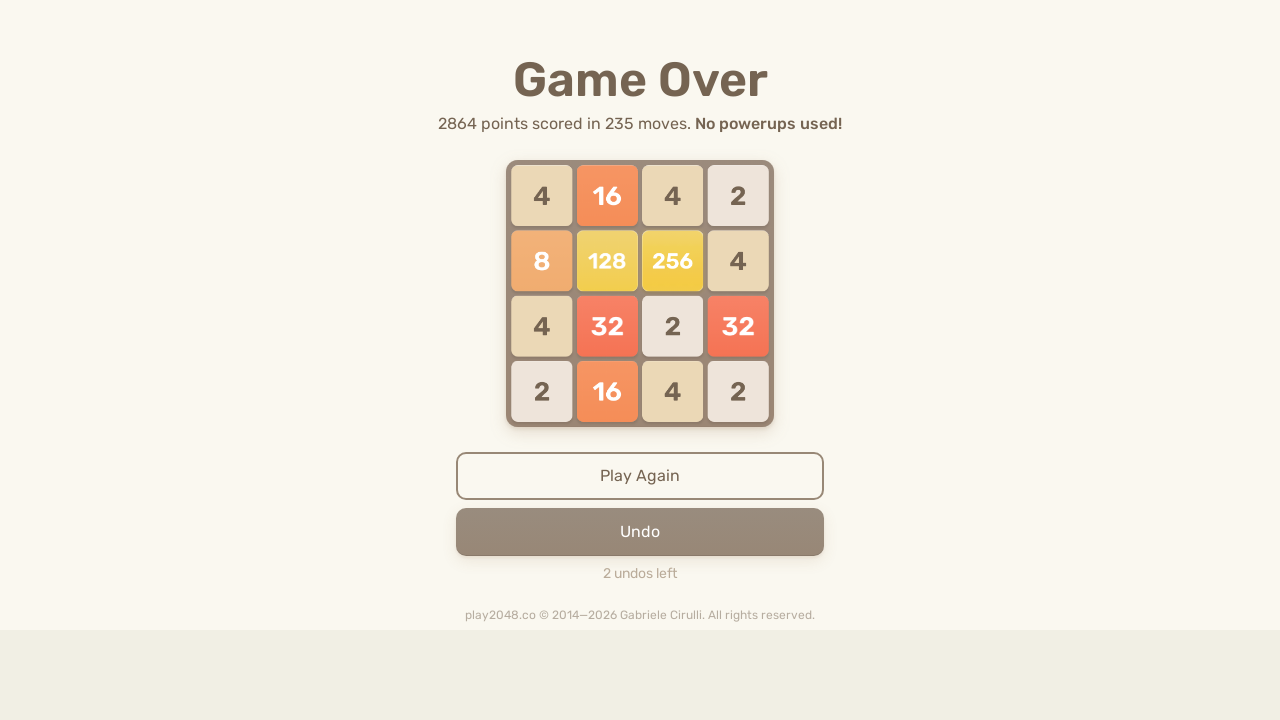

Pressed ArrowLeft key
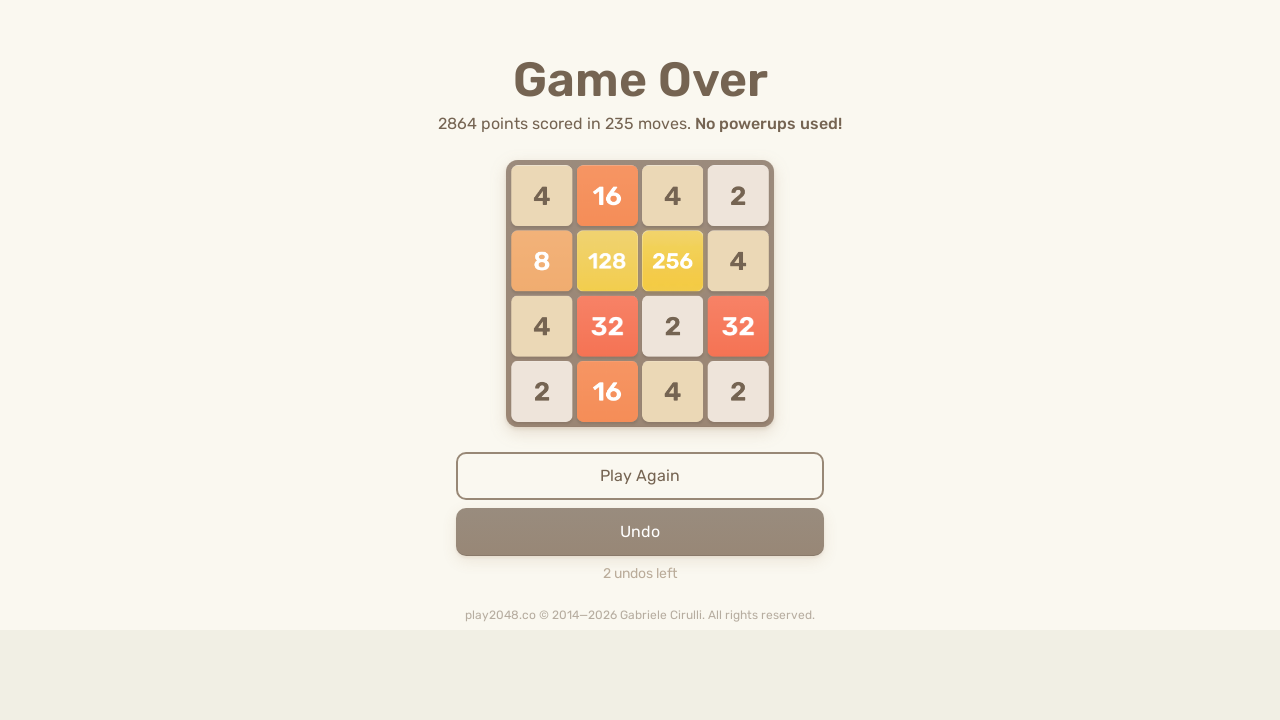

Pressed ArrowUp key
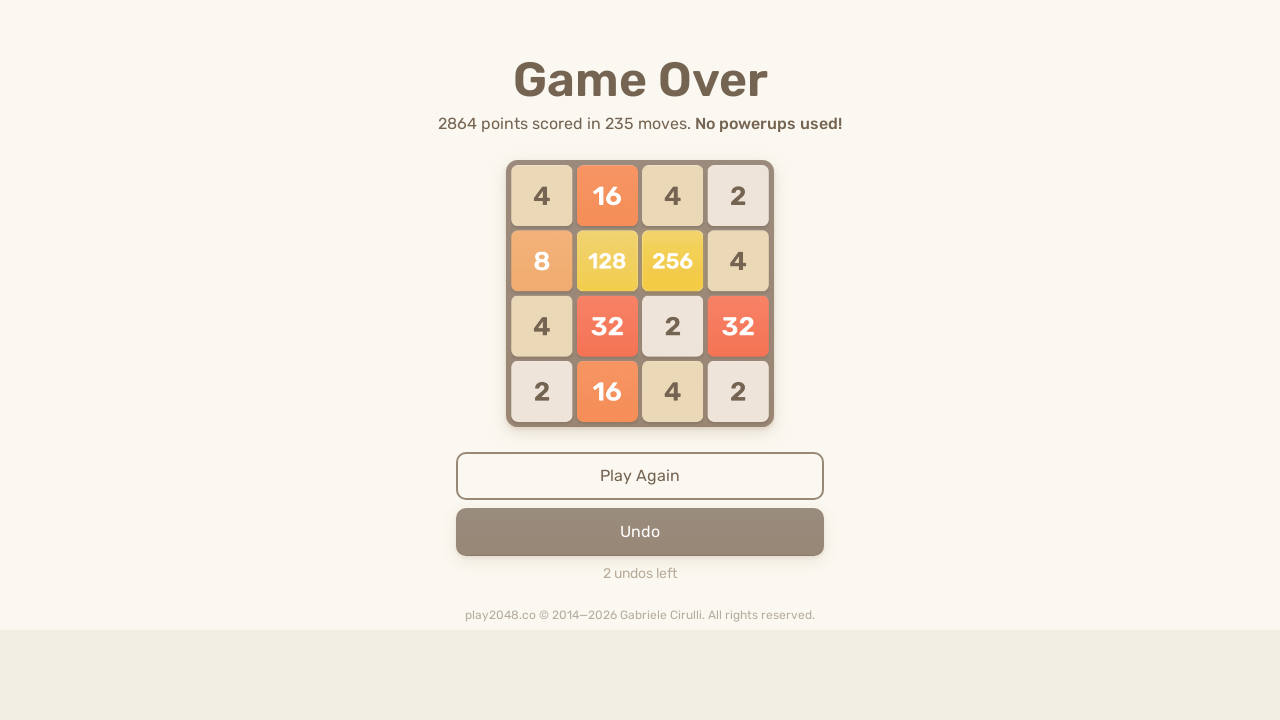

Pressed ArrowRight key
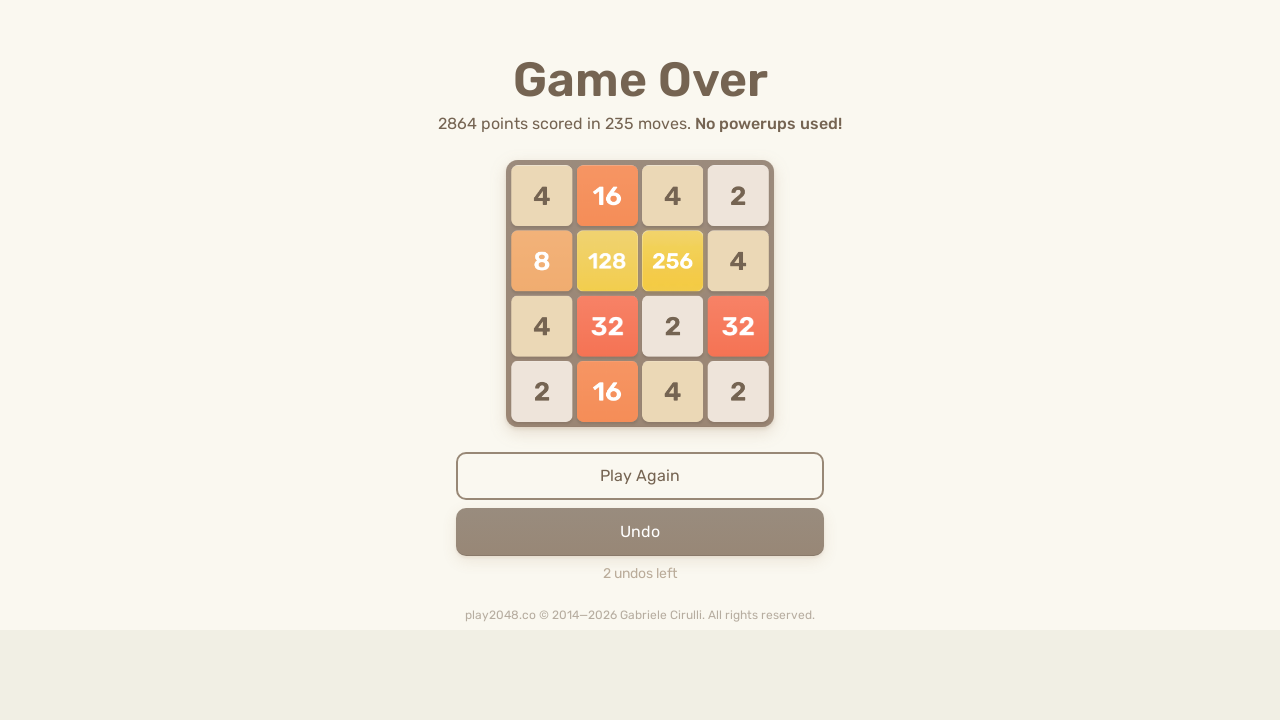

Pressed ArrowDown key
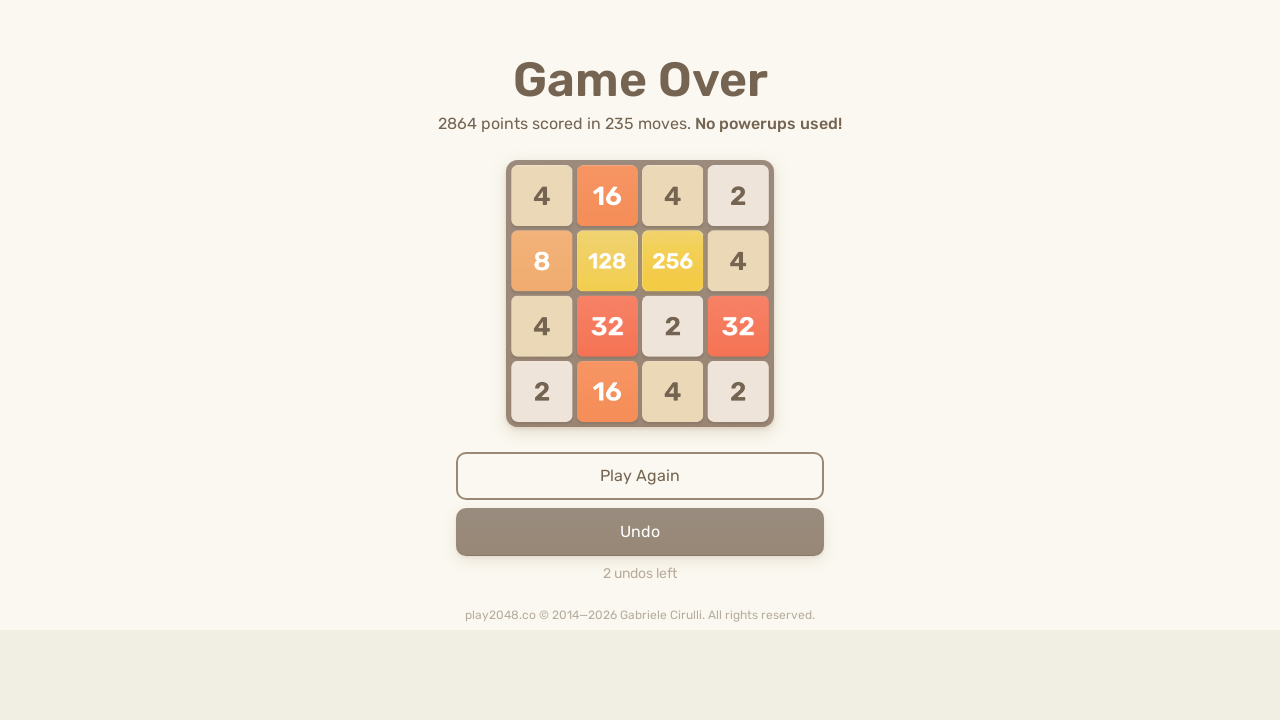

Pressed ArrowLeft key
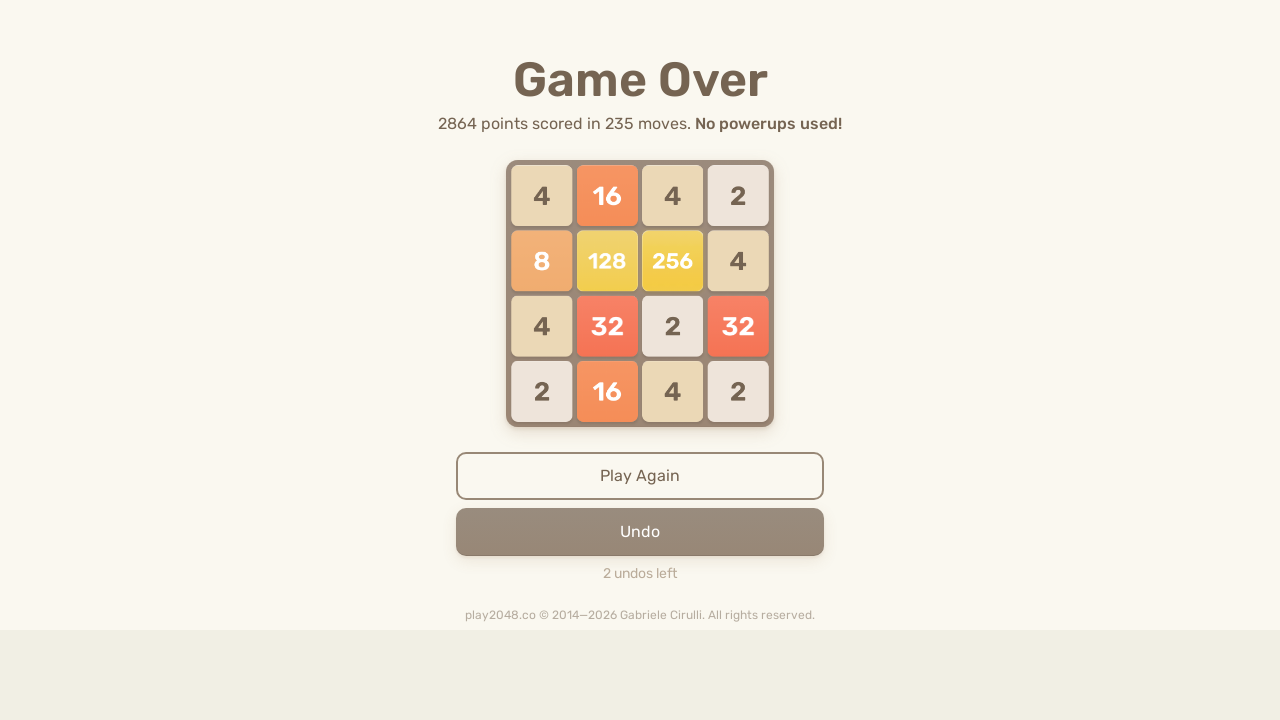

Pressed ArrowUp key
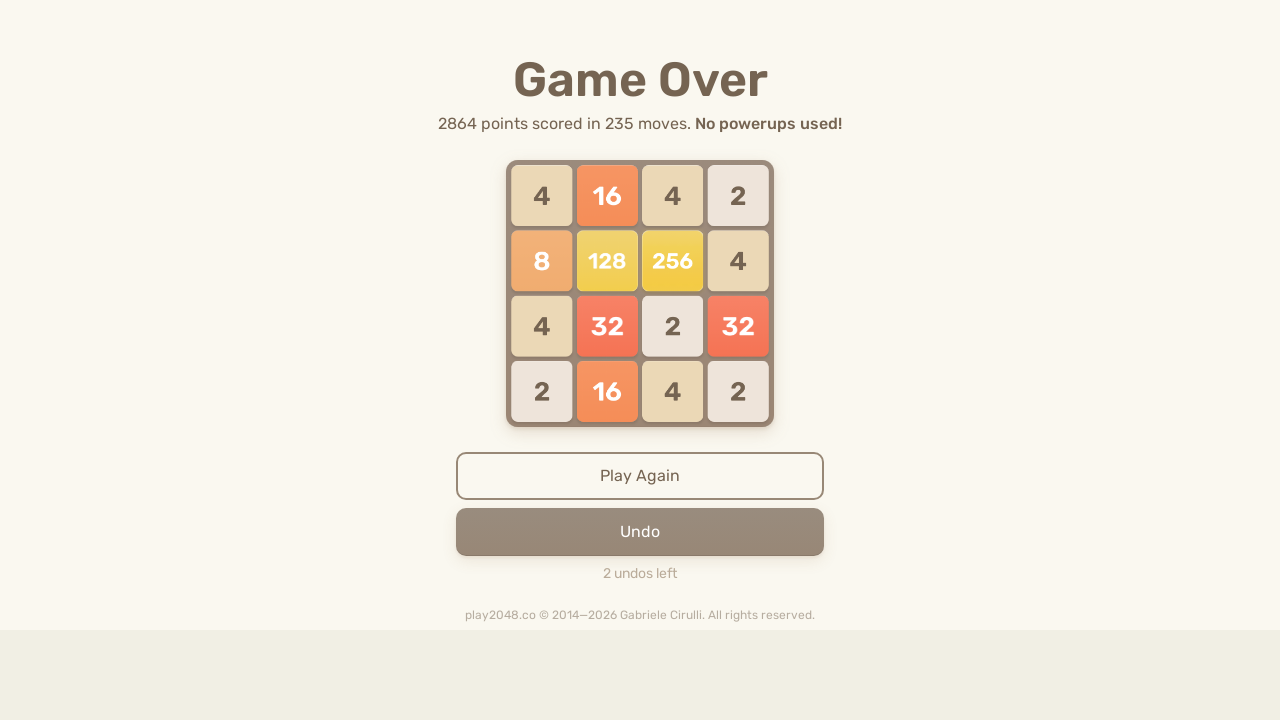

Pressed ArrowRight key
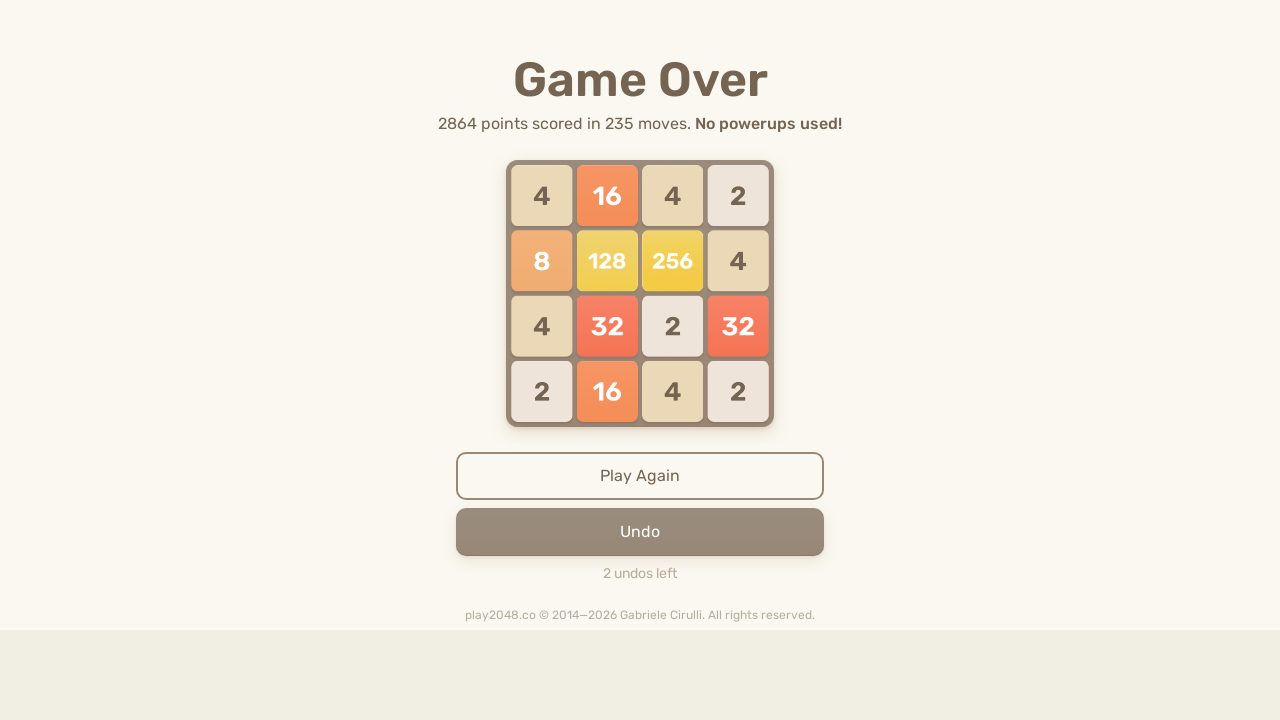

Pressed ArrowDown key
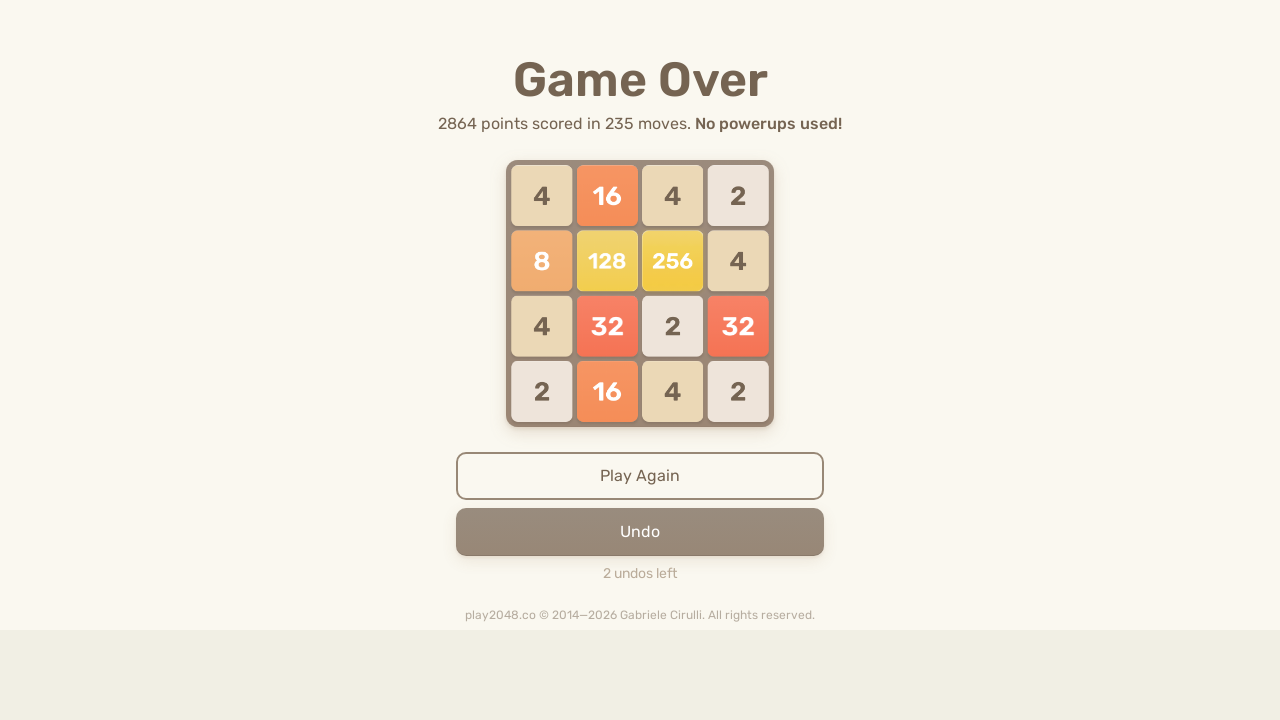

Pressed ArrowLeft key
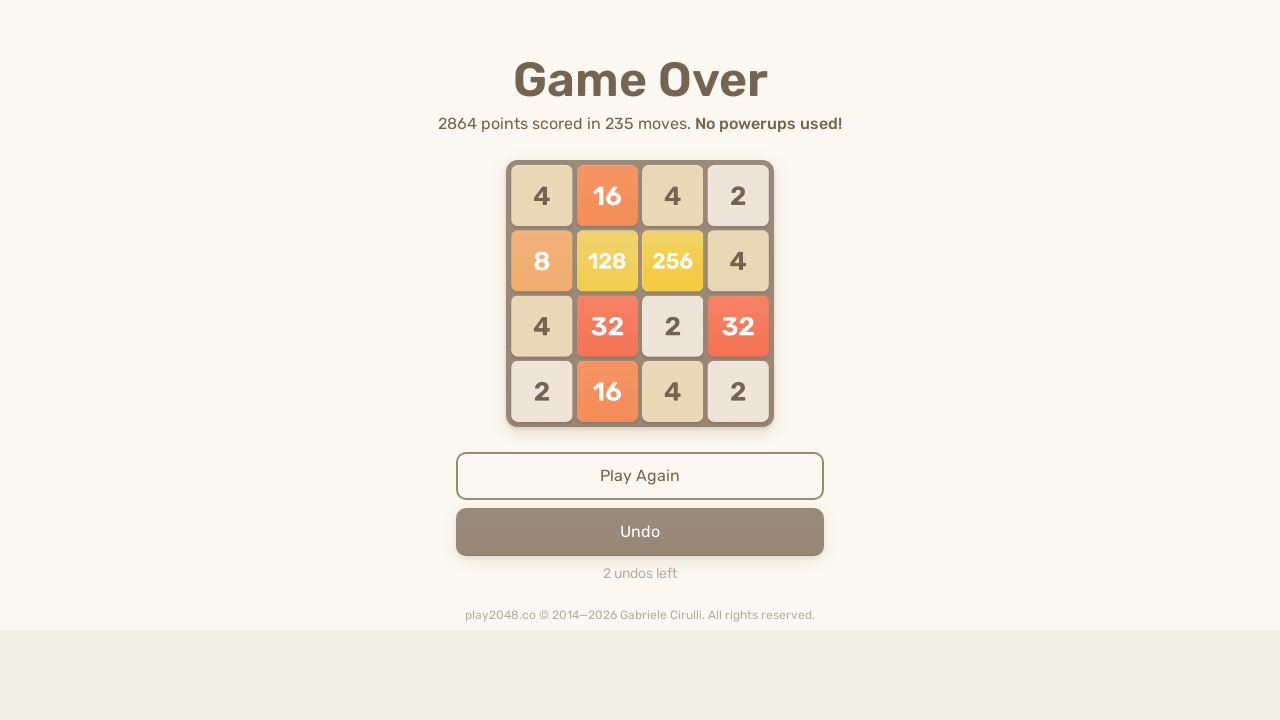

Pressed ArrowUp key
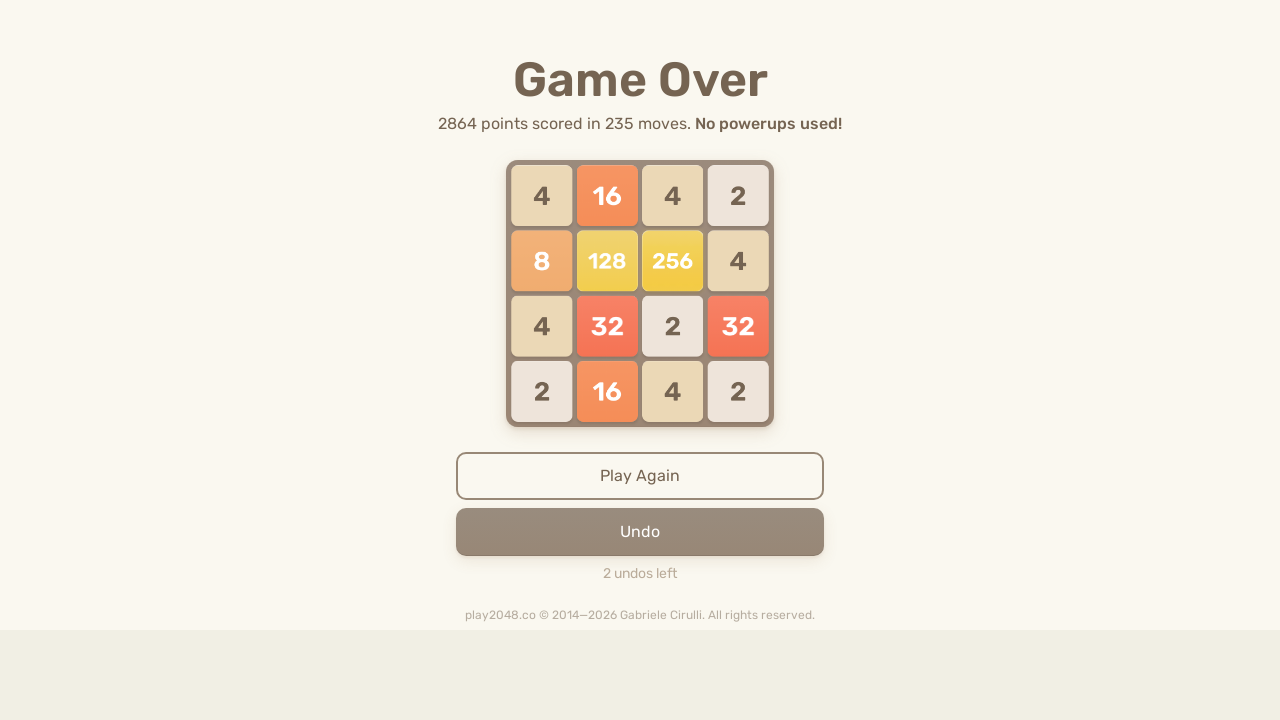

Pressed ArrowRight key
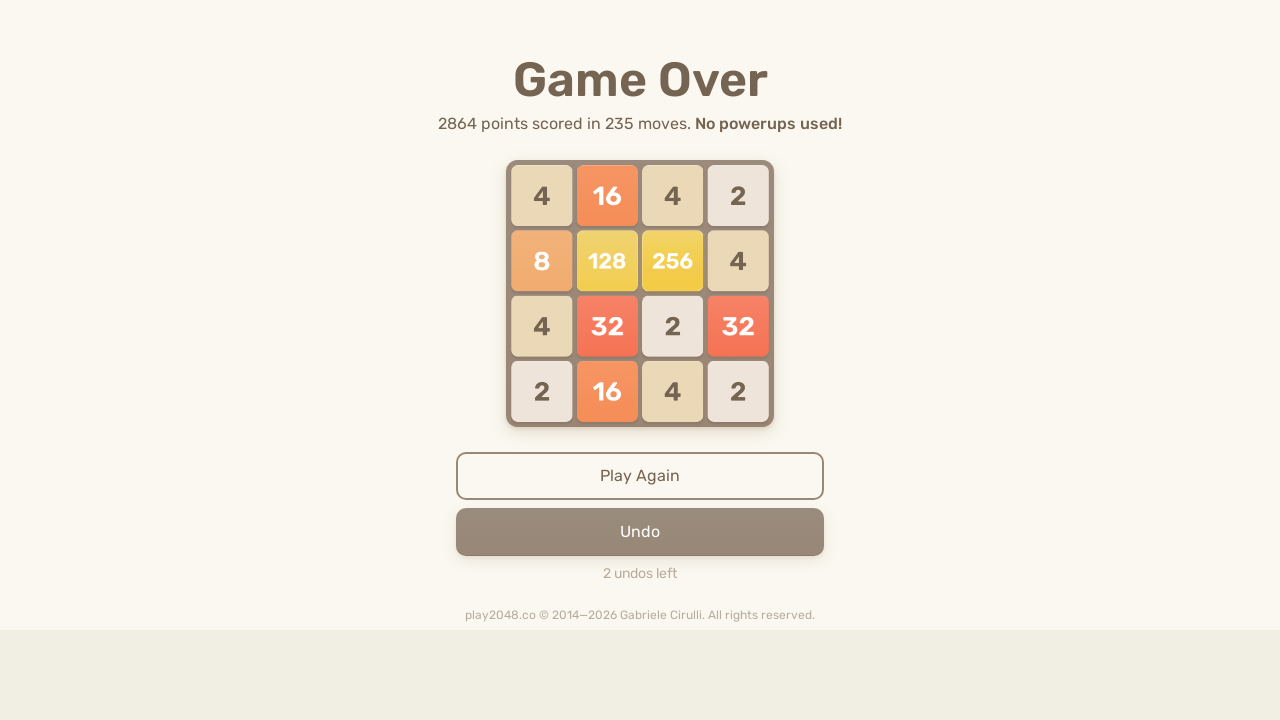

Pressed ArrowDown key
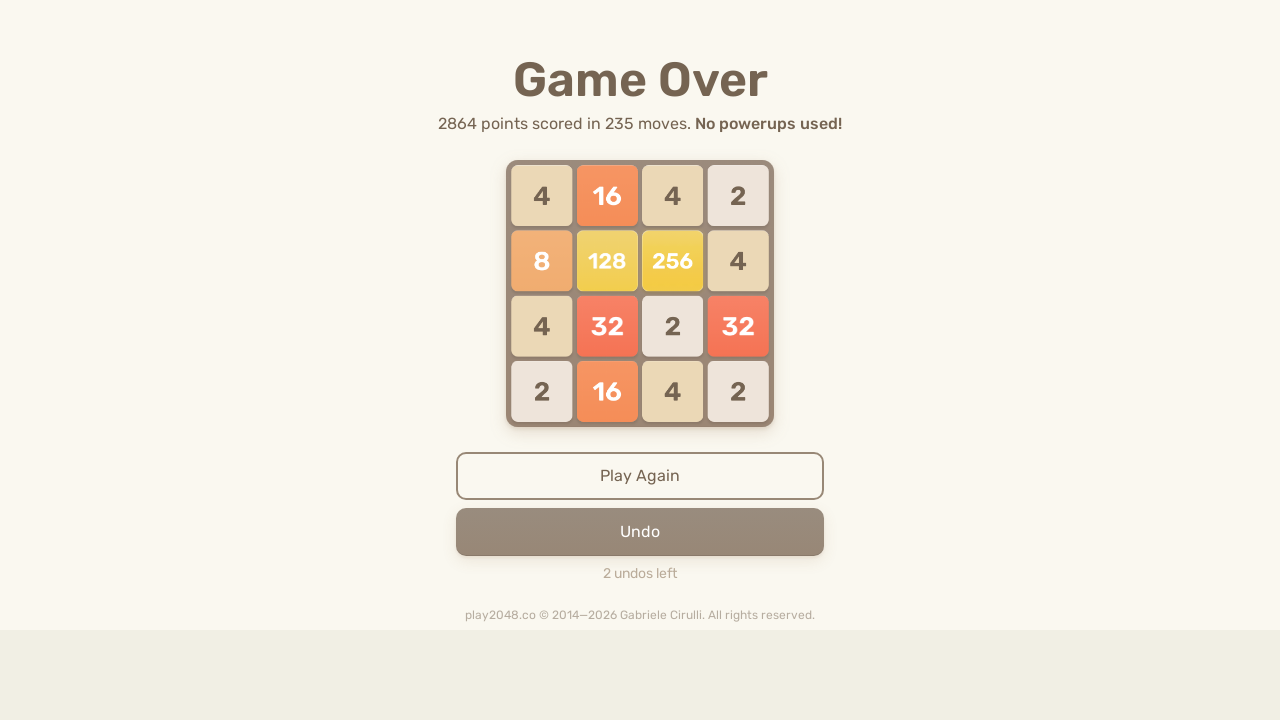

Pressed ArrowLeft key
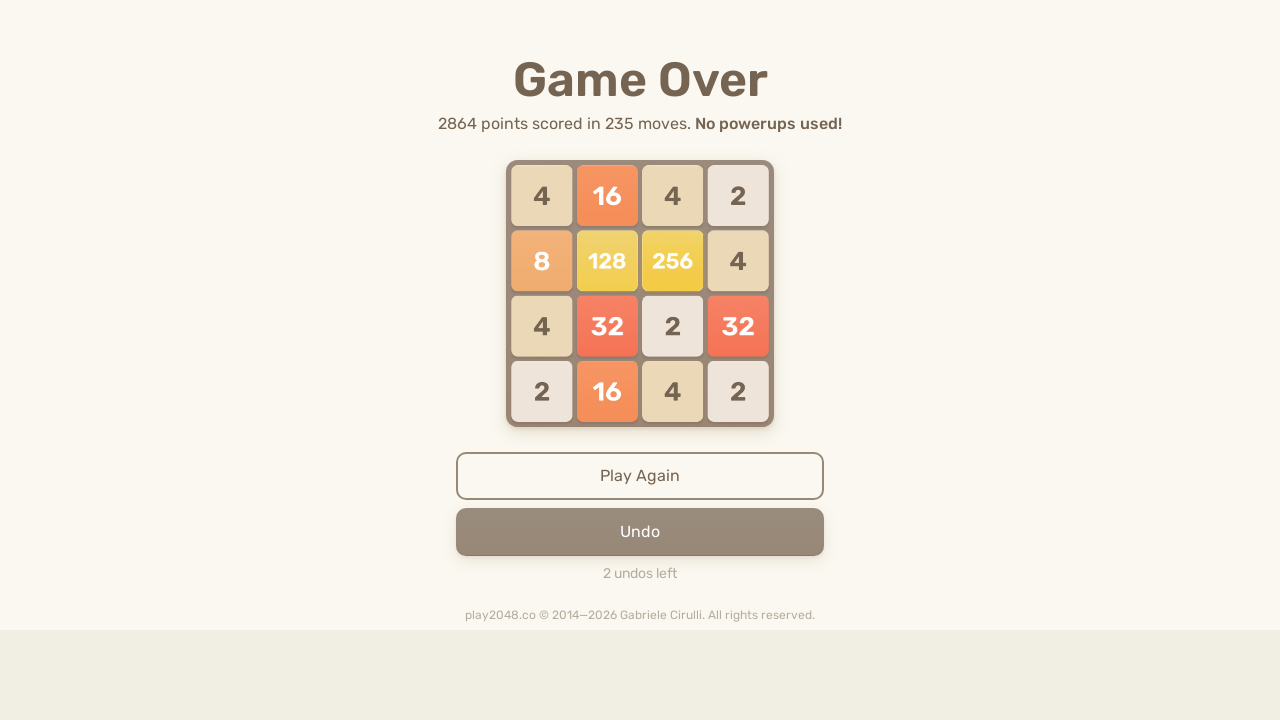

Pressed ArrowUp key
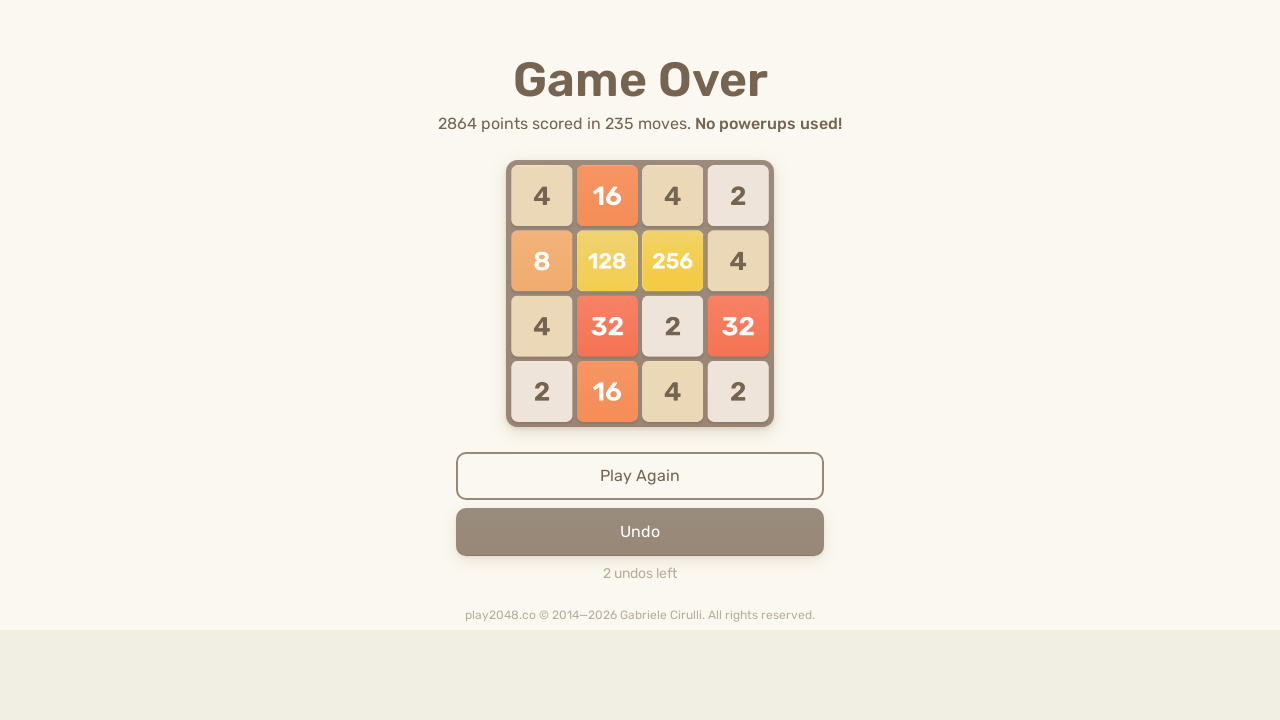

Pressed ArrowRight key
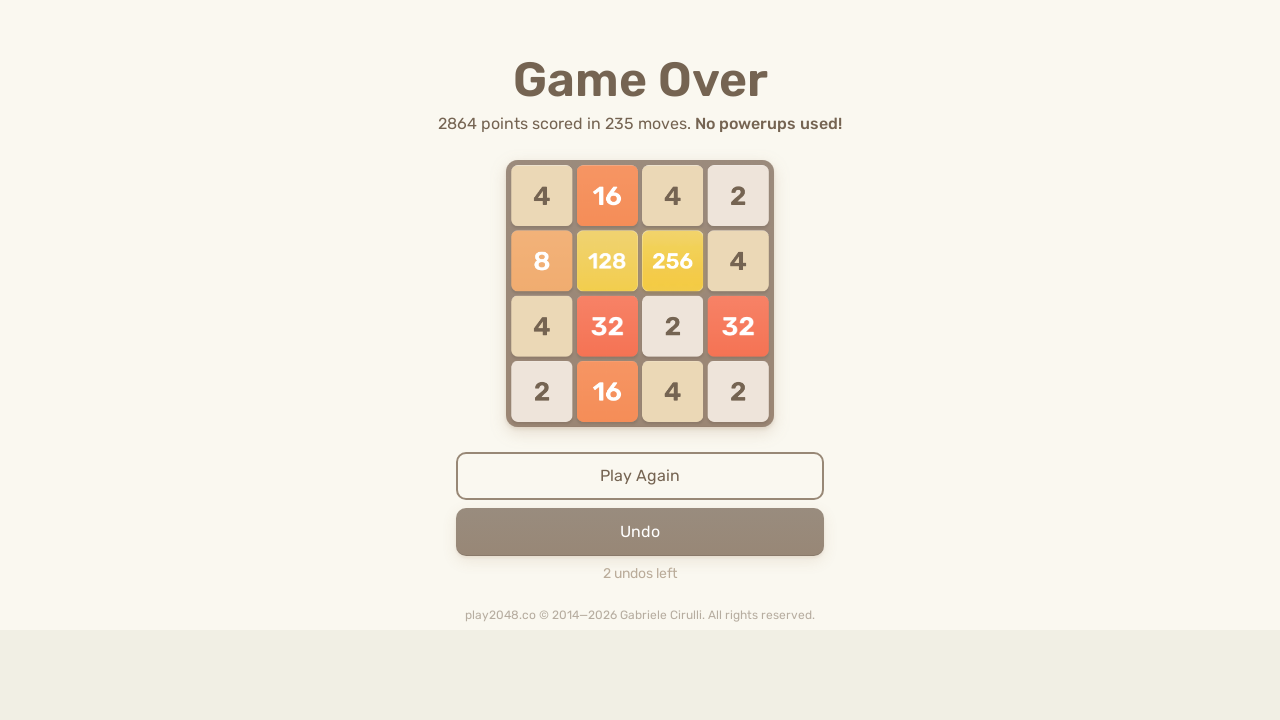

Pressed ArrowDown key
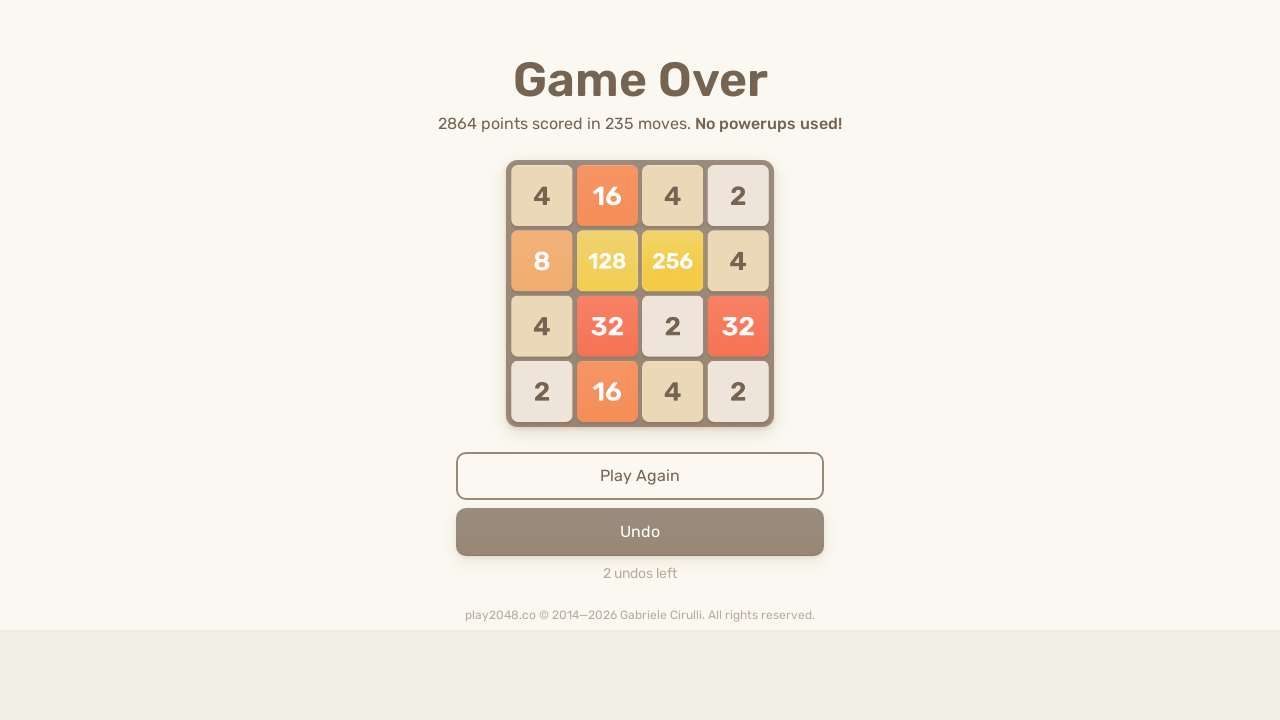

Pressed ArrowLeft key
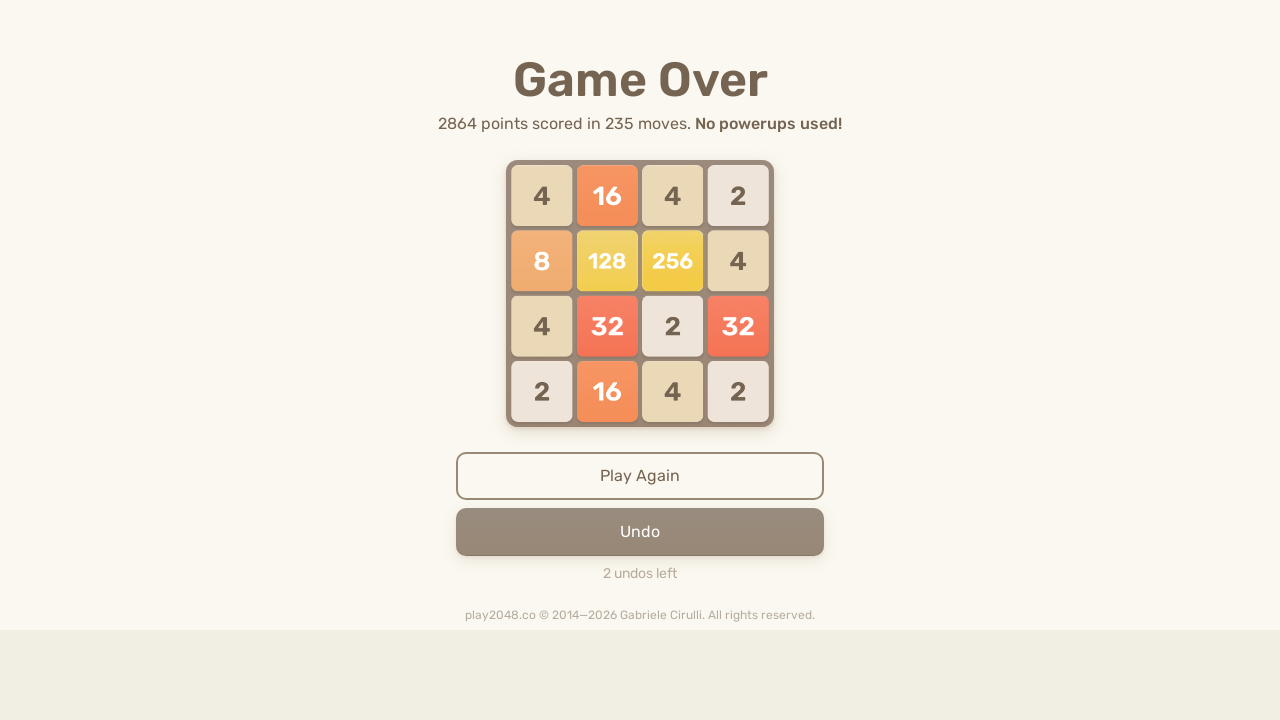

Pressed ArrowUp key
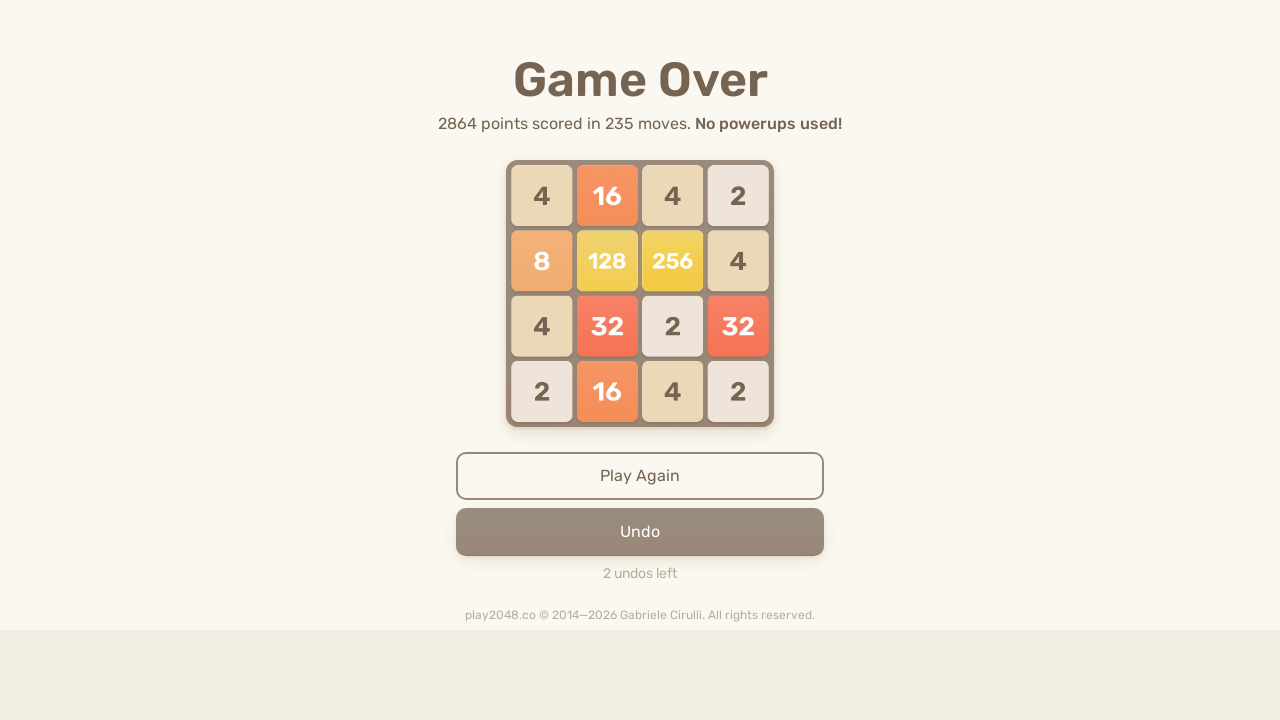

Pressed ArrowRight key
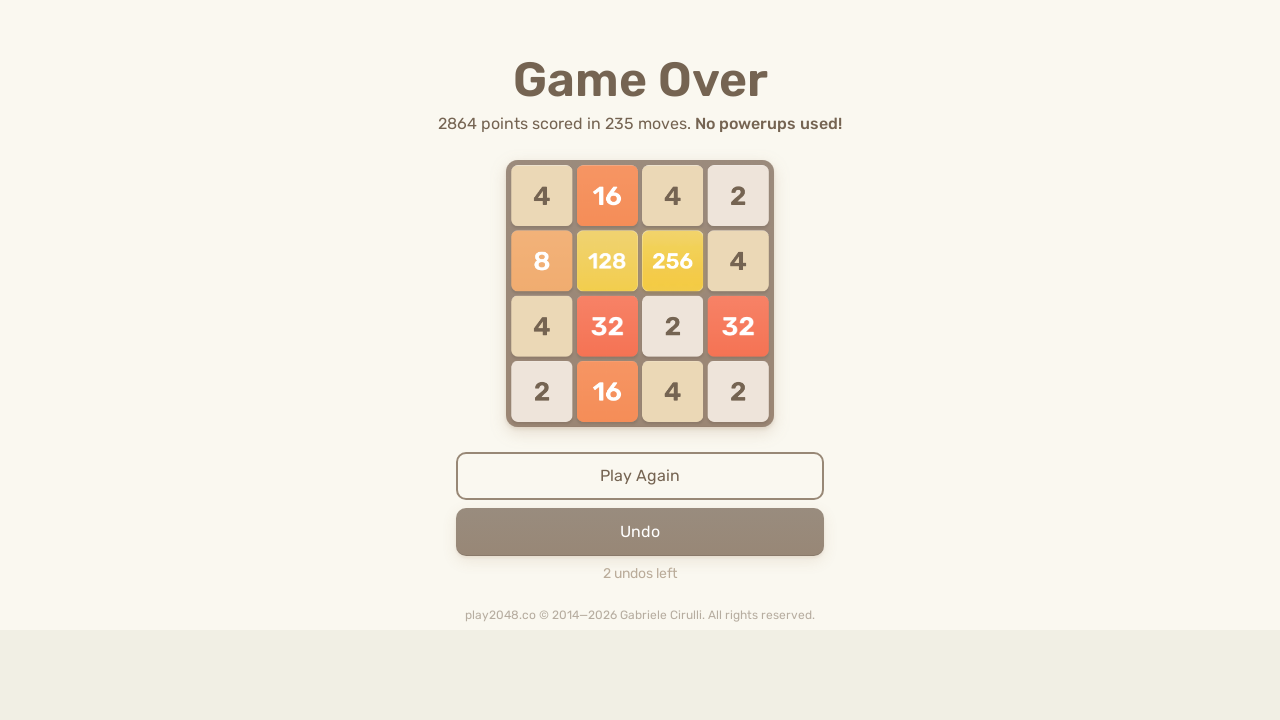

Pressed ArrowDown key
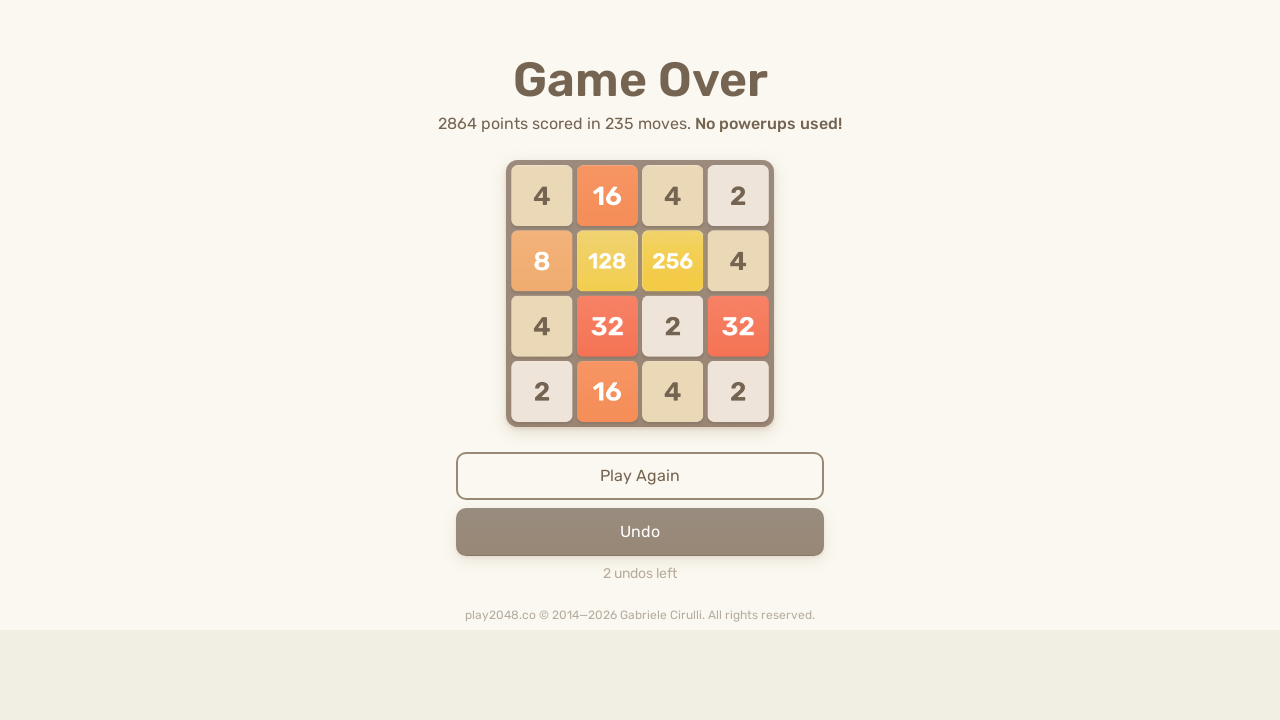

Pressed ArrowLeft key
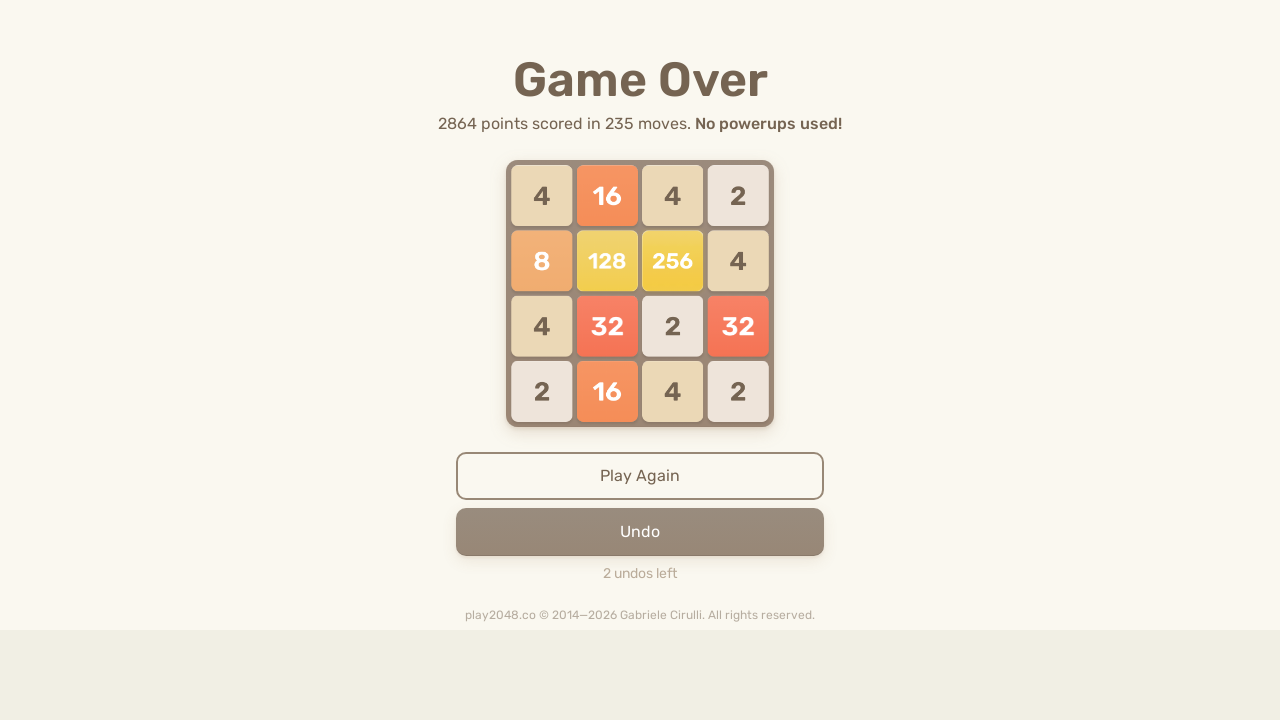

Pressed ArrowUp key
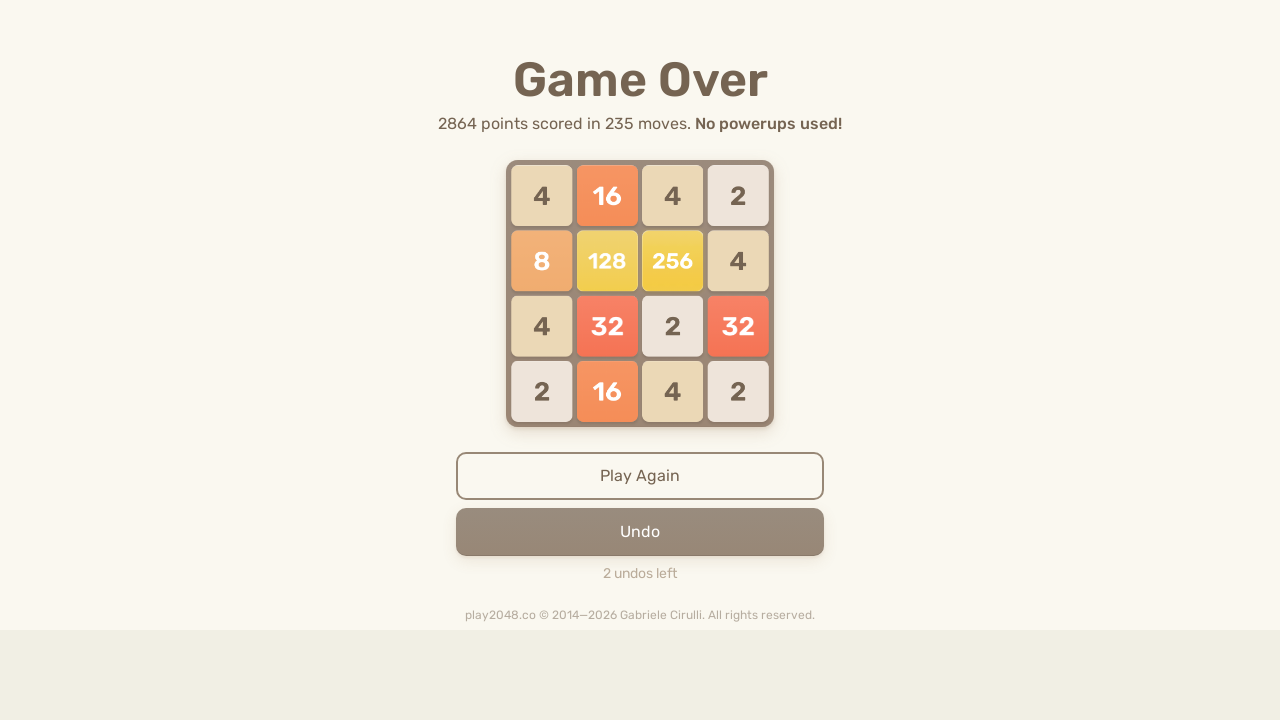

Pressed ArrowRight key
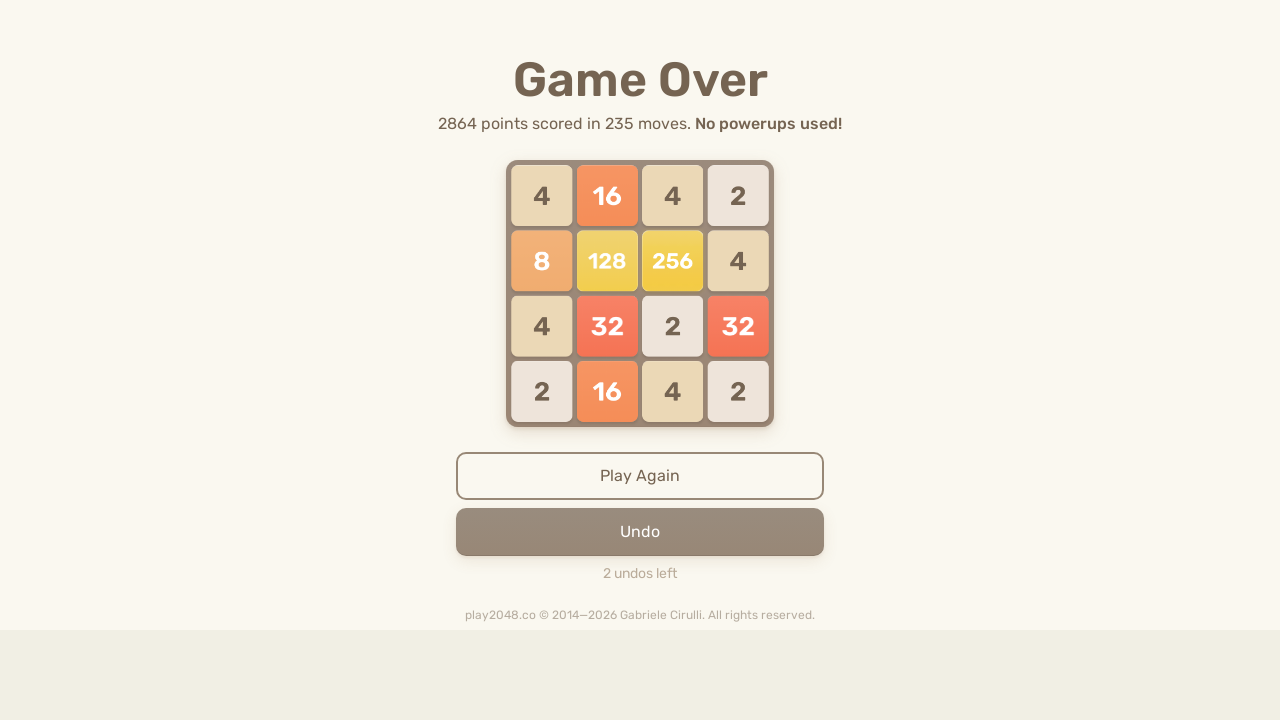

Pressed ArrowDown key
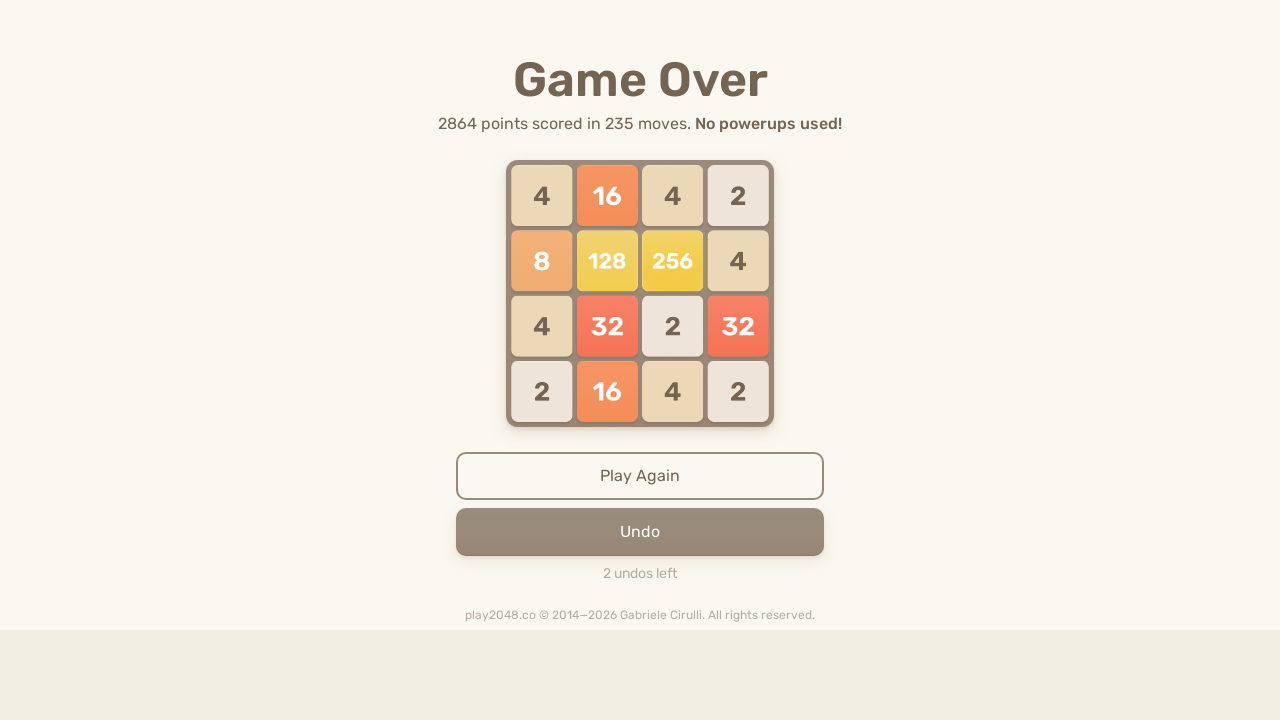

Pressed ArrowLeft key
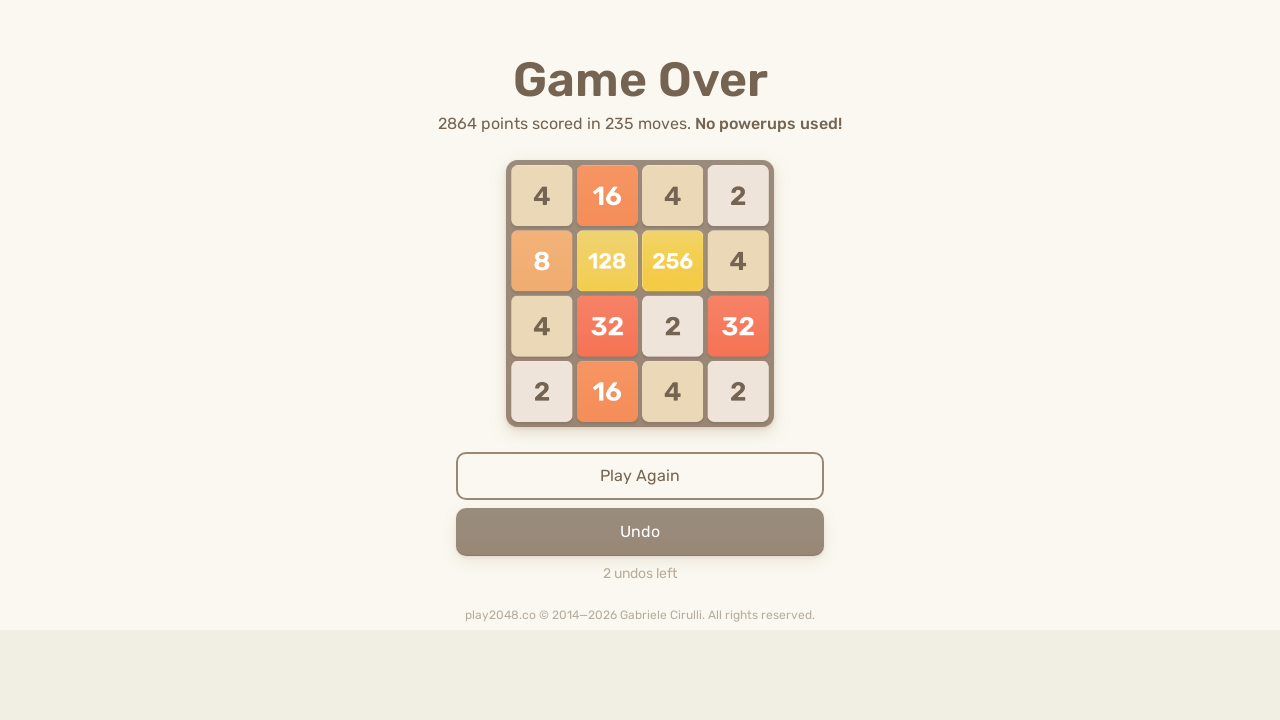

Pressed ArrowUp key
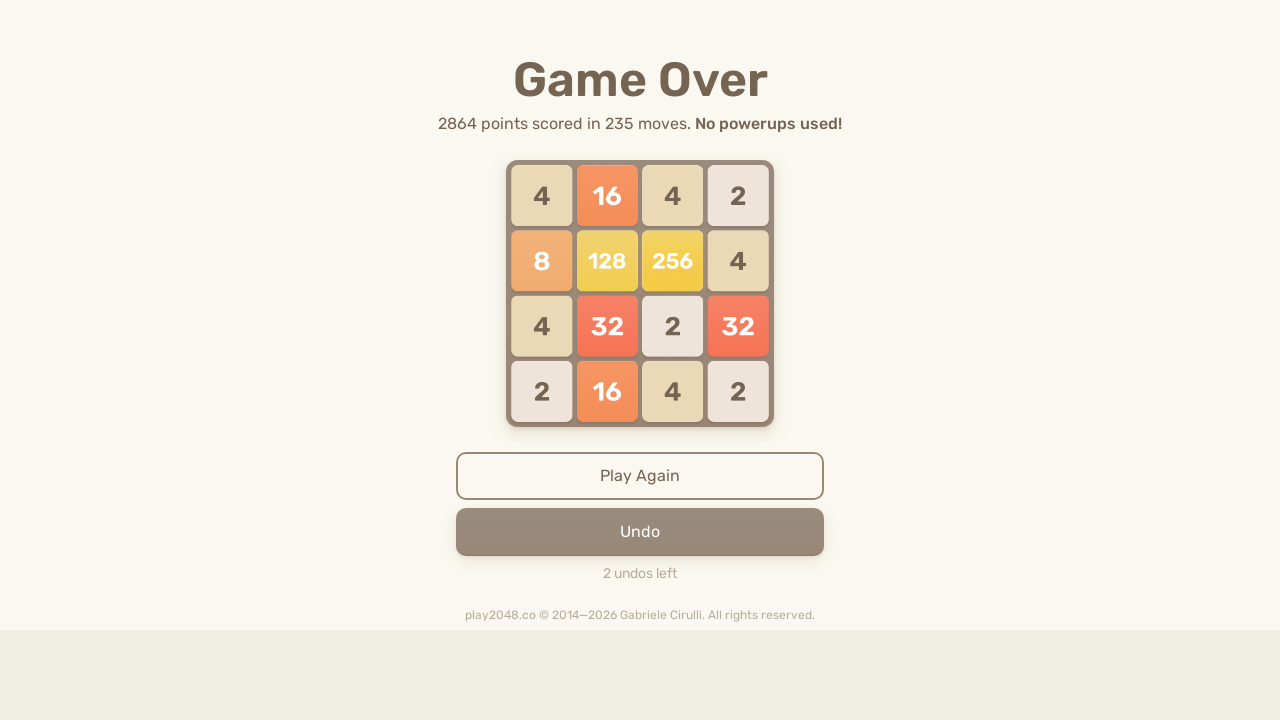

Pressed ArrowRight key
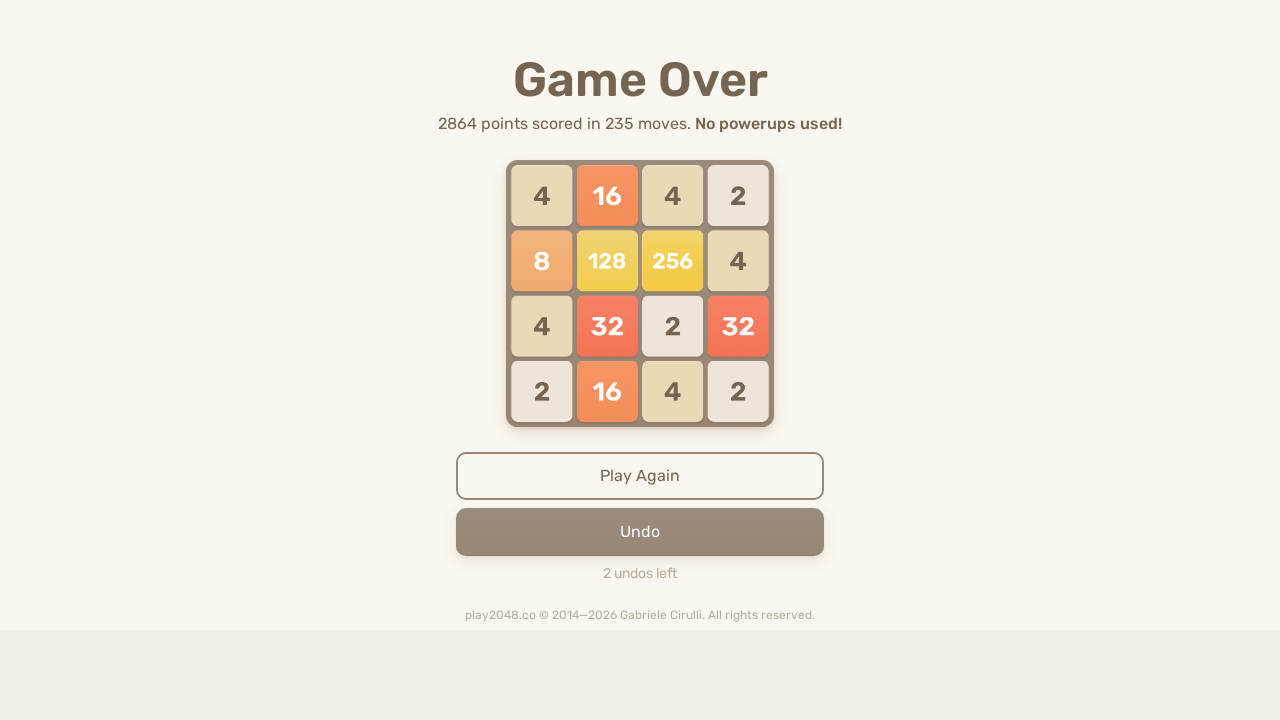

Pressed ArrowDown key
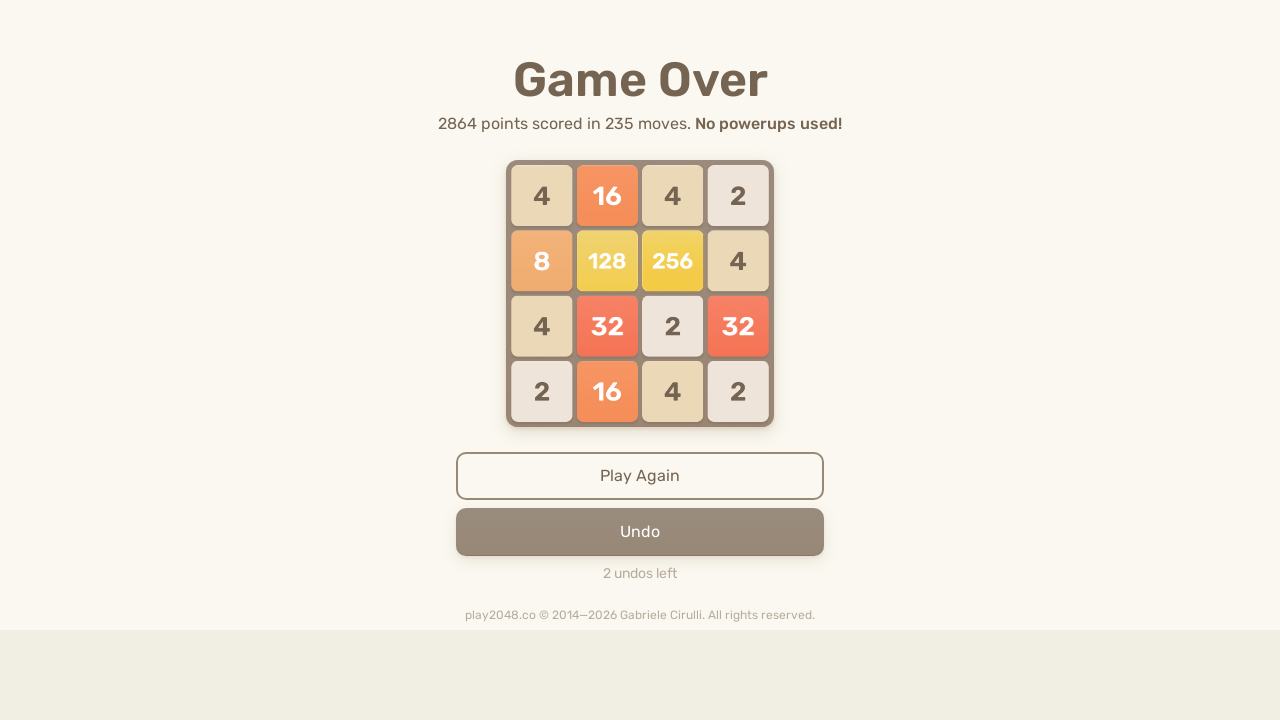

Pressed ArrowLeft key
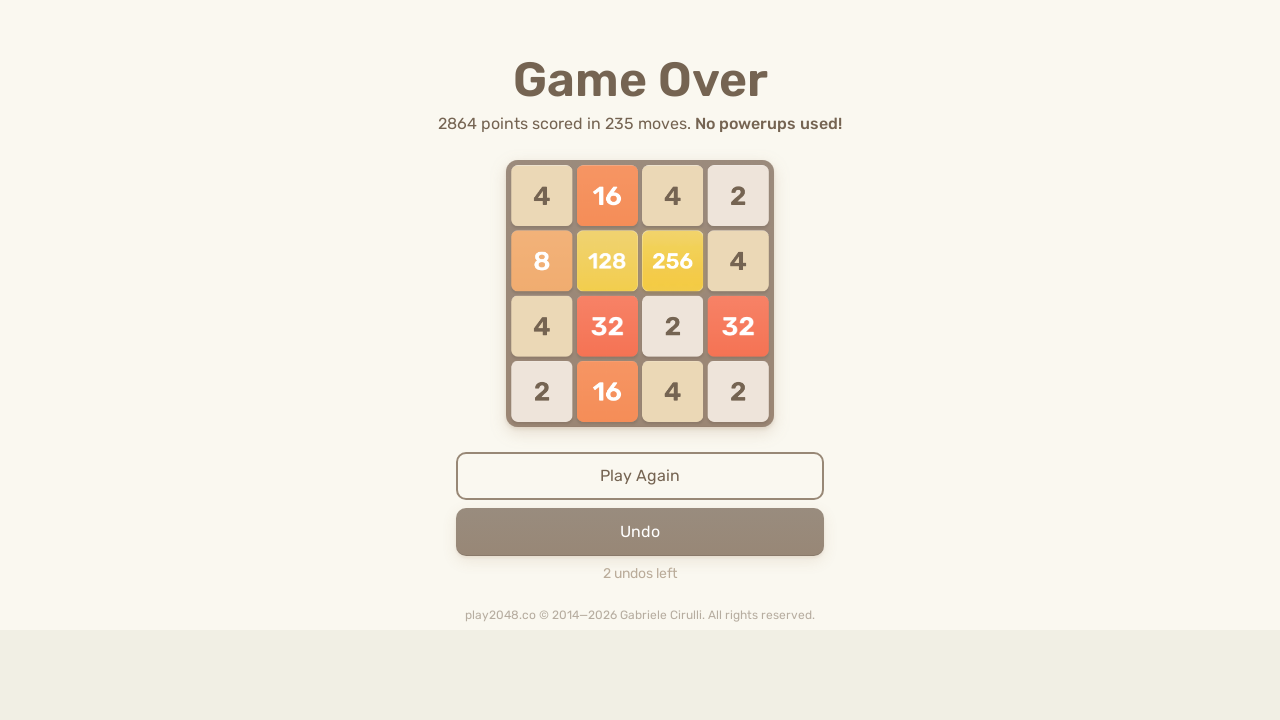

Pressed ArrowUp key
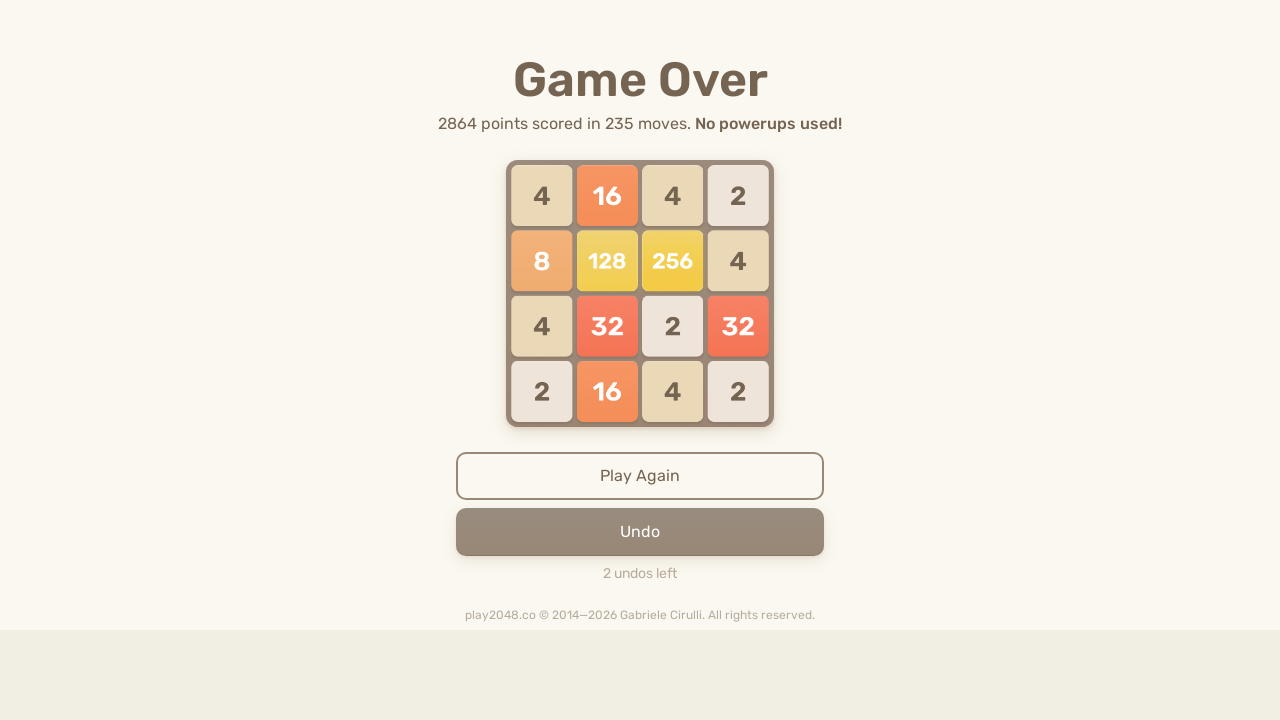

Pressed ArrowRight key
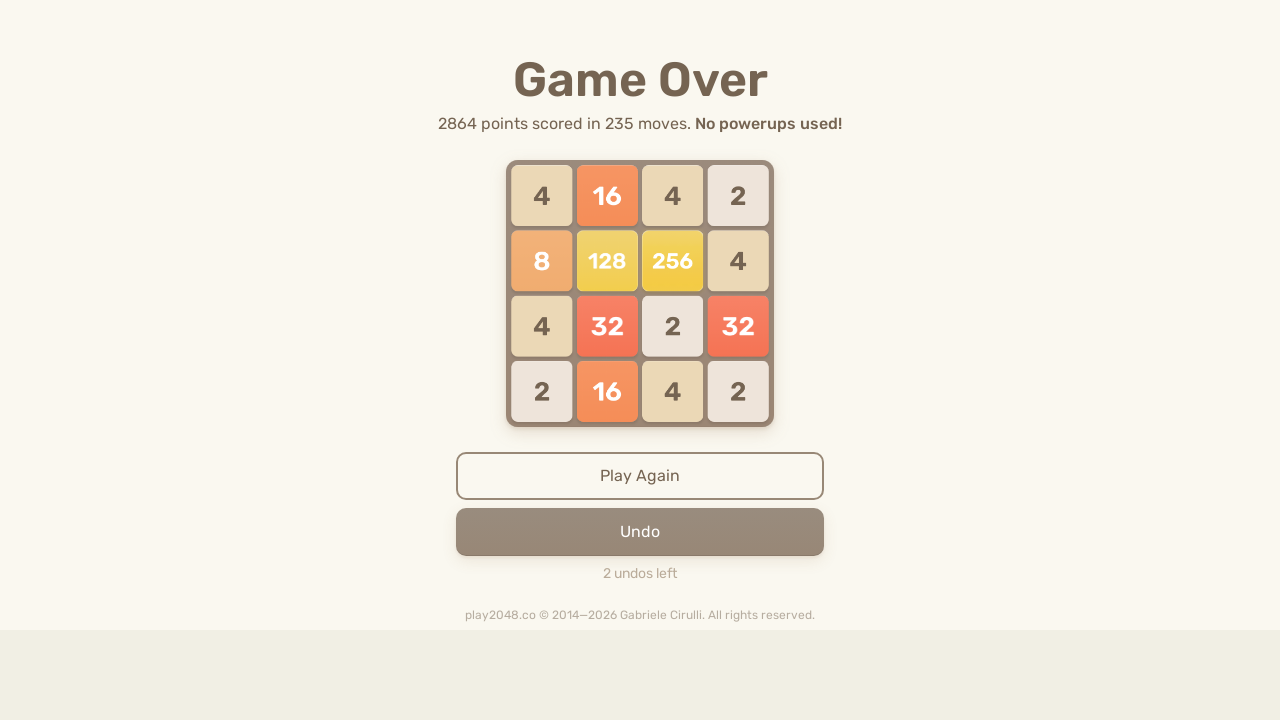

Pressed ArrowDown key
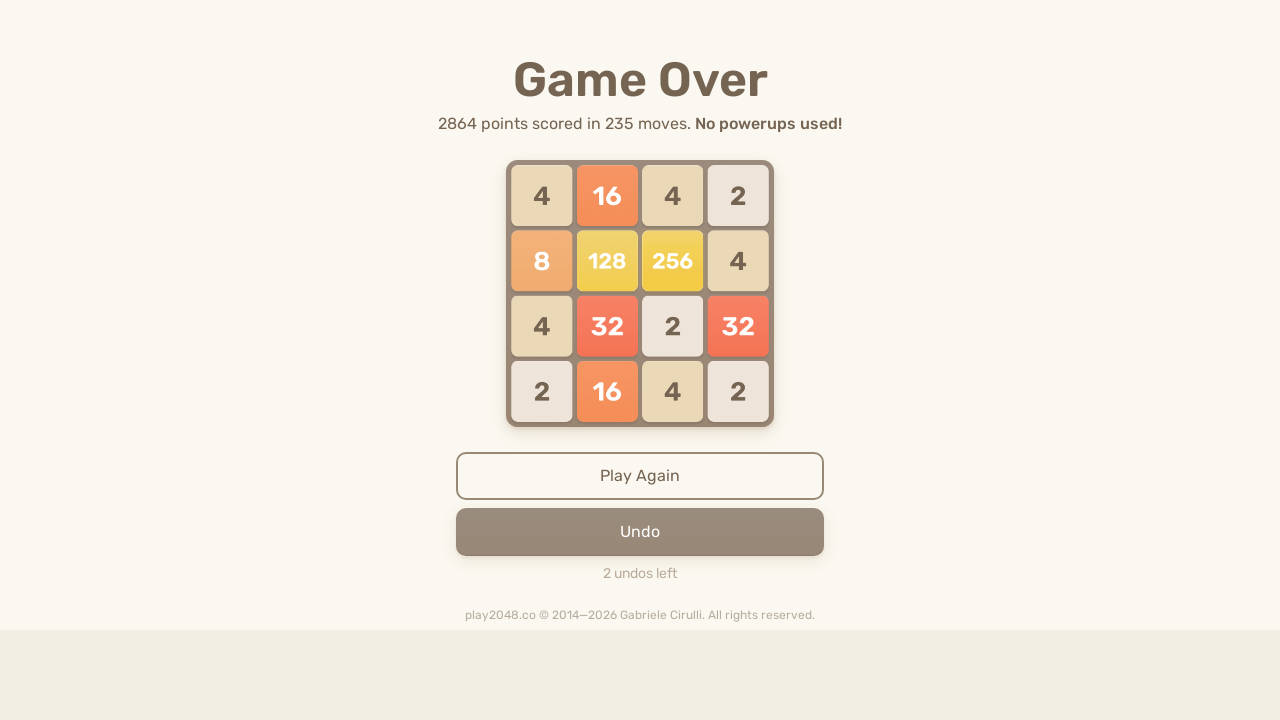

Pressed ArrowLeft key
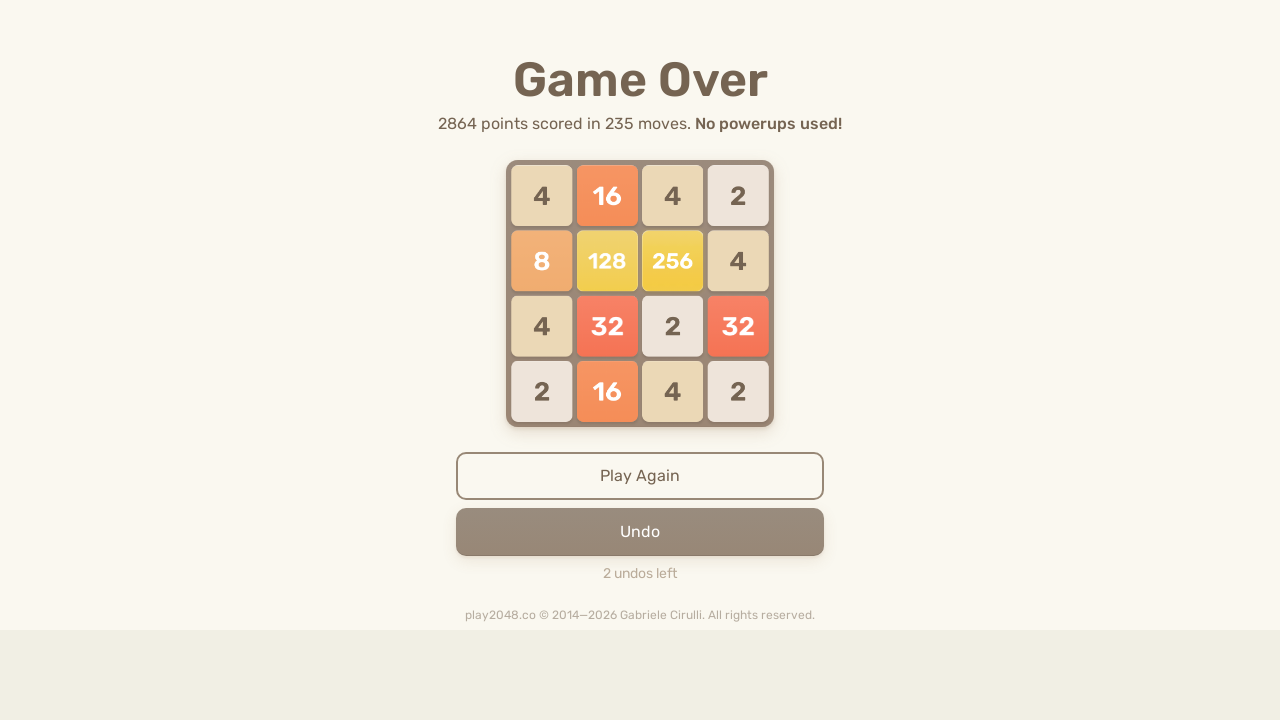

Pressed ArrowUp key
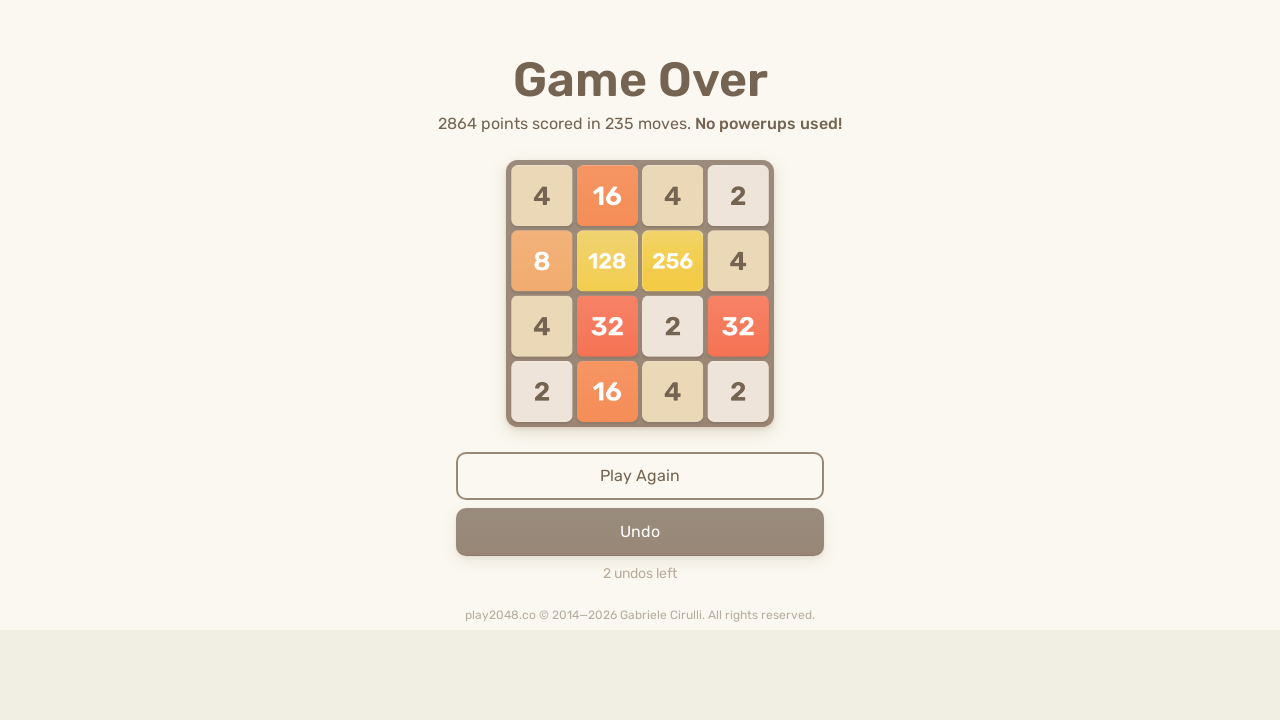

Pressed ArrowRight key
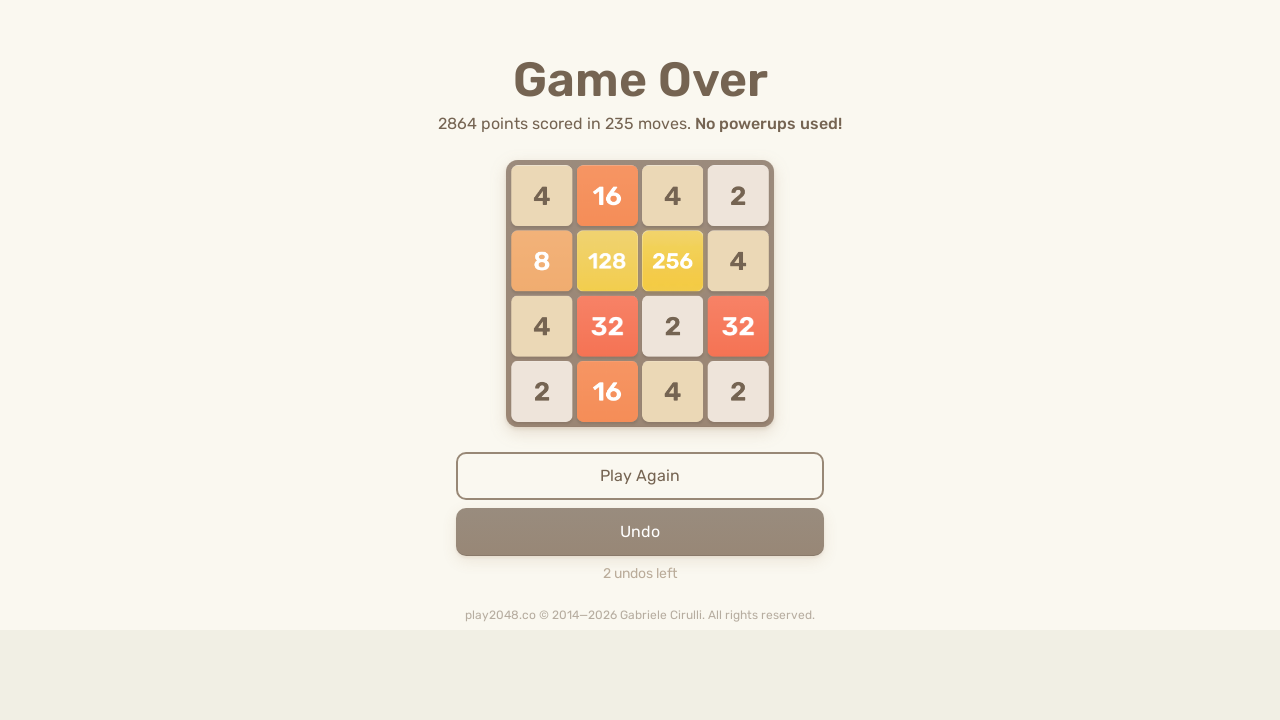

Pressed ArrowDown key
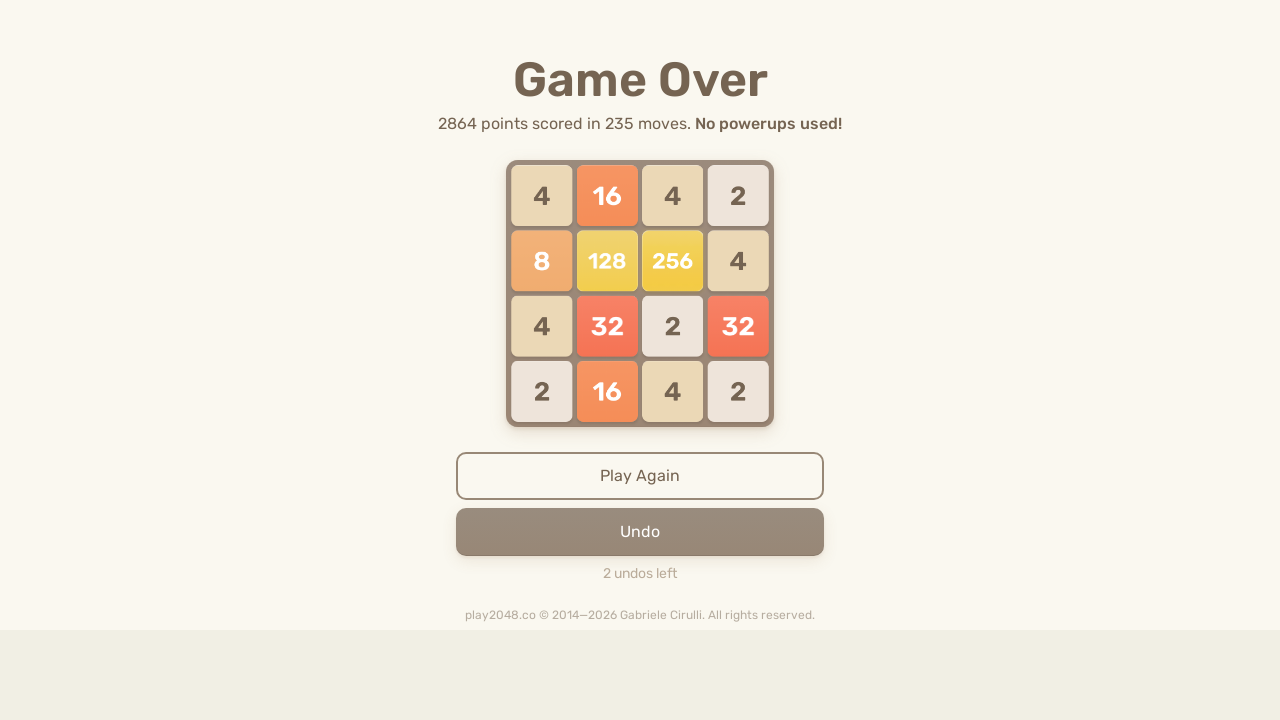

Pressed ArrowLeft key
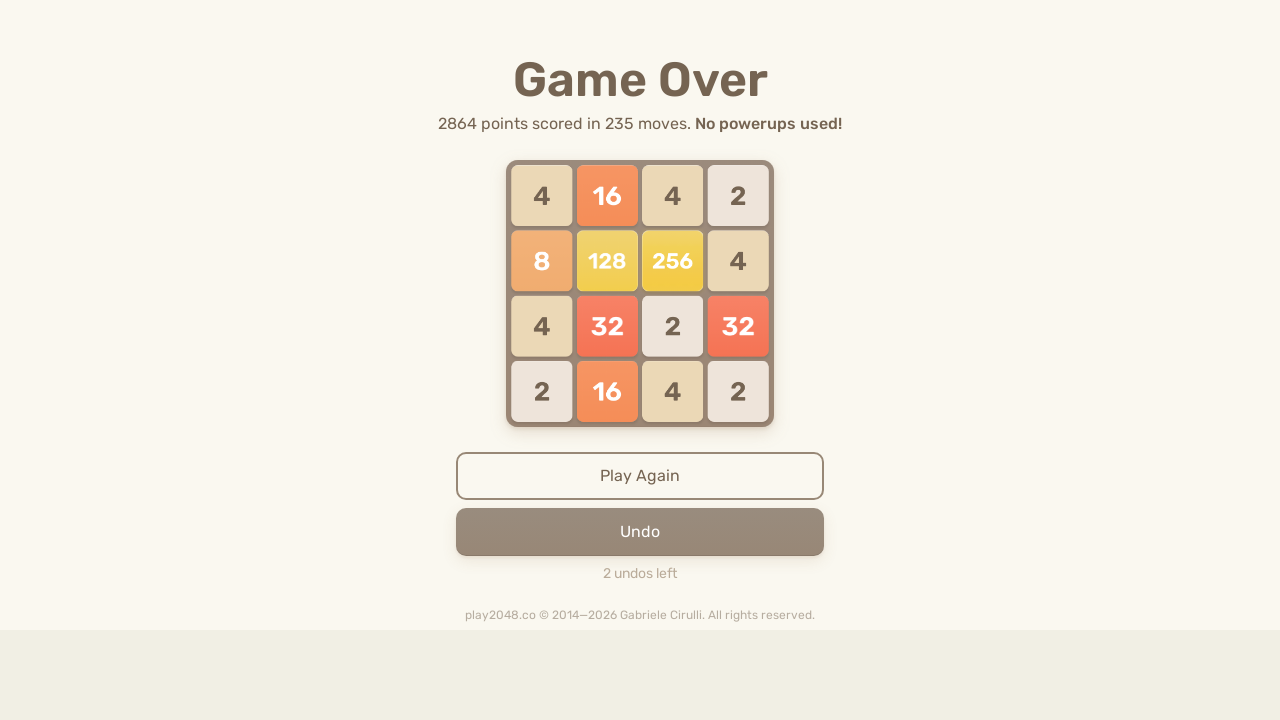

Pressed ArrowUp key
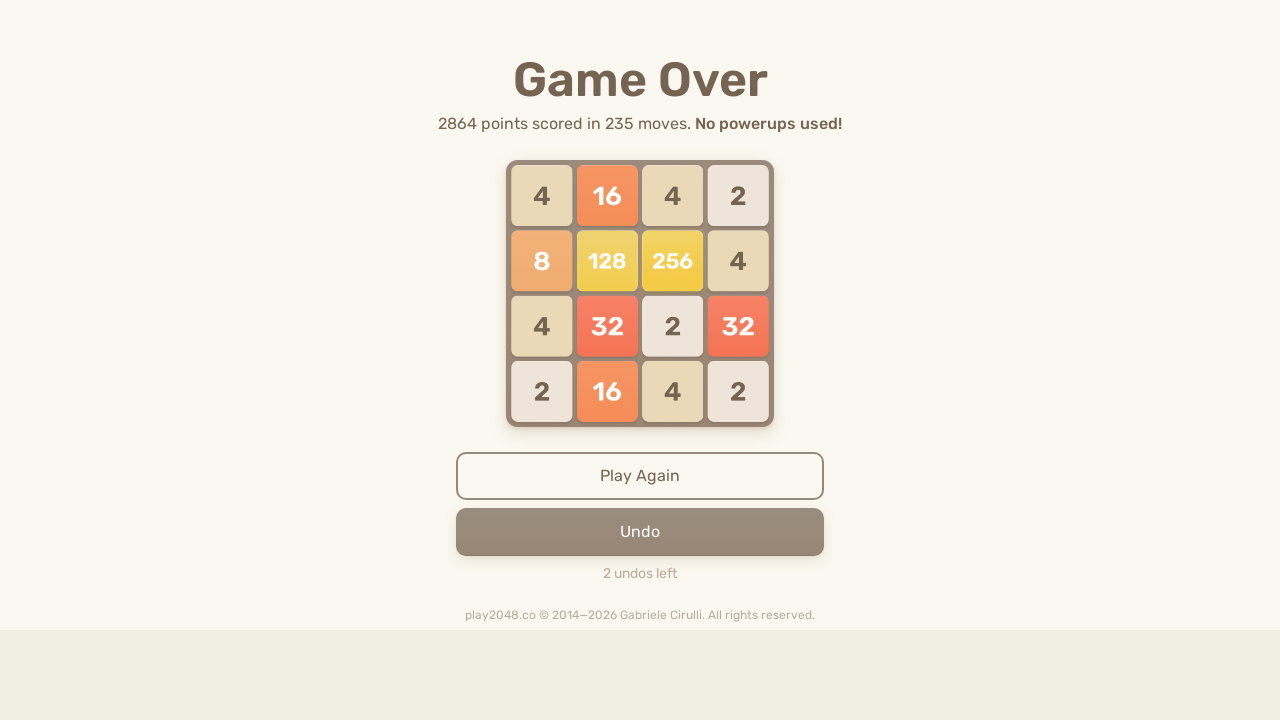

Pressed ArrowRight key
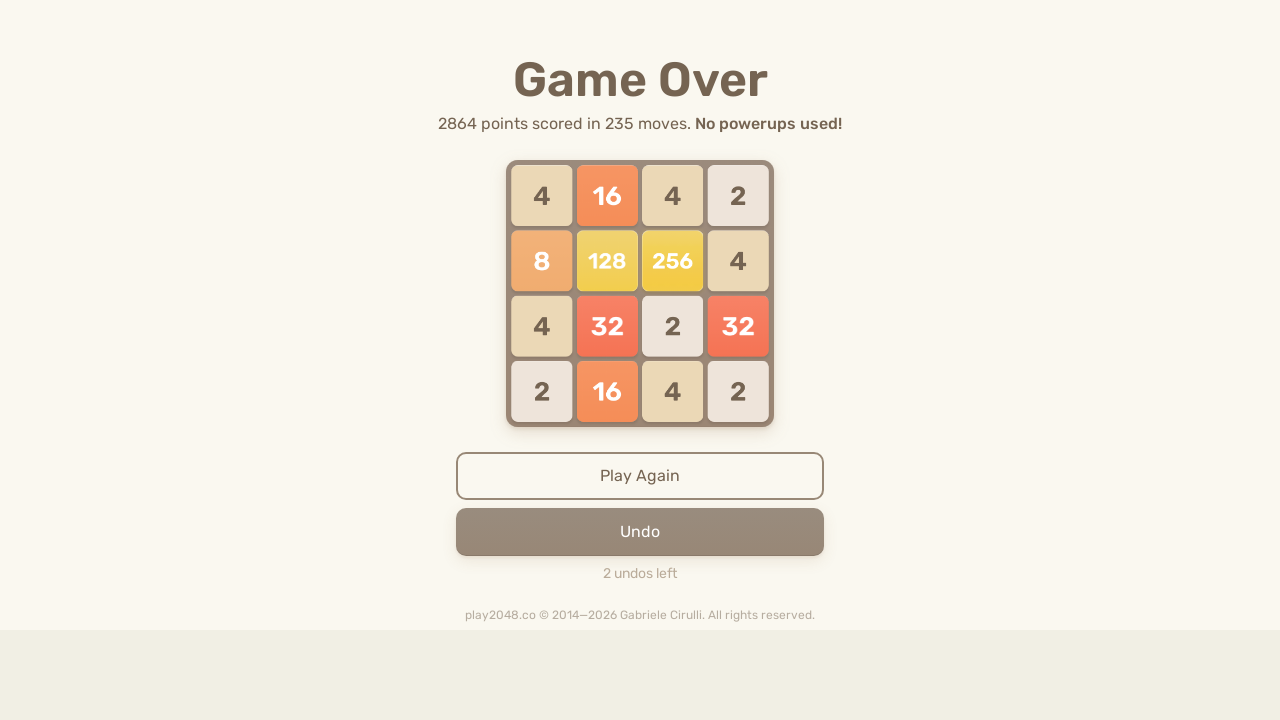

Pressed ArrowDown key
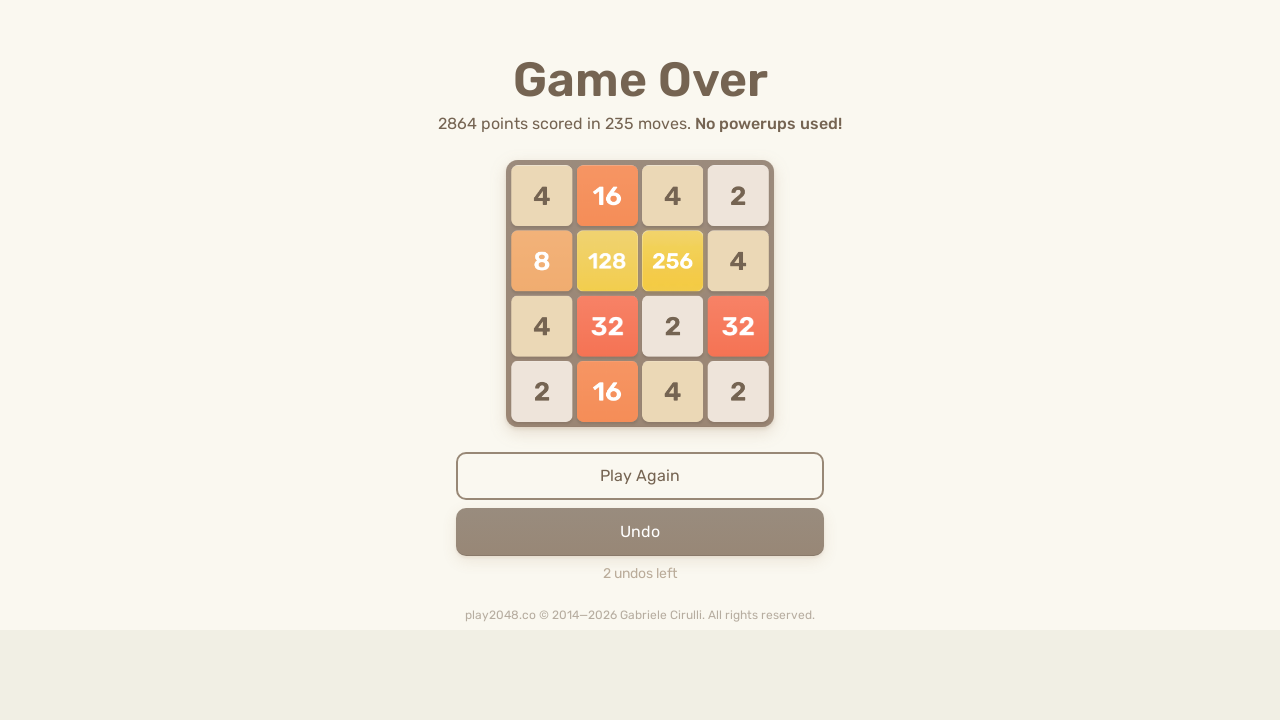

Pressed ArrowLeft key
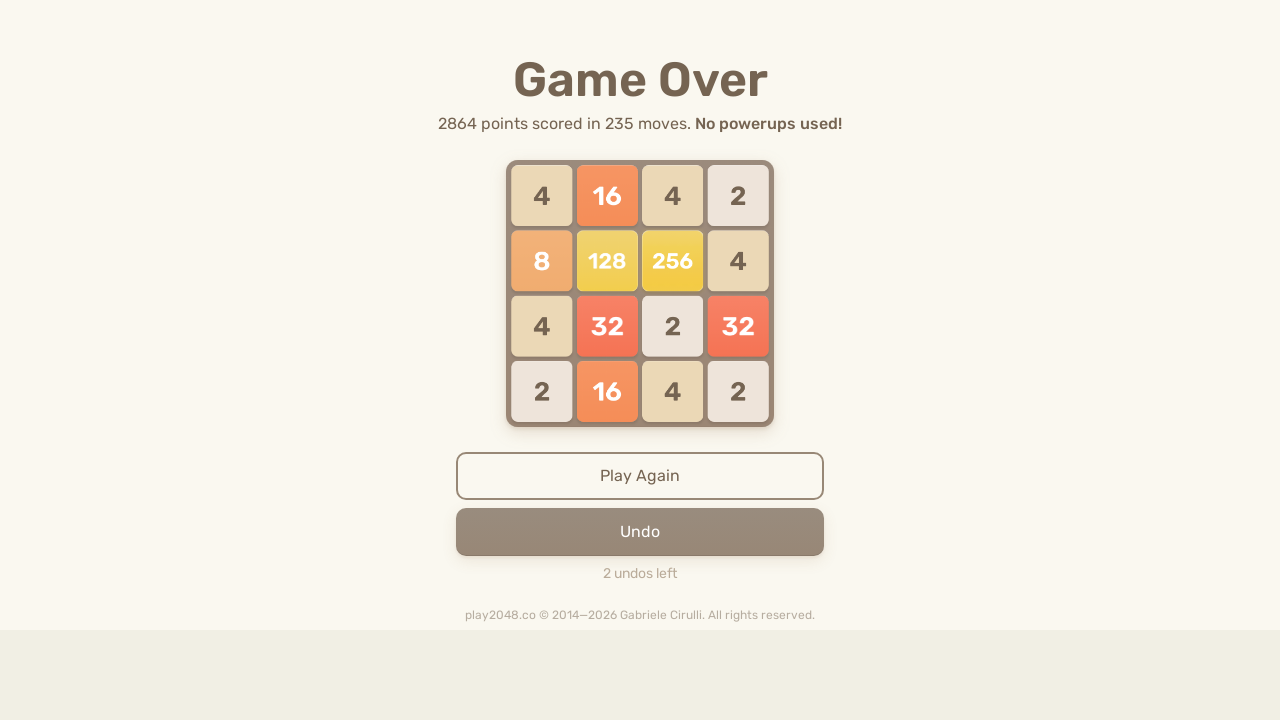

Pressed ArrowUp key
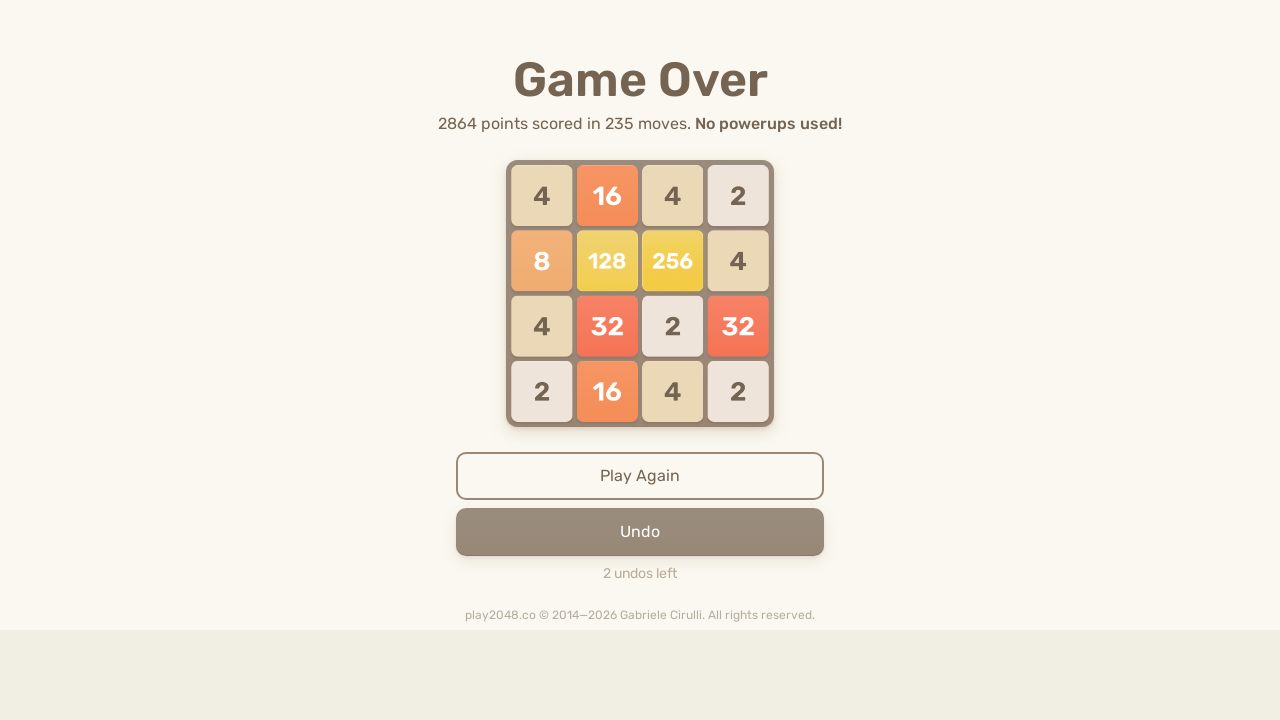

Pressed ArrowRight key
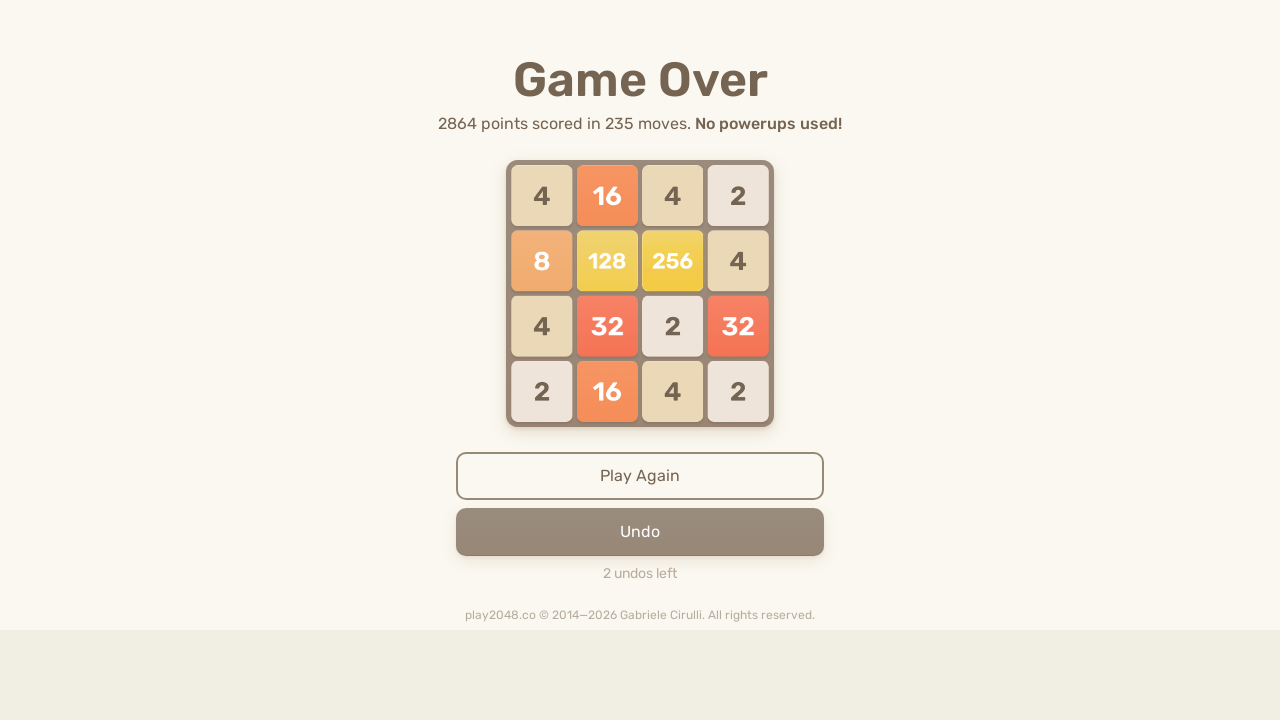

Pressed ArrowDown key
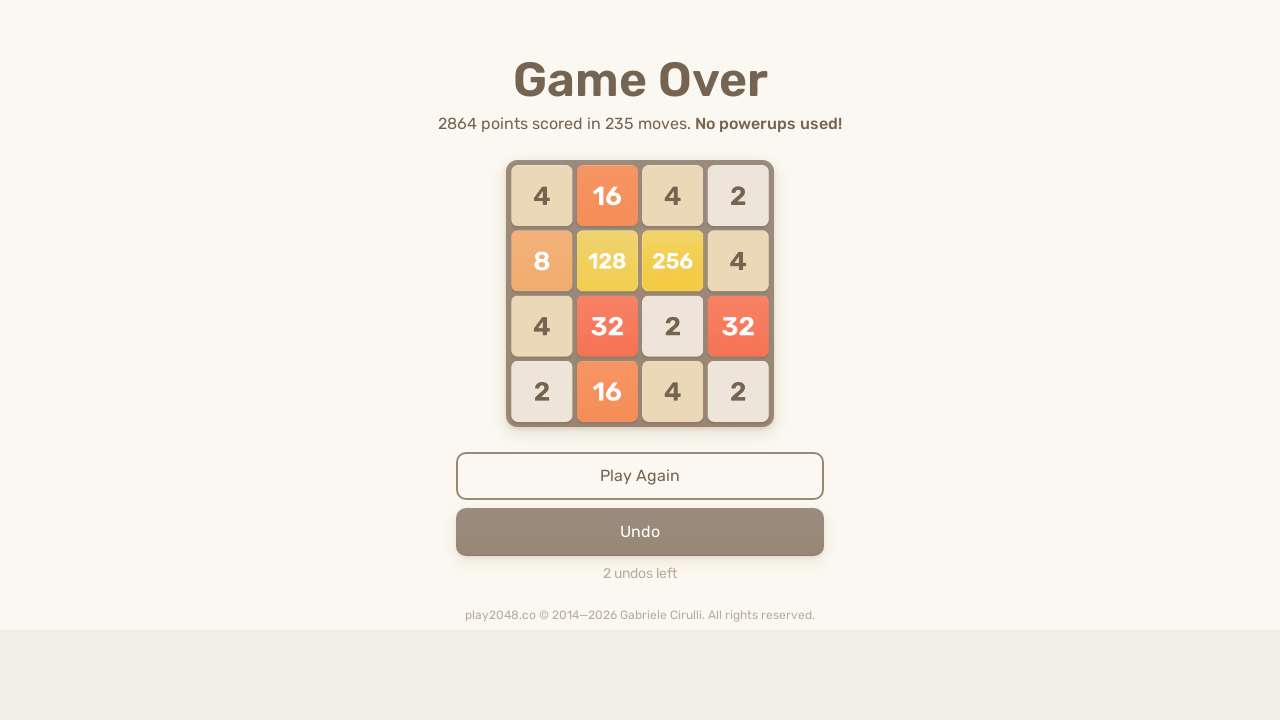

Pressed ArrowLeft key
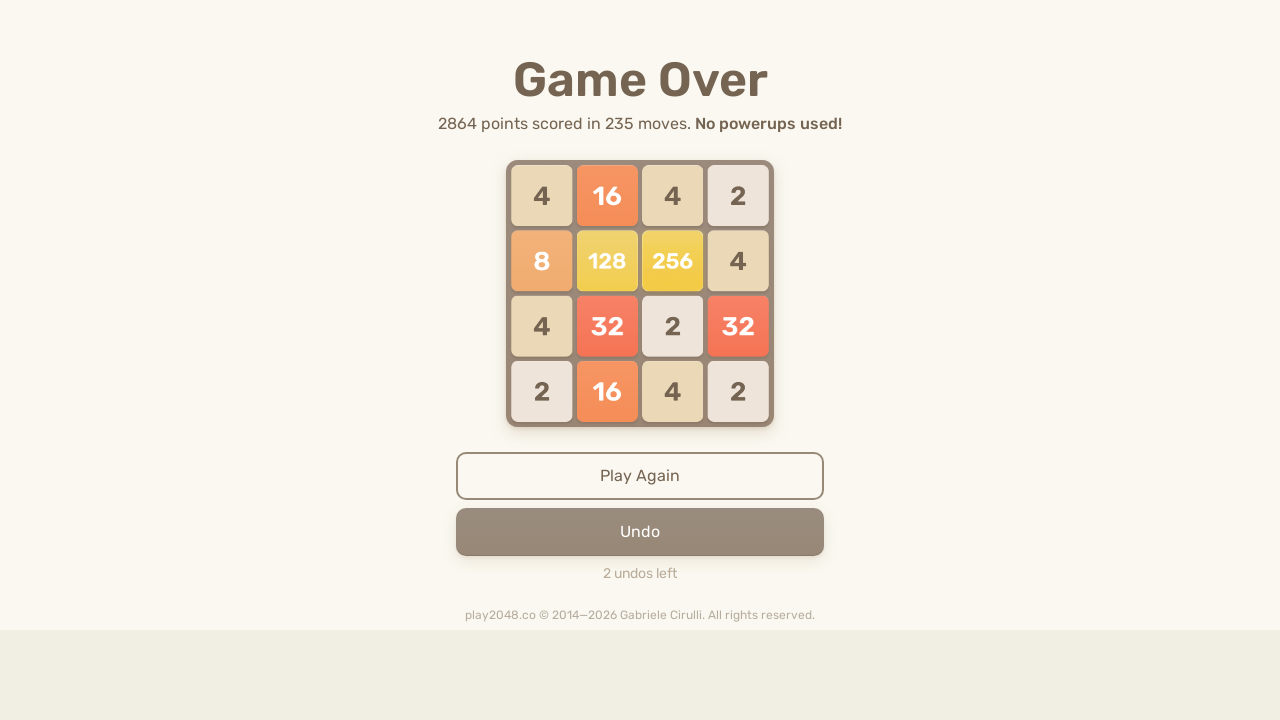

Pressed ArrowUp key
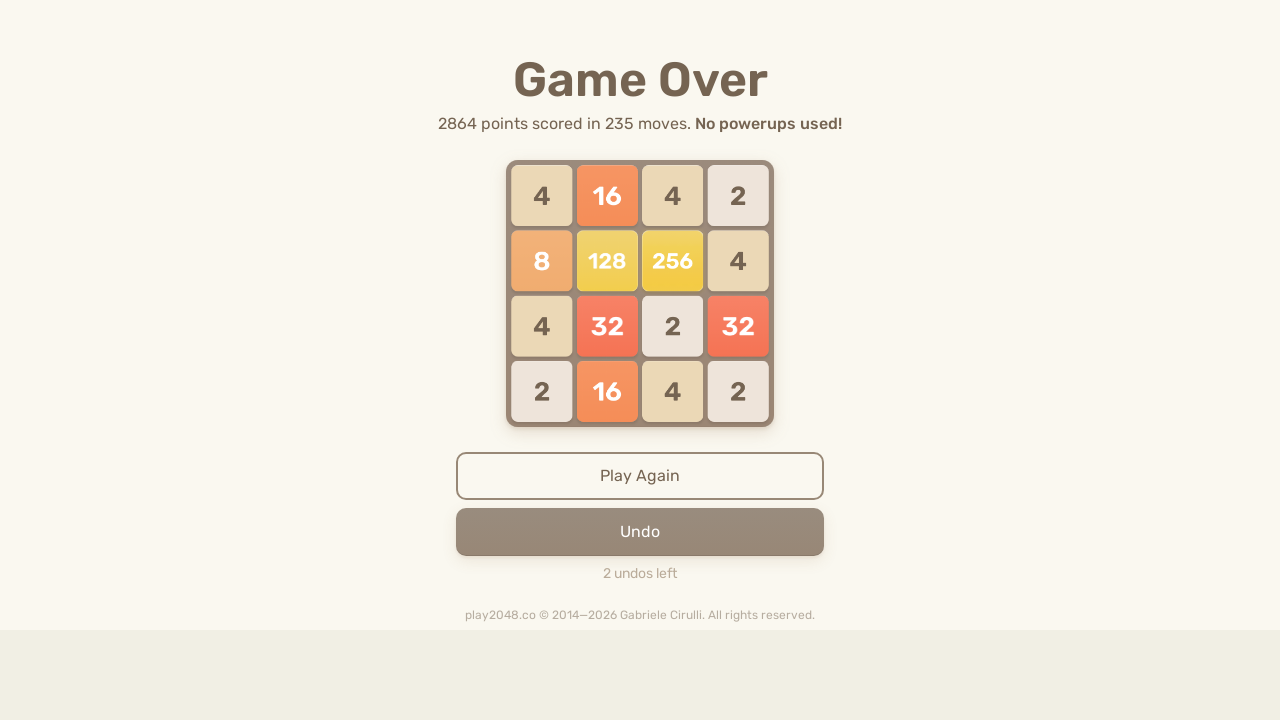

Pressed ArrowRight key
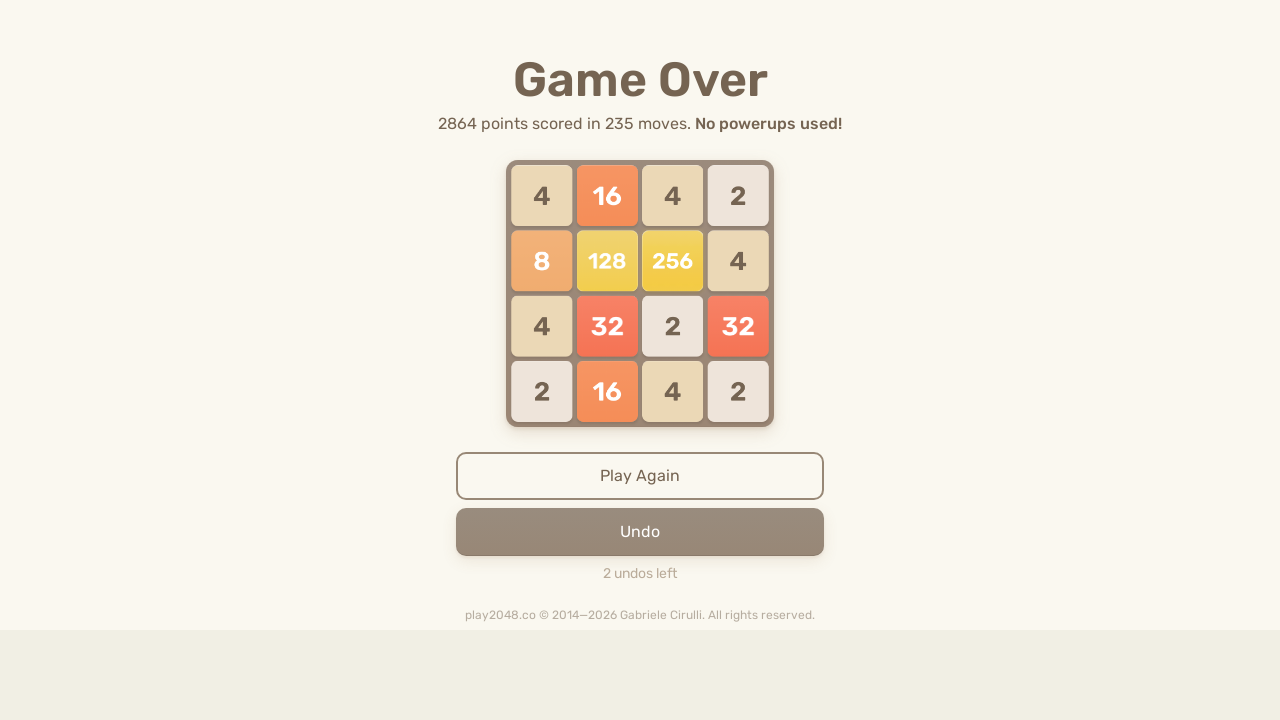

Pressed ArrowDown key
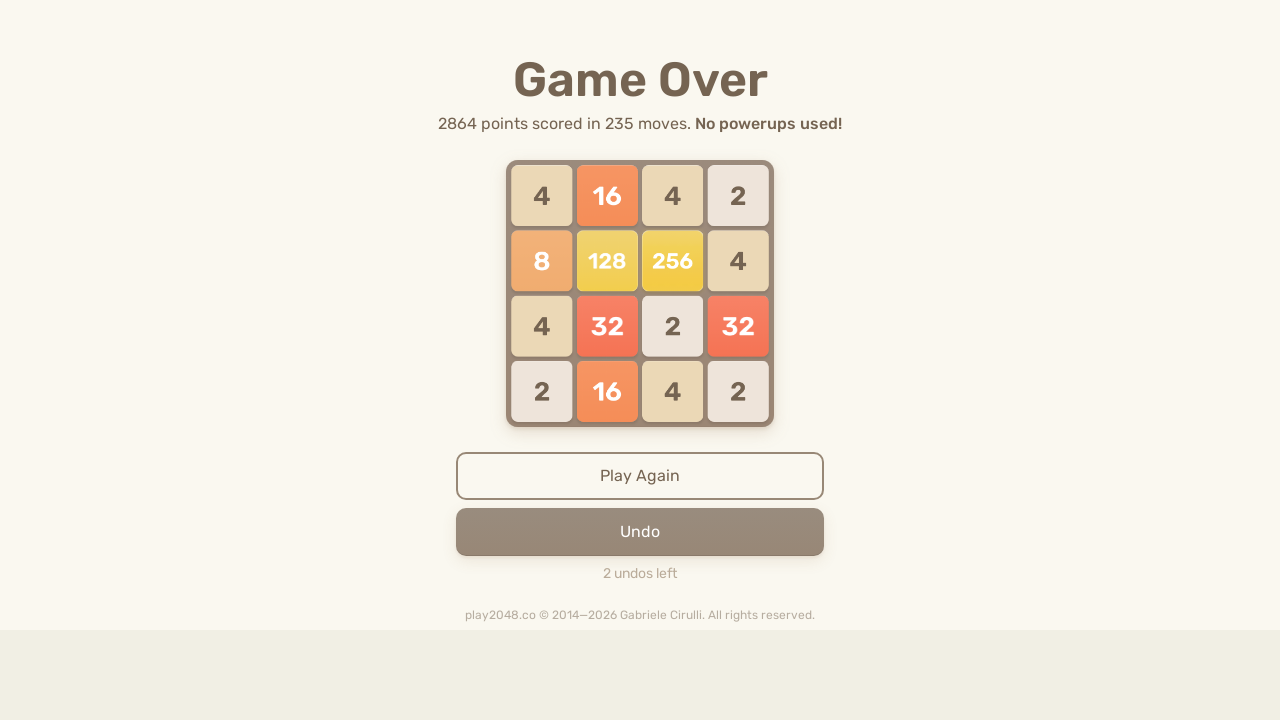

Pressed ArrowLeft key
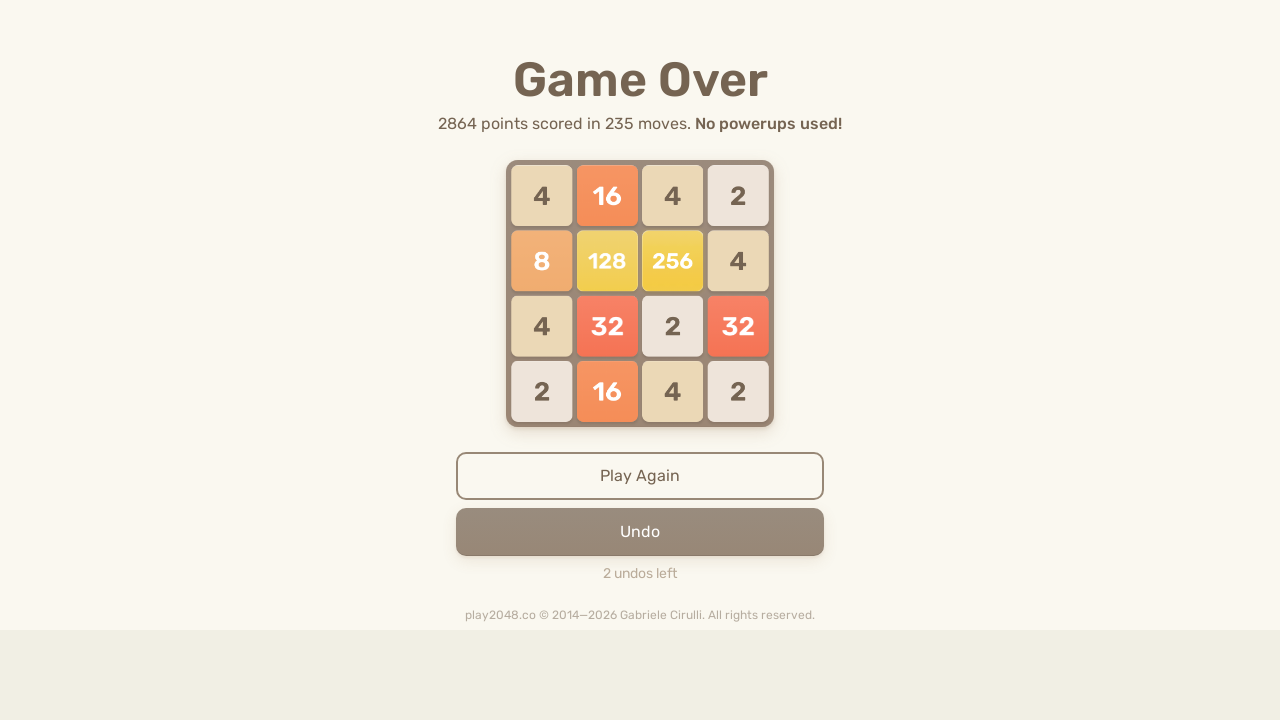

Pressed ArrowUp key
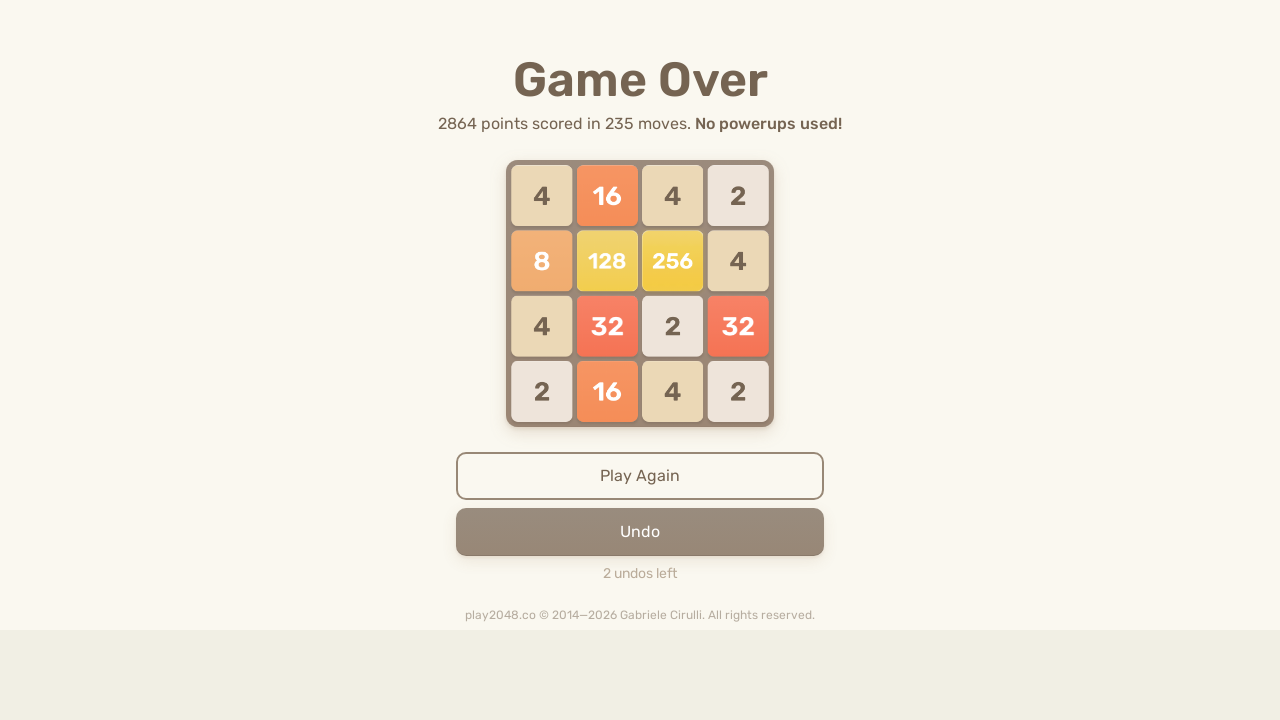

Pressed ArrowRight key
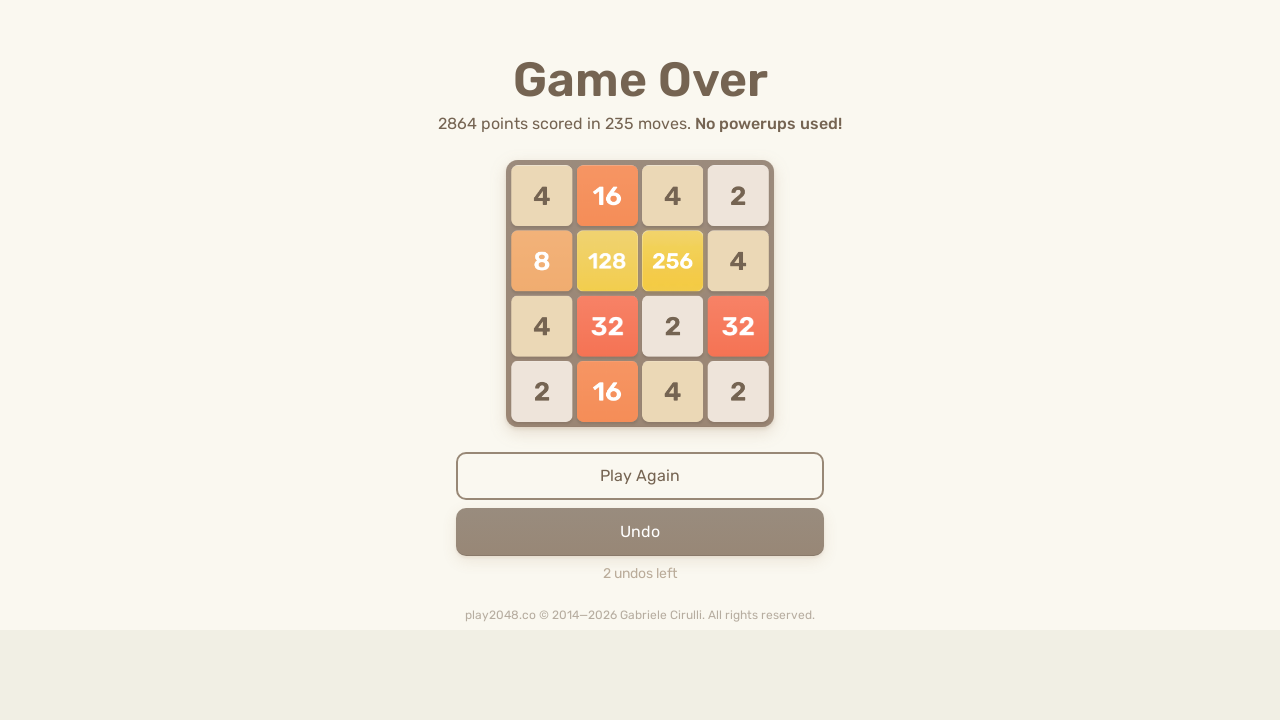

Pressed ArrowDown key
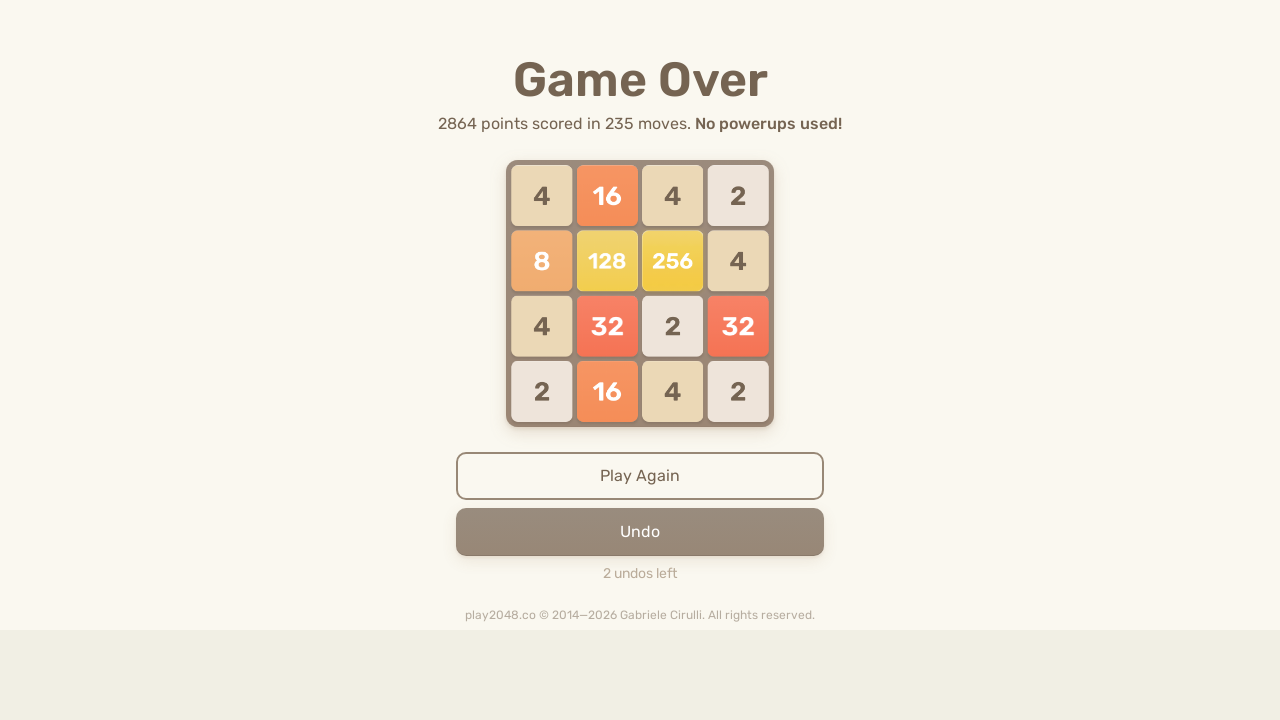

Pressed ArrowLeft key
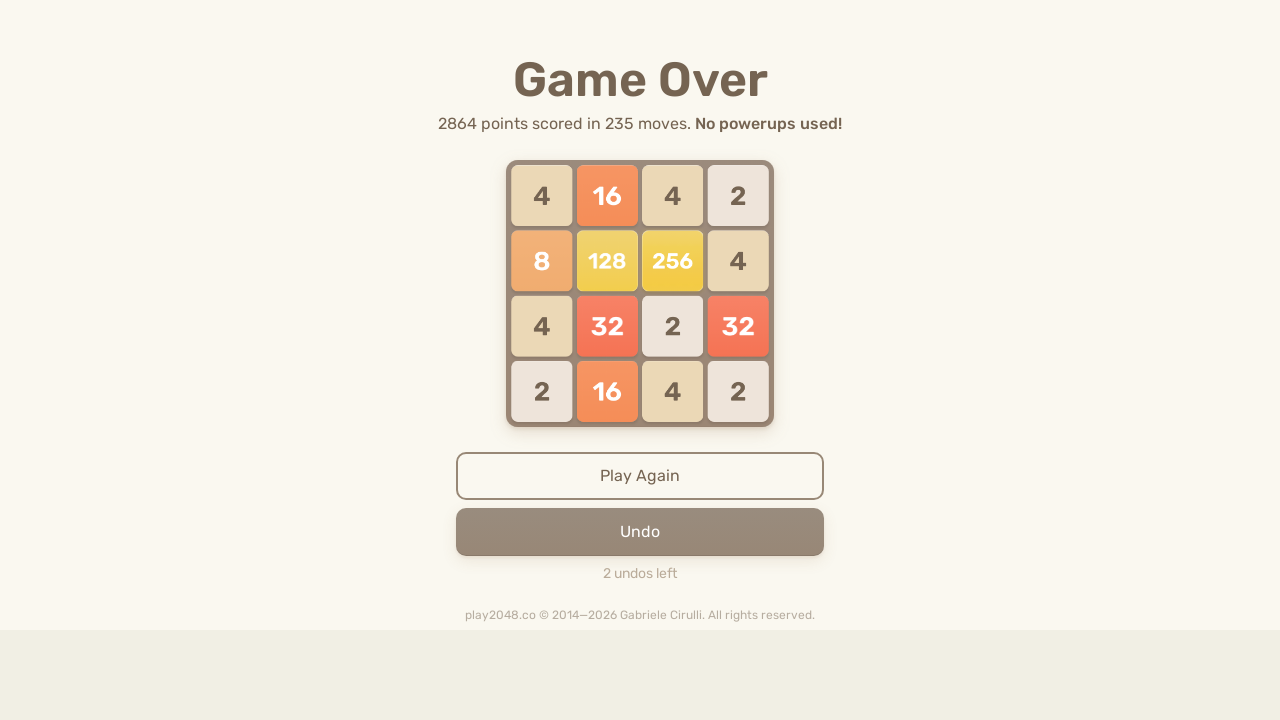

Pressed ArrowUp key
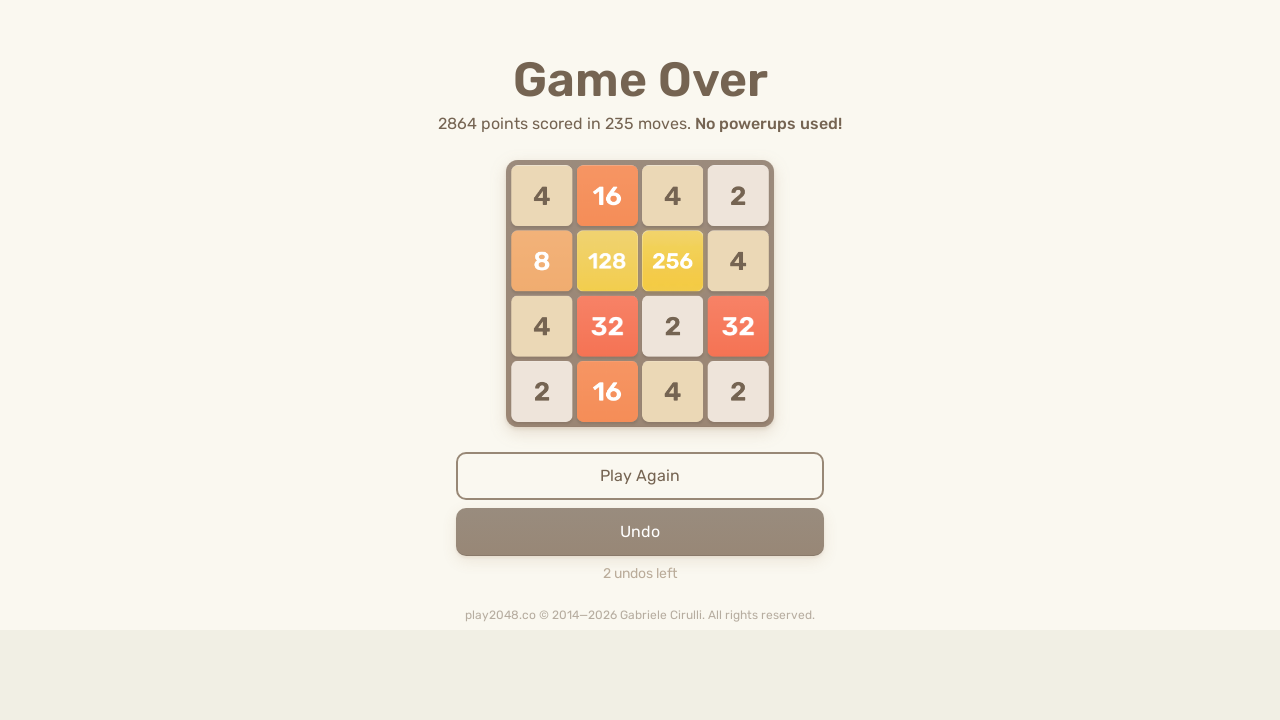

Pressed ArrowRight key
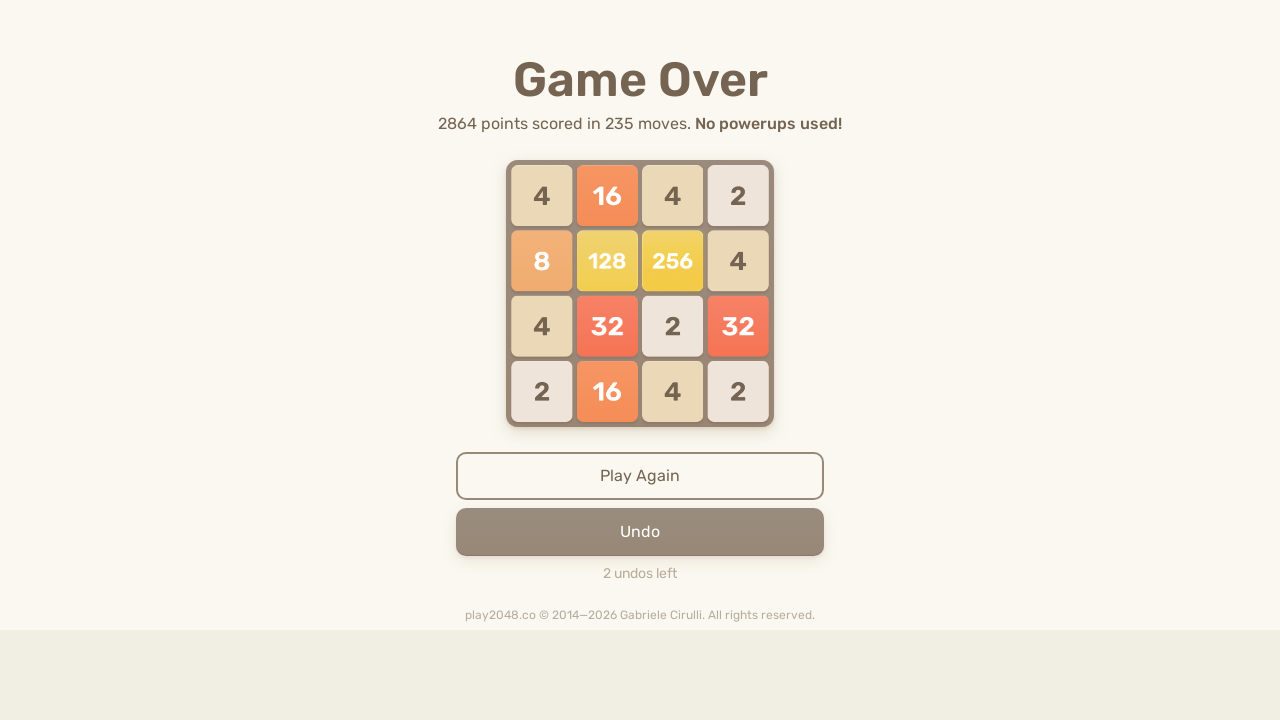

Pressed ArrowDown key
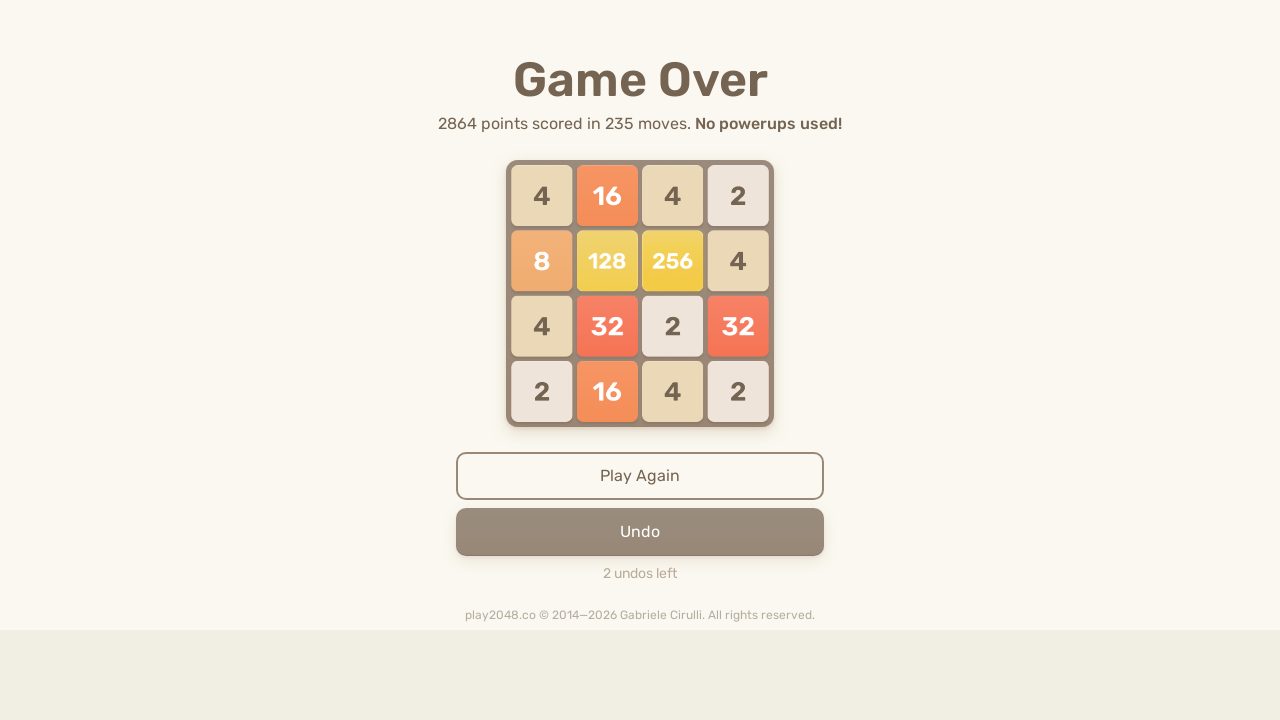

Pressed ArrowLeft key
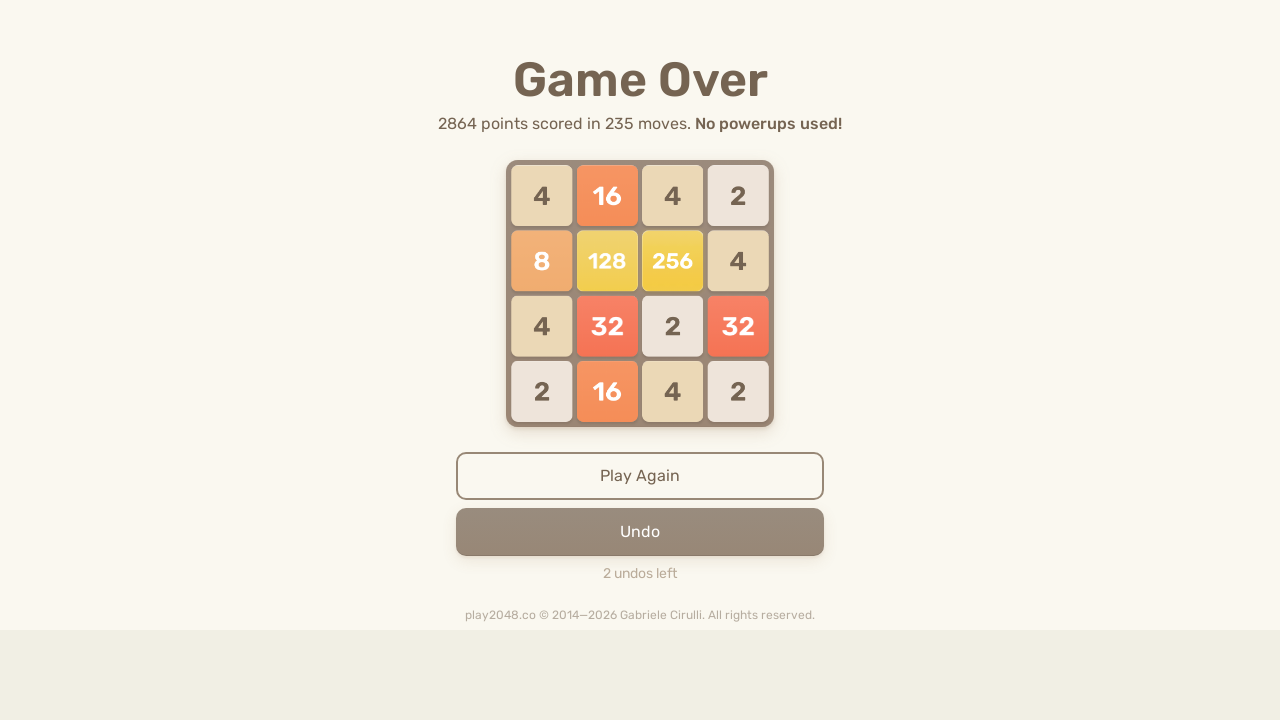

Pressed ArrowUp key
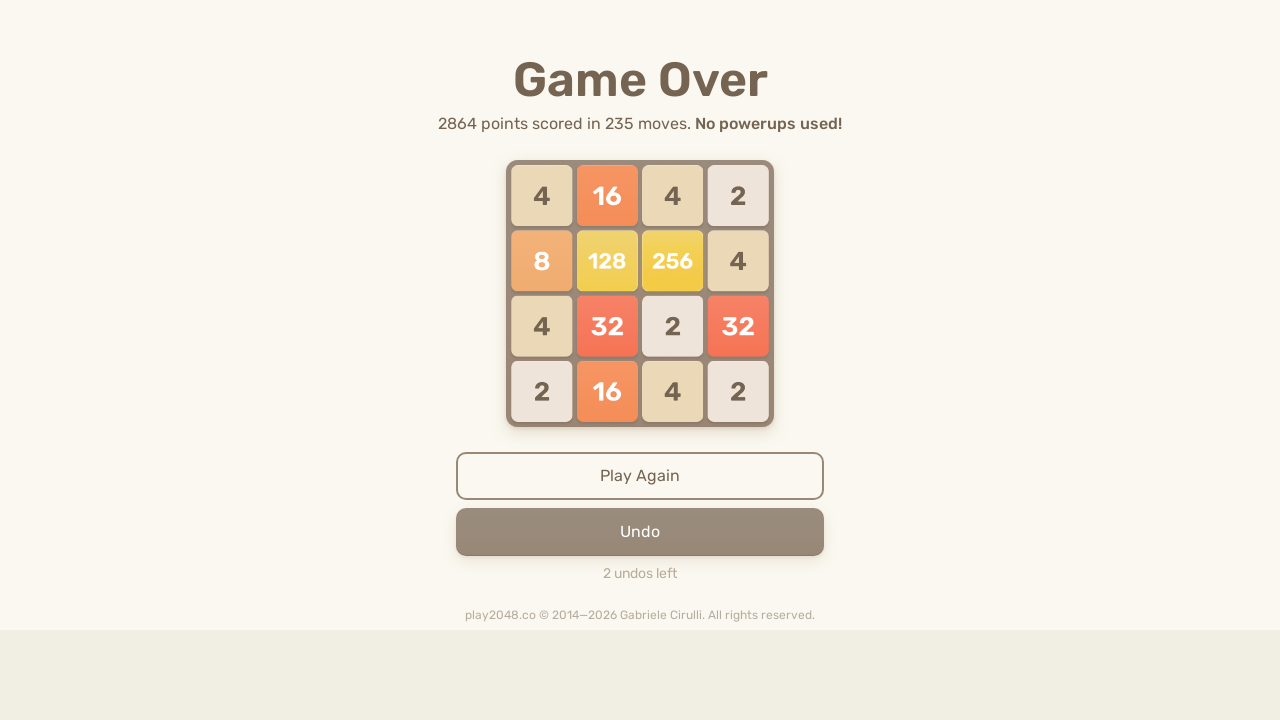

Pressed ArrowRight key
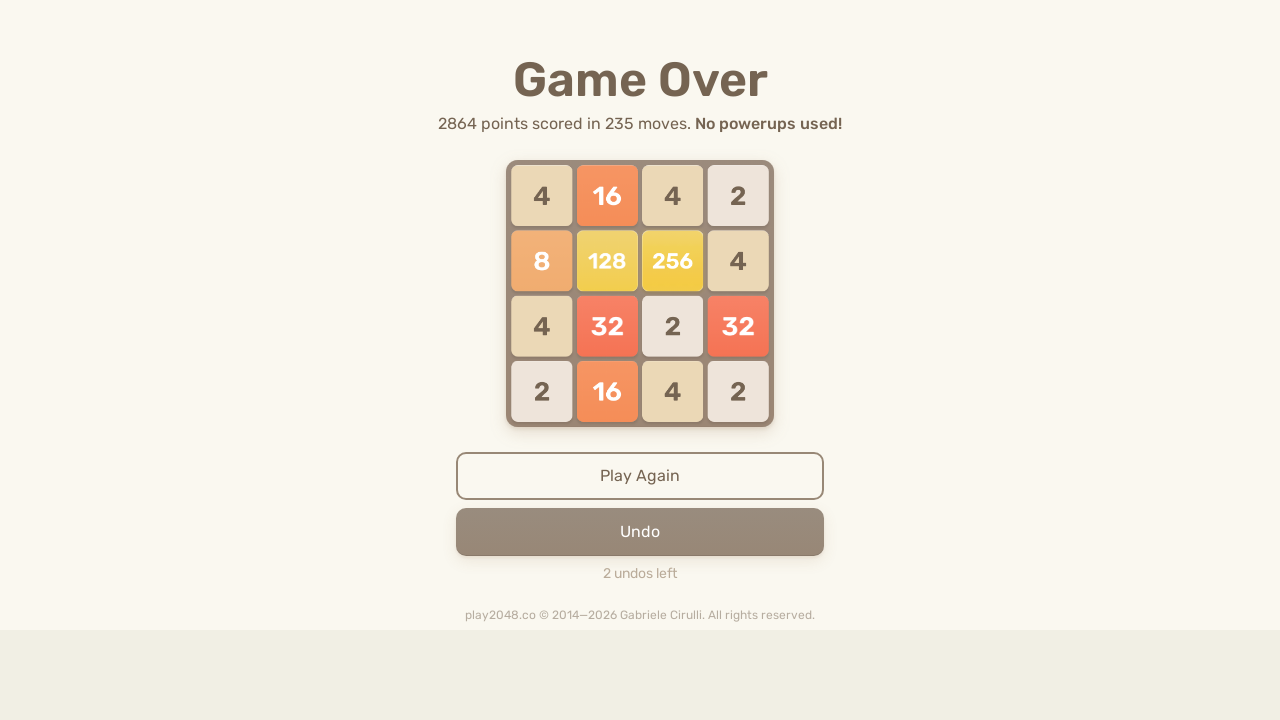

Pressed ArrowDown key
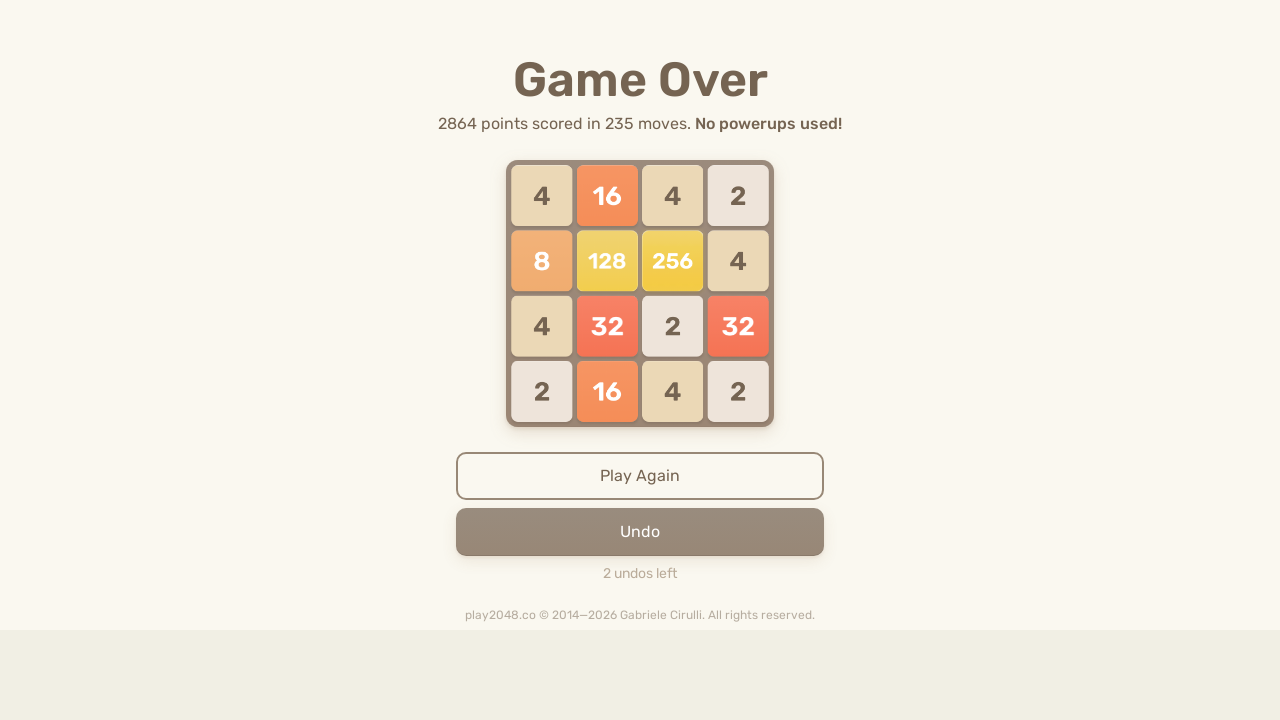

Pressed ArrowLeft key
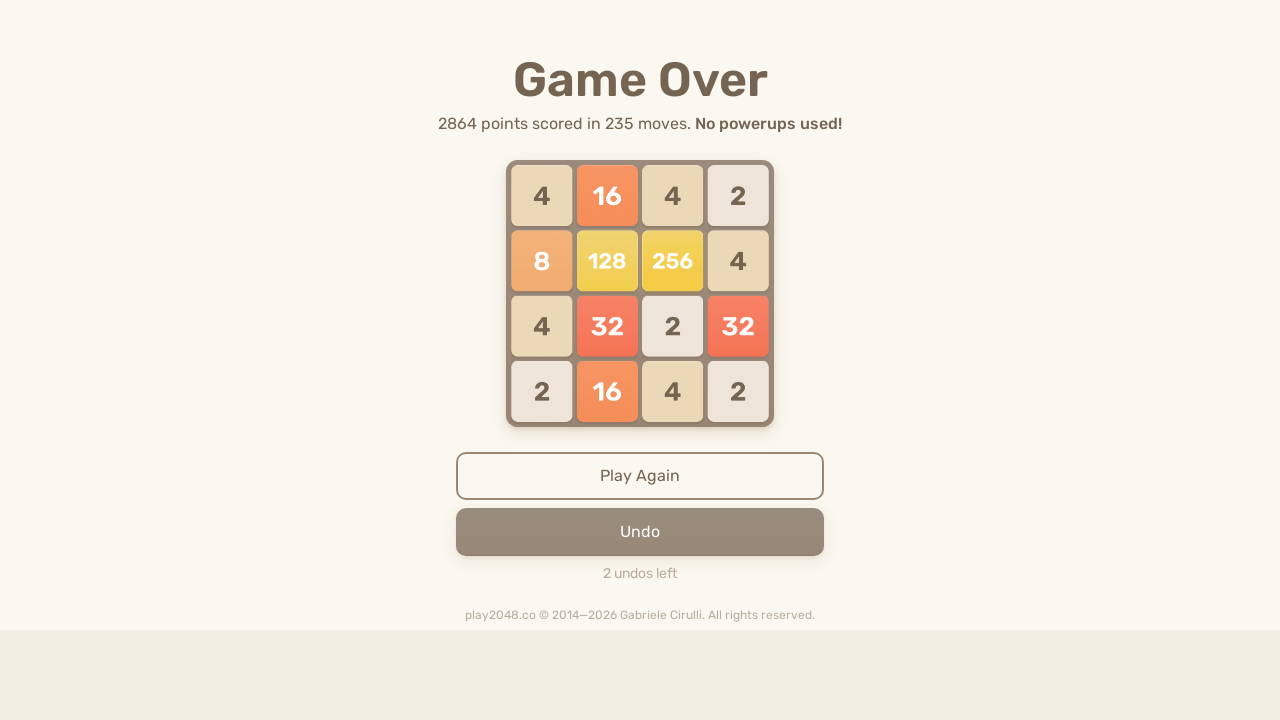

Pressed ArrowUp key
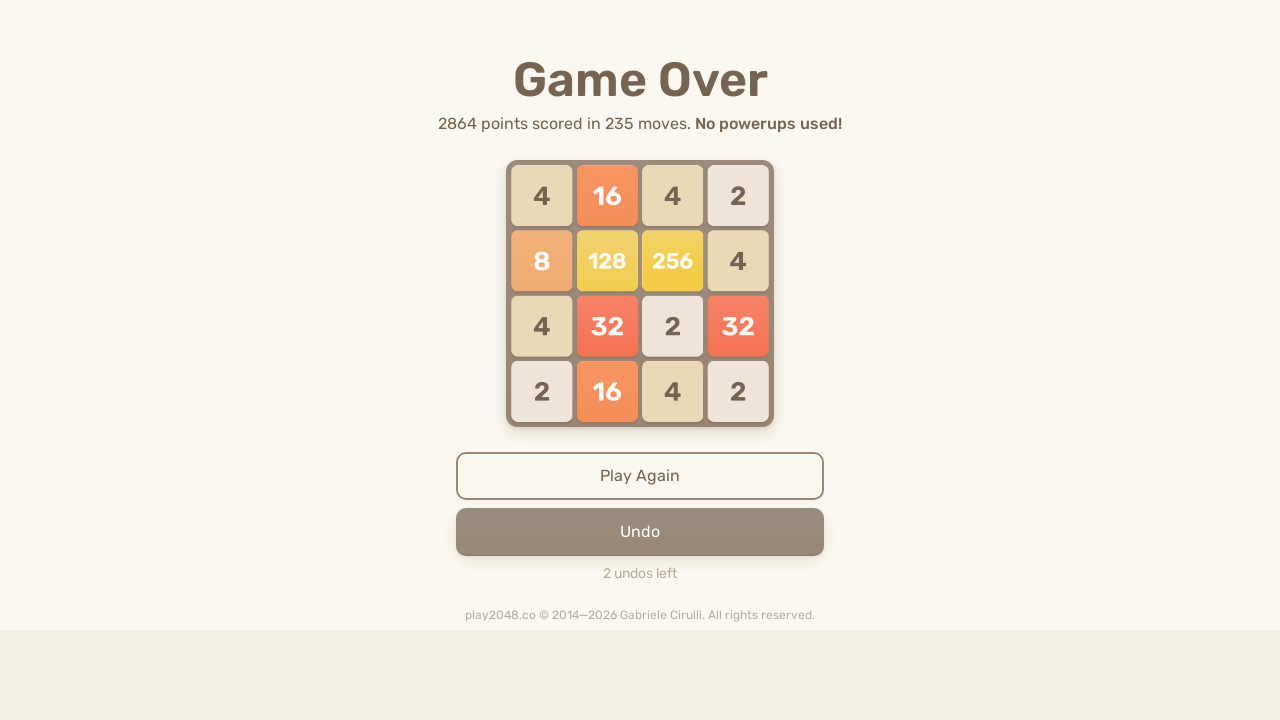

Pressed ArrowRight key
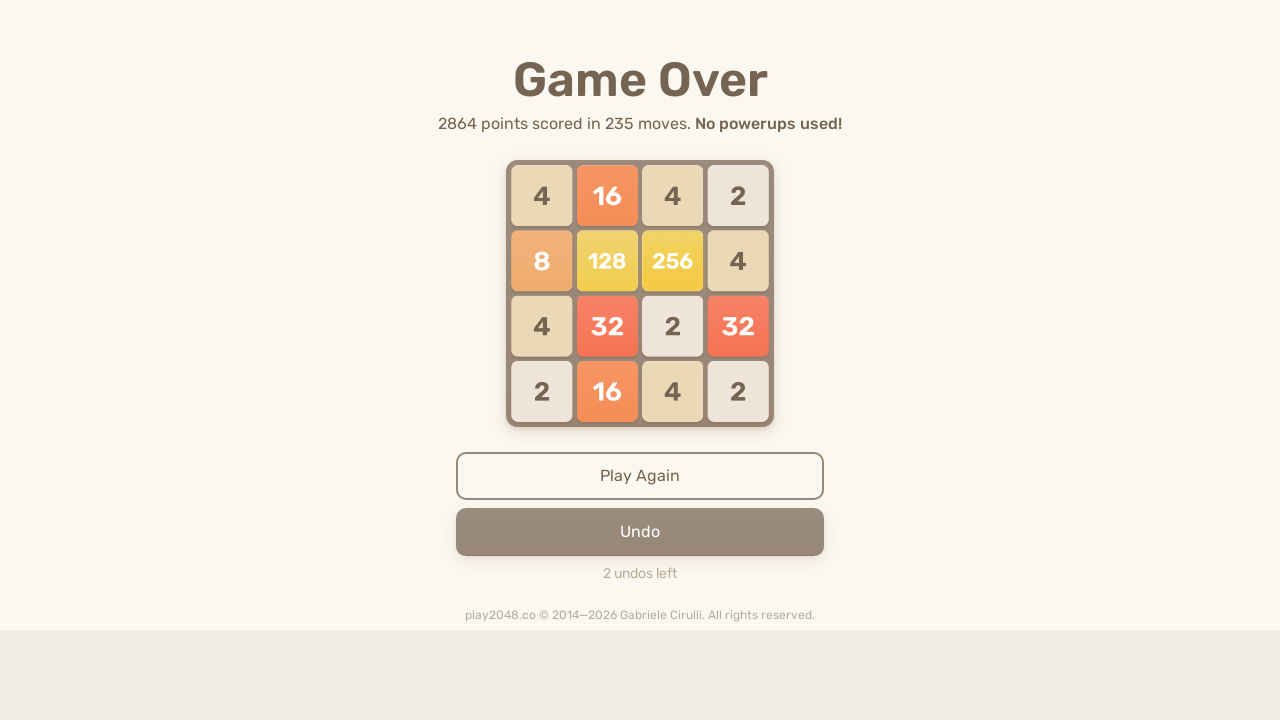

Pressed ArrowDown key
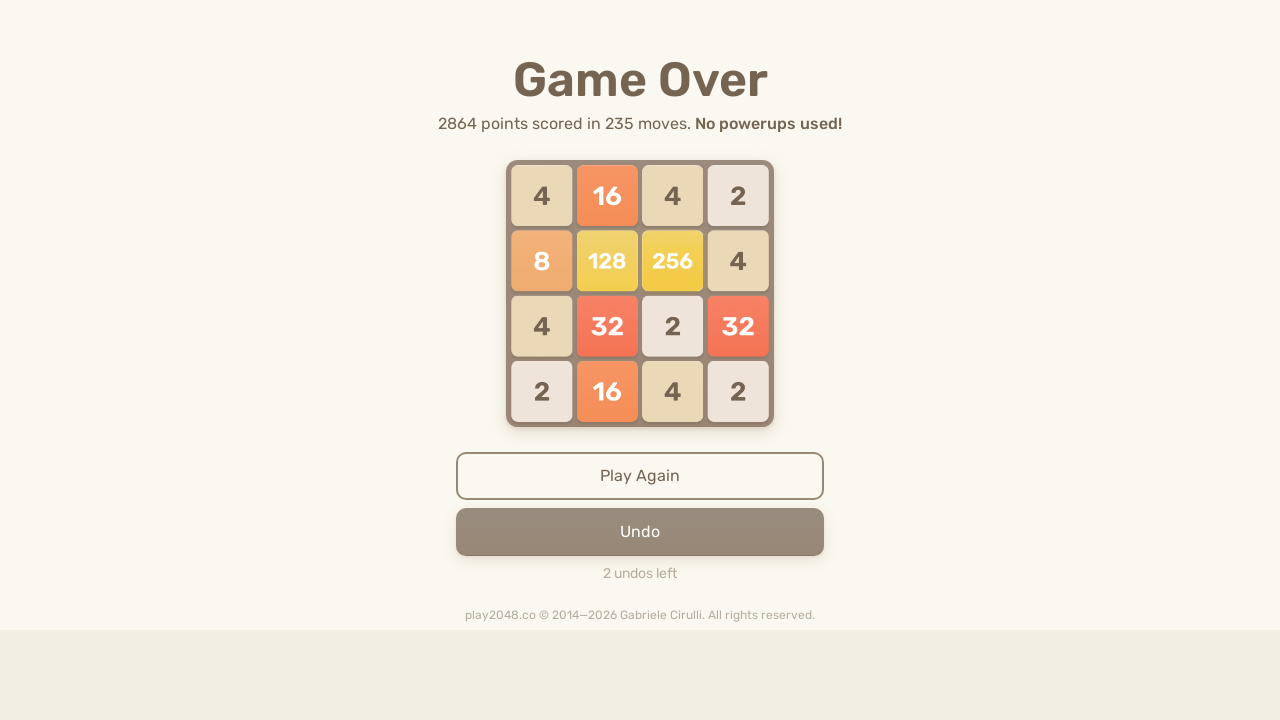

Pressed ArrowLeft key
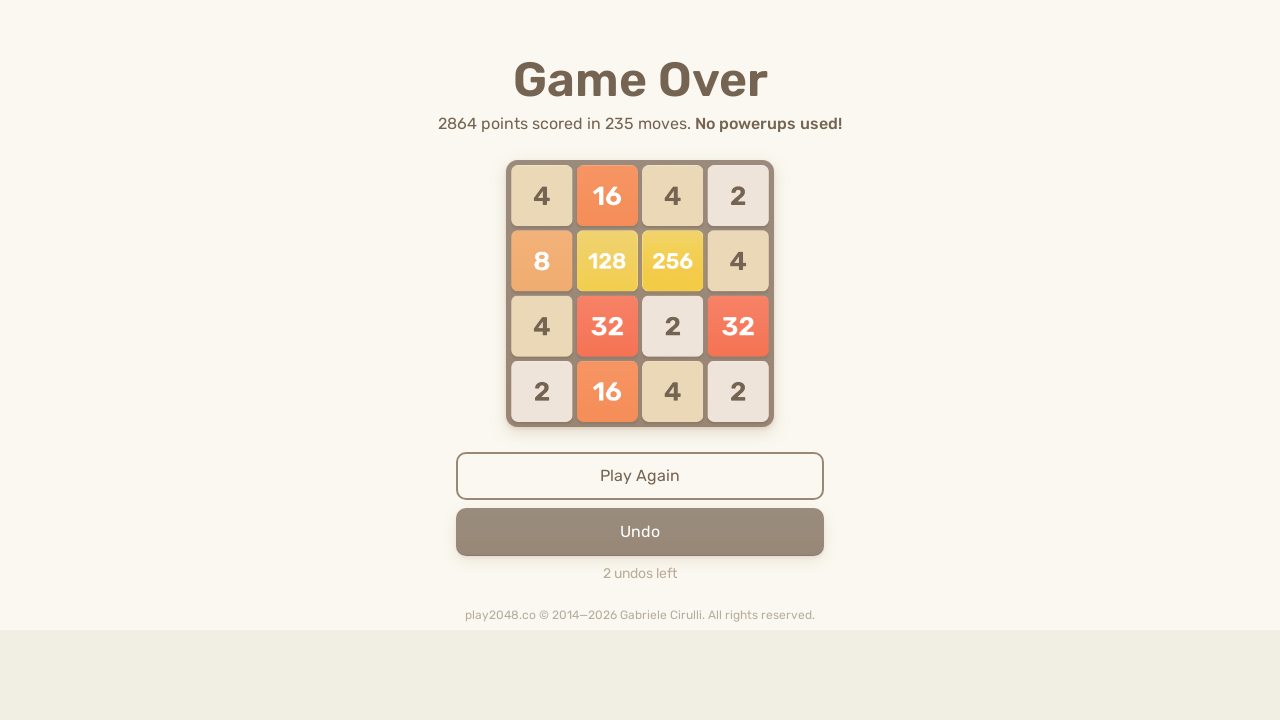

Pressed ArrowUp key
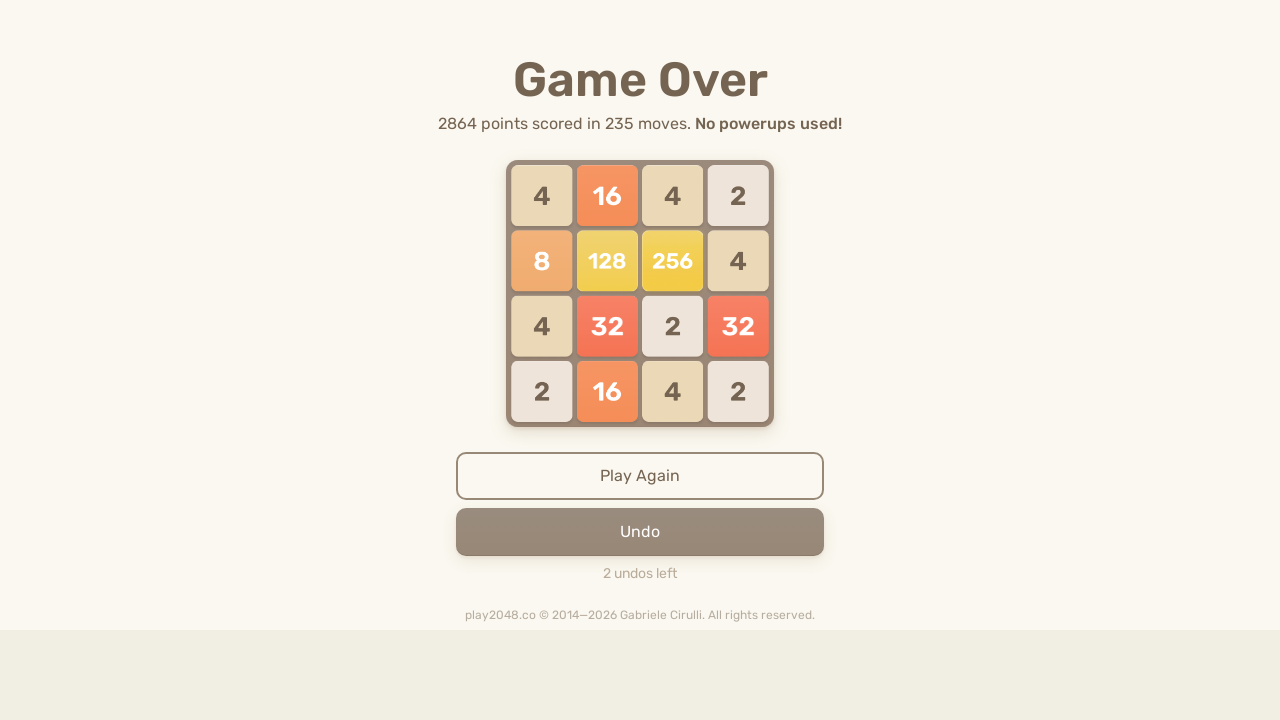

Pressed ArrowRight key
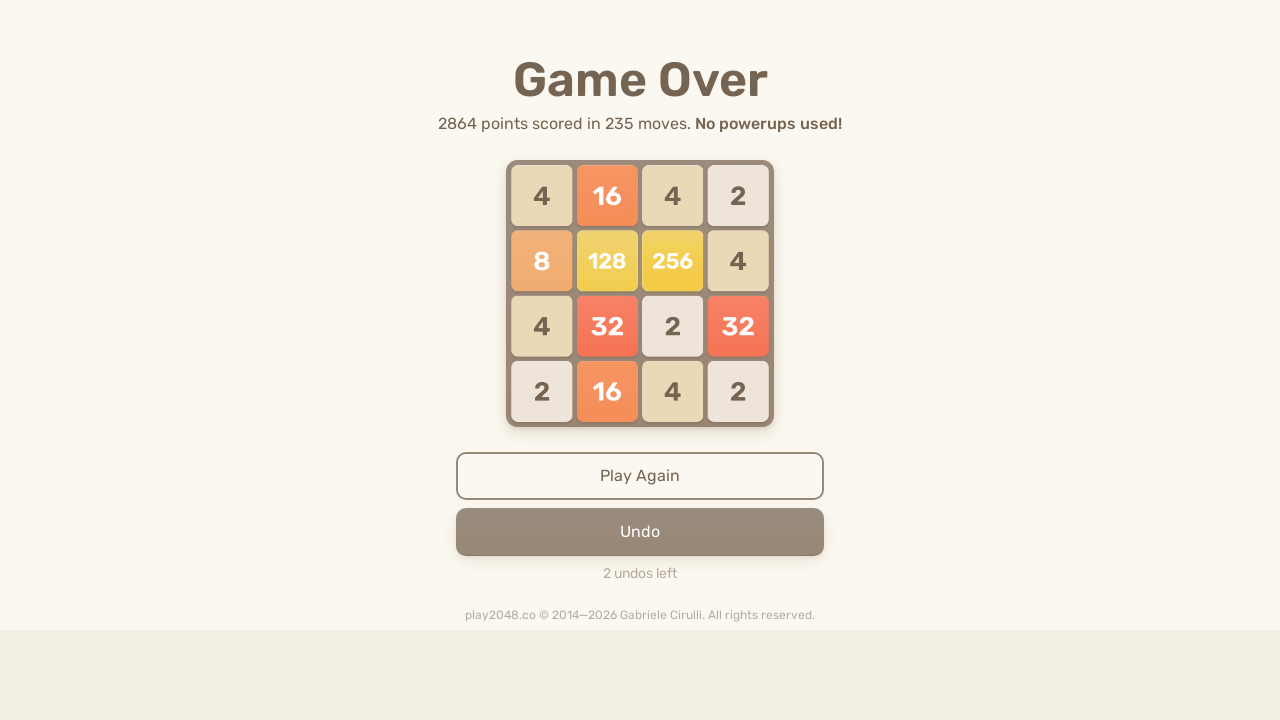

Pressed ArrowDown key
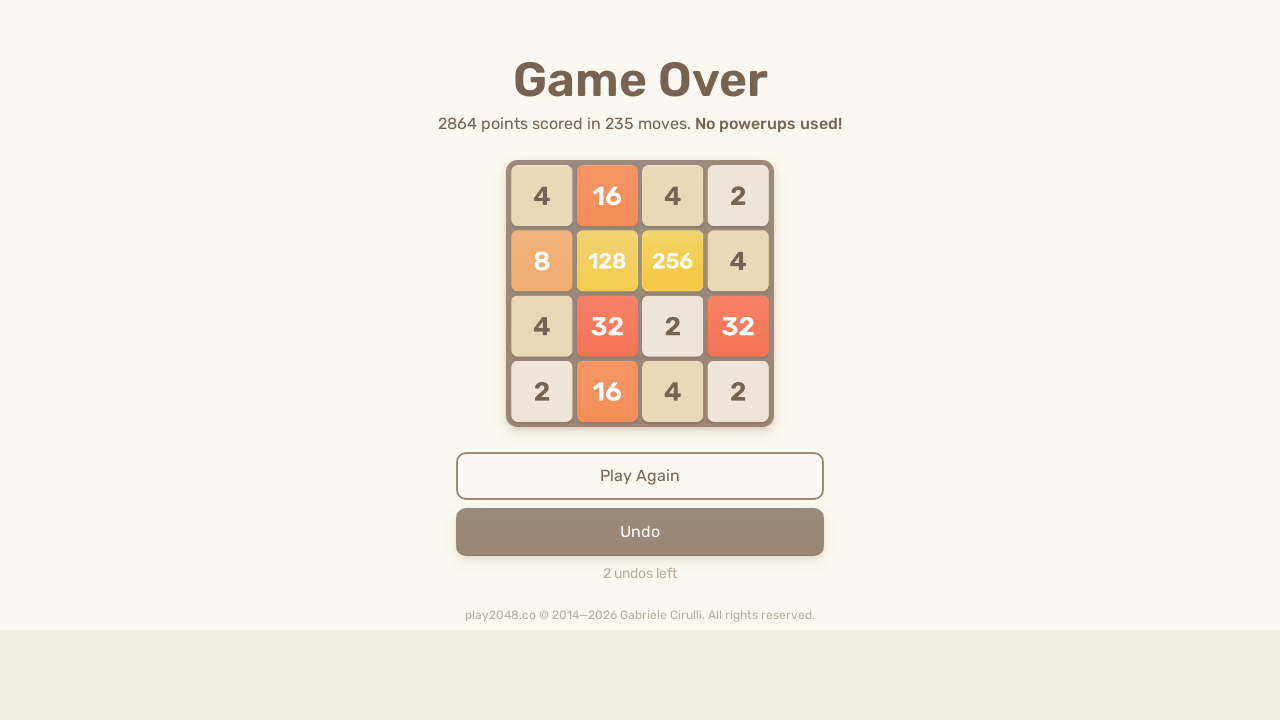

Pressed ArrowLeft key
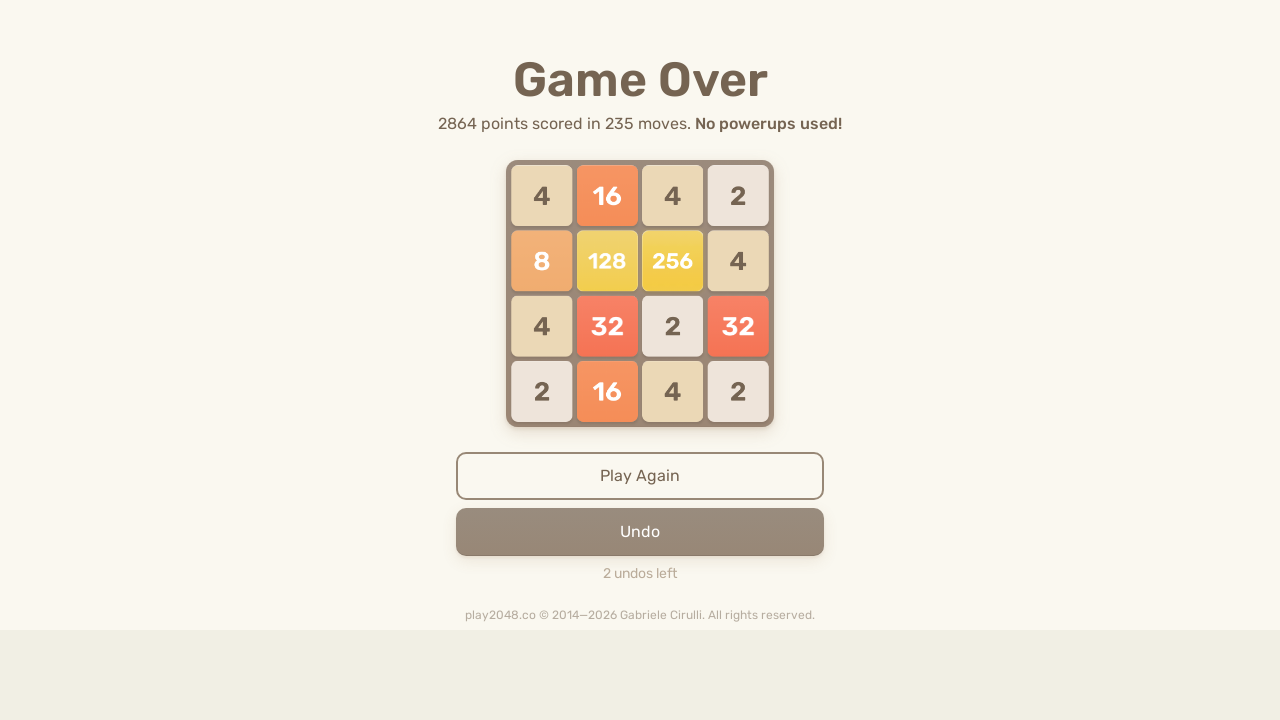

Pressed ArrowUp key
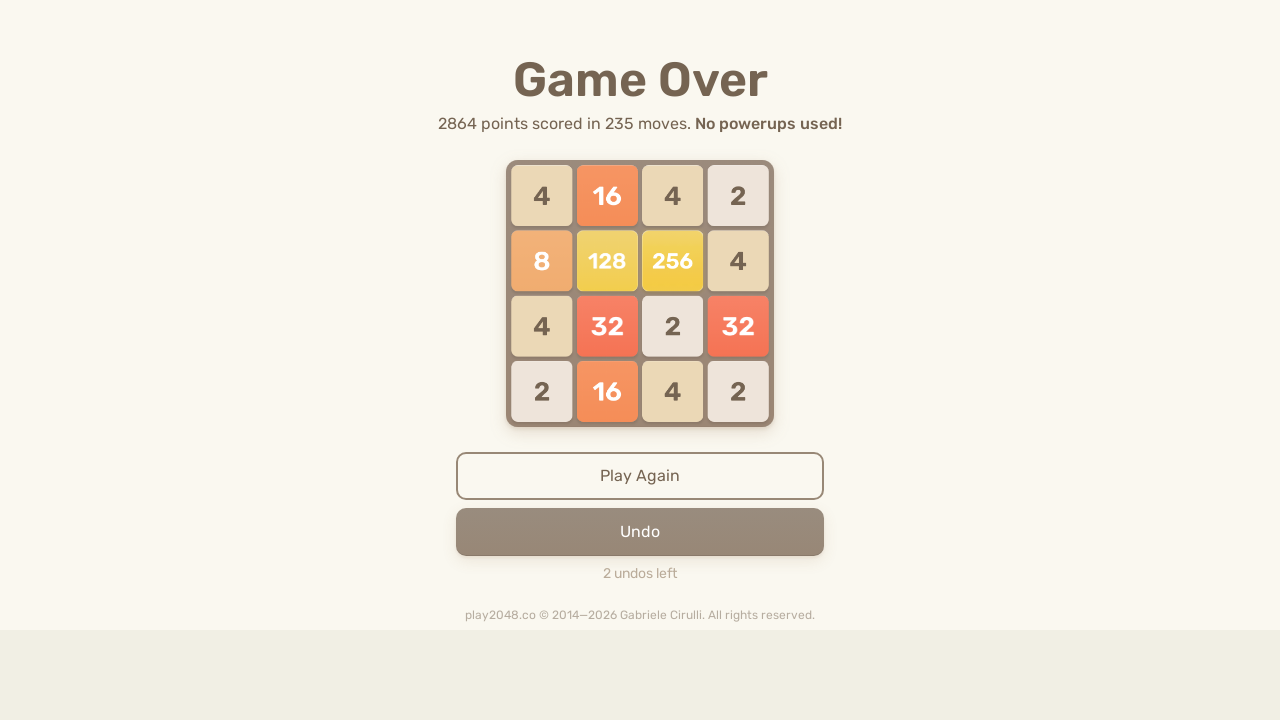

Pressed ArrowRight key
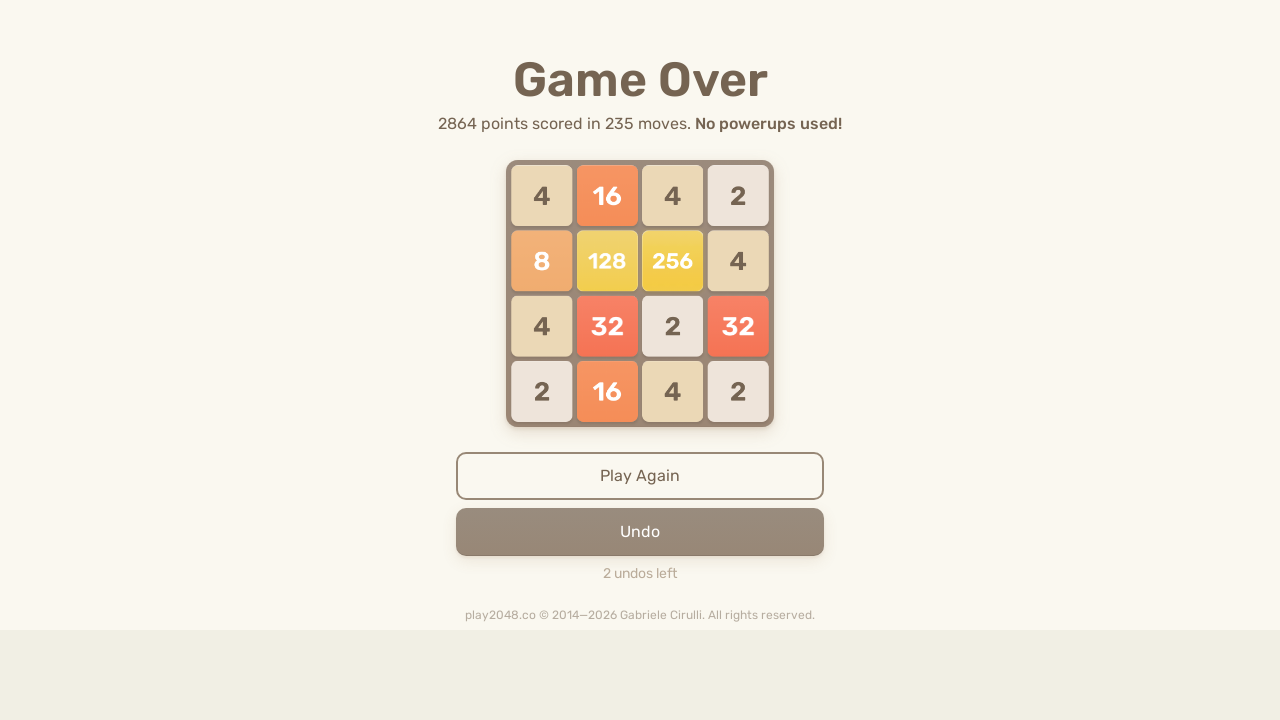

Pressed ArrowDown key
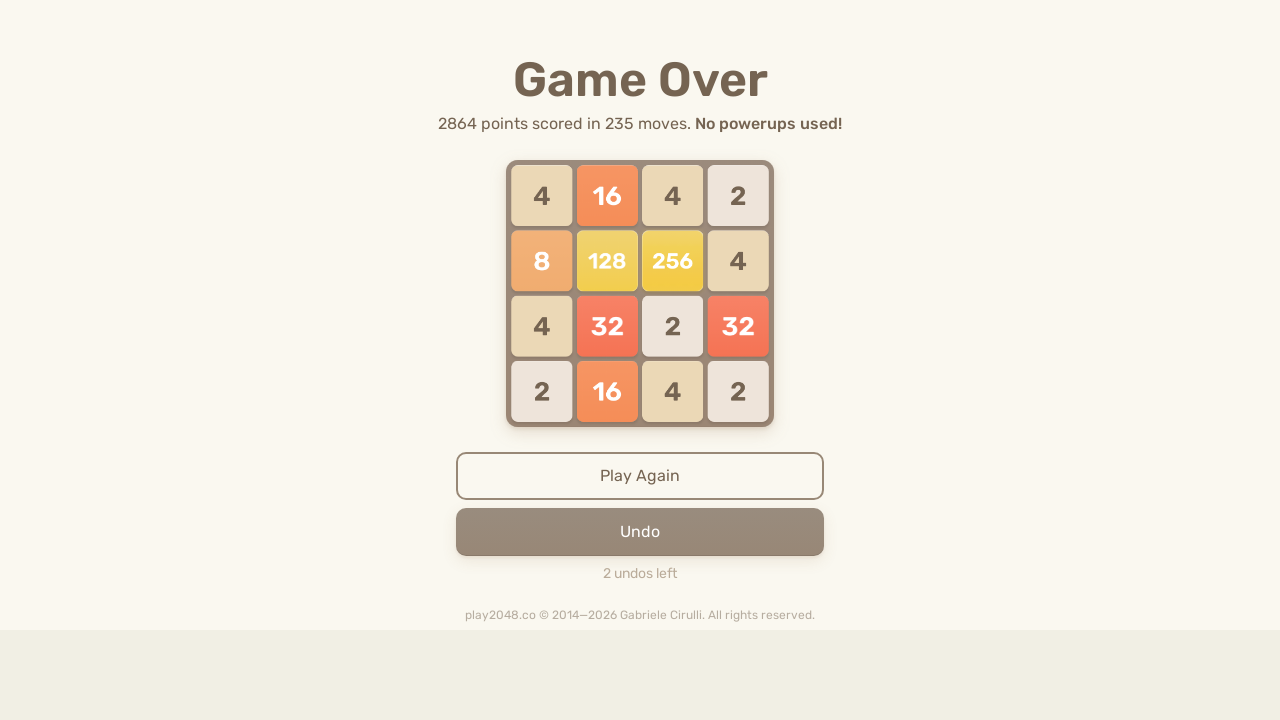

Pressed ArrowLeft key
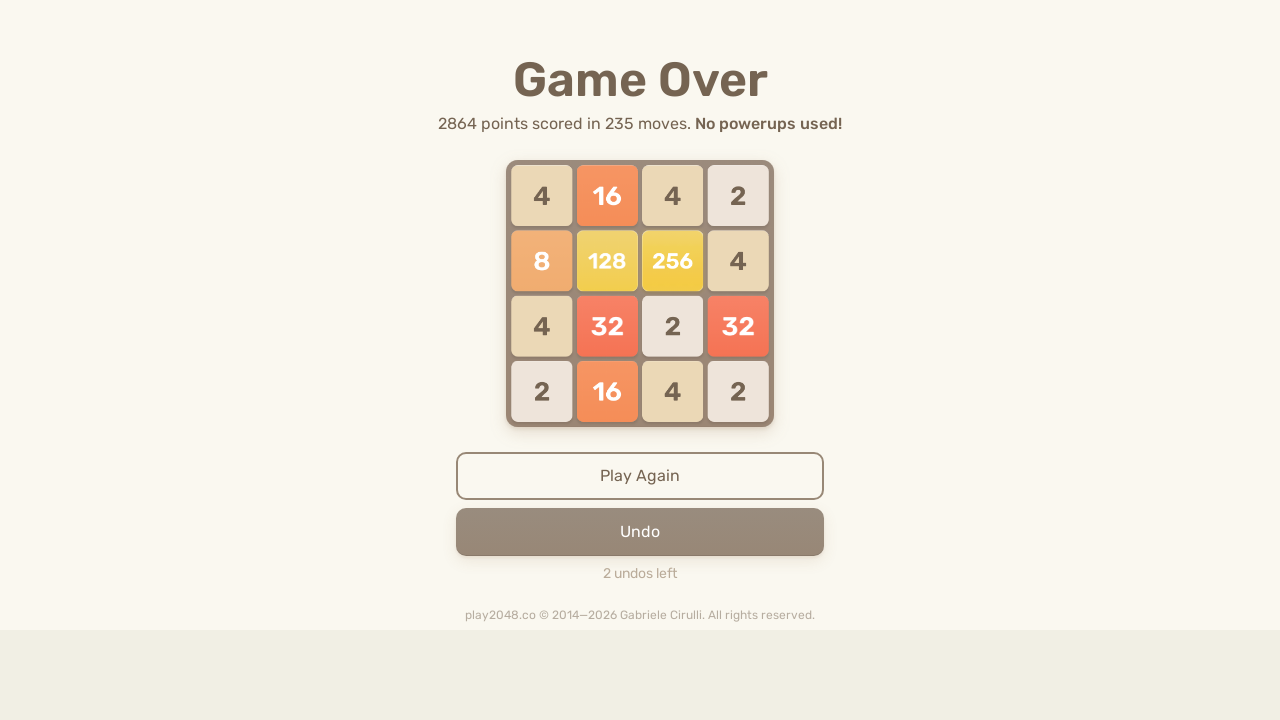

Pressed ArrowUp key
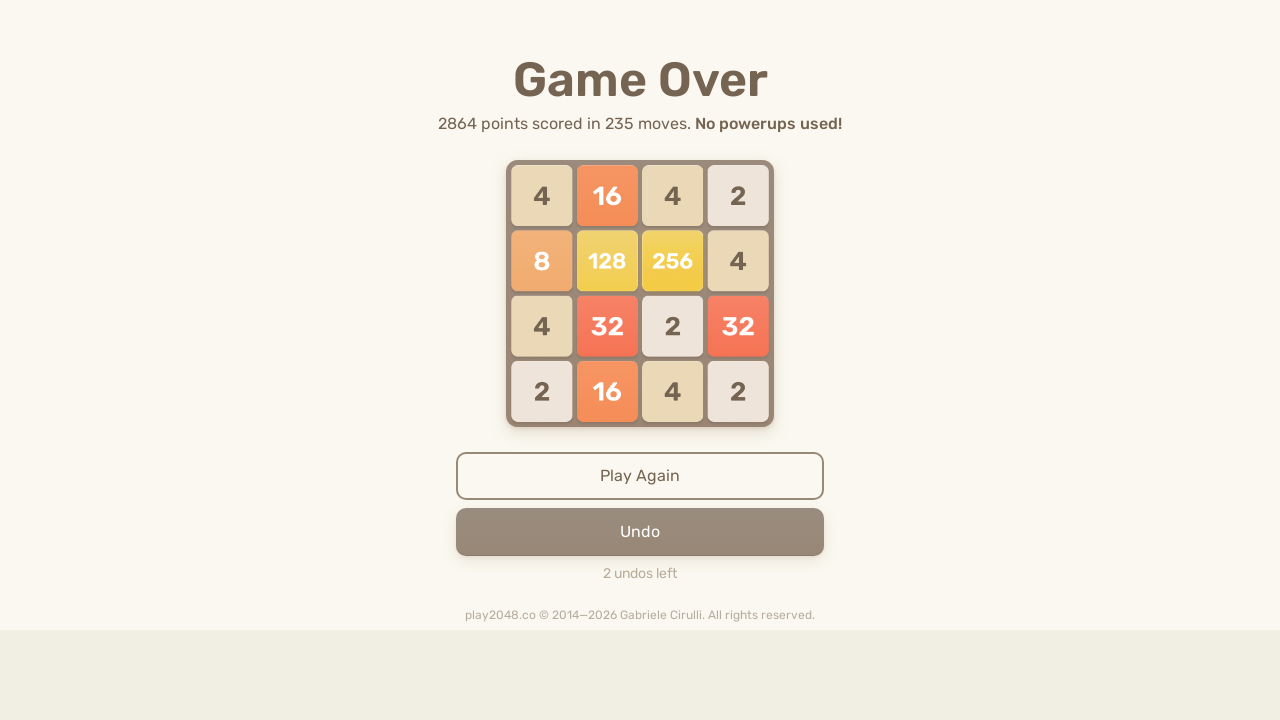

Pressed ArrowRight key
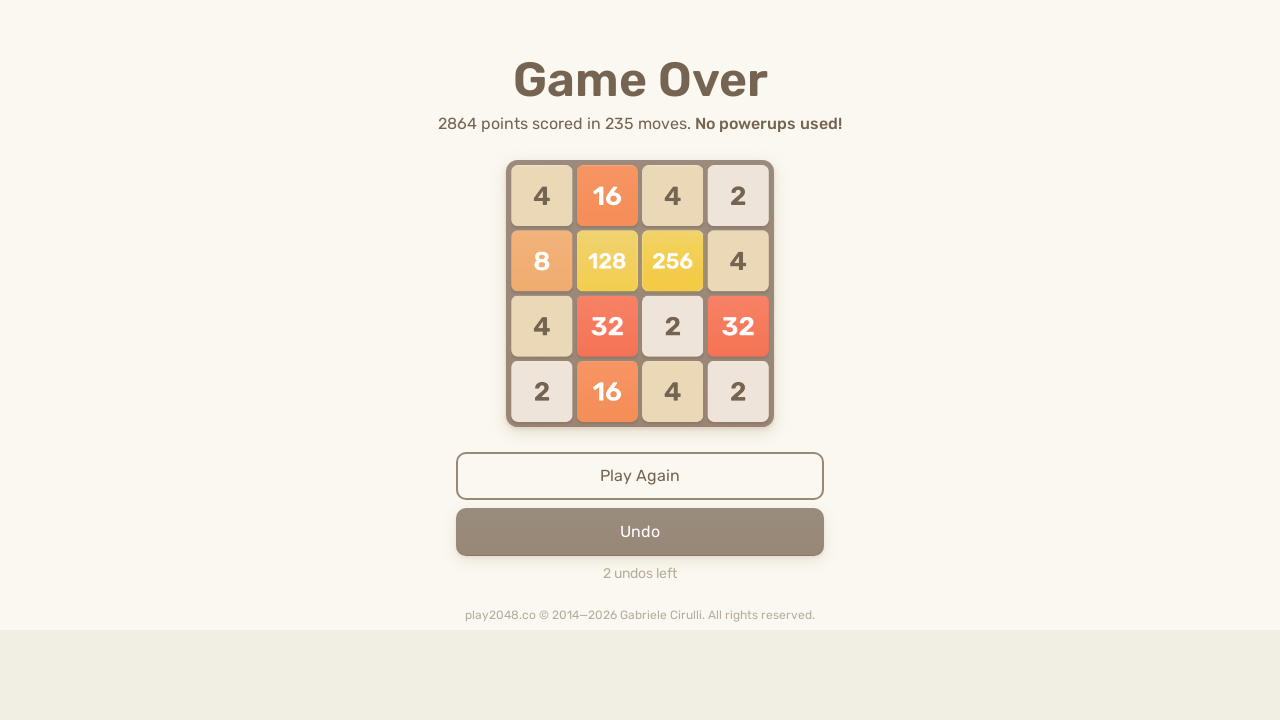

Pressed ArrowDown key
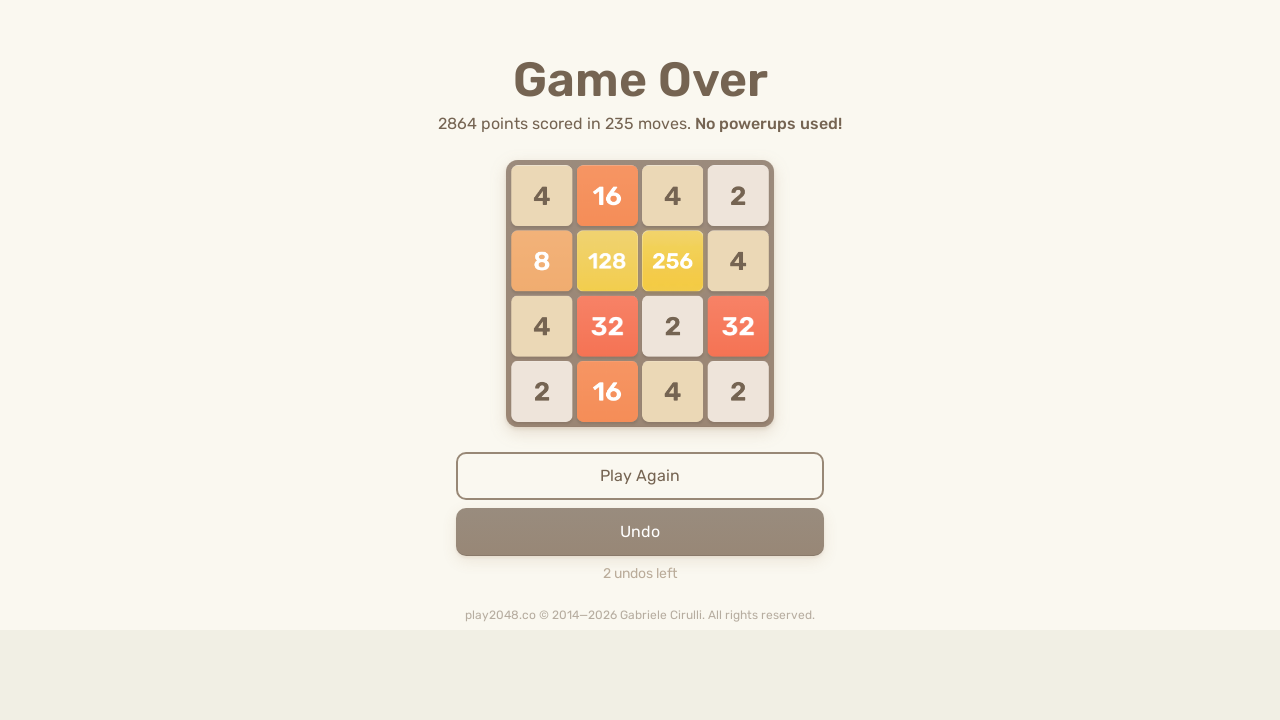

Pressed ArrowLeft key
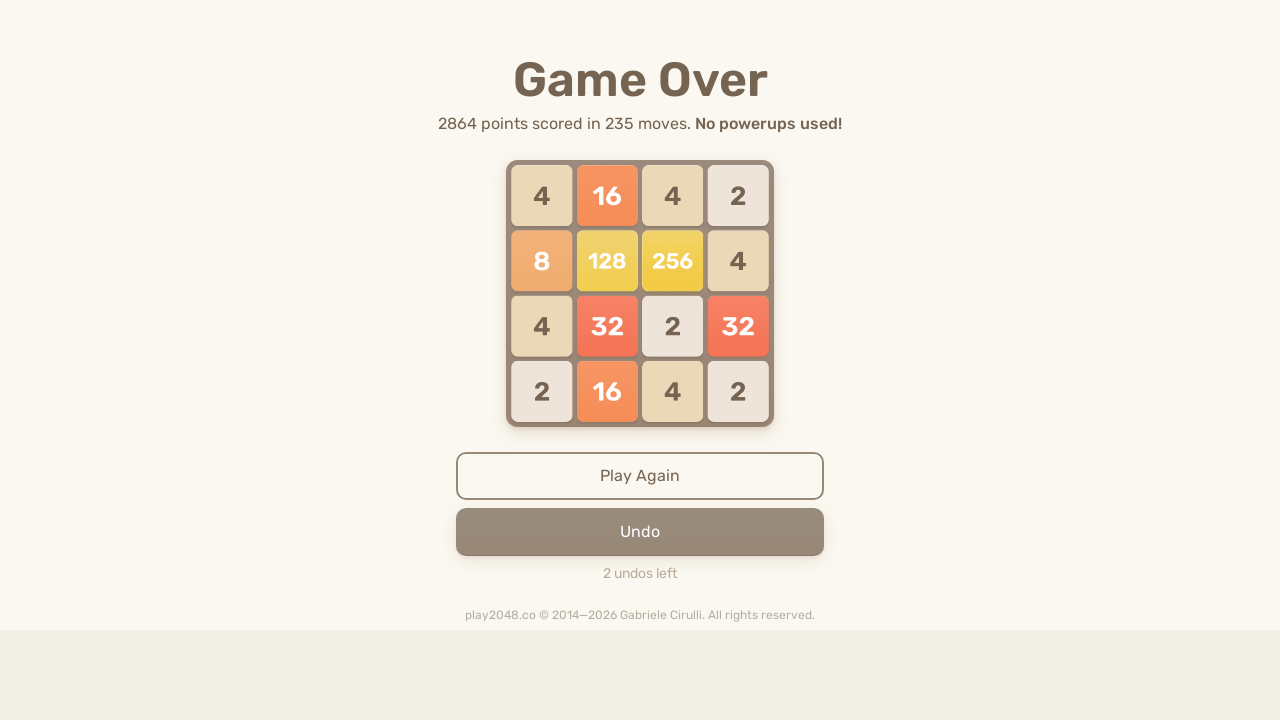

Pressed ArrowUp key
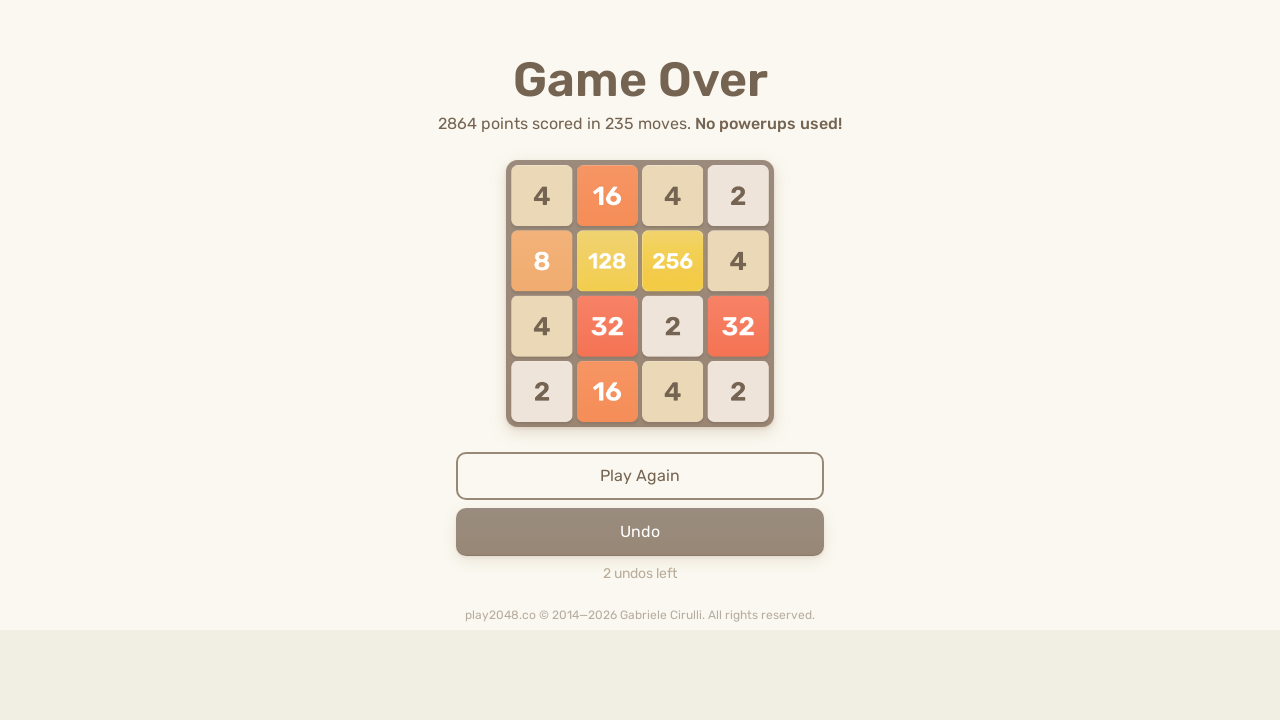

Pressed ArrowRight key
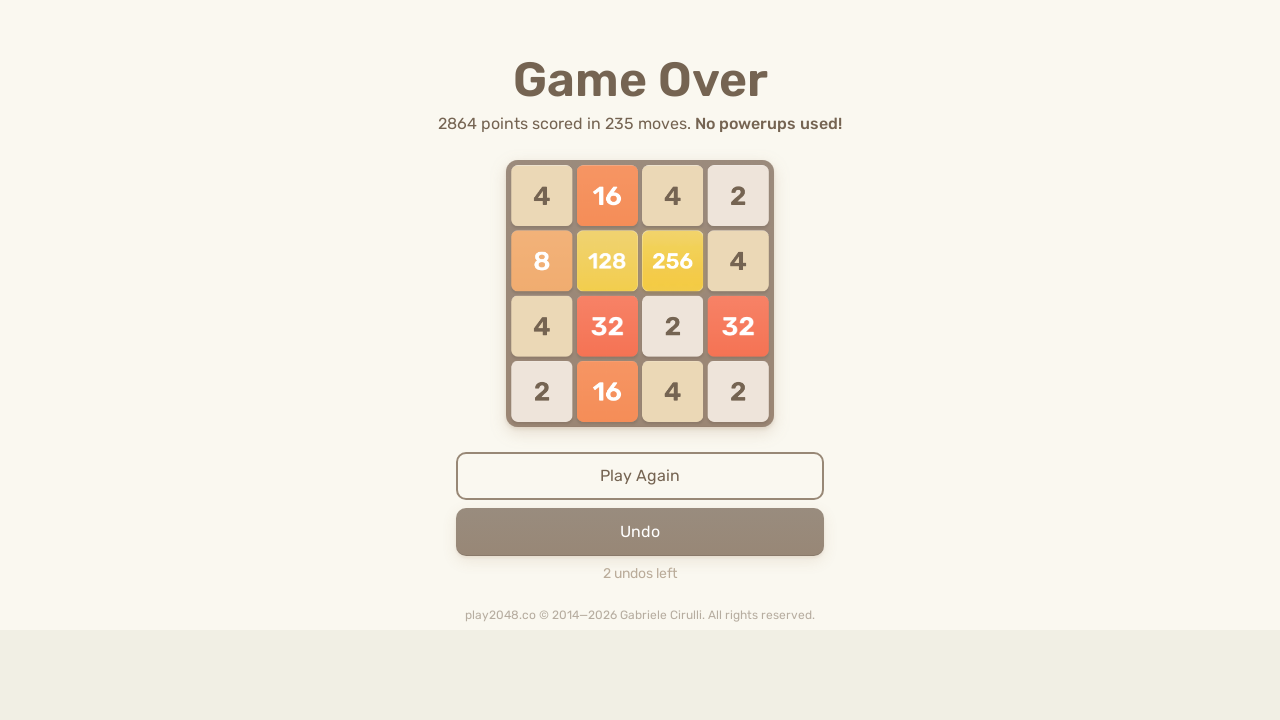

Pressed ArrowDown key
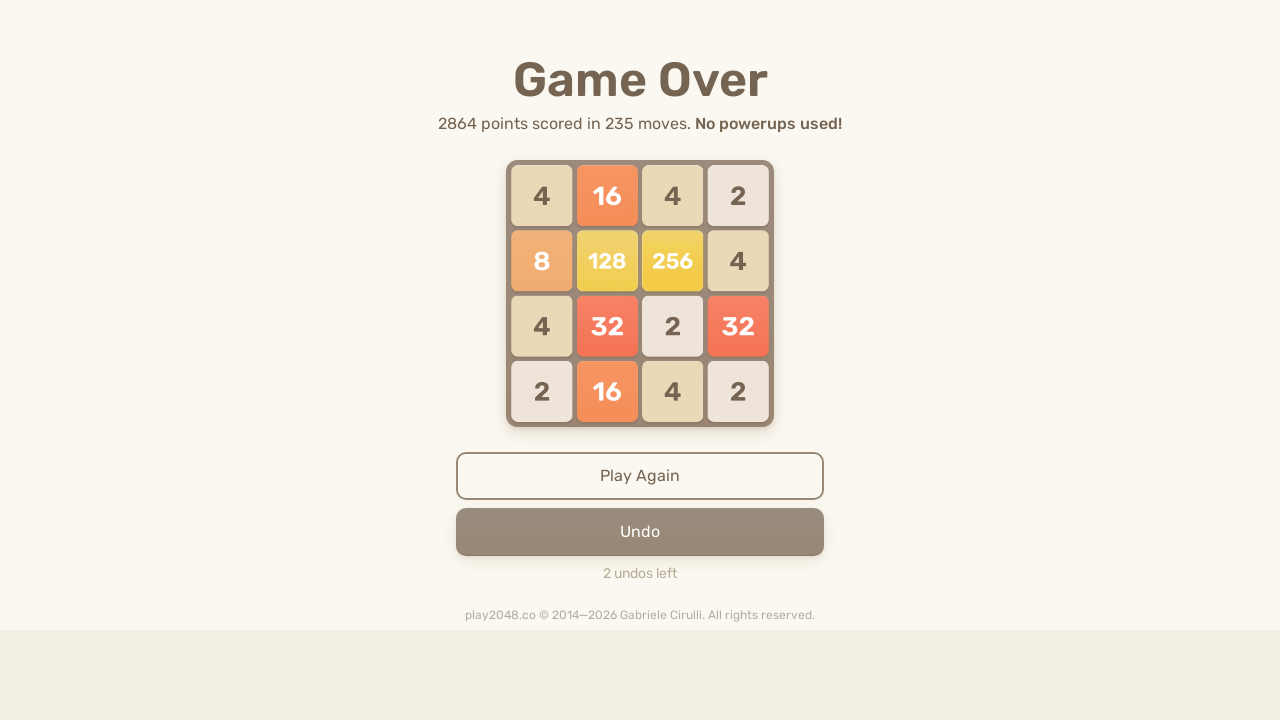

Pressed ArrowLeft key
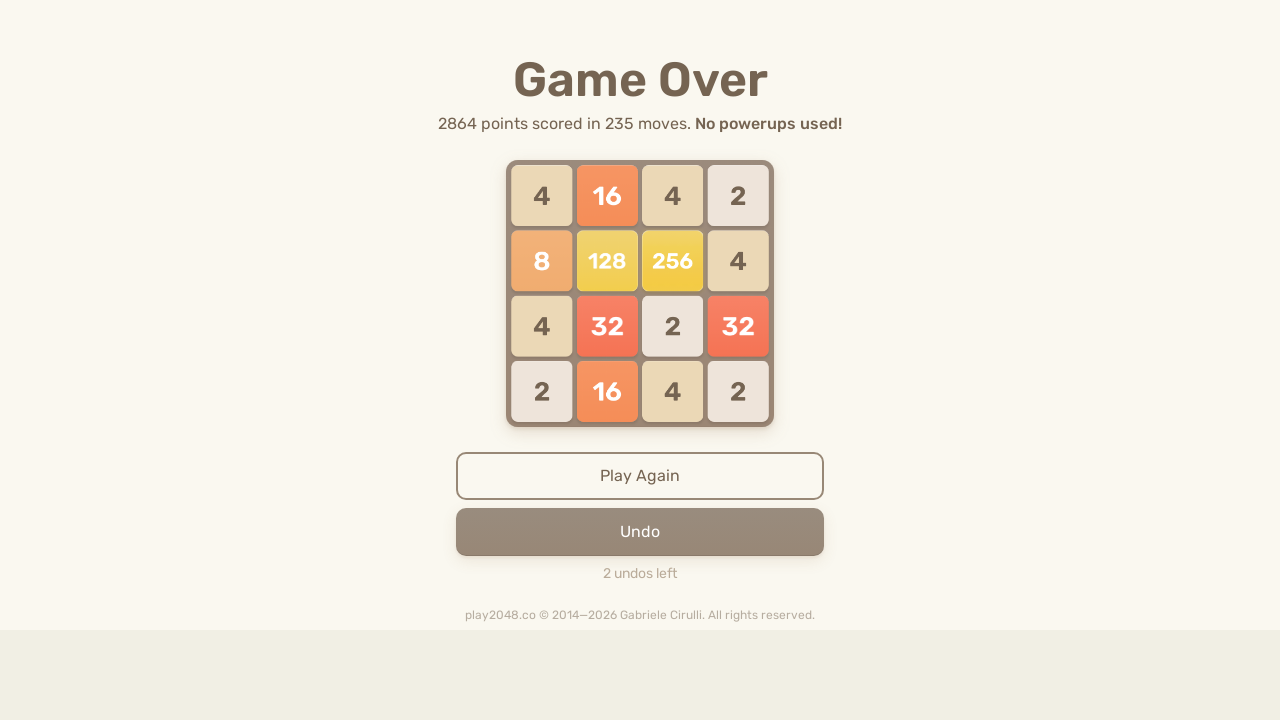

Pressed ArrowUp key
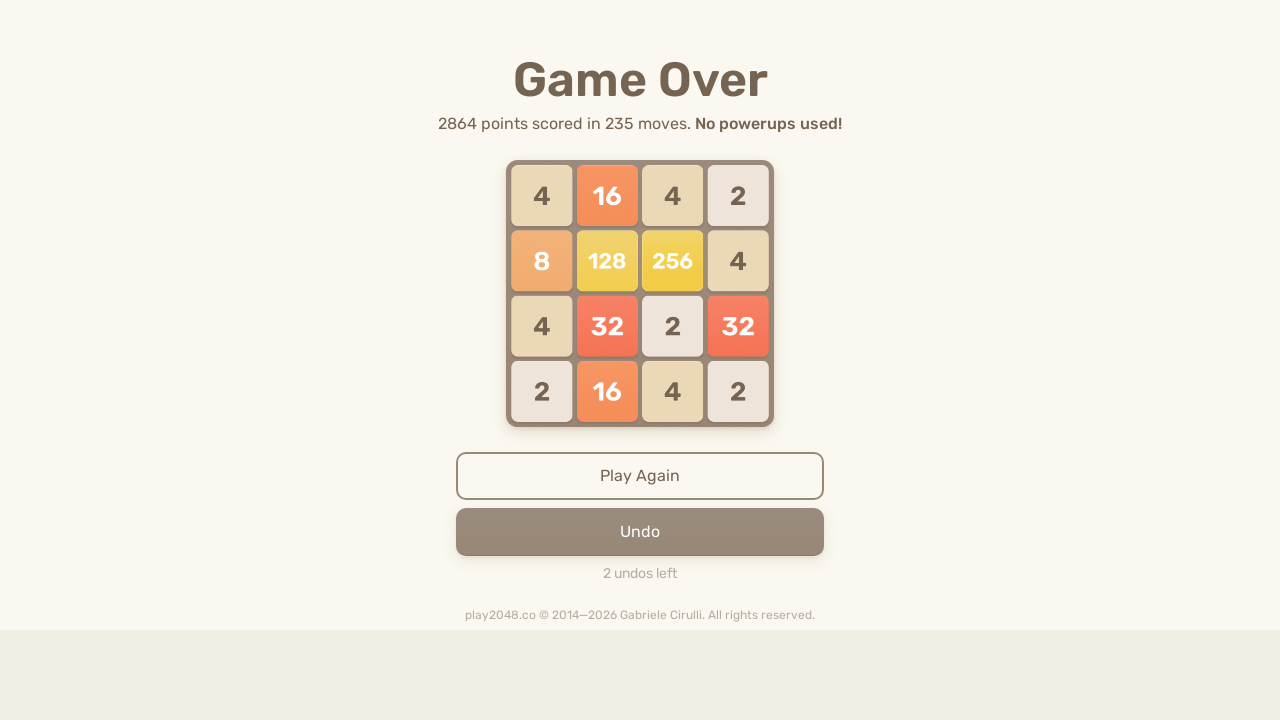

Pressed ArrowRight key
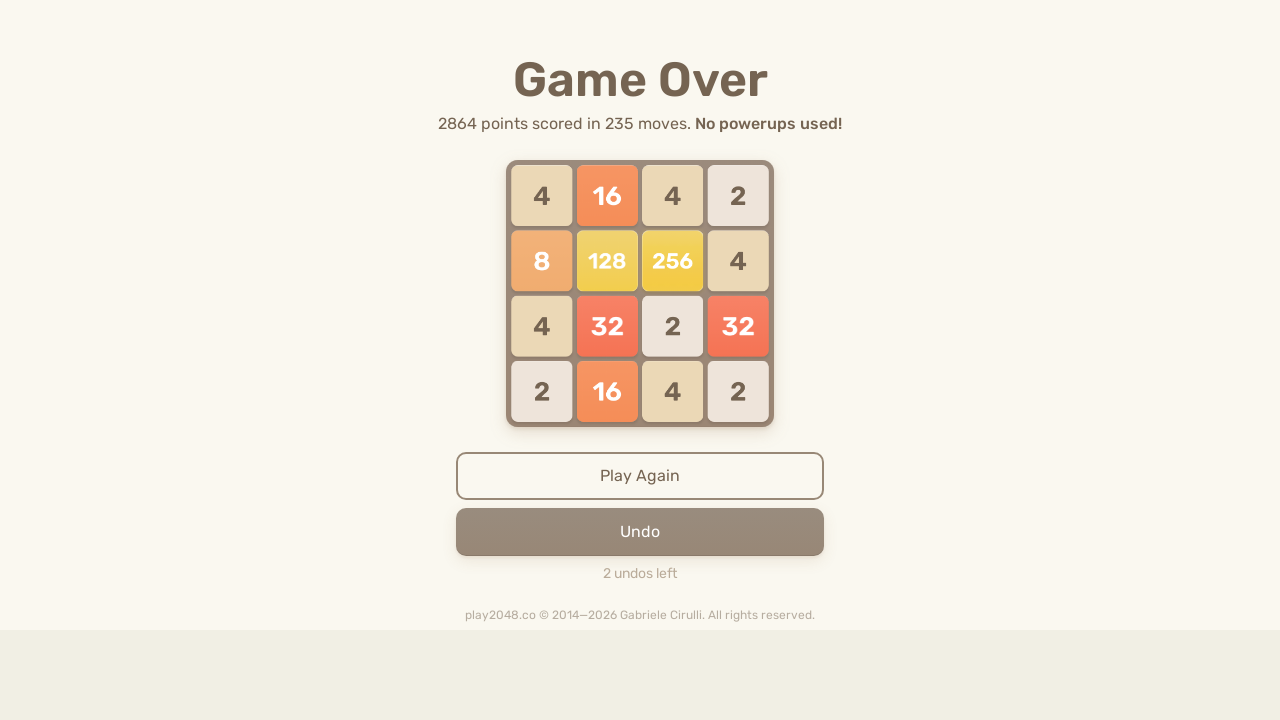

Pressed ArrowDown key
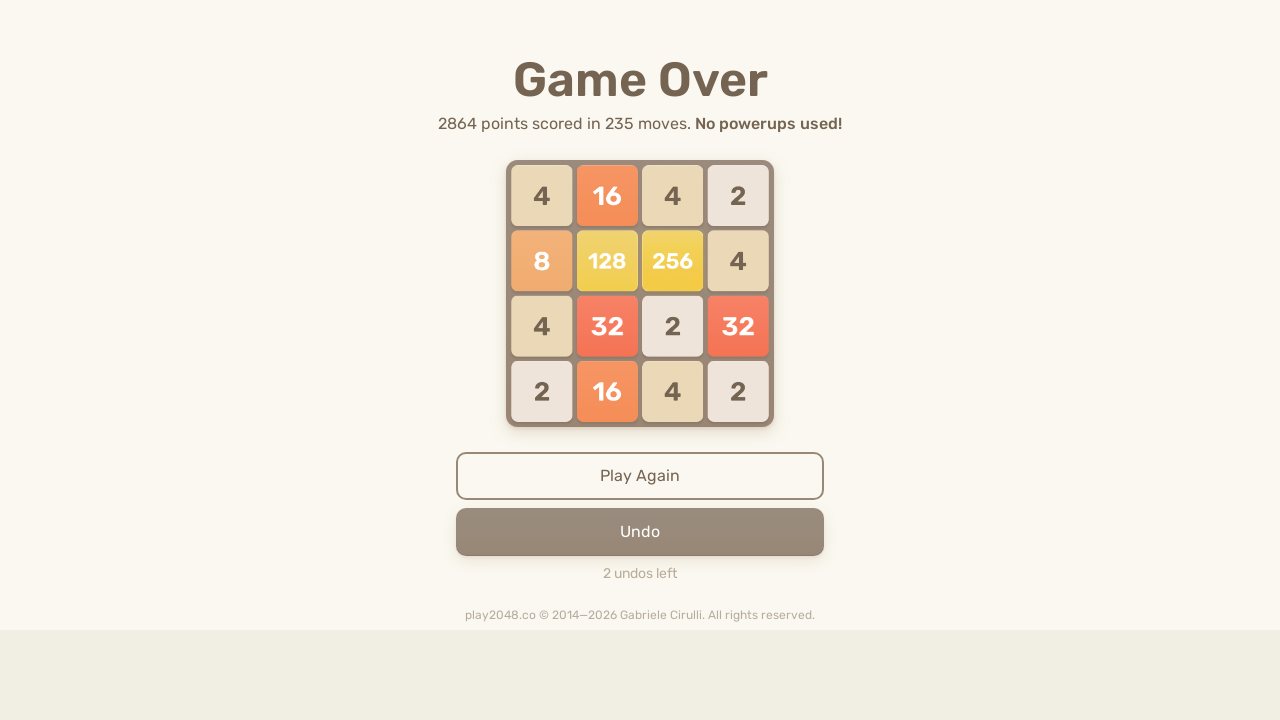

Pressed ArrowLeft key
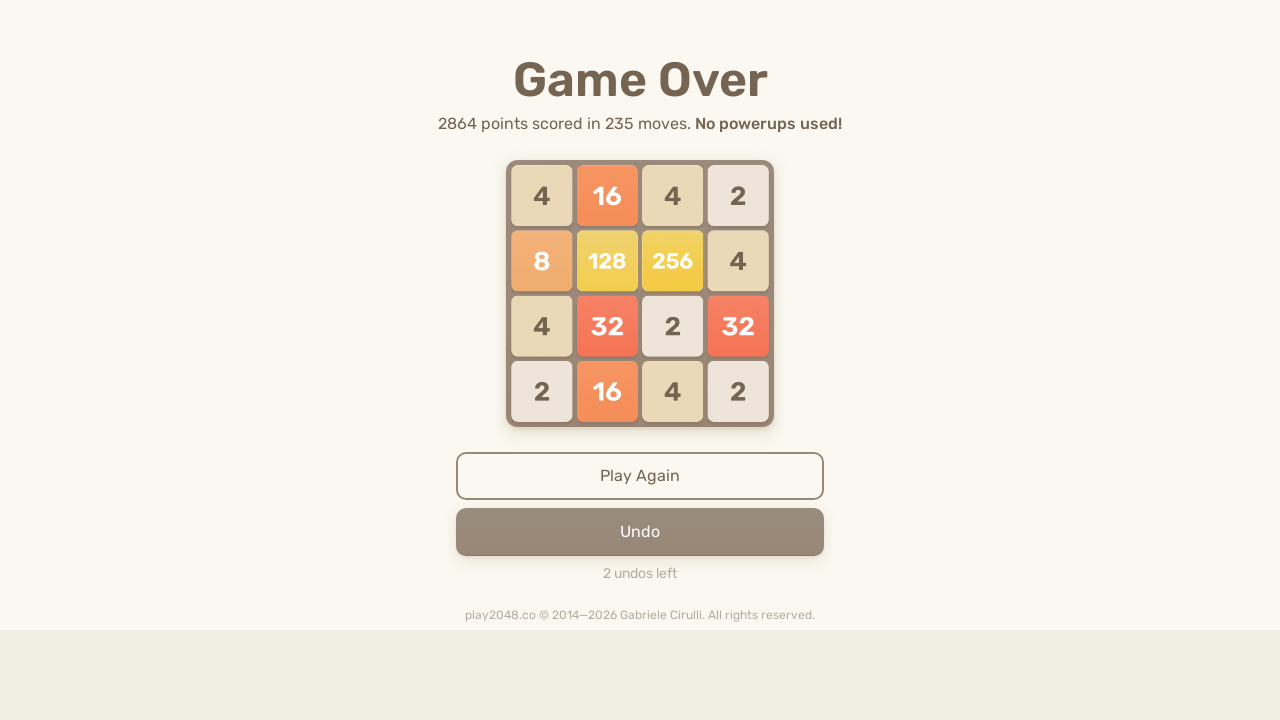

Pressed ArrowUp key
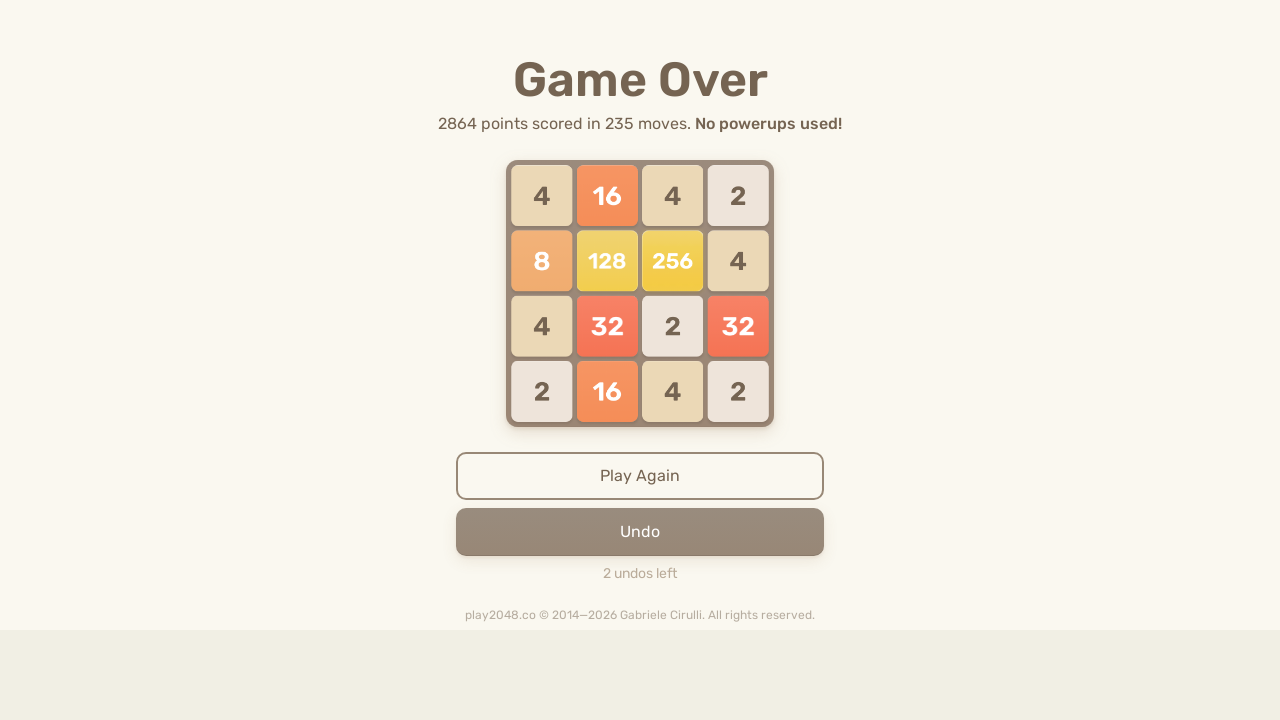

Pressed ArrowRight key
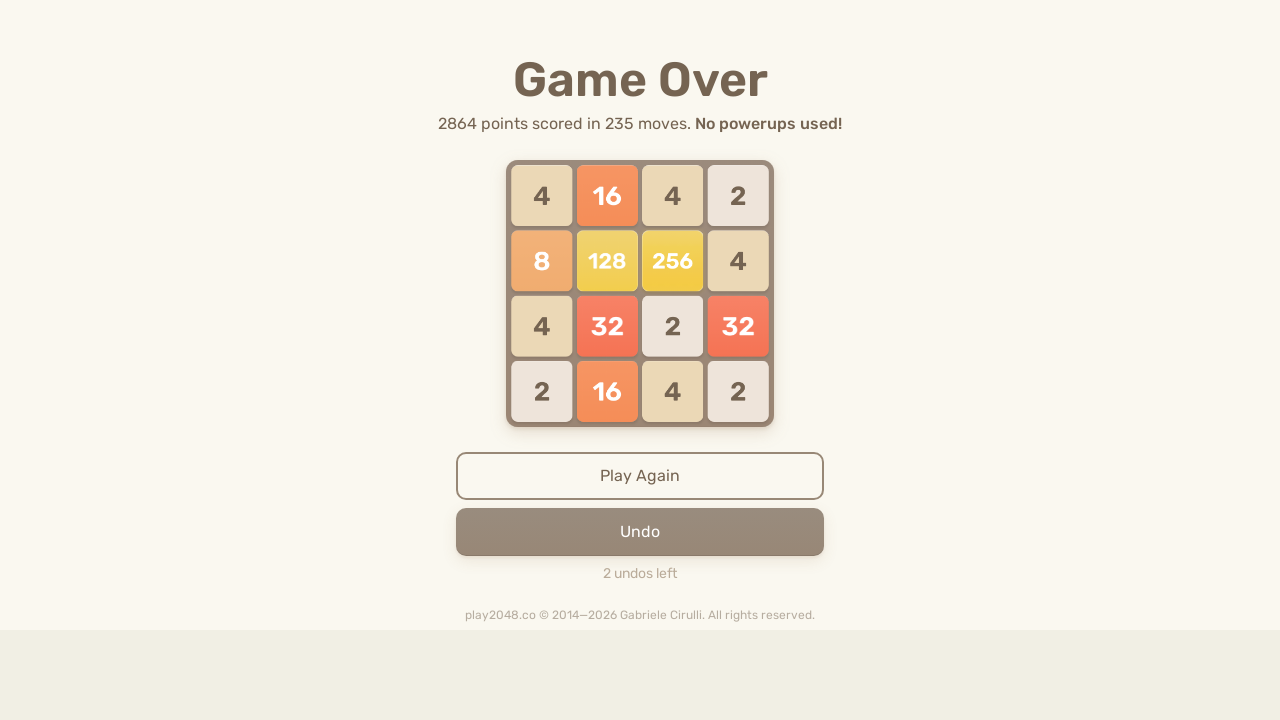

Pressed ArrowDown key
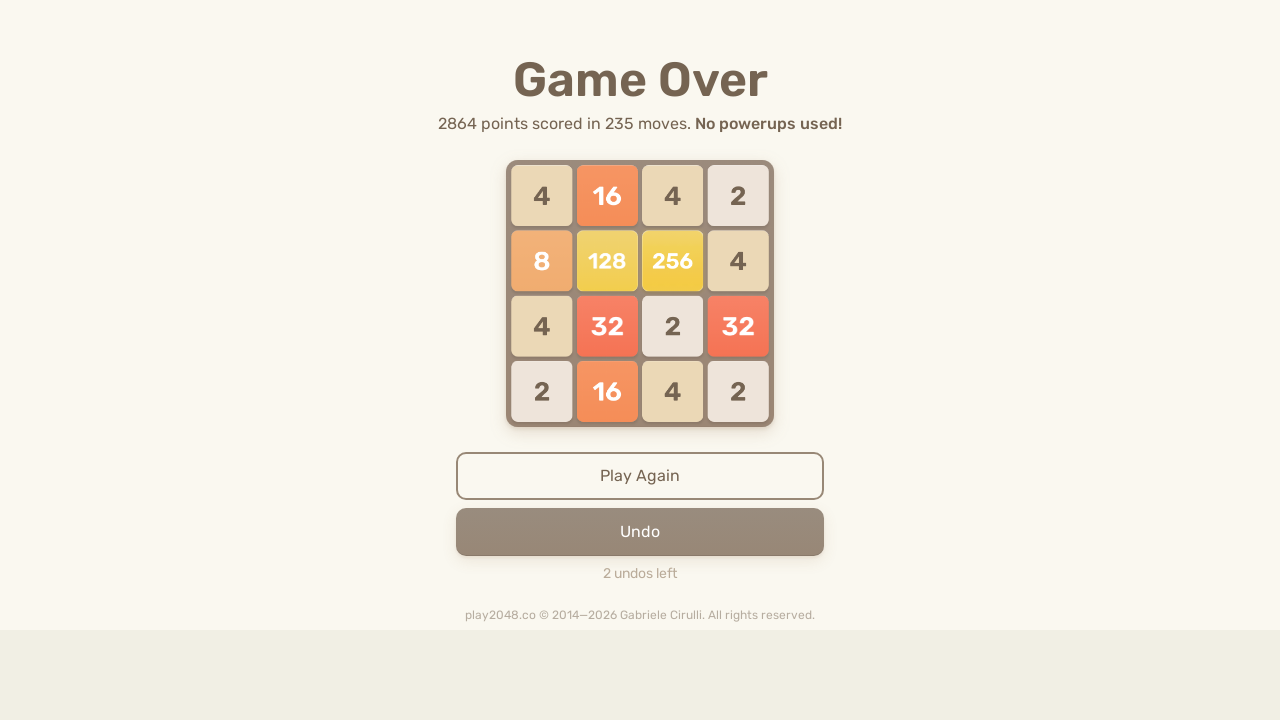

Pressed ArrowLeft key
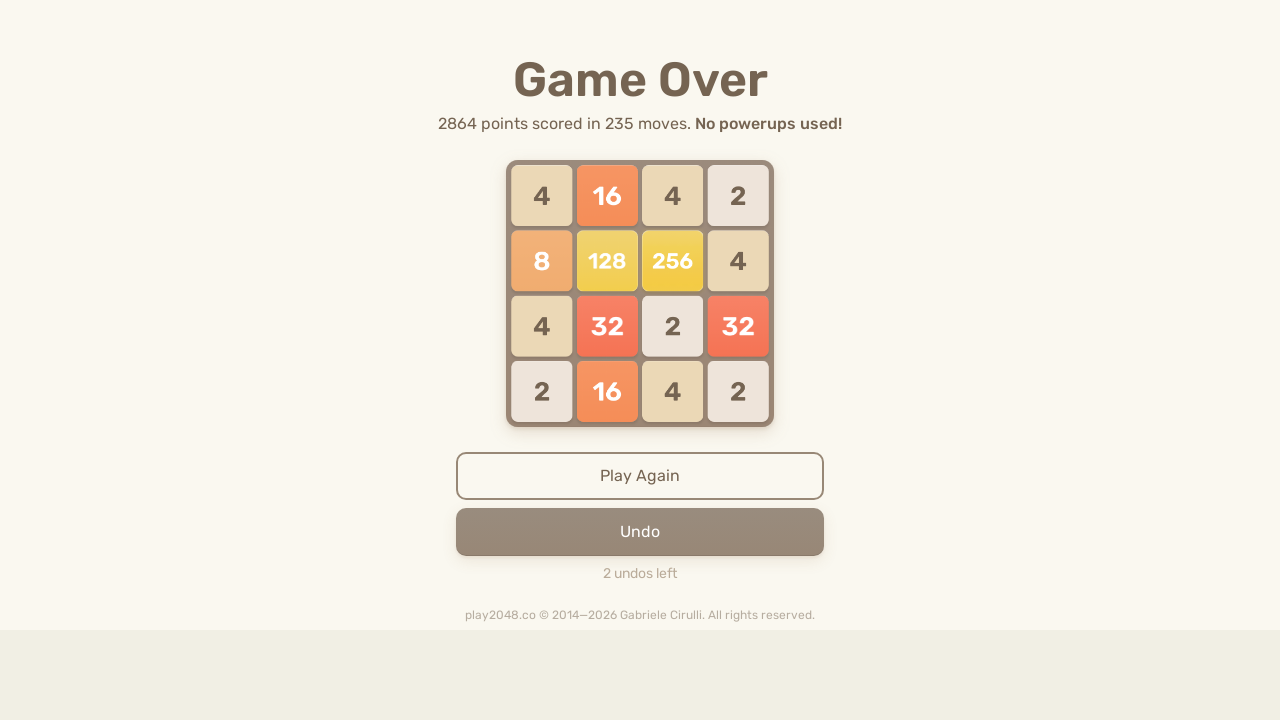

Pressed ArrowUp key
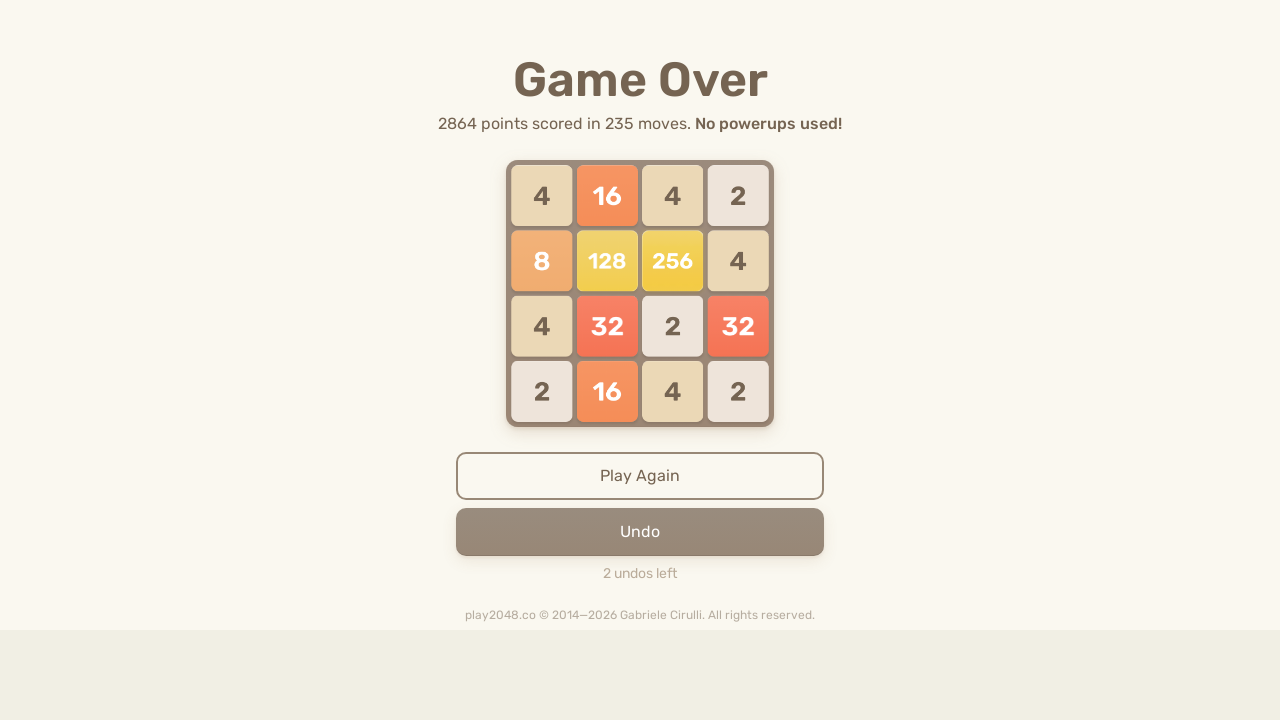

Pressed ArrowRight key
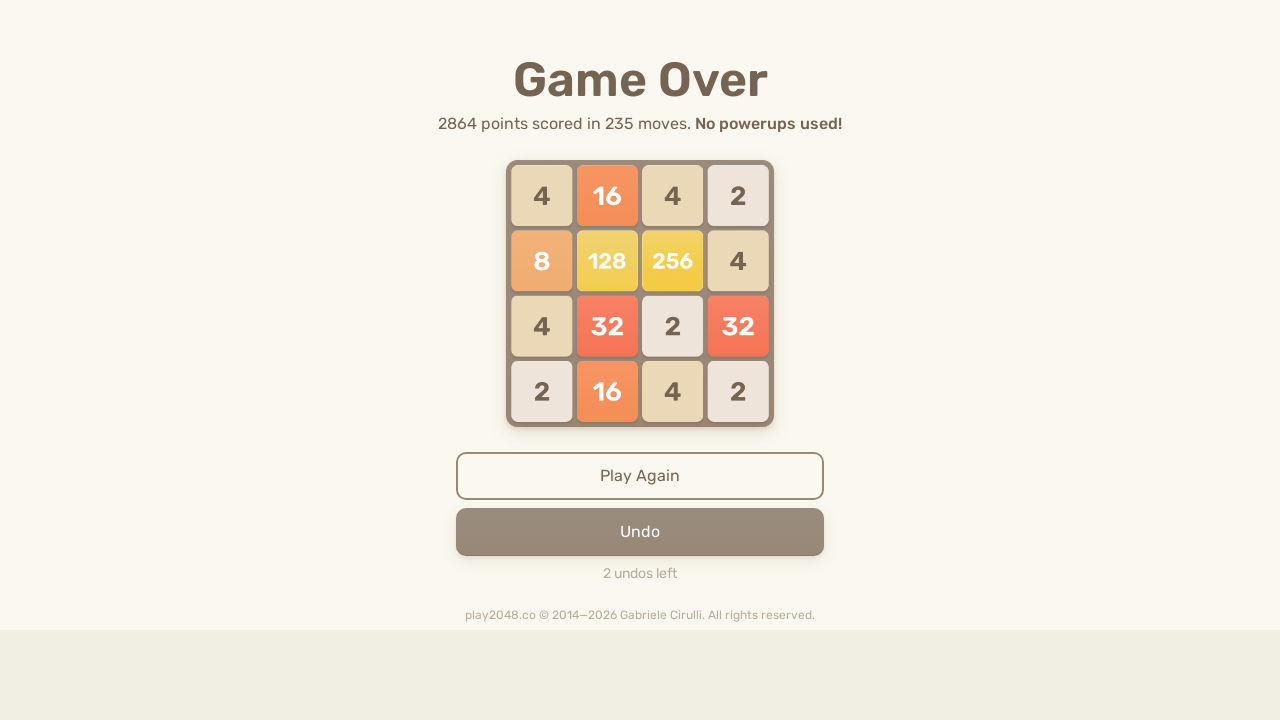

Pressed ArrowDown key
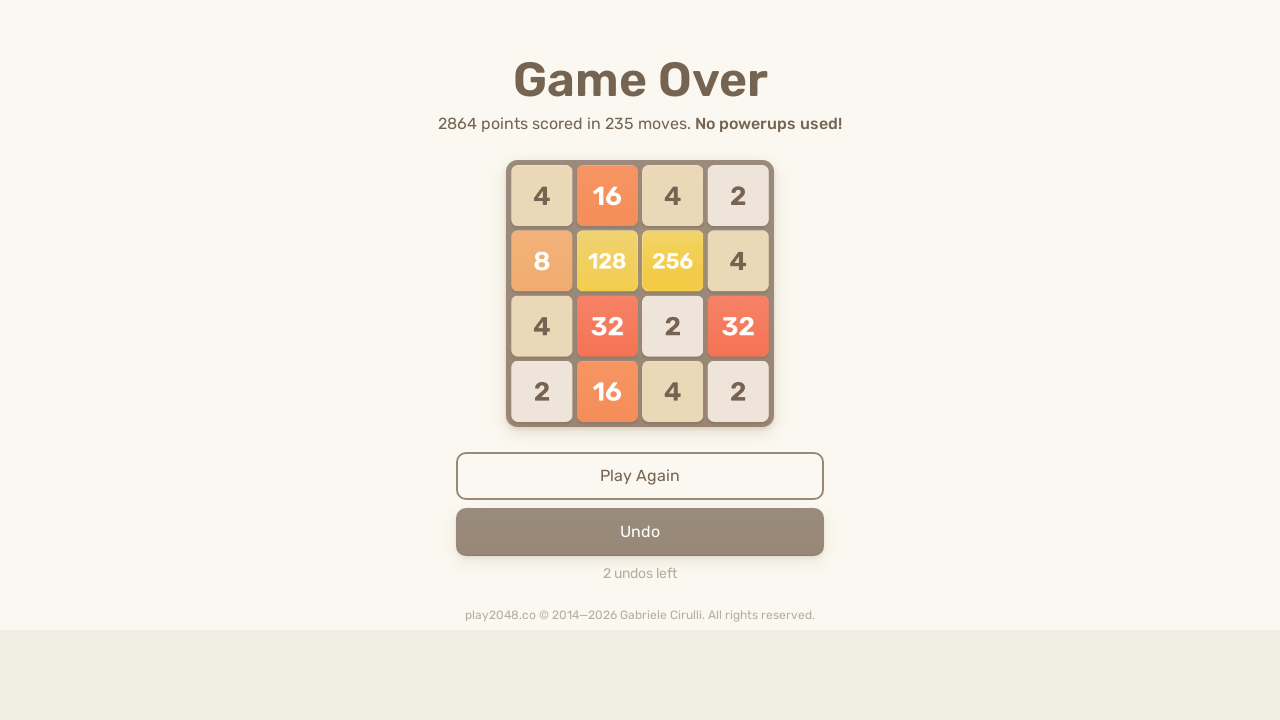

Pressed ArrowLeft key
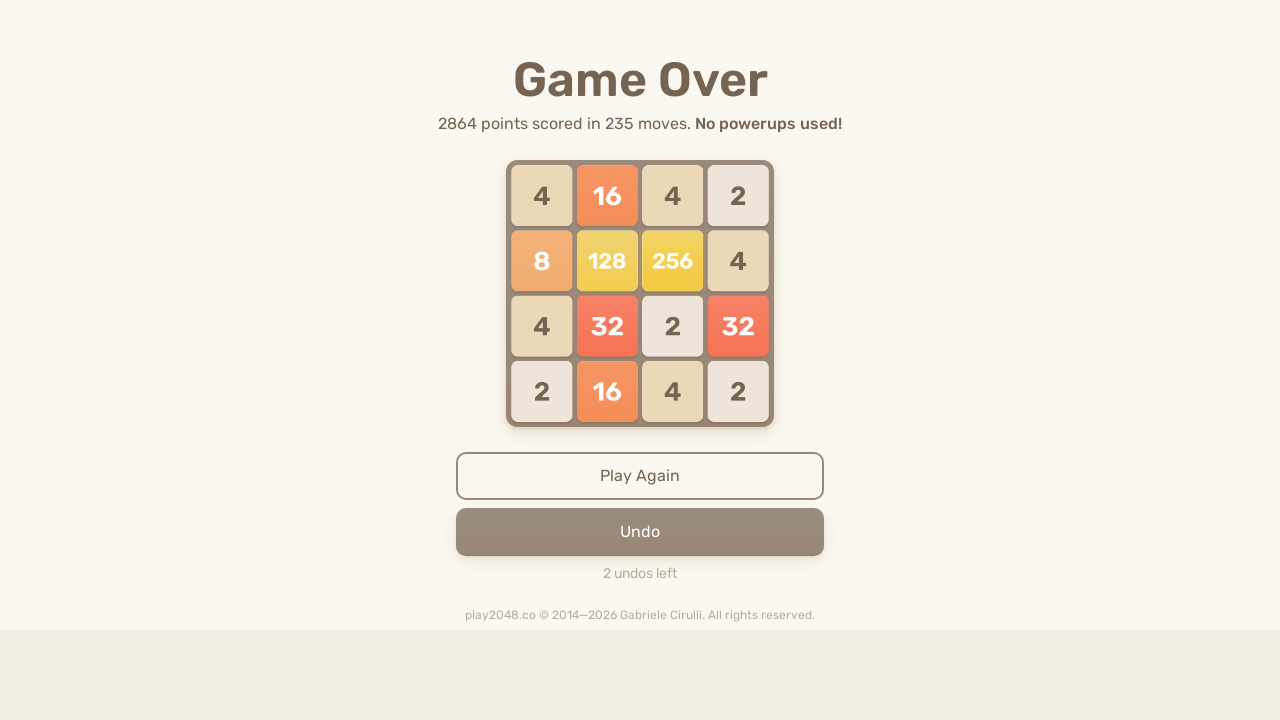

Pressed ArrowUp key
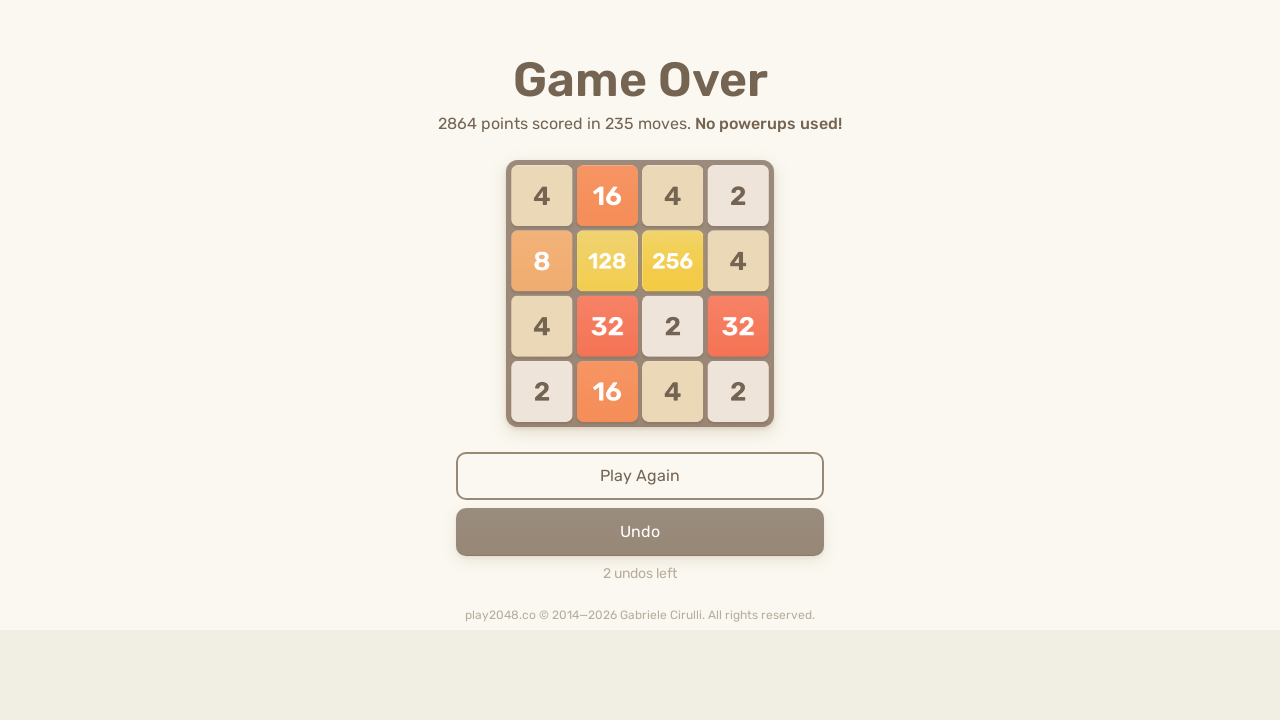

Pressed ArrowRight key
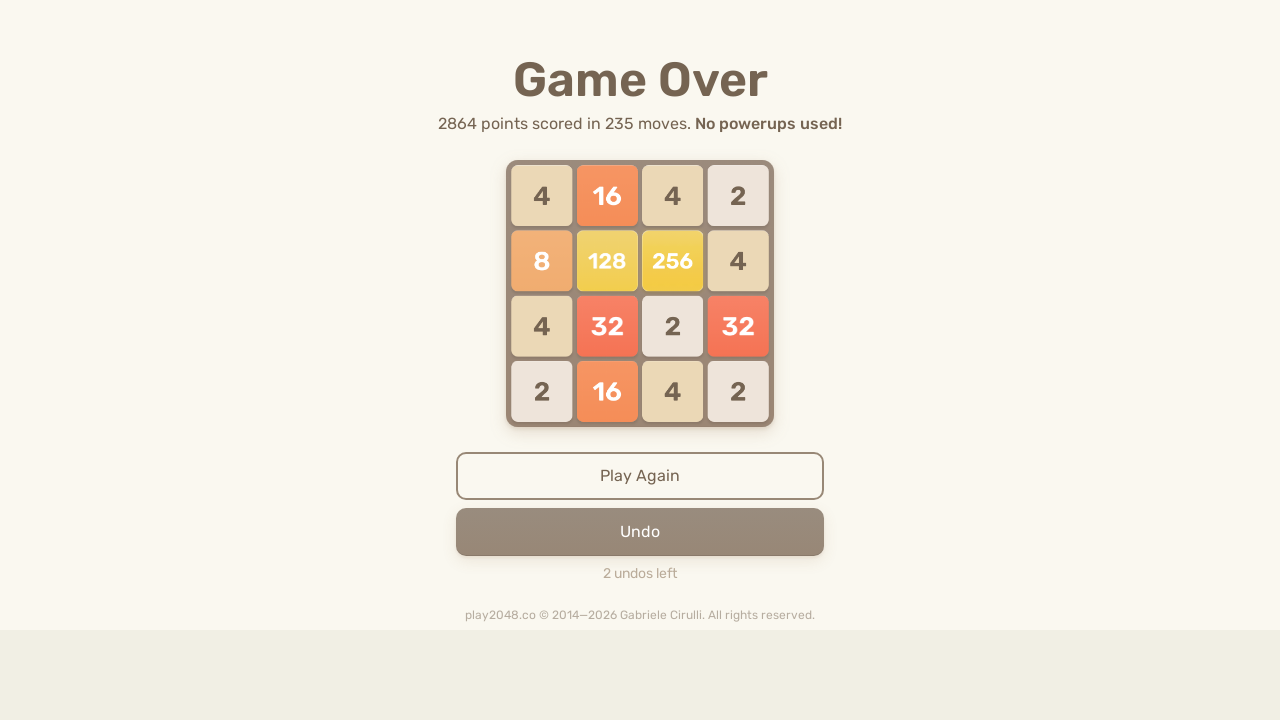

Pressed ArrowDown key
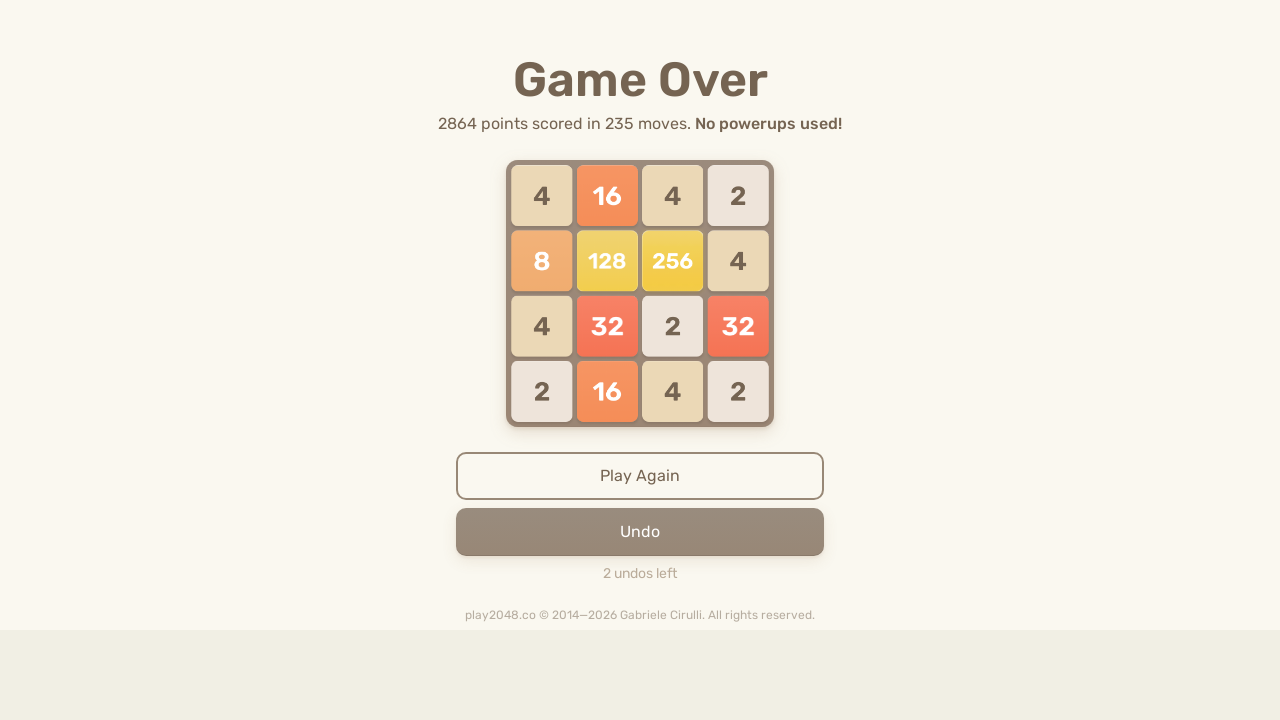

Pressed ArrowLeft key
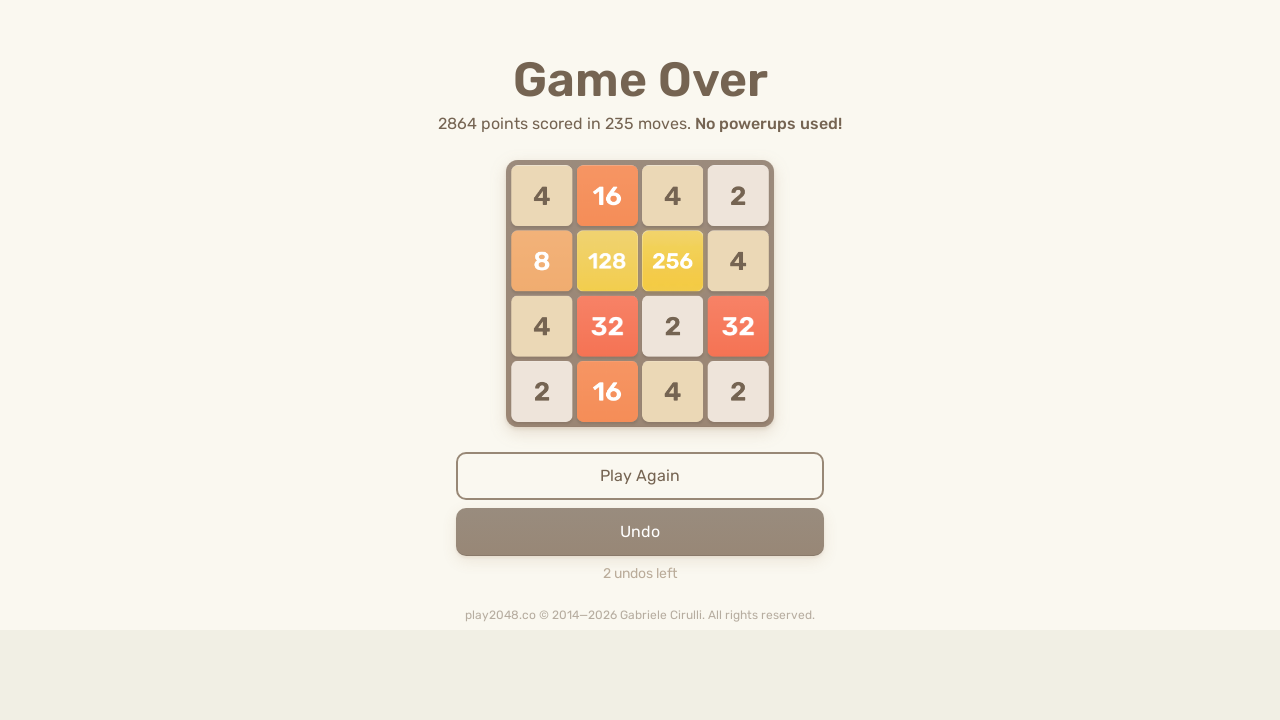

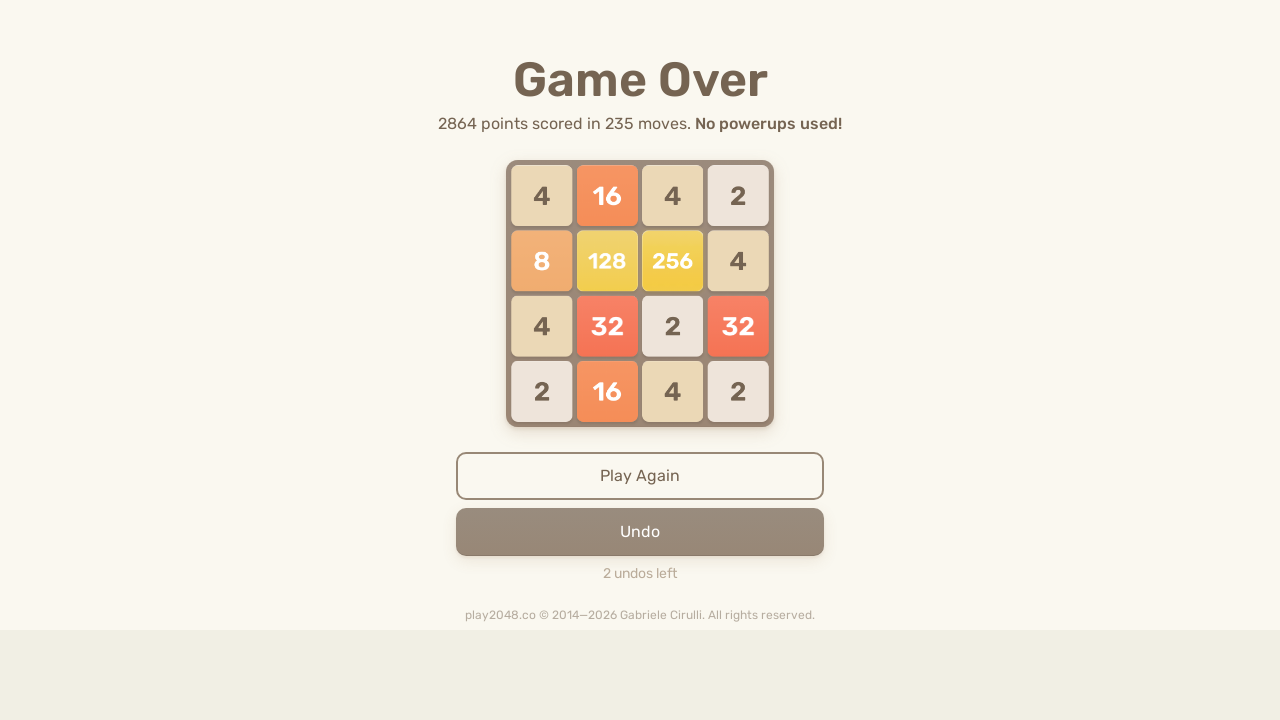